Validates all links on the homepage to check if they are empty, null, or redirect outside the domain

Starting URL: https://www.lenovo.com/in/en/pc

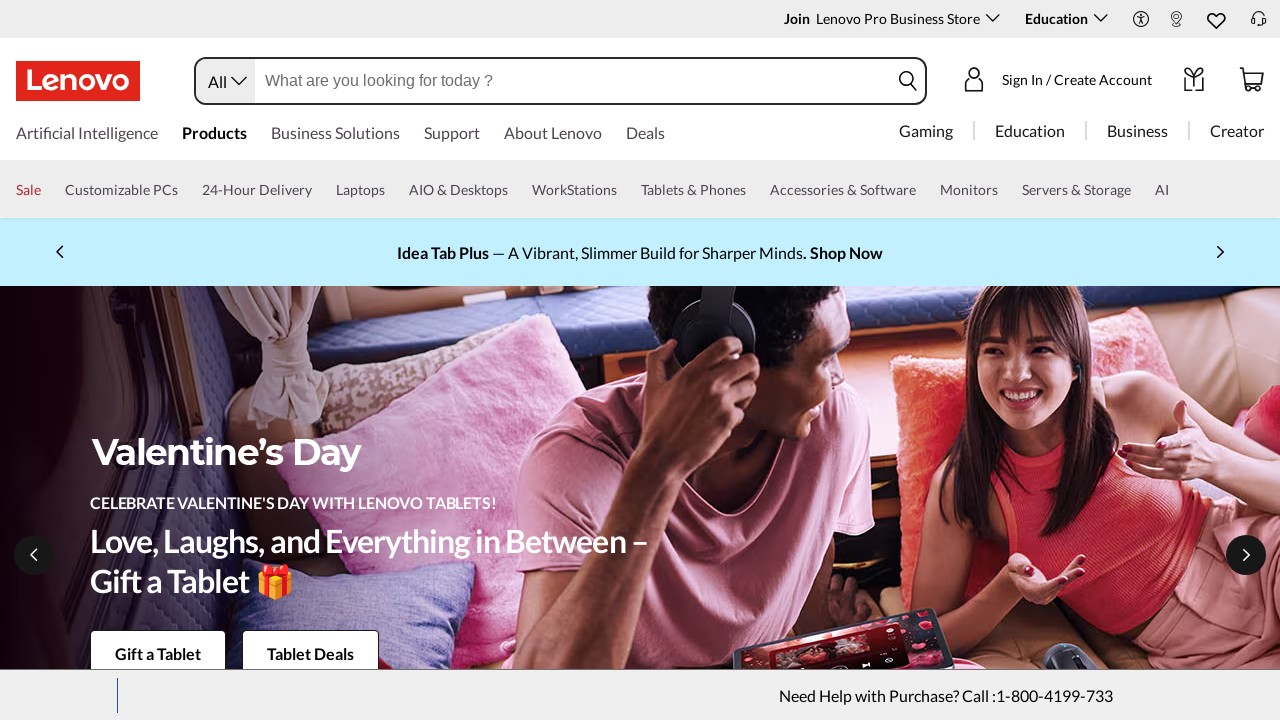

Navigated to Lenovo India homepage (https://www.lenovo.com/in/en/pc)
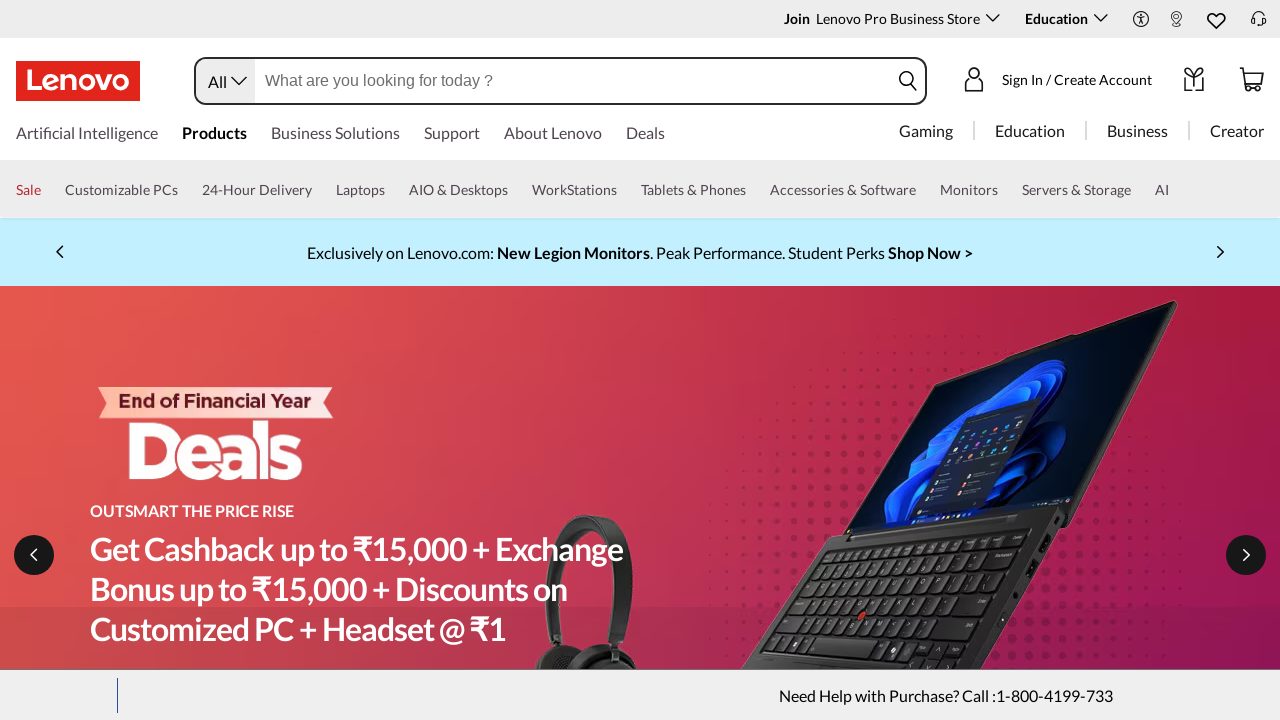

Retrieved all links from the page (total: 182)
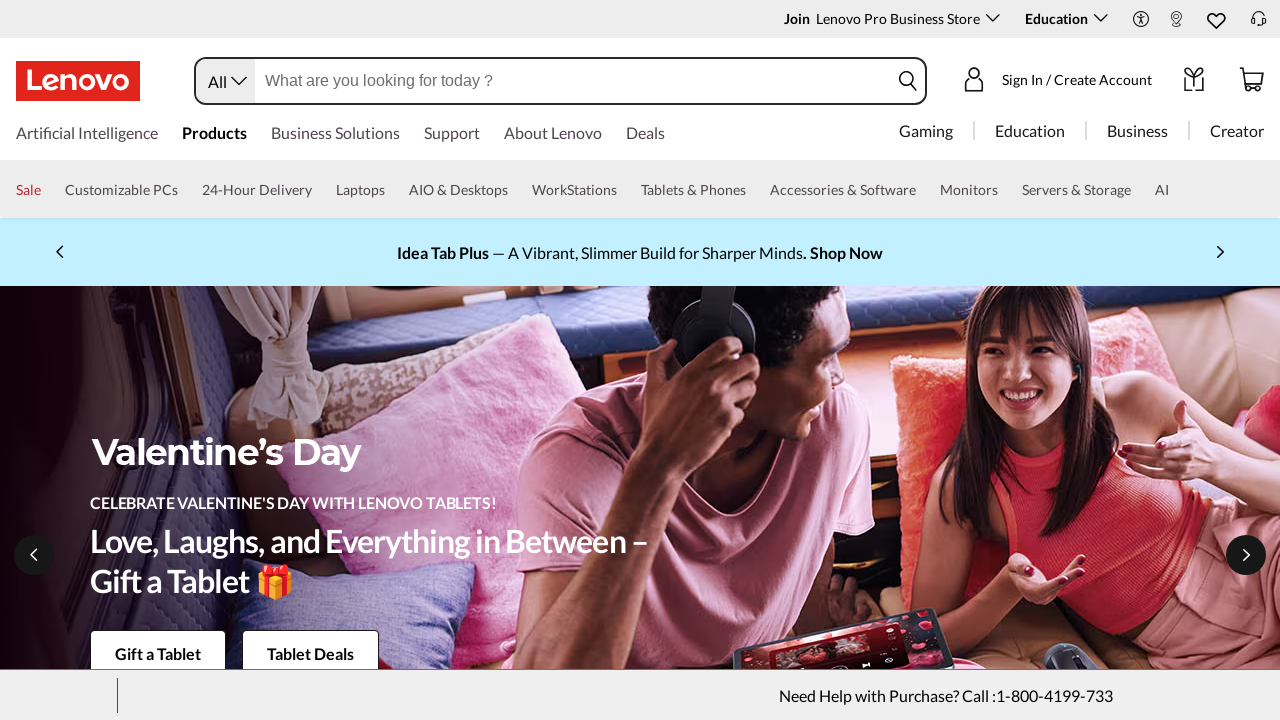

Retrieved href attribute from link: https://www.lenovo.com/in/en/business/benefits/
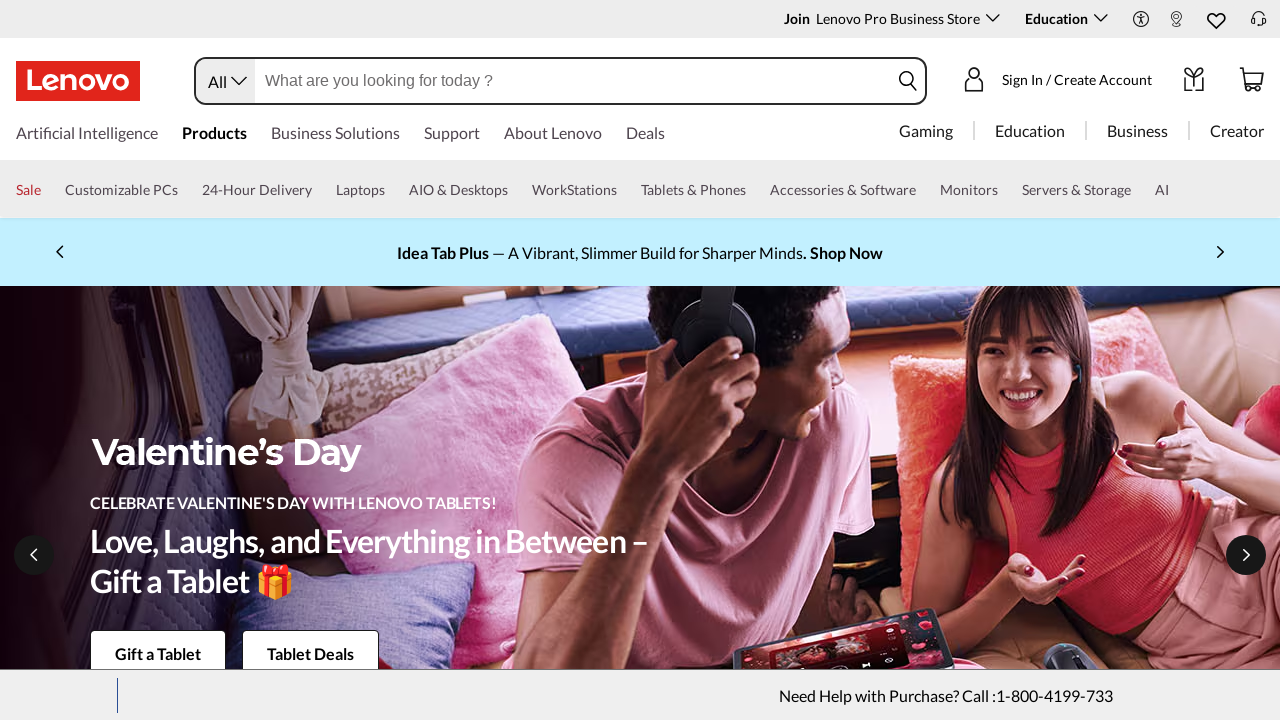

Validated internal link on Lenovo domain: https://www.lenovo.com/in/en/business/benefits/
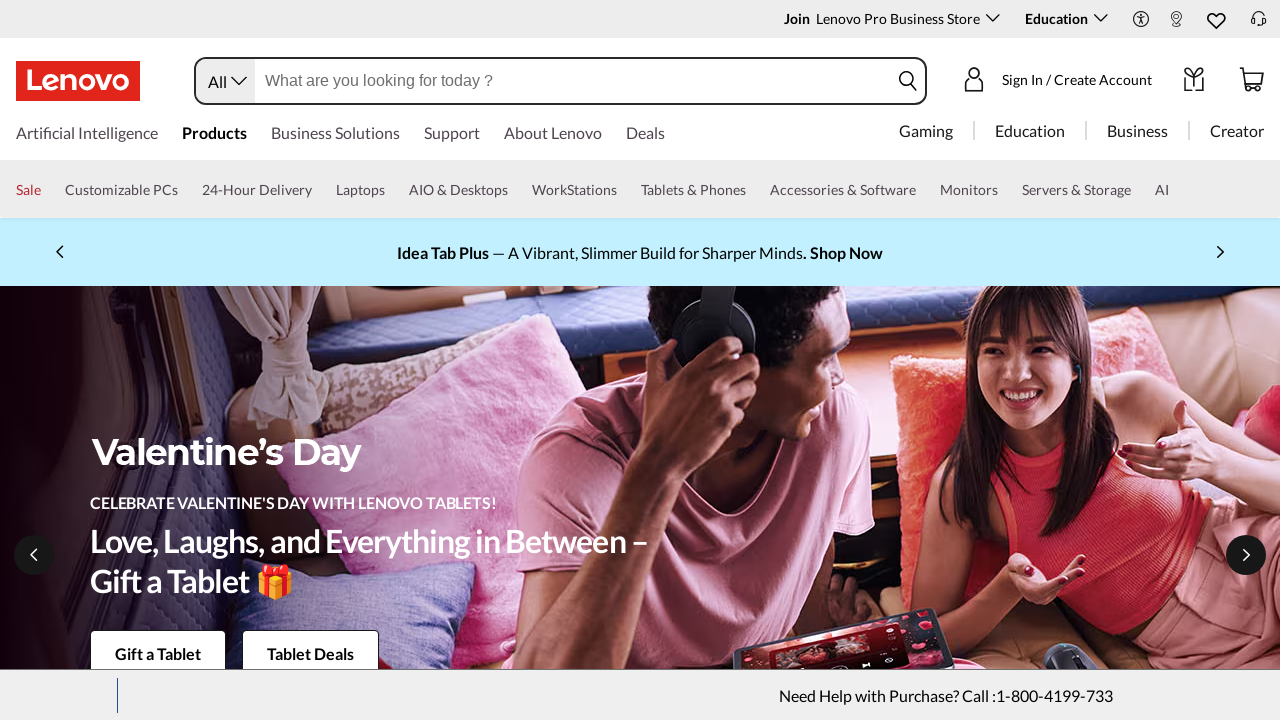

Retrieved href attribute from link: https://account.lenovo.com/in/lenovopro/en/smbaccount/gatekeeper/showpage
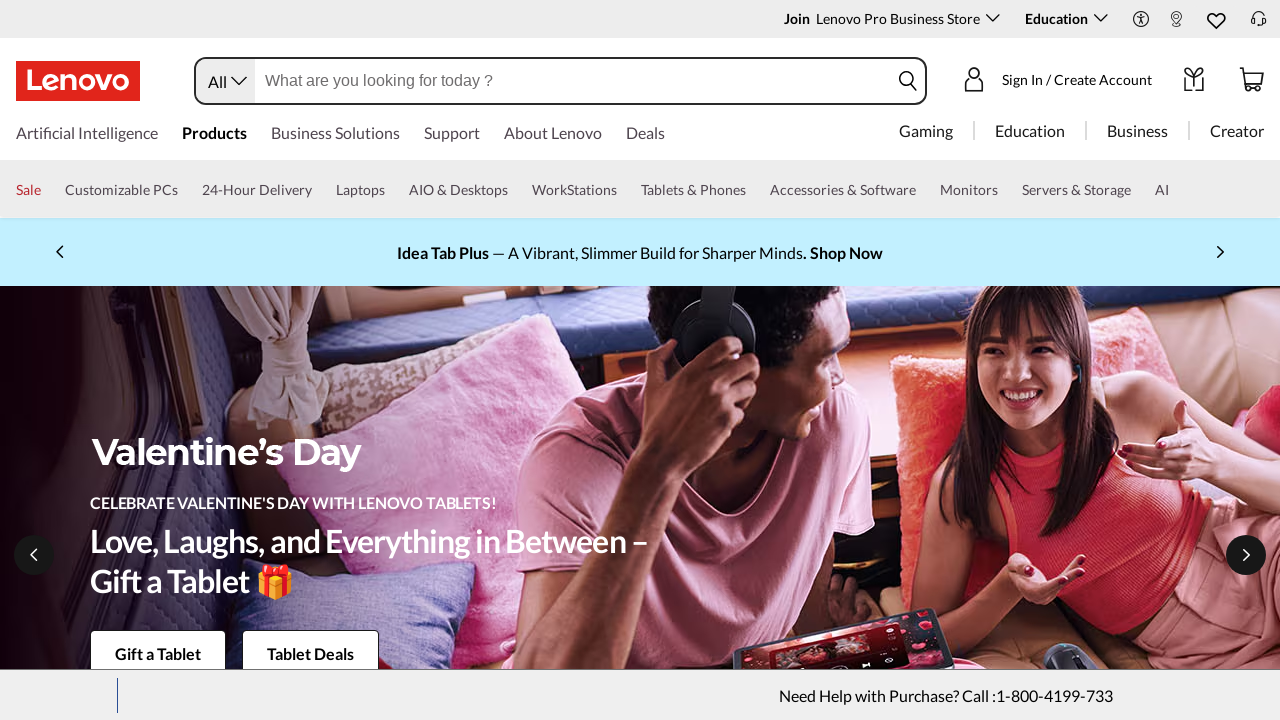

Found external link redirecting outside Lenovo domain: https://account.lenovo.com/in/lenovopro/en/smbaccount/gatekeeper/showpage
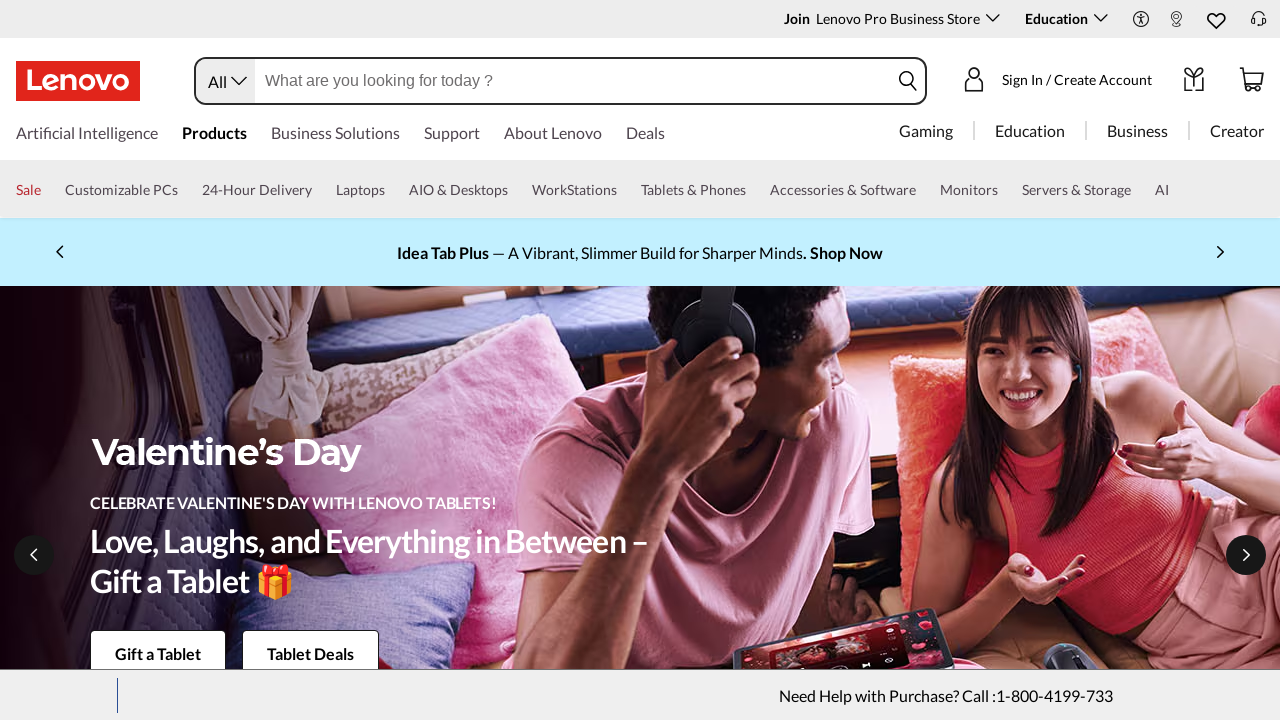

Retrieved href attribute from link: https://account.lenovo.com/in/lenovopro/en/smbaccount/gatekeeper/showpage
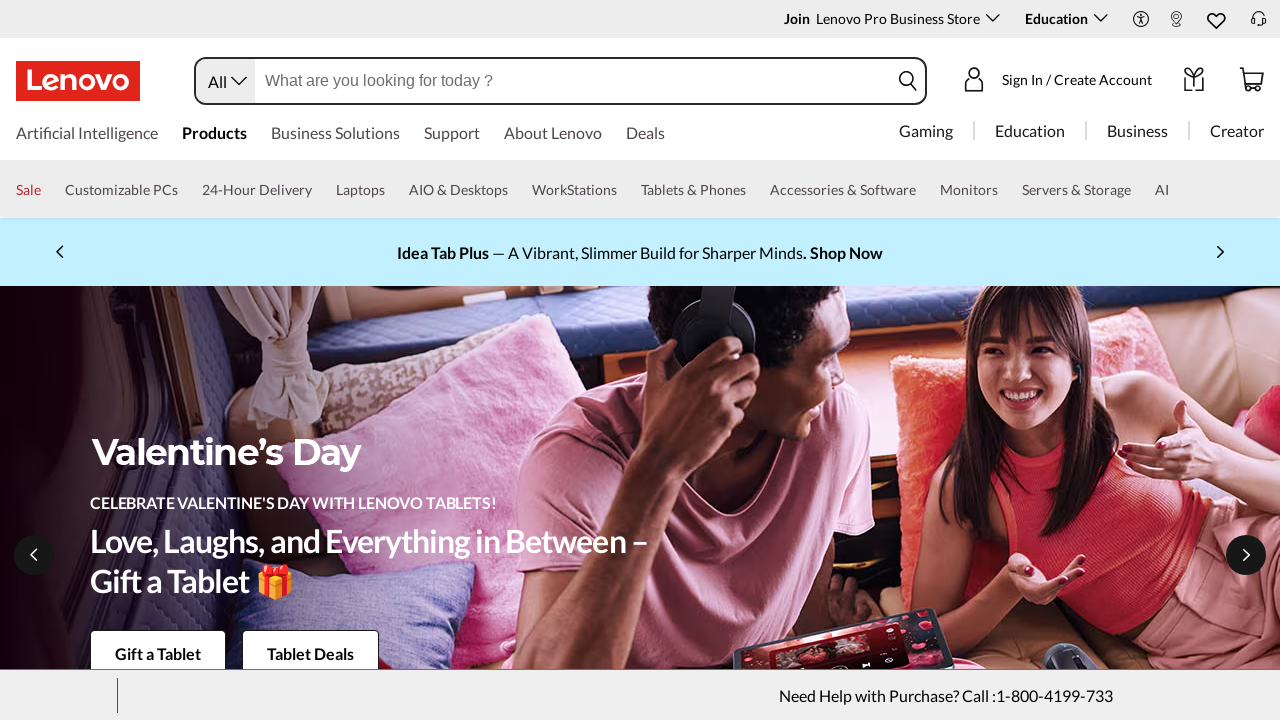

Found external link redirecting outside Lenovo domain: https://account.lenovo.com/in/lenovopro/en/smbaccount/gatekeeper/showpage
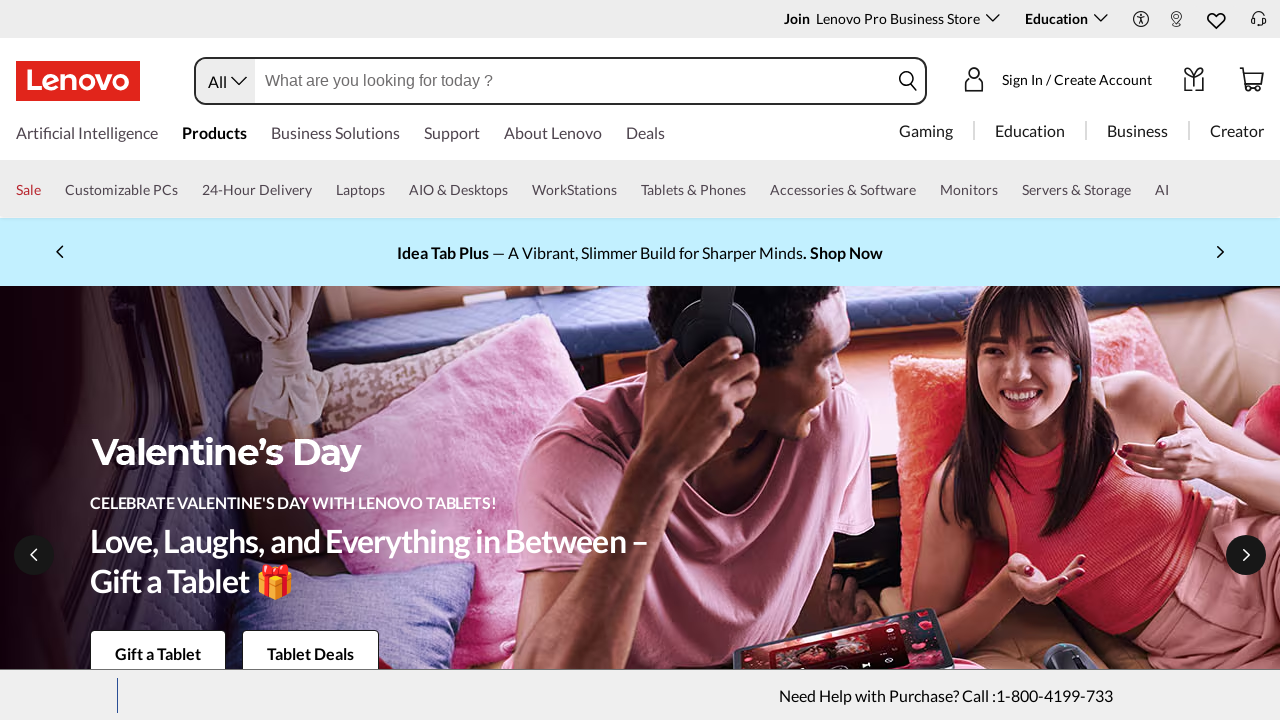

Retrieved href attribute from link: https://www.lenovo.com/in/en/business/benefits/
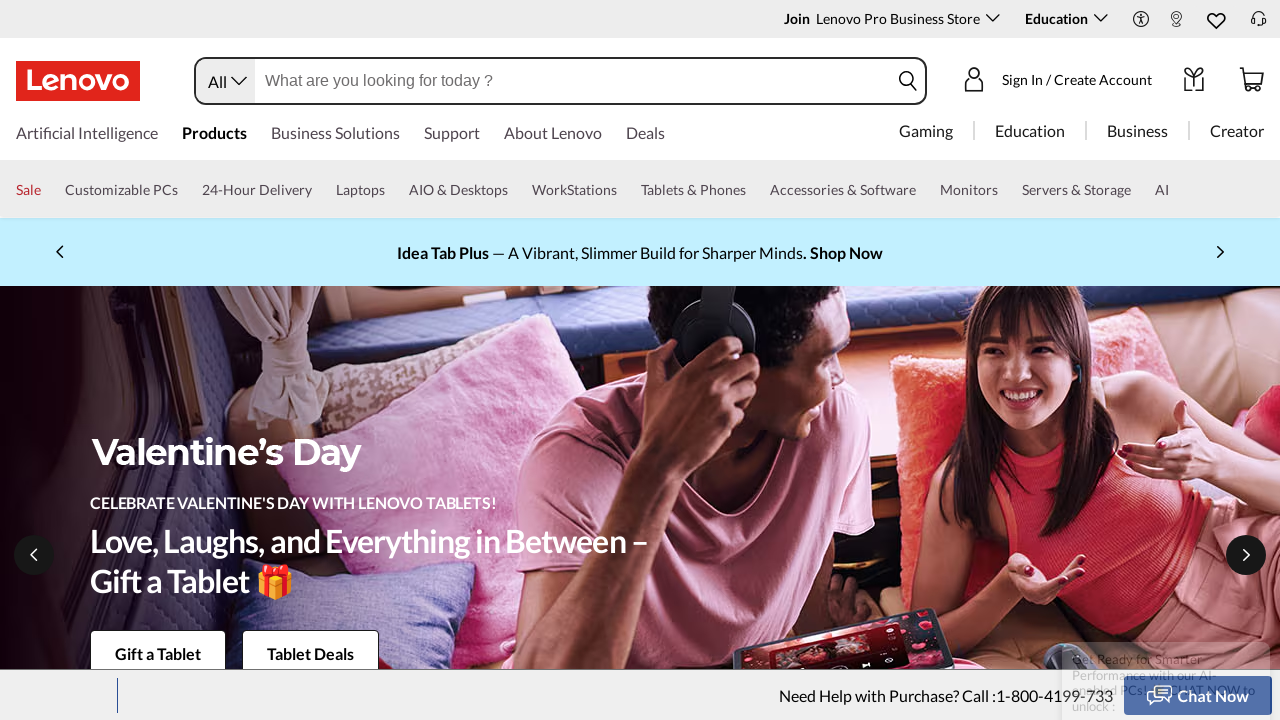

Validated internal link on Lenovo domain: https://www.lenovo.com/in/en/business/benefits/
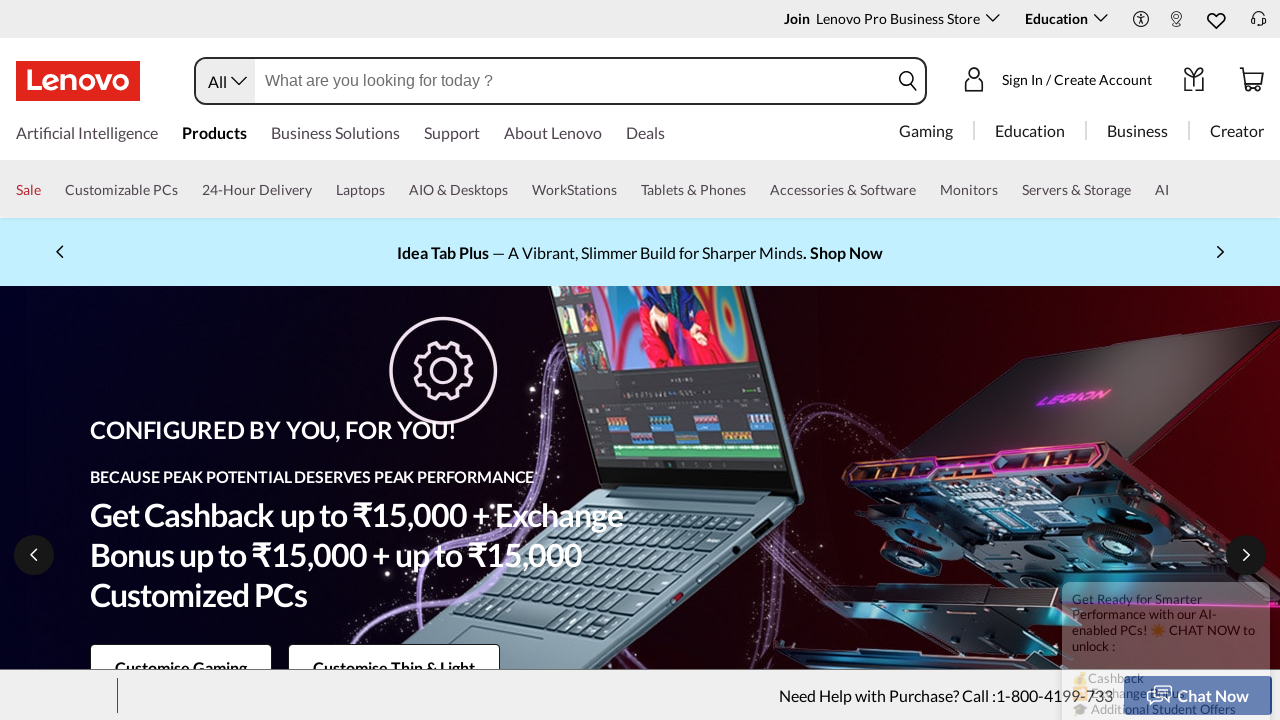

Retrieved href attribute from link: https://www.lenovo.com/in/en/student/?IPromoID=LEN822714
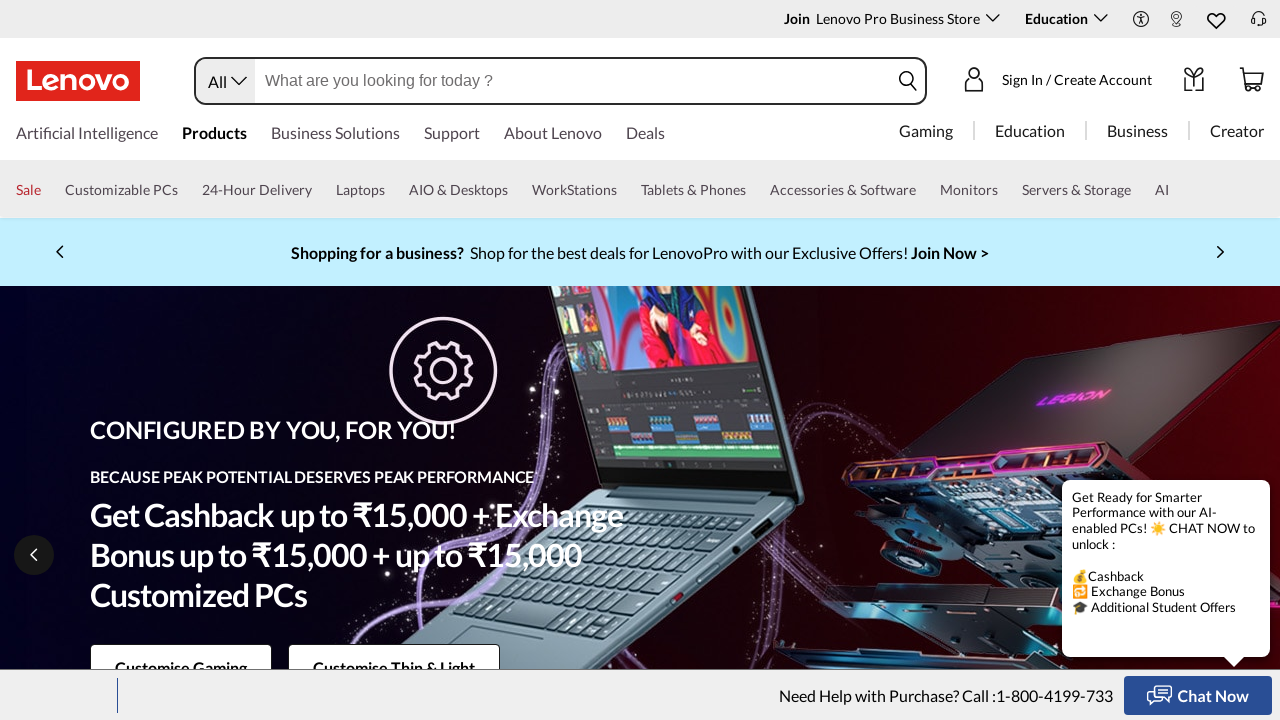

Validated internal link on Lenovo domain: https://www.lenovo.com/in/en/student/?IPromoID=LEN822714
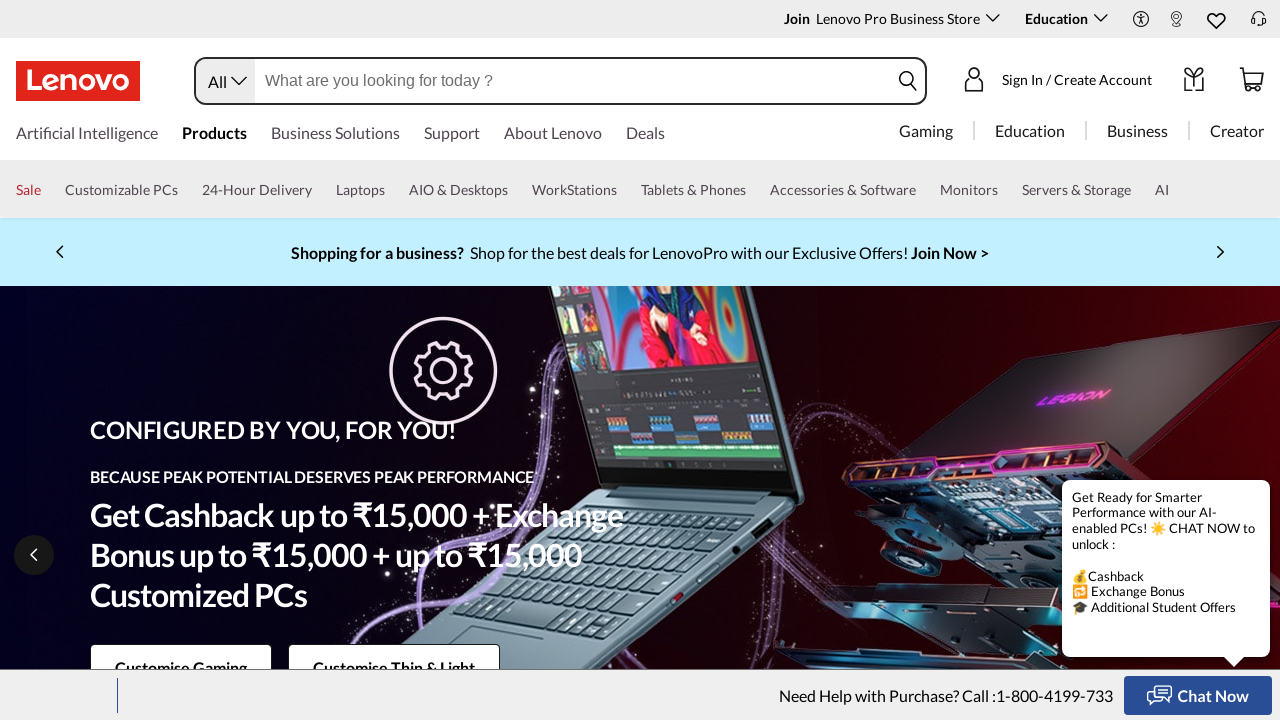

Retrieved href attribute from link: https://www.lenovo.com/in/en/student/#cc__steps
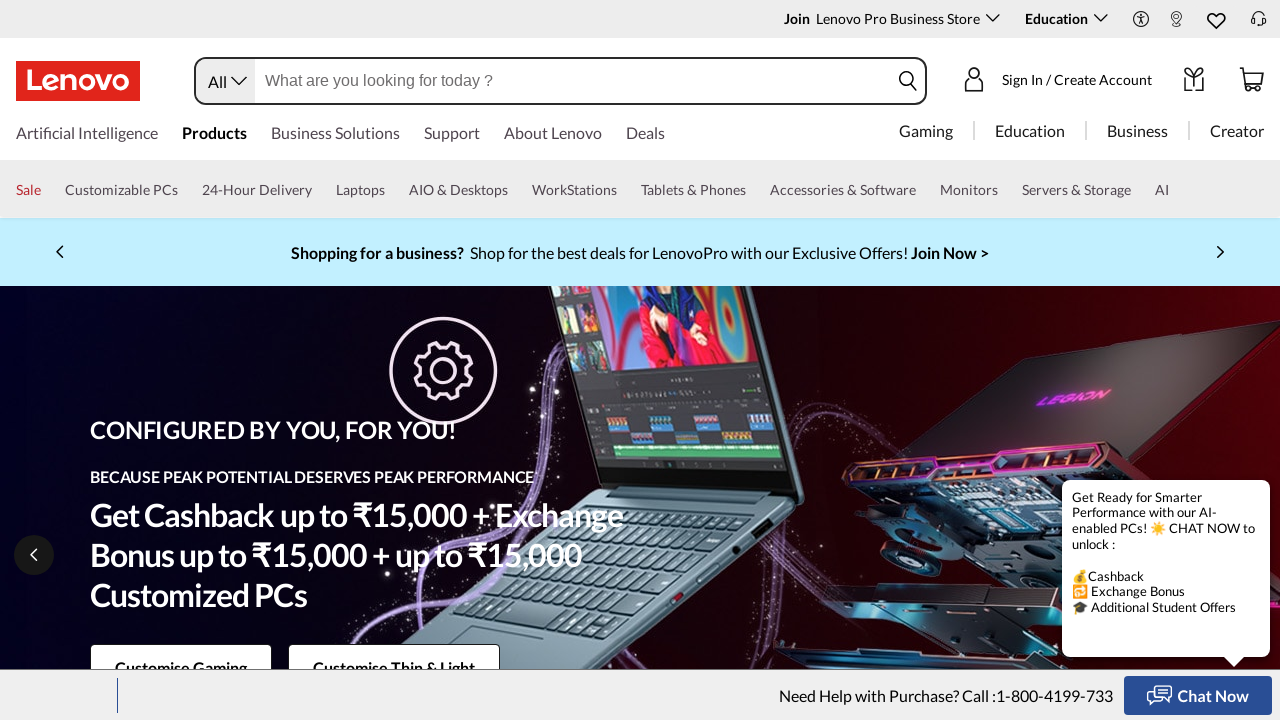

Validated internal link on Lenovo domain: https://www.lenovo.com/in/en/student/#cc__steps
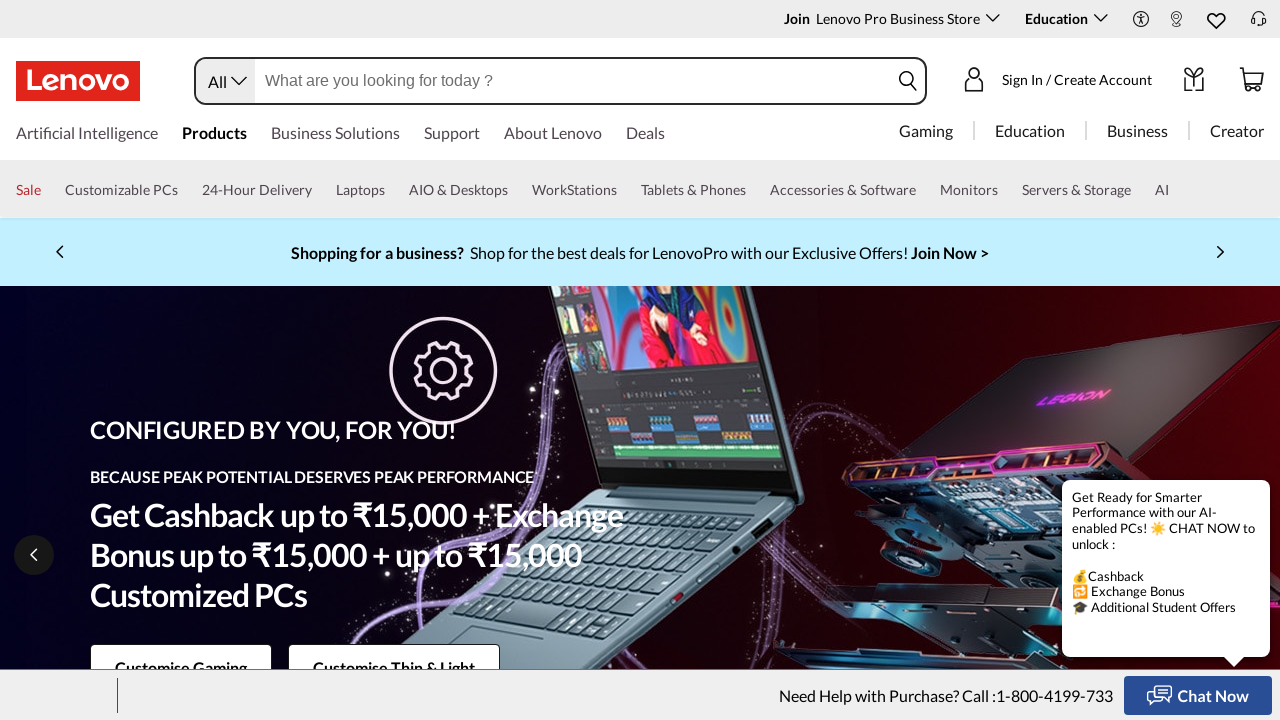

Retrieved href attribute from link: https://www.lenovo.com/in/en/student/?IPromoID=LEN894819
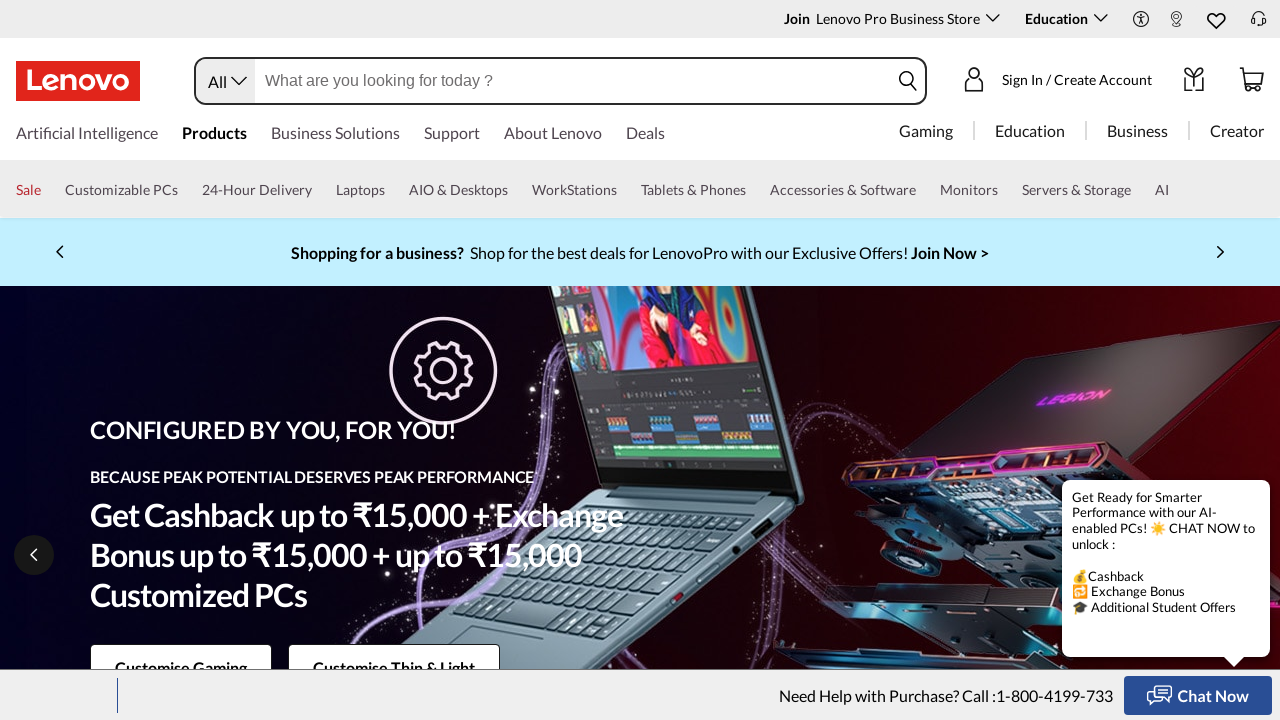

Validated internal link on Lenovo domain: https://www.lenovo.com/in/en/student/?IPromoID=LEN894819
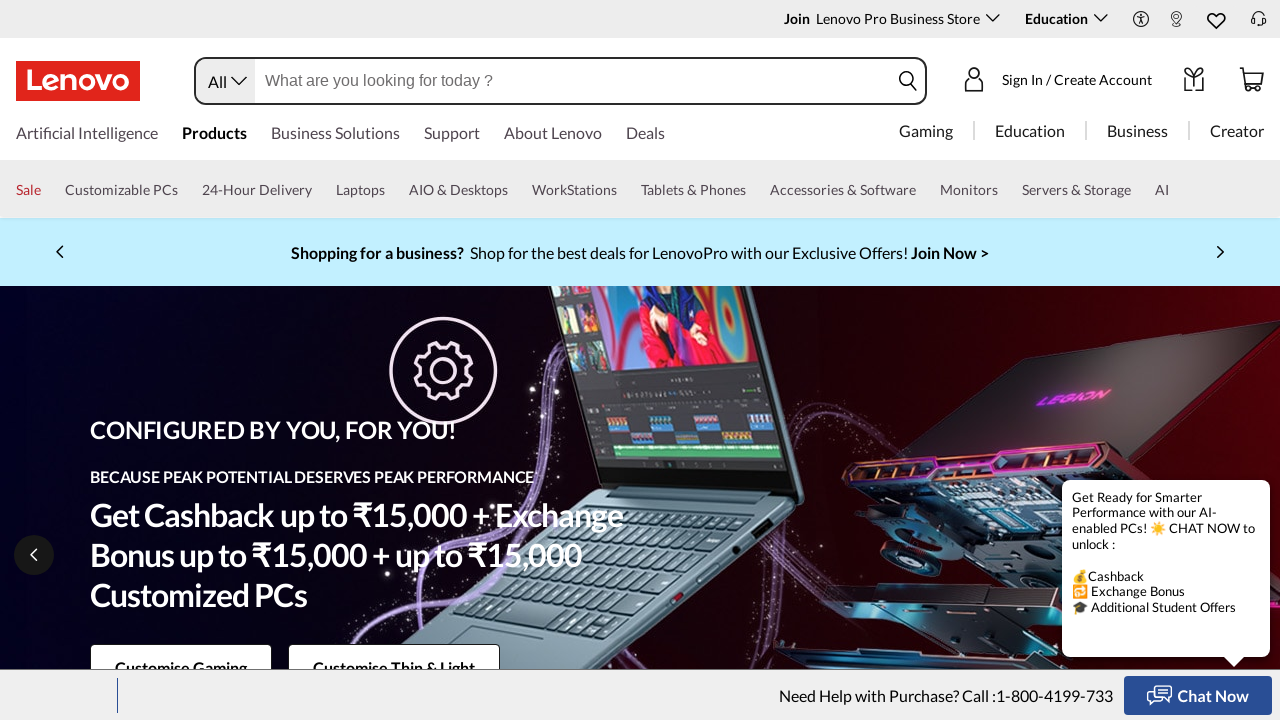

Retrieved href attribute from link: https://www.lenovo.com/in/en/d/students-offer/bestsellers/?IPromoID=LEN991931
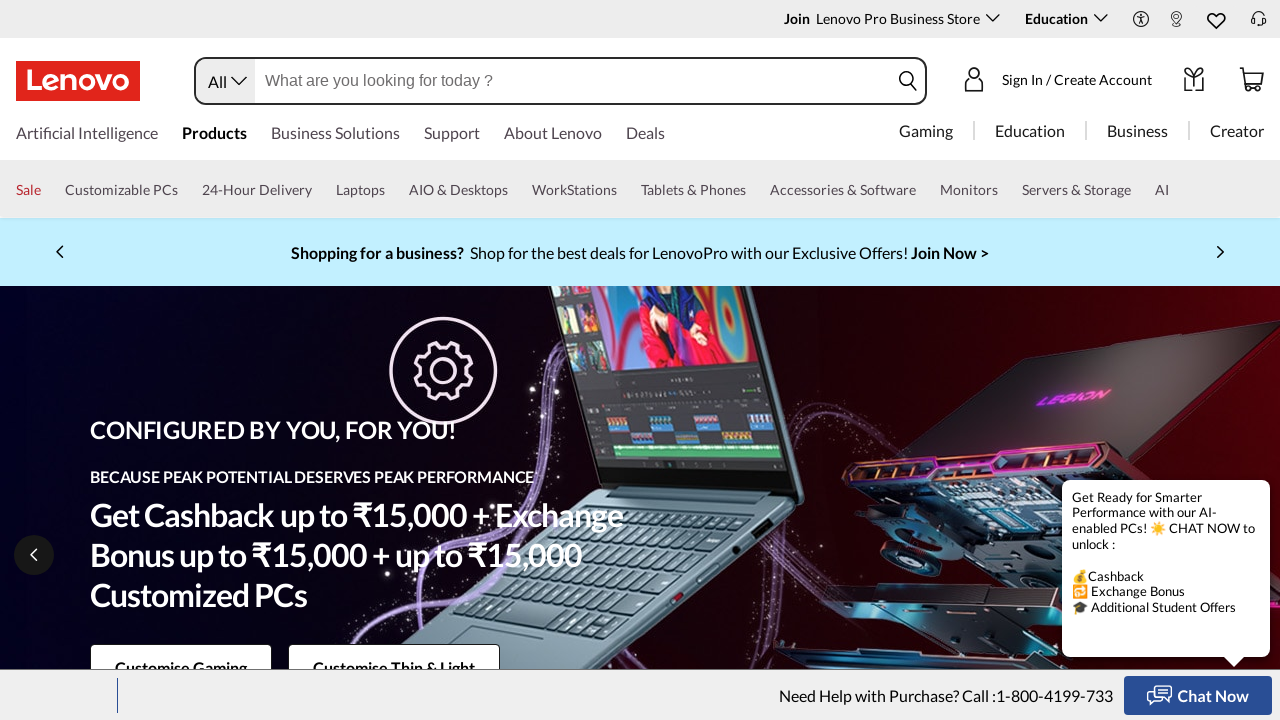

Validated internal link on Lenovo domain: https://www.lenovo.com/in/en/d/students-offer/bestsellers/?IPromoID=LEN991931
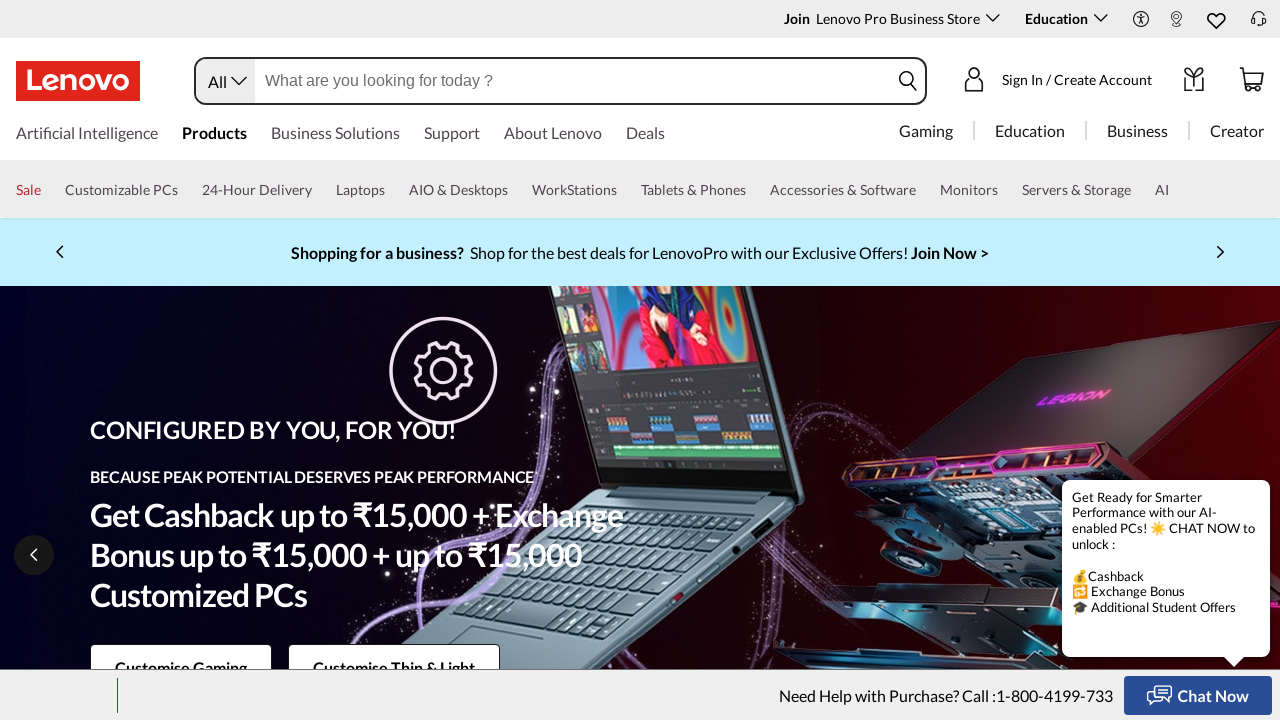

Retrieved href attribute from link: https://buyalenovo.com/?PromoID=LEN355376
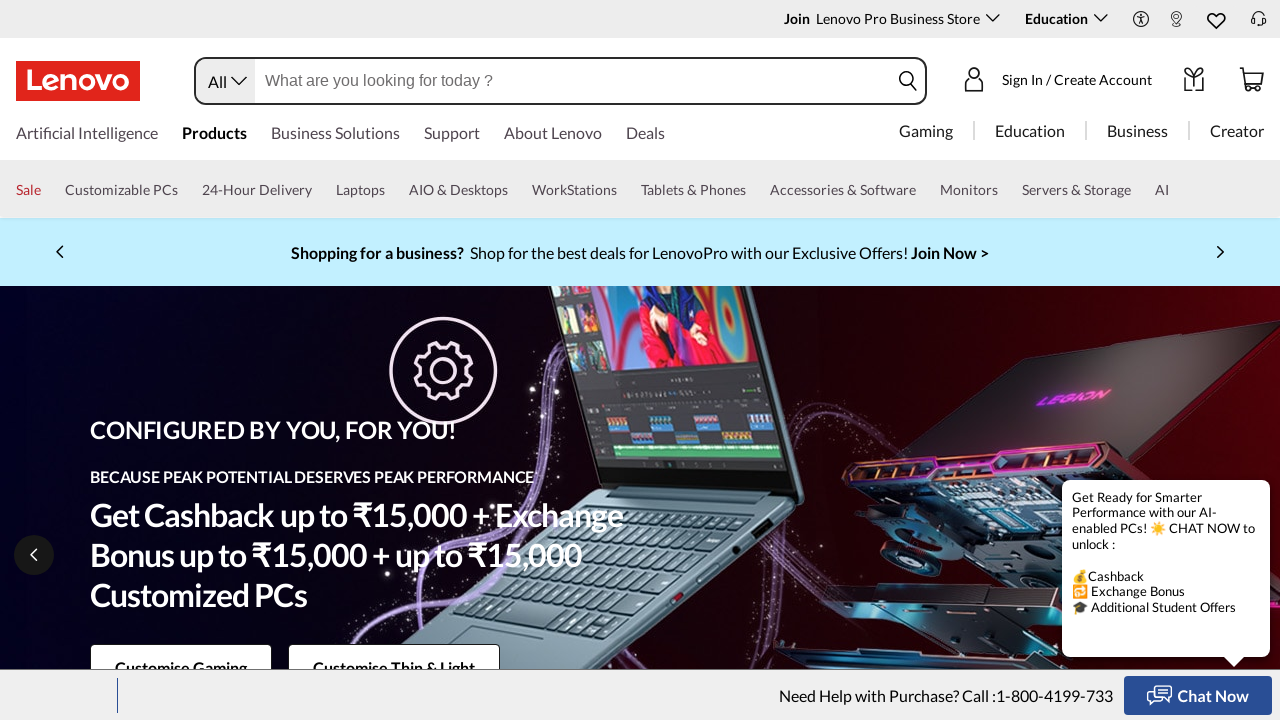

Found external link redirecting outside Lenovo domain: https://buyalenovo.com/?PromoID=LEN355376
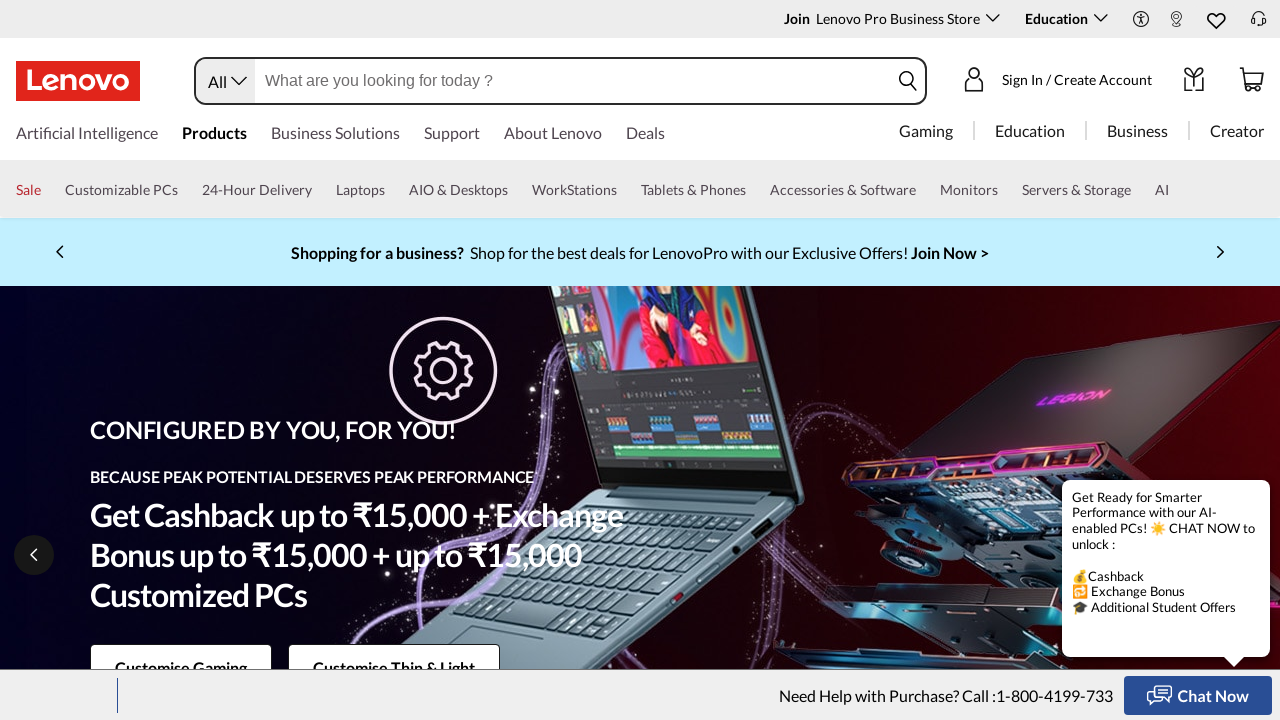

Retrieved href attribute from link: (empty/null)
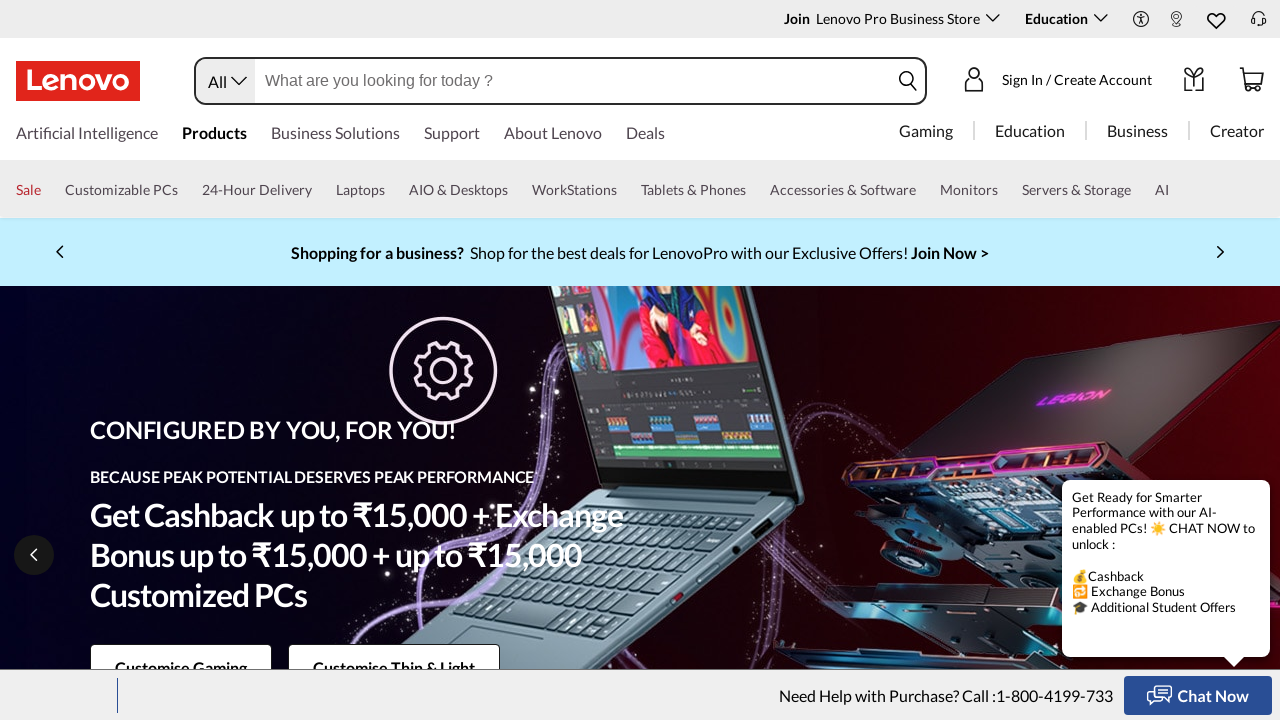

Found empty link on the page
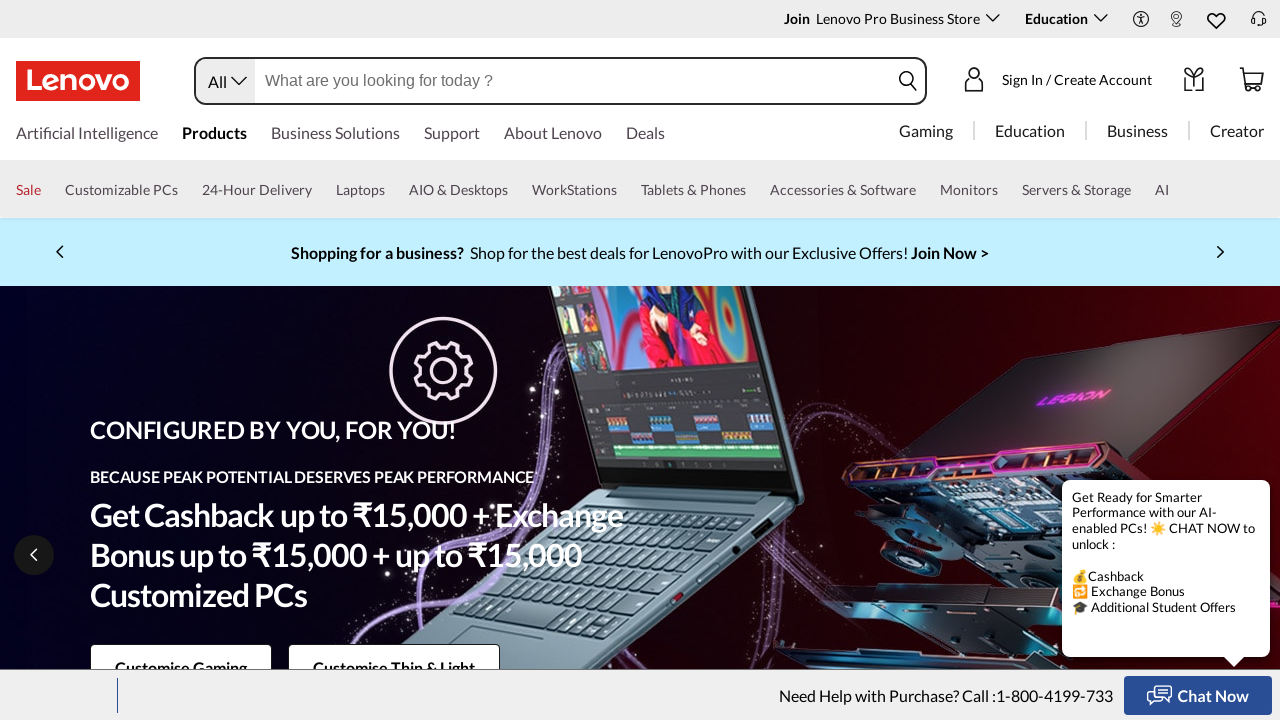

Retrieved href attribute from link: https://www.lenovo.com/in/en/contact
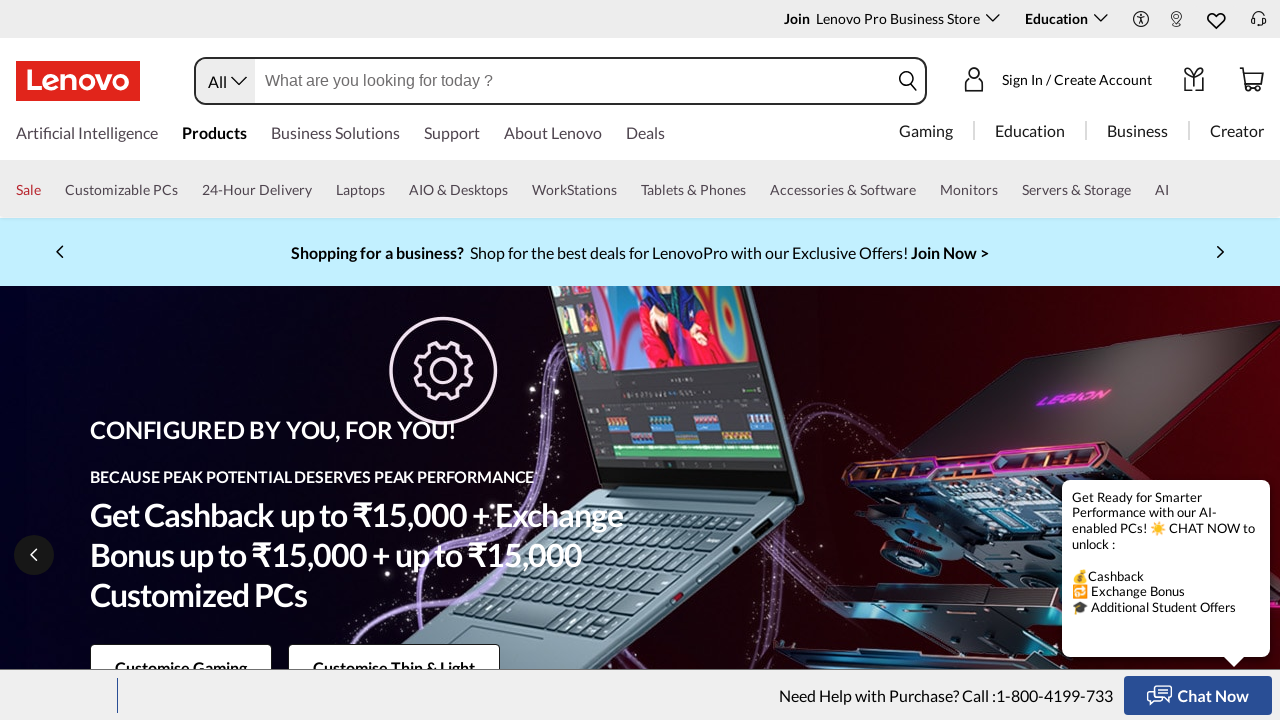

Validated internal link on Lenovo domain: https://www.lenovo.com/in/en/contact
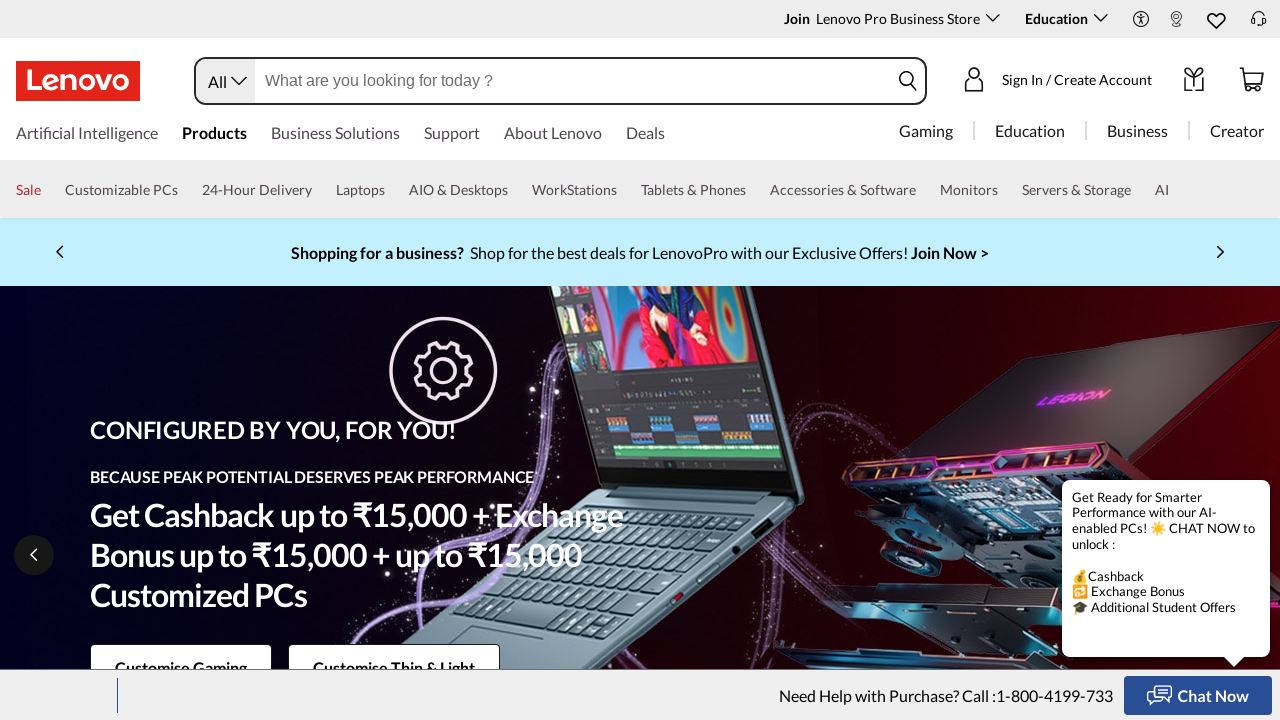

Retrieved href attribute from link: https://www.lenovo.com/in/en/?Redirect=False
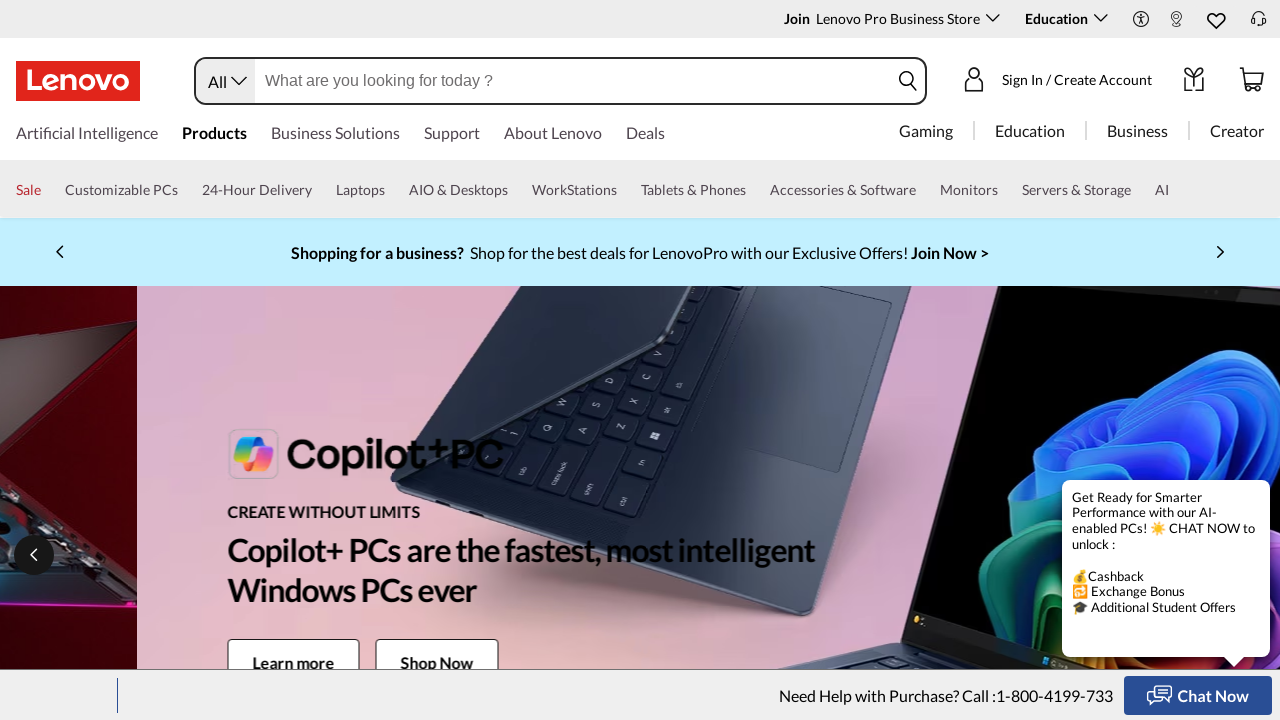

Validated internal link on Lenovo domain: https://www.lenovo.com/in/en/?Redirect=False
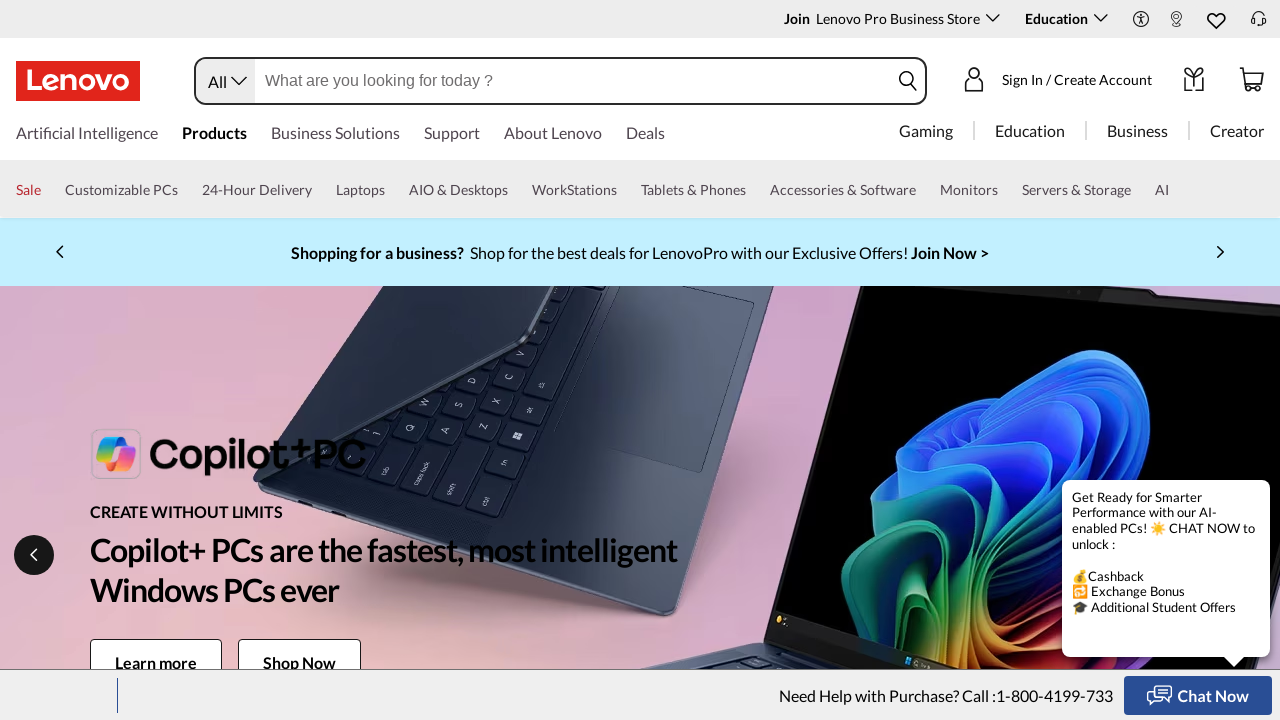

Retrieved href attribute from link: https://www.lenovo.com/in/en/account/home
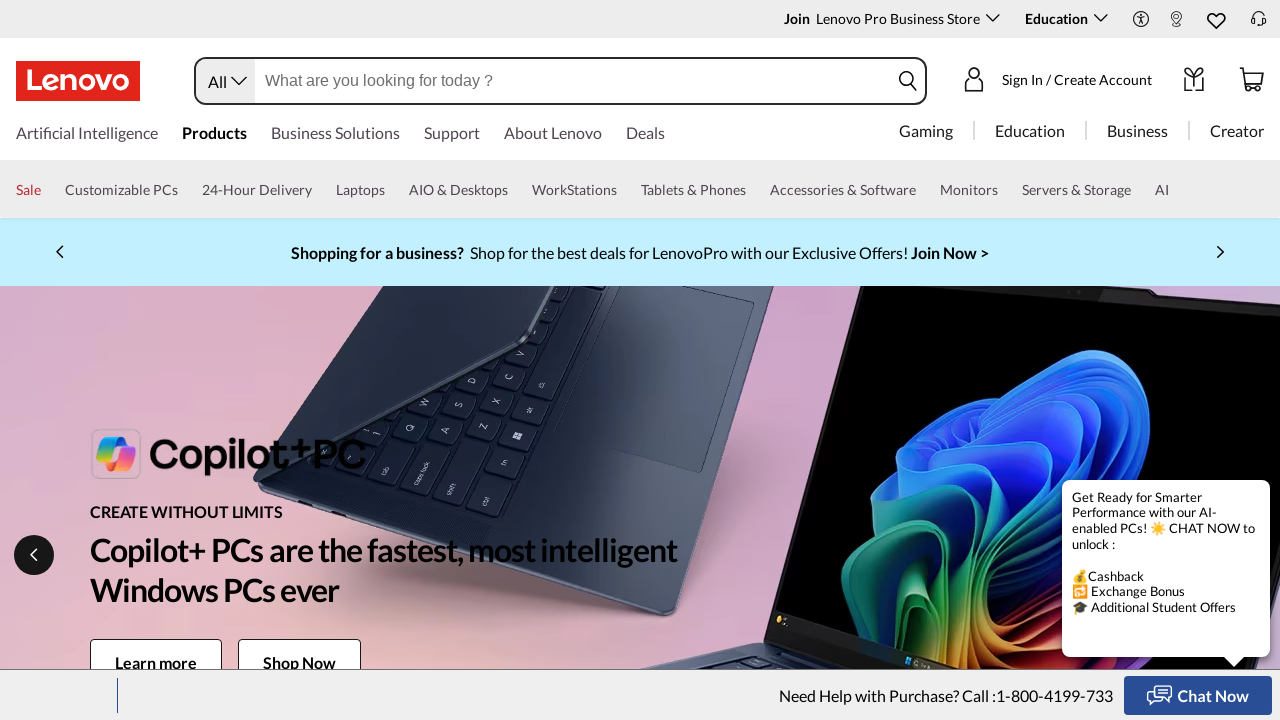

Validated internal link on Lenovo domain: https://www.lenovo.com/in/en/account/home
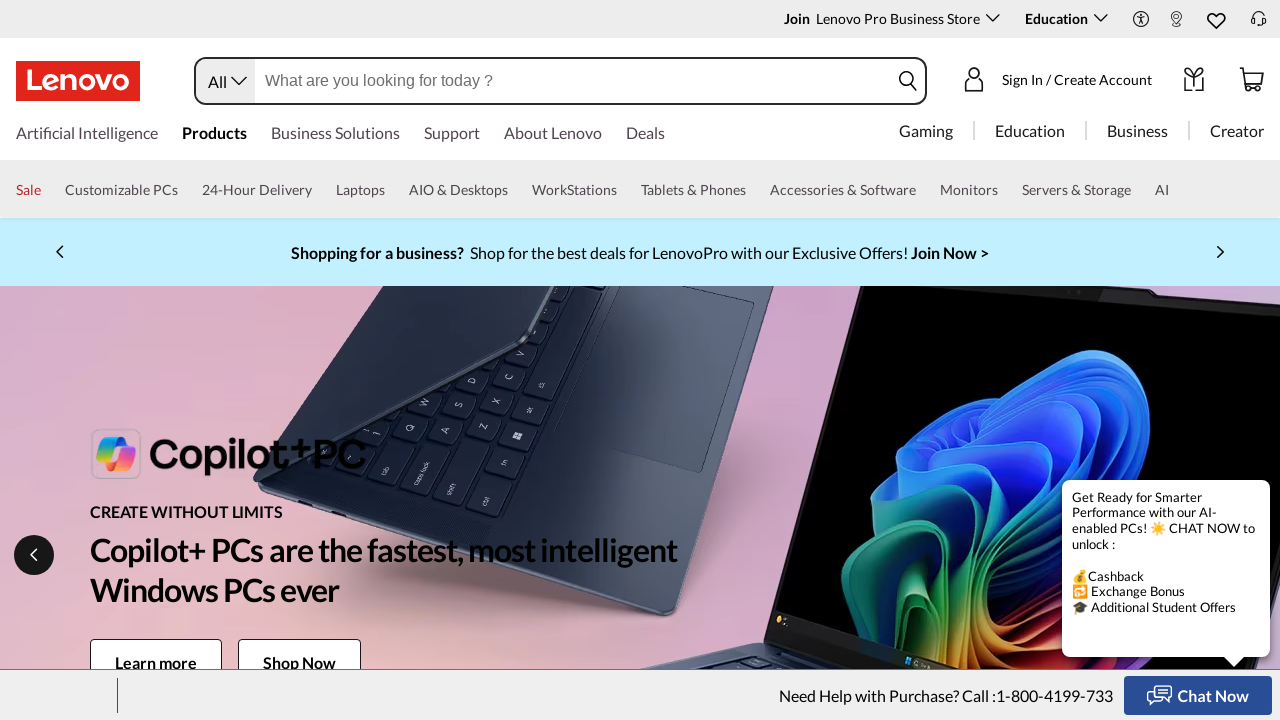

Retrieved href attribute from link: https://www.lenovo.com/in/en/account/order/list.html
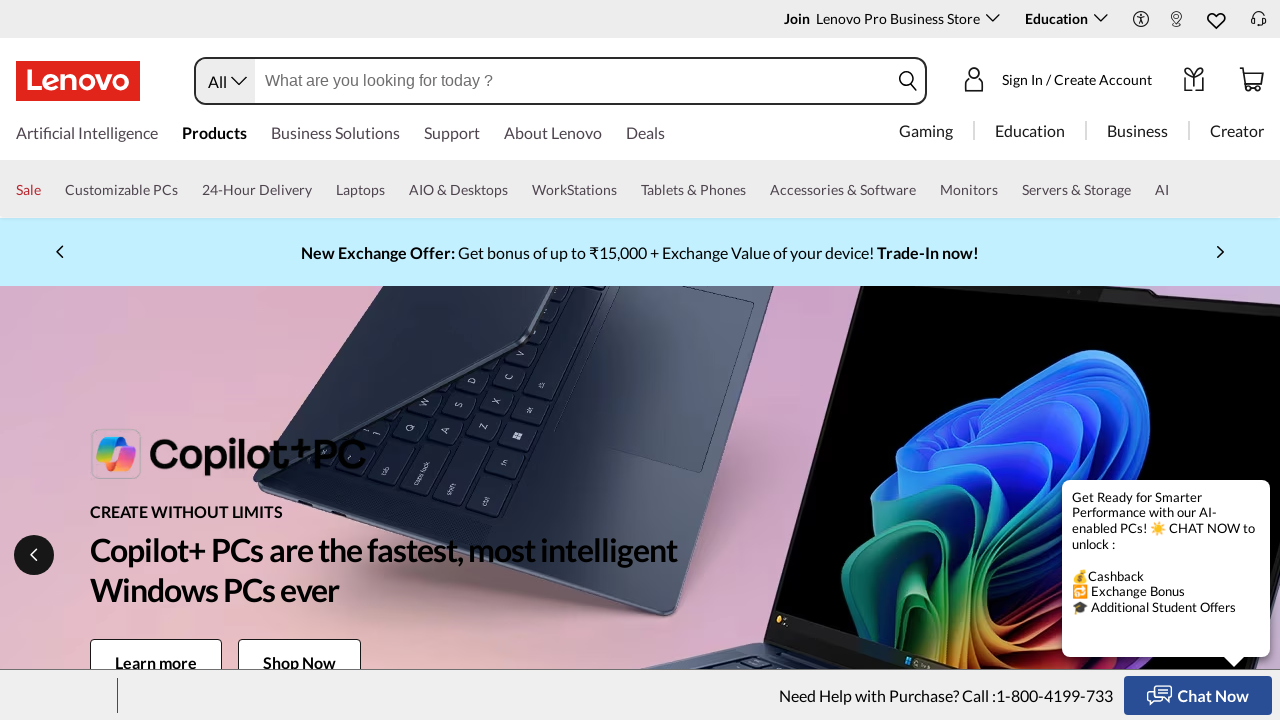

Validated internal link on Lenovo domain: https://www.lenovo.com/in/en/account/order/list.html
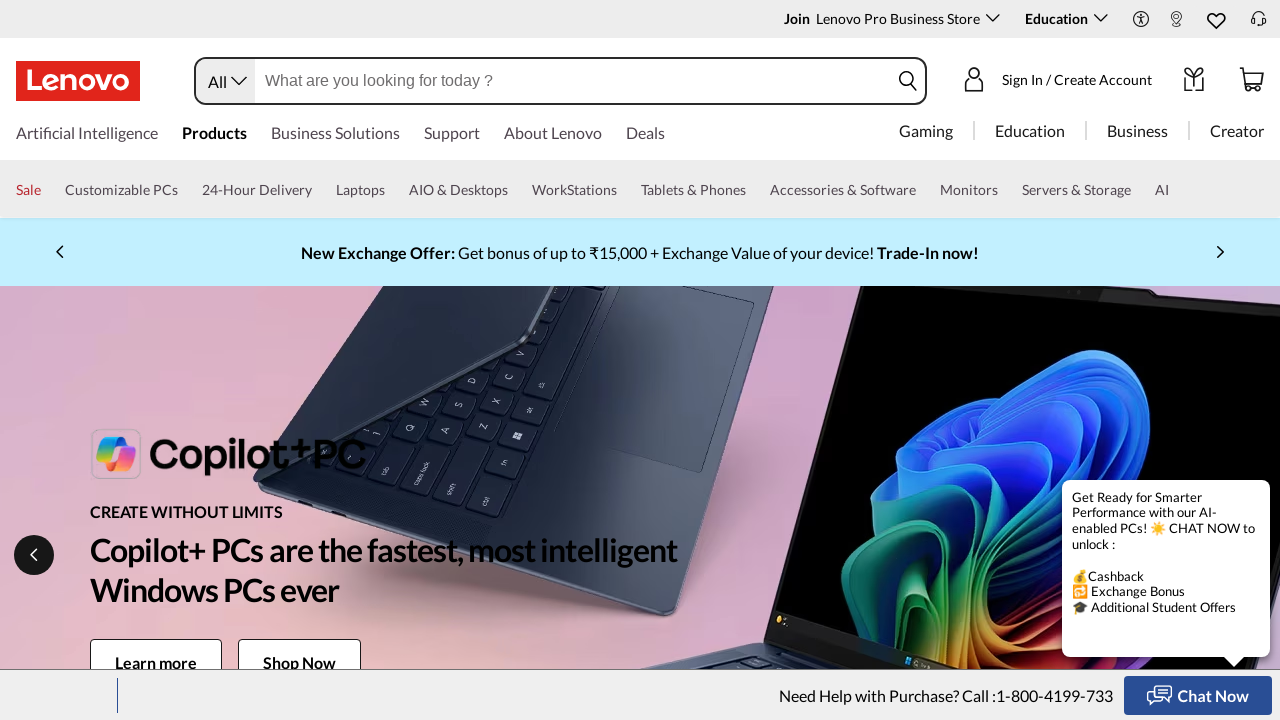

Retrieved href attribute from link: https://www.lenovo.com/in/en/account/rewards/
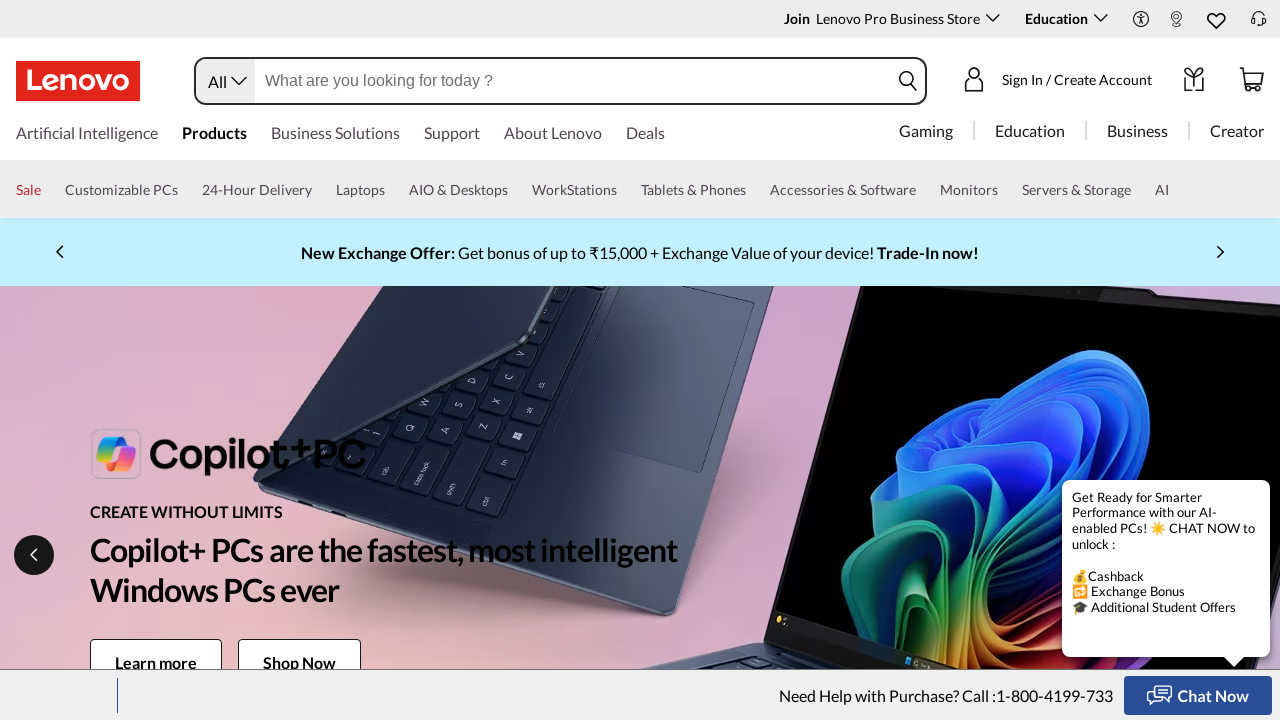

Validated internal link on Lenovo domain: https://www.lenovo.com/in/en/account/rewards/
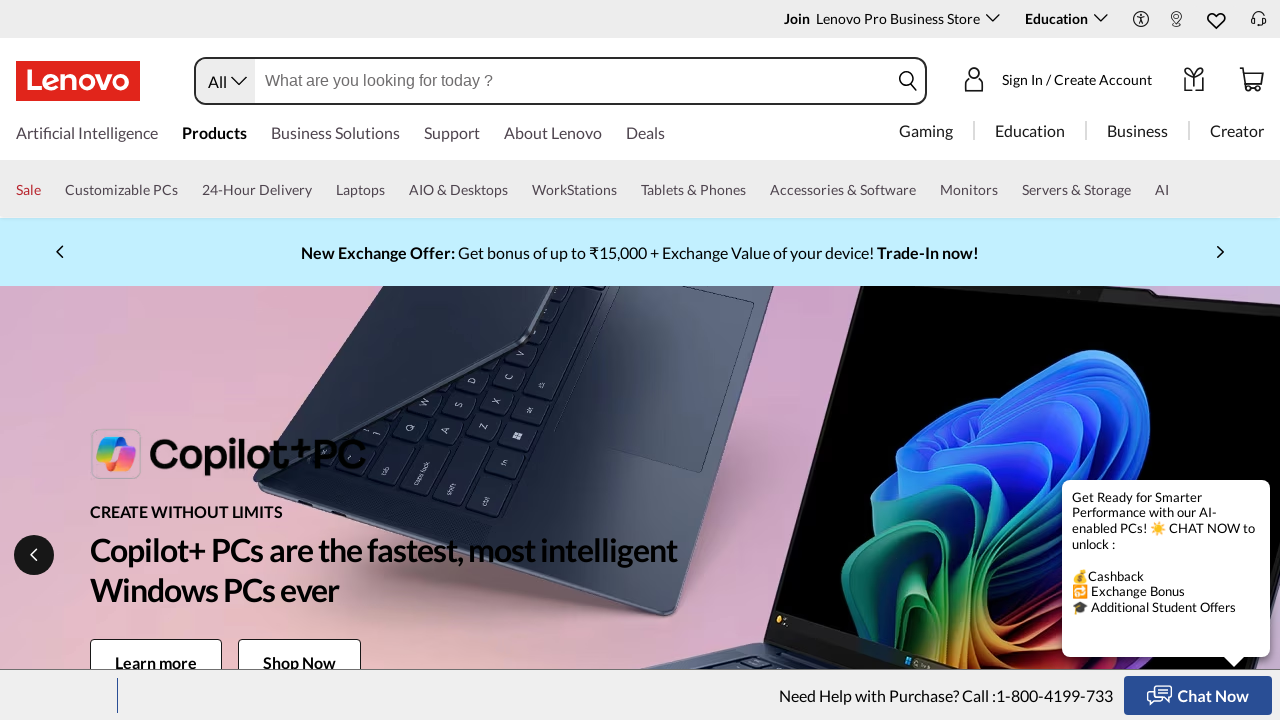

Retrieved href attribute from link: https://www.lenovo.com/in/en/account/myprofile.html
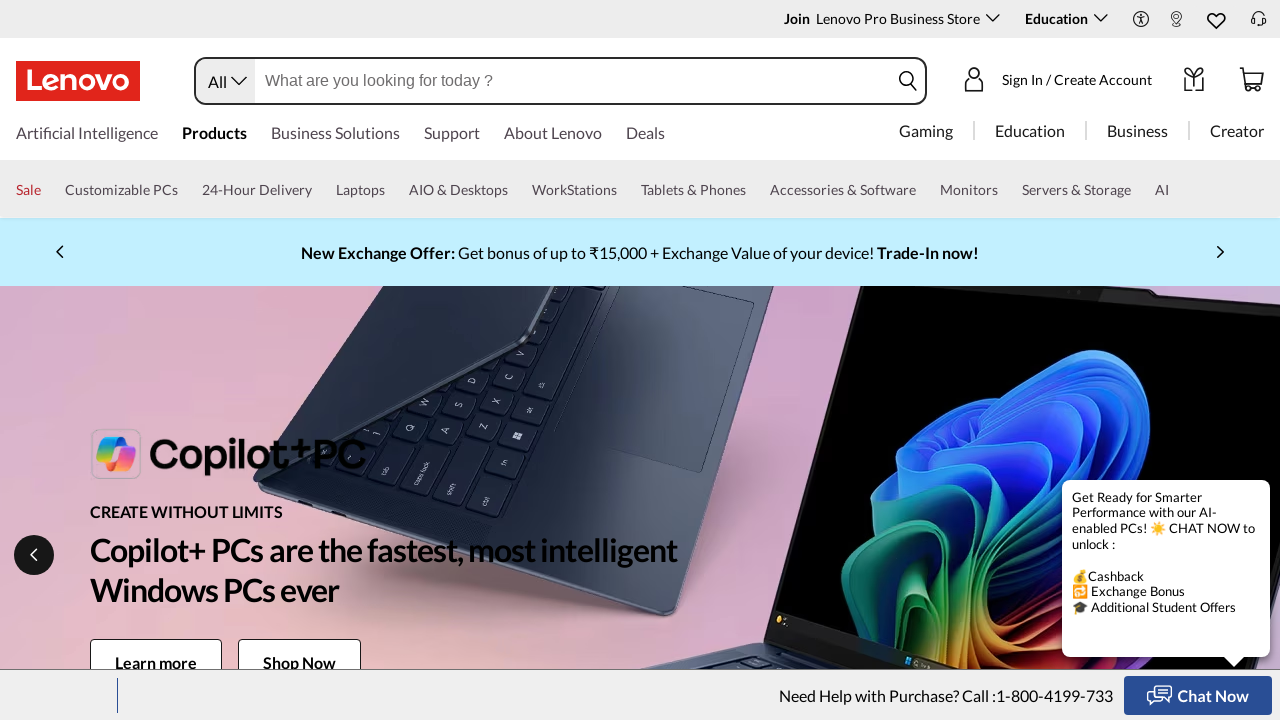

Validated internal link on Lenovo domain: https://www.lenovo.com/in/en/account/myprofile.html
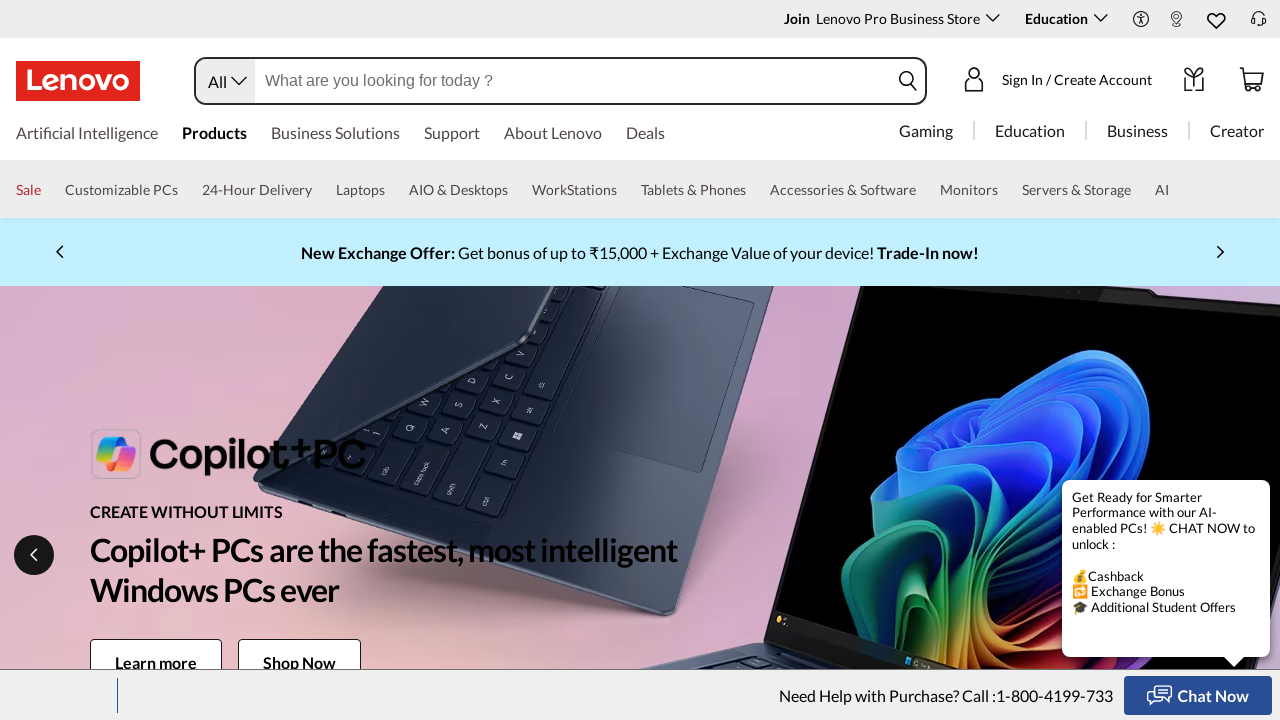

Retrieved href attribute from link: https://www.lenovo.com/in/en/account/wishlist/home
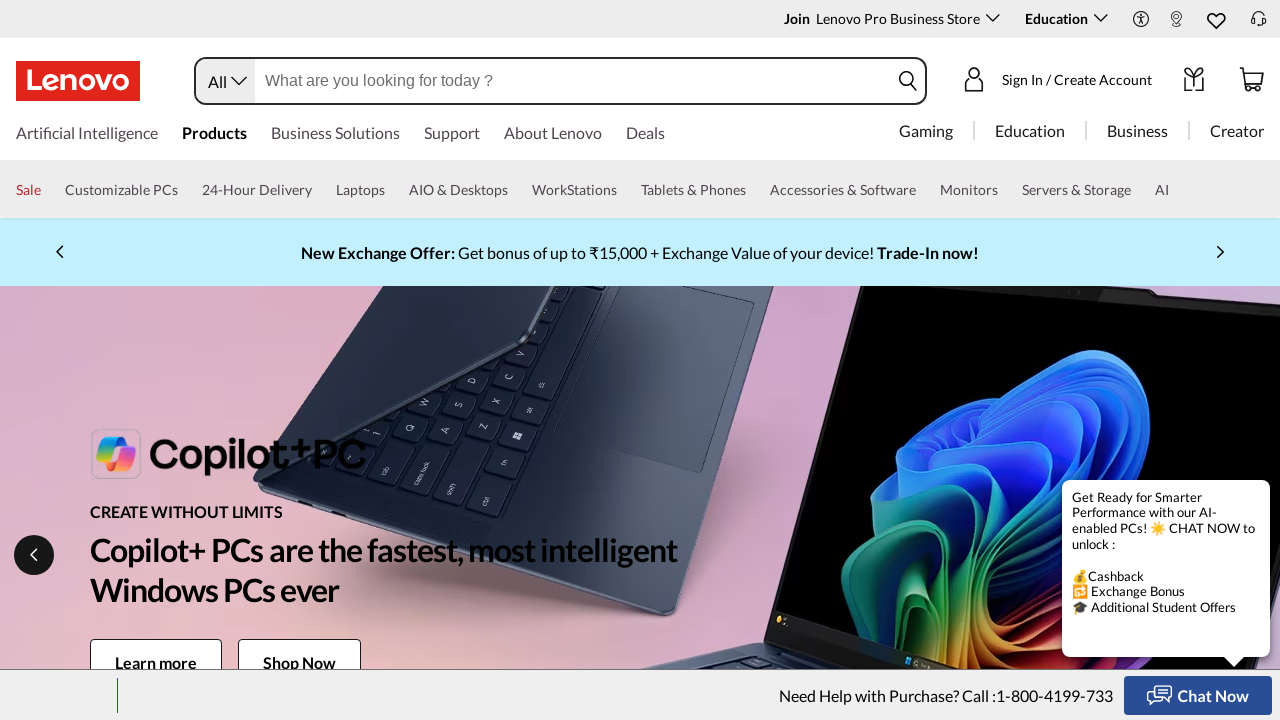

Validated internal link on Lenovo domain: https://www.lenovo.com/in/en/account/wishlist/home
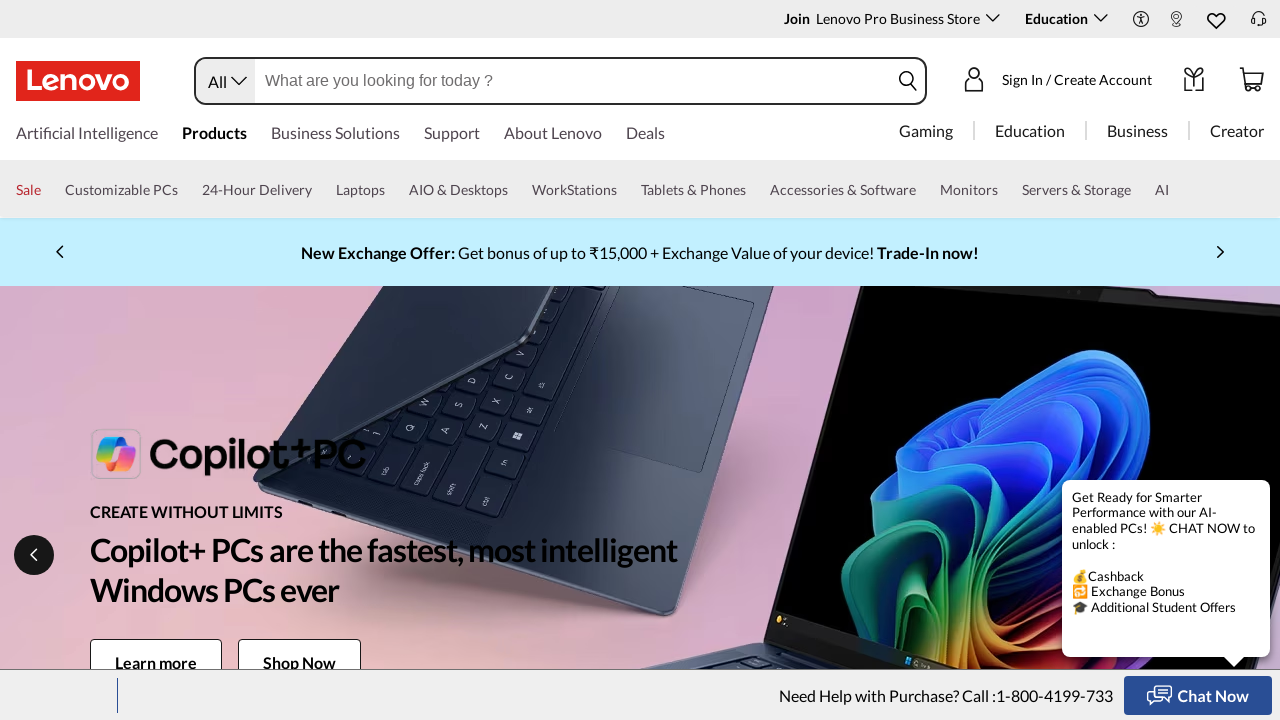

Retrieved href attribute from link: https://support.lenovo.com/in/en/productregistration
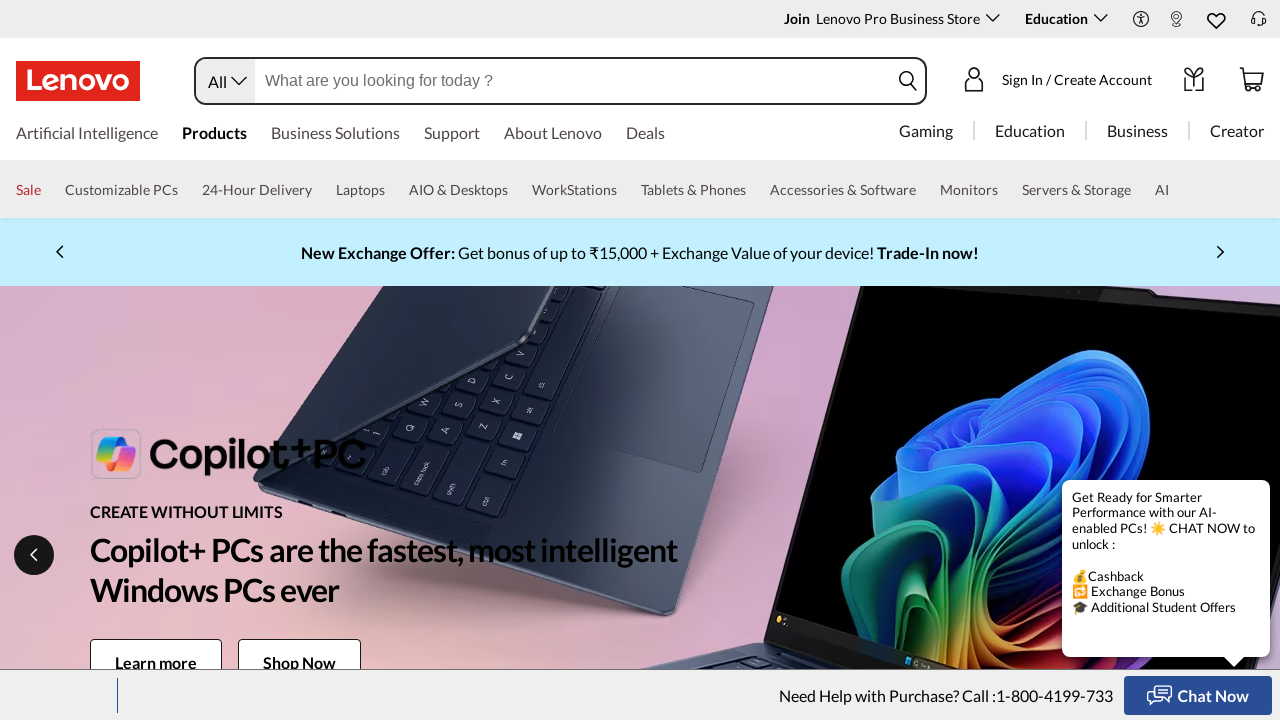

Found external link redirecting outside Lenovo domain: https://support.lenovo.com/in/en/productregistration
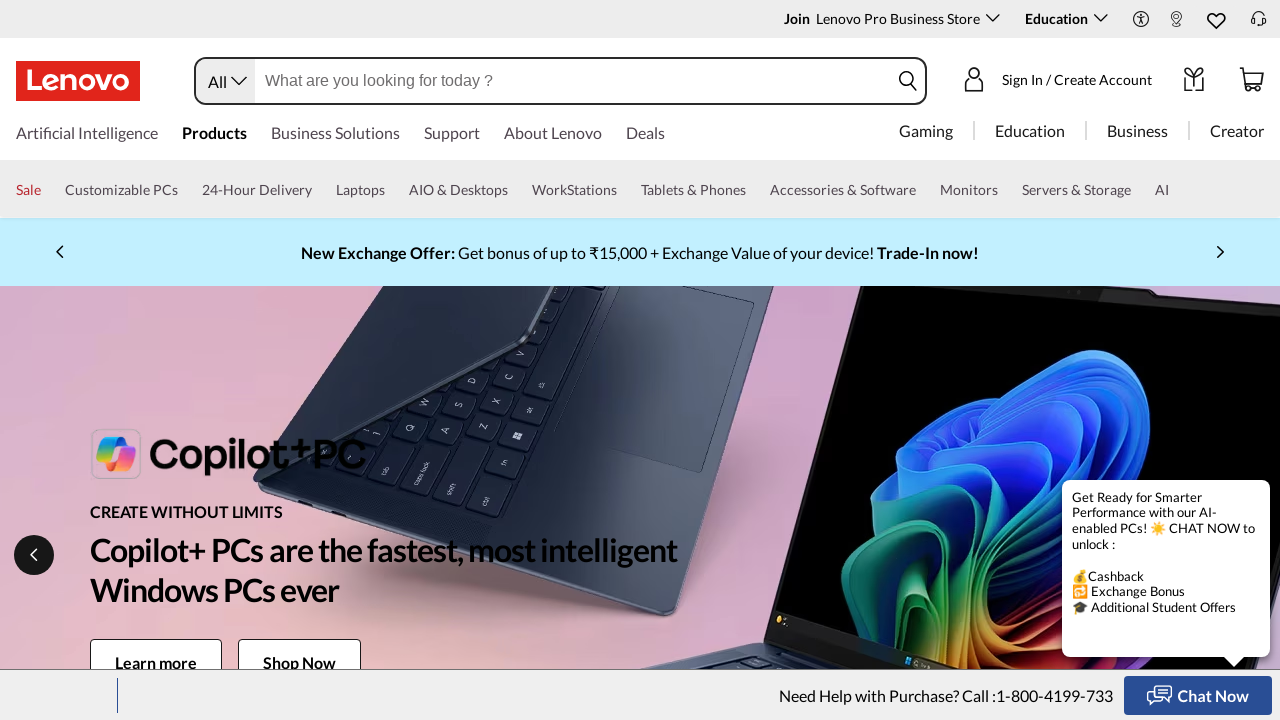

Retrieved href attribute from link: https://account.lenovo.com/in/en/account/rewards/?PromoID=LEN355376
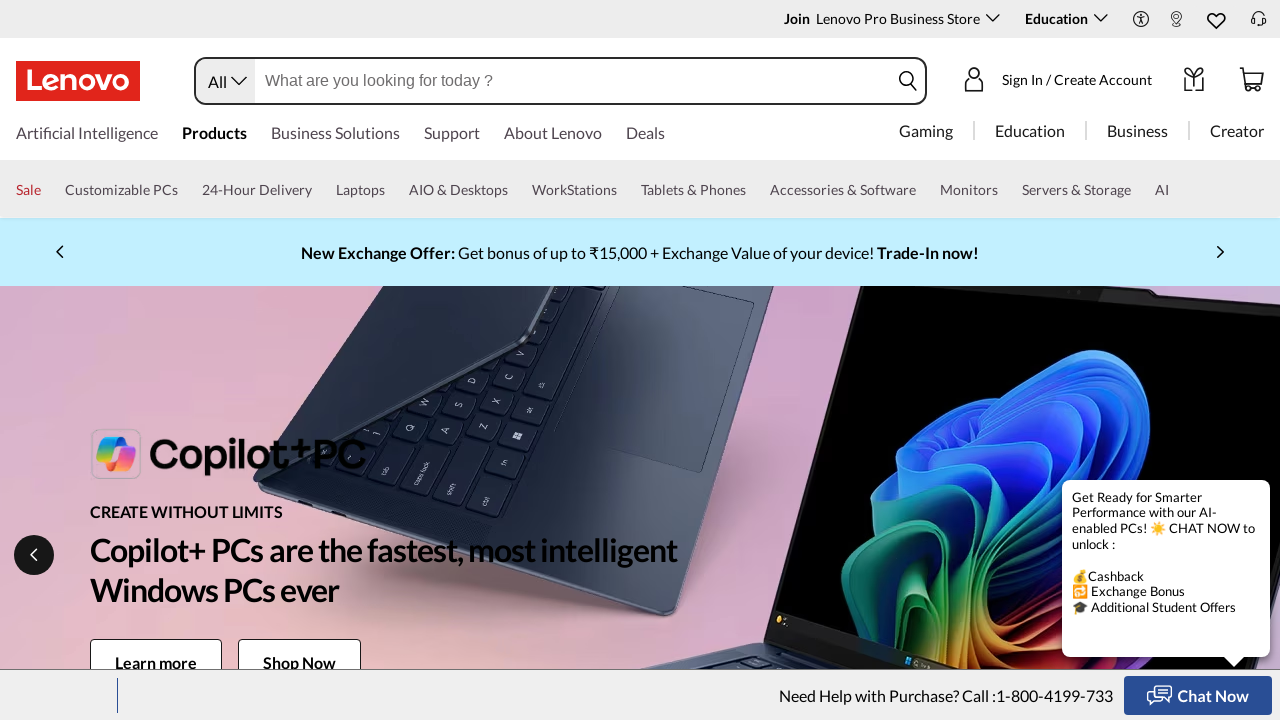

Found external link redirecting outside Lenovo domain: https://account.lenovo.com/in/en/account/rewards/?PromoID=LEN355376
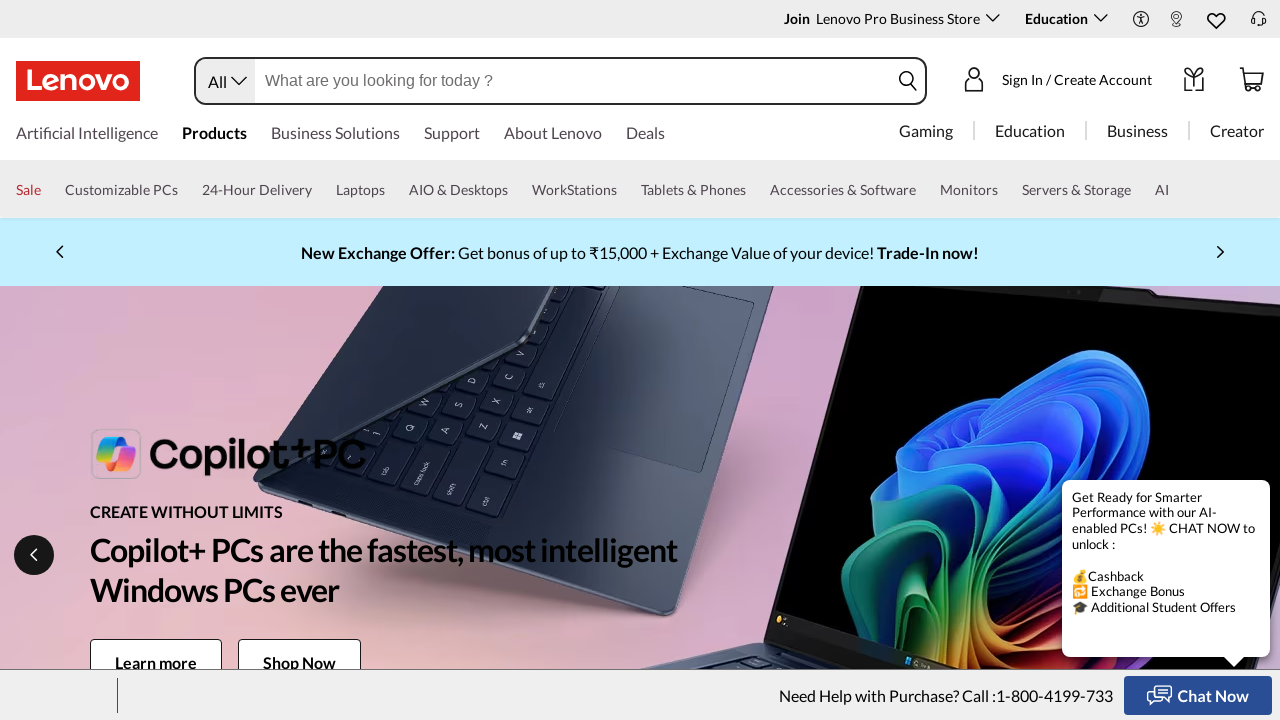

Retrieved href attribute from link: https://www.lenovo.com/in/en/cart
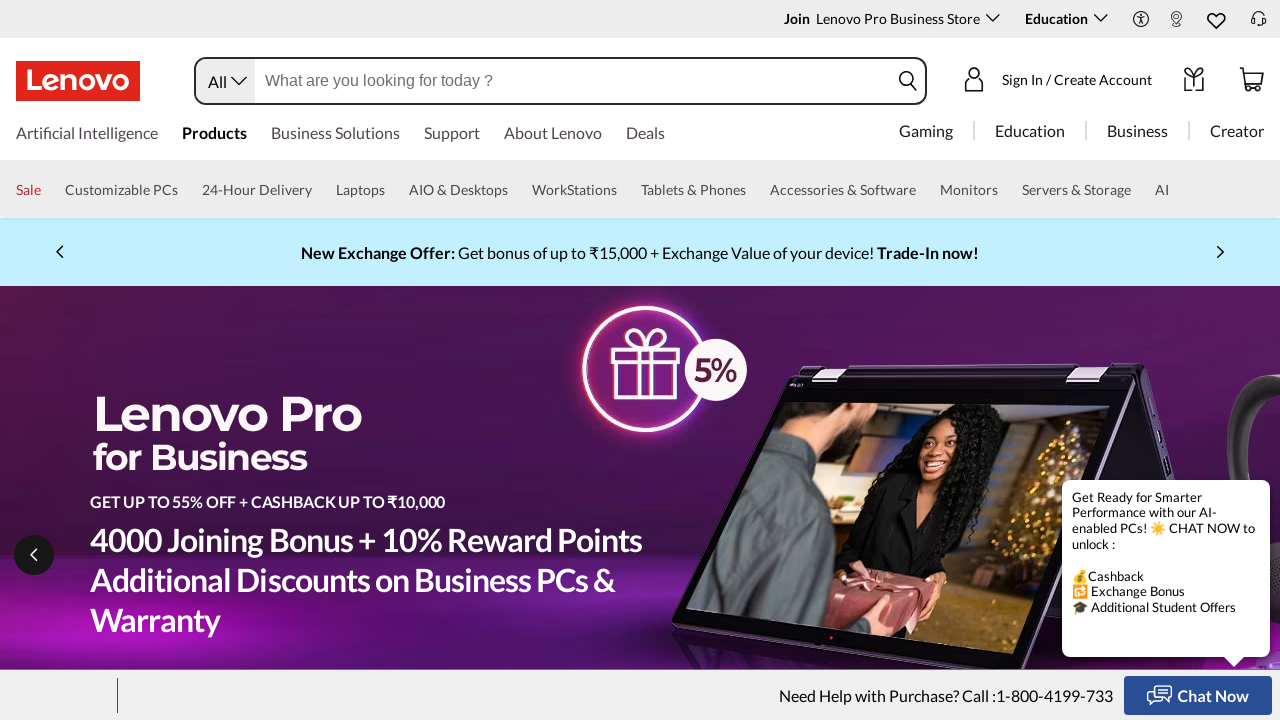

Validated internal link on Lenovo domain: https://www.lenovo.com/in/en/cart
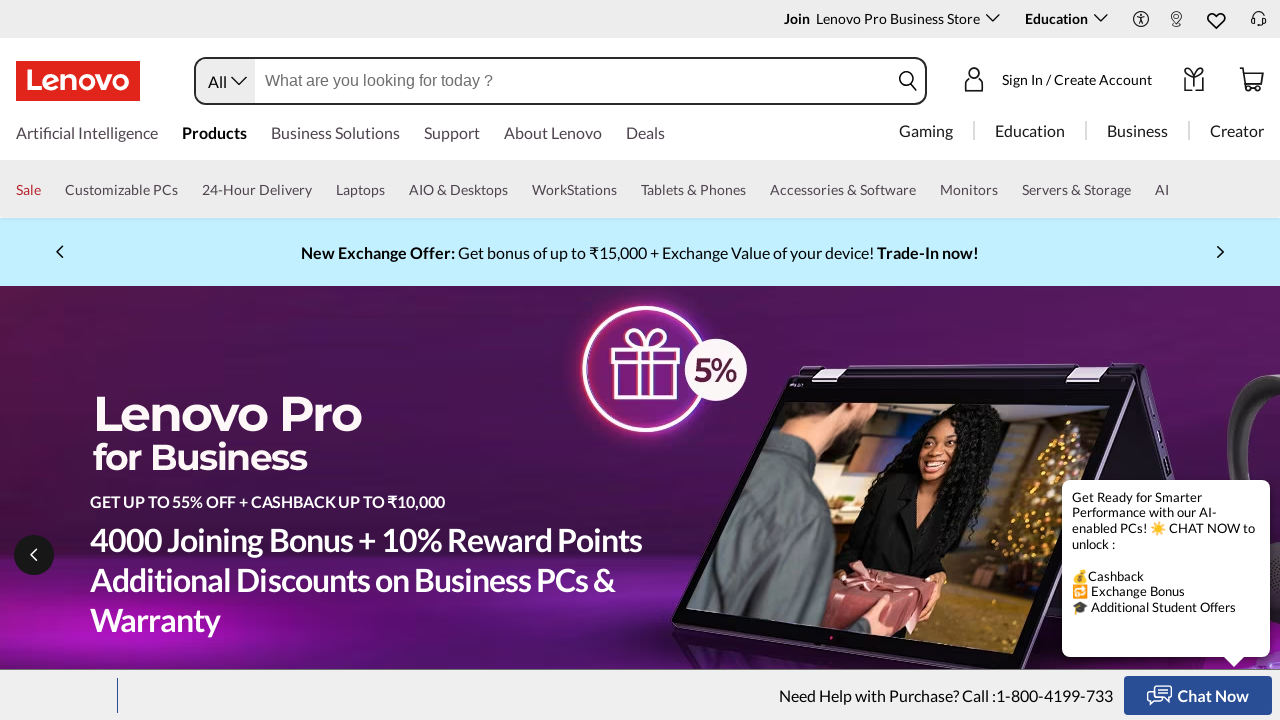

Retrieved href attribute from link: https://www.lenovo.com/in/en/ai/
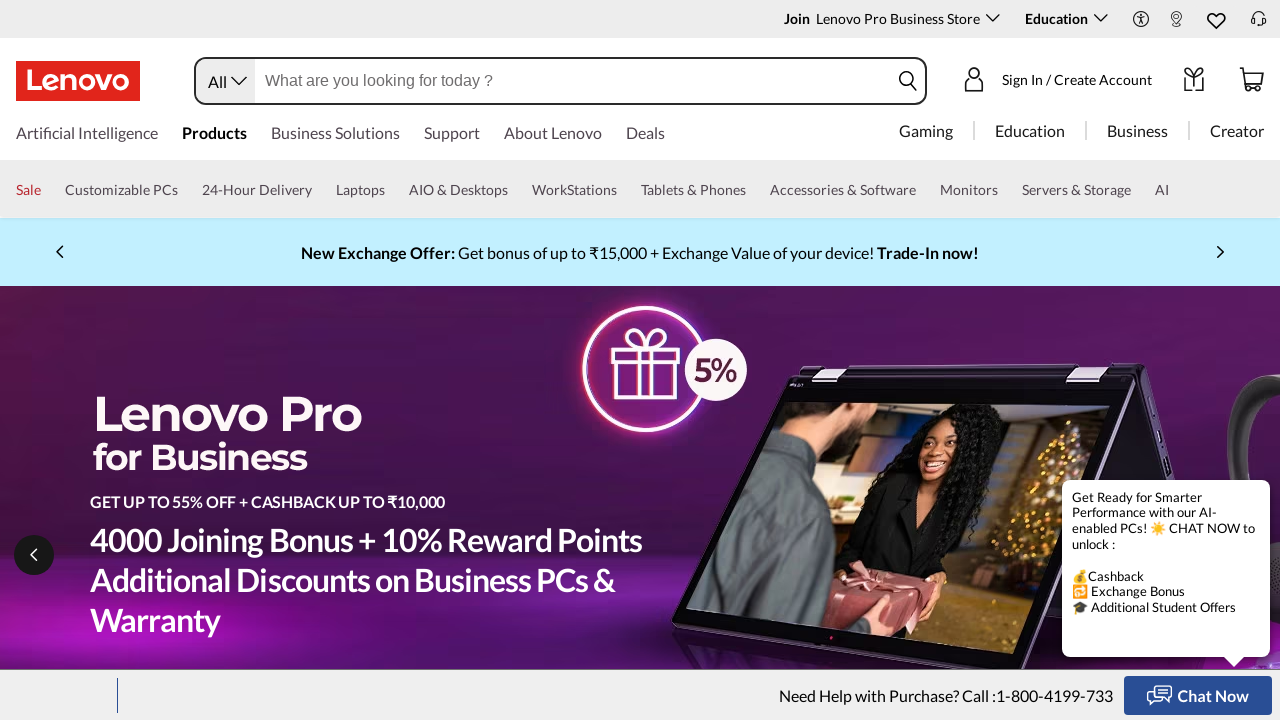

Validated internal link on Lenovo domain: https://www.lenovo.com/in/en/ai/
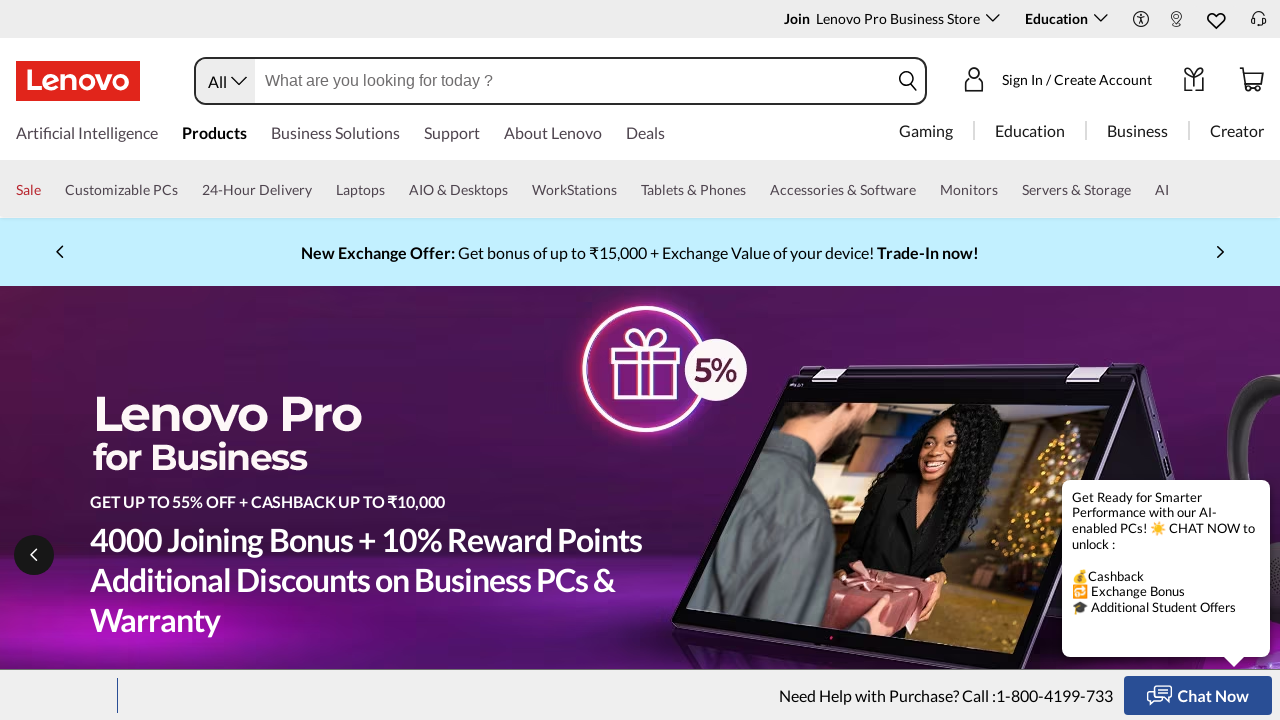

Retrieved href attribute from link: https://www.lenovo.com/in/en/pc/
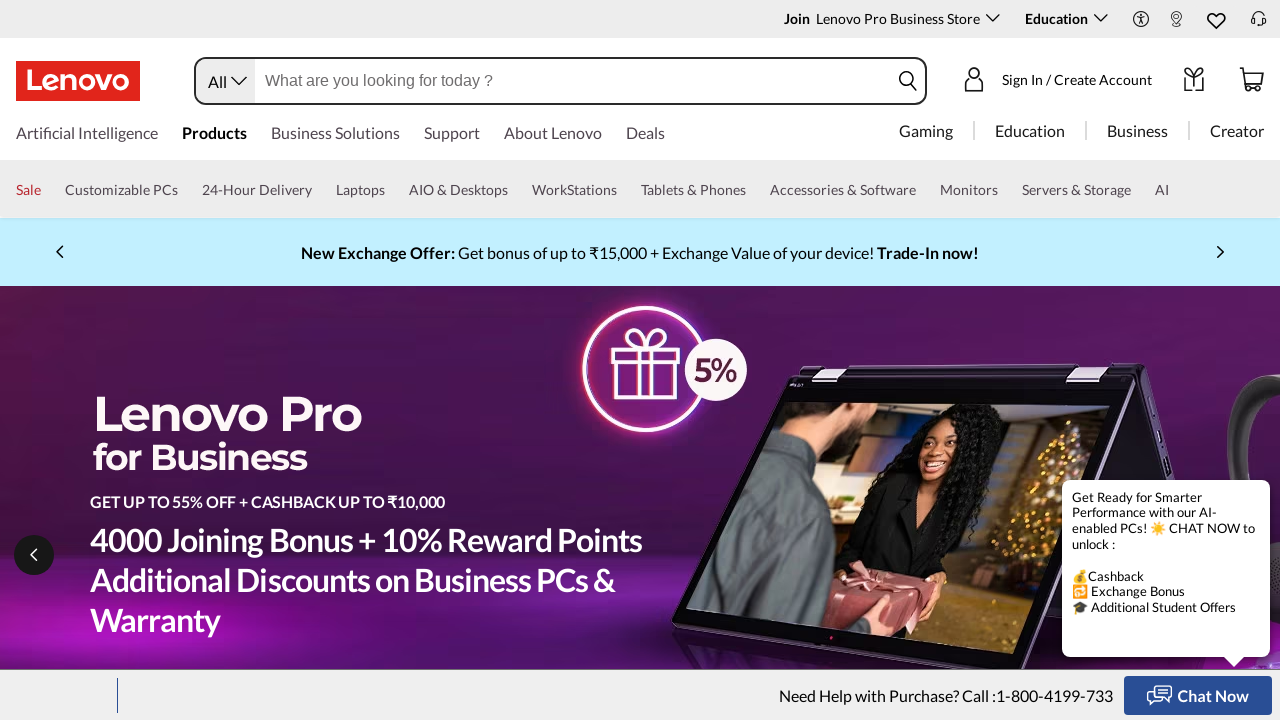

Validated internal link on Lenovo domain: https://www.lenovo.com/in/en/pc/
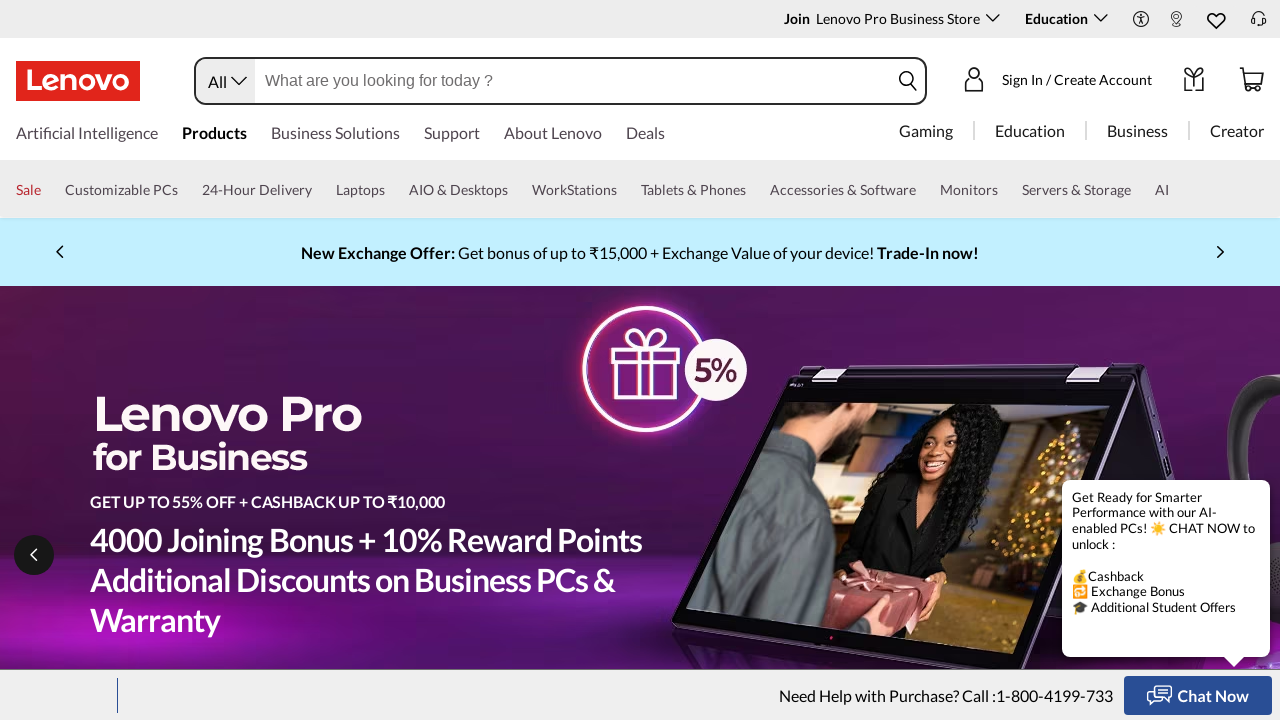

Retrieved href attribute from link: https://www.lenovo.com/in/en/solutions/
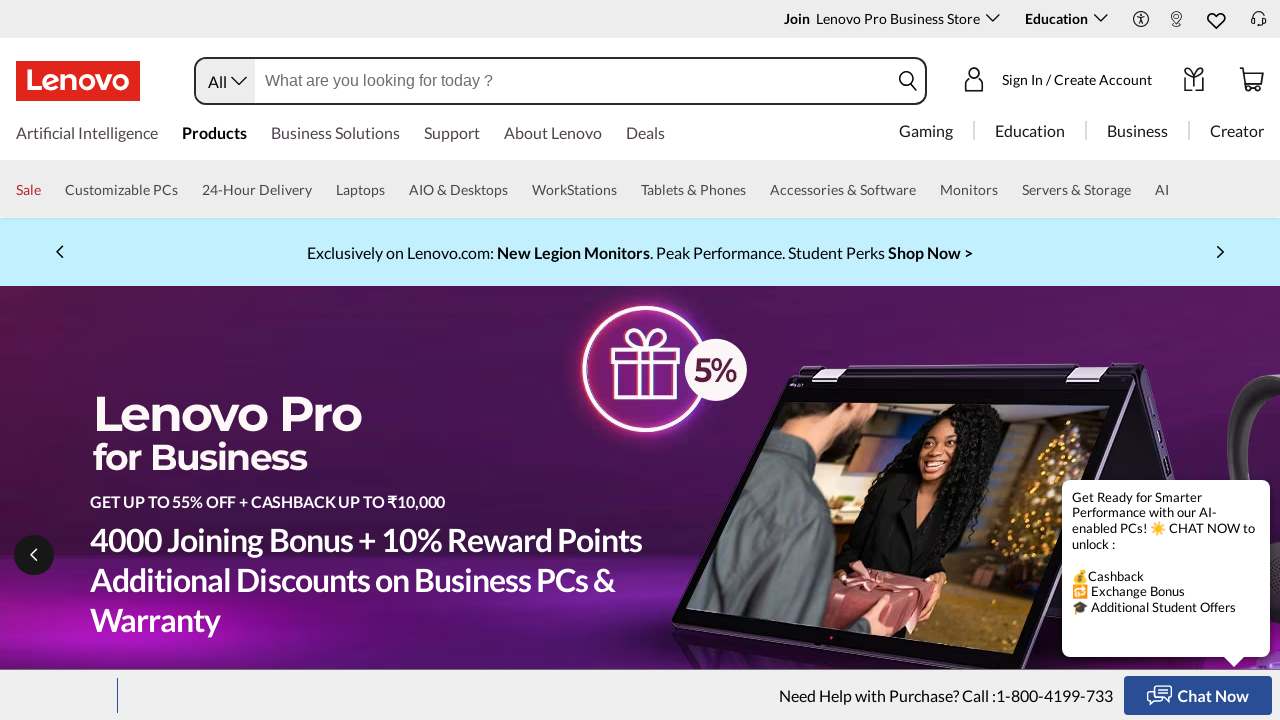

Validated internal link on Lenovo domain: https://www.lenovo.com/in/en/solutions/
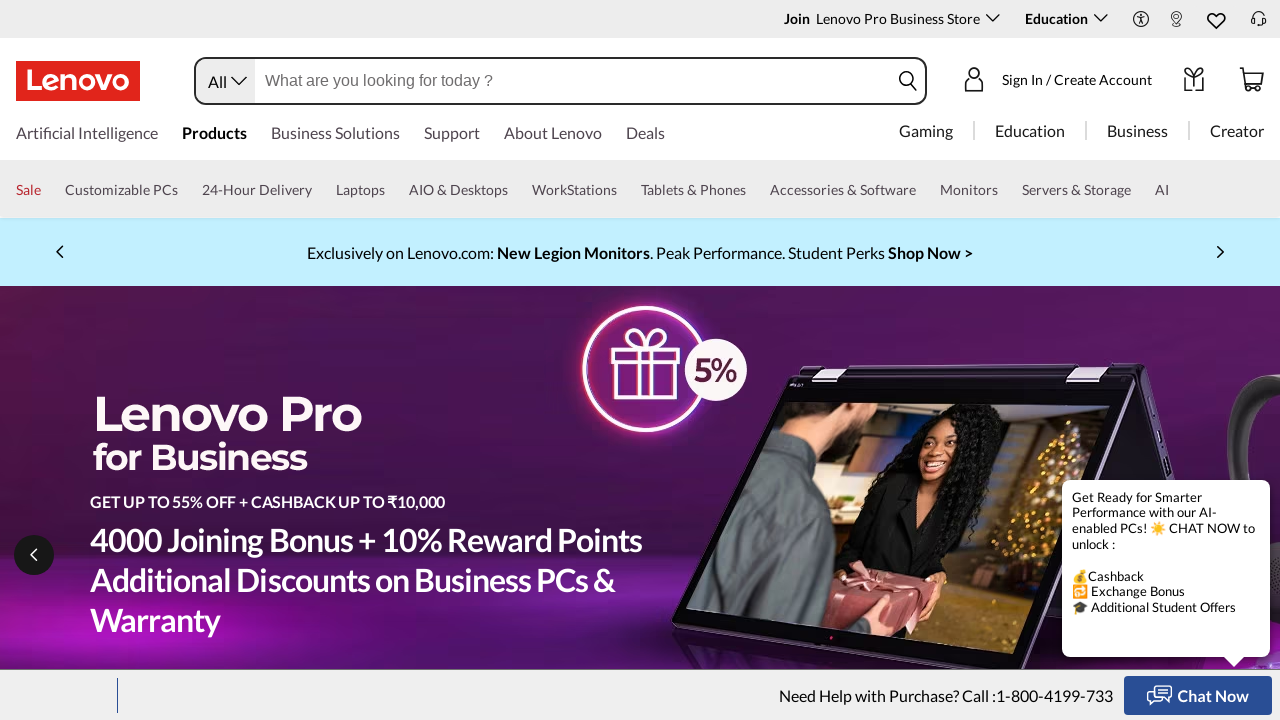

Retrieved href attribute from link: https://www.lenovo.com/in/en/contact
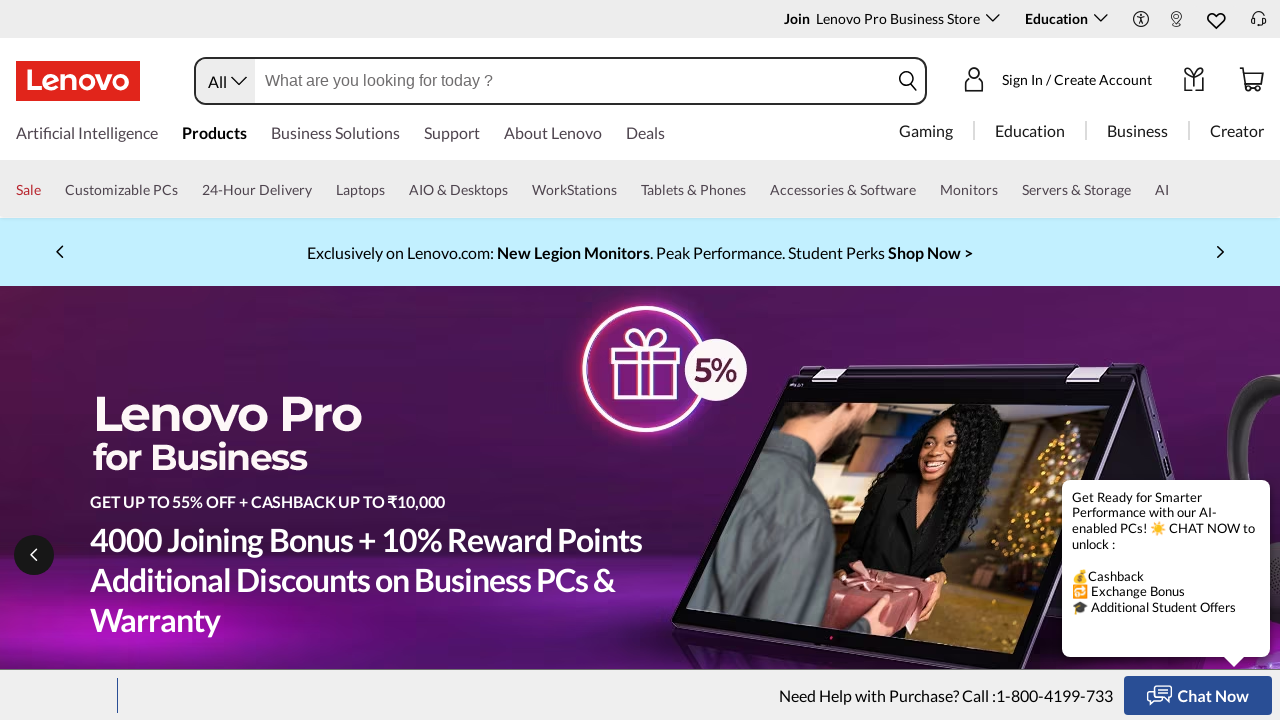

Validated internal link on Lenovo domain: https://www.lenovo.com/in/en/contact
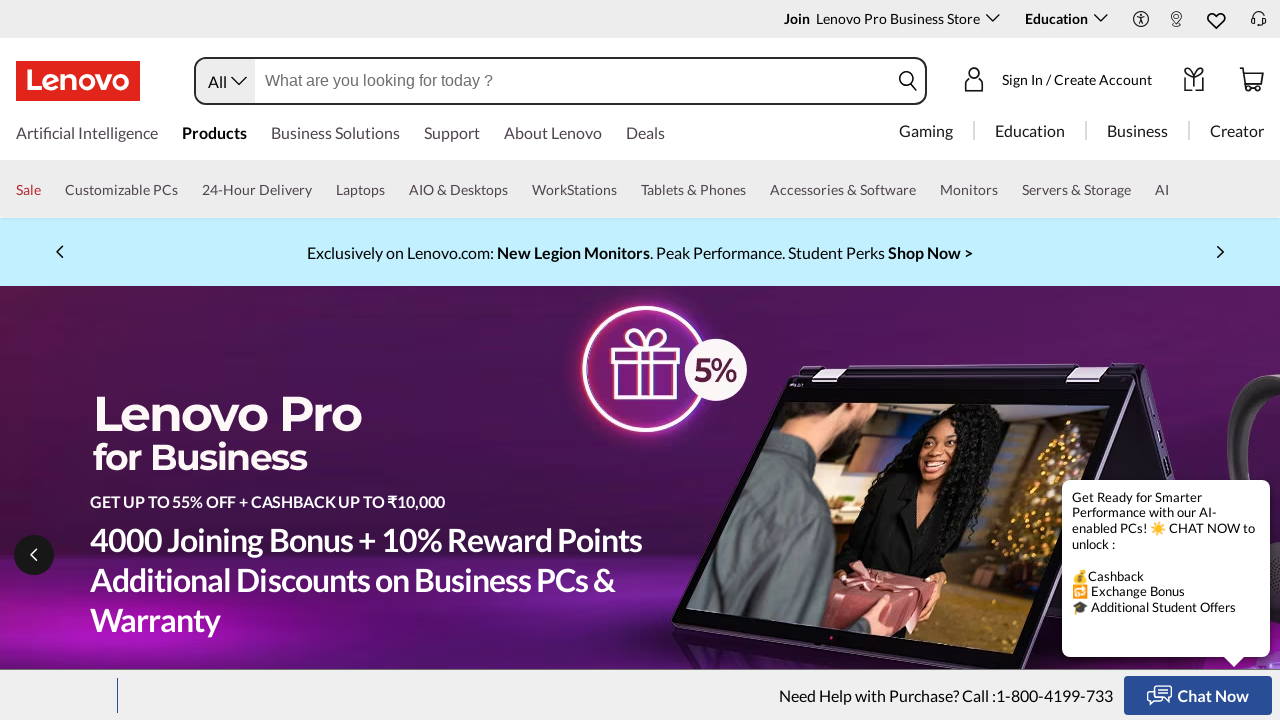

Retrieved href attribute from link: https://www.lenovo.com/in/en/about
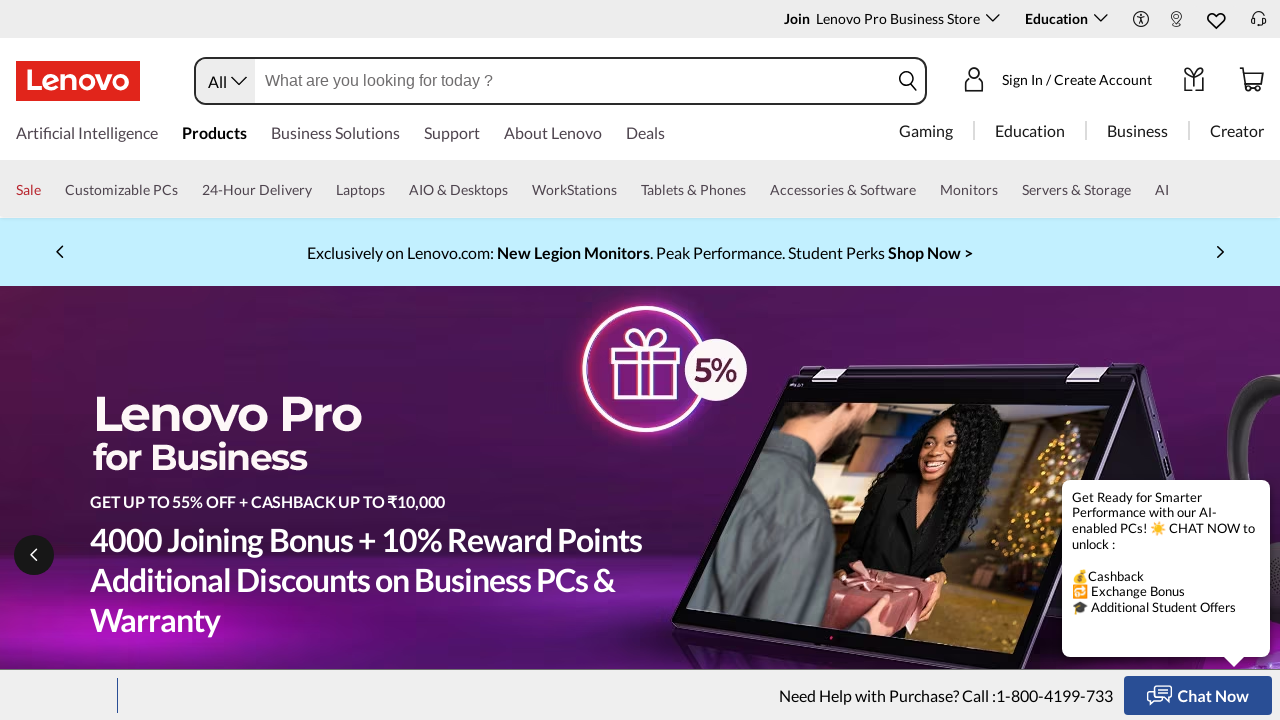

Validated internal link on Lenovo domain: https://www.lenovo.com/in/en/about
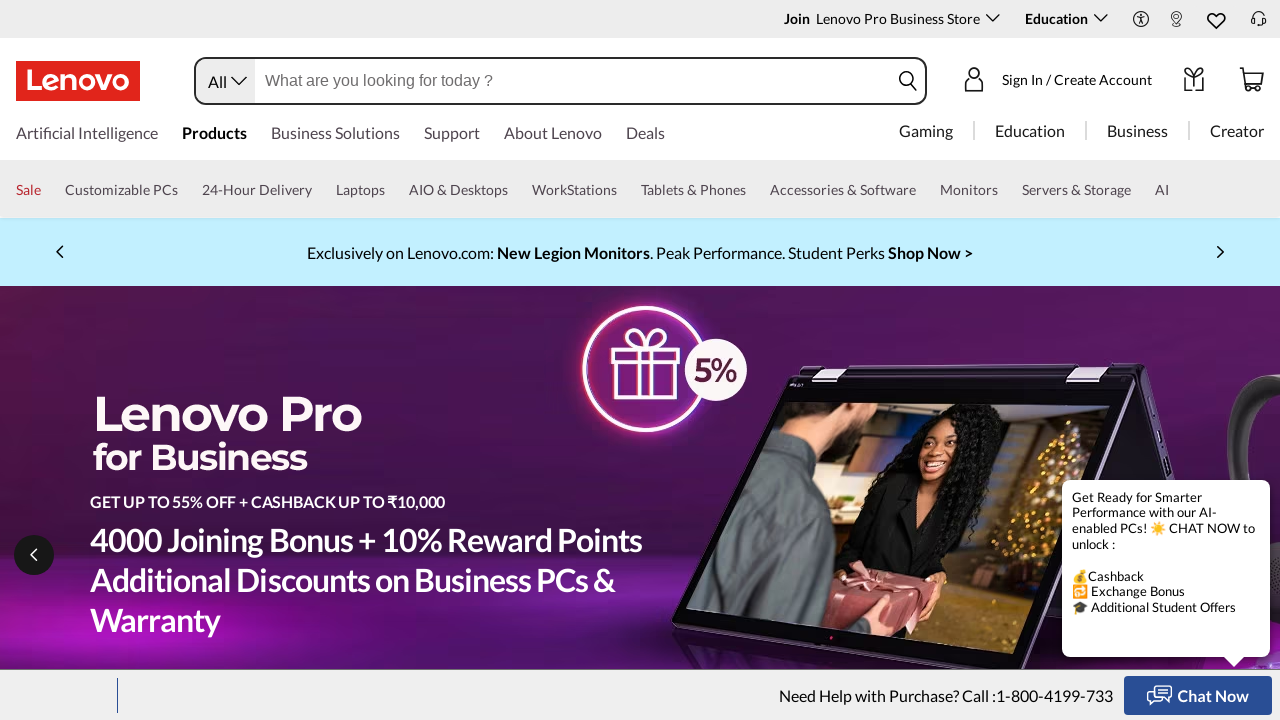

Retrieved href attribute from link: https://www.lenovo.com/in/en/d/deals/
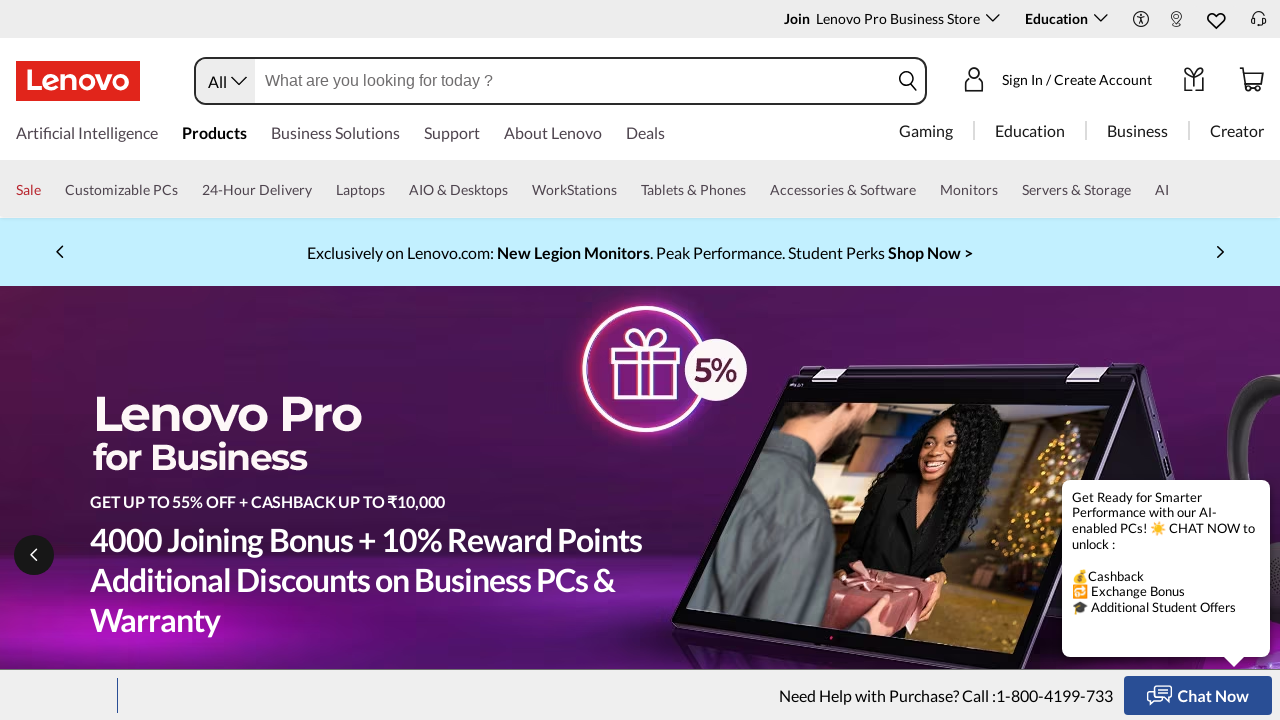

Validated internal link on Lenovo domain: https://www.lenovo.com/in/en/d/deals/
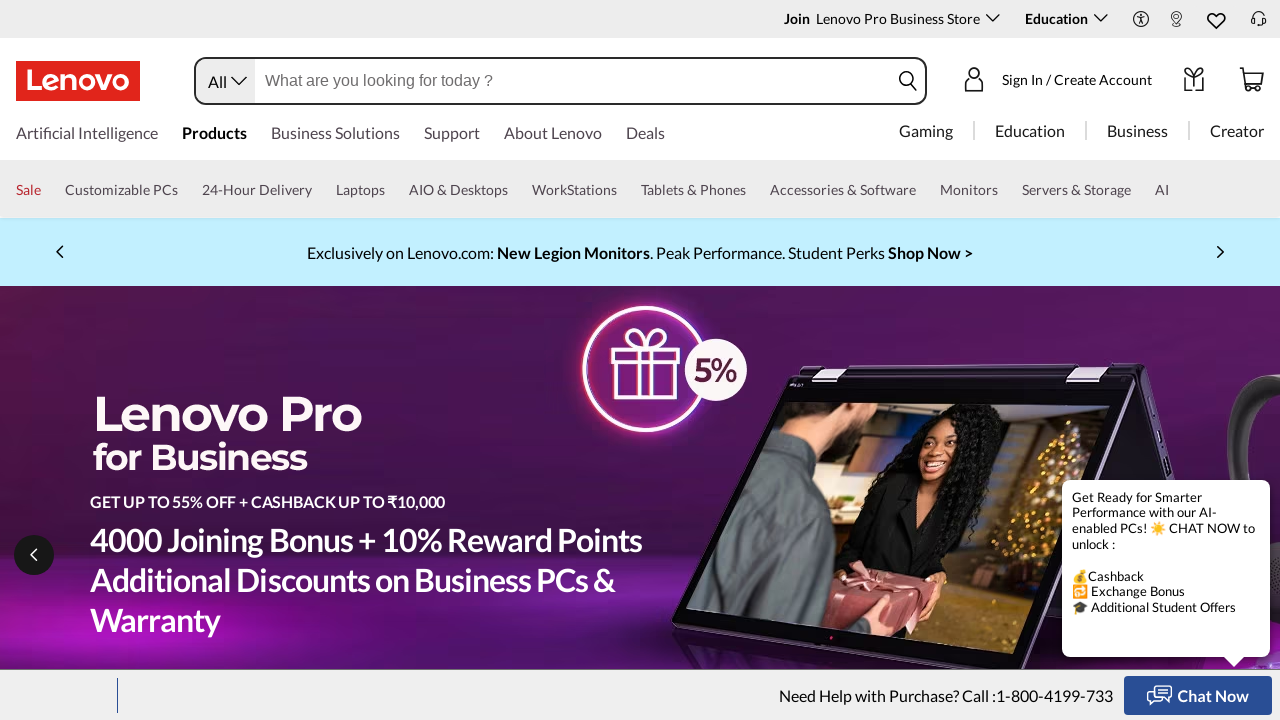

Retrieved href attribute from link: https://www.lenovo.com/in/en/gaming/shop/
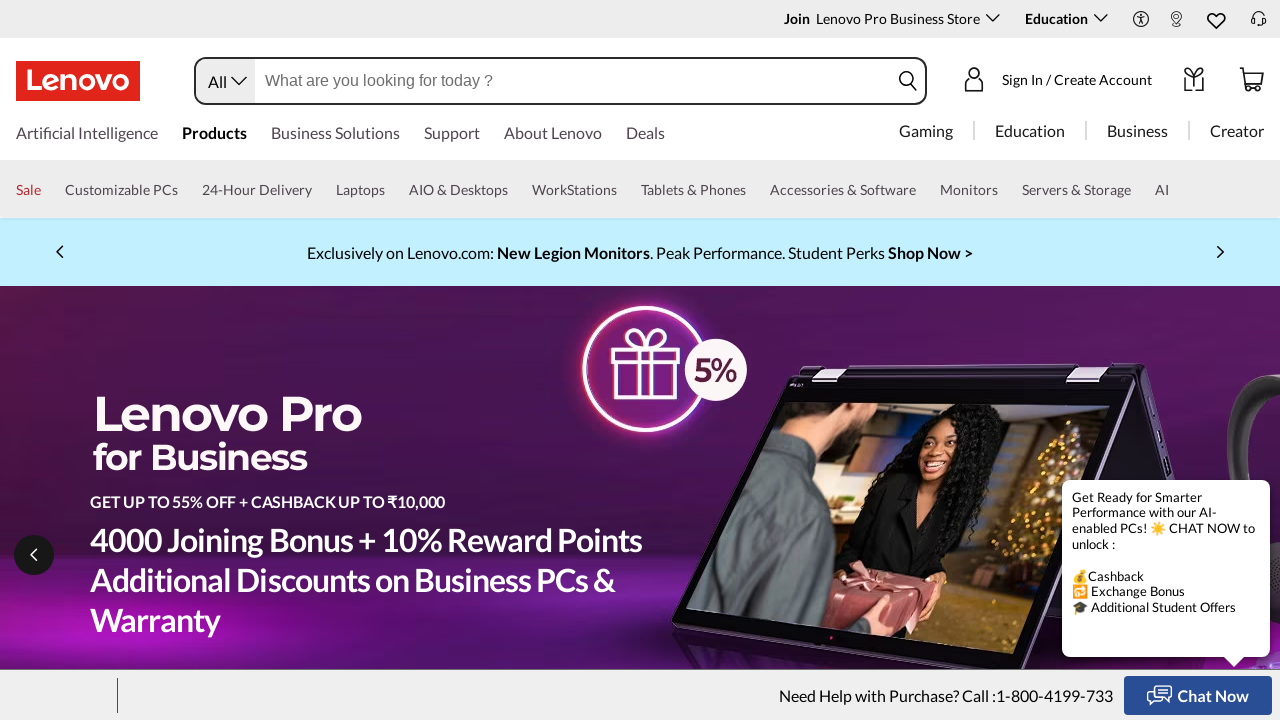

Validated internal link on Lenovo domain: https://www.lenovo.com/in/en/gaming/shop/
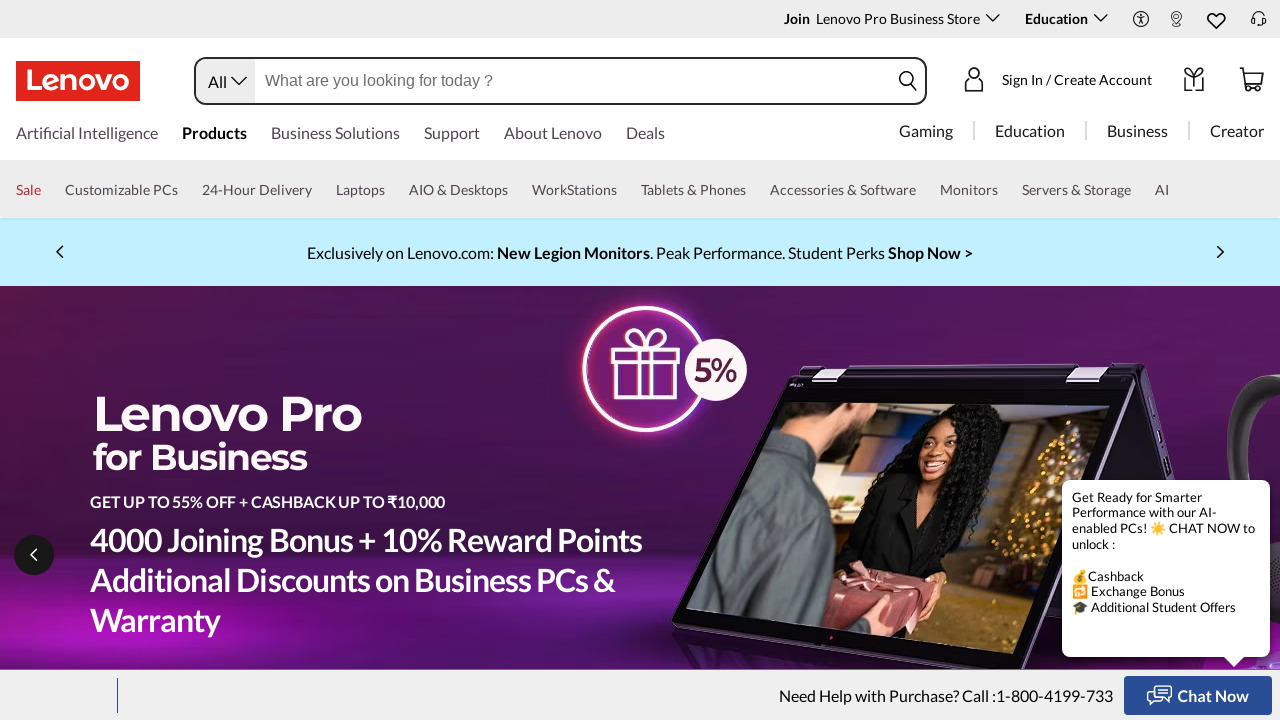

Retrieved href attribute from link: https://www.lenovo.com/in/en/student/
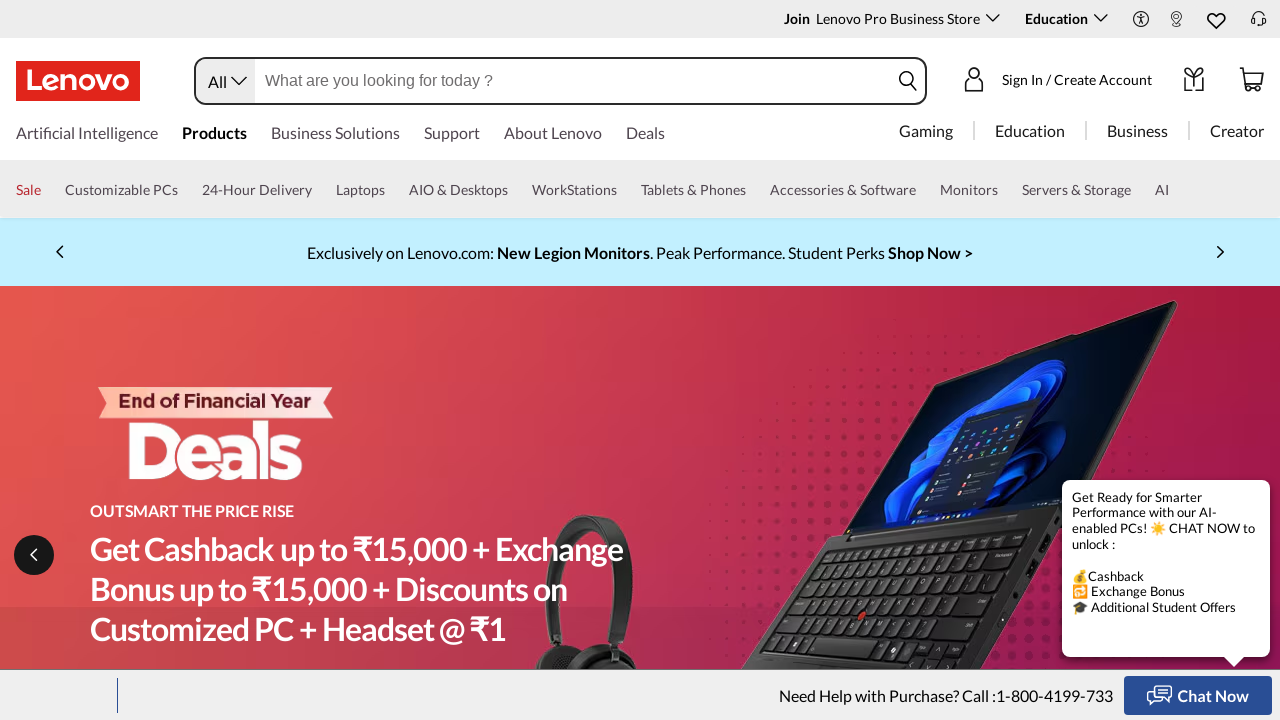

Validated internal link on Lenovo domain: https://www.lenovo.com/in/en/student/
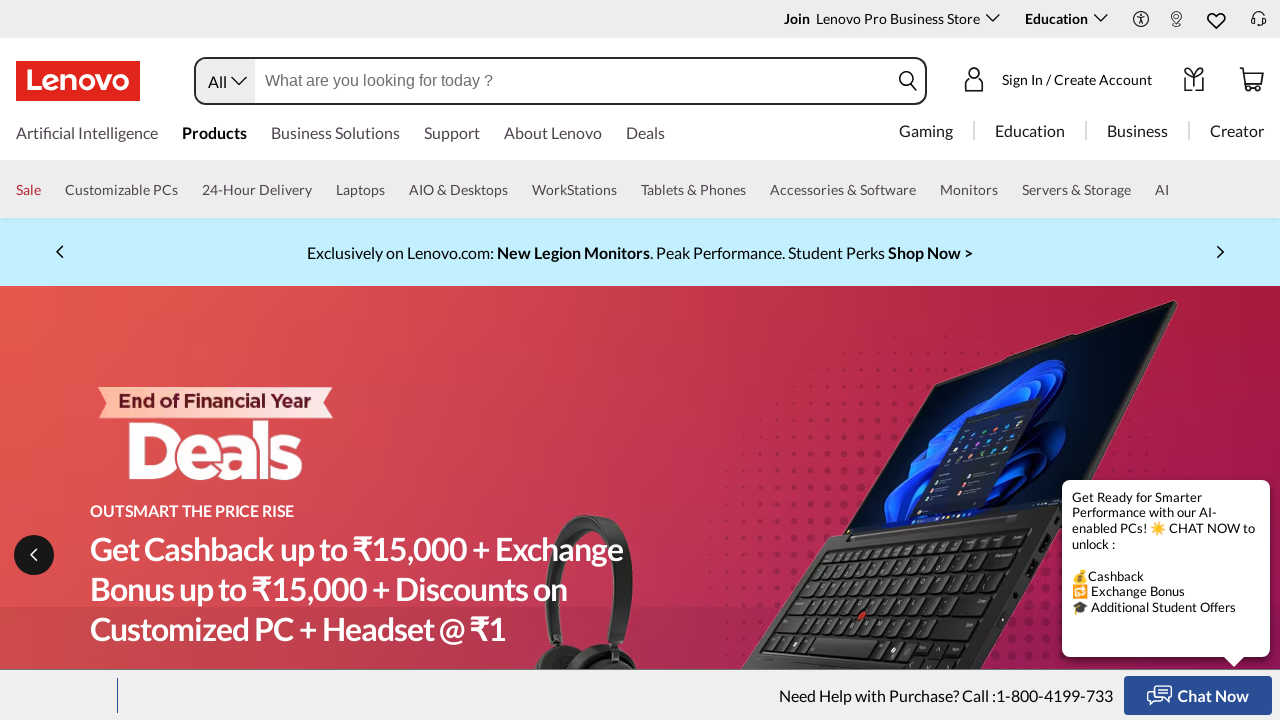

Retrieved href attribute from link: https://www.lenovo.com/in/en/business/benefits/
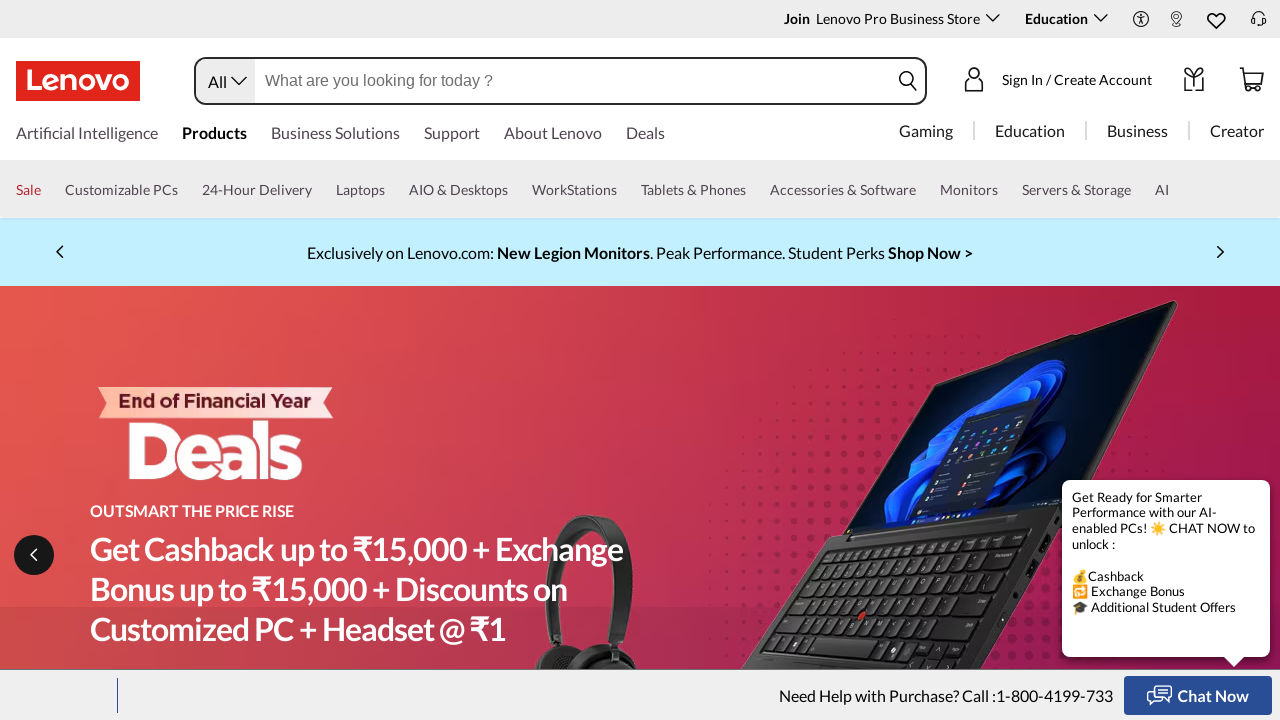

Validated internal link on Lenovo domain: https://www.lenovo.com/in/en/business/benefits/
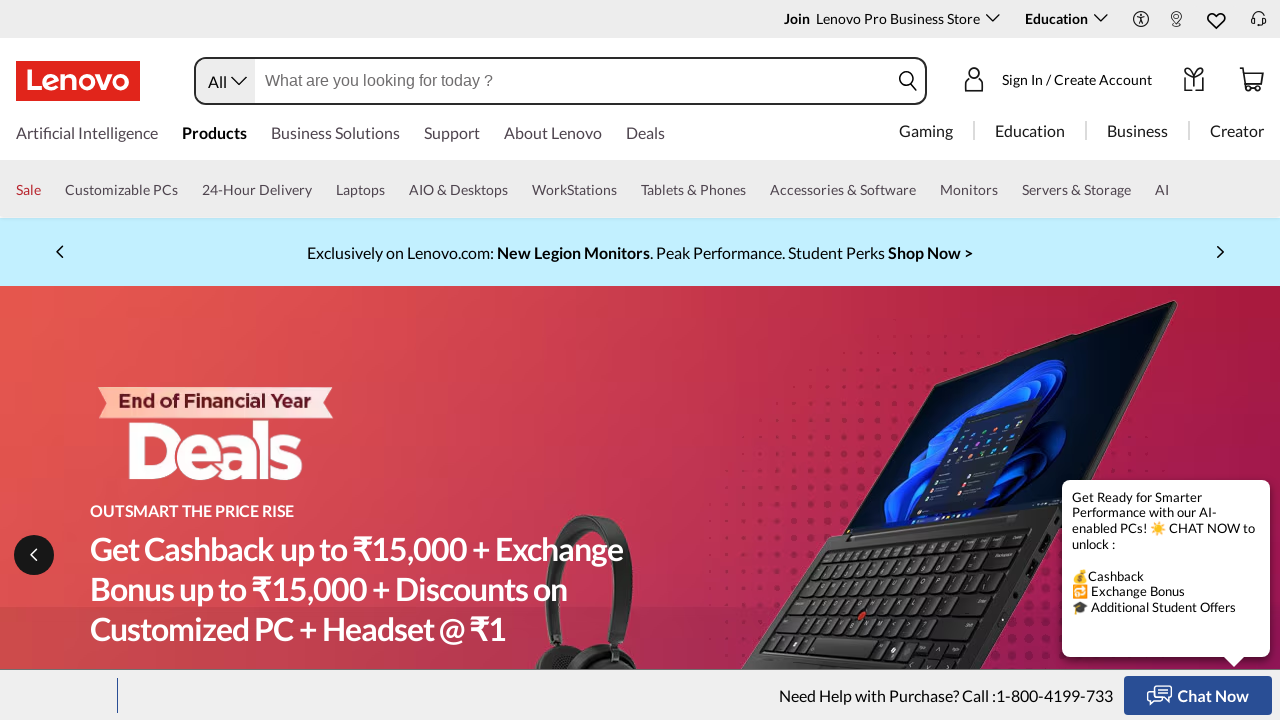

Retrieved href attribute from link: https://www.lenovo.com/in/en/creator/store/
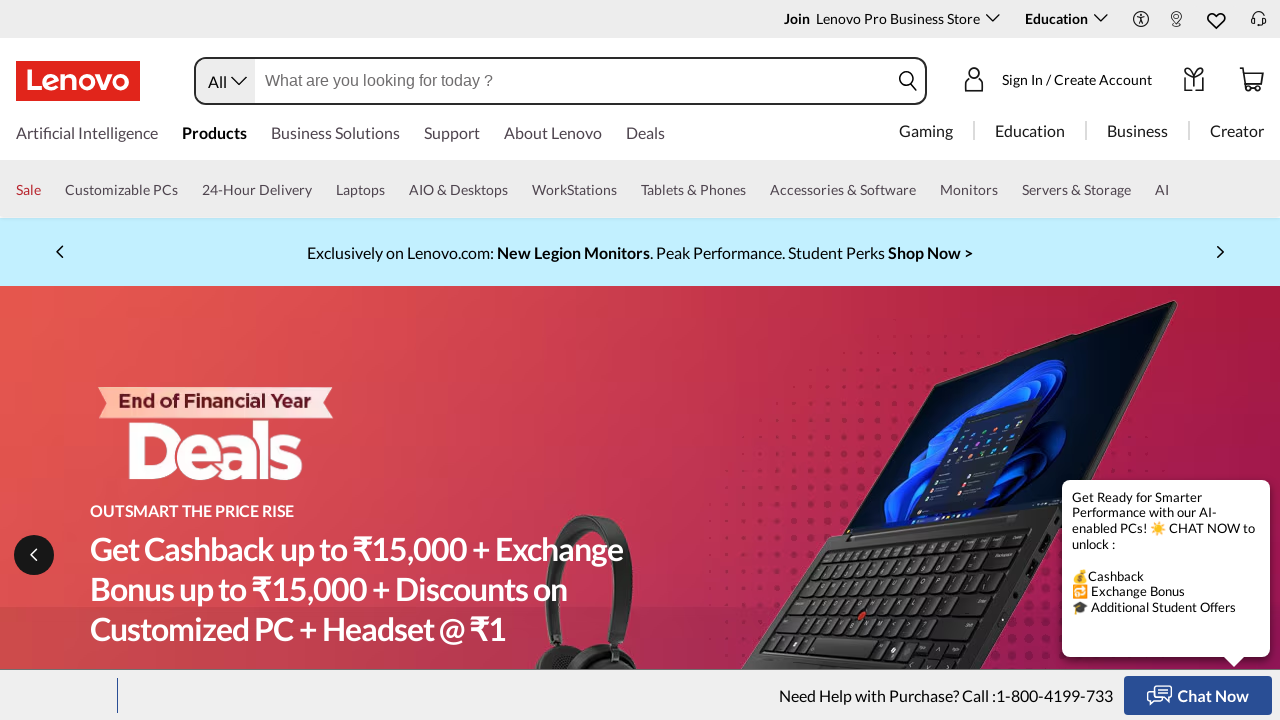

Validated internal link on Lenovo domain: https://www.lenovo.com/in/en/creator/store/
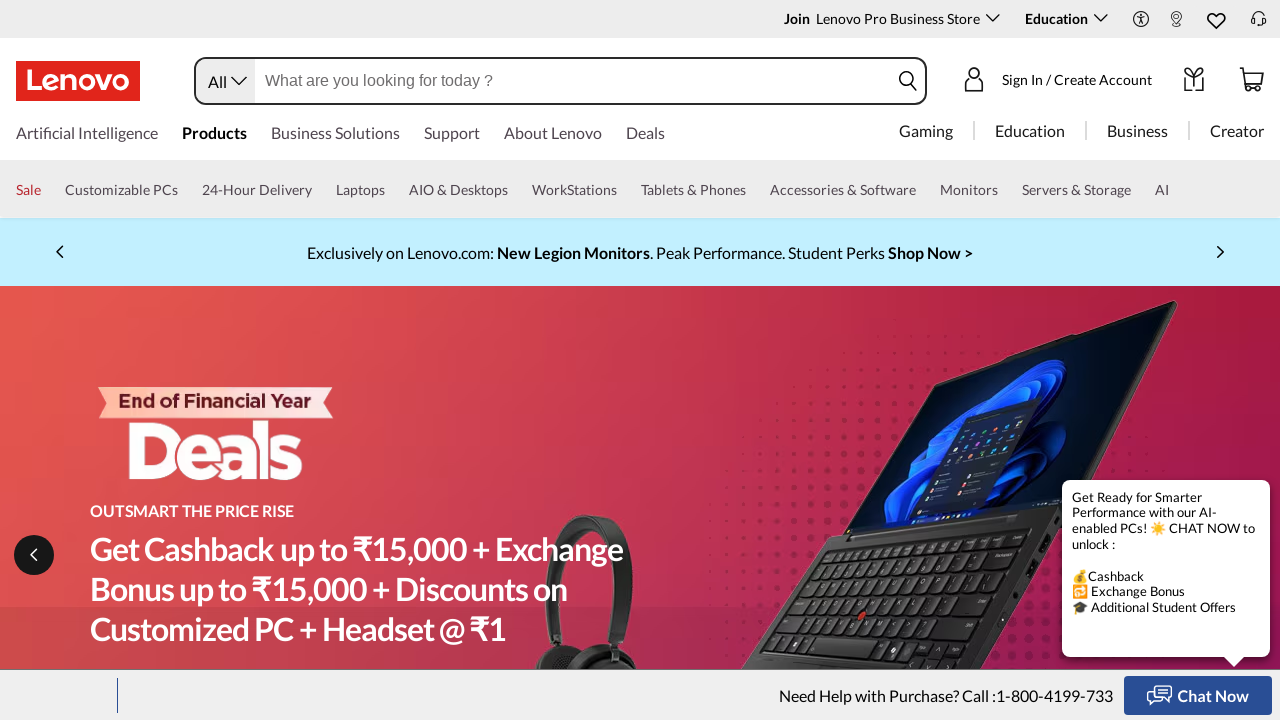

Retrieved href attribute from link: https://www.lenovo.com/in/en/d/deals/?ipromoID=LEN721968
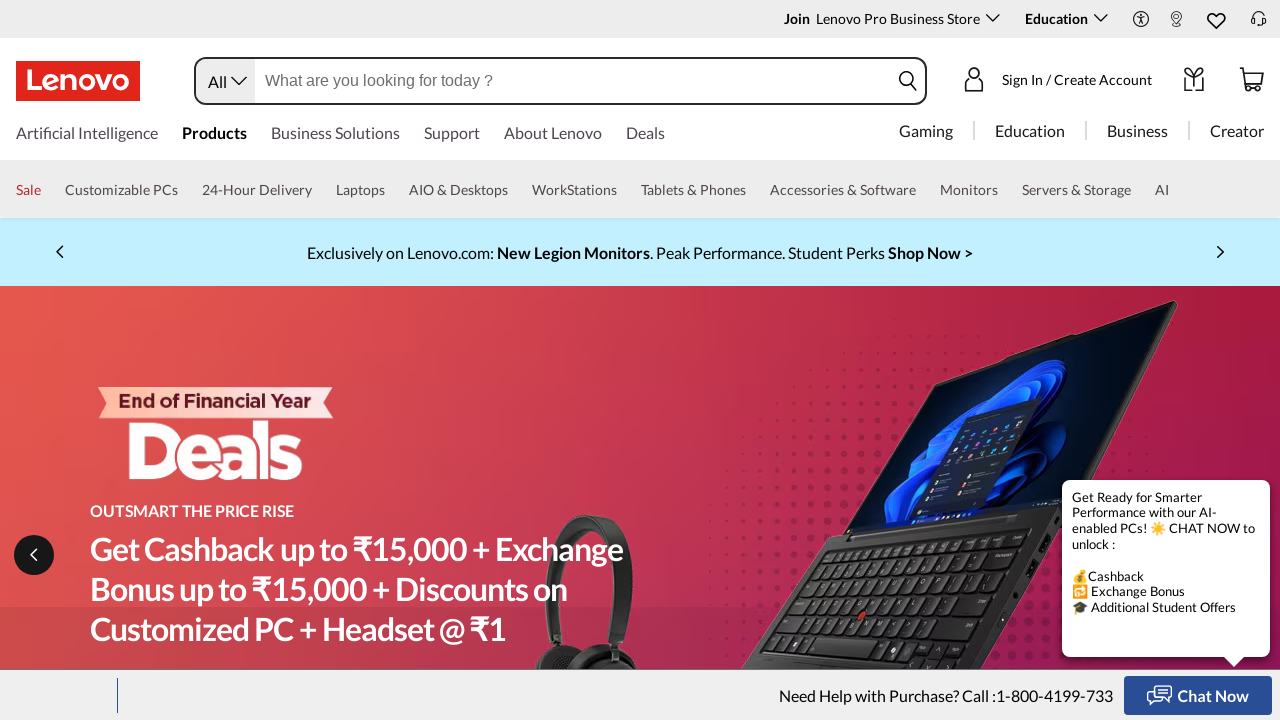

Validated internal link on Lenovo domain: https://www.lenovo.com/in/en/d/deals/?ipromoID=LEN721968
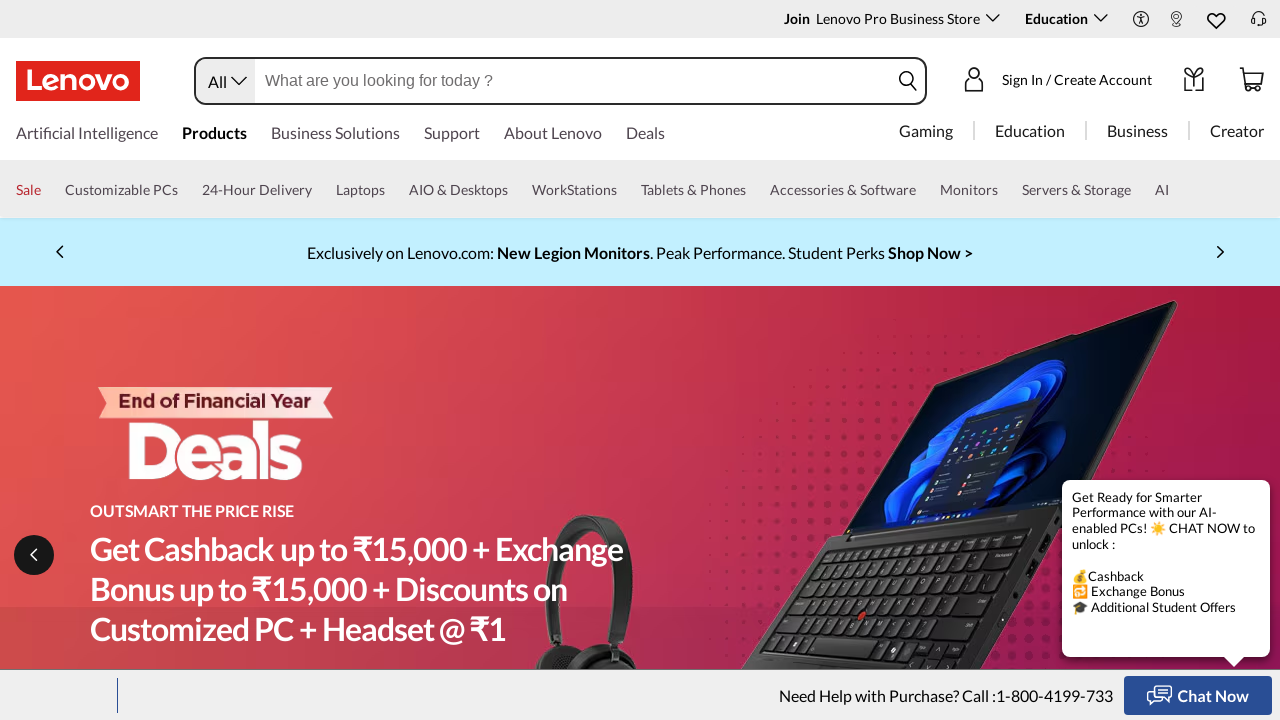

Retrieved href attribute from link: https://www.lenovo.com/in/en/d/customise-to-order/?IPromoID=LEN882287
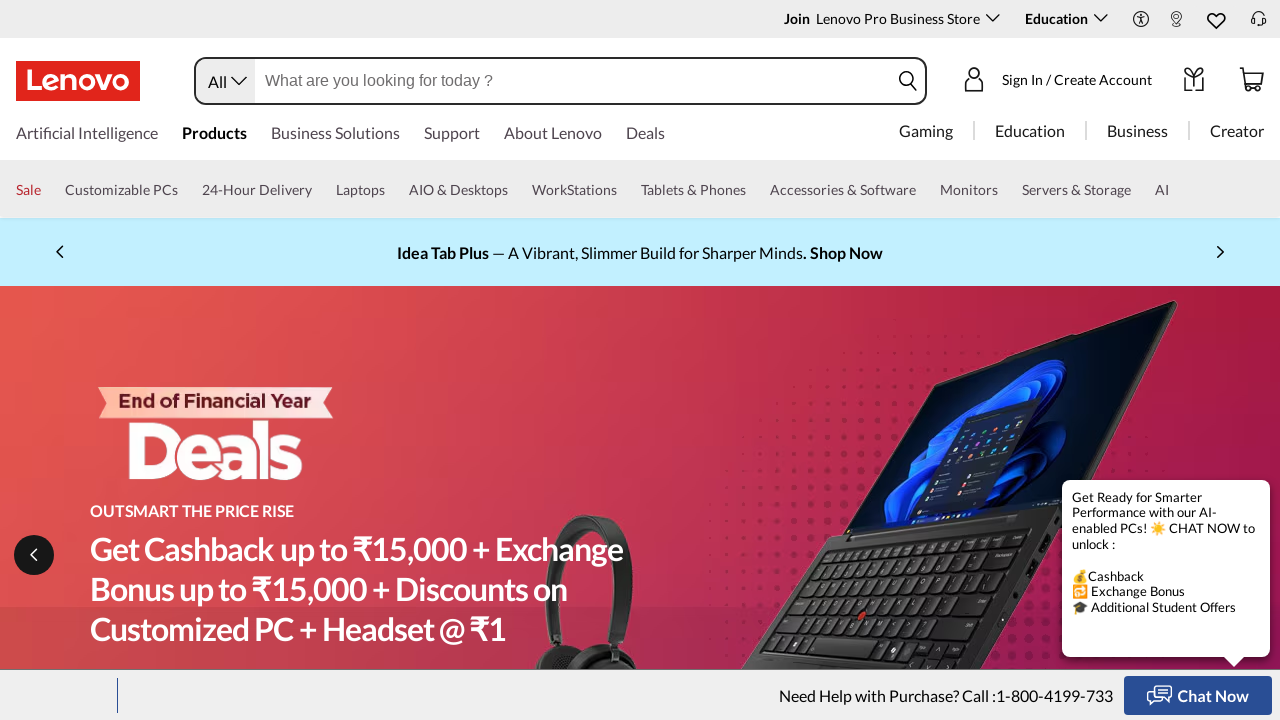

Validated internal link on Lenovo domain: https://www.lenovo.com/in/en/d/customise-to-order/?IPromoID=LEN882287
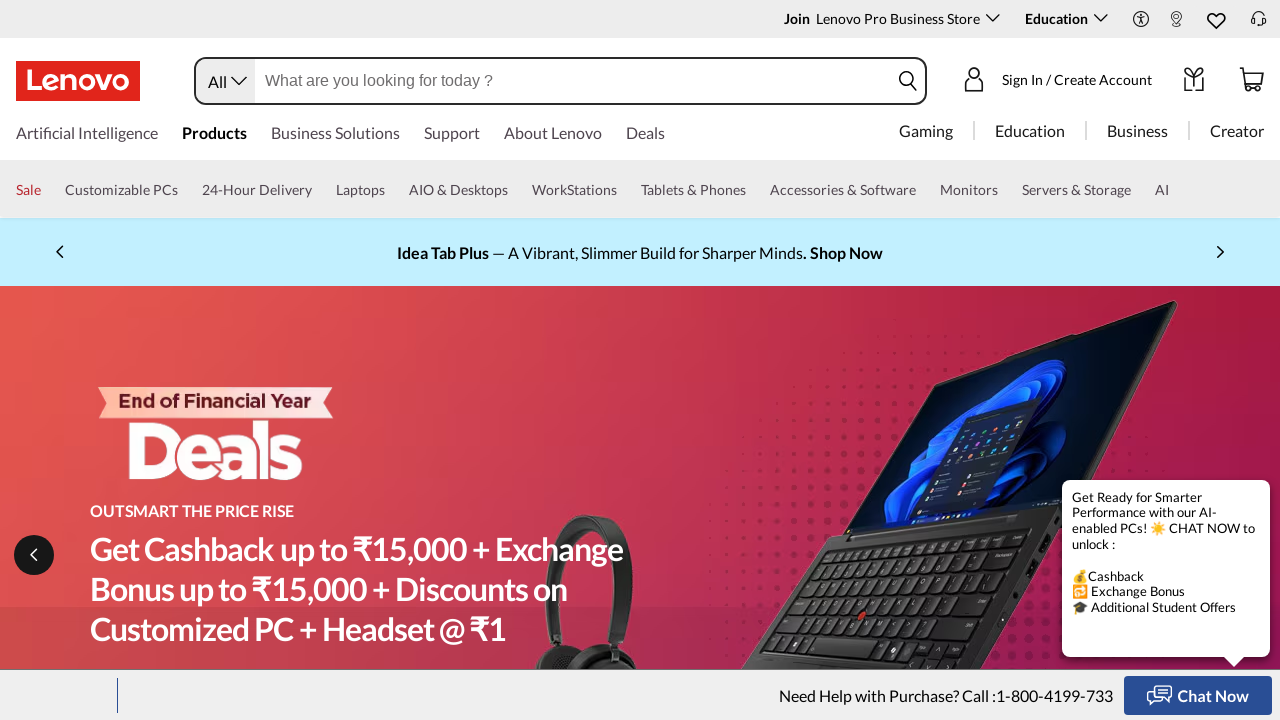

Retrieved href attribute from link: https://www.lenovo.com/in/en/24-hour-delivery/?ipromoID=LEN912642
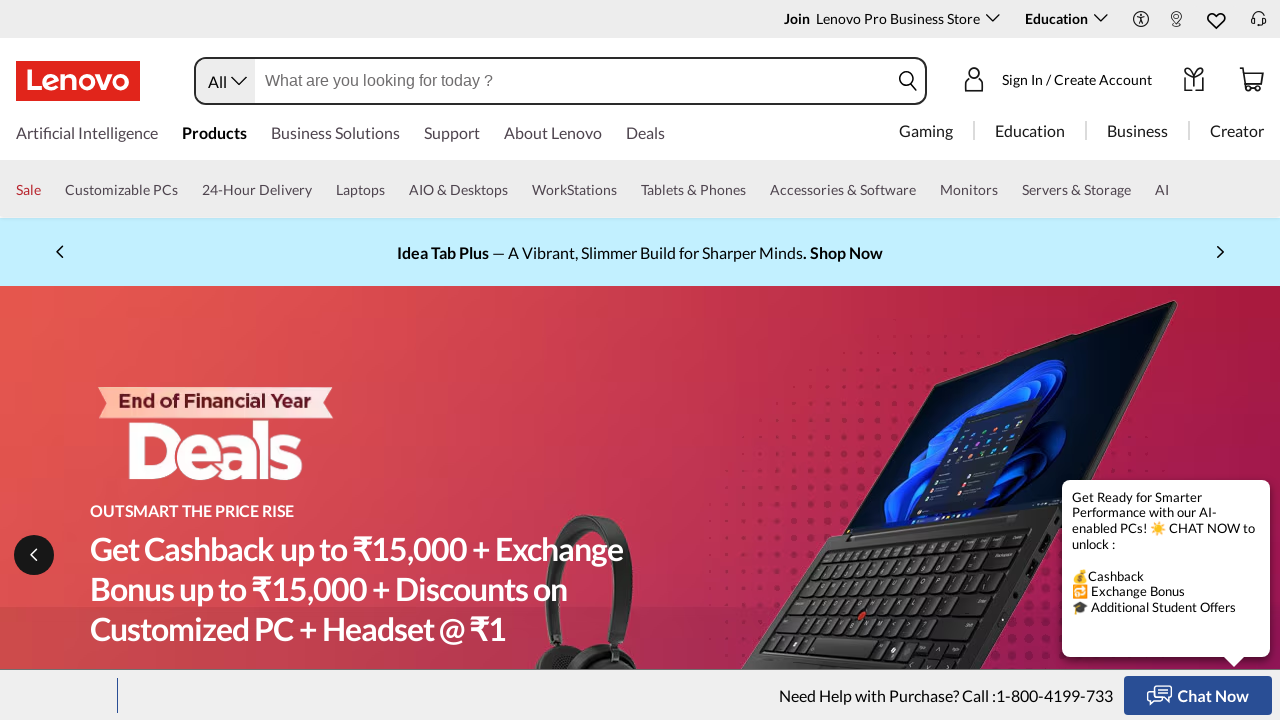

Validated internal link on Lenovo domain: https://www.lenovo.com/in/en/24-hour-delivery/?ipromoID=LEN912642
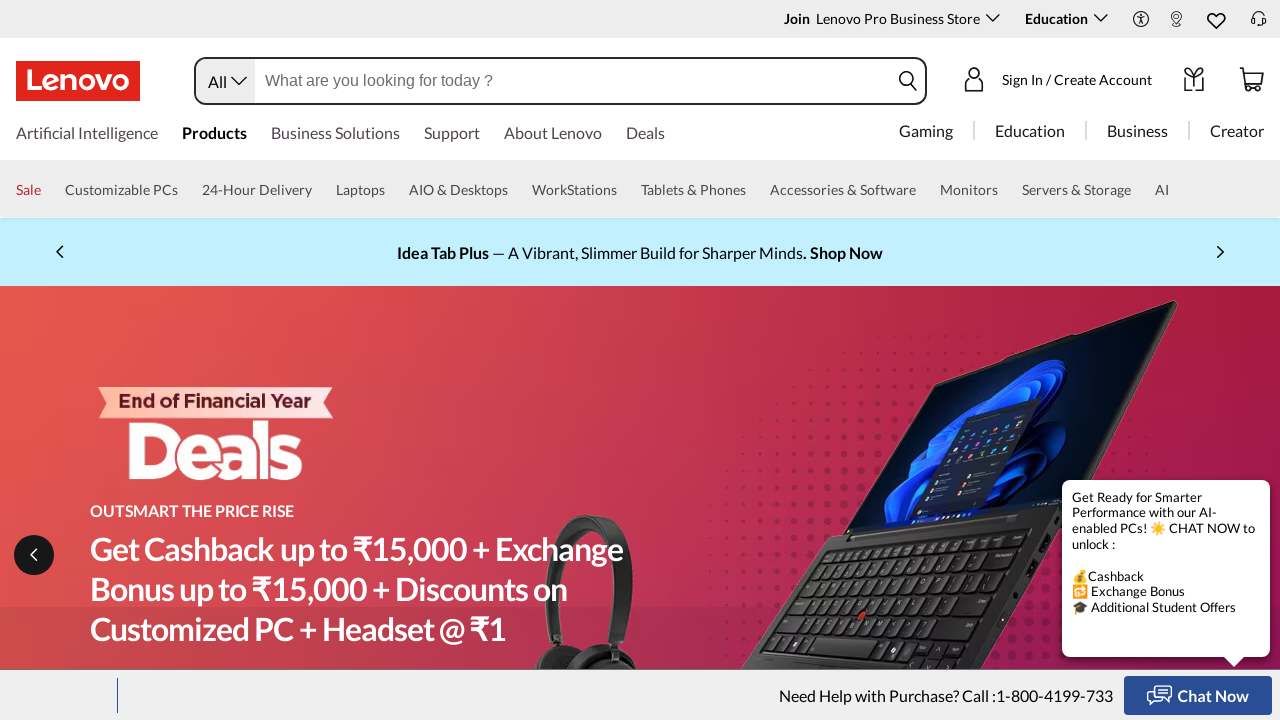

Retrieved href attribute from link: https://www.lenovo.com/in/en/laptops/
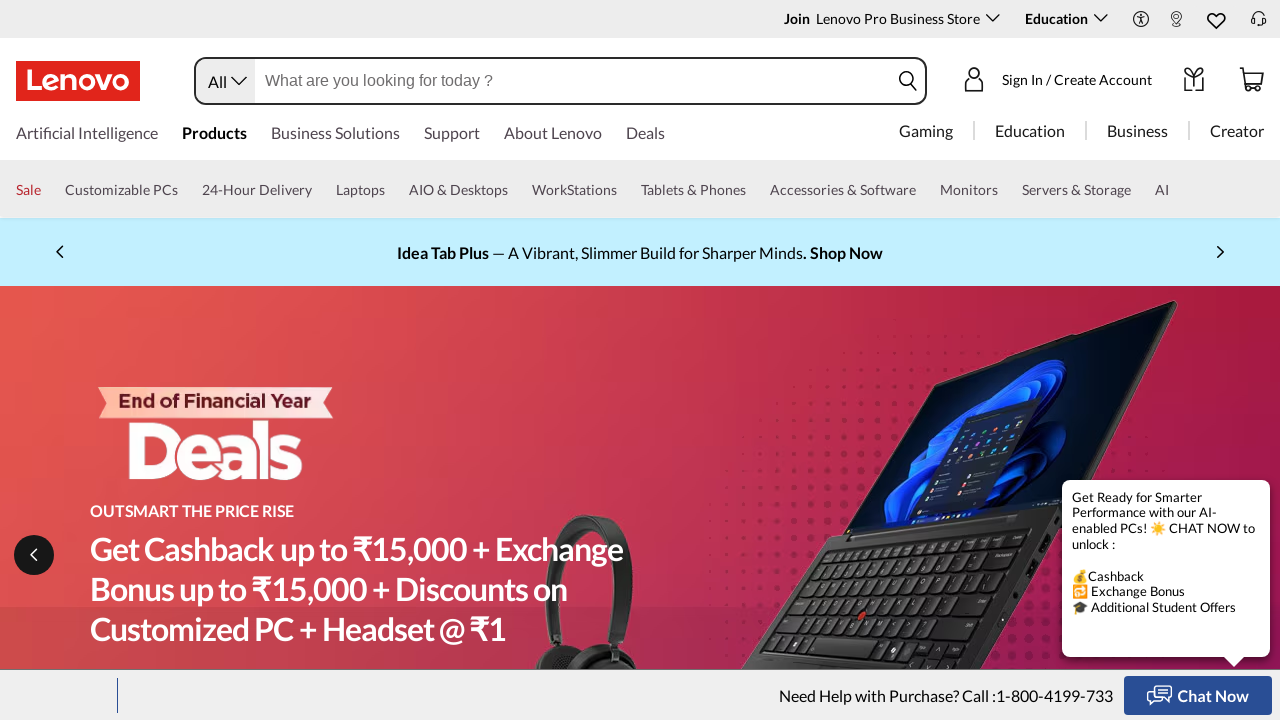

Validated internal link on Lenovo domain: https://www.lenovo.com/in/en/laptops/
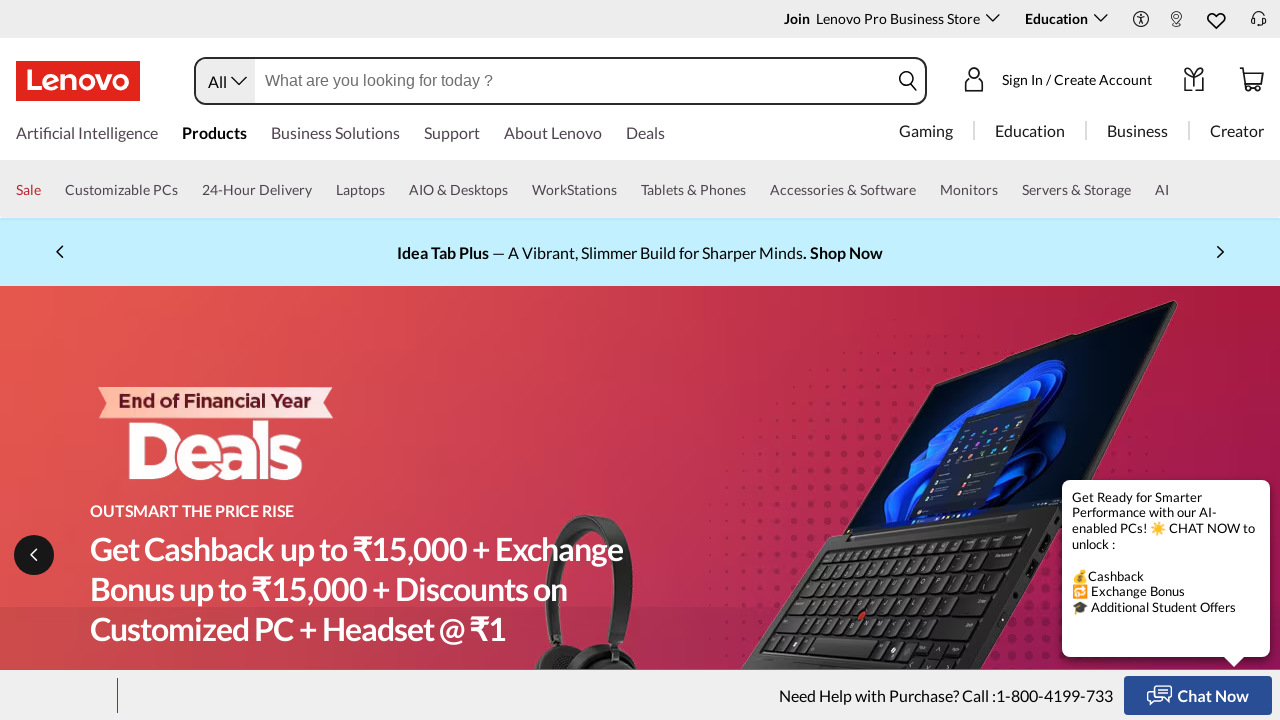

Retrieved href attribute from link: https://www.lenovo.com/in/en/desktops/
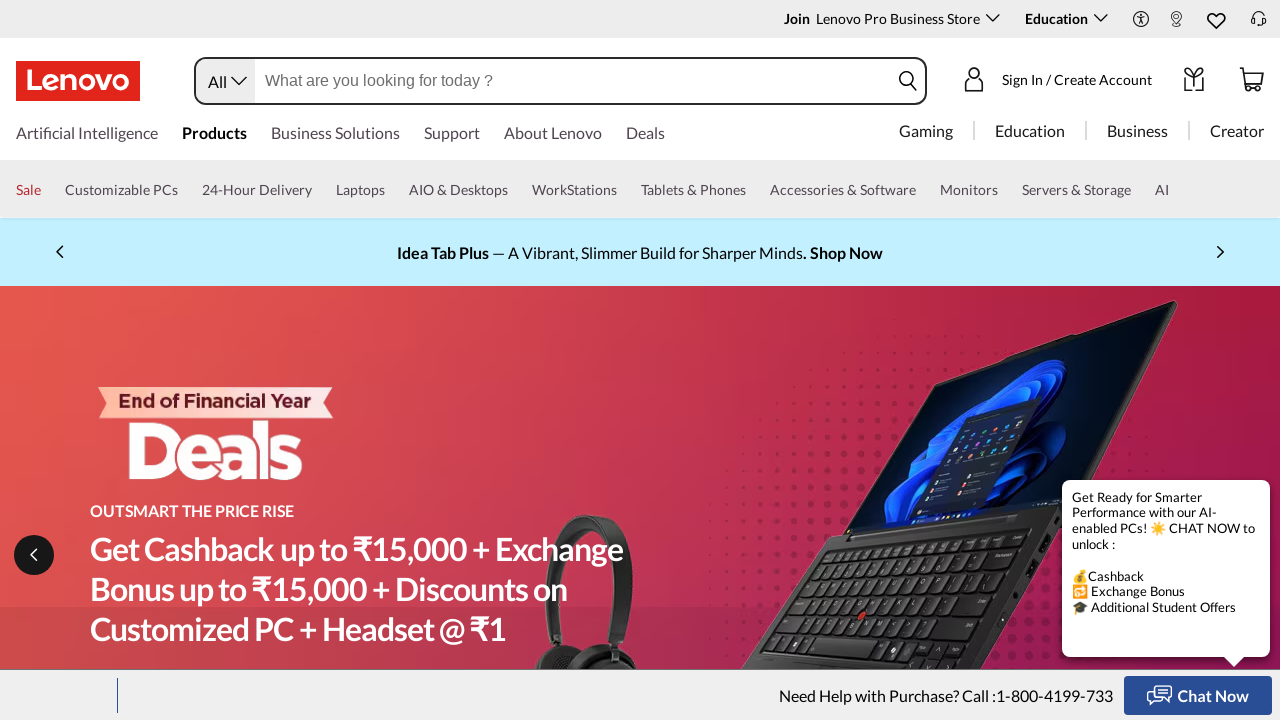

Validated internal link on Lenovo domain: https://www.lenovo.com/in/en/desktops/
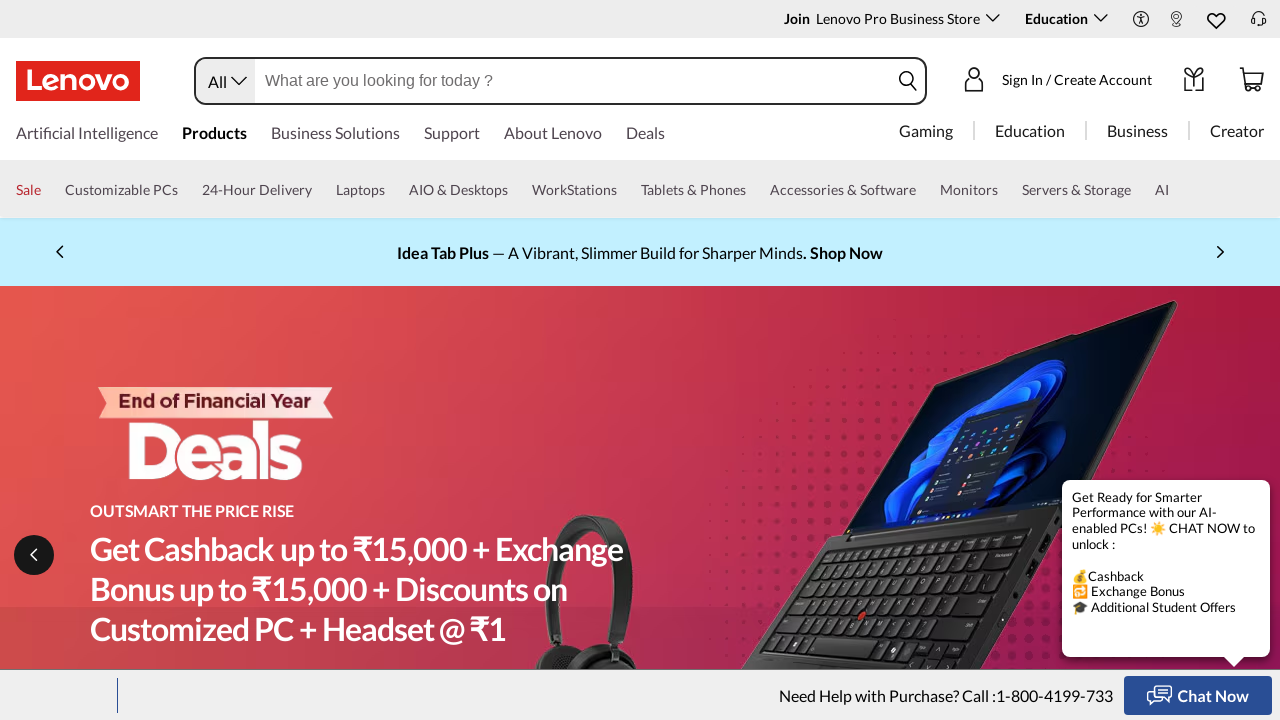

Retrieved href attribute from link: https://www.lenovo.com/in/en/workstations/
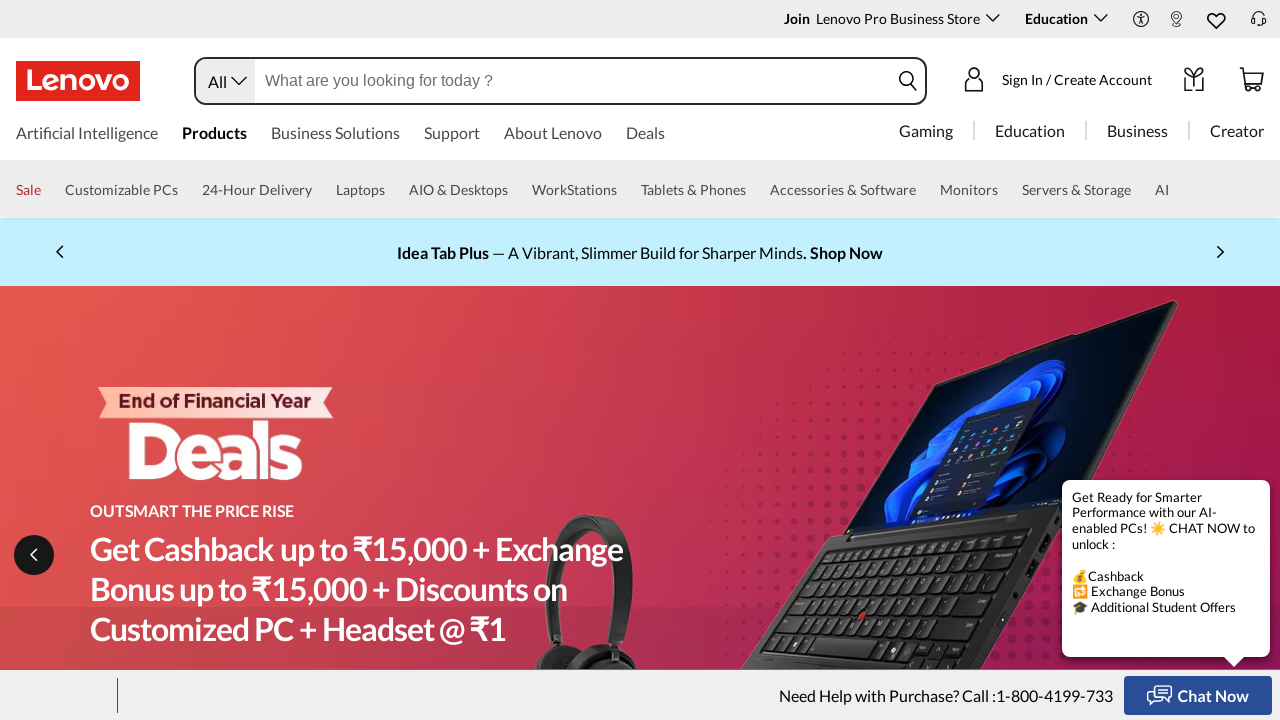

Validated internal link on Lenovo domain: https://www.lenovo.com/in/en/workstations/
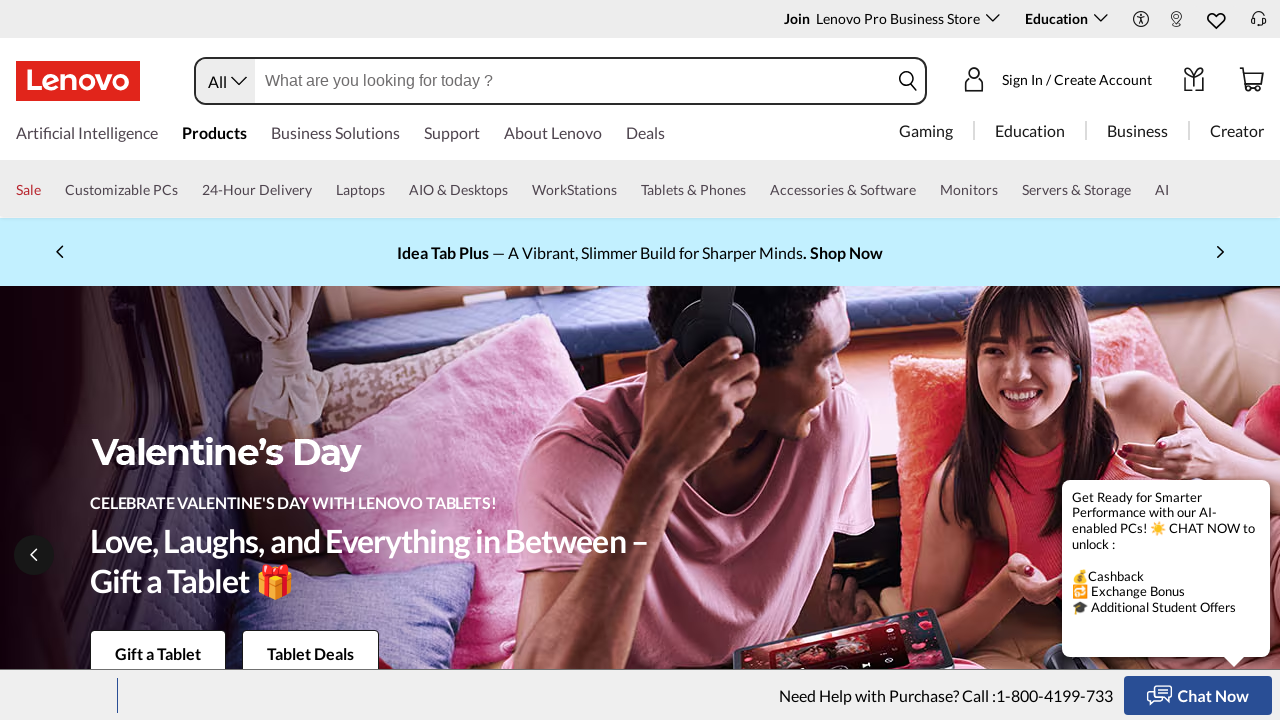

Retrieved href attribute from link: https://www.lenovo.com/in/en/tablets/
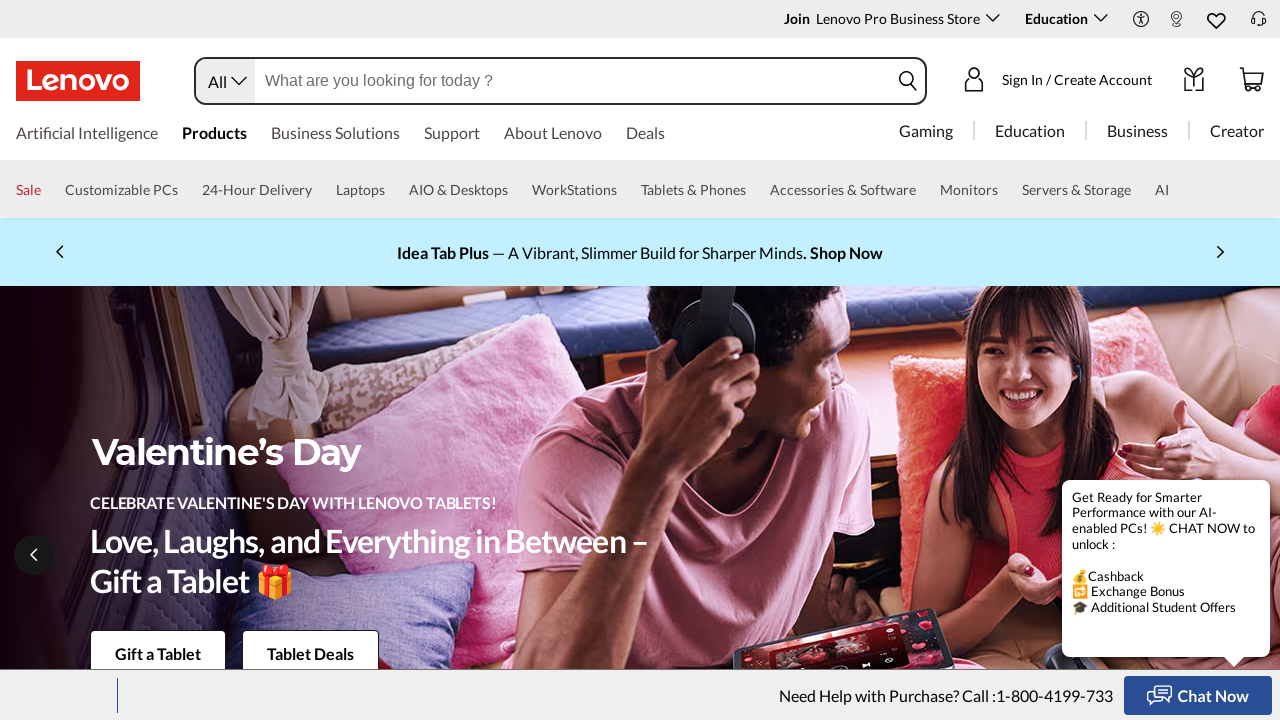

Validated internal link on Lenovo domain: https://www.lenovo.com/in/en/tablets/
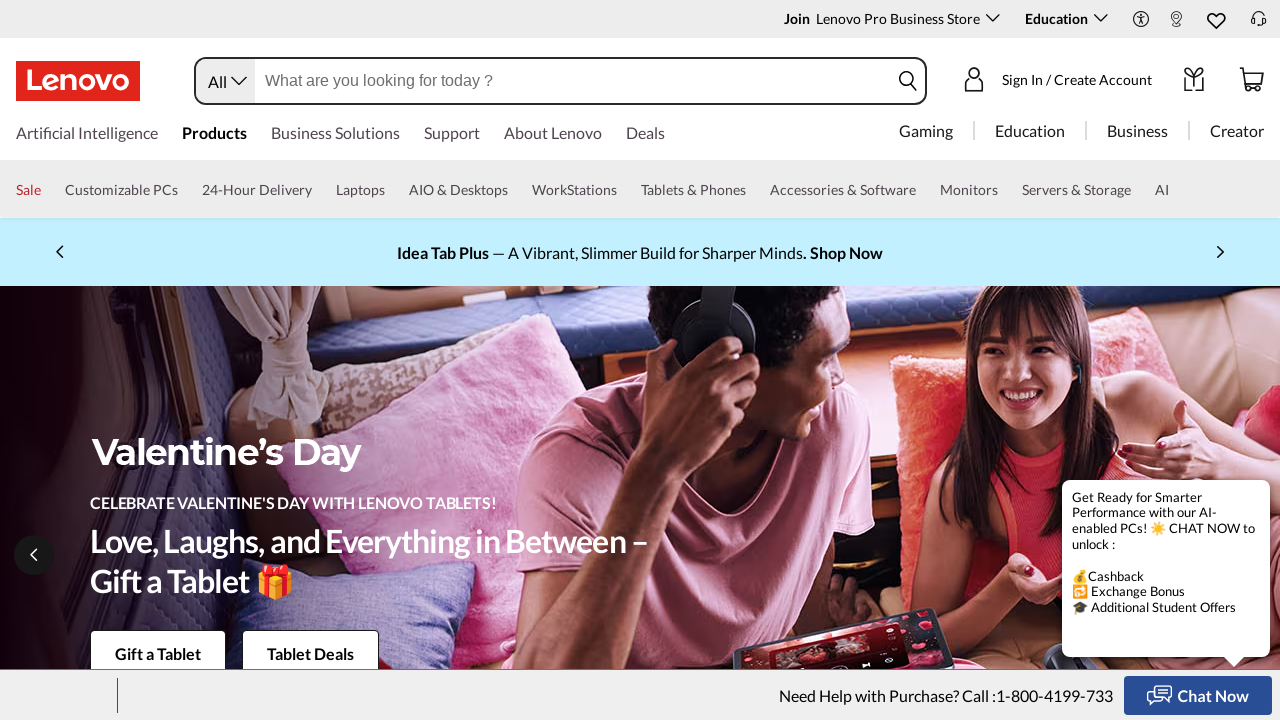

Retrieved href attribute from link: https://www.lenovo.com/in/en/accessories-and-software/
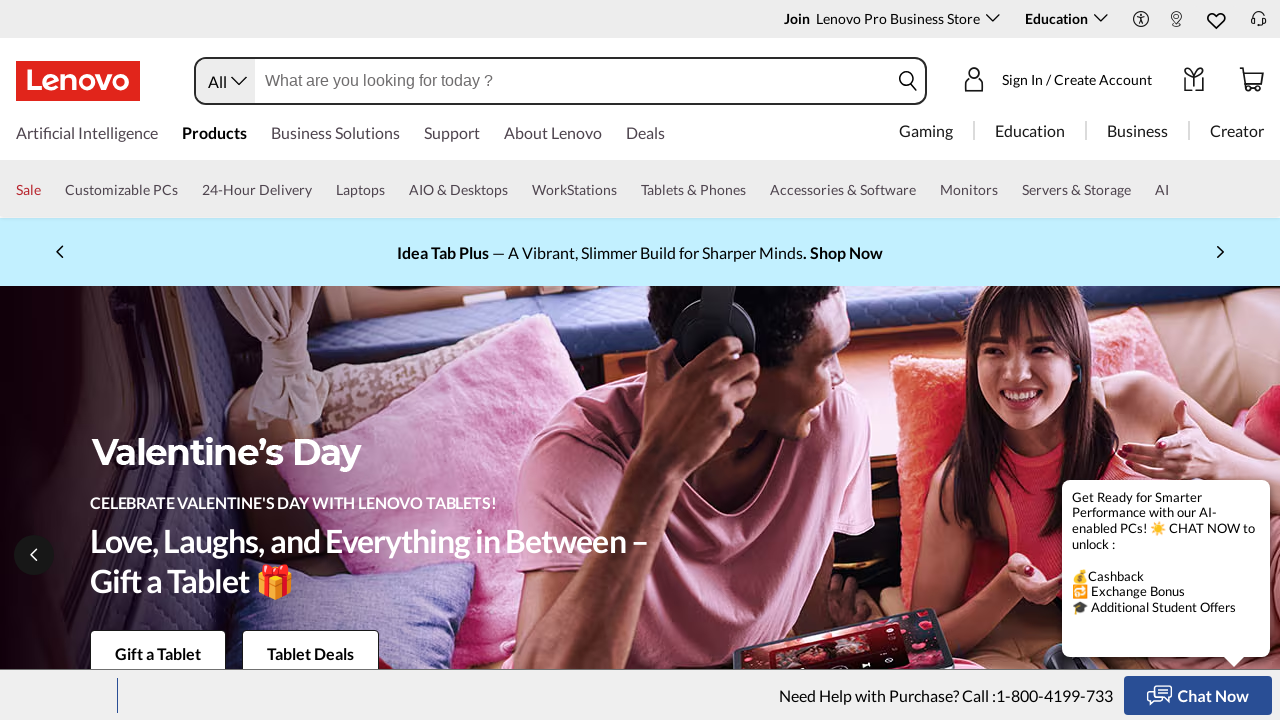

Validated internal link on Lenovo domain: https://www.lenovo.com/in/en/accessories-and-software/
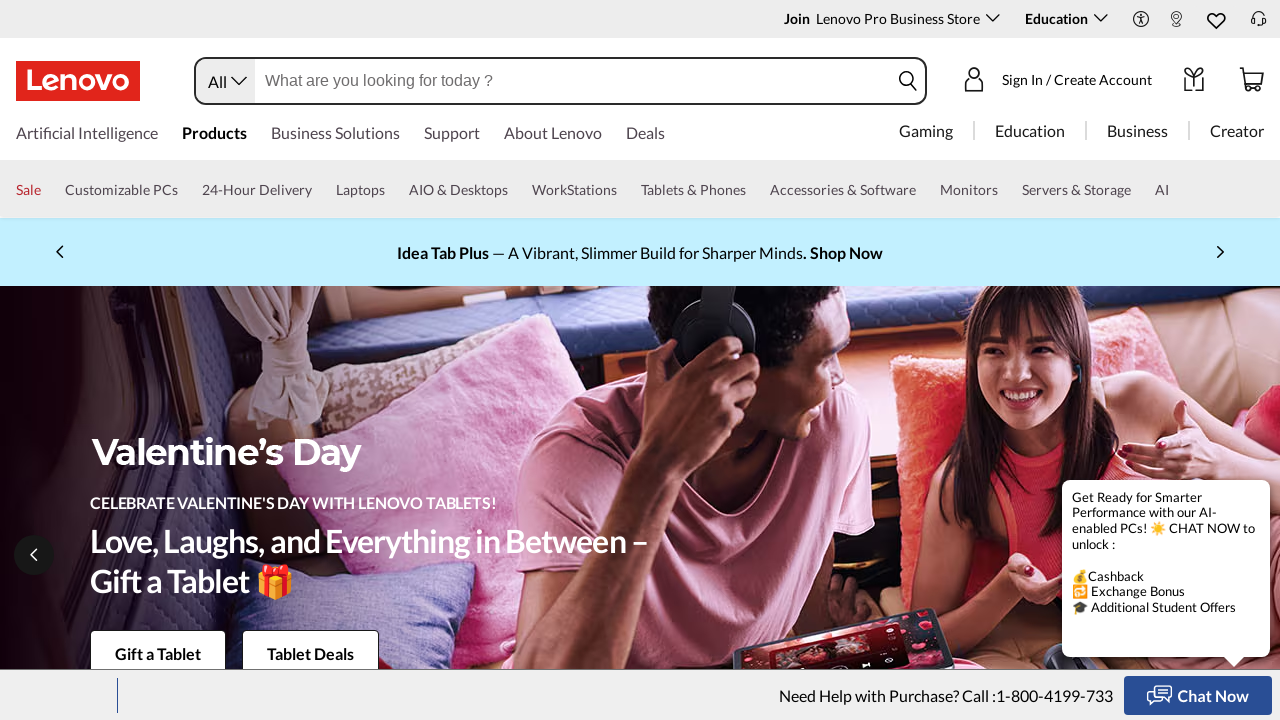

Retrieved href attribute from link: https://www.lenovo.com/in/en/computer-monitors/
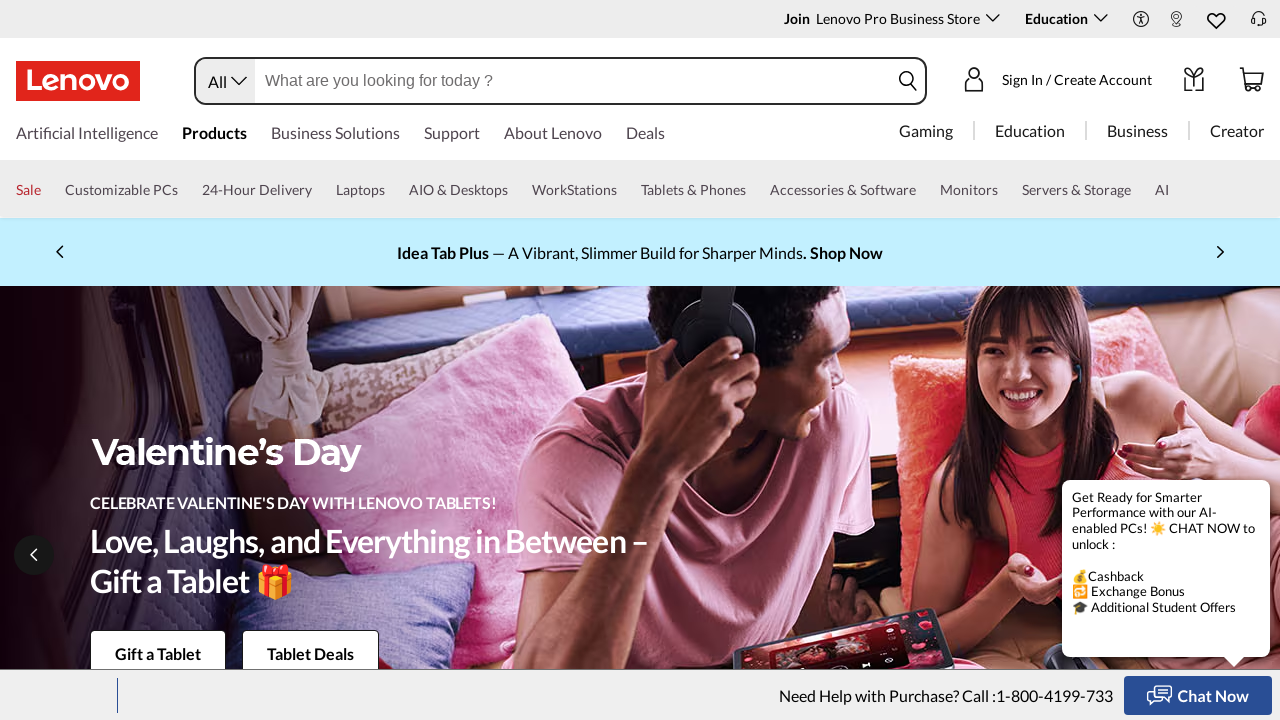

Validated internal link on Lenovo domain: https://www.lenovo.com/in/en/computer-monitors/
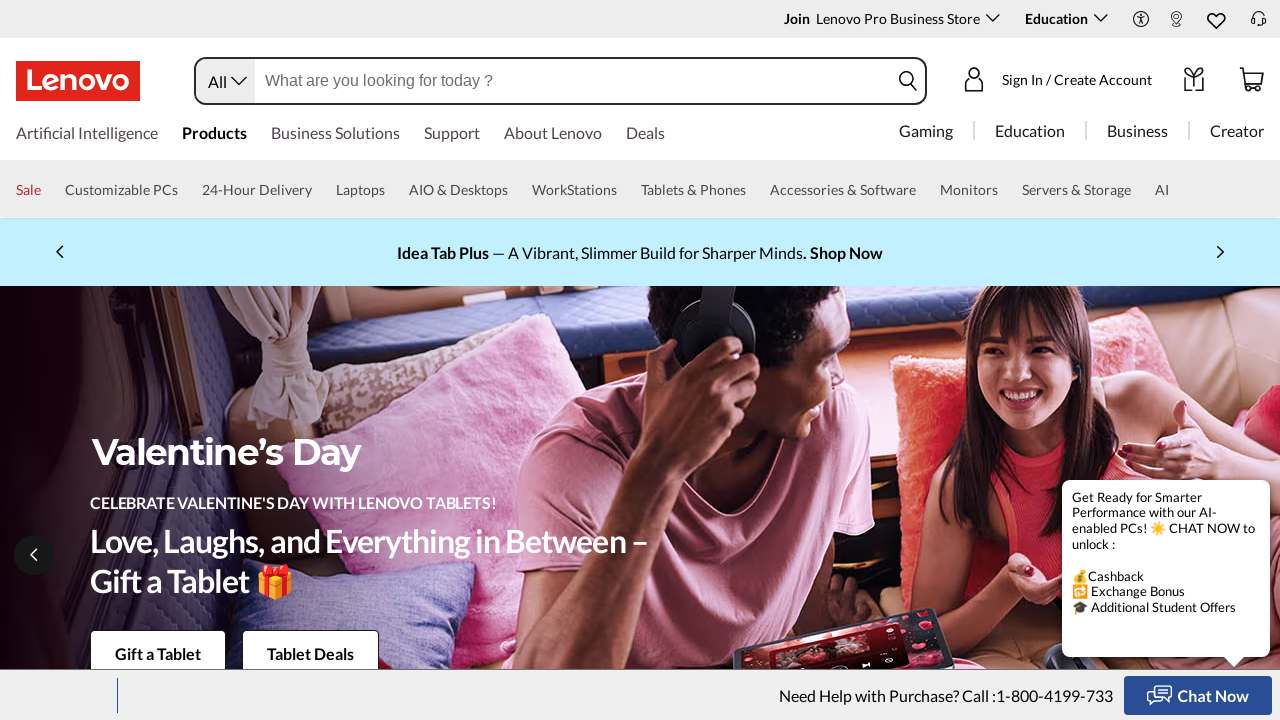

Retrieved href attribute from link: https://www.lenovo.com/in/en/servers-storage/servers/
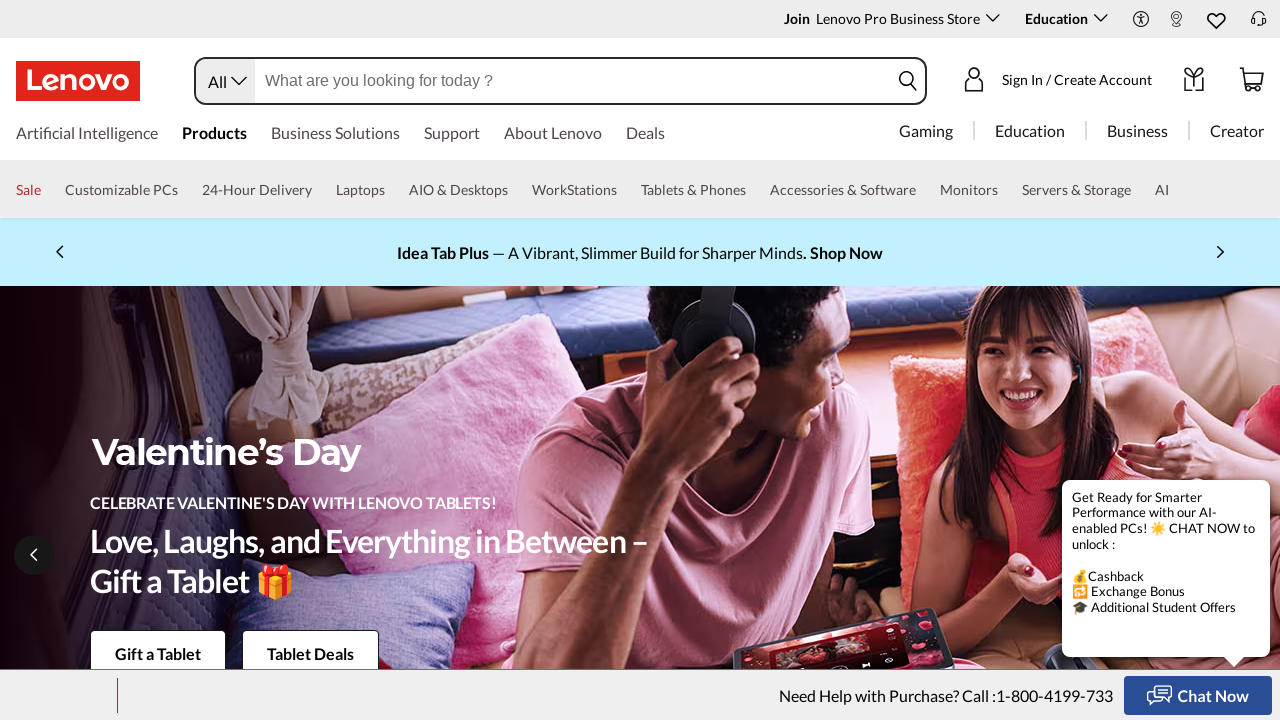

Validated internal link on Lenovo domain: https://www.lenovo.com/in/en/servers-storage/servers/
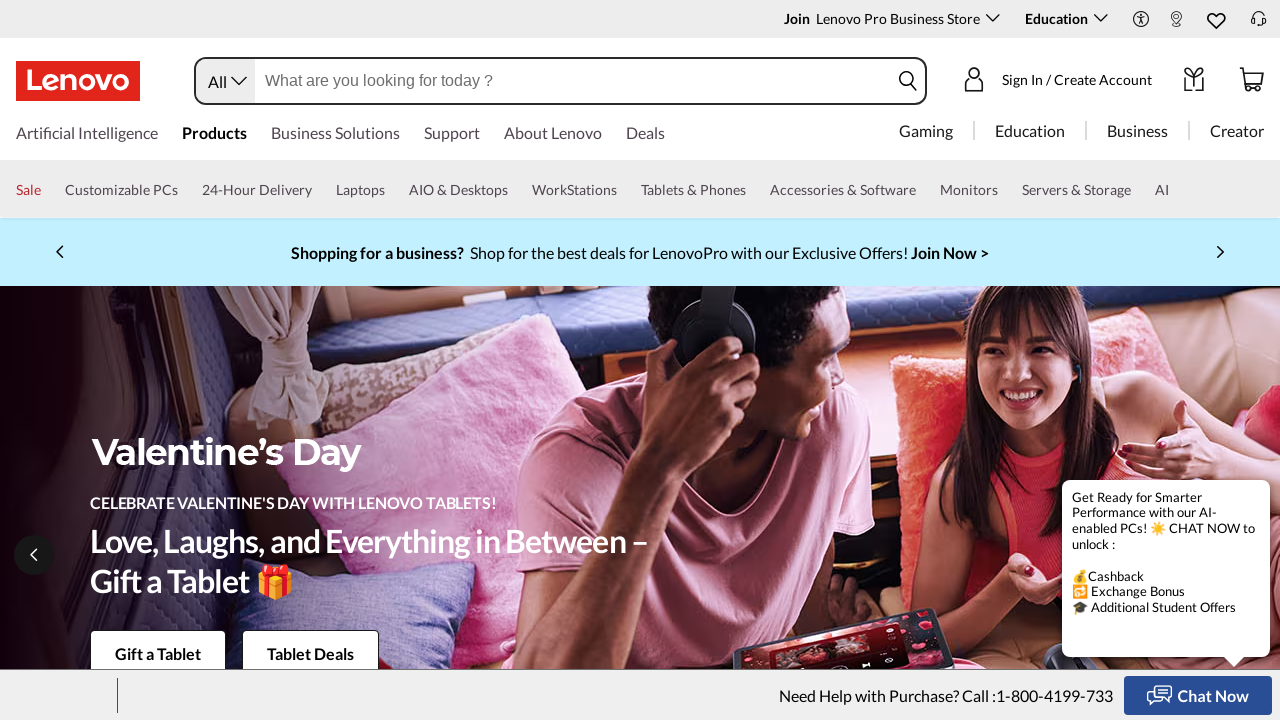

Retrieved href attribute from link: https://www.lenovo.com/in/en/laptops/results/?visibleDatas=13118%3ACopilot%252B%2520PC%2CAI%2520PC%2CAI-Powered%2520Gaming%2520PCs%2CAI-Ready%2520Workstations
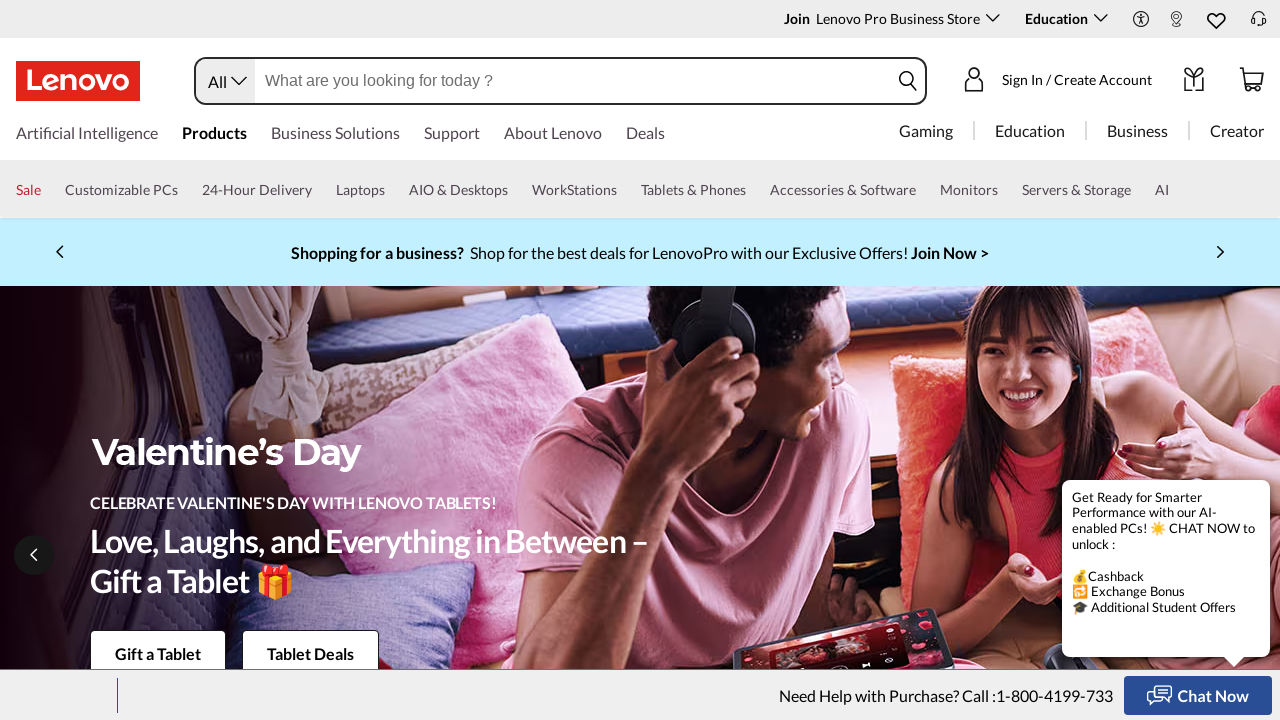

Validated internal link on Lenovo domain: https://www.lenovo.com/in/en/laptops/results/?visibleDatas=13118%3ACopilot%252B%2520PC%2CAI%2520PC%2CAI-Powered%2520Gaming%2520PCs%2CAI-Ready%2520Workstations
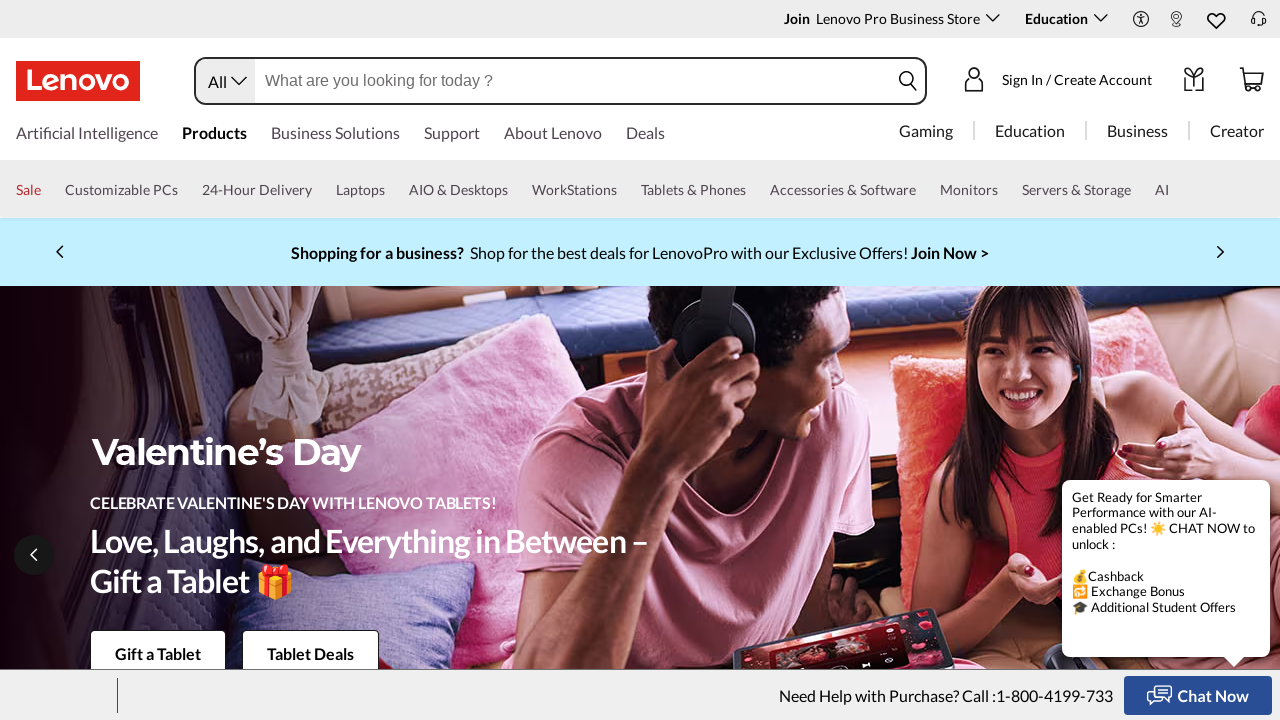

Retrieved href attribute from link: (empty/null)
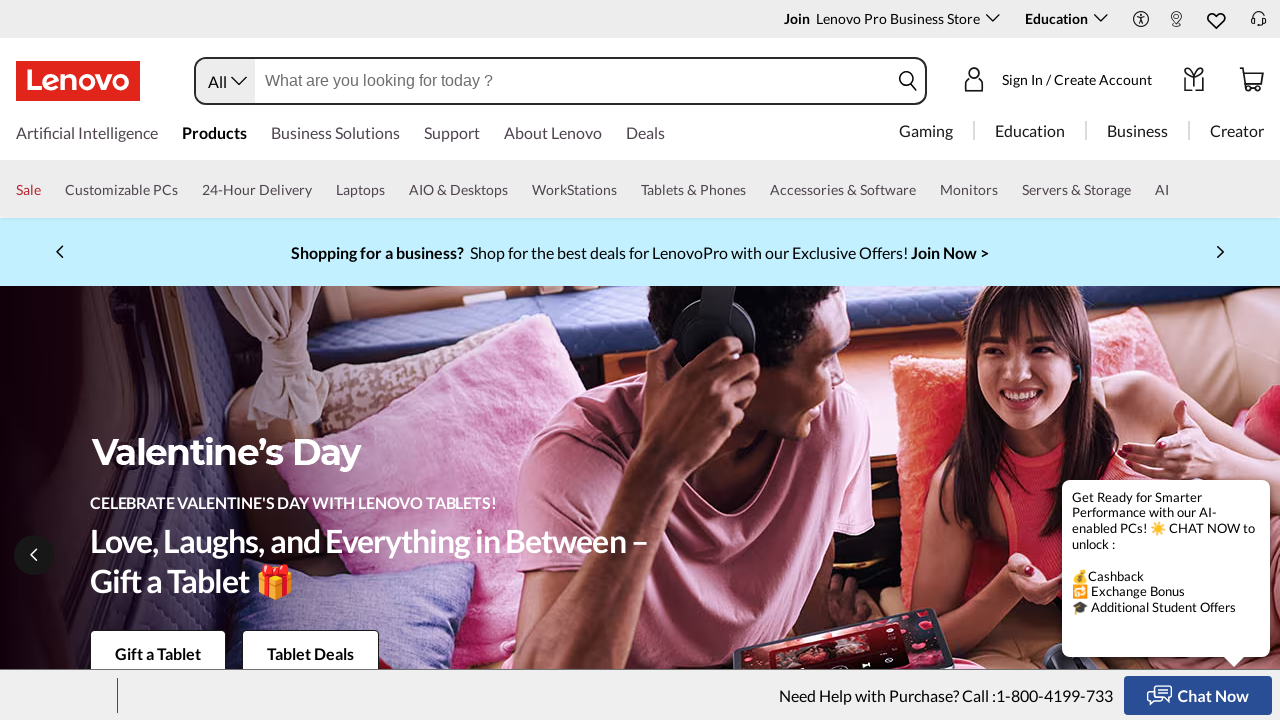

Found empty link on the page
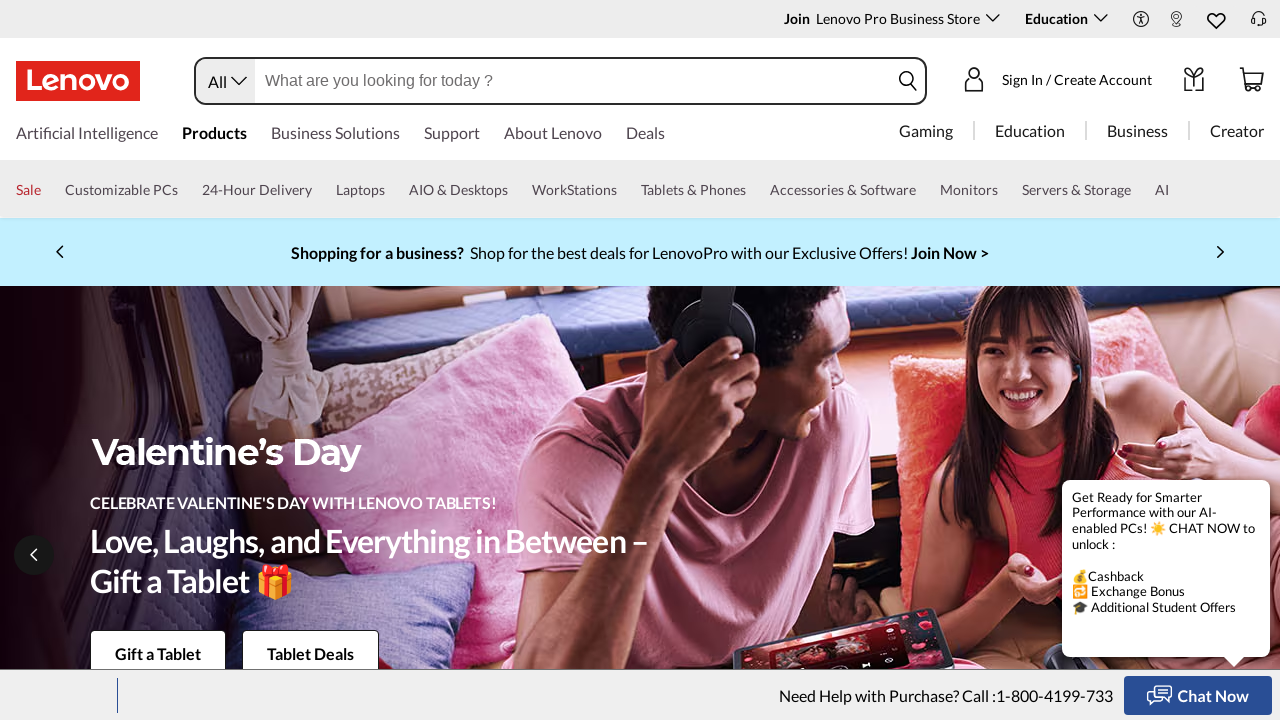

Retrieved href attribute from link: https://www.lenovo.com/in/en/d/deals
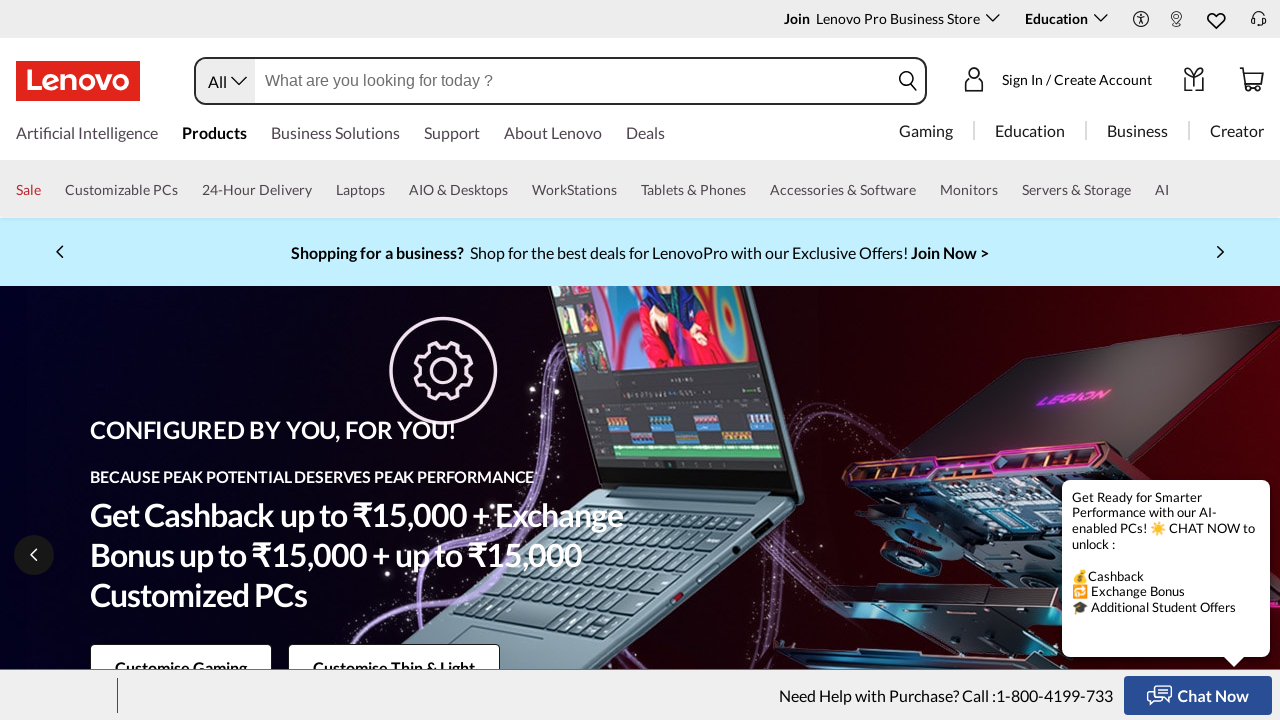

Validated internal link on Lenovo domain: https://www.lenovo.com/in/en/d/deals
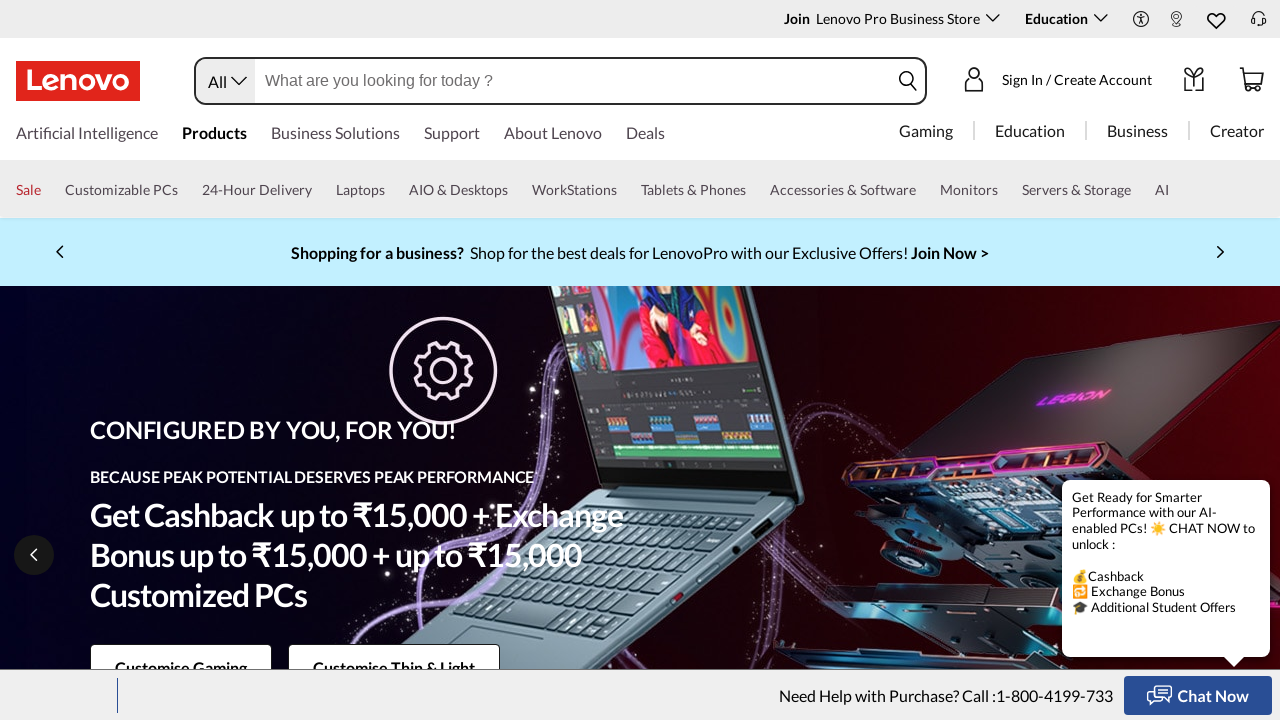

Retrieved href attribute from link: https://www.lenovo.com/in/en/cart
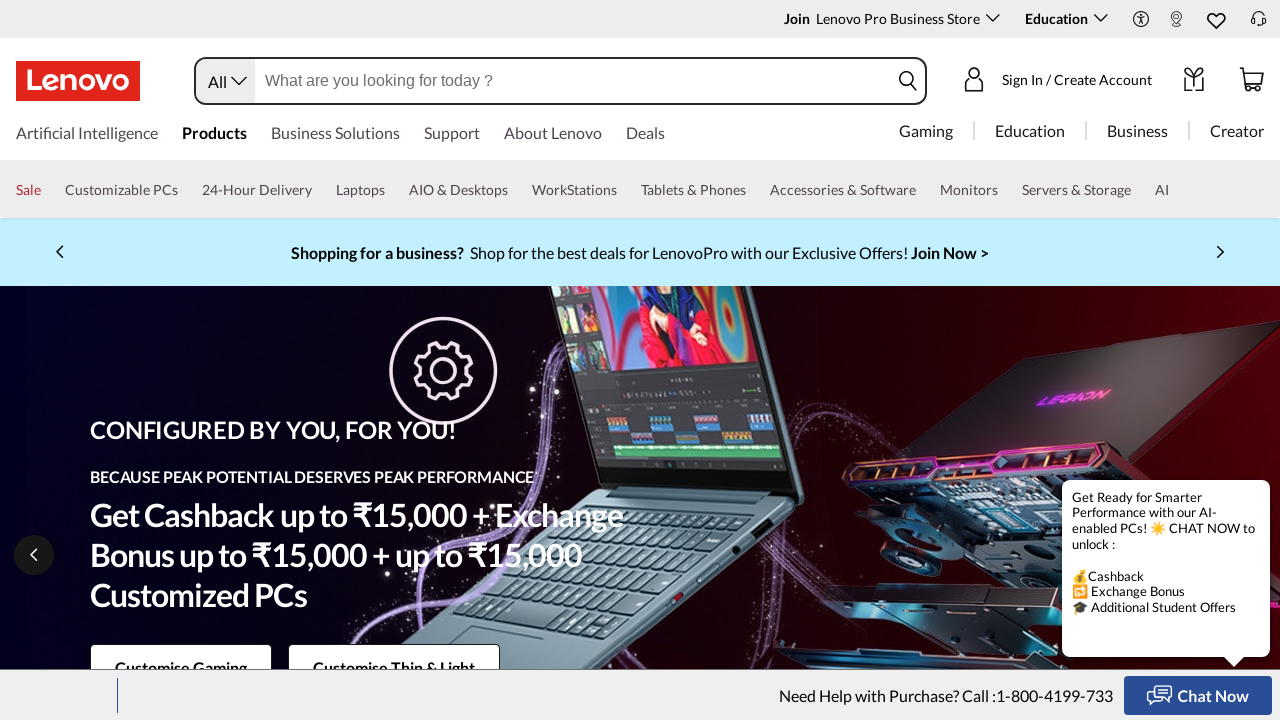

Validated internal link on Lenovo domain: https://www.lenovo.com/in/en/cart
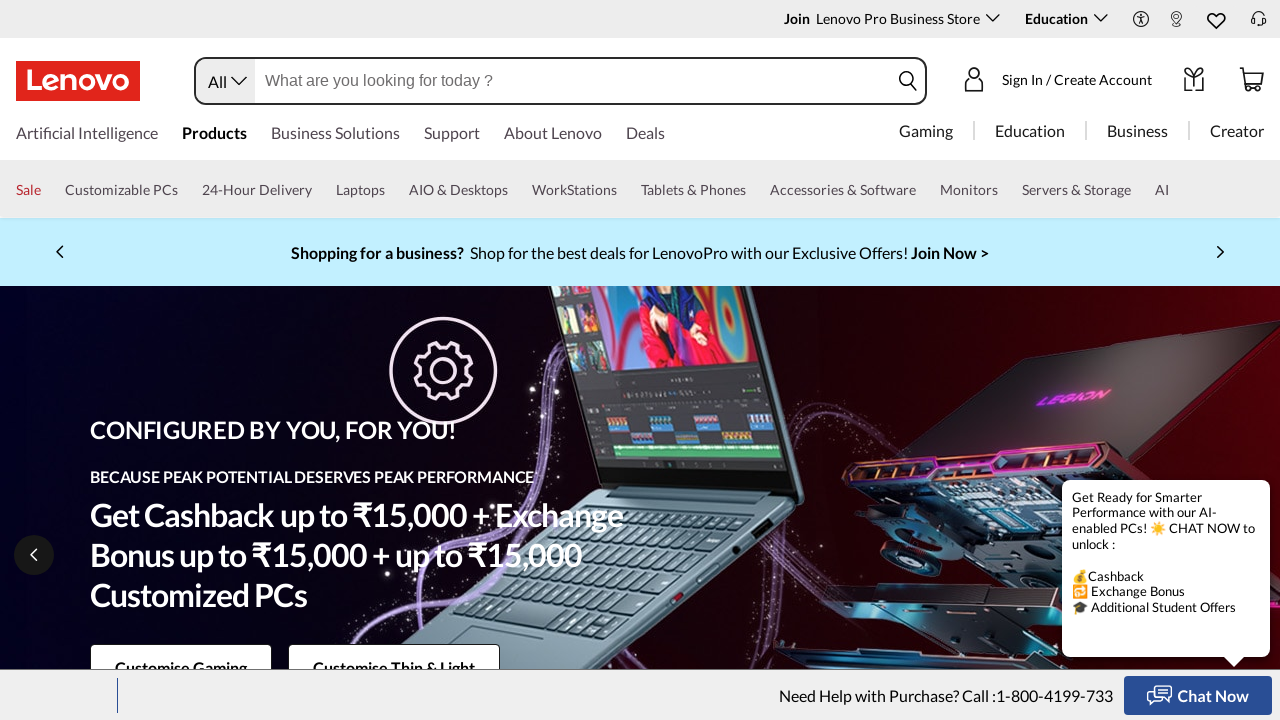

Retrieved href attribute from link: https://account.lenovo.com/in/lenovopro/en/smbaccount/gatekeeper/showpage?ipromoID=LEN955226
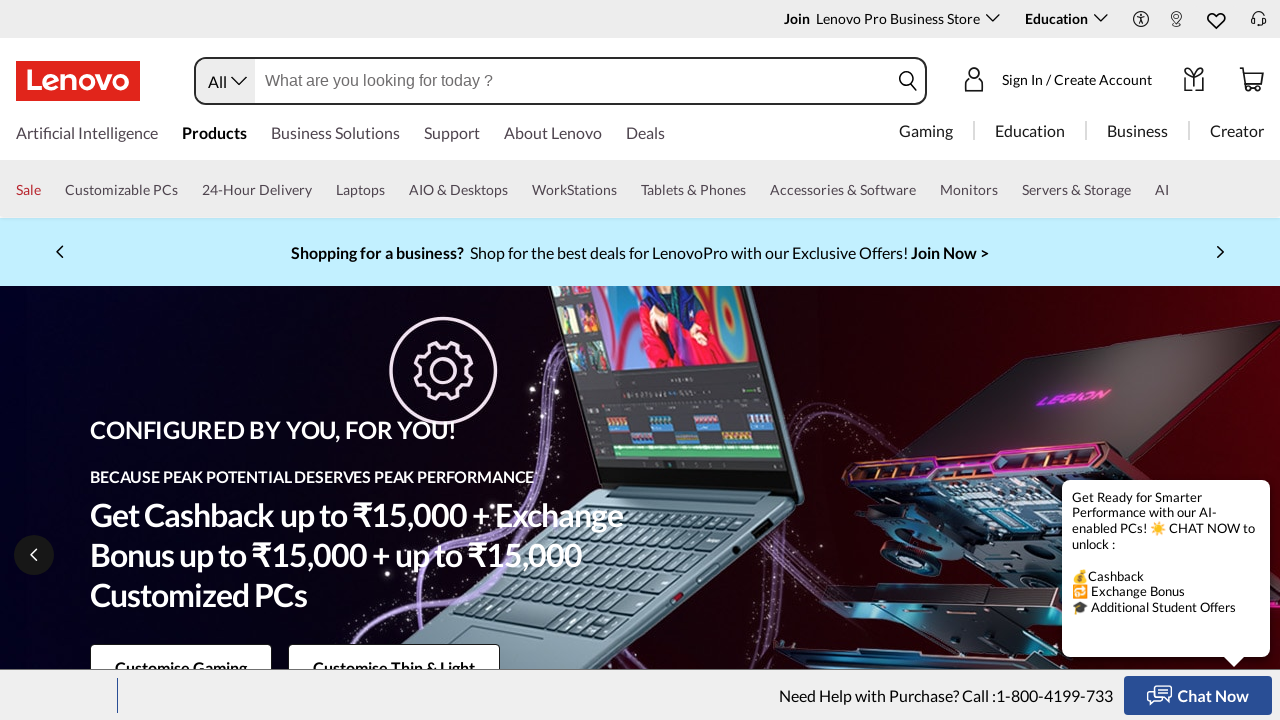

Found external link redirecting outside Lenovo domain: https://account.lenovo.com/in/lenovopro/en/smbaccount/gatekeeper/showpage?ipromoID=LEN955226
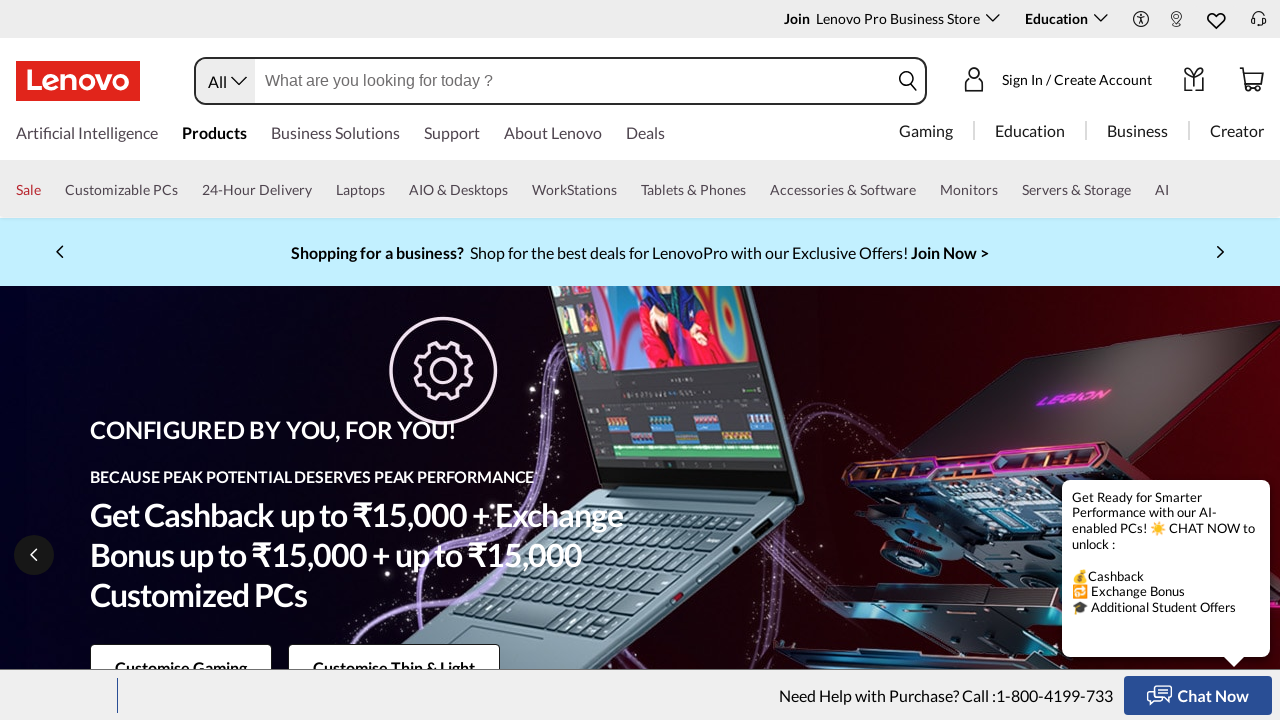

Retrieved href attribute from link: https://www.lenovo.com/in/en/d/accessories-and-monitors/monitors/gaming-monitors/
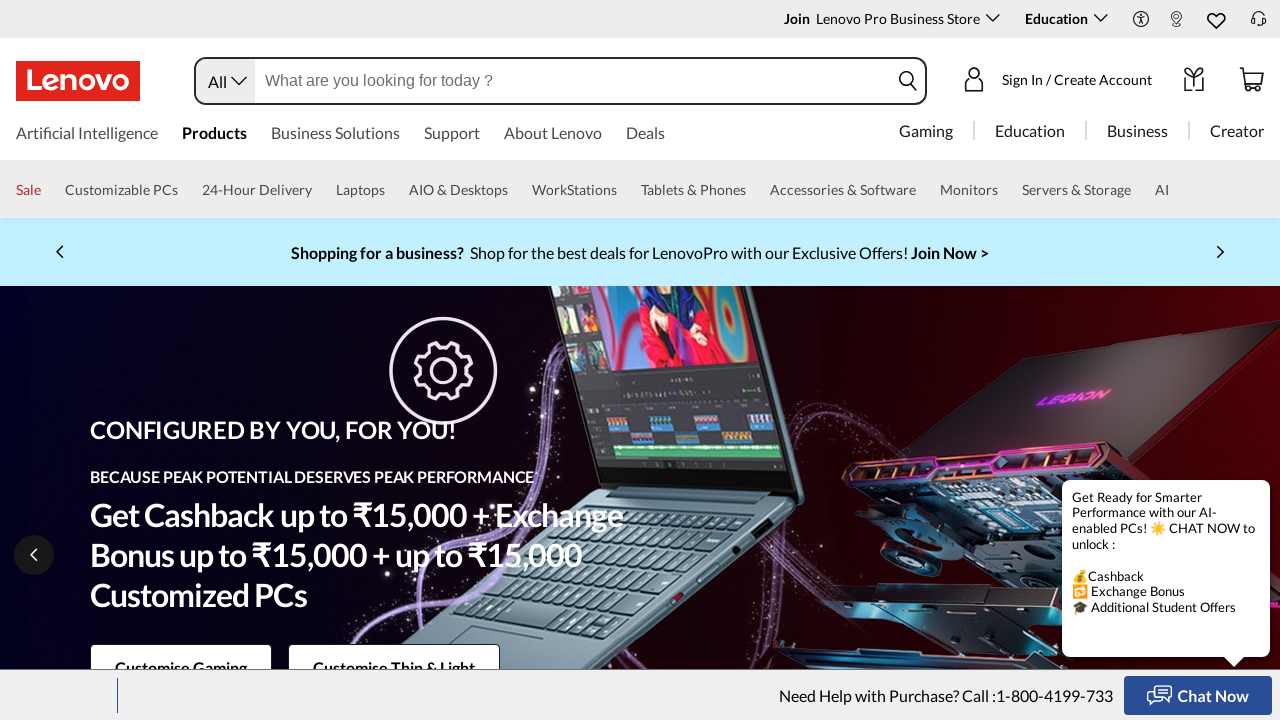

Validated internal link on Lenovo domain: https://www.lenovo.com/in/en/d/accessories-and-monitors/monitors/gaming-monitors/
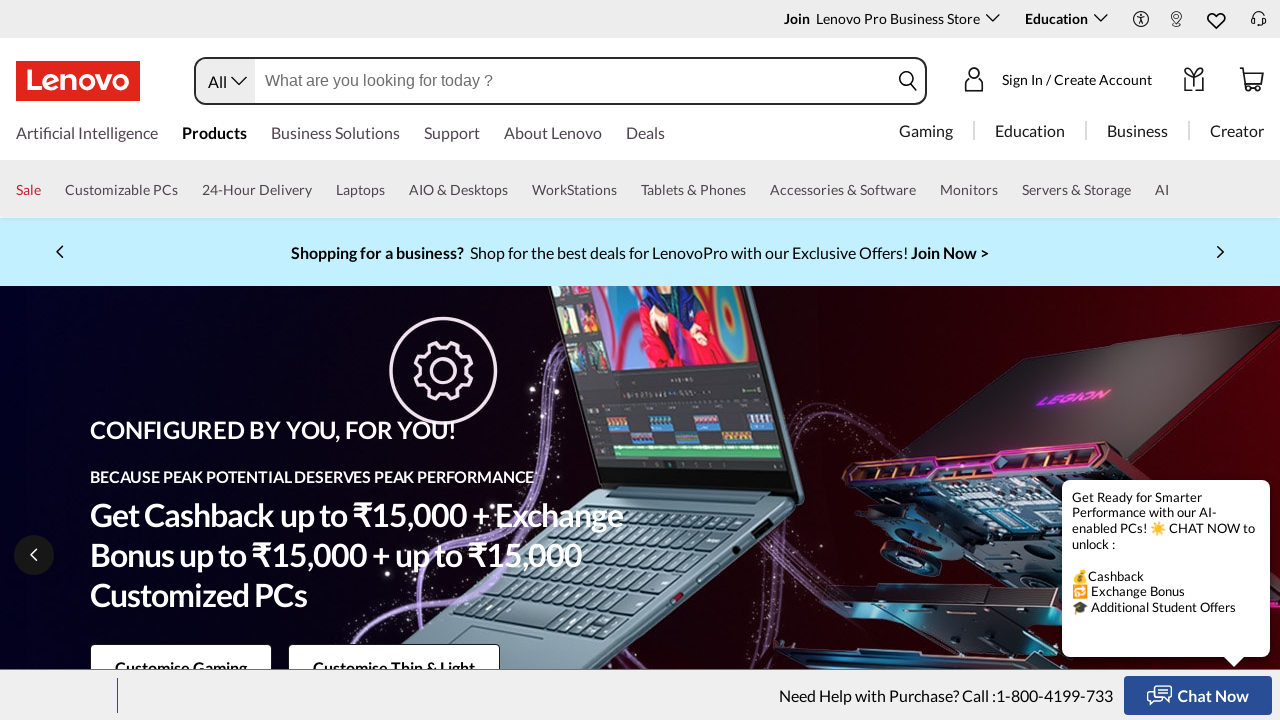

Retrieved href attribute from link: https://www.lenovo.com/in/en/p/tablets/android-tablets/lenovo-tab-series/lenovo-idea-tab-plus/len103l0033
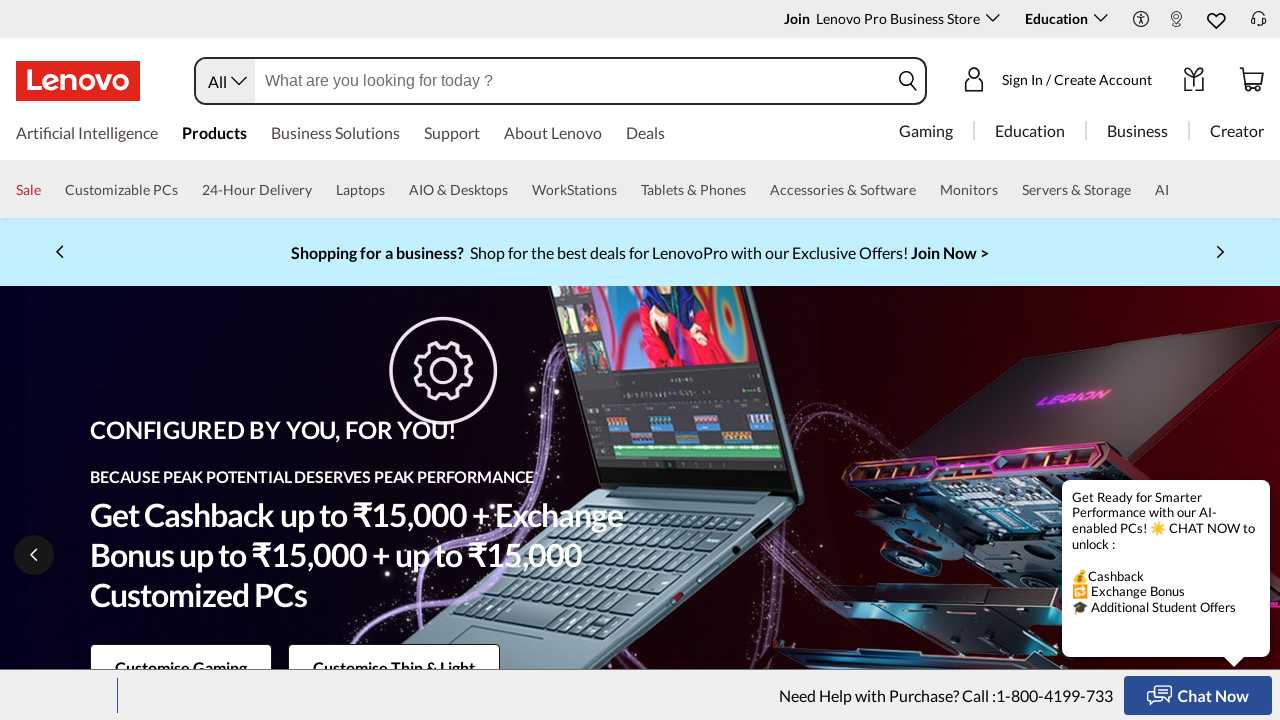

Validated internal link on Lenovo domain: https://www.lenovo.com/in/en/p/tablets/android-tablets/lenovo-tab-series/lenovo-idea-tab-plus/len103l0033
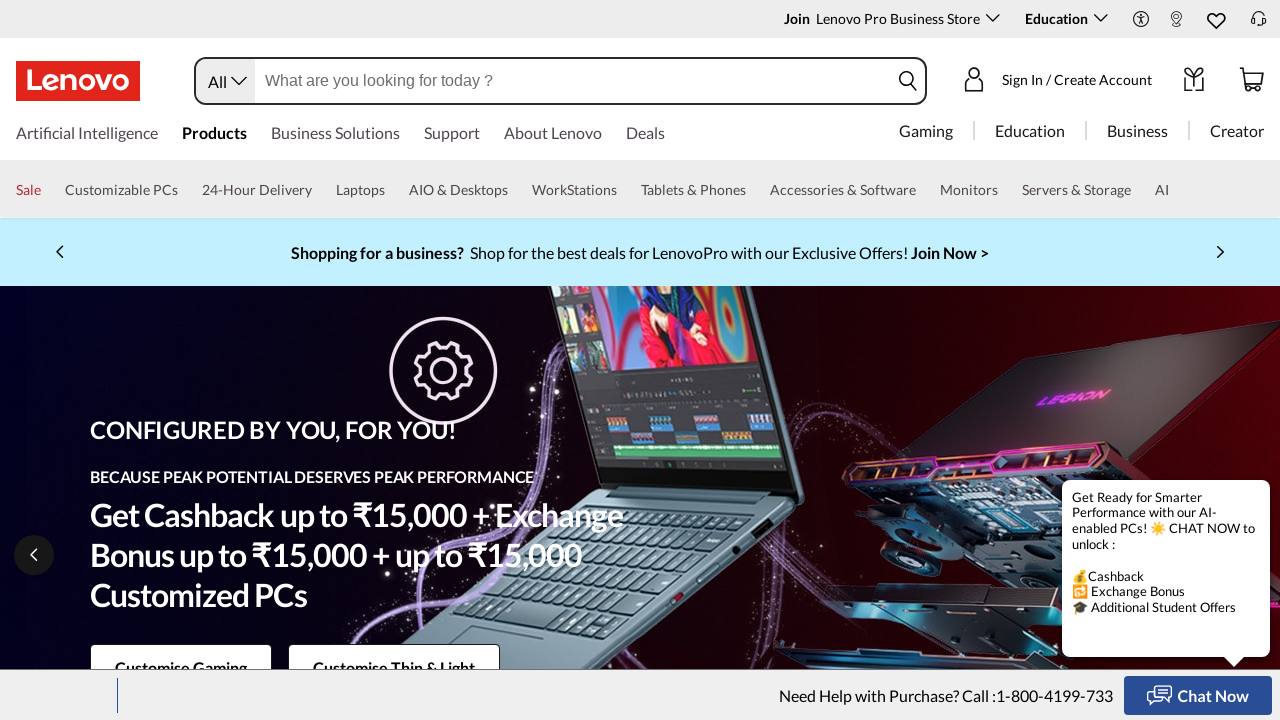

Retrieved href attribute from link: https://account.lenovo.com/in/lenovopro/en/smbaccount/gatekeeper/showpage?ipromoID=LEN955226
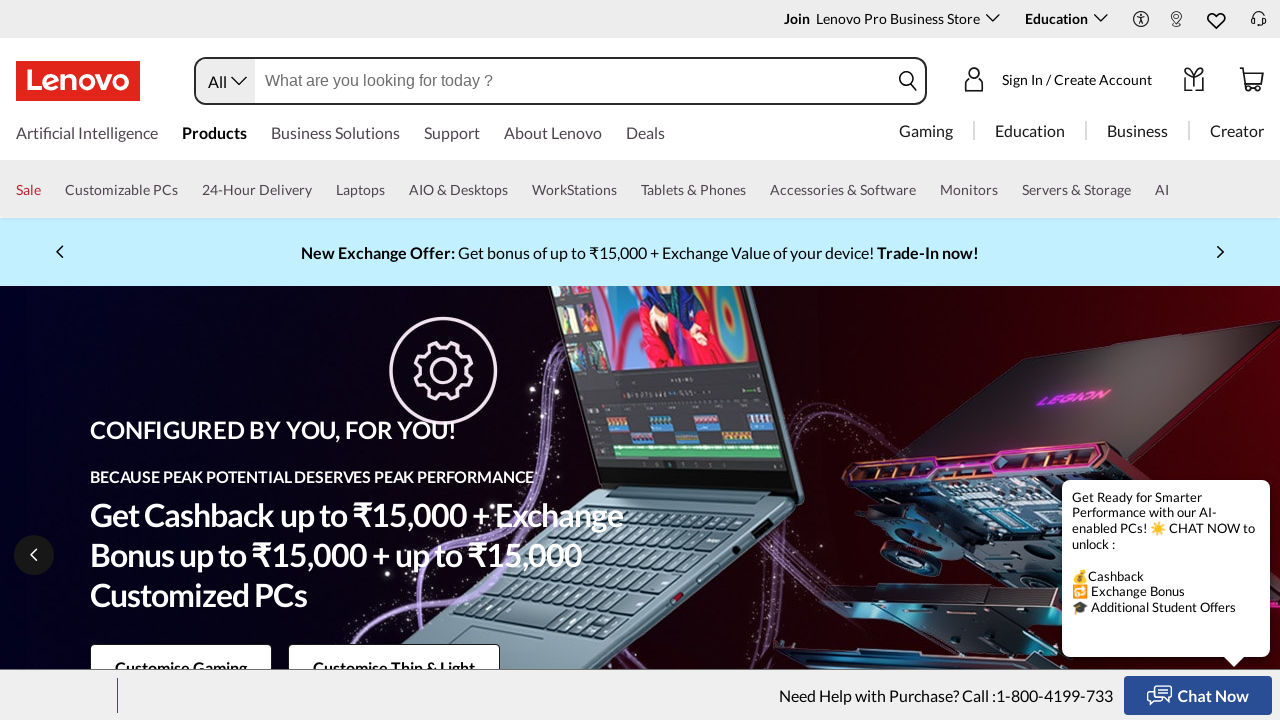

Found external link redirecting outside Lenovo domain: https://account.lenovo.com/in/lenovopro/en/smbaccount/gatekeeper/showpage?ipromoID=LEN955226
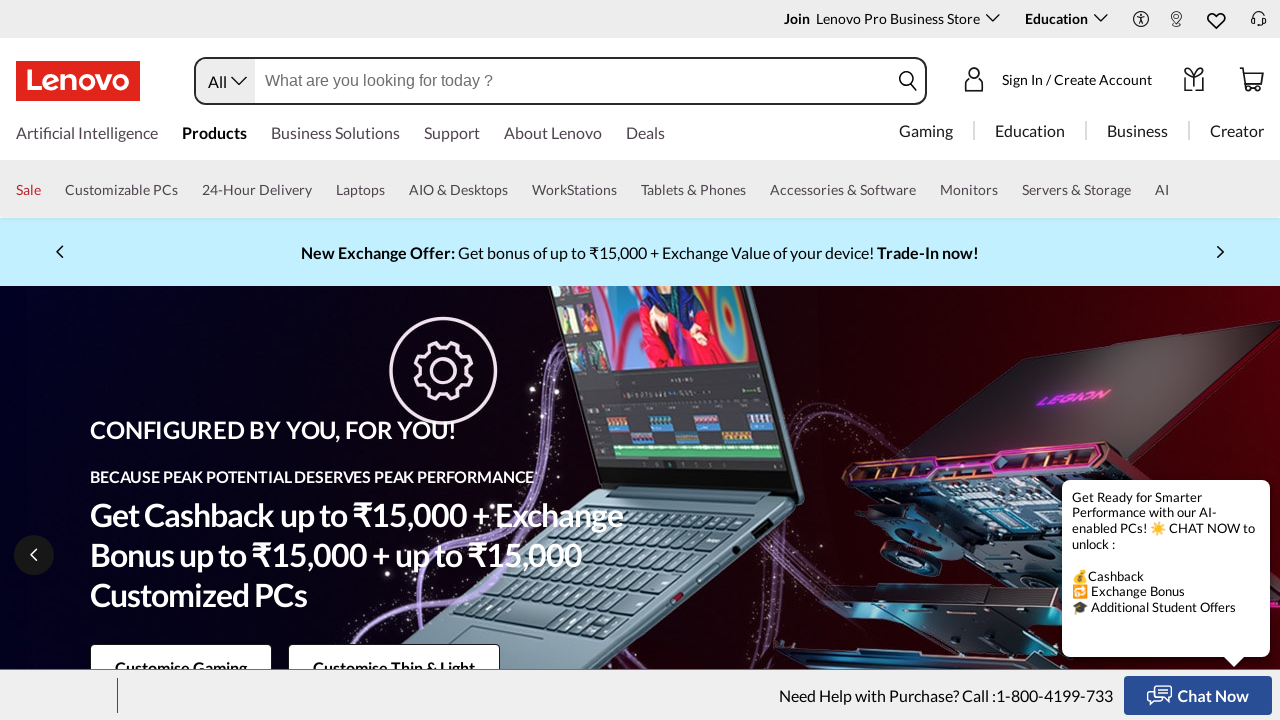

Retrieved href attribute from link: https://www.lenovo.com/in/en/cashify-terms-and-conditons/?IPromoID=LEN711391
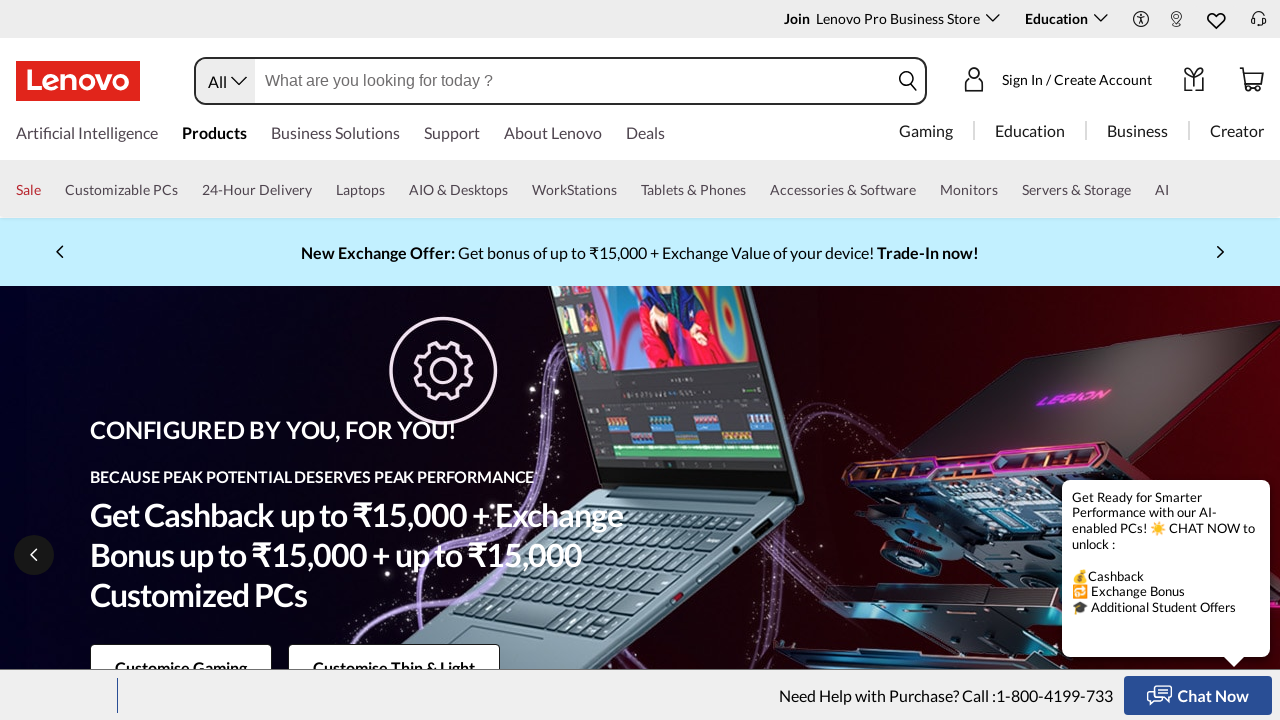

Validated internal link on Lenovo domain: https://www.lenovo.com/in/en/cashify-terms-and-conditons/?IPromoID=LEN711391
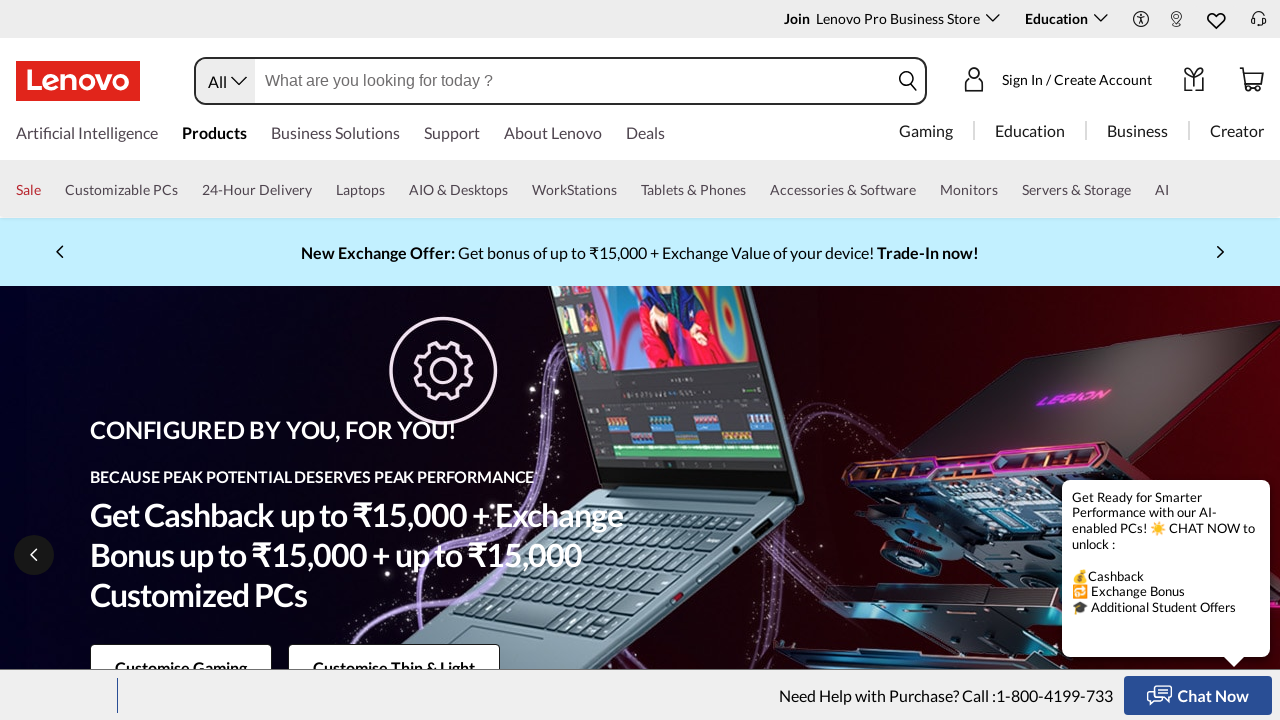

Retrieved href attribute from link: https://www.lenovo.com/in/en/d/deals/business/?IpromoID=LEN912642
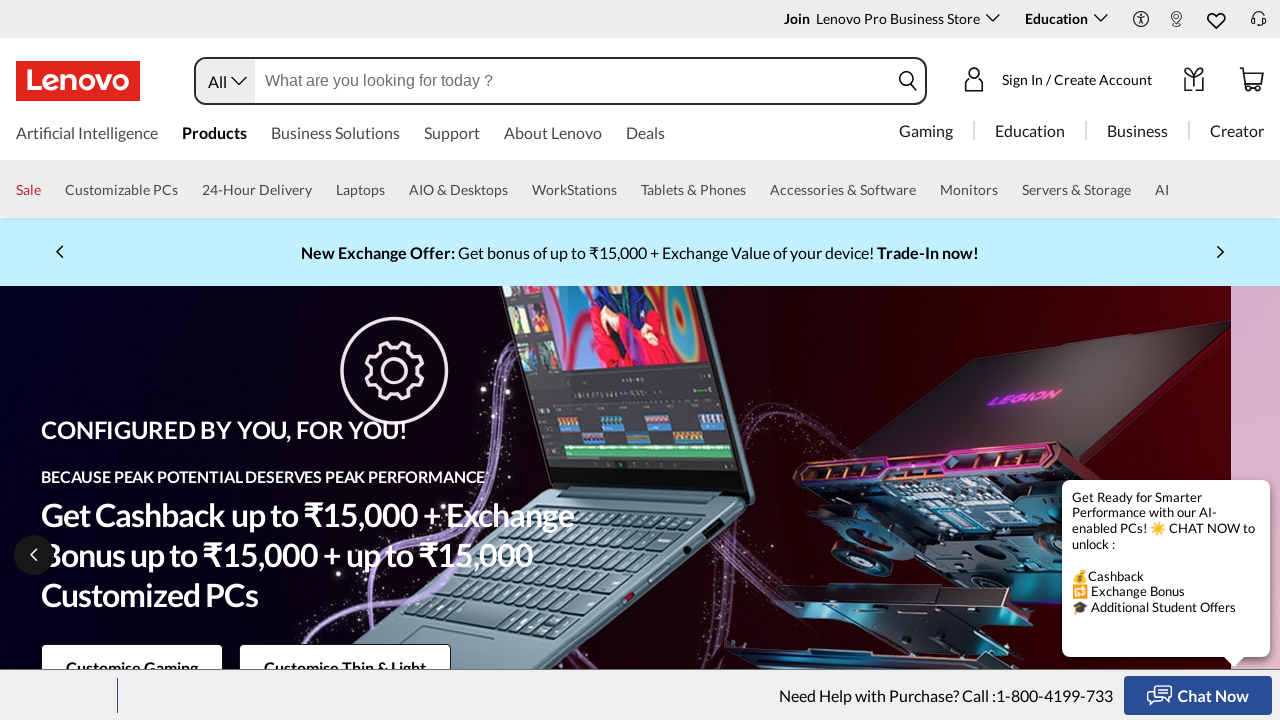

Validated internal link on Lenovo domain: https://www.lenovo.com/in/en/d/deals/business/?IpromoID=LEN912642
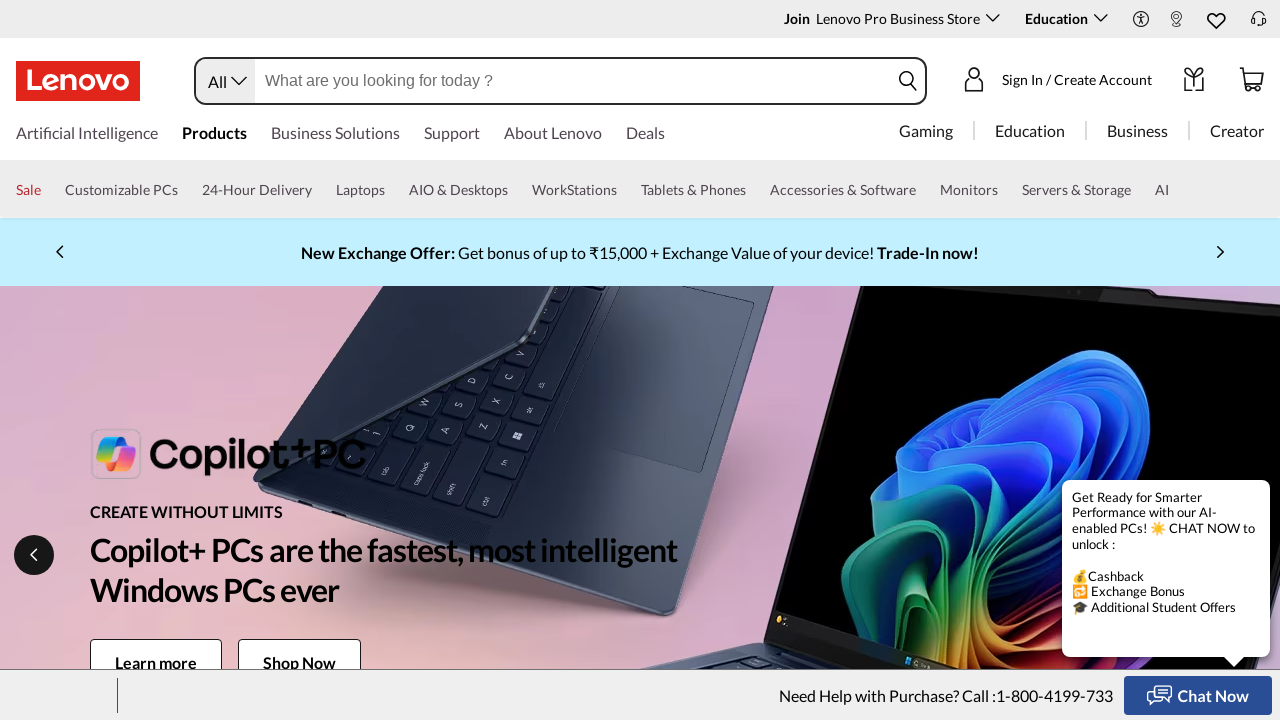

Retrieved href attribute from link: https://www.lenovo.com/in/en/d/deals/business/?IpromoID=LEN912642
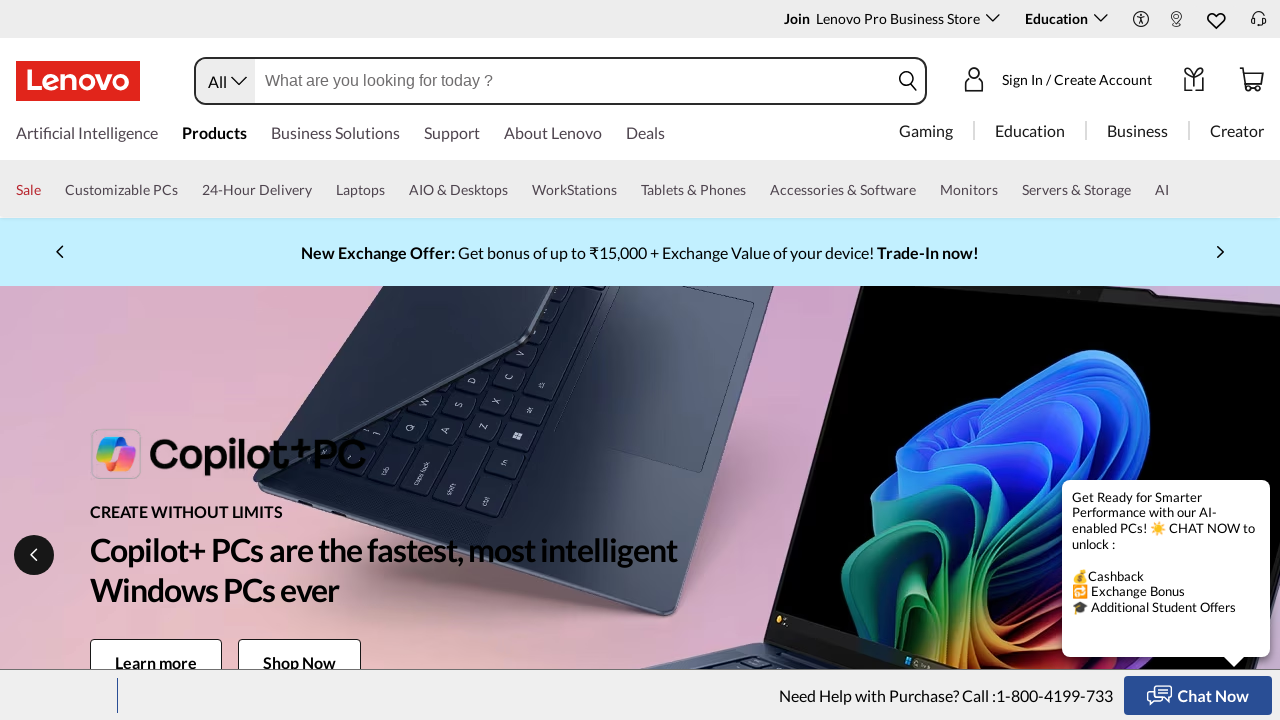

Validated internal link on Lenovo domain: https://www.lenovo.com/in/en/d/deals/business/?IpromoID=LEN912642
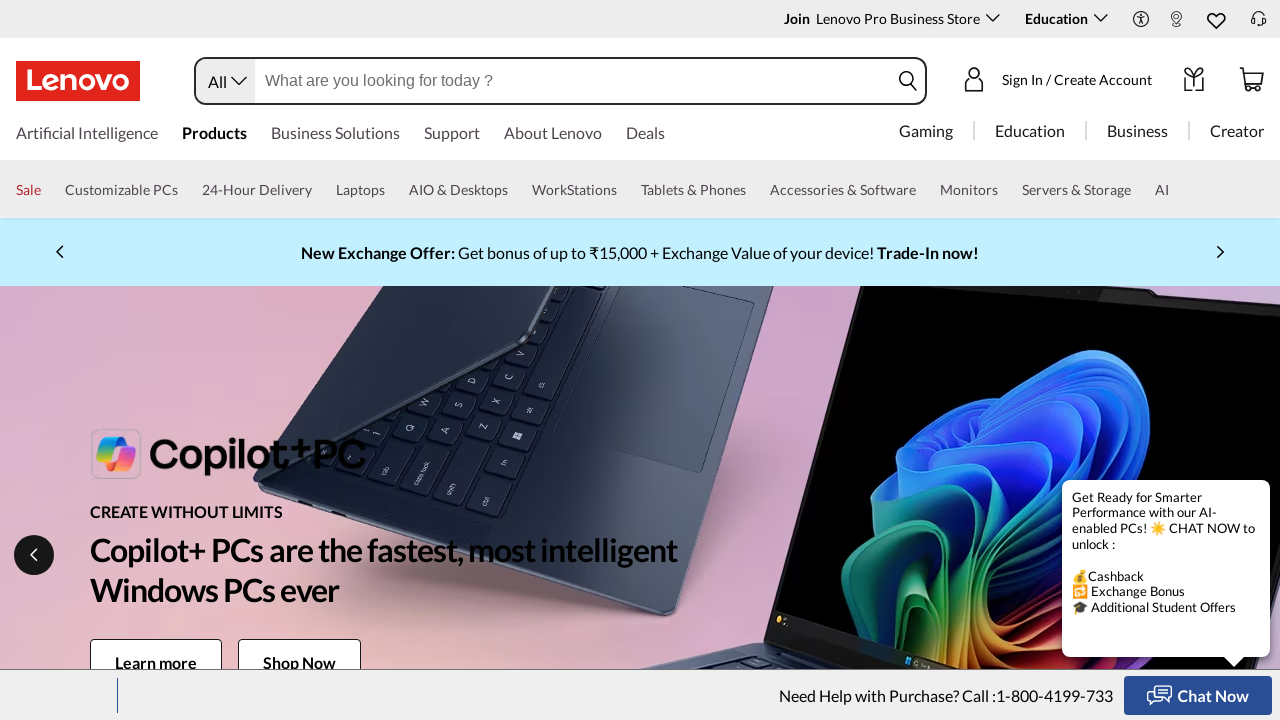

Retrieved href attribute from link: https://www.lenovo.com/in/en/d/deals/?IPromoID=LEN747218
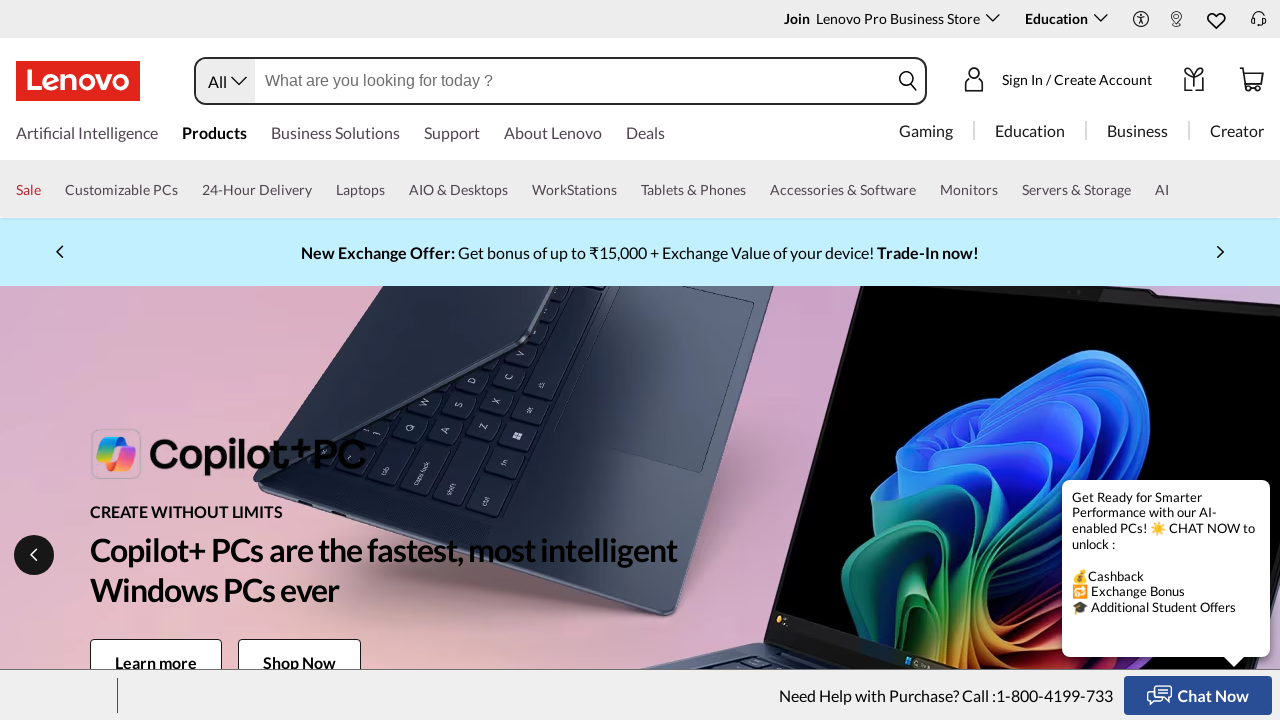

Validated internal link on Lenovo domain: https://www.lenovo.com/in/en/d/deals/?IPromoID=LEN747218
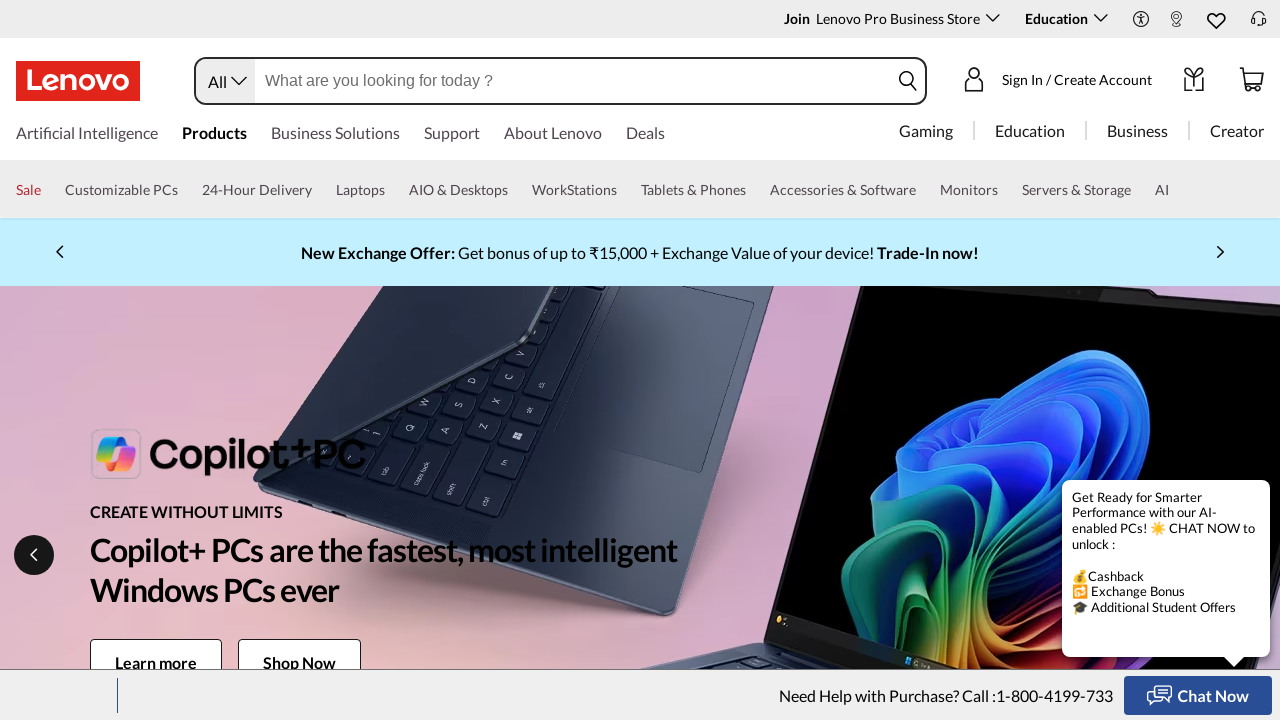

Retrieved href attribute from link: https://www.lenovo.com/in/en/d/deals/business/?IpromoID=LEN912642
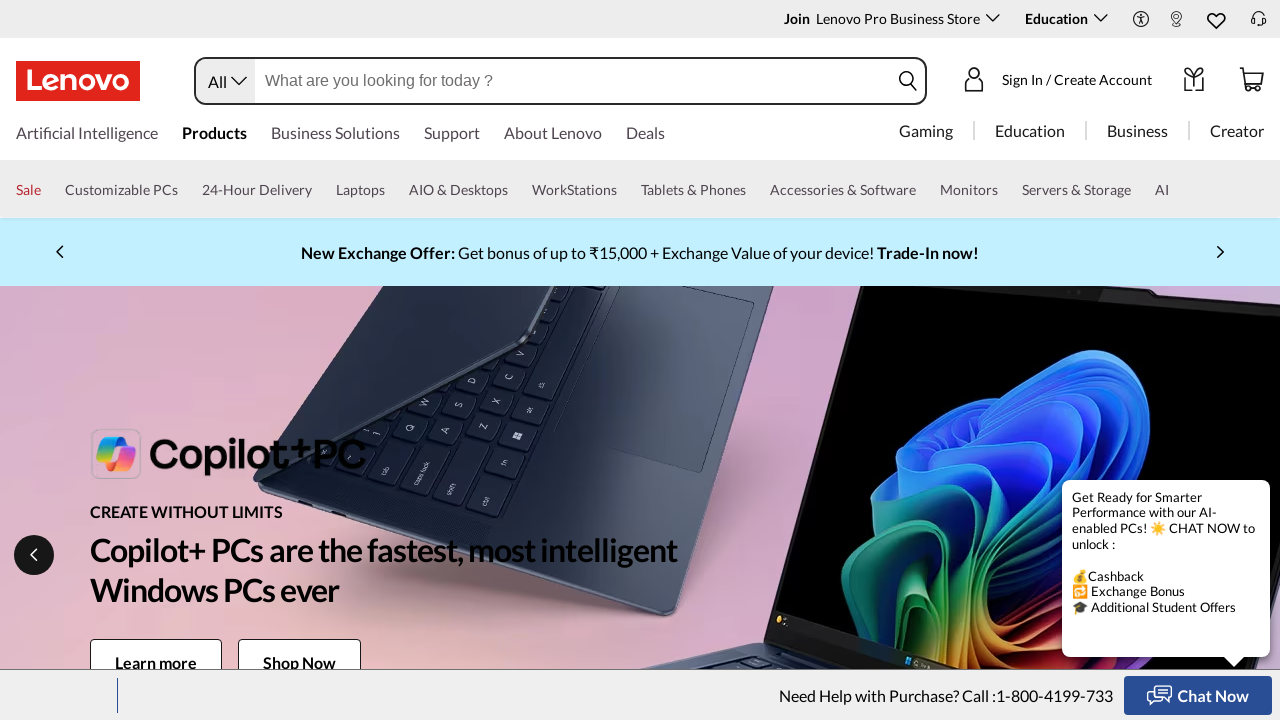

Validated internal link on Lenovo domain: https://www.lenovo.com/in/en/d/deals/business/?IpromoID=LEN912642
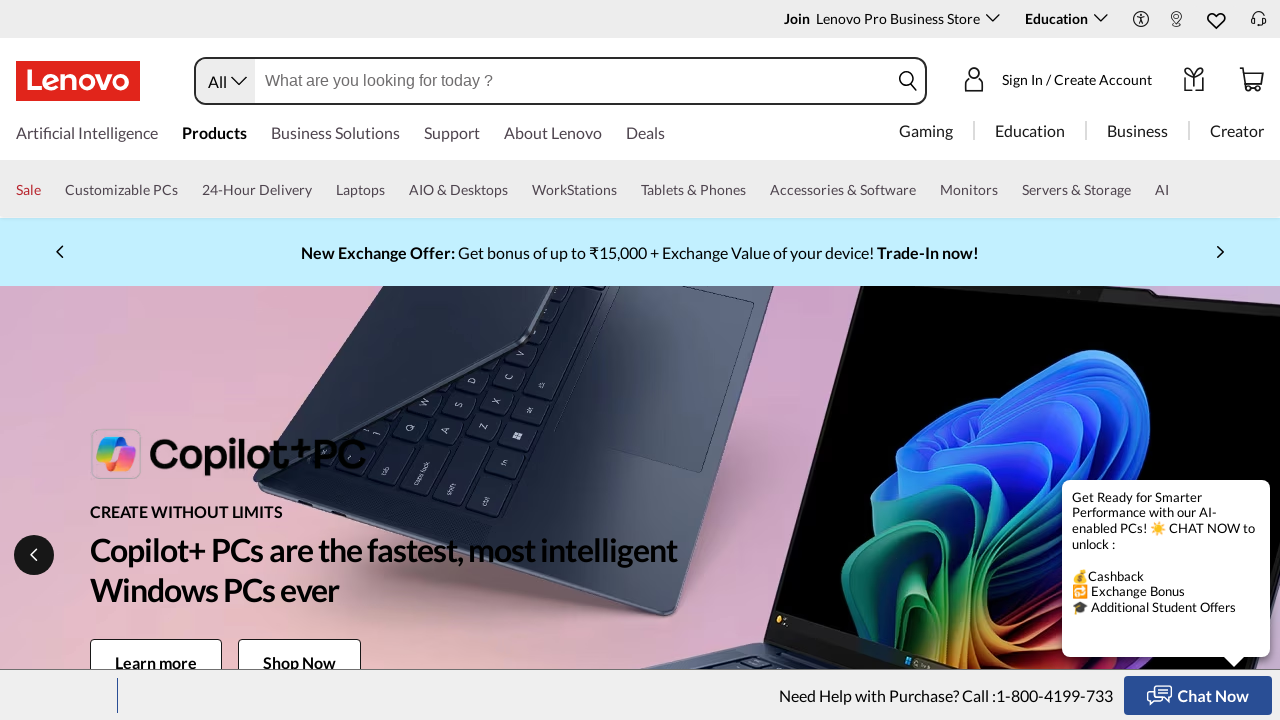

Retrieved href attribute from link: https://www.lenovo.com/in/en/d/deals/?IPromoID=LEN747218
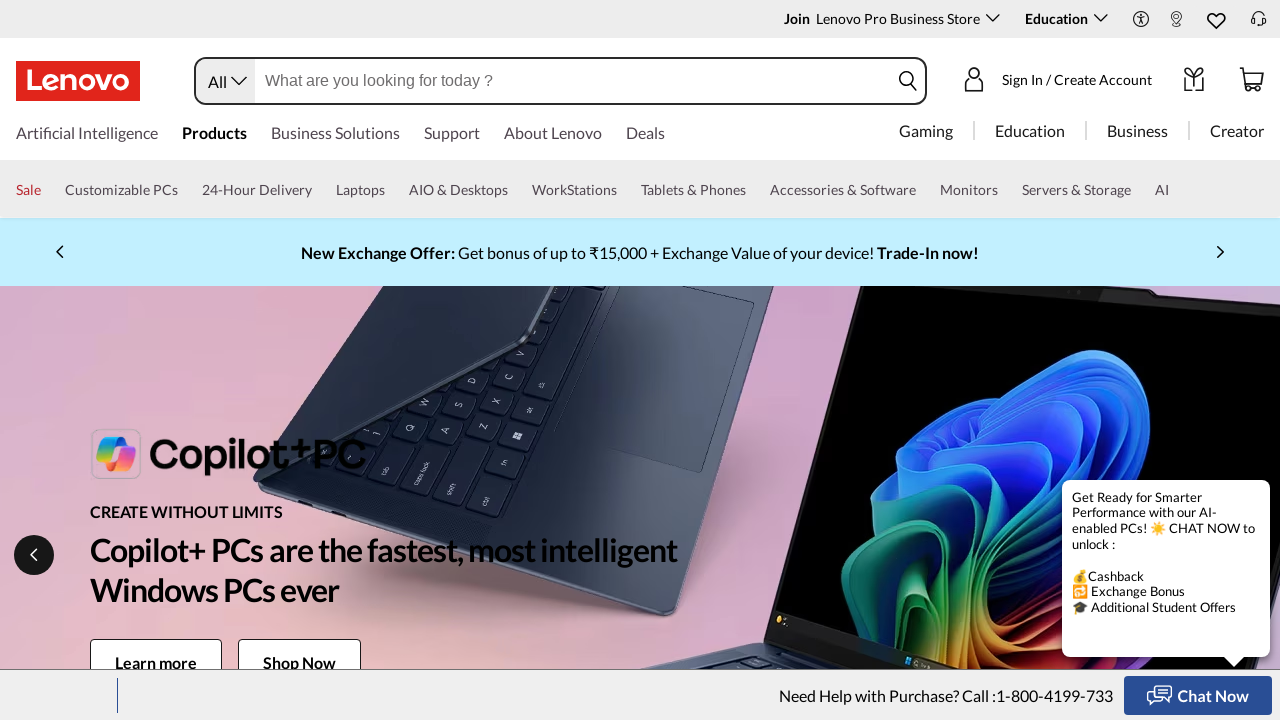

Validated internal link on Lenovo domain: https://www.lenovo.com/in/en/d/deals/?IPromoID=LEN747218
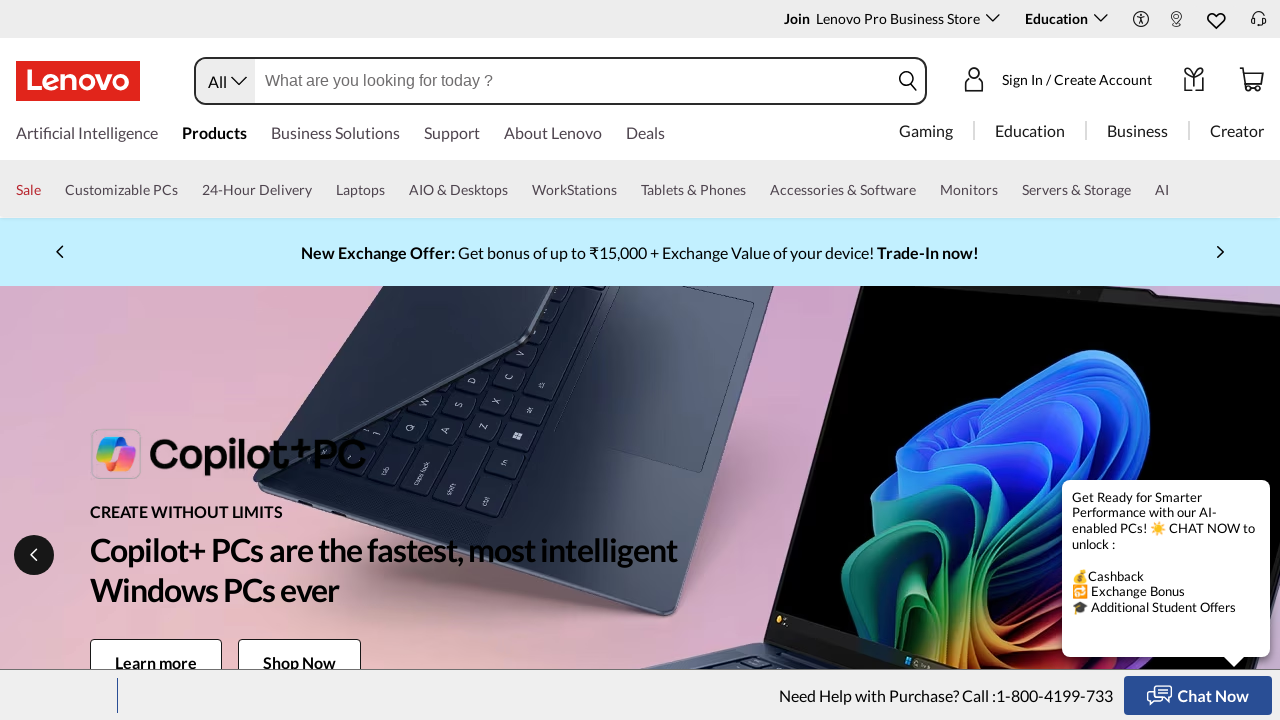

Retrieved href attribute from link: https://www.lenovo.com/in/en/d/gift-a-lenovo/?IPromoID=LEN951359
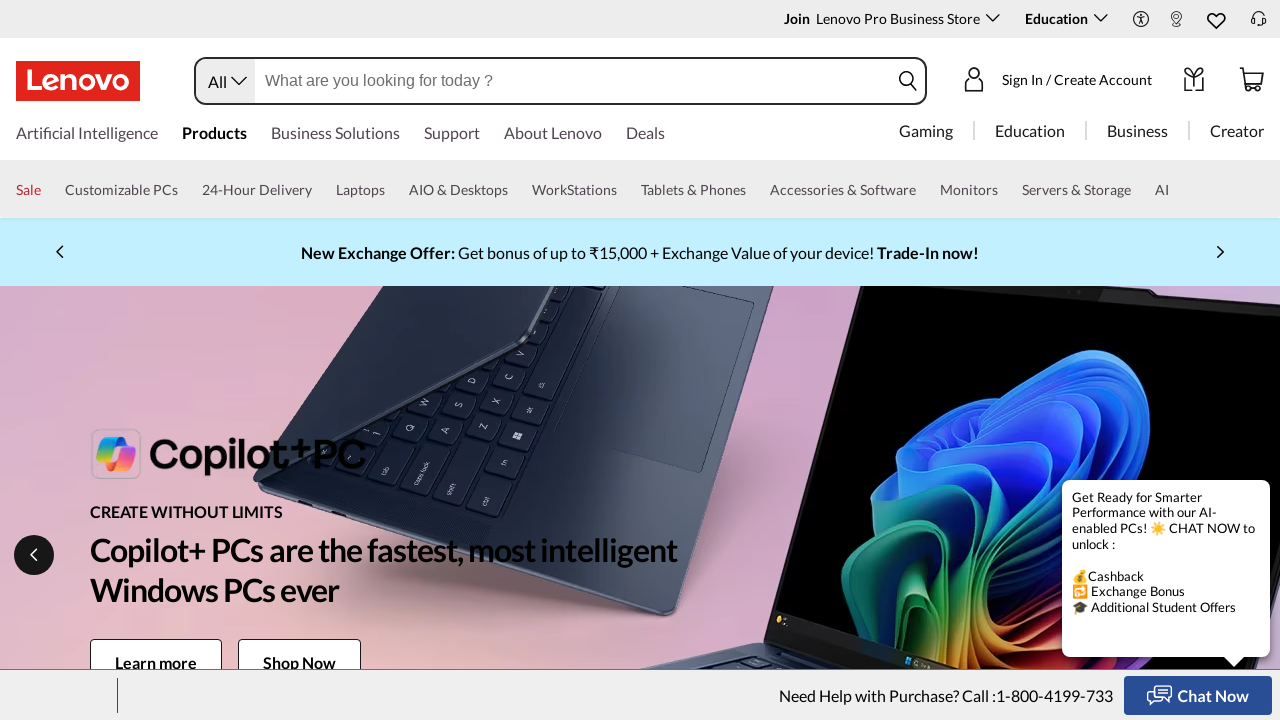

Validated internal link on Lenovo domain: https://www.lenovo.com/in/en/d/gift-a-lenovo/?IPromoID=LEN951359
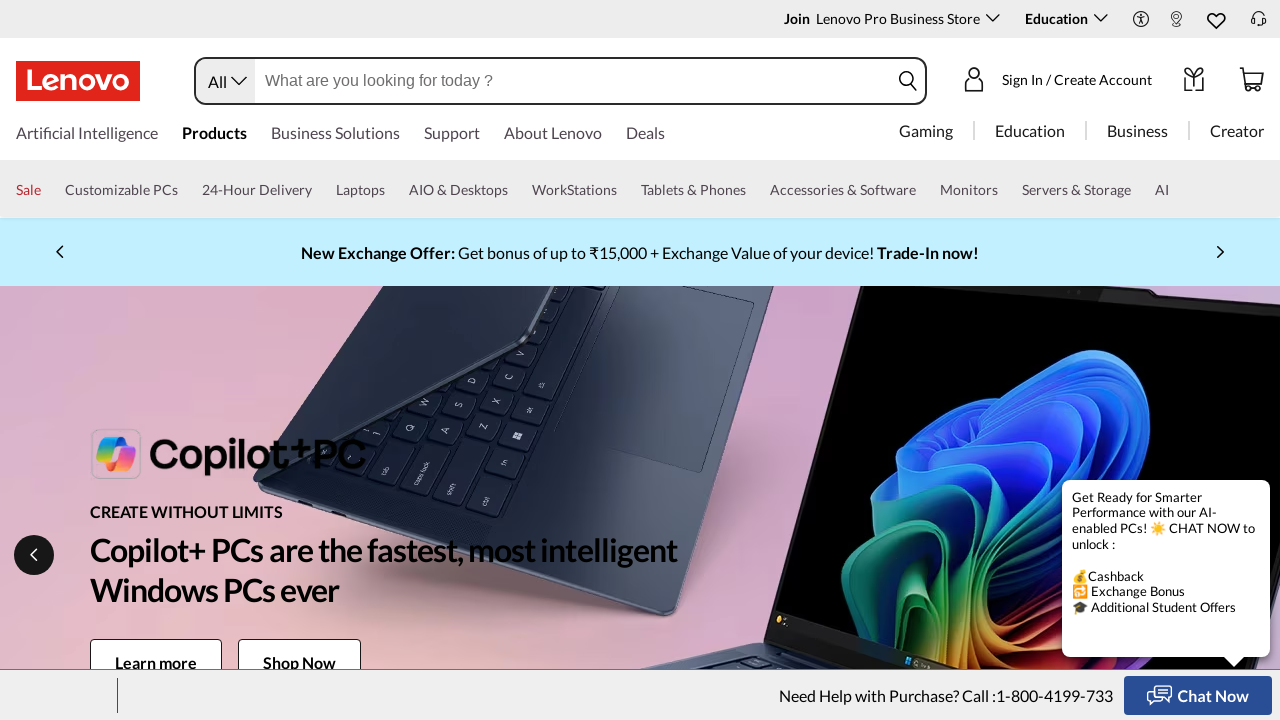

Retrieved href attribute from link: https://www.lenovo.com/in/en/d/gift-a-lenovo/?IPromoID=LEN951359
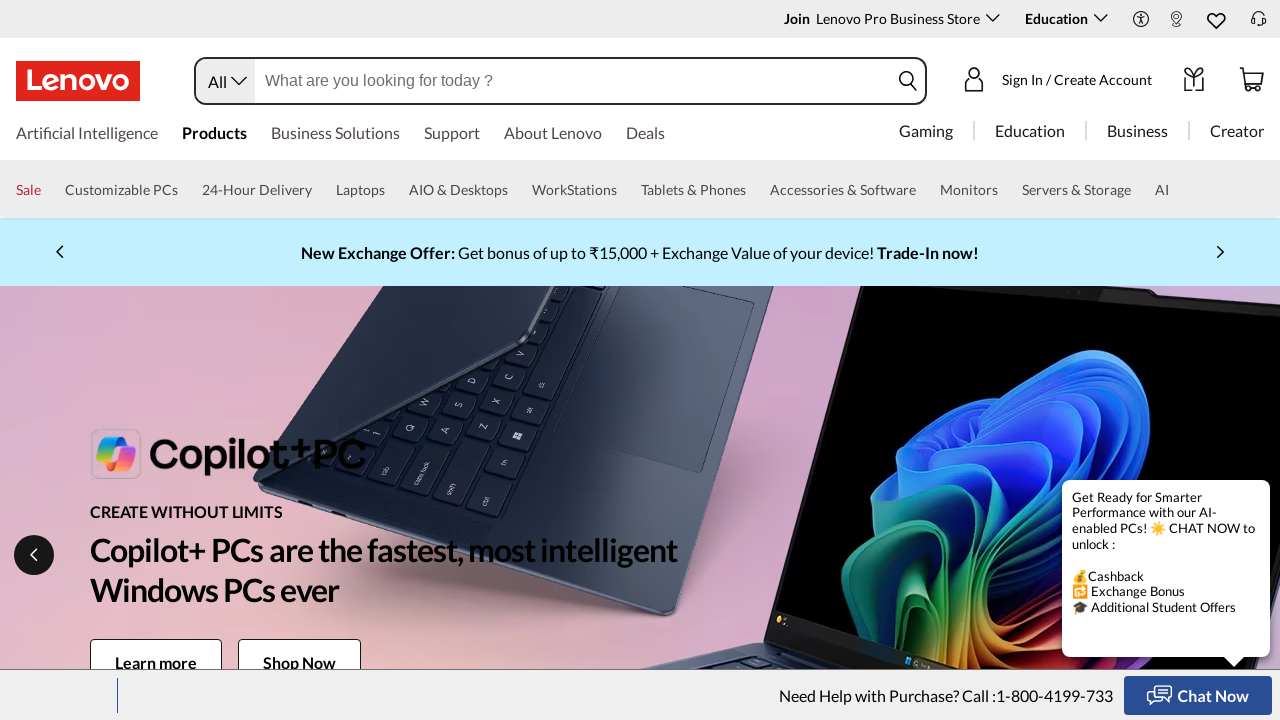

Validated internal link on Lenovo domain: https://www.lenovo.com/in/en/d/gift-a-lenovo/?IPromoID=LEN951359
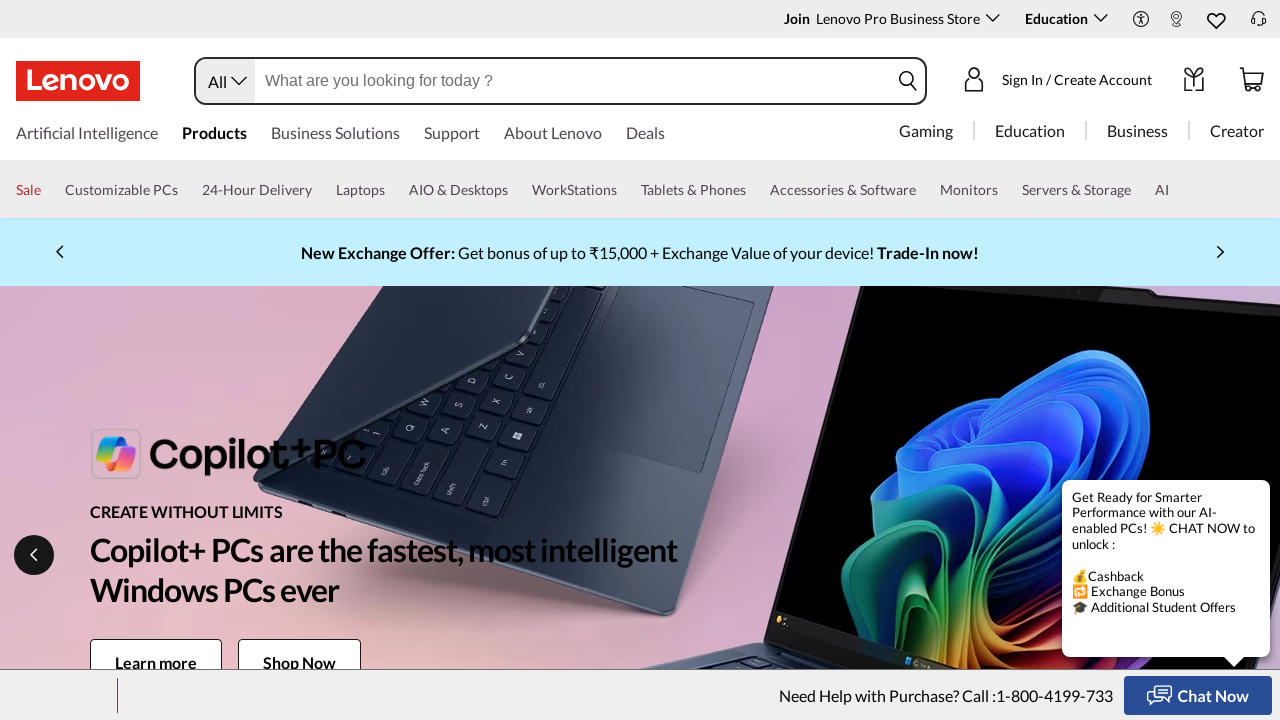

Retrieved href attribute from link: https://www.lenovo.com/in/en/d/deals/tablets/?IPromoID=LEN931912
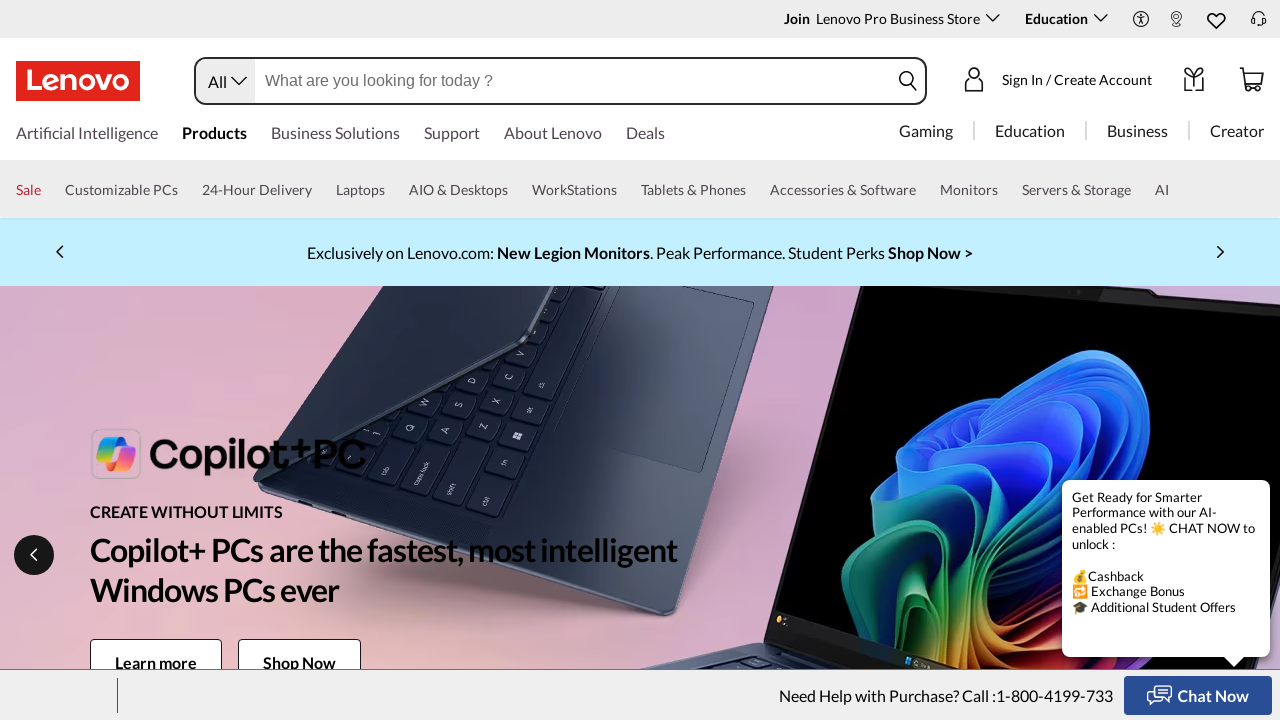

Validated internal link on Lenovo domain: https://www.lenovo.com/in/en/d/deals/tablets/?IPromoID=LEN931912
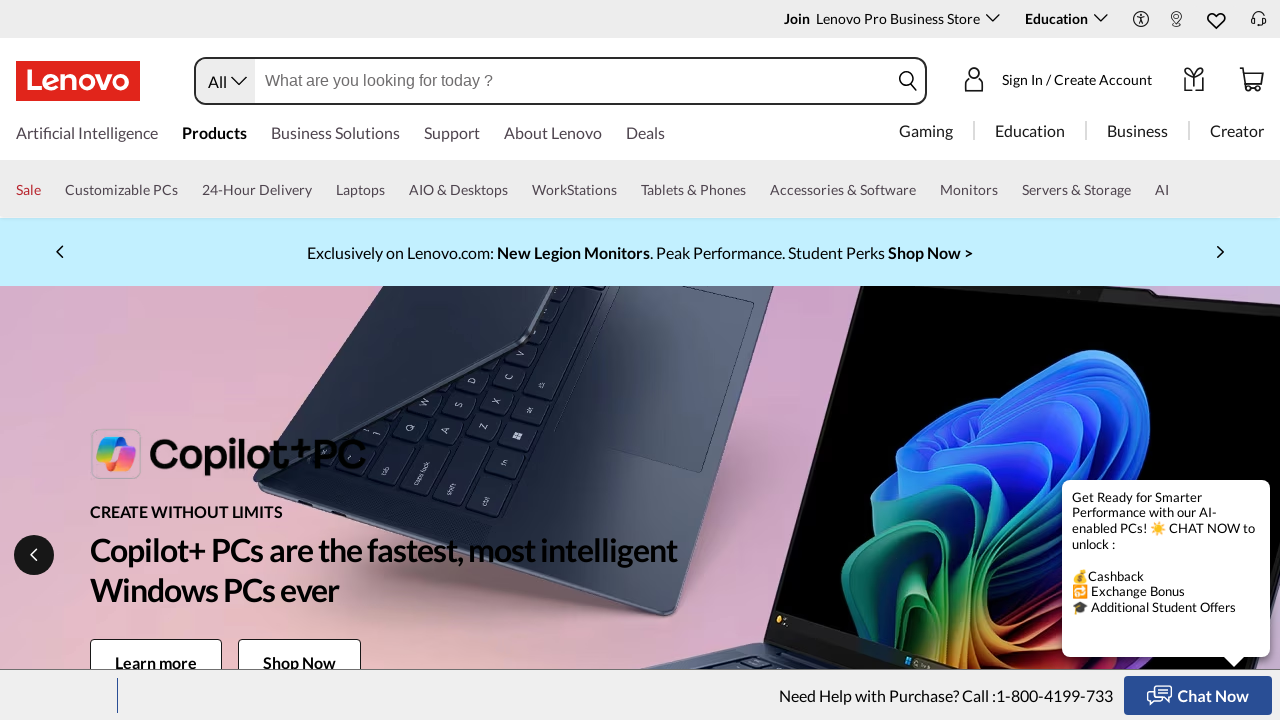

Retrieved href attribute from link: https://www.lenovo.com/in/en/d/gift-a-lenovo/?IPromoID=LEN951359
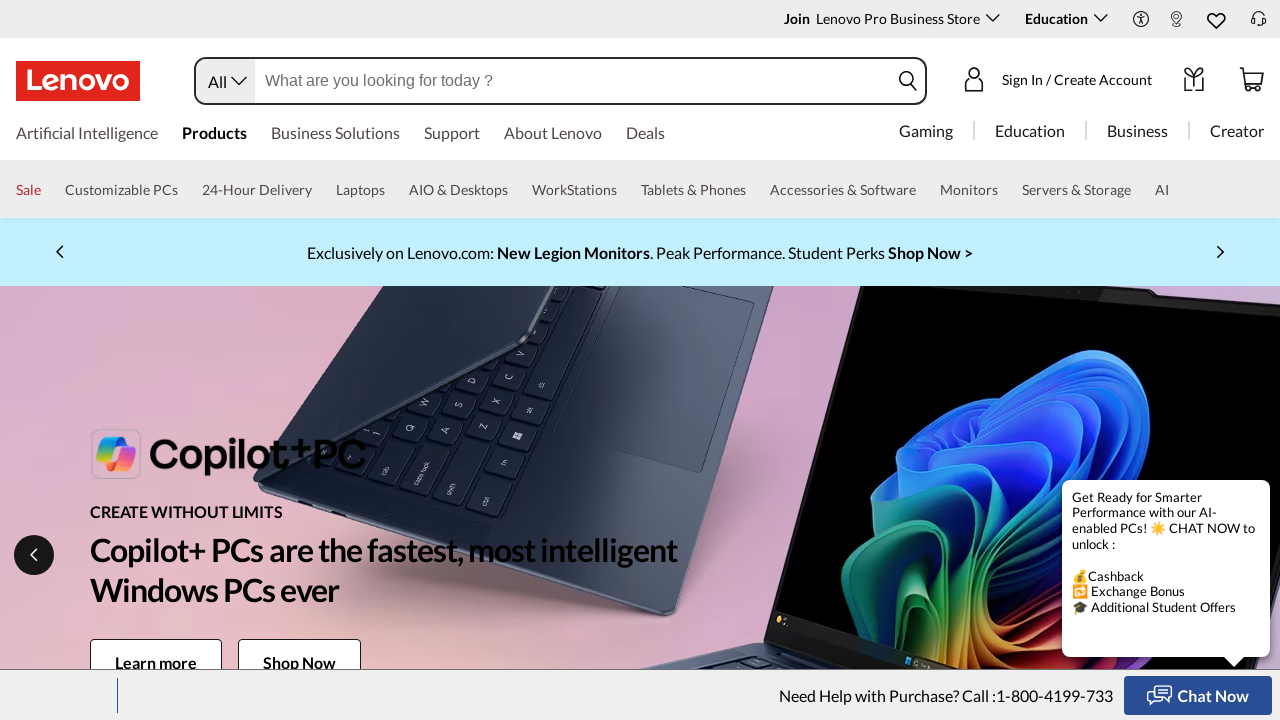

Validated internal link on Lenovo domain: https://www.lenovo.com/in/en/d/gift-a-lenovo/?IPromoID=LEN951359
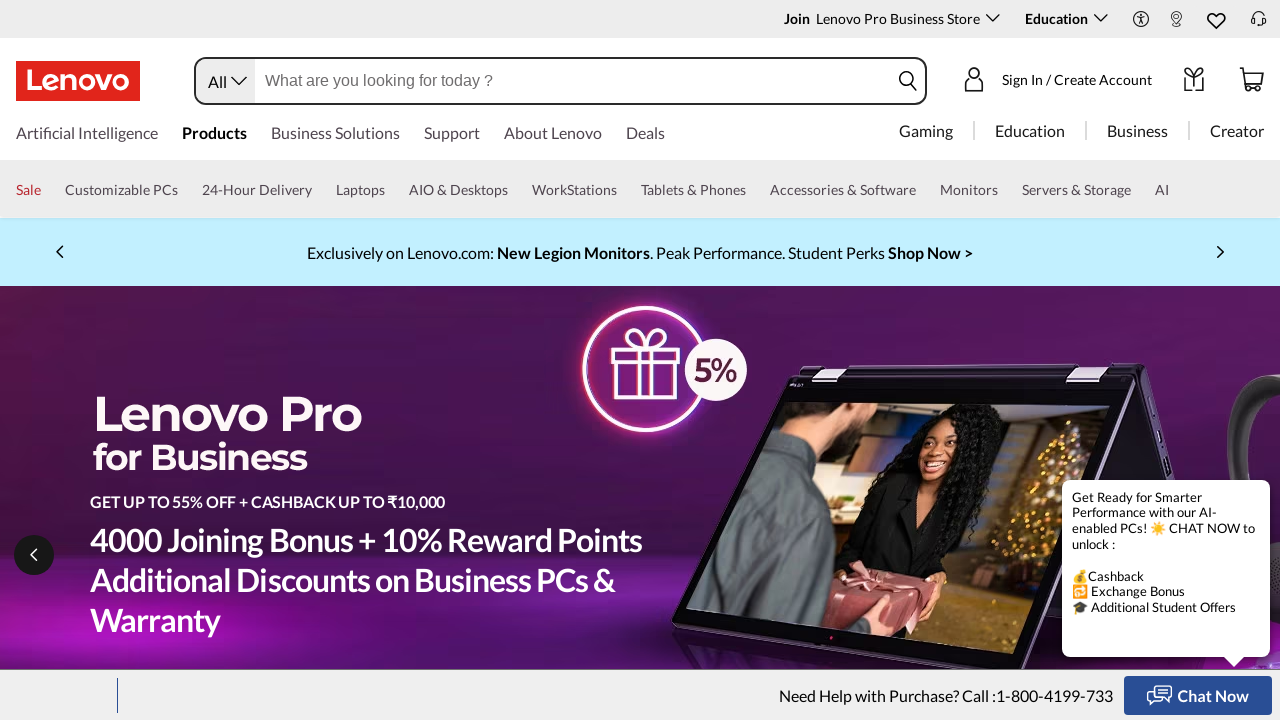

Retrieved href attribute from link: https://www.lenovo.com/in/en/d/deals/tablets/?IPromoID=LEN931912
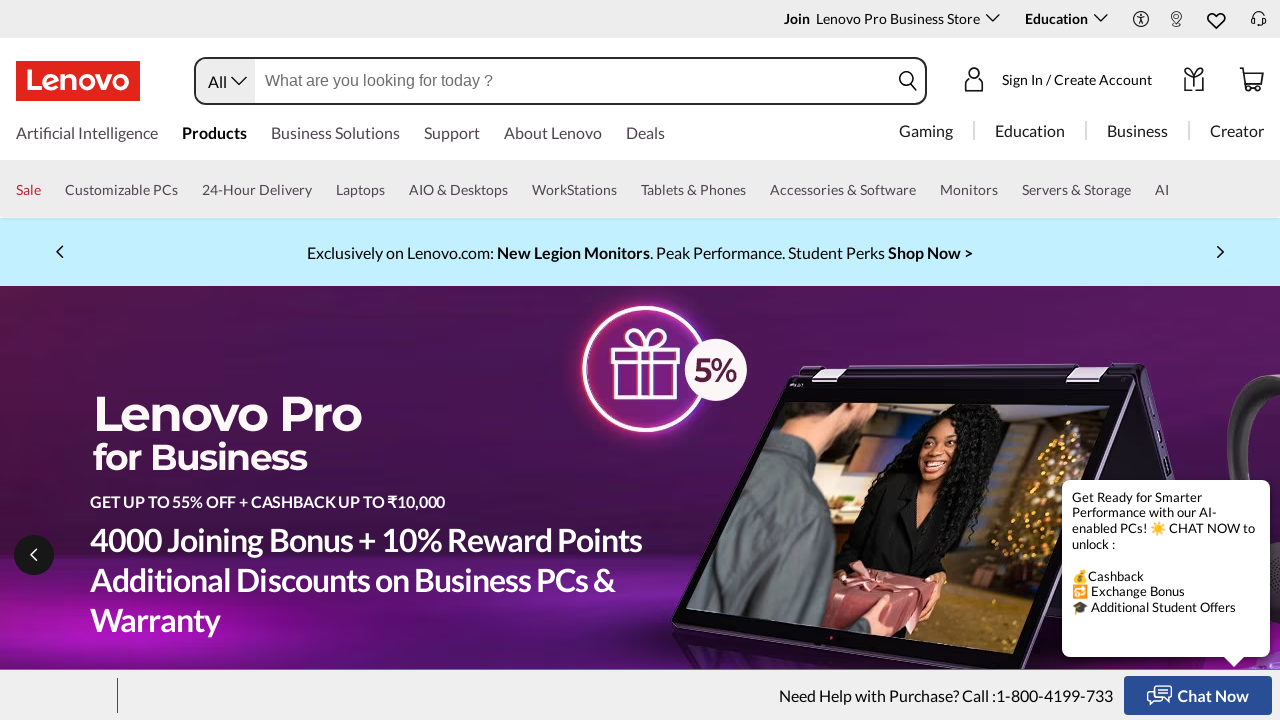

Validated internal link on Lenovo domain: https://www.lenovo.com/in/en/d/deals/tablets/?IPromoID=LEN931912
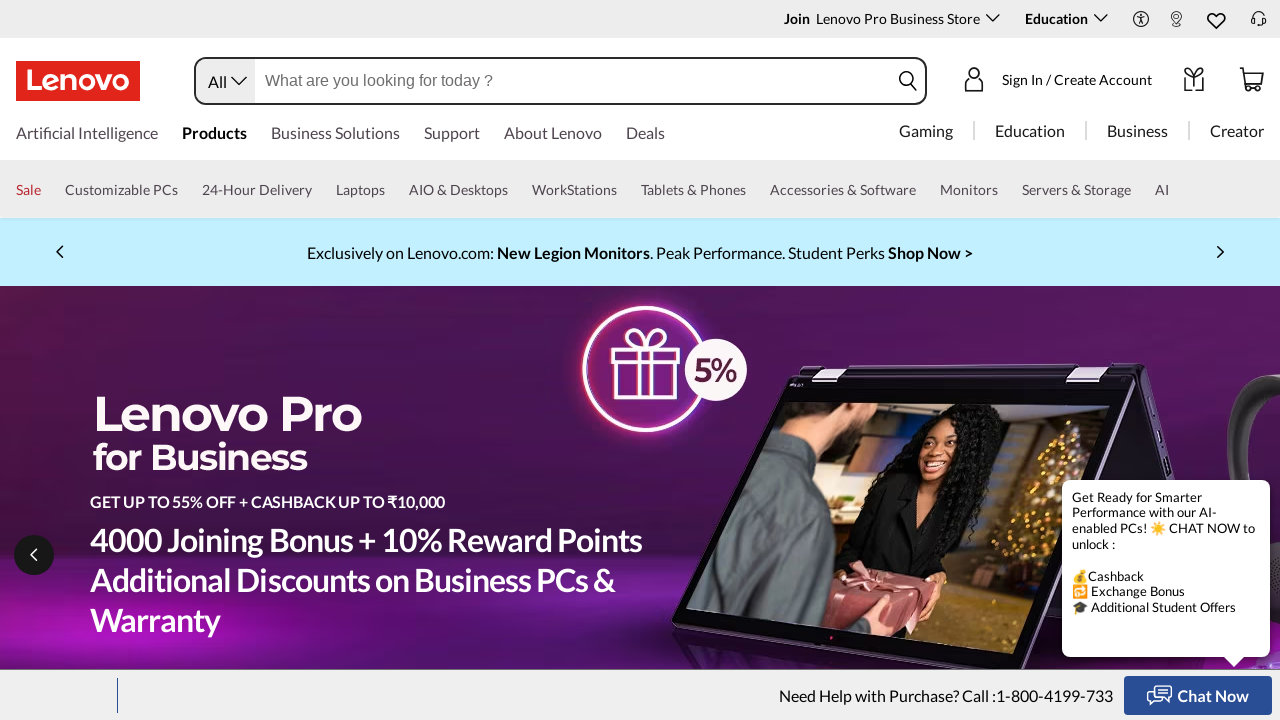

Retrieved href attribute from link: https://www.lenovo.com/in/en/d/customise-to-order/gaming/
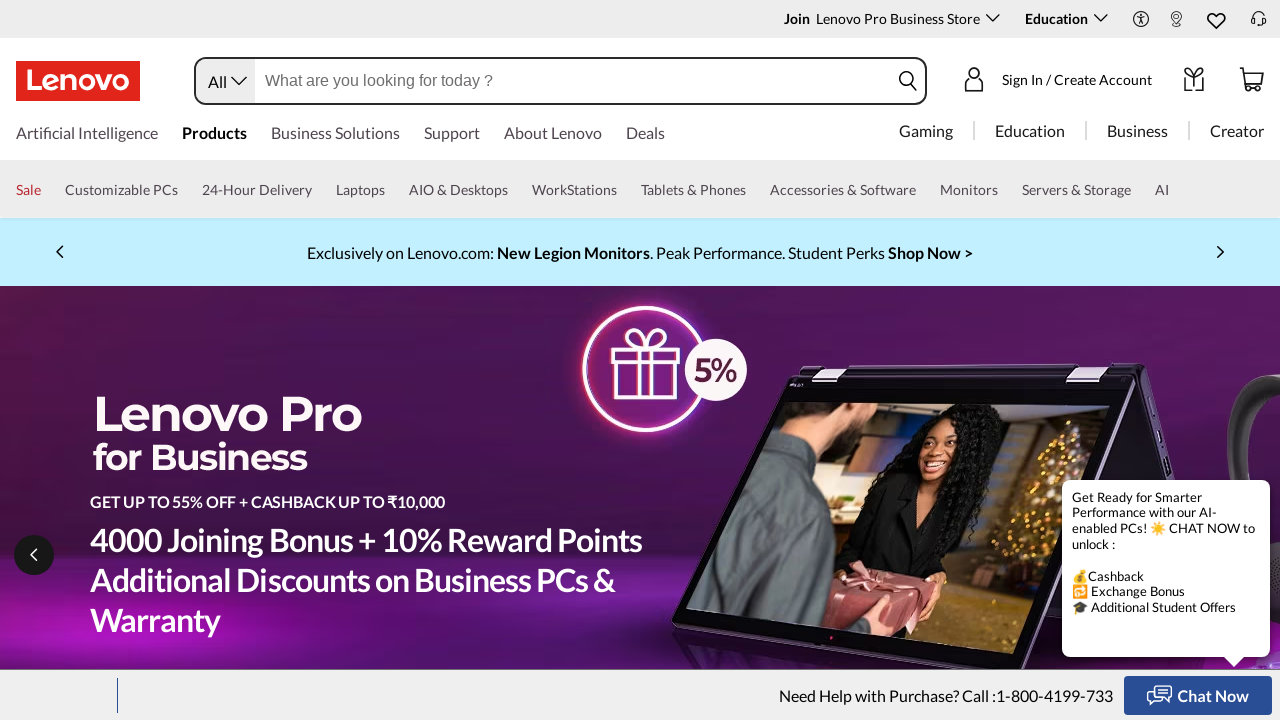

Validated internal link on Lenovo domain: https://www.lenovo.com/in/en/d/customise-to-order/gaming/
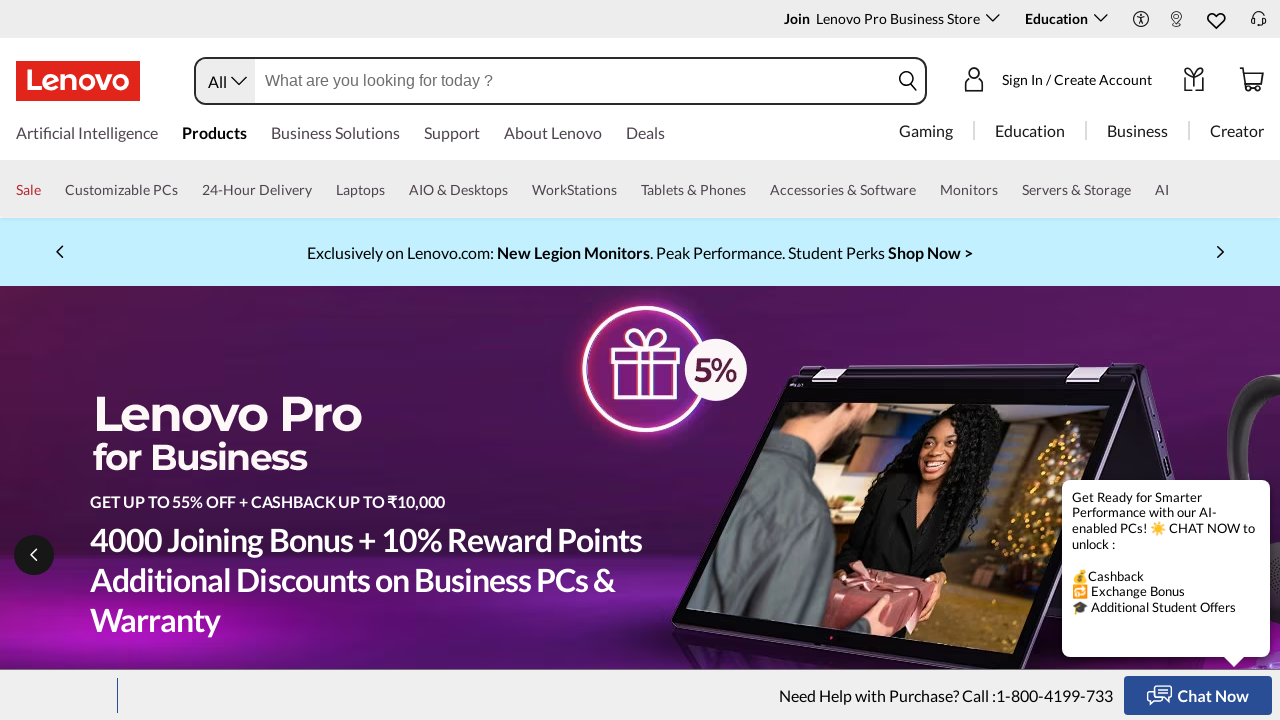

Retrieved href attribute from link: https://www.lenovo.com/in/en/d/customise-to-order/gaming/
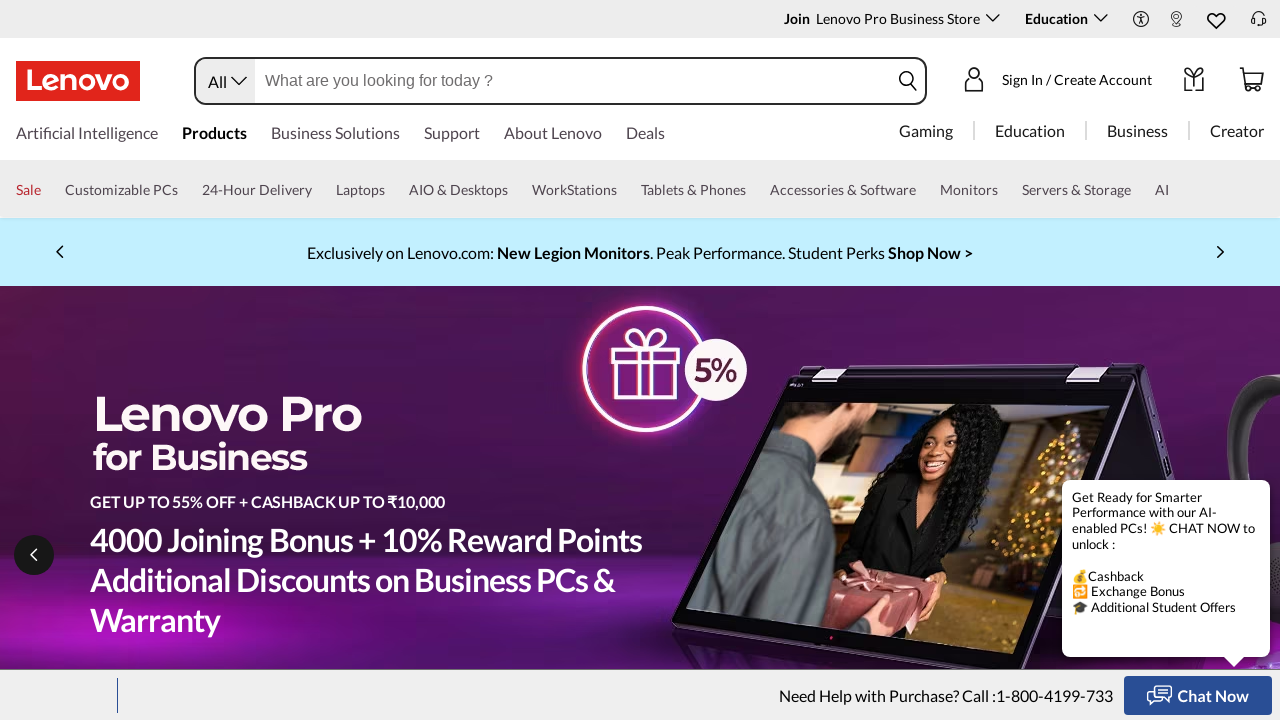

Validated internal link on Lenovo domain: https://www.lenovo.com/in/en/d/customise-to-order/gaming/
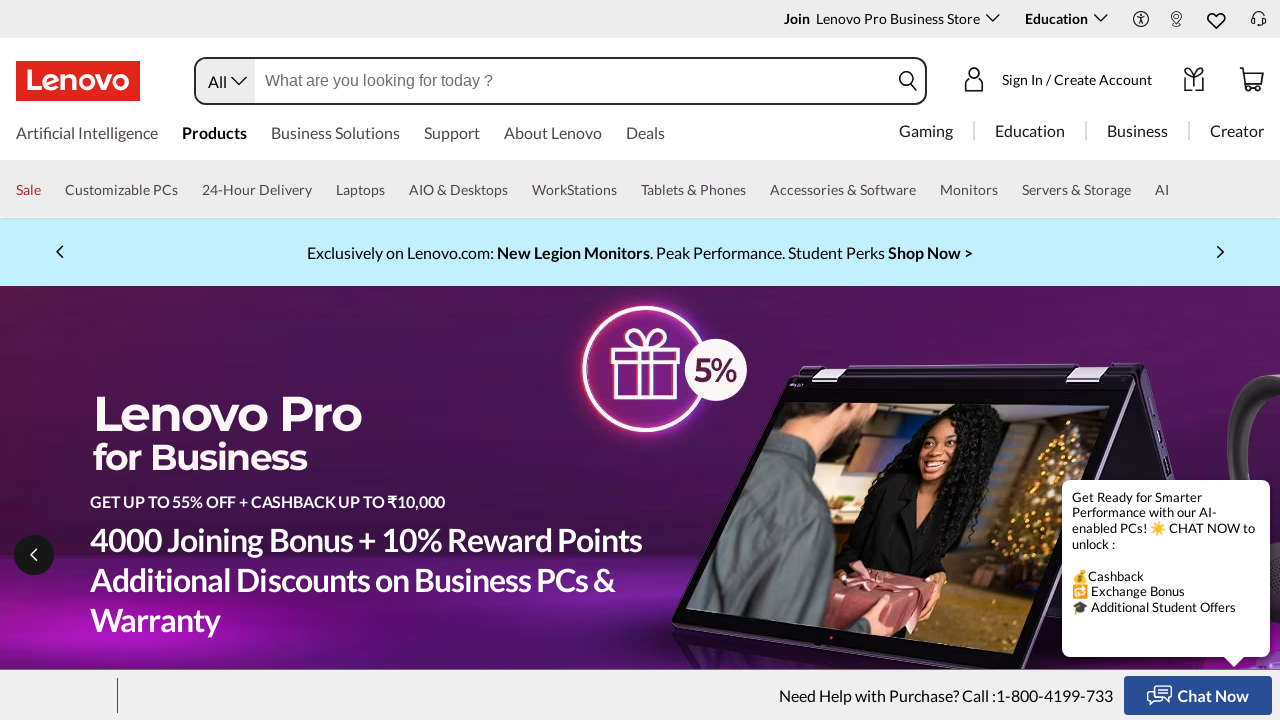

Retrieved href attribute from link: https://www.lenovo.com/in/en/d/customise-to-order/home-and-entertainment/?IPromoID=LEN809786
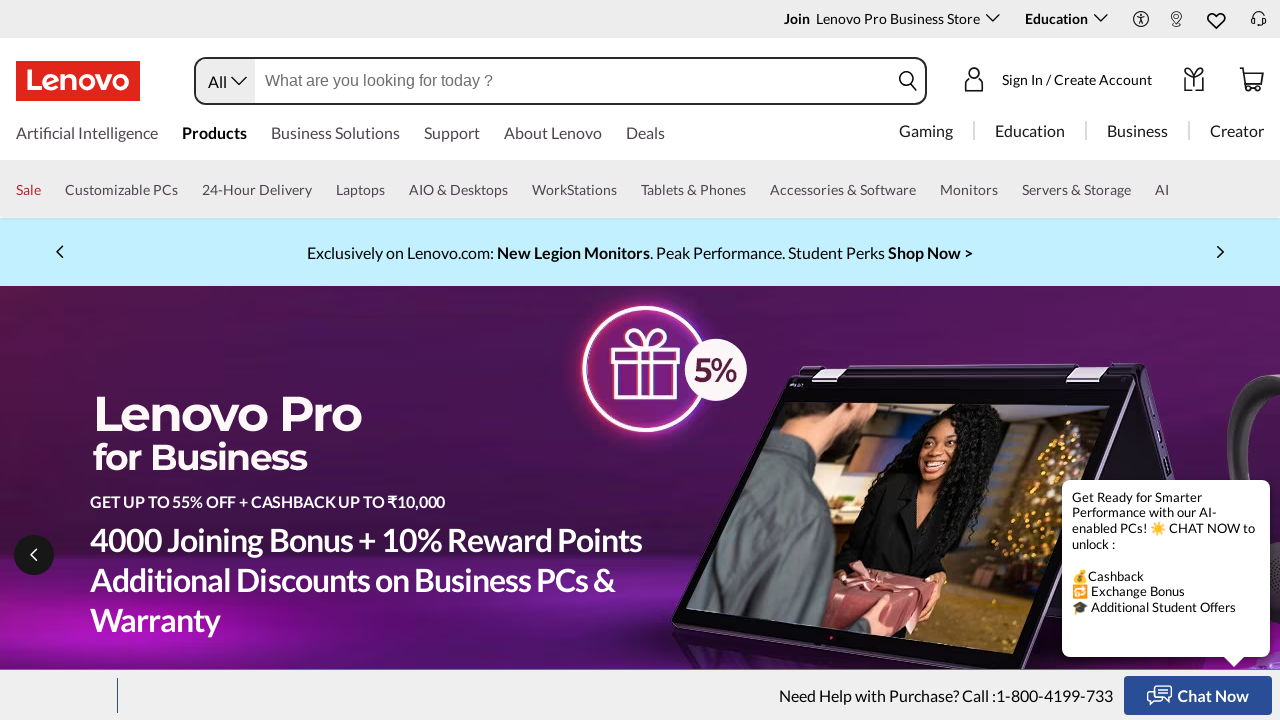

Validated internal link on Lenovo domain: https://www.lenovo.com/in/en/d/customise-to-order/home-and-entertainment/?IPromoID=LEN809786
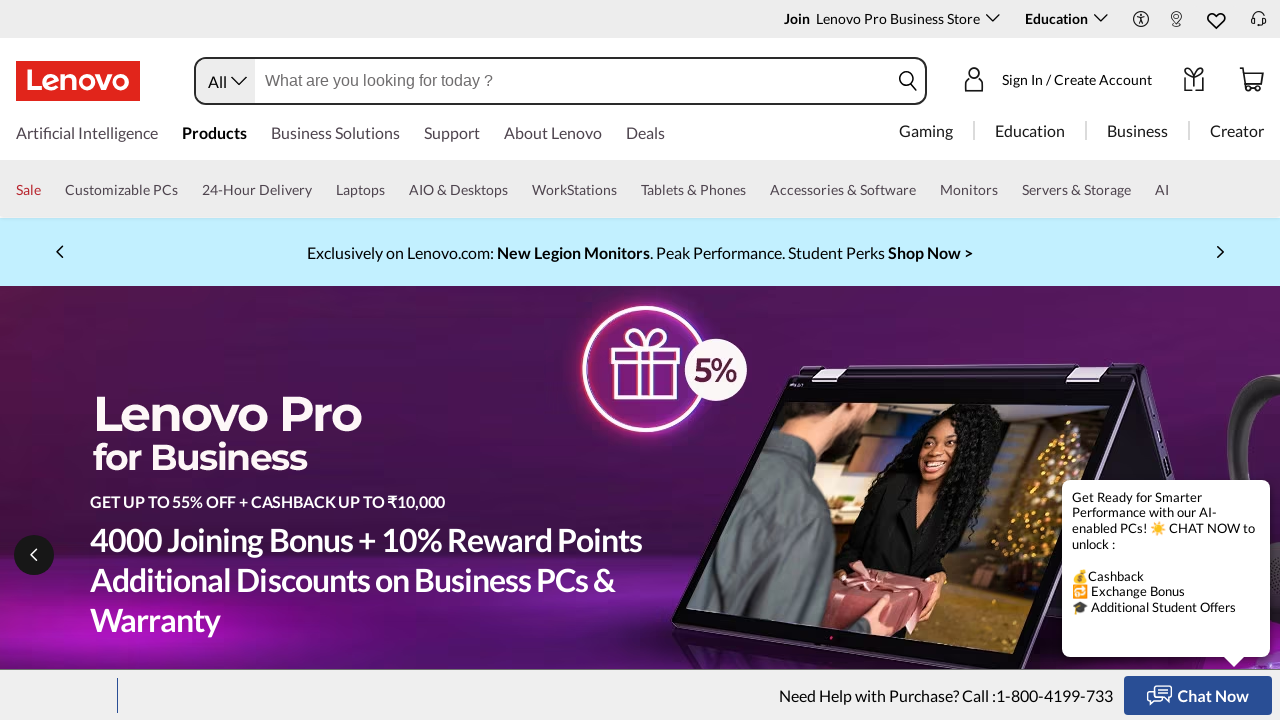

Retrieved href attribute from link: https://www.lenovo.com/in/en/d/customise-to-order/gaming/
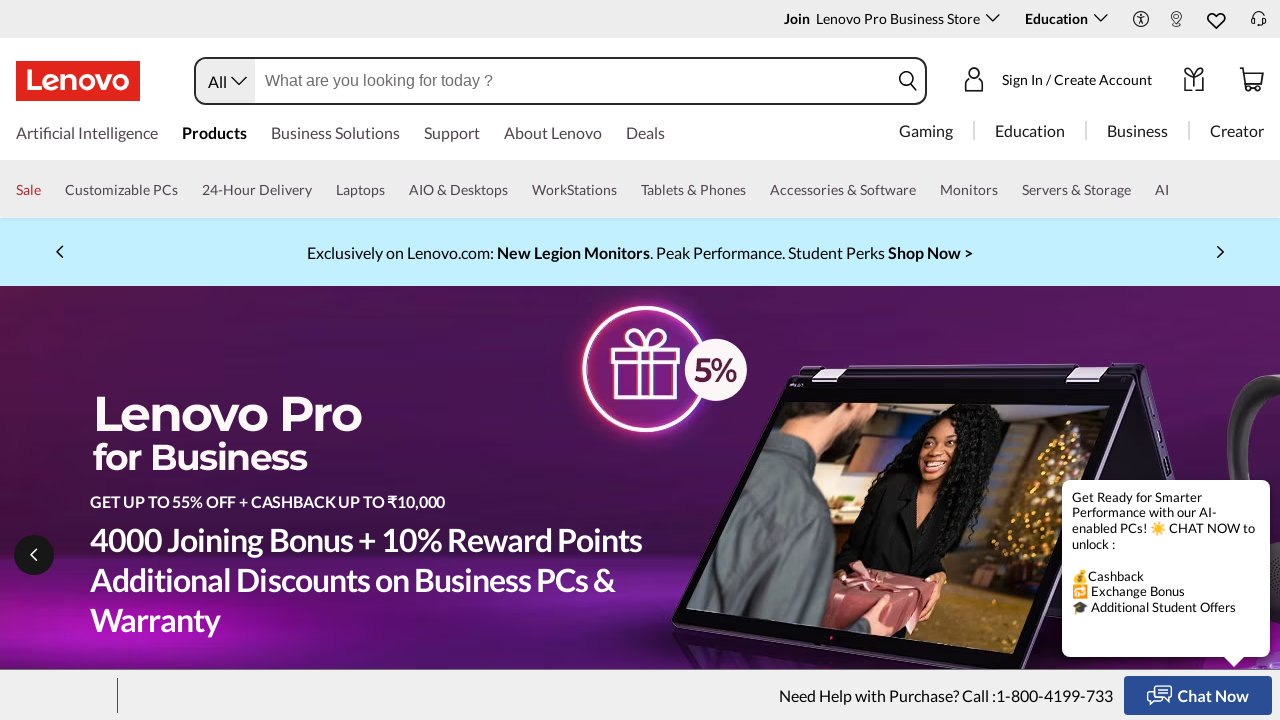

Validated internal link on Lenovo domain: https://www.lenovo.com/in/en/d/customise-to-order/gaming/
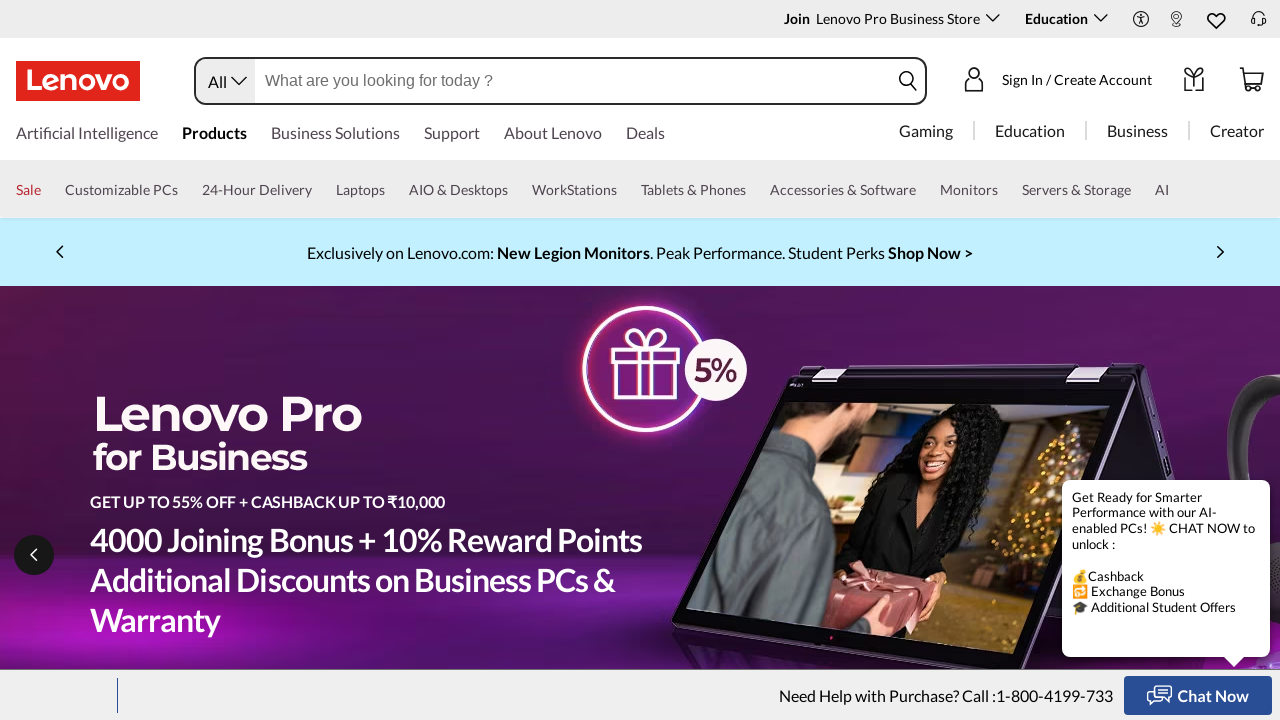

Retrieved href attribute from link: https://www.lenovo.com/in/en/d/customise-to-order/home-and-entertainment/?IPromoID=LEN809786
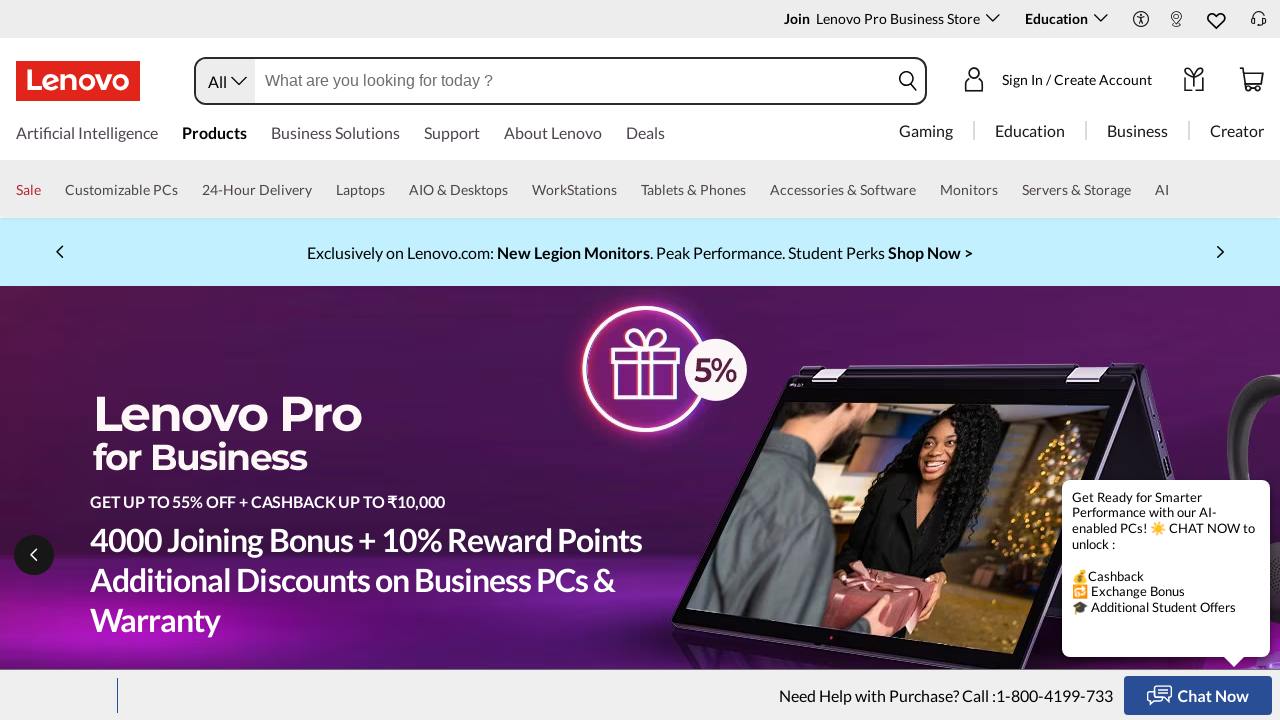

Validated internal link on Lenovo domain: https://www.lenovo.com/in/en/d/customise-to-order/home-and-entertainment/?IPromoID=LEN809786
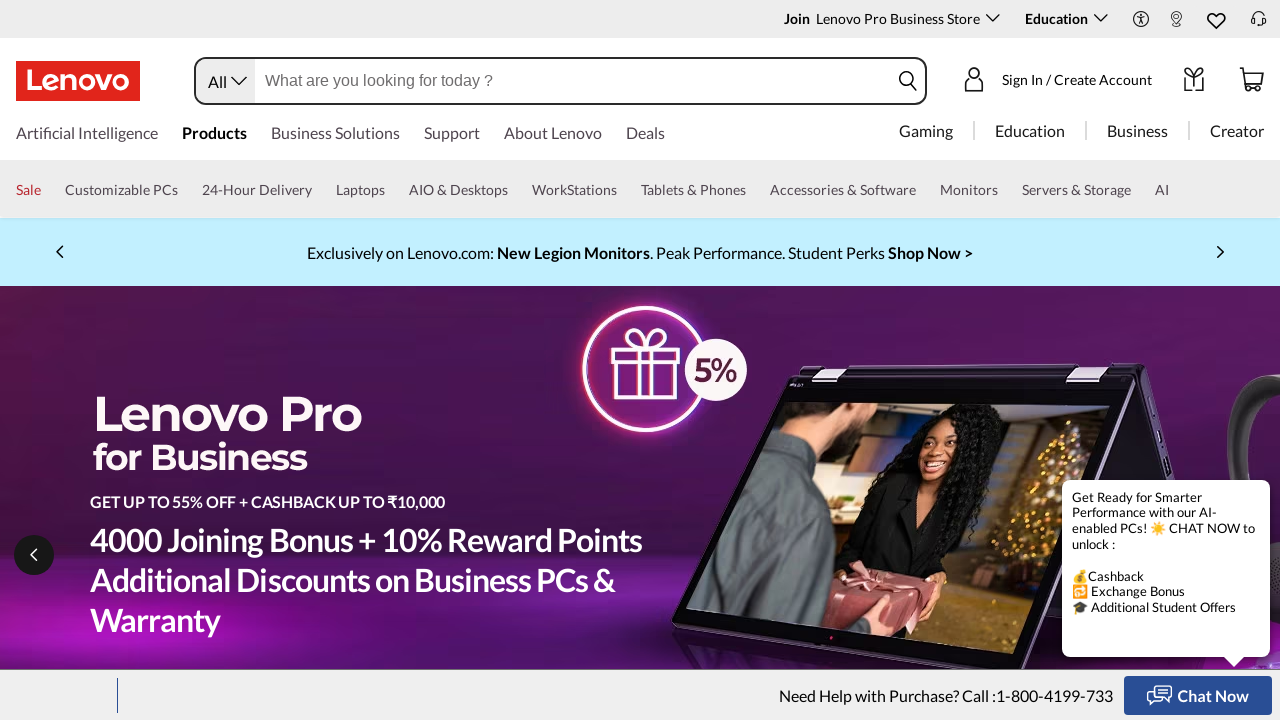

Retrieved href attribute from link: https://www.lenovo.com/in/en/copilot-plus-pc/?IPromoID=LEN951359
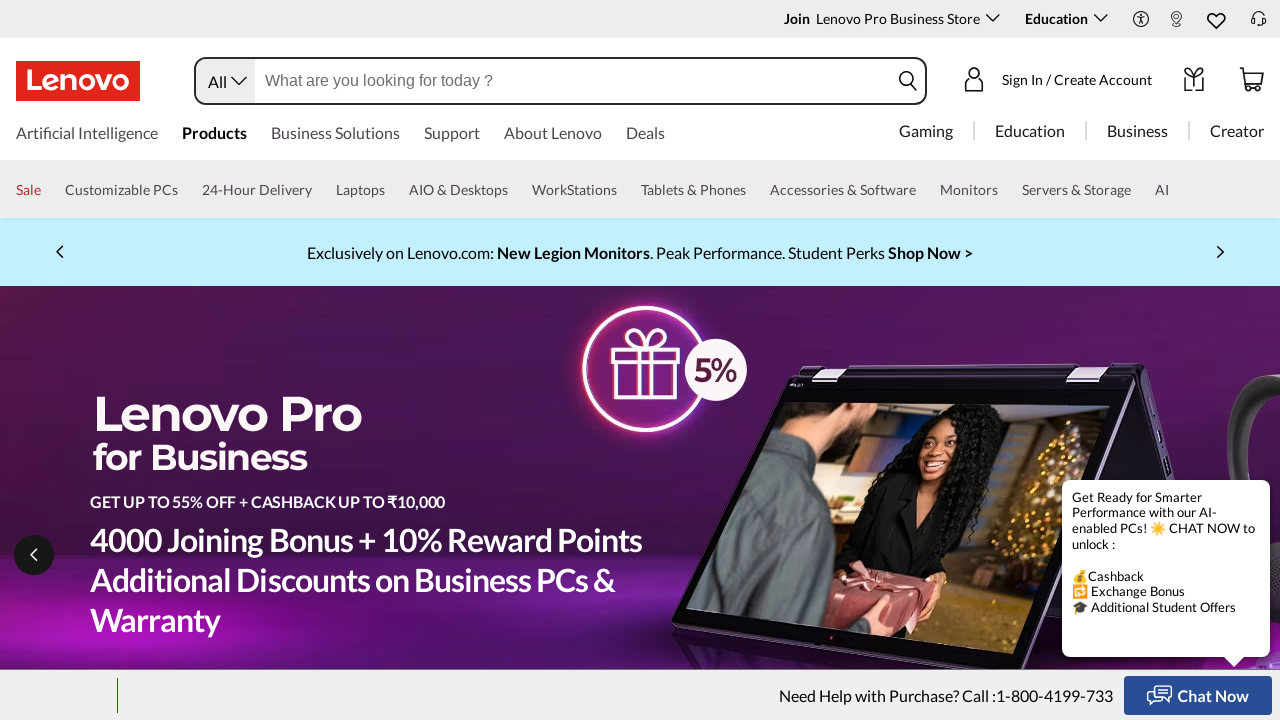

Validated internal link on Lenovo domain: https://www.lenovo.com/in/en/copilot-plus-pc/?IPromoID=LEN951359
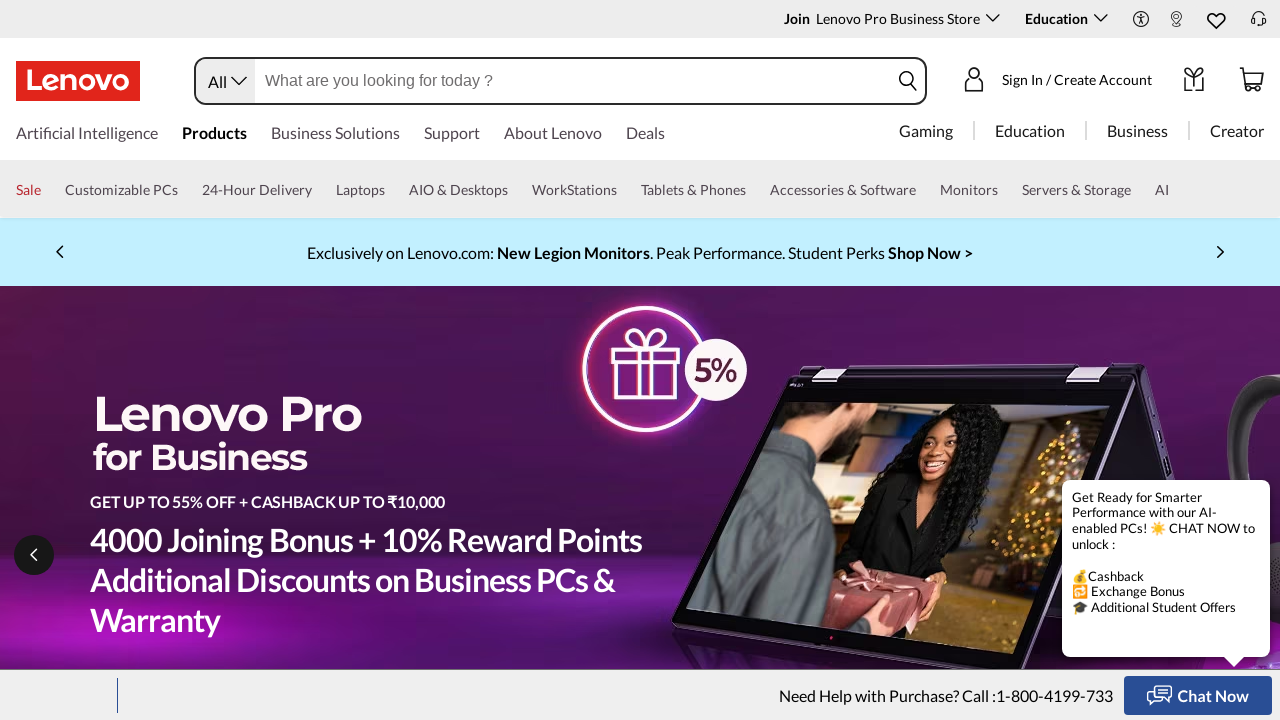

Retrieved href attribute from link: https://www.lenovo.com/in/en/copilot-plus-pc/?IPromoID=LEN951359
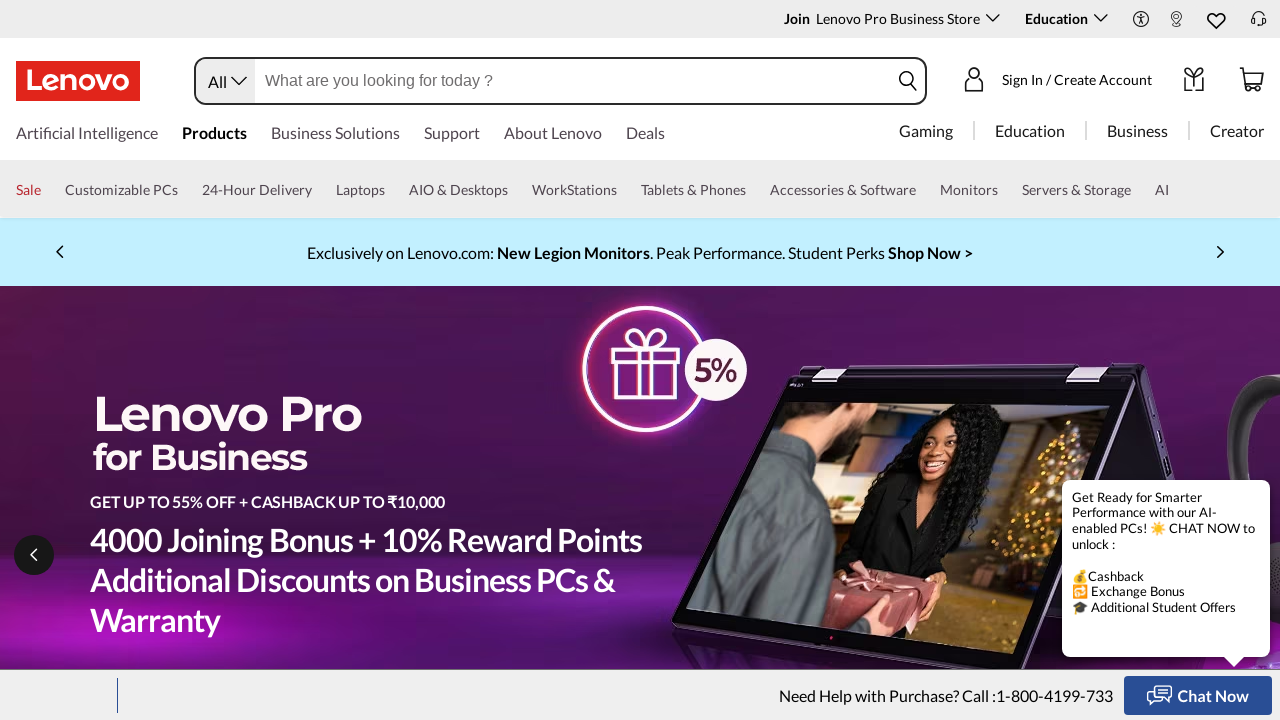

Validated internal link on Lenovo domain: https://www.lenovo.com/in/en/copilot-plus-pc/?IPromoID=LEN951359
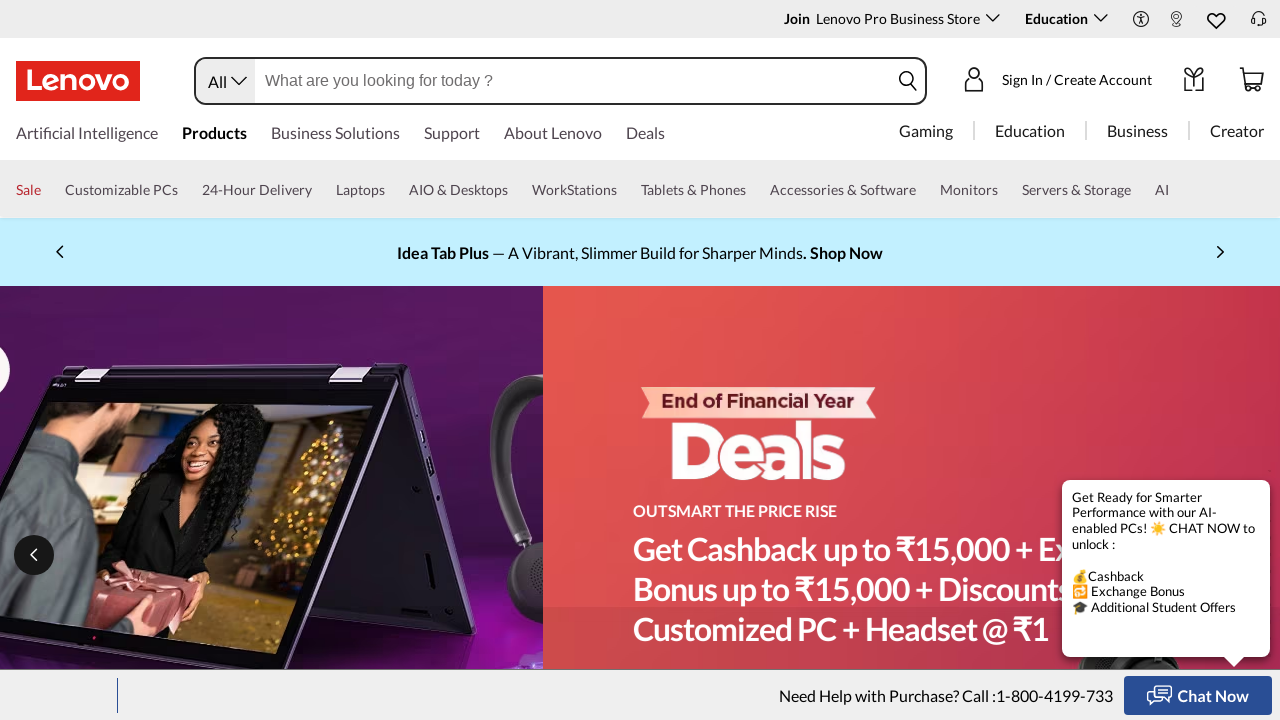

Retrieved href attribute from link: https://www.lenovo.com/in/en/p/laptops/yoga/yoga-2-in-1-series/lenovo-yoga-7i-2-in-1-gen-10-14-inch-intel/len101y0056
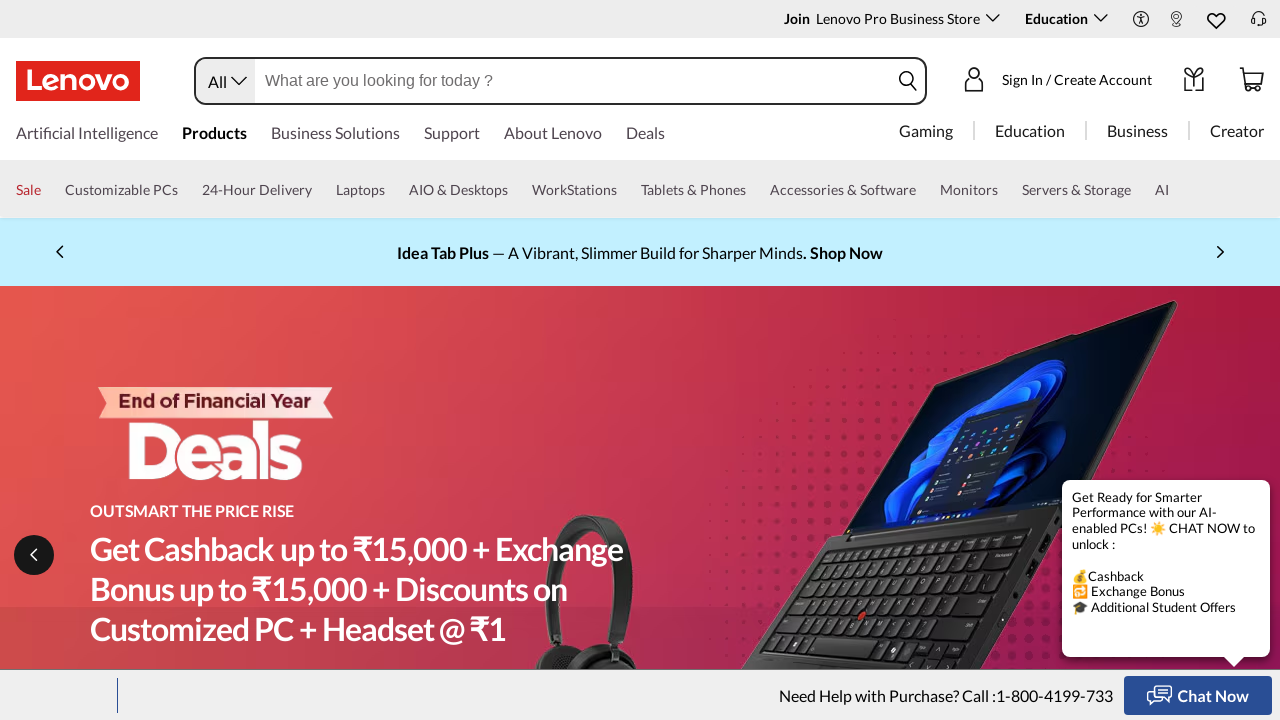

Validated internal link on Lenovo domain: https://www.lenovo.com/in/en/p/laptops/yoga/yoga-2-in-1-series/lenovo-yoga-7i-2-in-1-gen-10-14-inch-intel/len101y0056
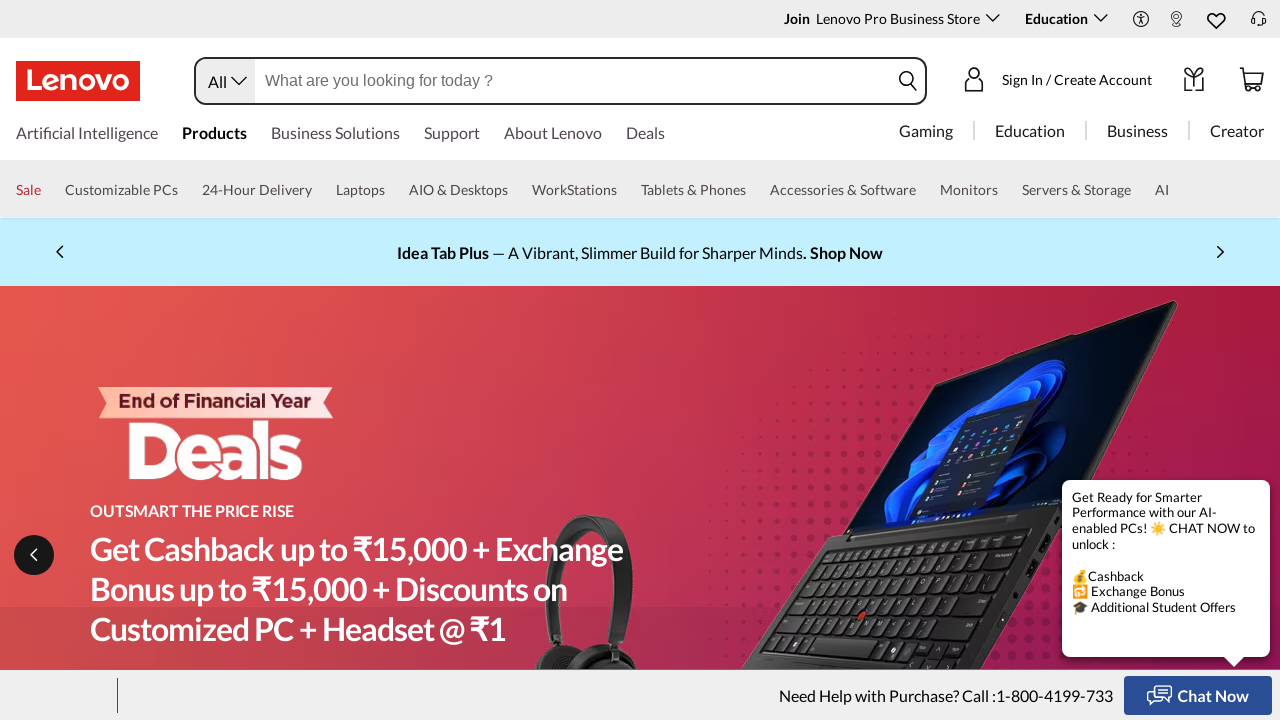

Retrieved href attribute from link: https://www.lenovo.com/in/en/copilot-plus-pc/?IPromoID=LEN951359
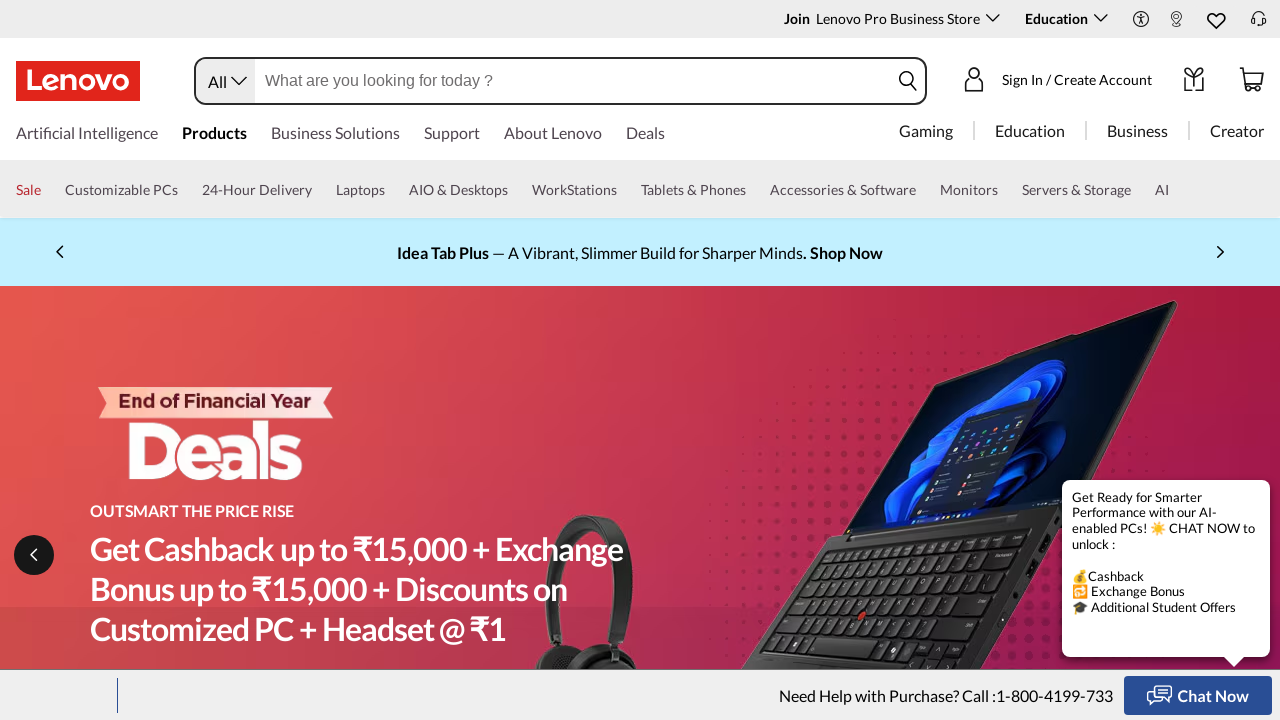

Validated internal link on Lenovo domain: https://www.lenovo.com/in/en/copilot-plus-pc/?IPromoID=LEN951359
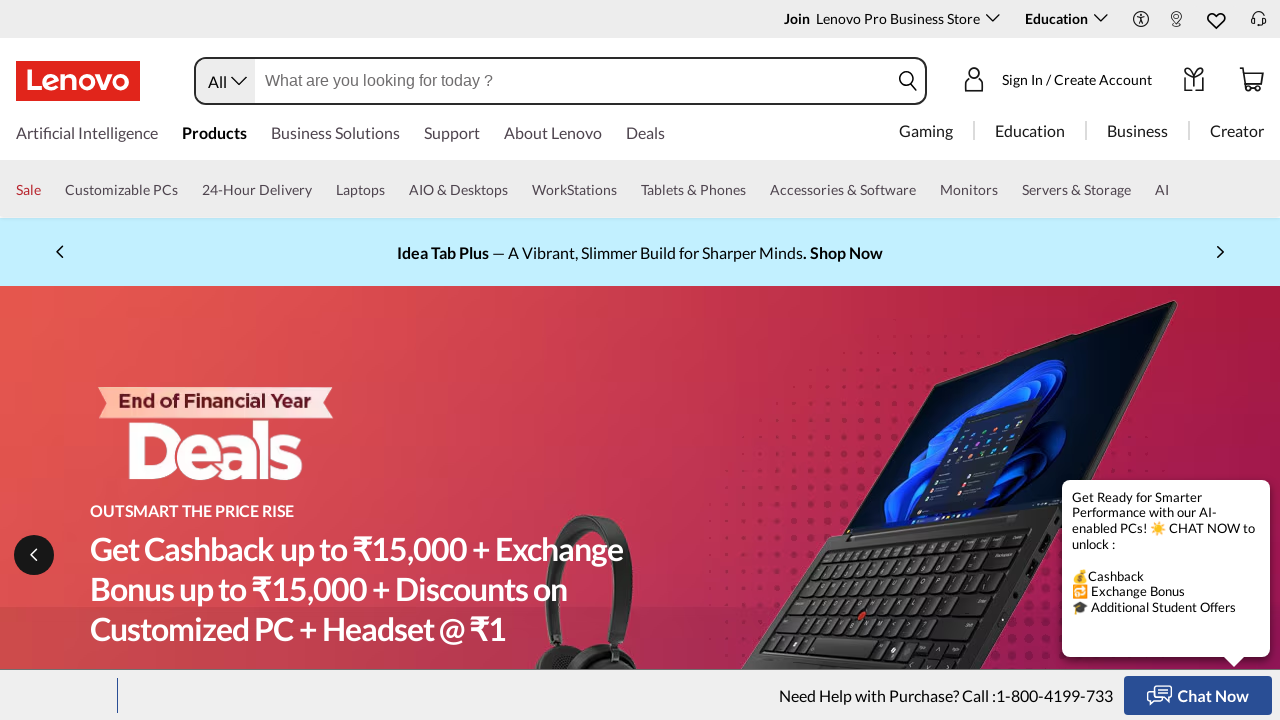

Retrieved href attribute from link: https://www.lenovo.com/in/en/p/laptops/yoga/yoga-2-in-1-series/lenovo-yoga-7i-2-in-1-gen-10-14-inch-intel/len101y0056
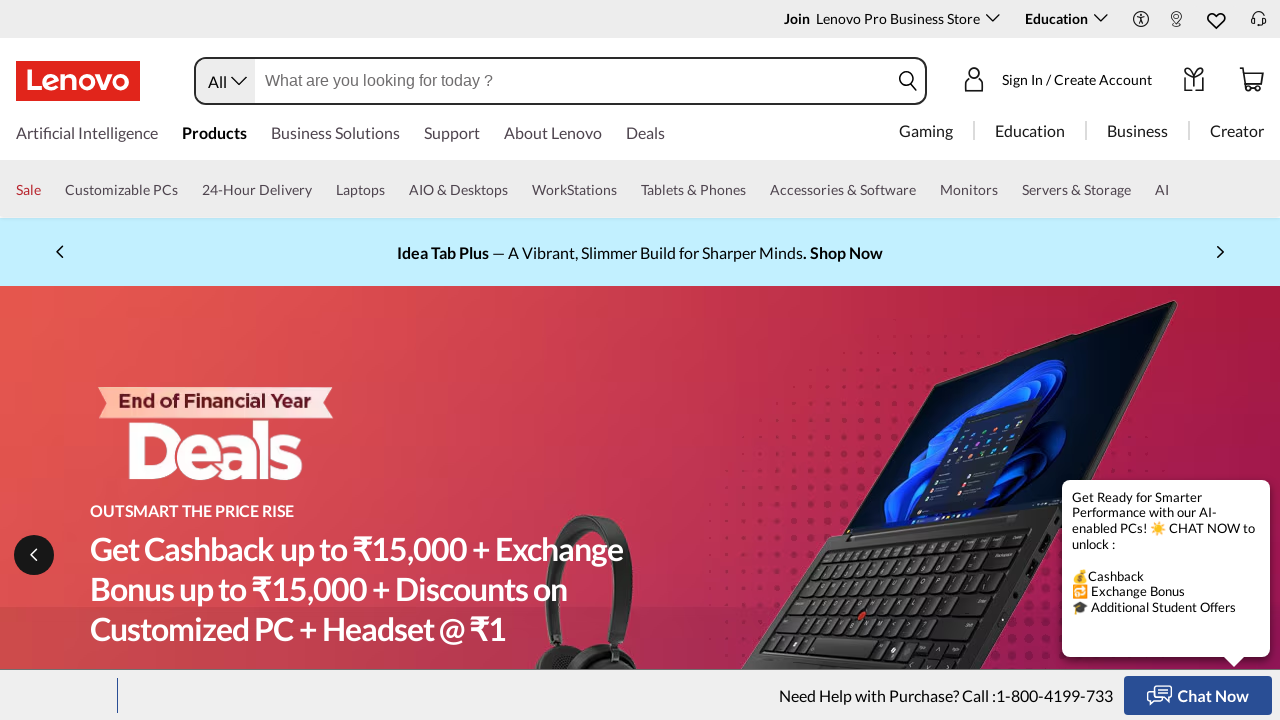

Validated internal link on Lenovo domain: https://www.lenovo.com/in/en/p/laptops/yoga/yoga-2-in-1-series/lenovo-yoga-7i-2-in-1-gen-10-14-inch-intel/len101y0056
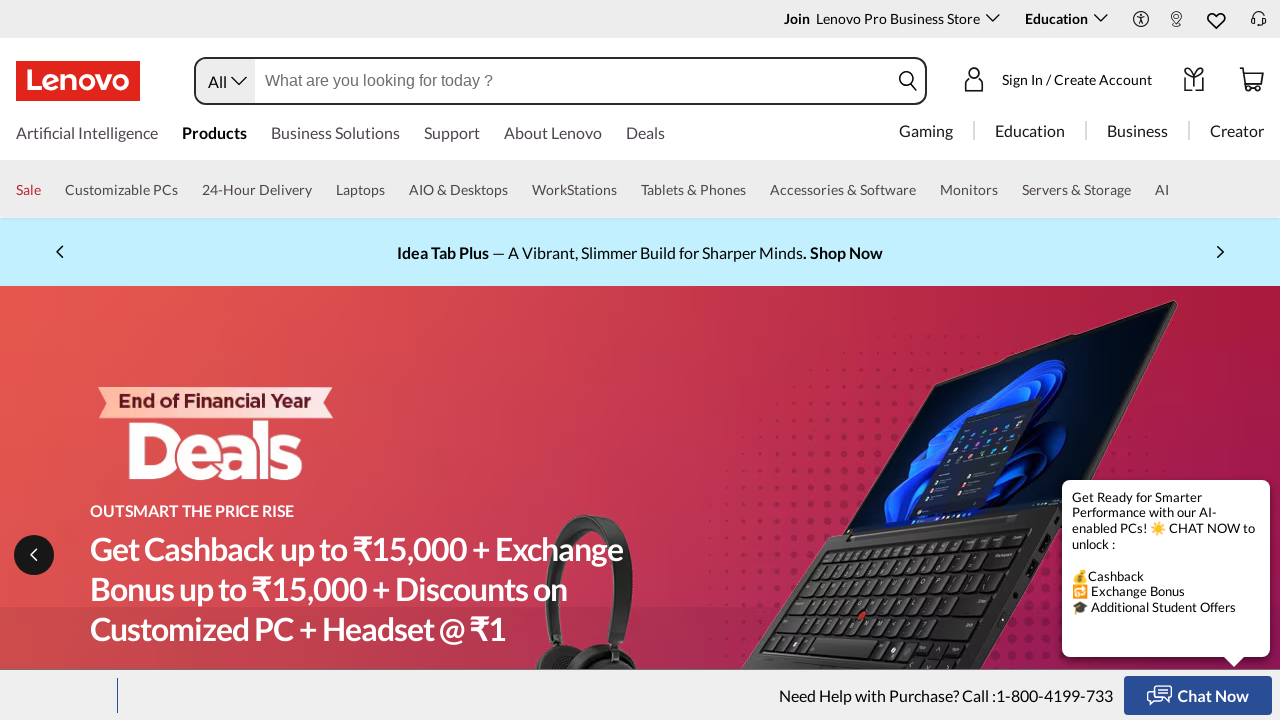

Retrieved href attribute from link: https://www.lenovo.com/in/en/business/benefits/?IPromoID=LEN496560
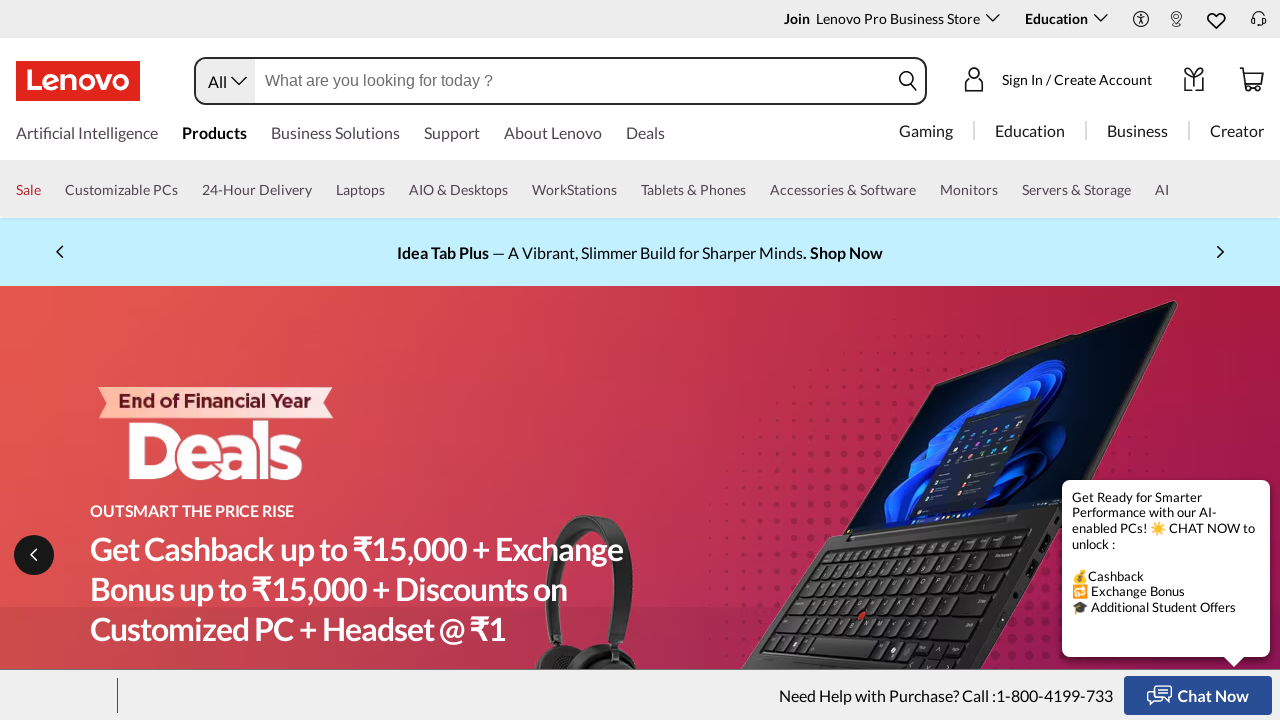

Validated internal link on Lenovo domain: https://www.lenovo.com/in/en/business/benefits/?IPromoID=LEN496560
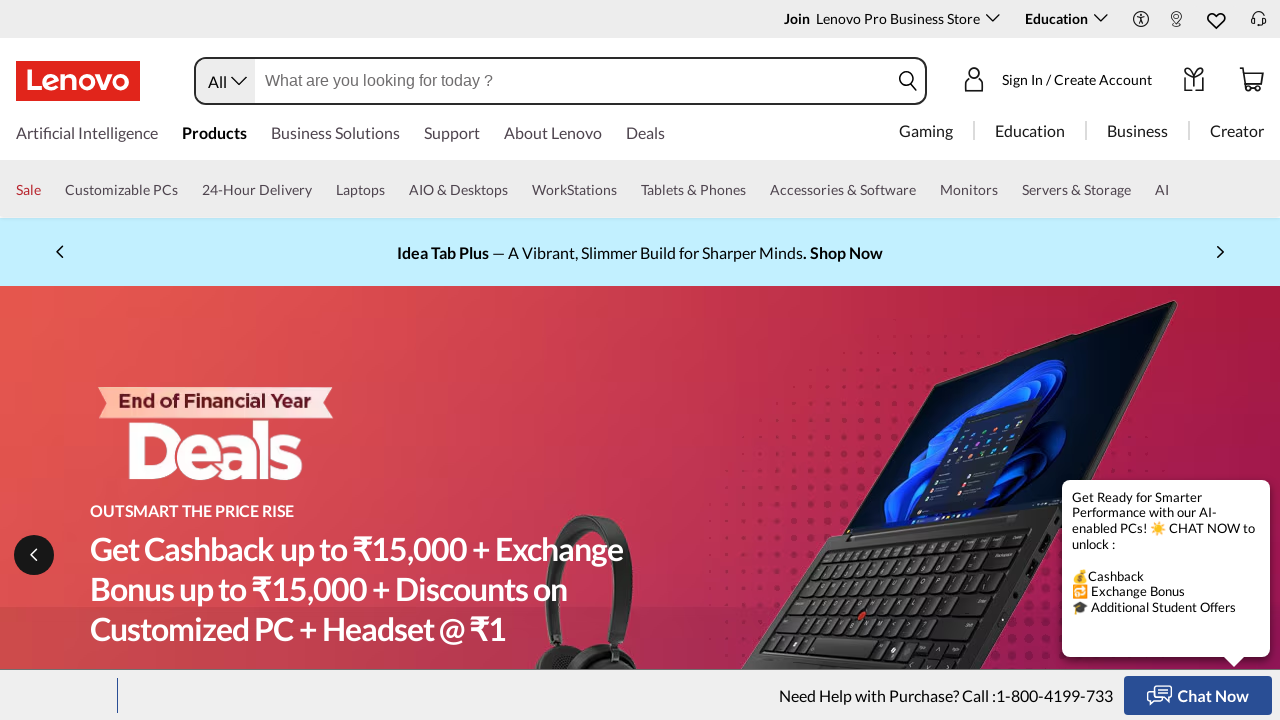

Retrieved href attribute from link: https://www.lenovo.com/in/en/business/benefits/?IPromoID=LEN496560
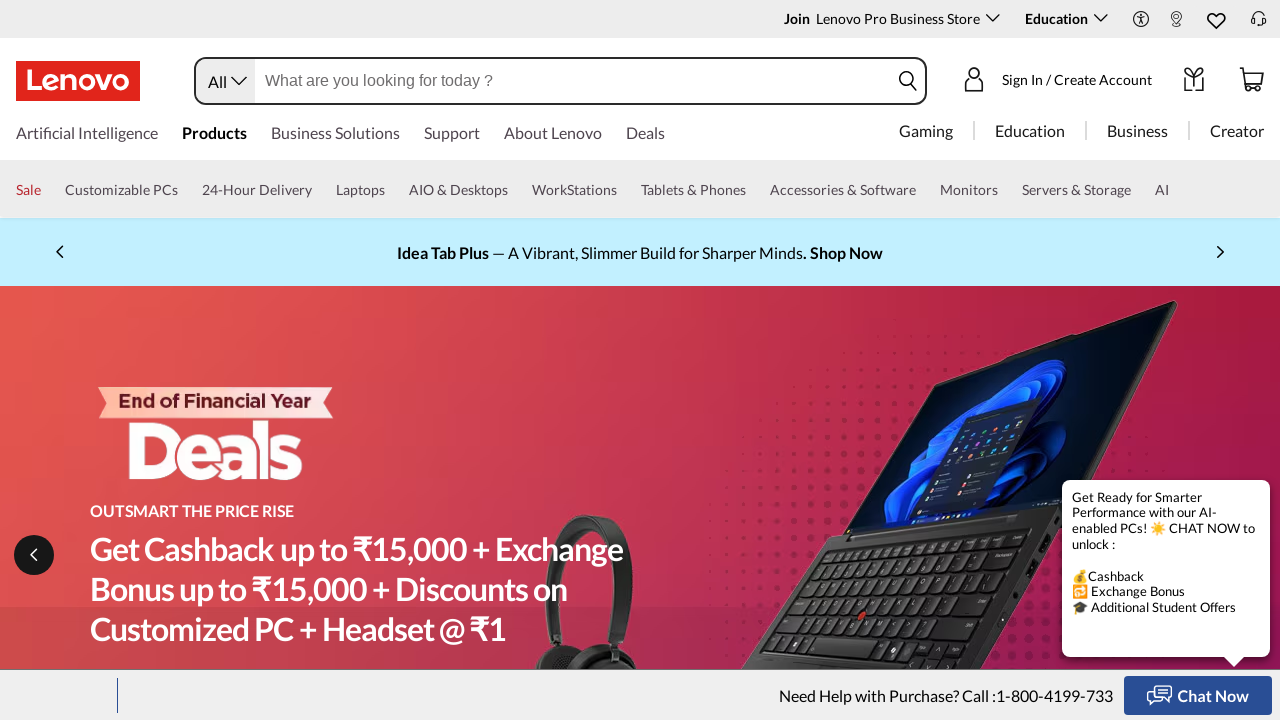

Validated internal link on Lenovo domain: https://www.lenovo.com/in/en/business/benefits/?IPromoID=LEN496560
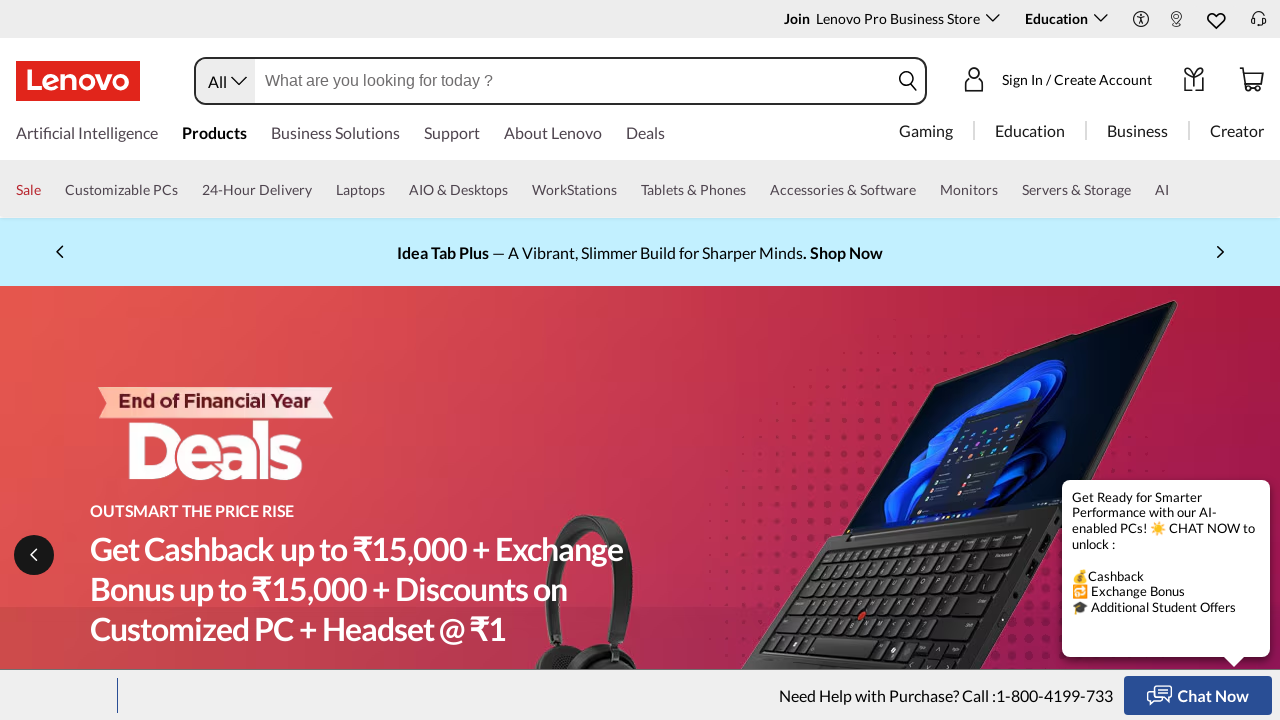

Retrieved href attribute from link: https://www.lenovo.com/in/en/d/deals/business/
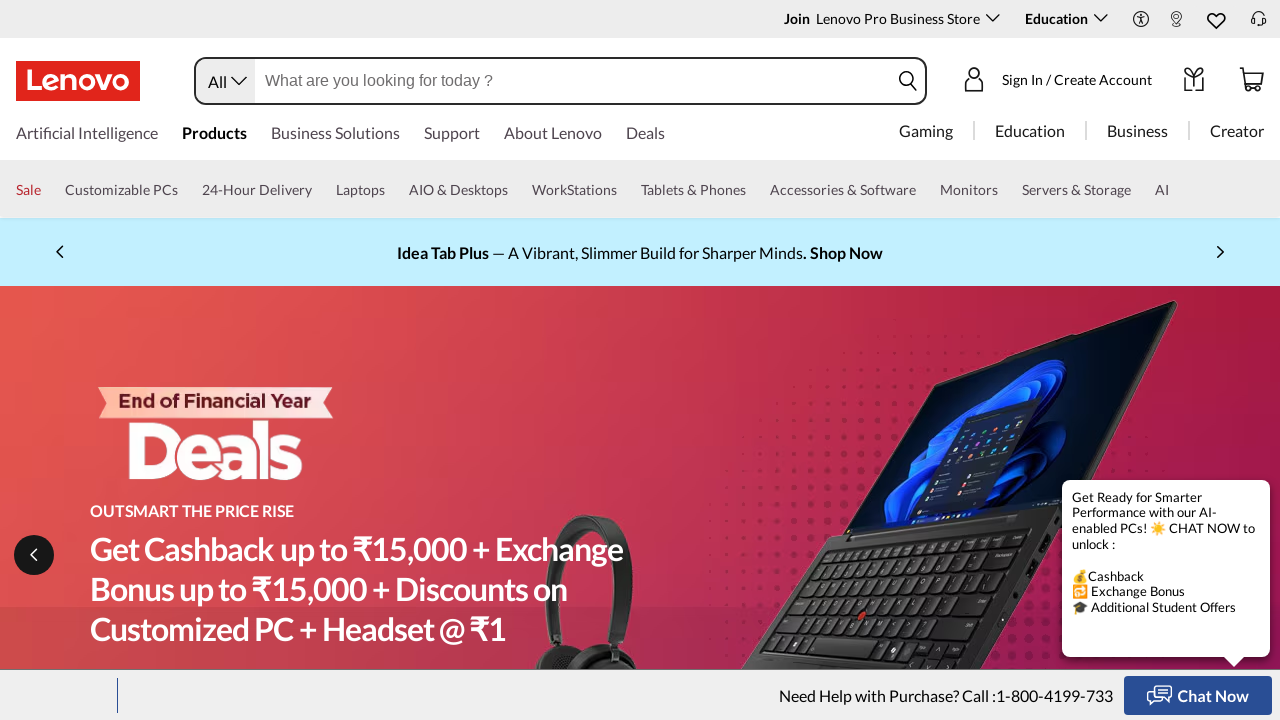

Validated internal link on Lenovo domain: https://www.lenovo.com/in/en/d/deals/business/
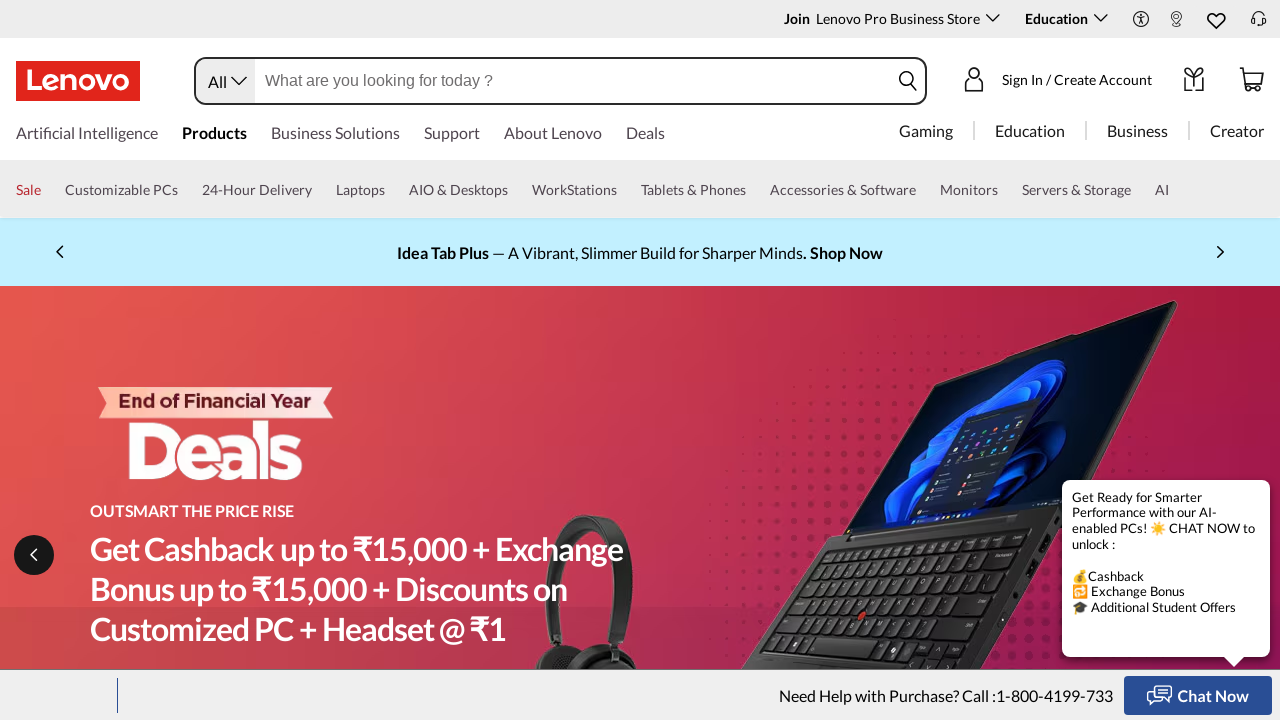

Retrieved href attribute from link: https://www.lenovo.com/in/en/business/benefits/?IPromoID=LEN496560
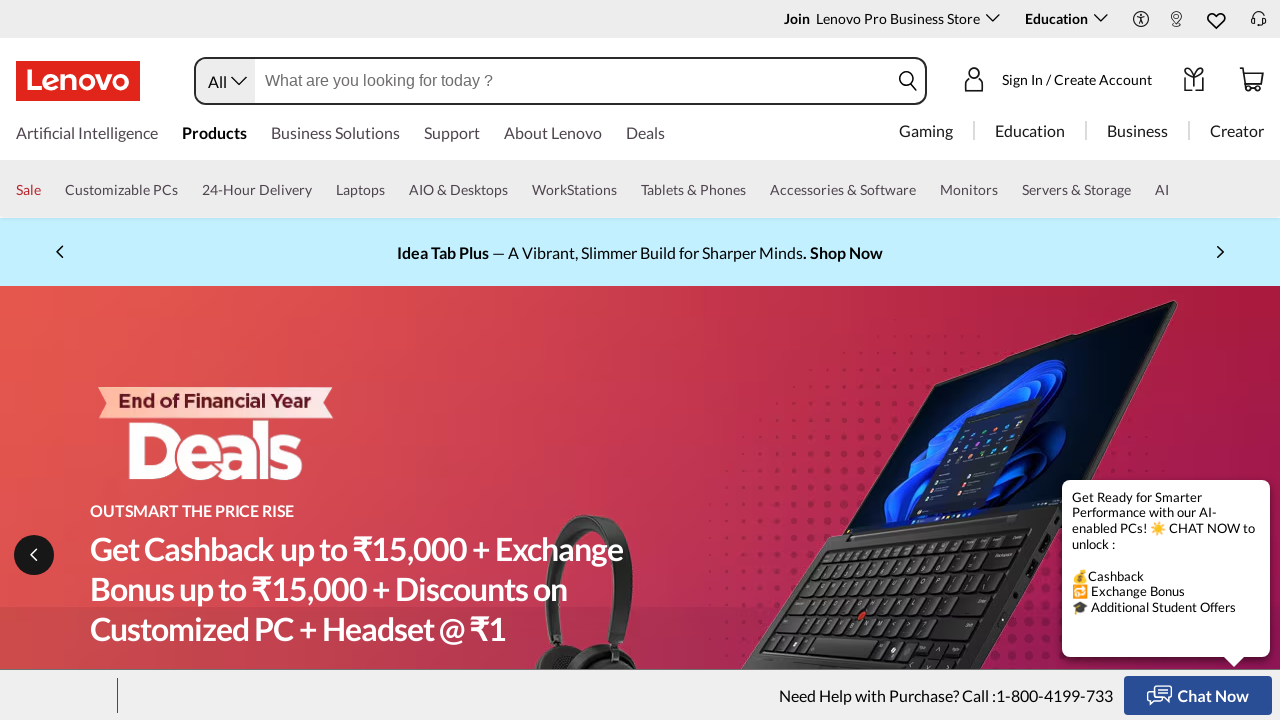

Validated internal link on Lenovo domain: https://www.lenovo.com/in/en/business/benefits/?IPromoID=LEN496560
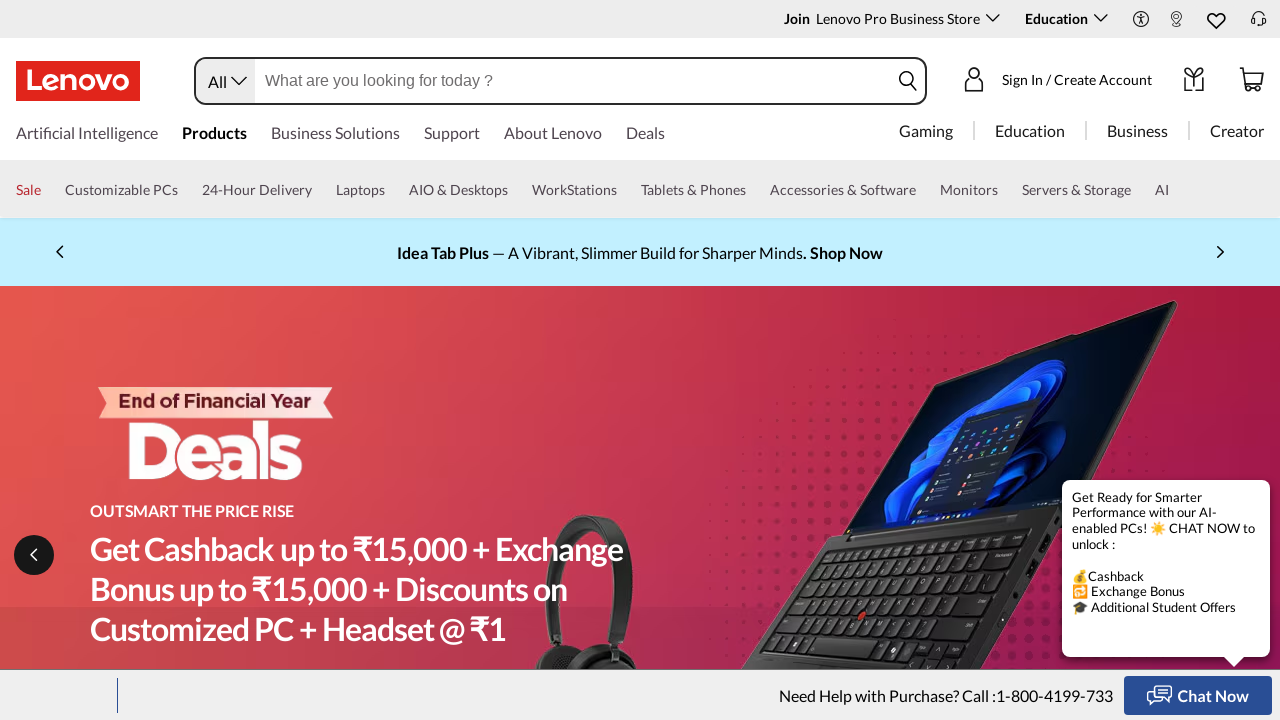

Retrieved href attribute from link: https://www.lenovo.com/in/en/d/deals/business/
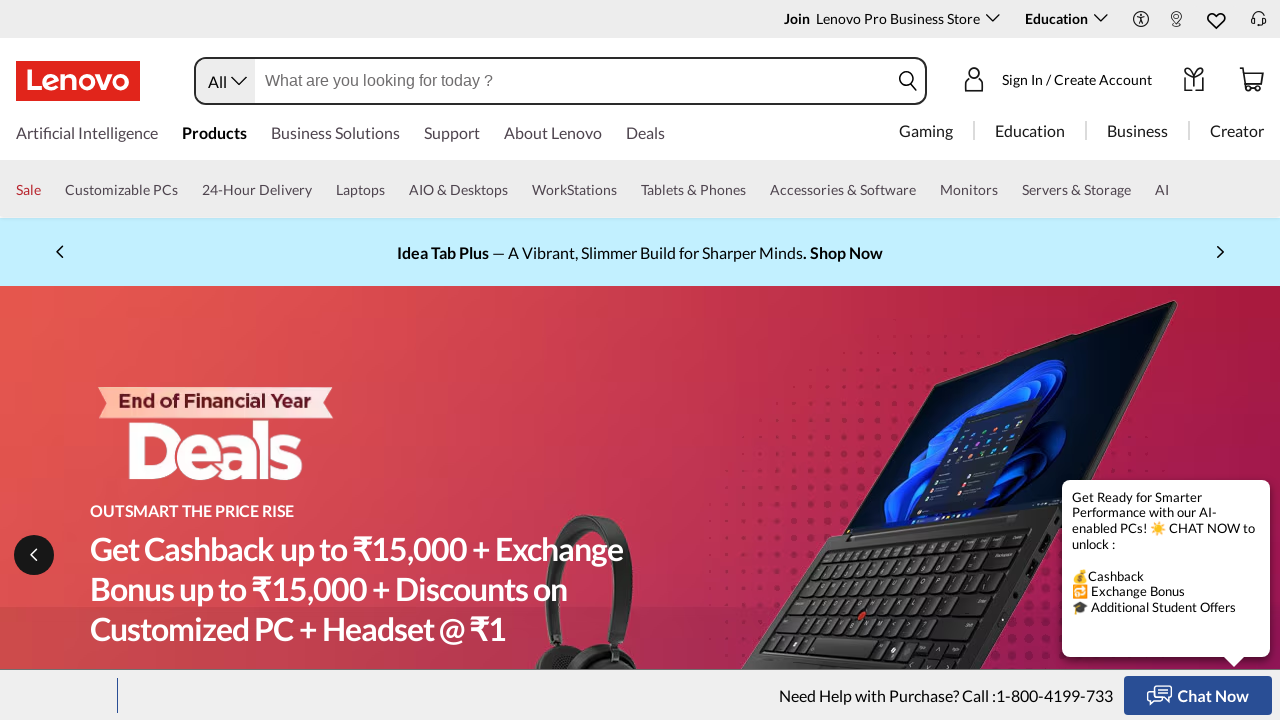

Validated internal link on Lenovo domain: https://www.lenovo.com/in/en/d/deals/business/
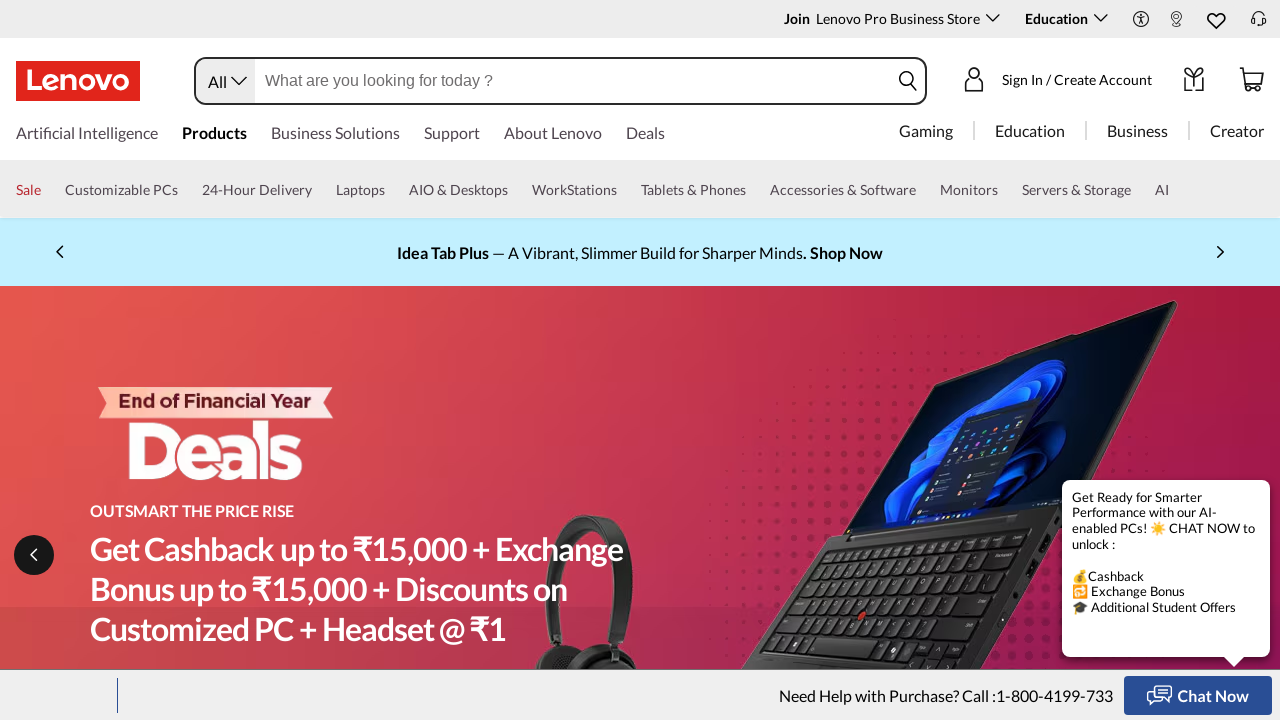

Retrieved href attribute from link: https://www.lenovo.com/in/outletin/en/?IPromoID=LEN446654
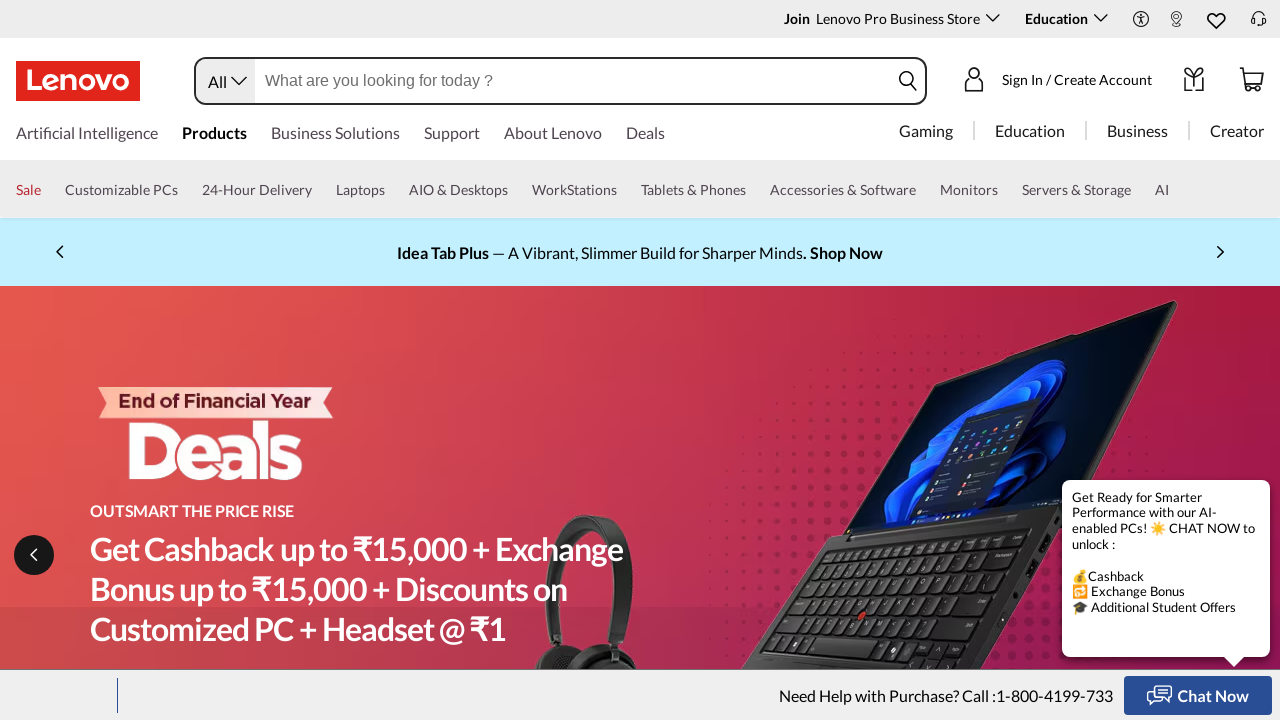

Found external link redirecting outside Lenovo domain: https://www.lenovo.com/in/outletin/en/?IPromoID=LEN446654
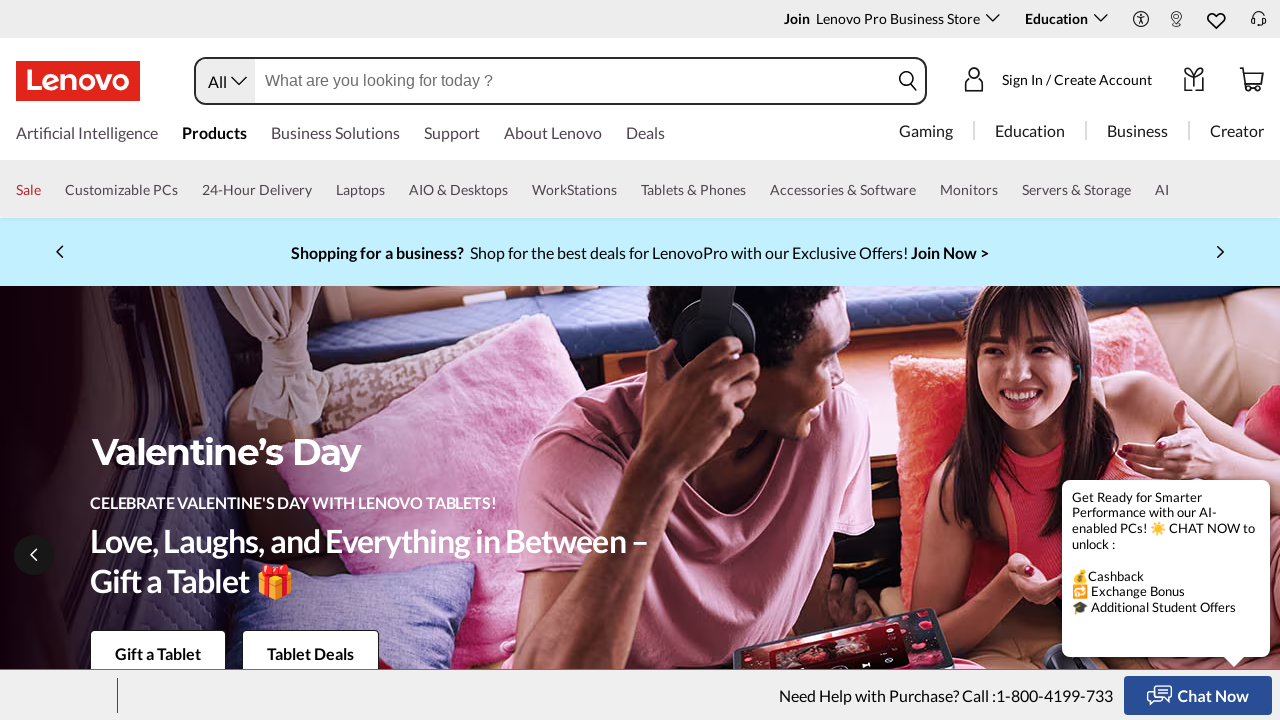

Retrieved href attribute from link: https://www.lenovo.com/in/en/d/deals
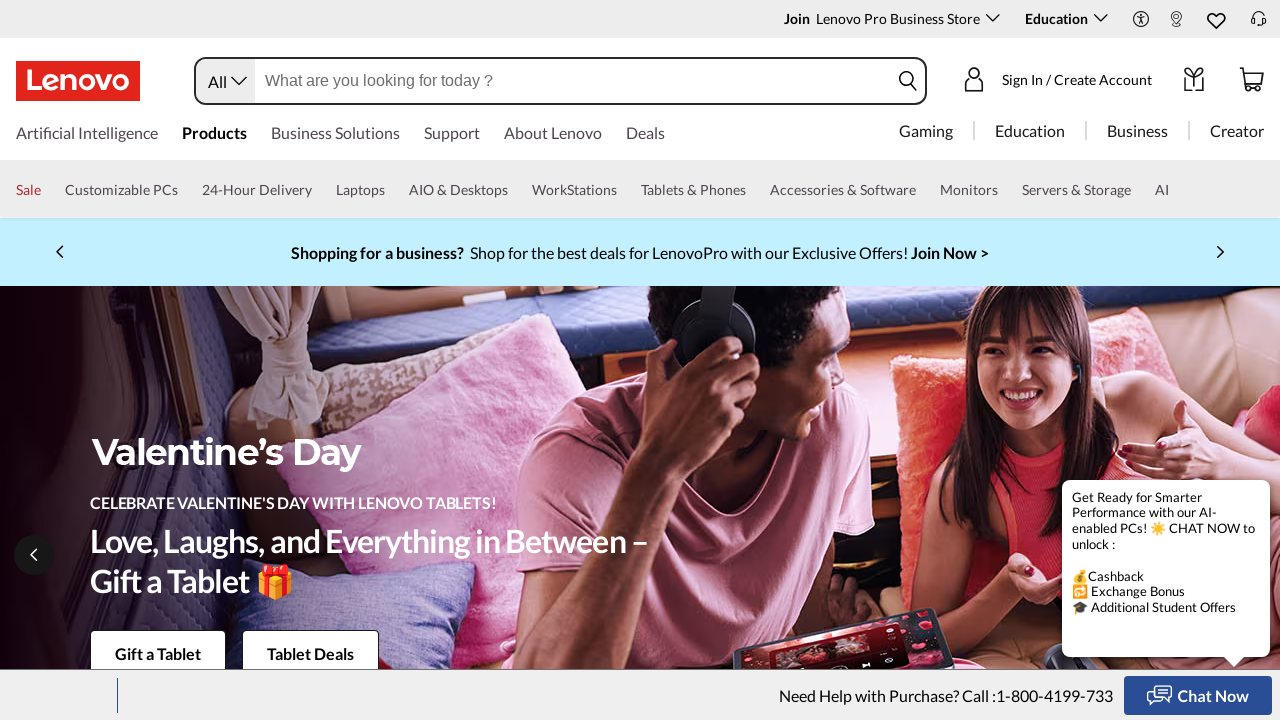

Validated internal link on Lenovo domain: https://www.lenovo.com/in/en/d/deals
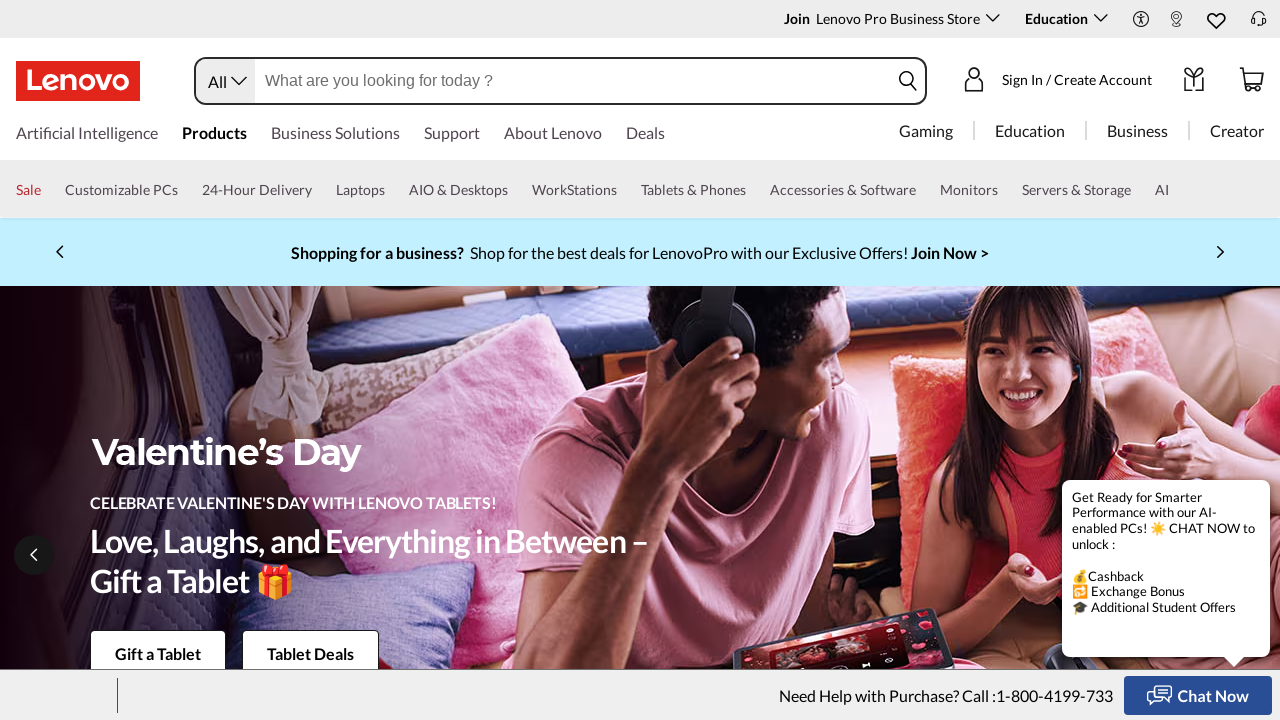

Retrieved href attribute from link: https://www.lenovo.com/in/en/laptops/
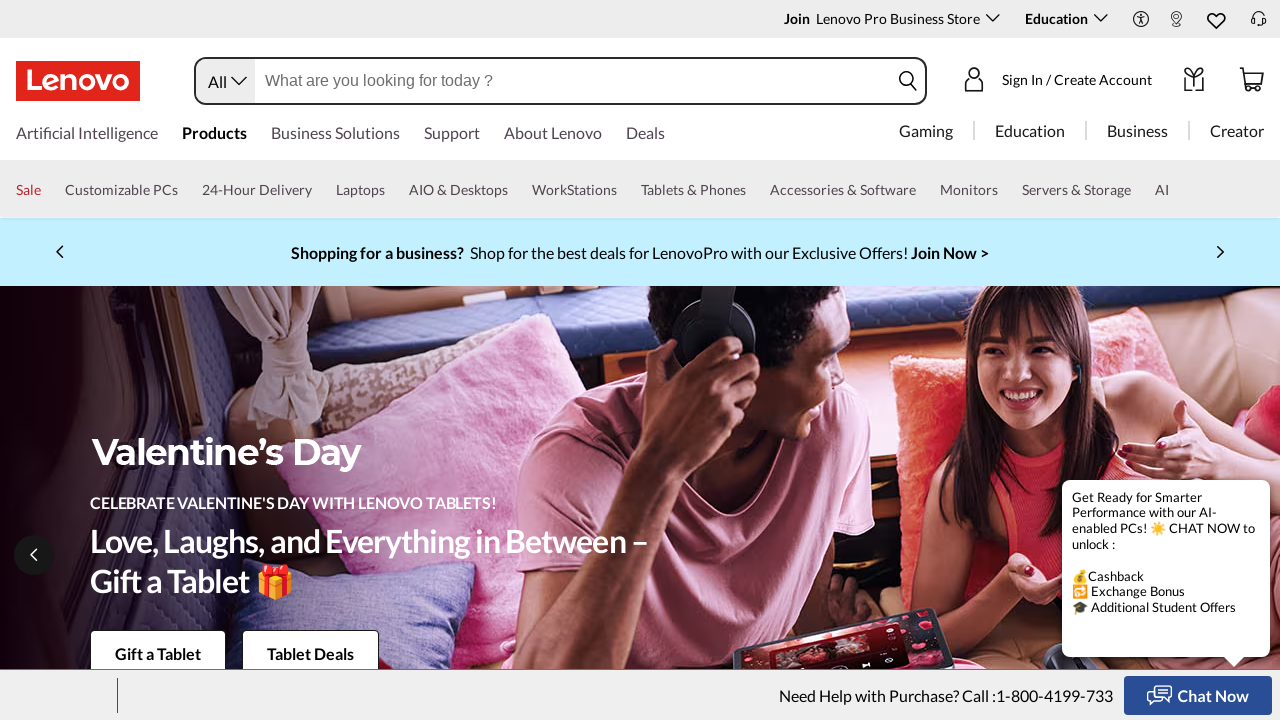

Validated internal link on Lenovo domain: https://www.lenovo.com/in/en/laptops/
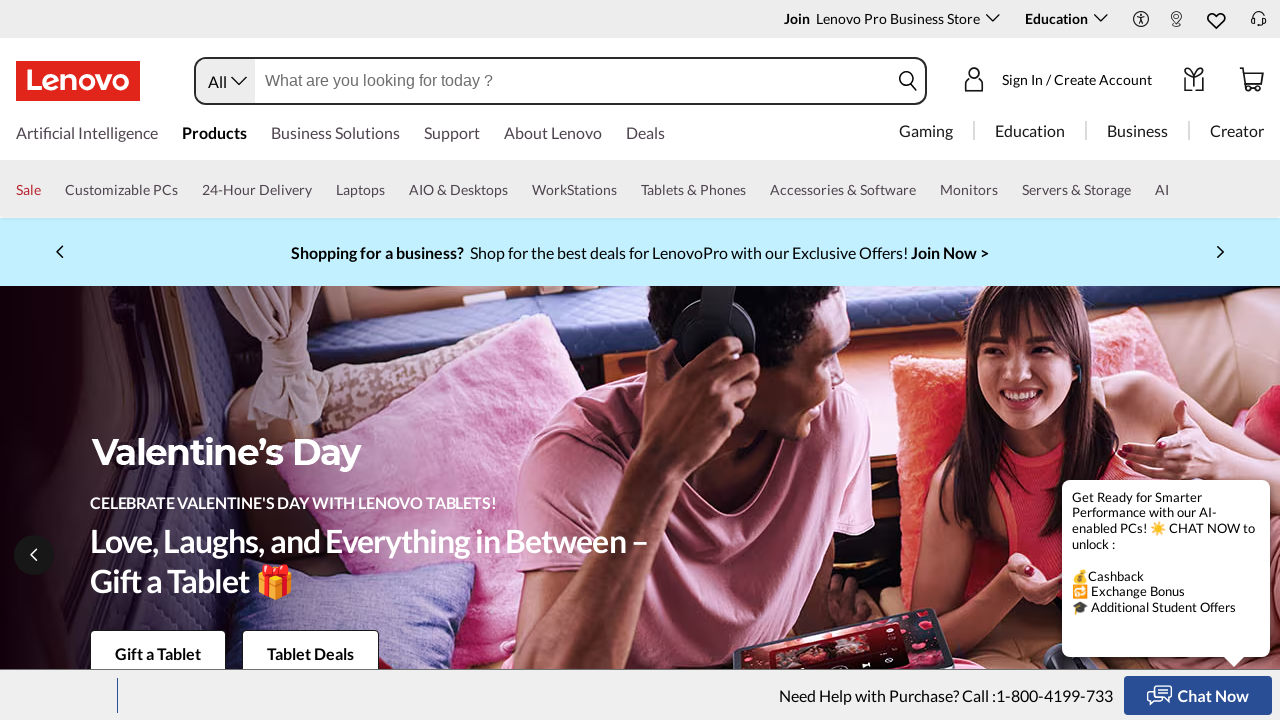

Retrieved href attribute from link: https://www.lenovo.com/in/en/desktops/
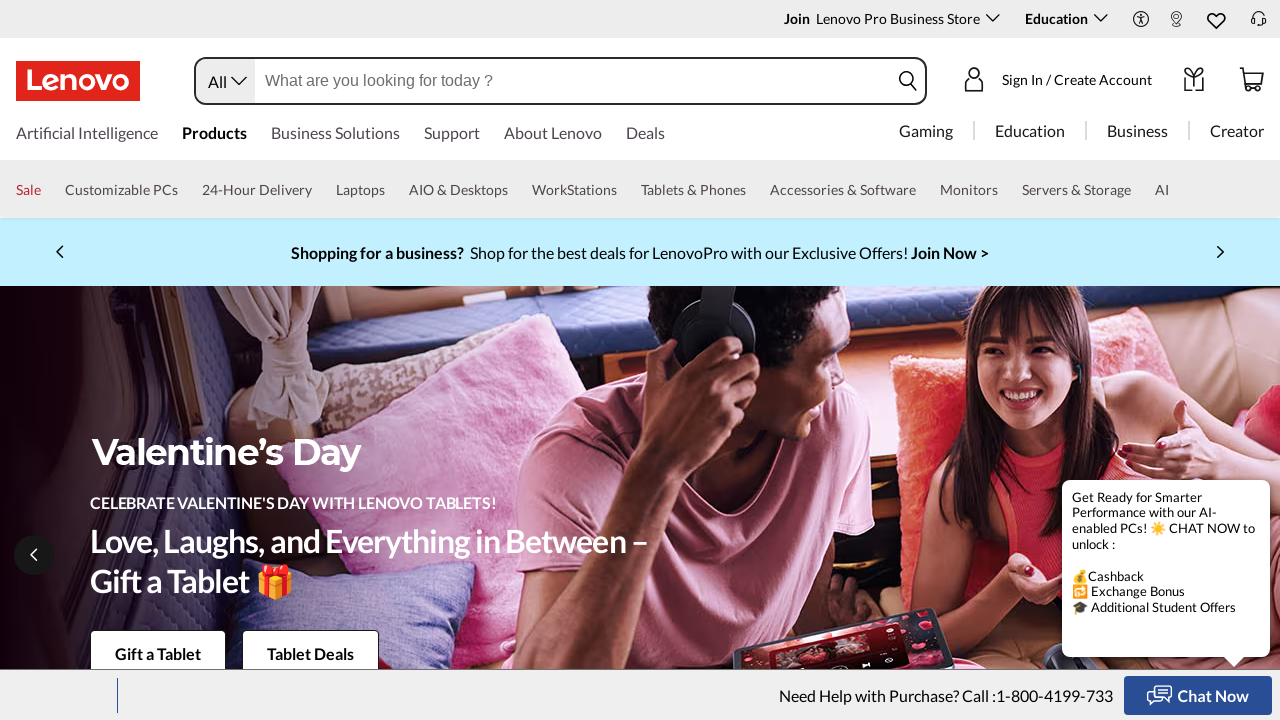

Validated internal link on Lenovo domain: https://www.lenovo.com/in/en/desktops/
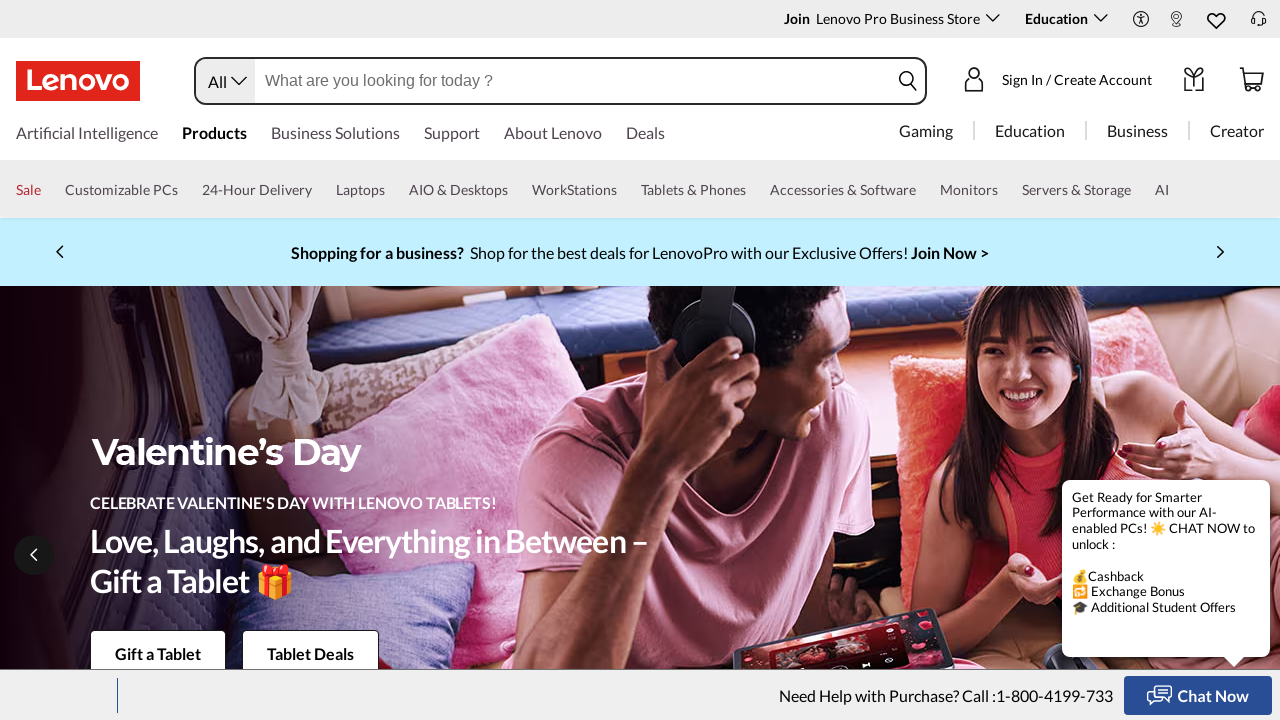

Retrieved href attribute from link: https://www.lenovo.com/in/en/workstations/
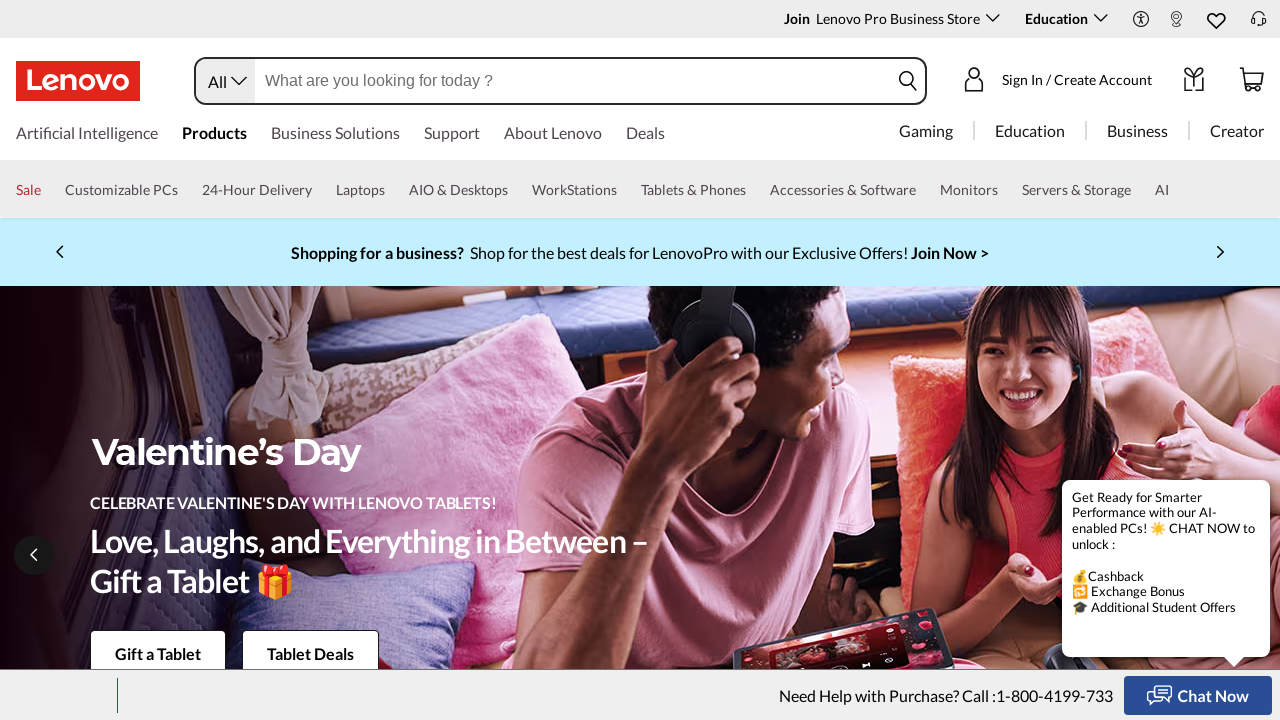

Validated internal link on Lenovo domain: https://www.lenovo.com/in/en/workstations/
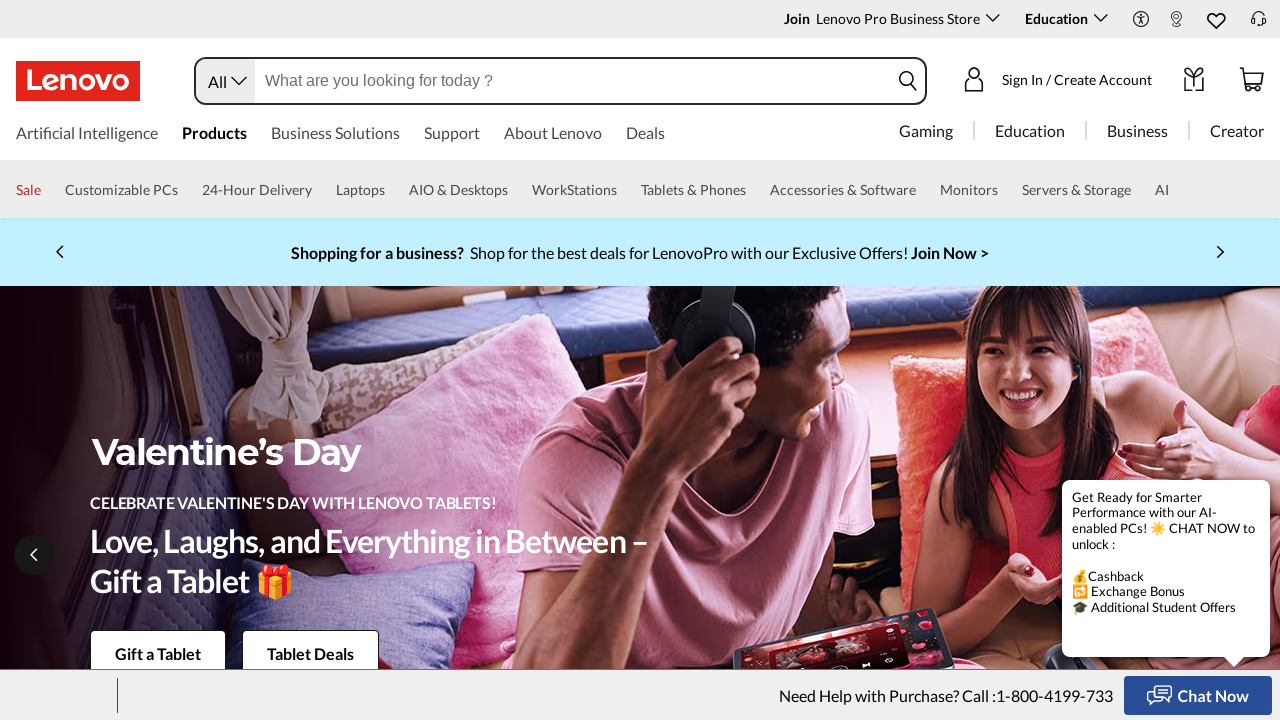

Retrieved href attribute from link: https://www.lenovo.com/in/en/tablets/
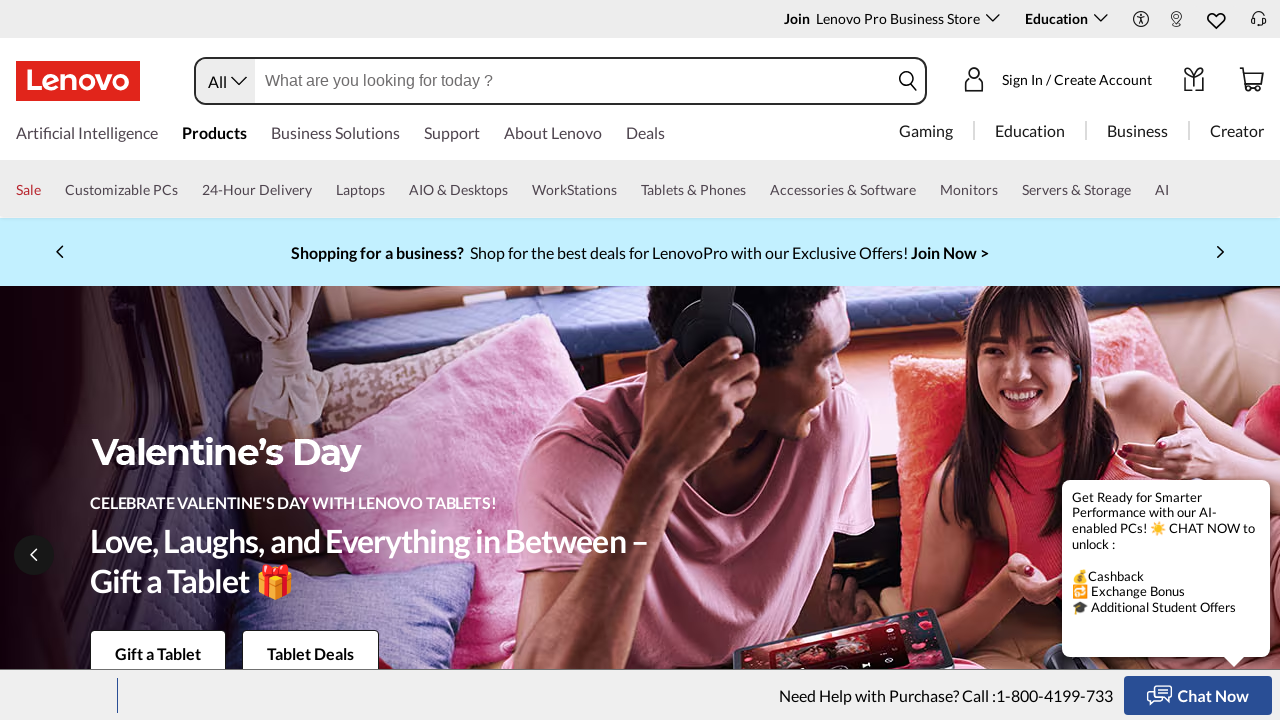

Validated internal link on Lenovo domain: https://www.lenovo.com/in/en/tablets/
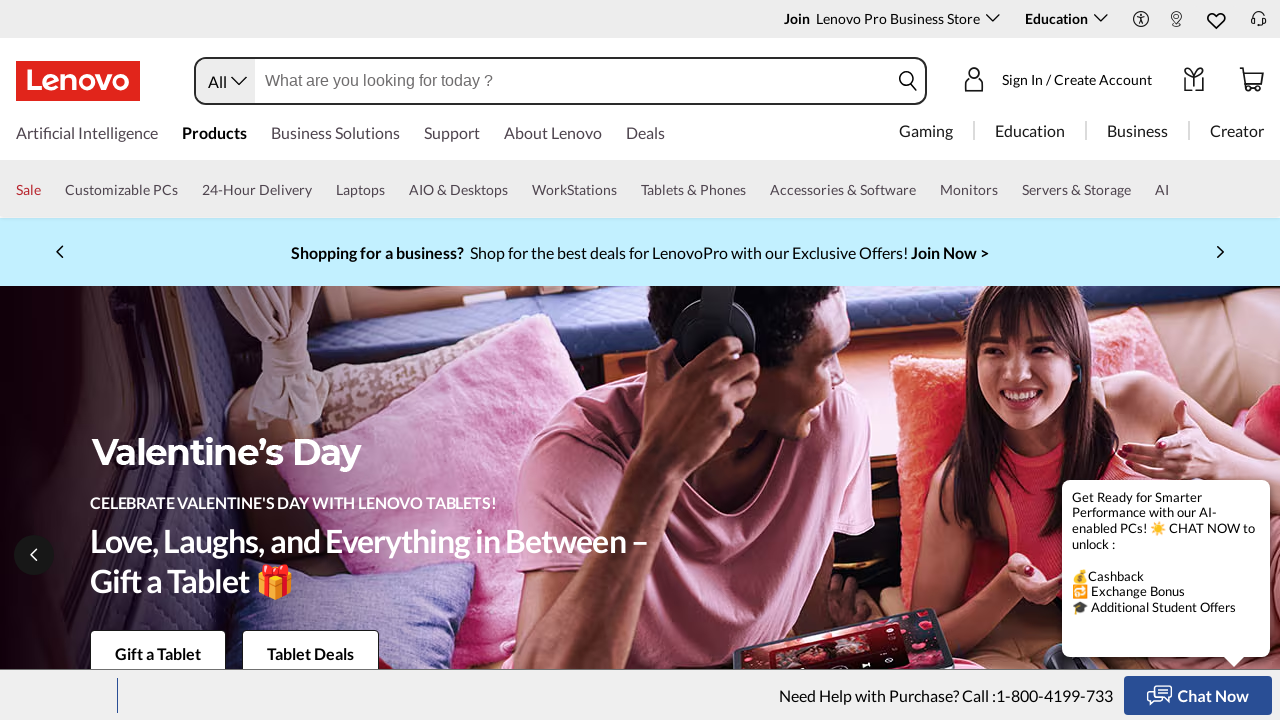

Retrieved href attribute from link: https://www.lenovo.com/in/en/accessories-and-software/
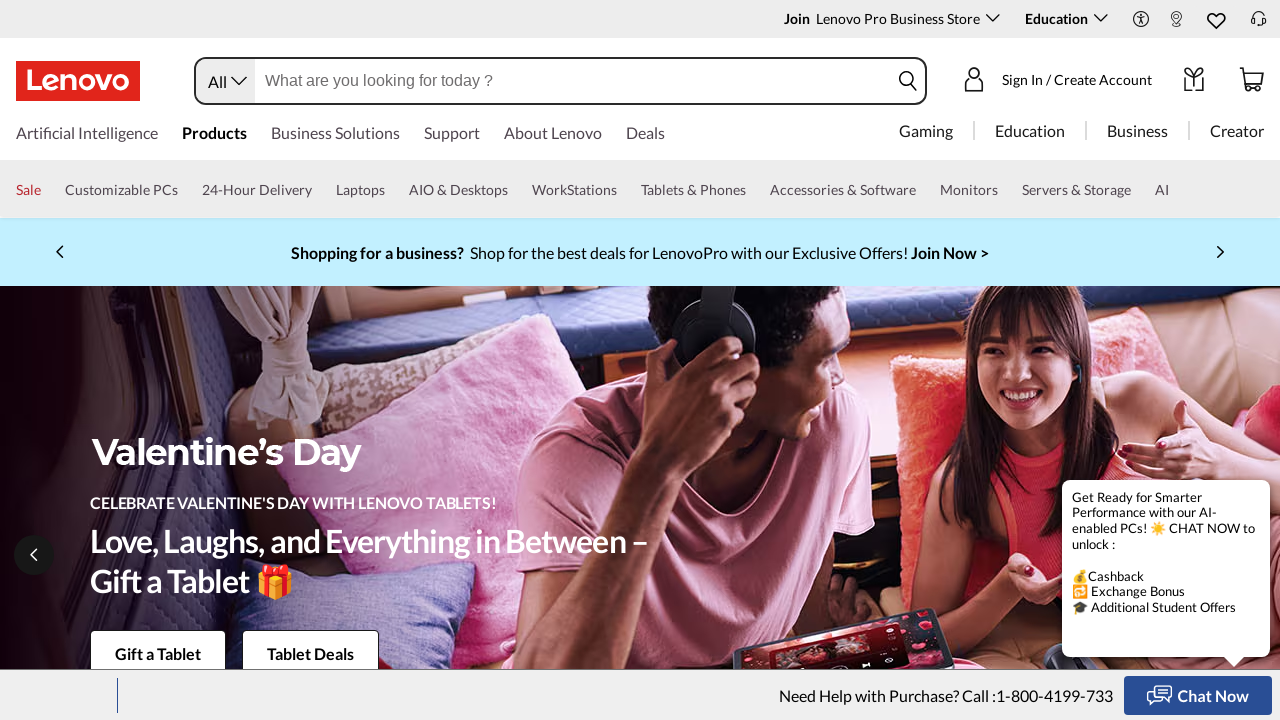

Validated internal link on Lenovo domain: https://www.lenovo.com/in/en/accessories-and-software/
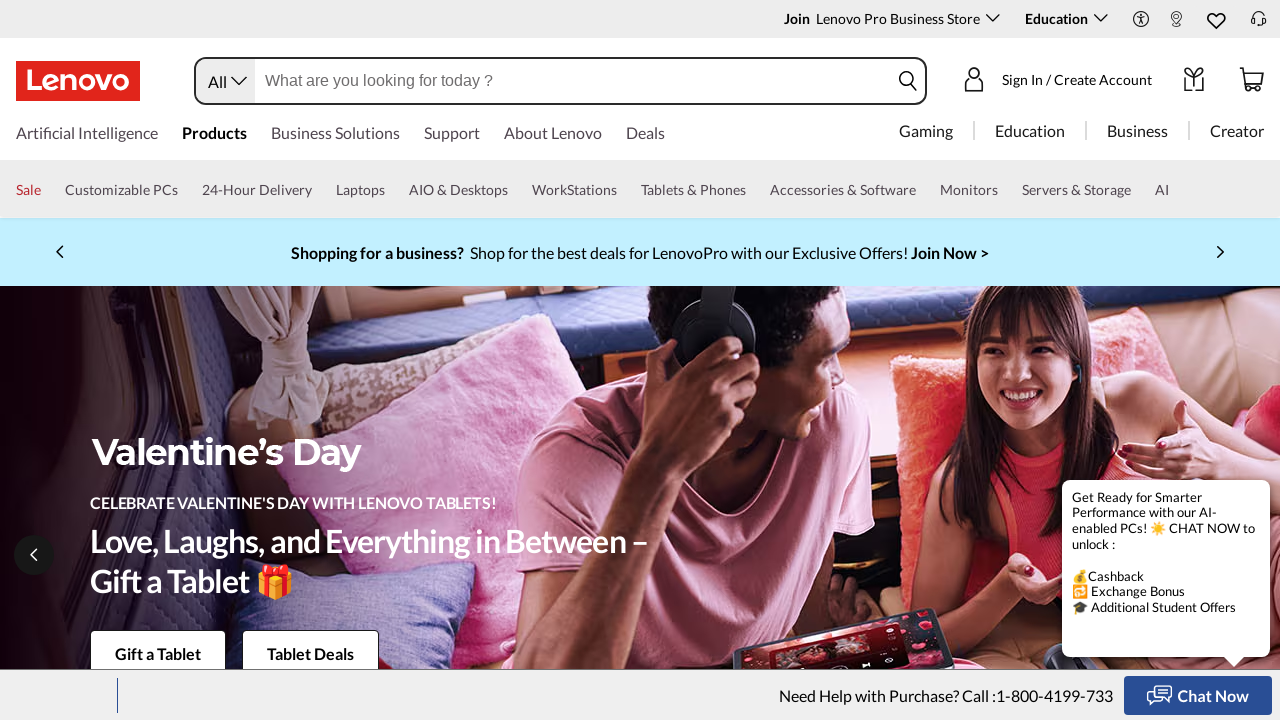

Retrieved href attribute from link: https://www.lenovo.com/in/en/d/accessories-and-monitors/monitors/monitor-buying-guide/
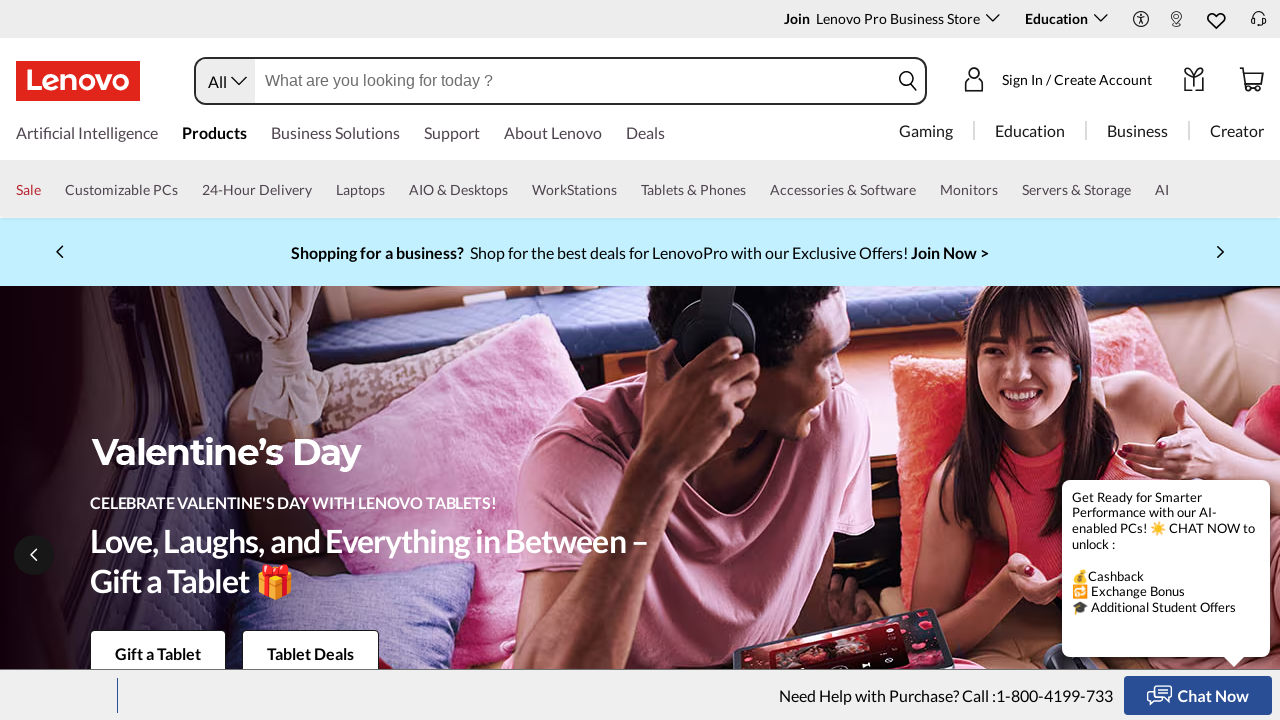

Validated internal link on Lenovo domain: https://www.lenovo.com/in/en/d/accessories-and-monitors/monitors/monitor-buying-guide/
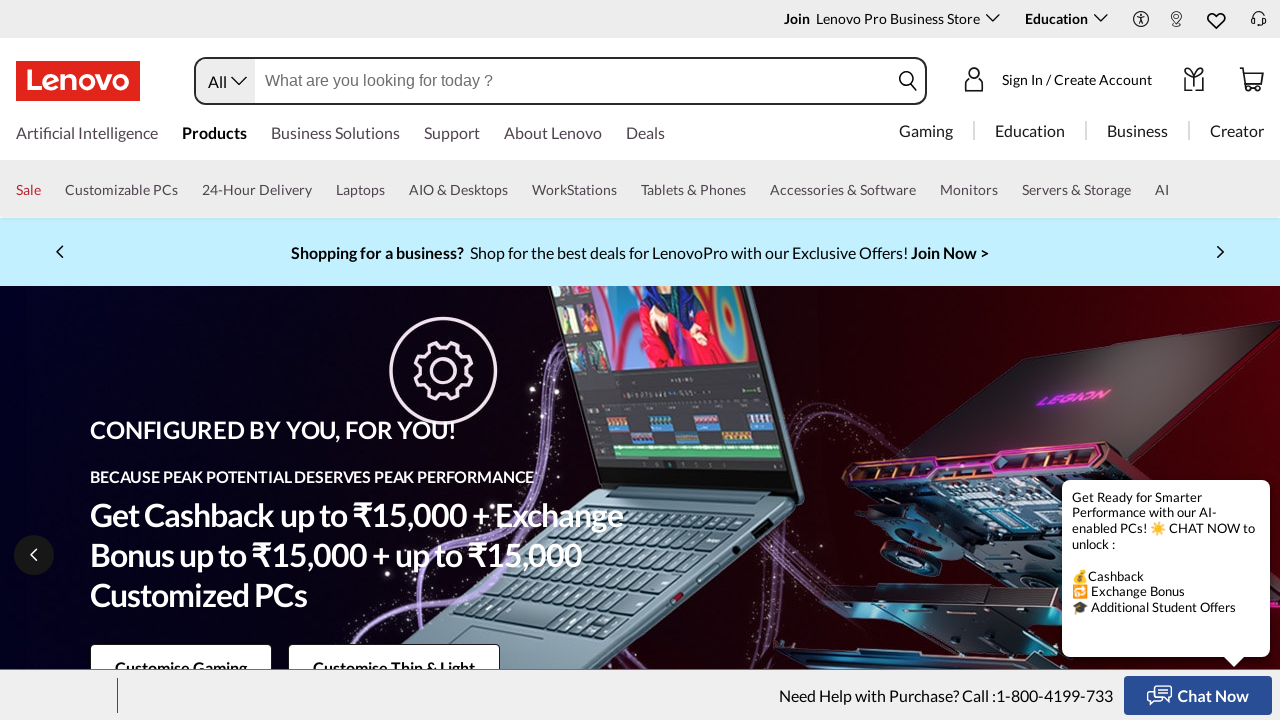

Retrieved href attribute from link: https://www.lenovo.com/in/en/gaming/shop
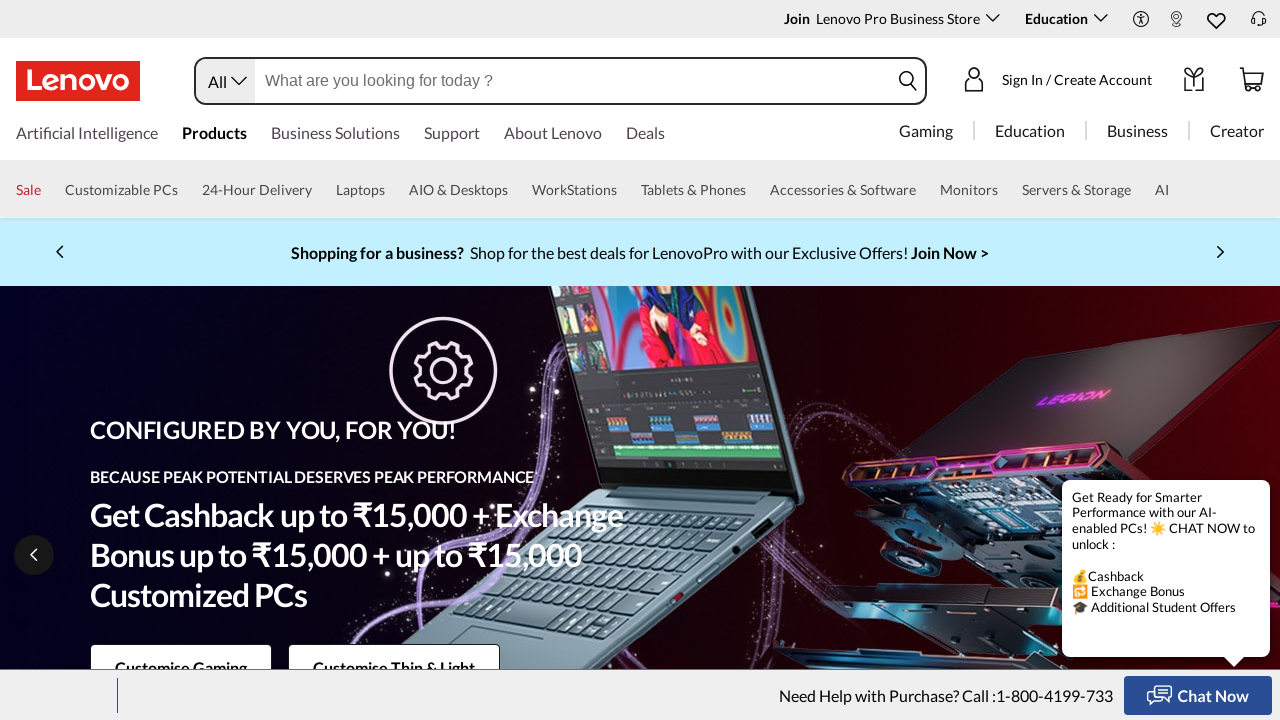

Validated internal link on Lenovo domain: https://www.lenovo.com/in/en/gaming/shop
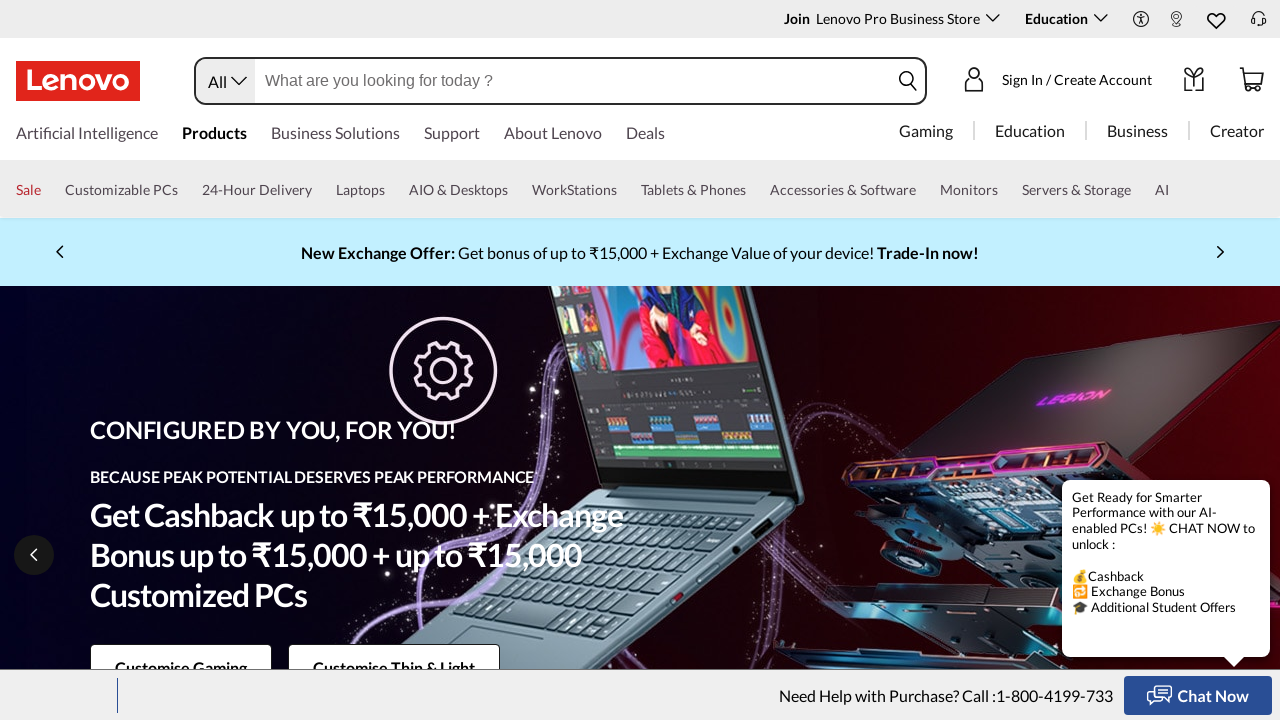

Retrieved href attribute from link: https://www.lenovo.com/in/en/business/benefits/
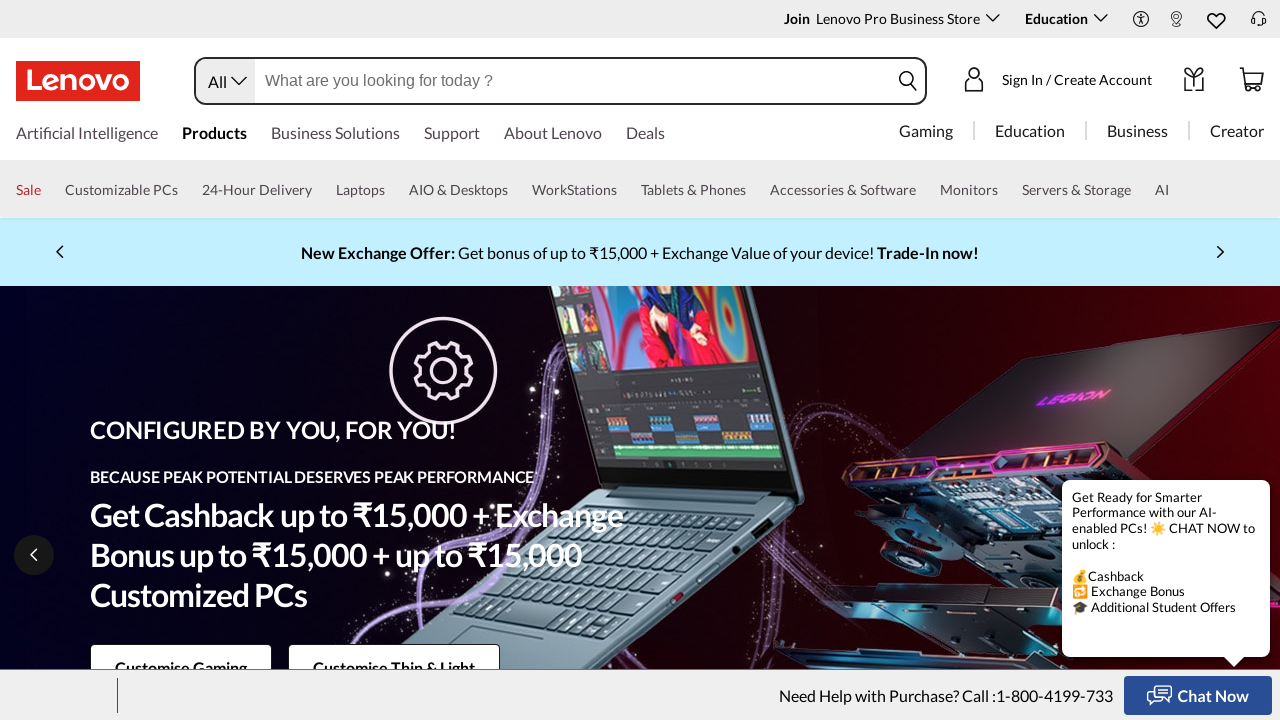

Validated internal link on Lenovo domain: https://www.lenovo.com/in/en/business/benefits/
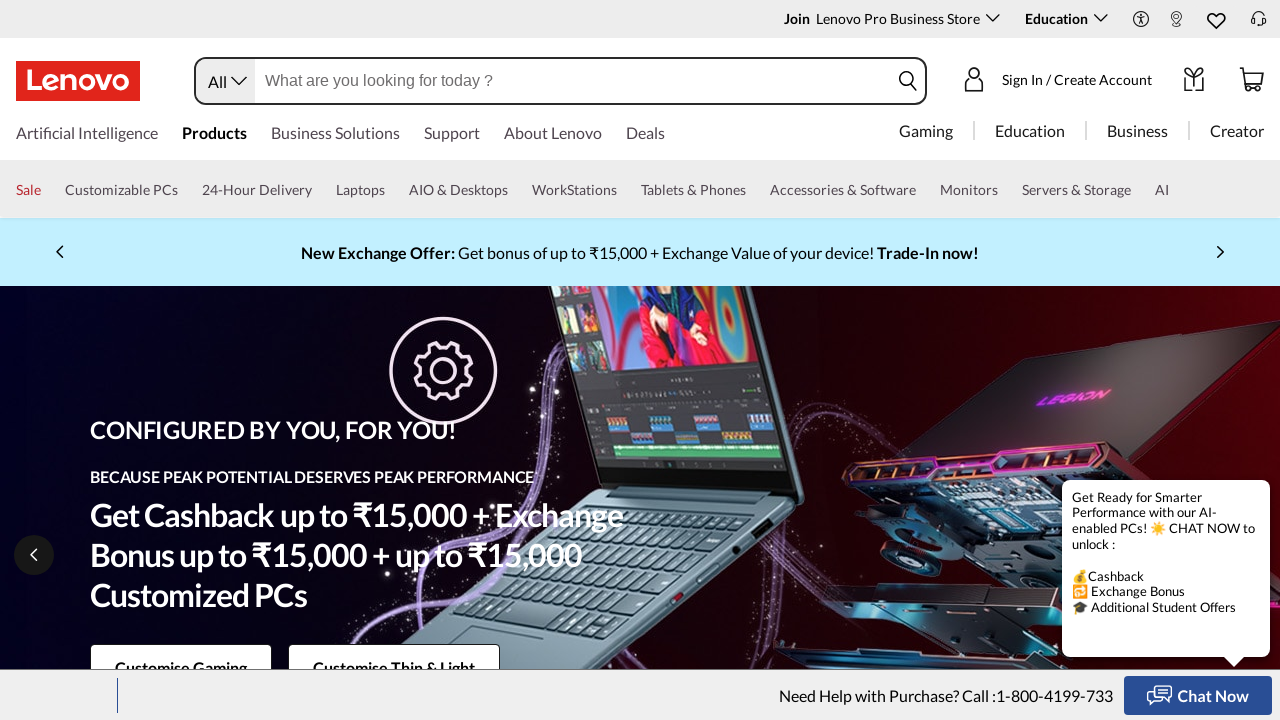

Retrieved href attribute from link: https://www.lenovo.com/in/en/student/
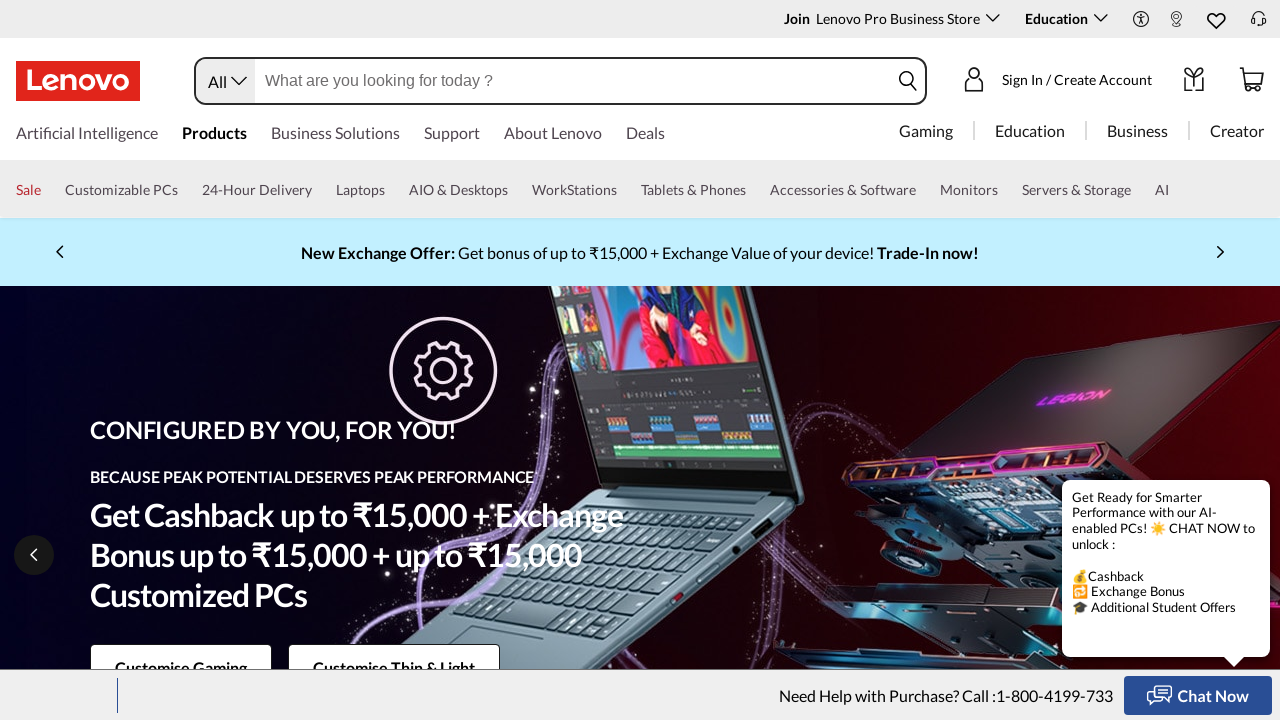

Validated internal link on Lenovo domain: https://www.lenovo.com/in/en/student/
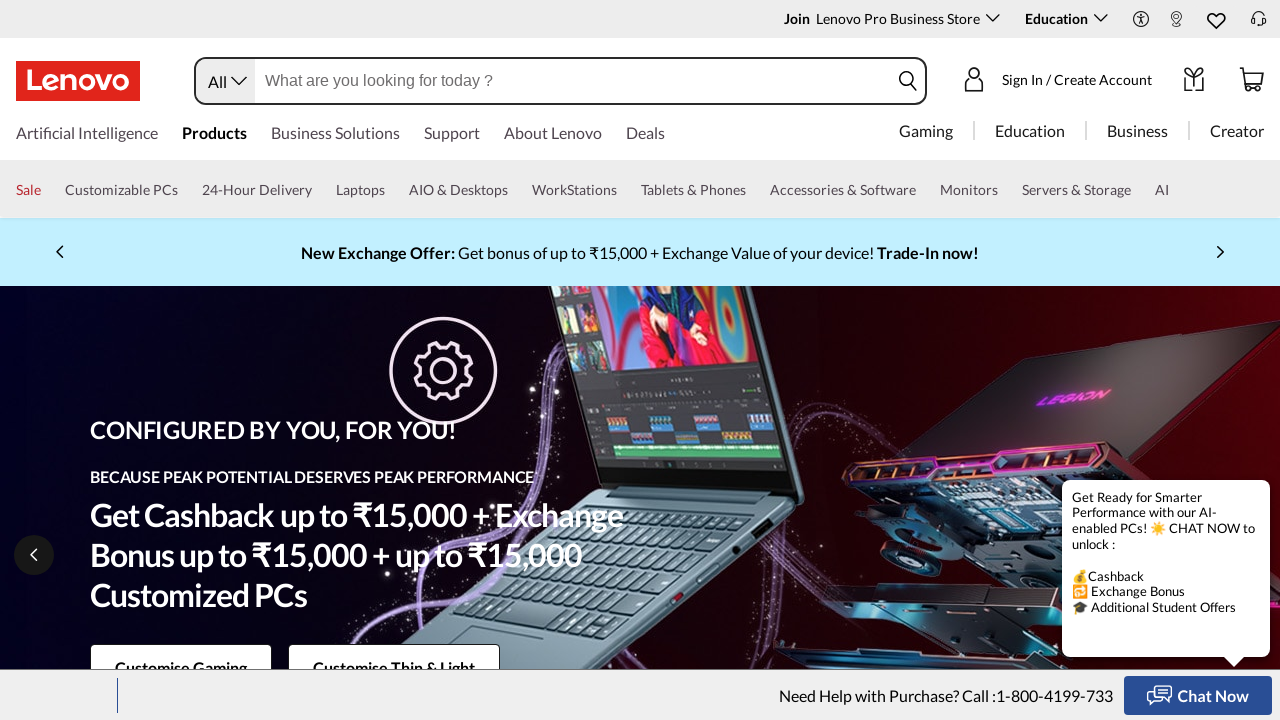

Retrieved href attribute from link: https://www.lenovo.com/in/en/d/deals?IPromoID=LEN49
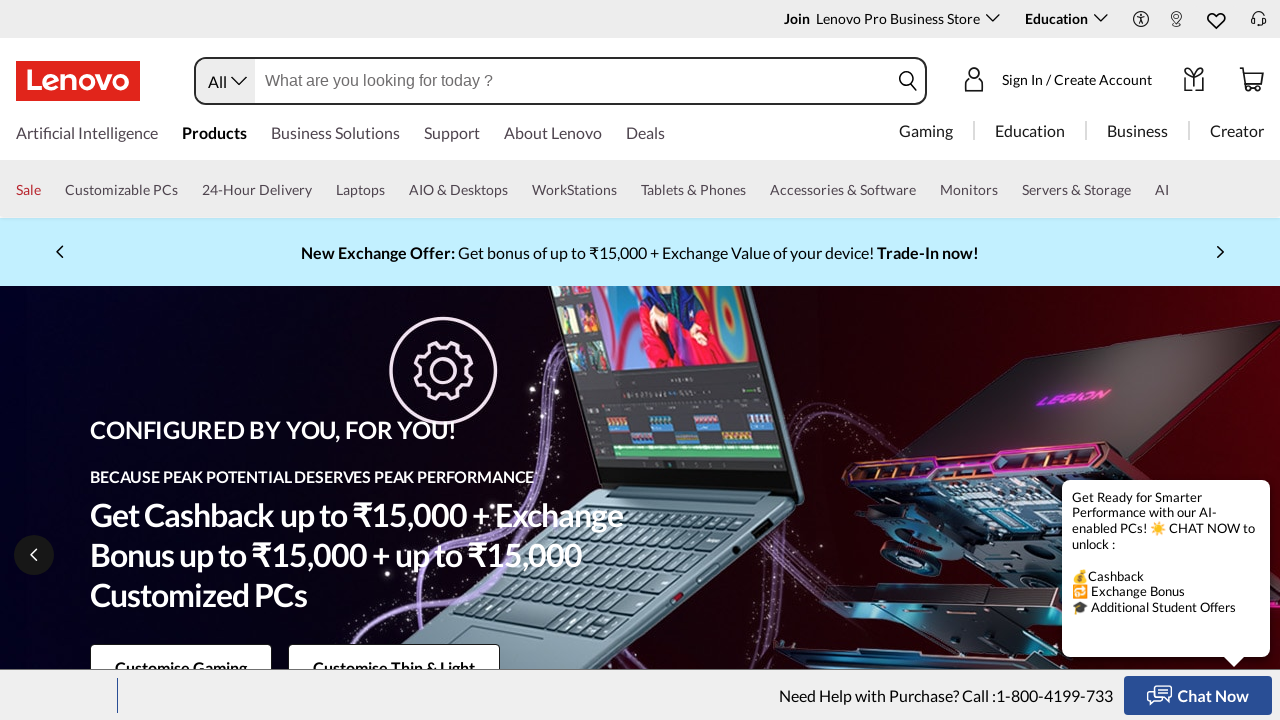

Validated internal link on Lenovo domain: https://www.lenovo.com/in/en/d/deals?IPromoID=LEN49
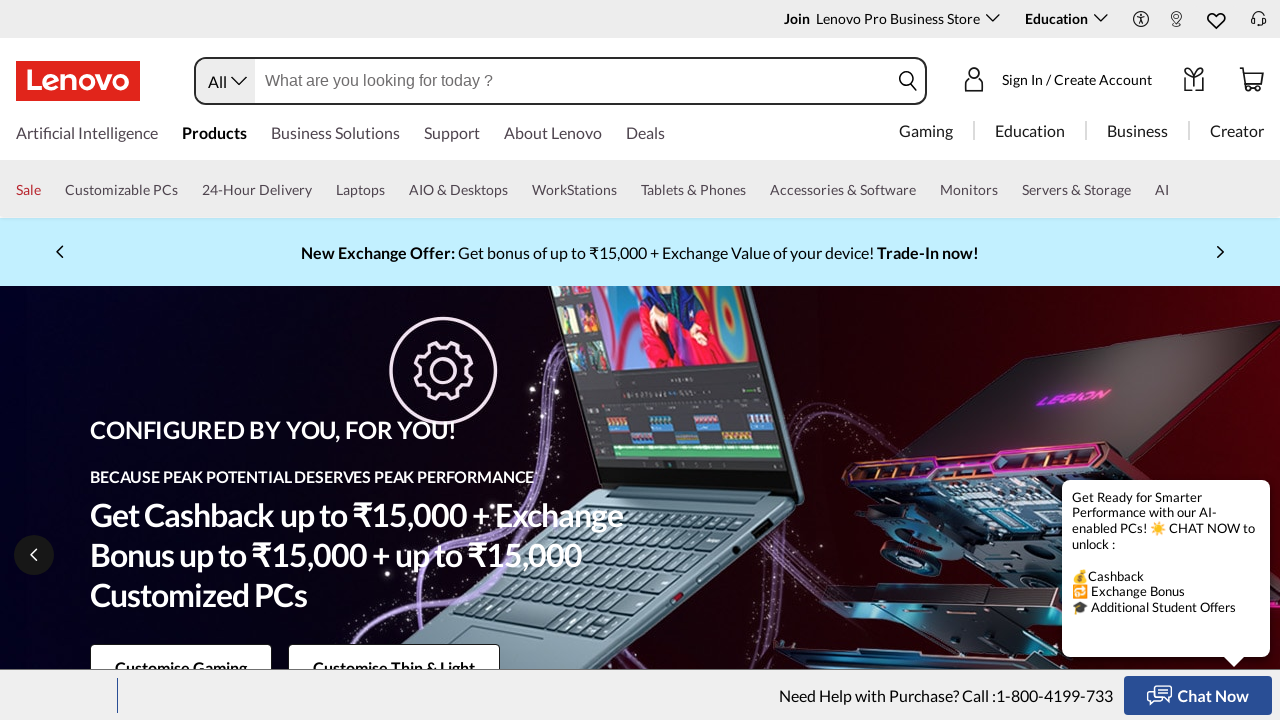

Retrieved href attribute from link: https://www.lenovo.com/in/en/corporate-employee-discounts/?IPromoID=LEN374512
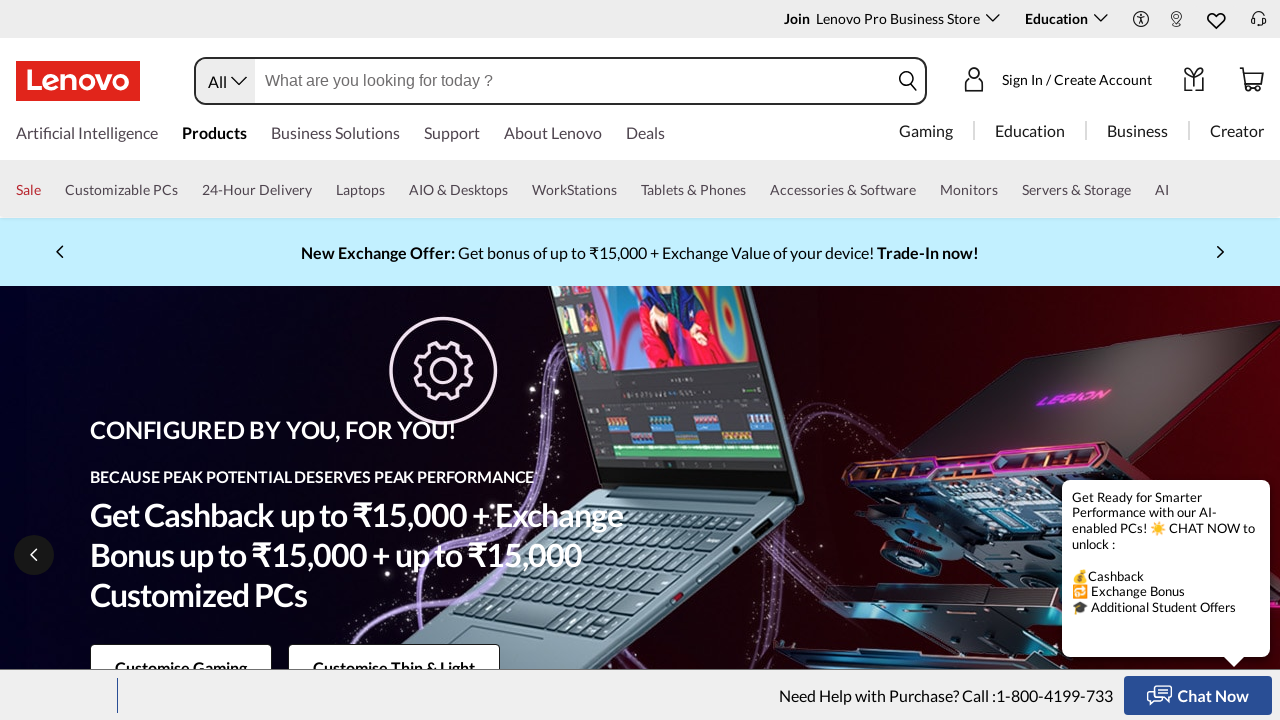

Validated internal link on Lenovo domain: https://www.lenovo.com/in/en/corporate-employee-discounts/?IPromoID=LEN374512
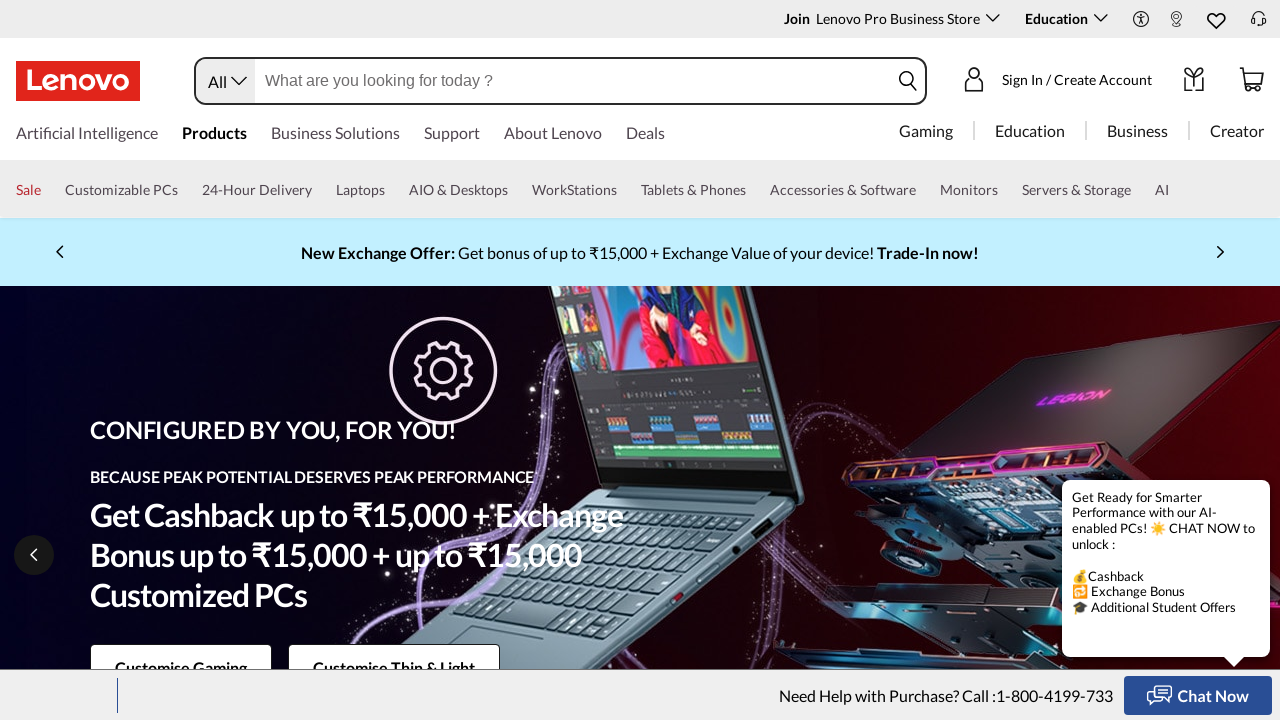

Retrieved href attribute from link: https://www.lenovo.com/in/en/corporate-employee-discounts/?IPromoID=LEN374512
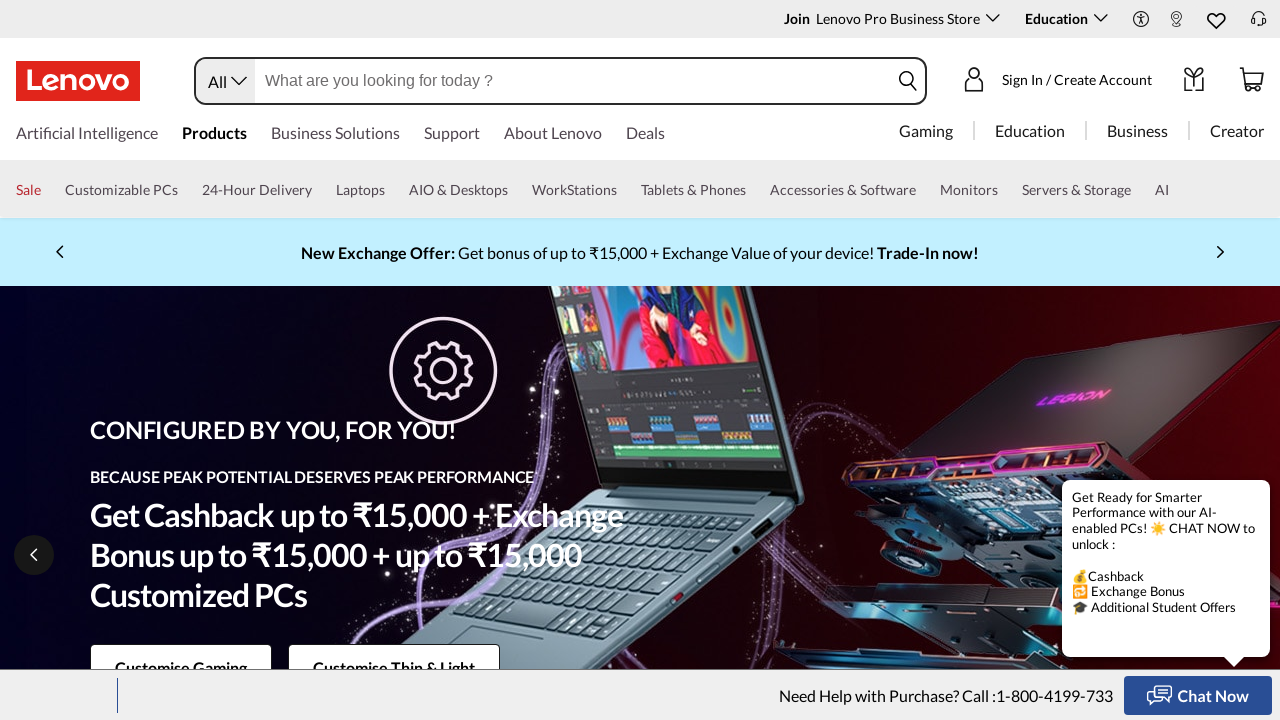

Validated internal link on Lenovo domain: https://www.lenovo.com/in/en/corporate-employee-discounts/?IPromoID=LEN374512
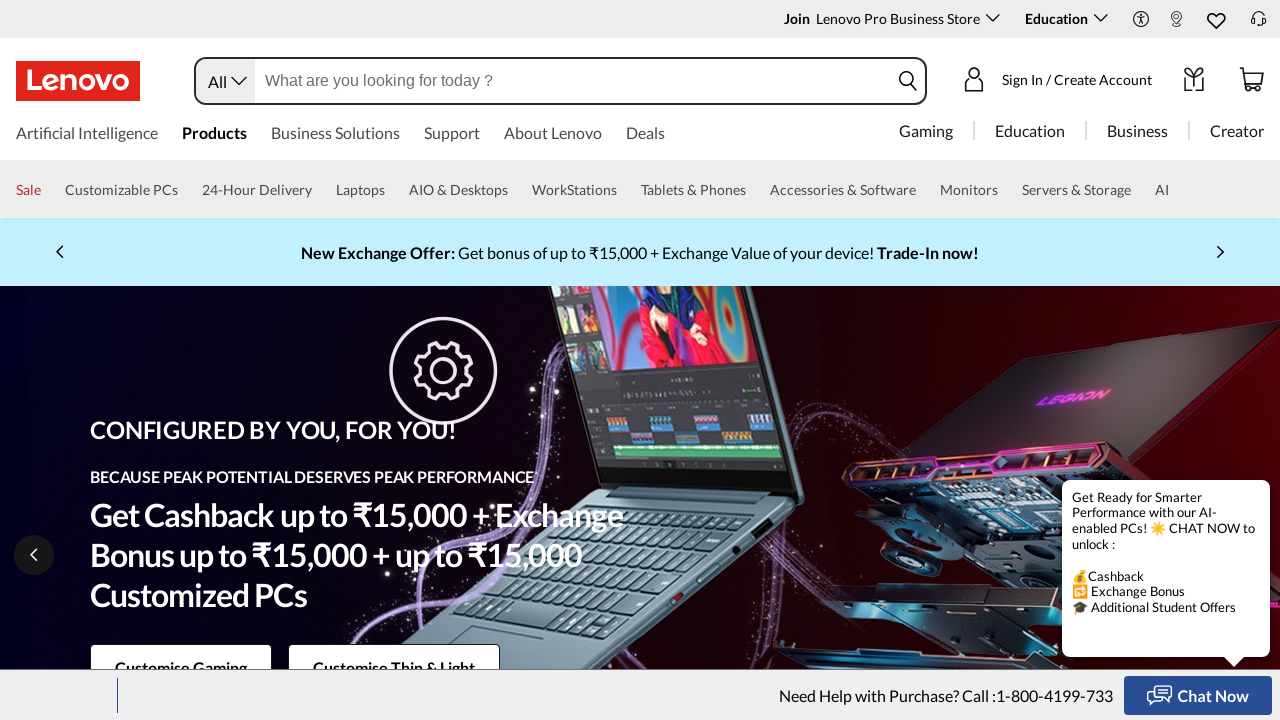

Retrieved href attribute from link: https://www.lenovo.com/in/en/d/quick-ship/?IPromoID=LEN175394
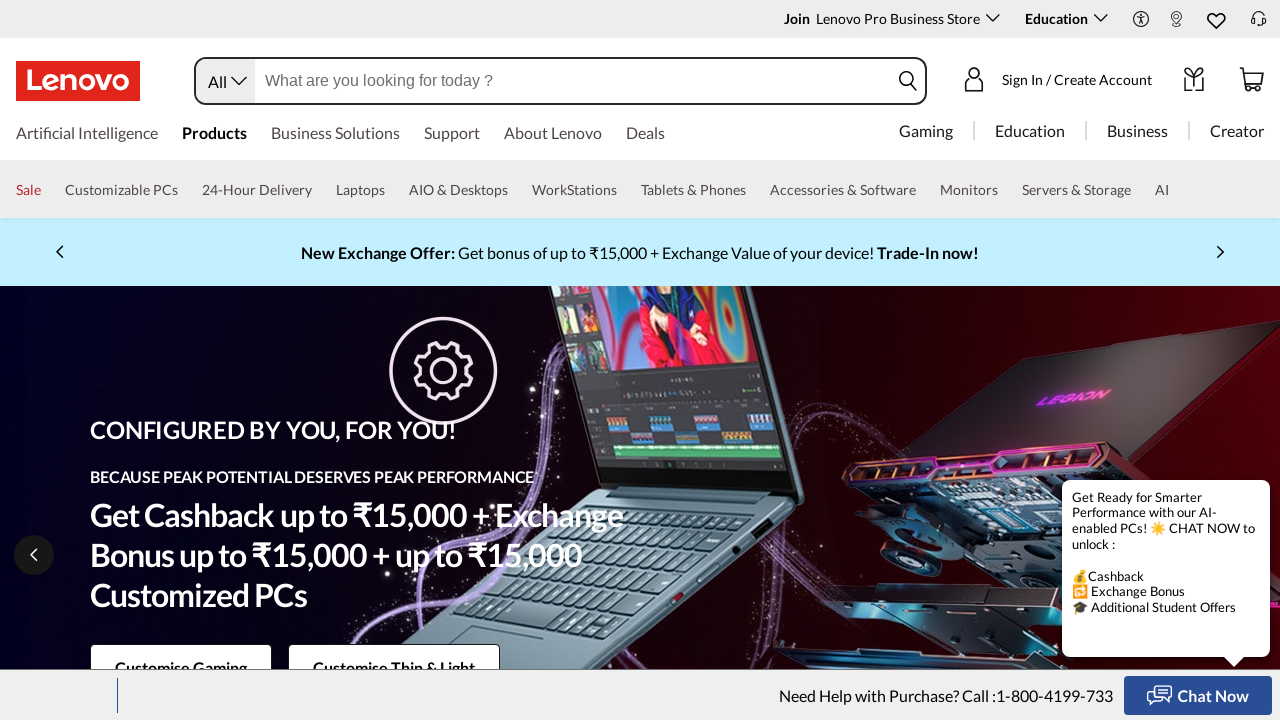

Validated internal link on Lenovo domain: https://www.lenovo.com/in/en/d/quick-ship/?IPromoID=LEN175394
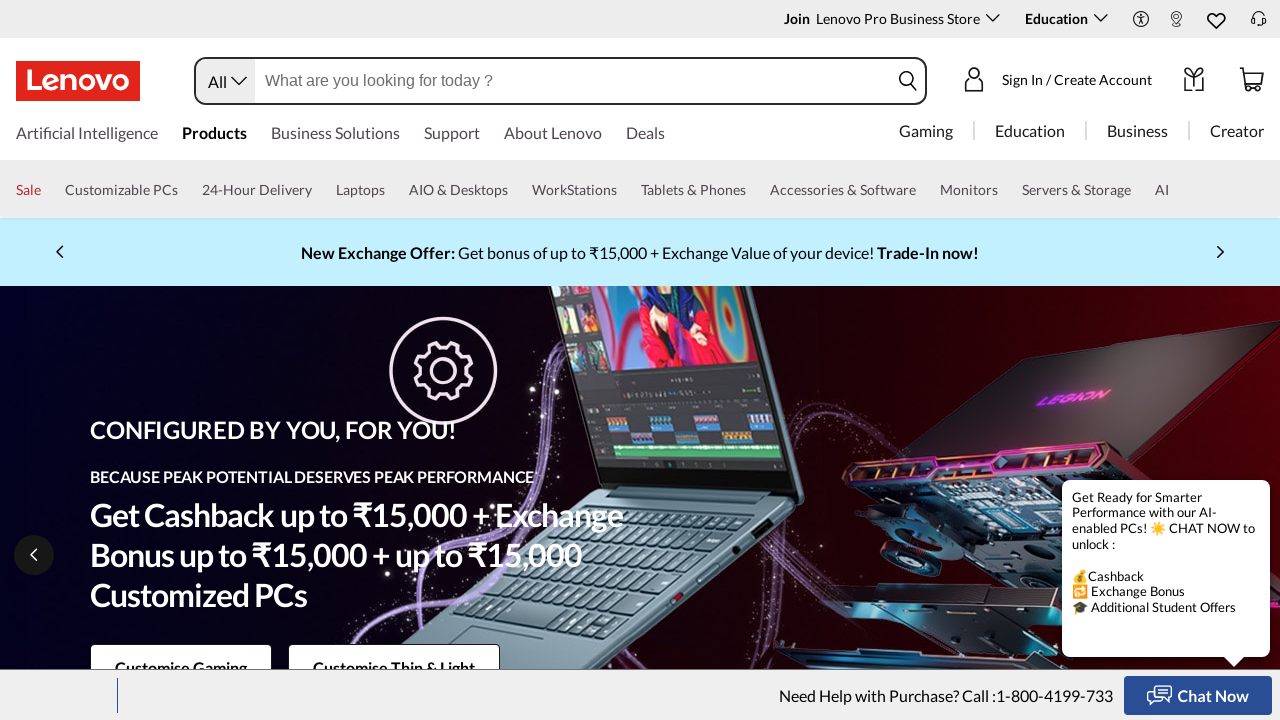

Retrieved href attribute from link: https://www.lenovo.com/in/en/d/quick-ship/?IPromoID=LEN175394
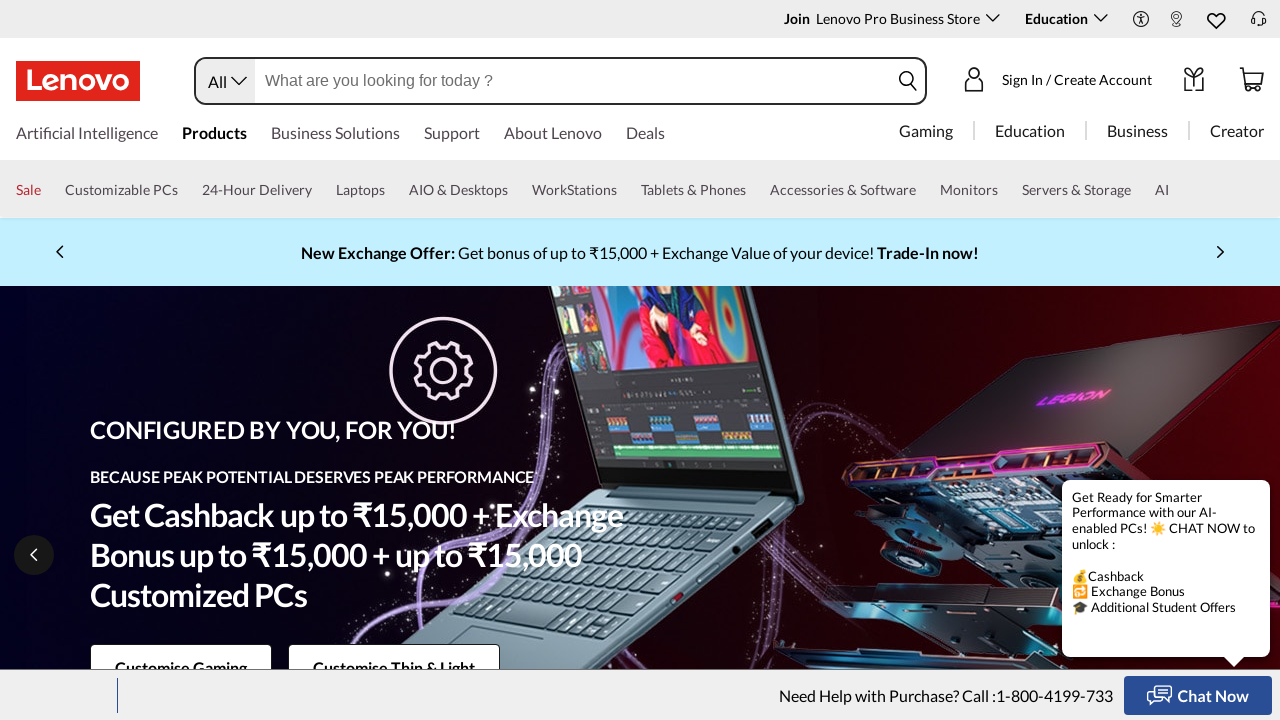

Validated internal link on Lenovo domain: https://www.lenovo.com/in/en/d/quick-ship/?IPromoID=LEN175394
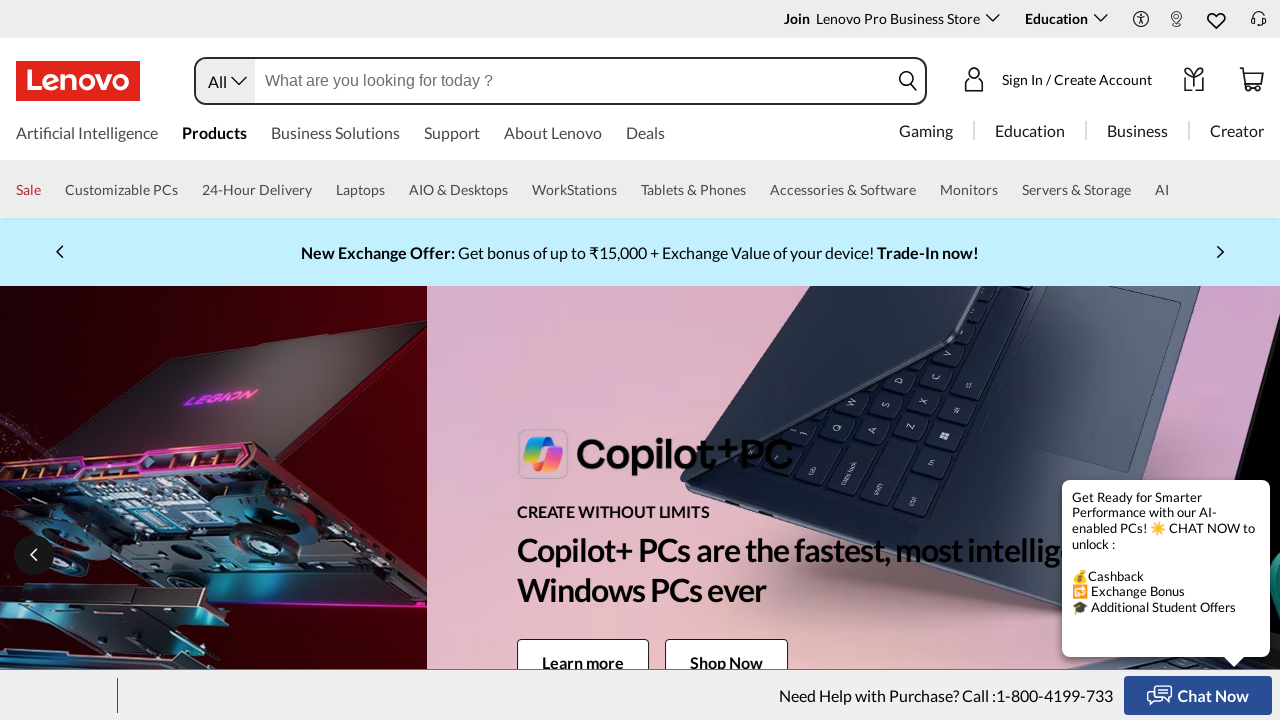

Retrieved href attribute from link: https://www.lenovo.com/in/outletin/en/?IPromoID=LEN454402
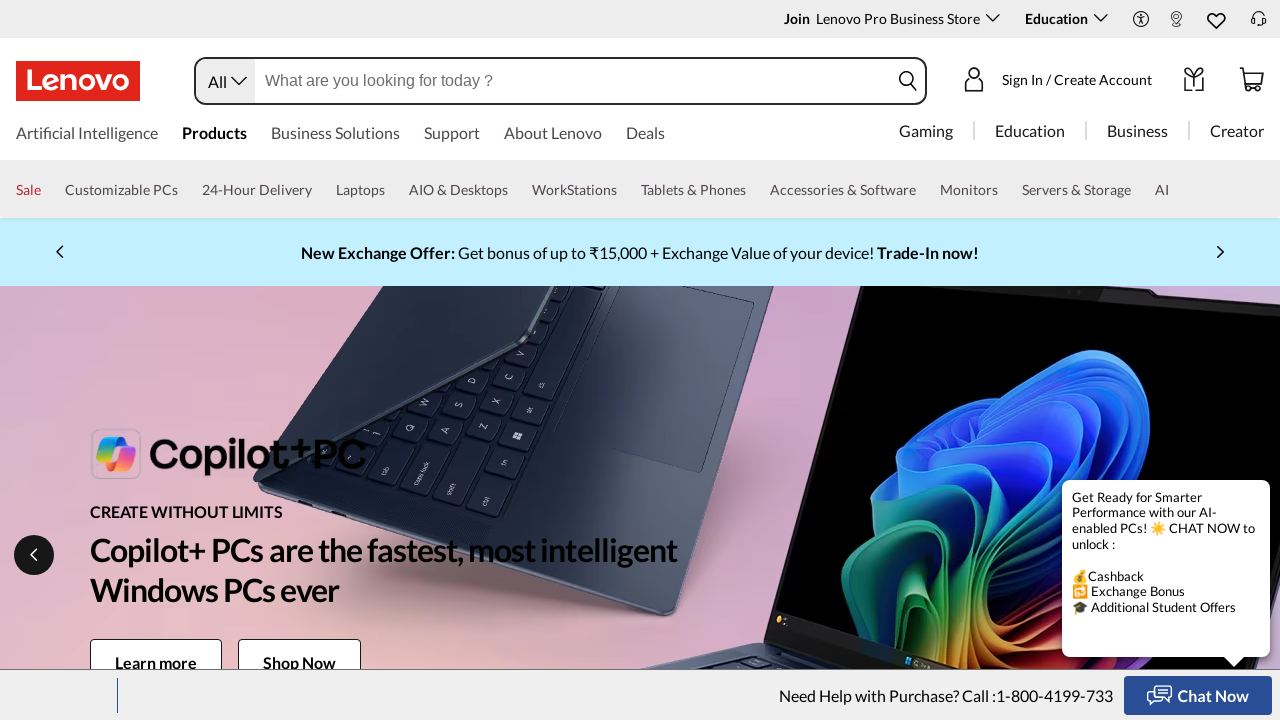

Found external link redirecting outside Lenovo domain: https://www.lenovo.com/in/outletin/en/?IPromoID=LEN454402
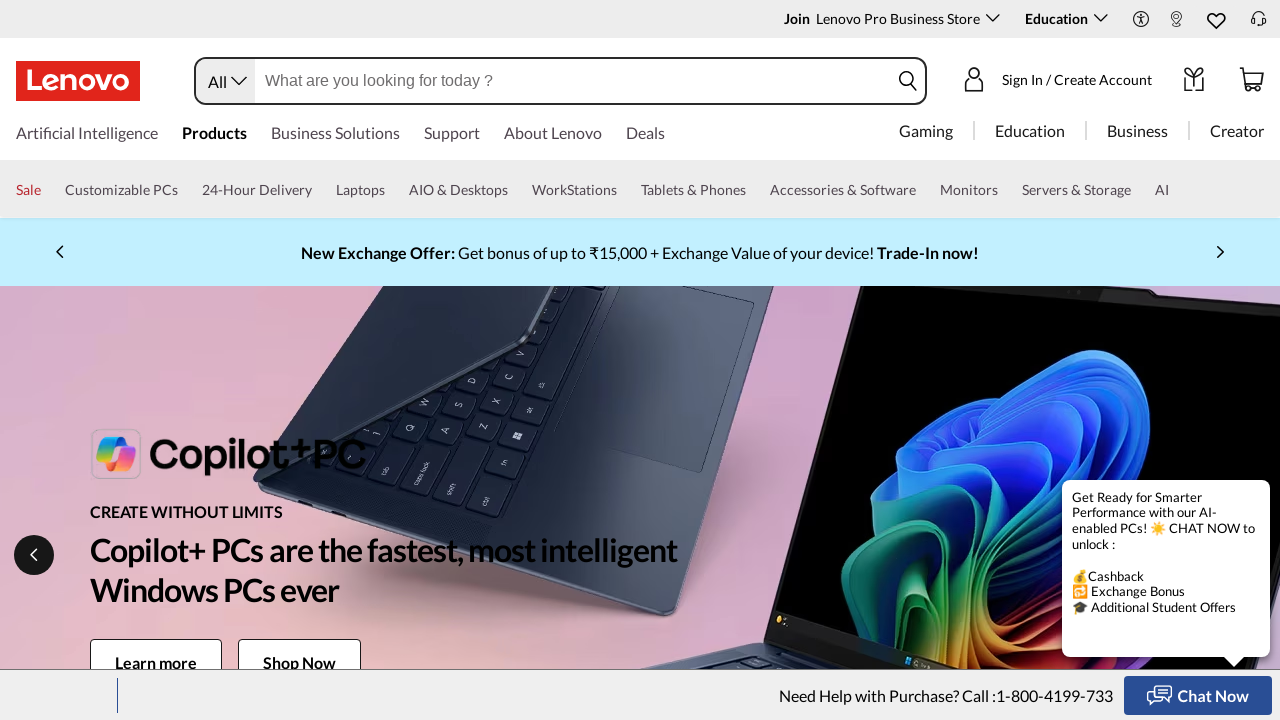

Retrieved href attribute from link: https://www.lenovo.com/in/outletin/en/?IPromoID=LEN454402
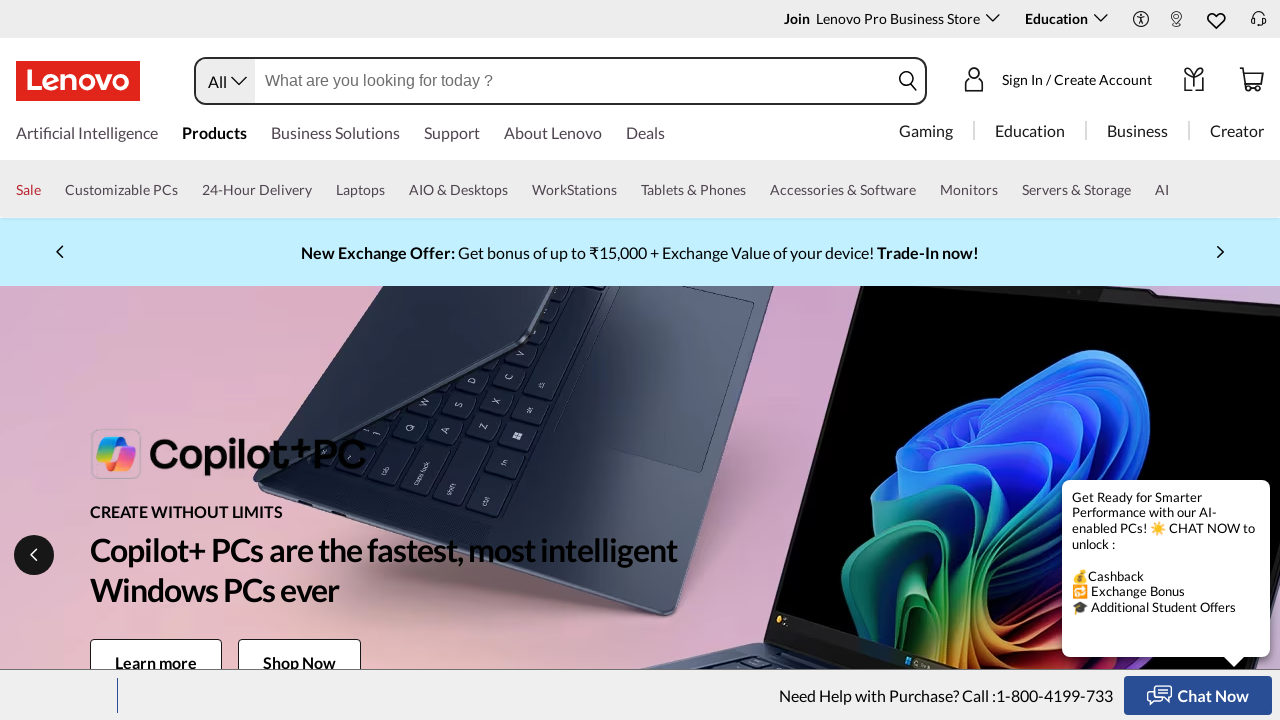

Found external link redirecting outside Lenovo domain: https://www.lenovo.com/in/outletin/en/?IPromoID=LEN454402
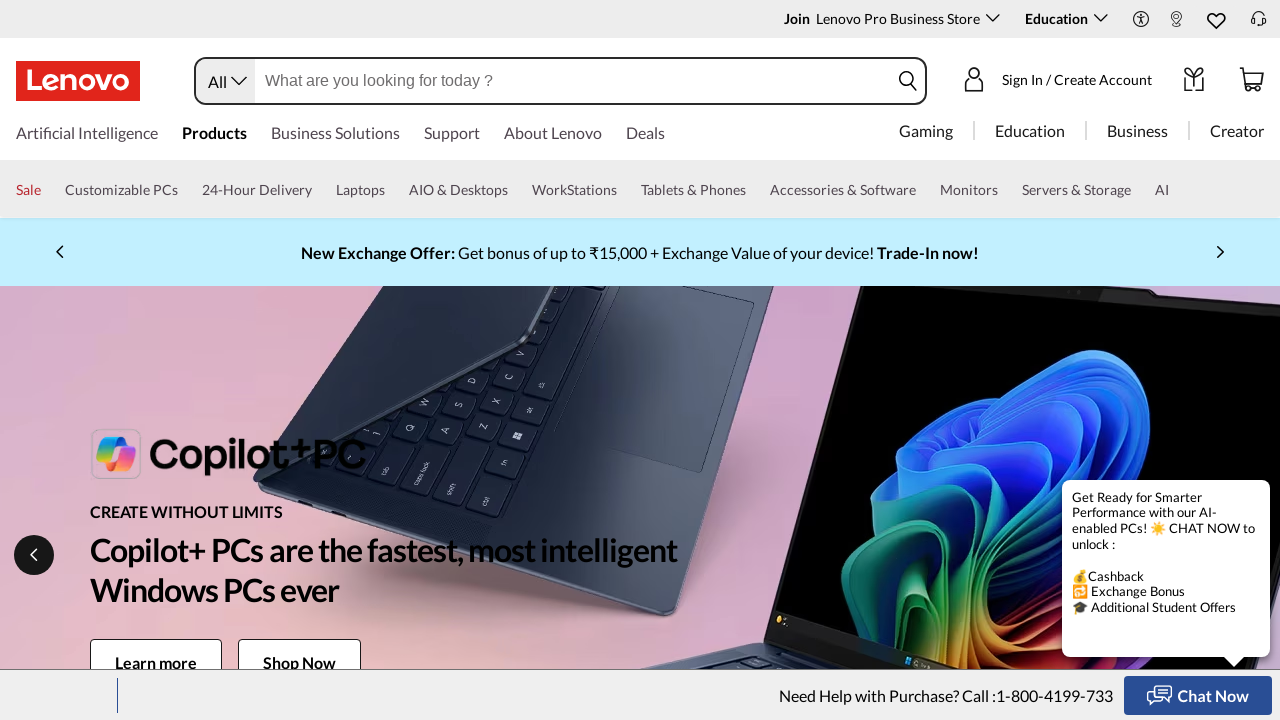

Retrieved href attribute from link: https://www.lenovo.com/in/en/workstations/amd/?IPromoID=LEN113188
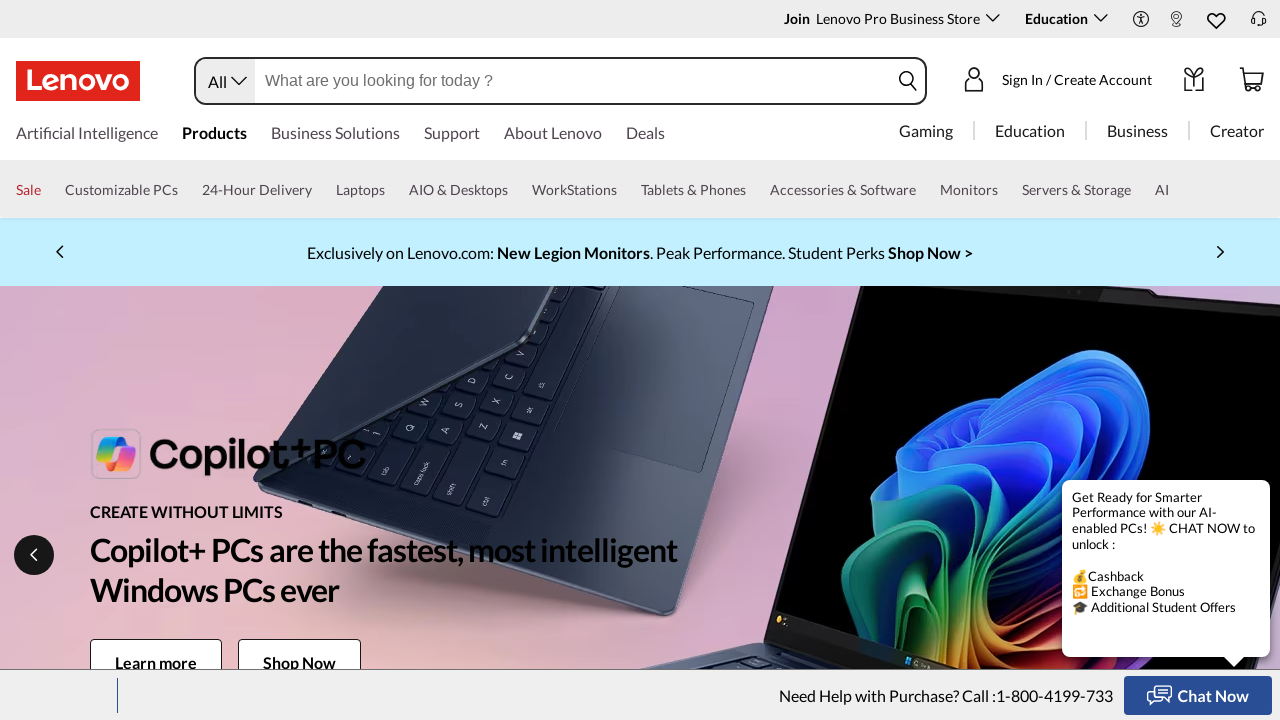

Validated internal link on Lenovo domain: https://www.lenovo.com/in/en/workstations/amd/?IPromoID=LEN113188
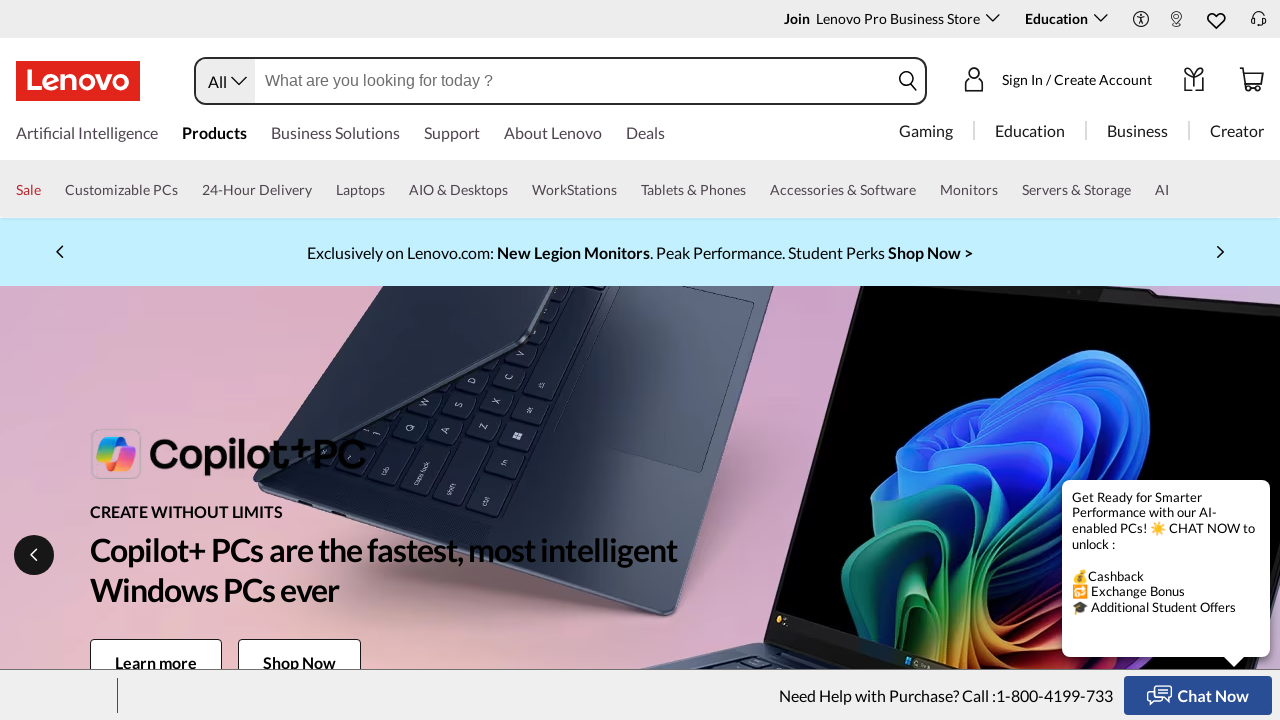

Retrieved href attribute from link: https://www.lenovo.com/in/en/workstations/amd/?IPromoID=LEN113188
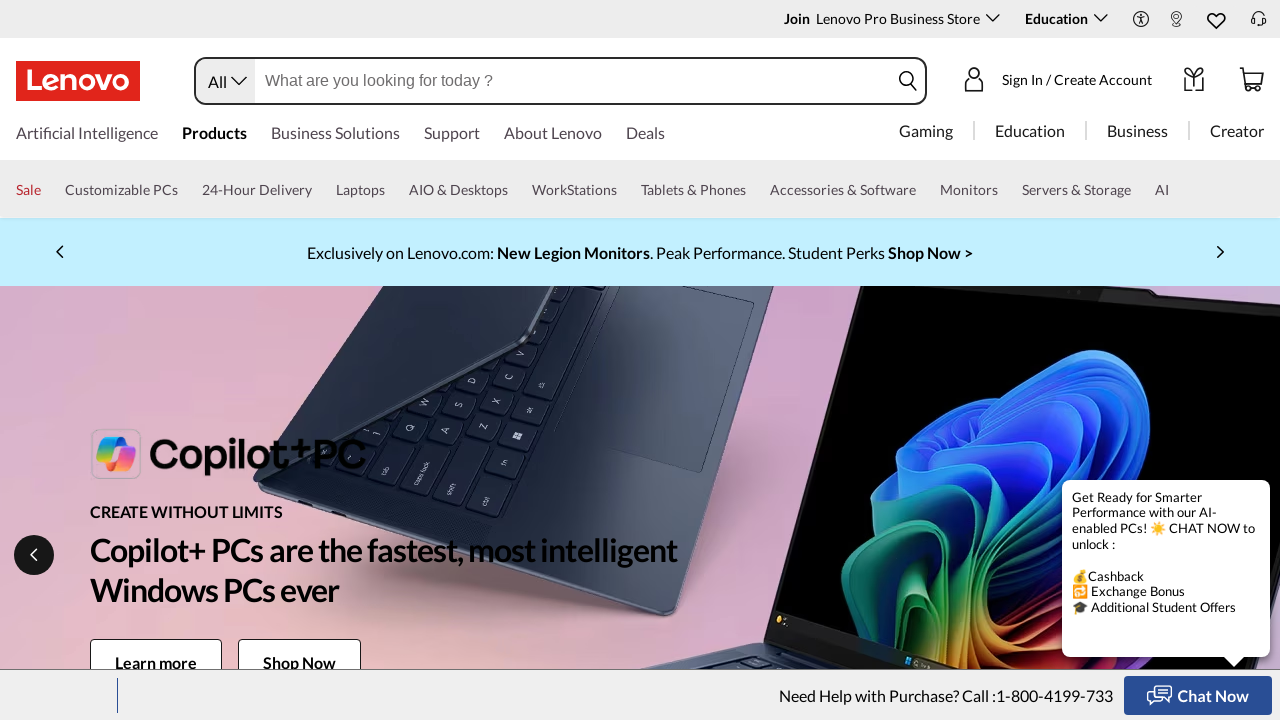

Validated internal link on Lenovo domain: https://www.lenovo.com/in/en/workstations/amd/?IPromoID=LEN113188
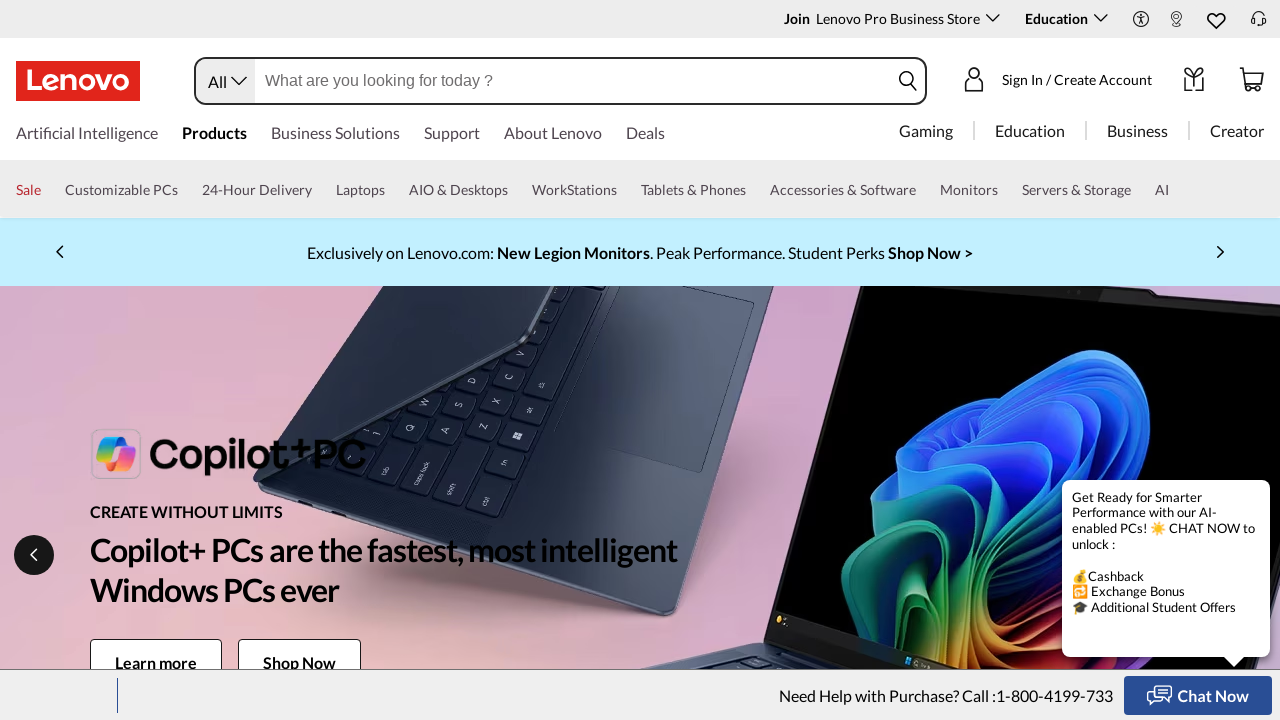

Retrieved href attribute from link: https://www.lenovo.com/in/en/d/deals/tablets/?IPromoID=LEN930266
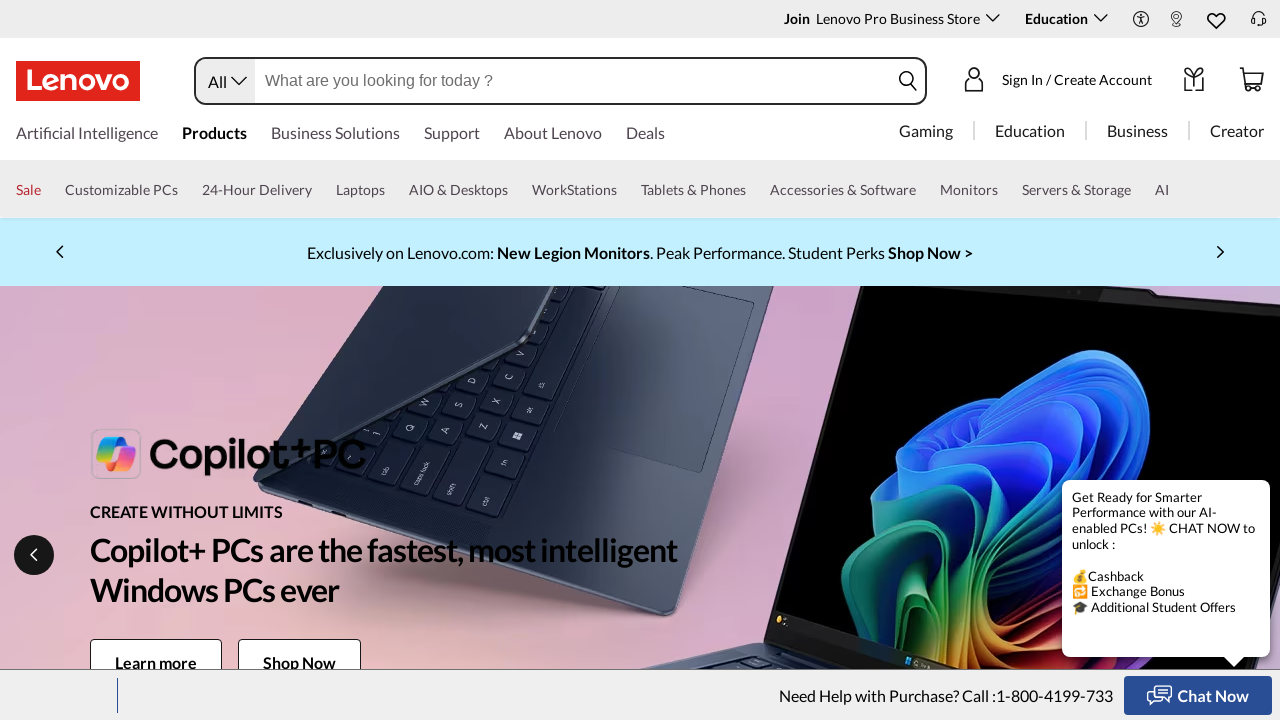

Validated internal link on Lenovo domain: https://www.lenovo.com/in/en/d/deals/tablets/?IPromoID=LEN930266
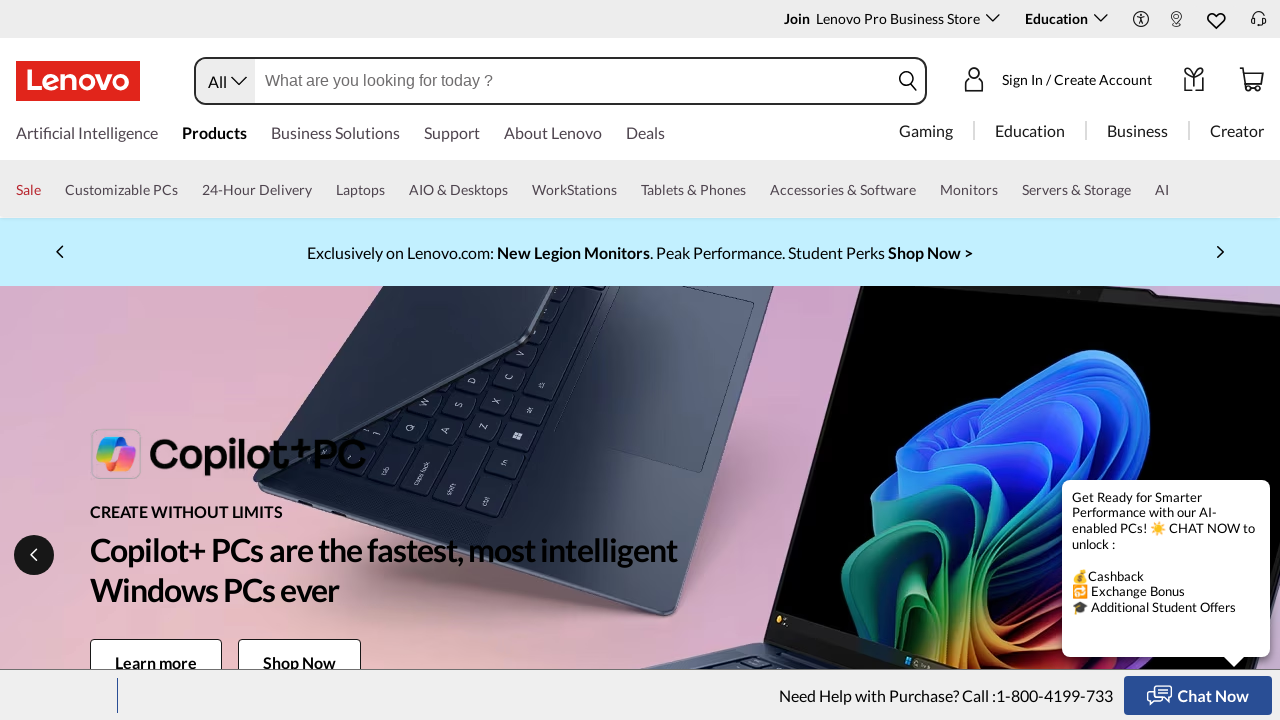

Retrieved href attribute from link: https://www.lenovo.com/in/en/d/deals/tablets/?IPromoID=LEN930266
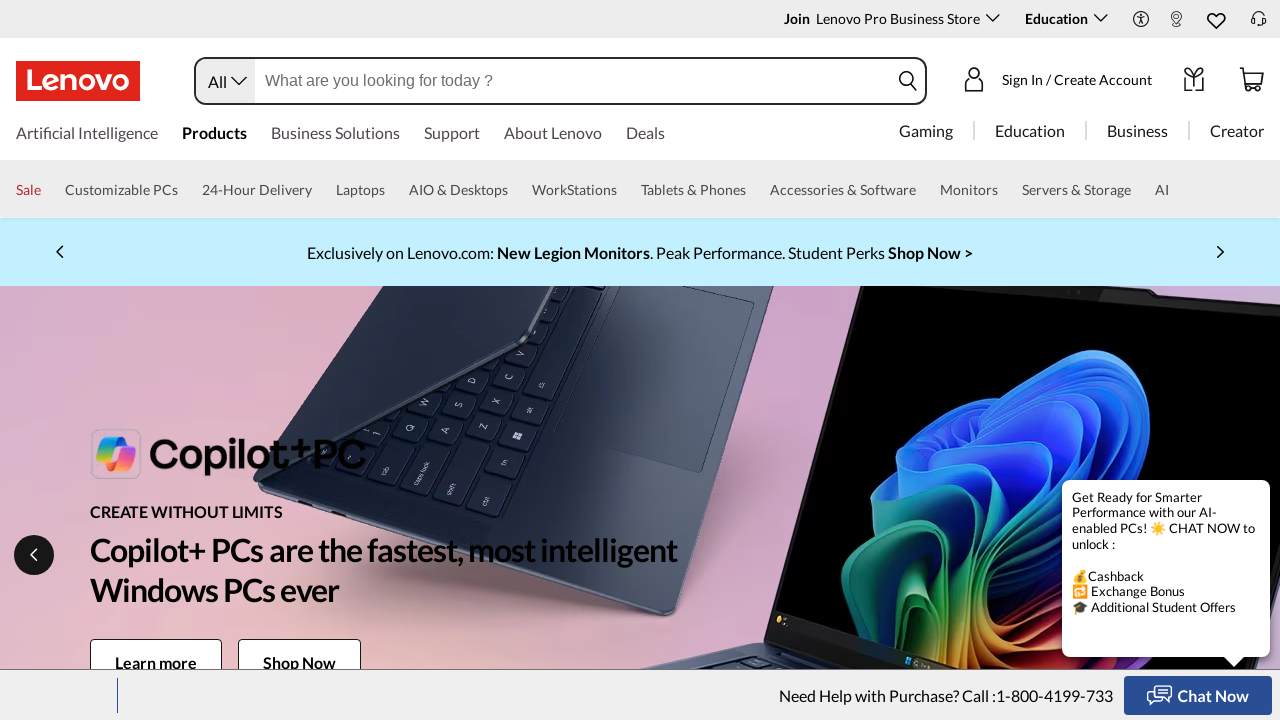

Validated internal link on Lenovo domain: https://www.lenovo.com/in/en/d/deals/tablets/?IPromoID=LEN930266
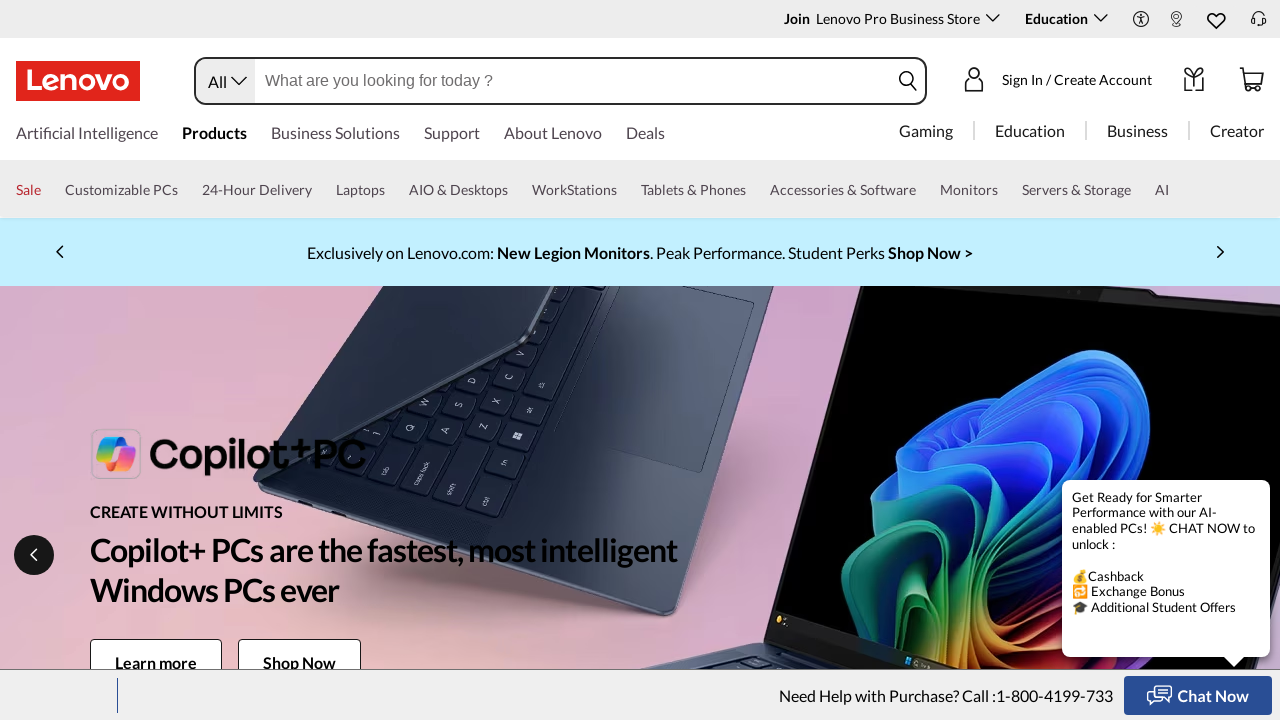

Retrieved href attribute from link: https://www.lenovo.com/in/en/d/never-before-deals/?IPromoID=LEN736972
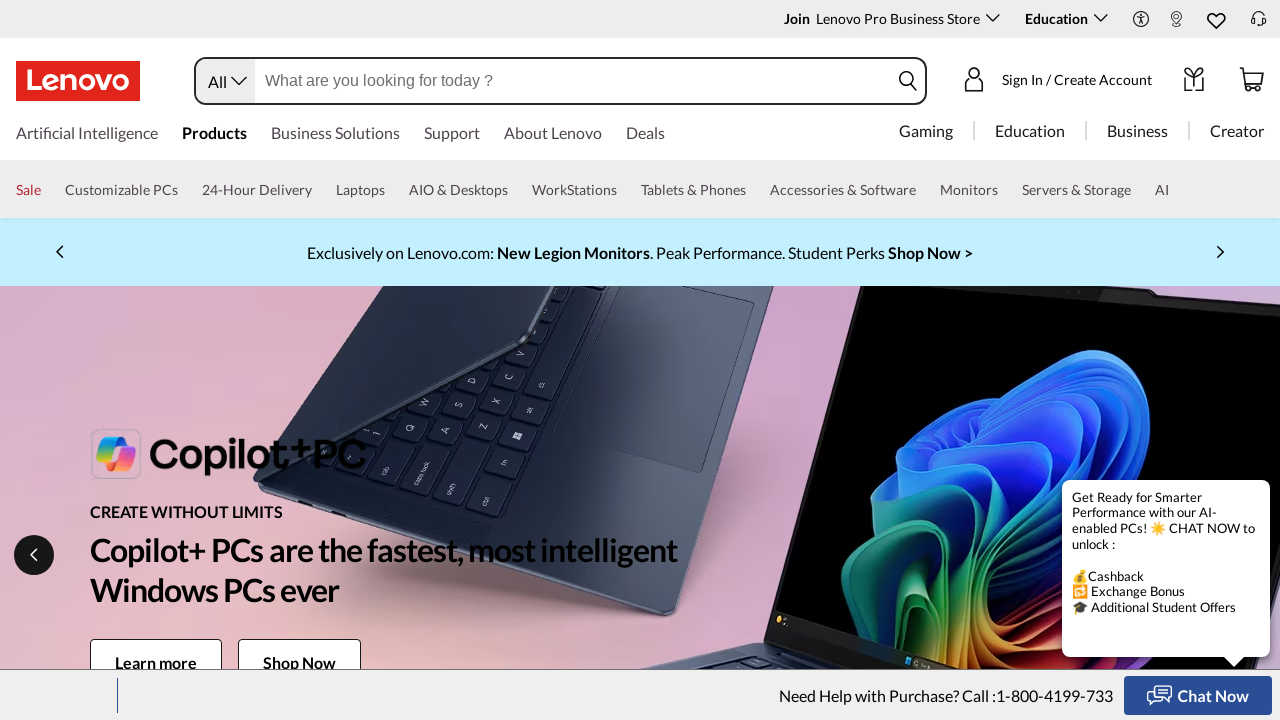

Validated internal link on Lenovo domain: https://www.lenovo.com/in/en/d/never-before-deals/?IPromoID=LEN736972
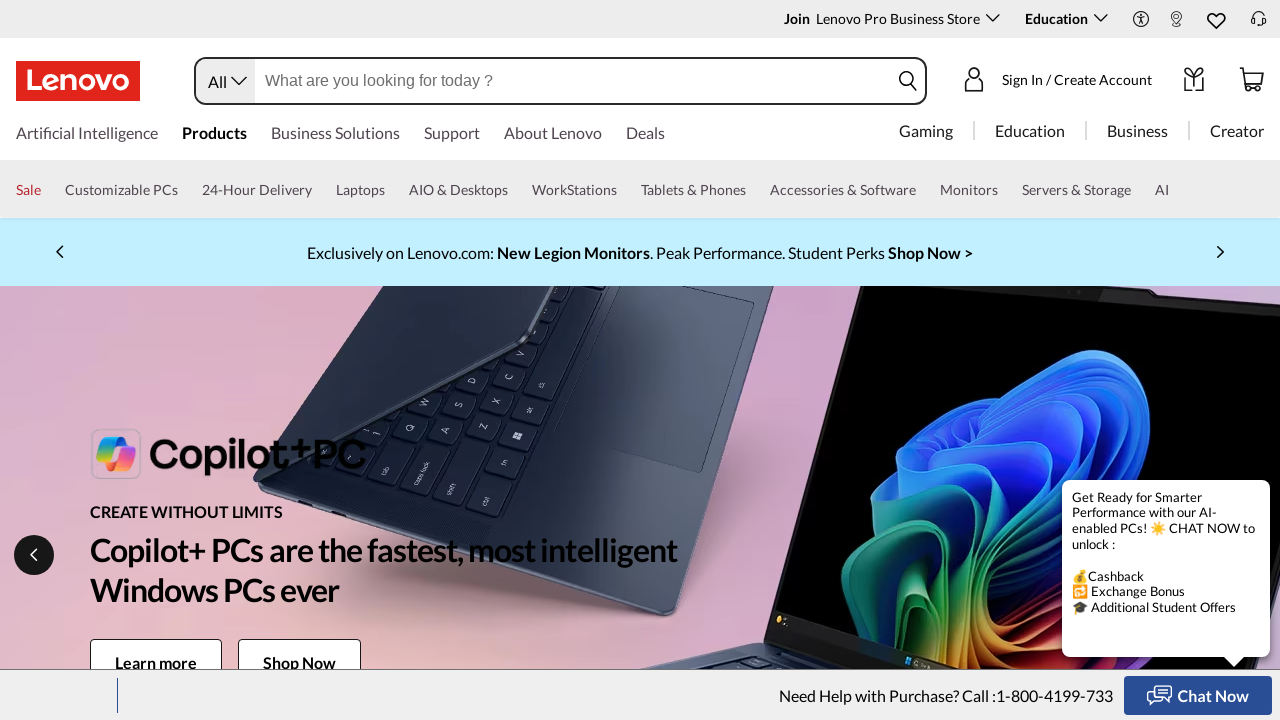

Retrieved href attribute from link: https://www.lenovo.com/in/en/d/never-before-deals/?IPromoID=LEN736972
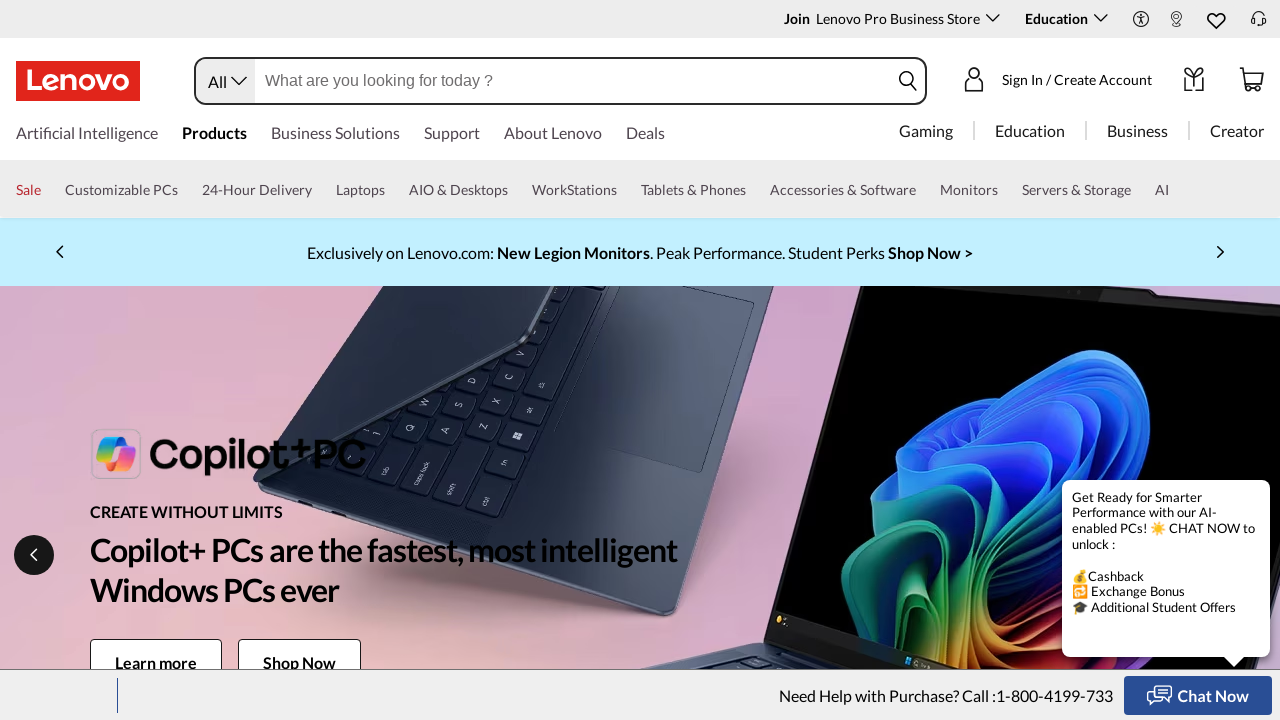

Validated internal link on Lenovo domain: https://www.lenovo.com/in/en/d/never-before-deals/?IPromoID=LEN736972
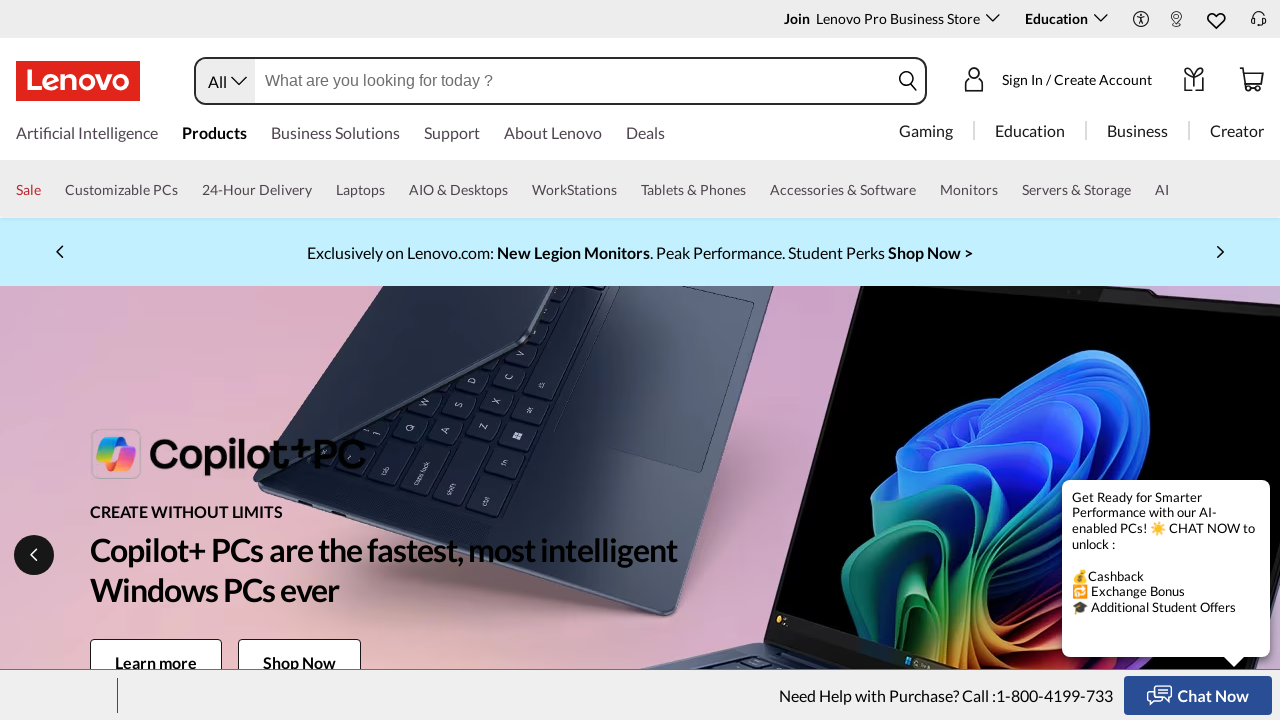

Retrieved href attribute from link: https://www.lenovo.com/in/en/offers/?IPromoID=LEN113188
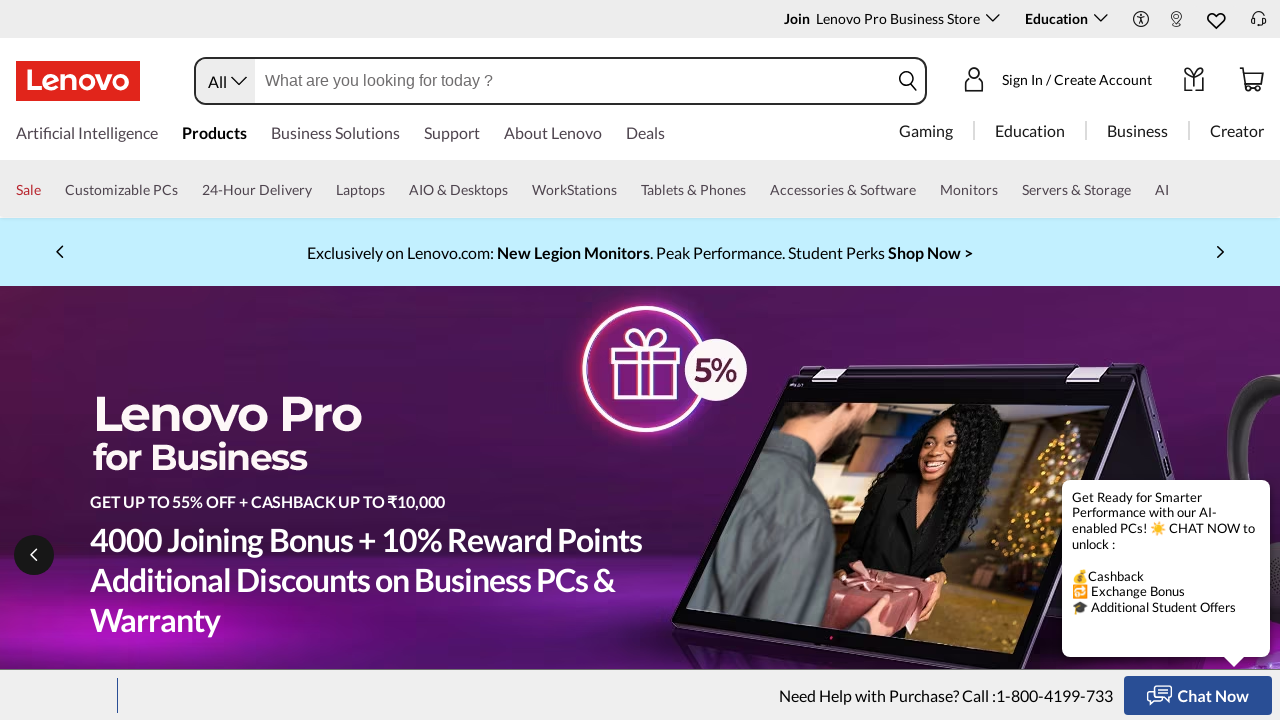

Validated internal link on Lenovo domain: https://www.lenovo.com/in/en/offers/?IPromoID=LEN113188
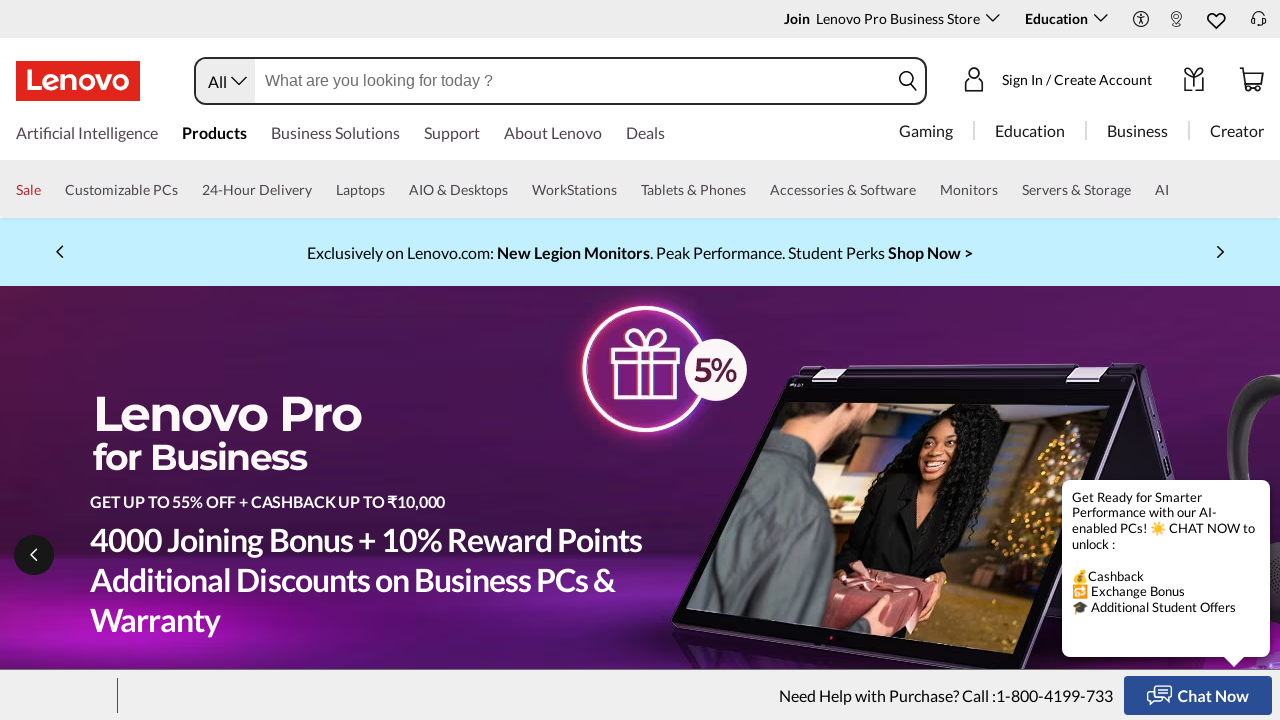

Retrieved href attribute from link: https://www.lenovo.com/in/en/offers/?IPromoID=LEN113188
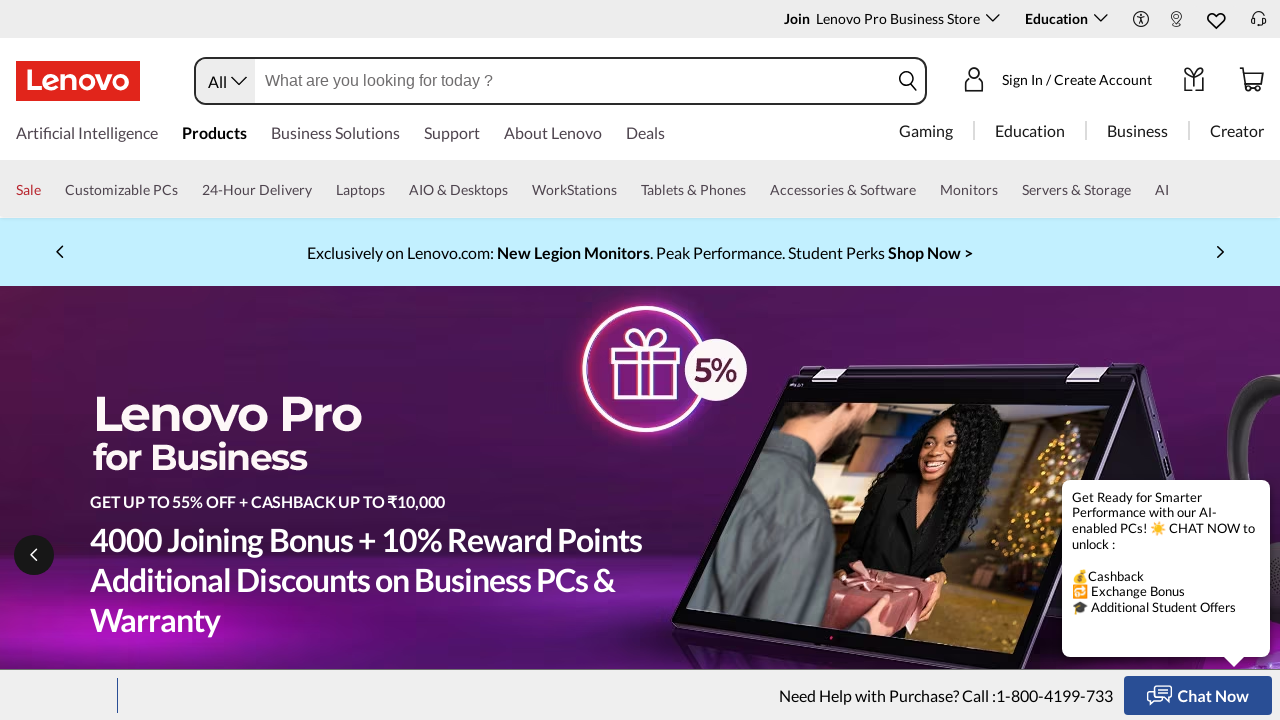

Validated internal link on Lenovo domain: https://www.lenovo.com/in/en/offers/?IPromoID=LEN113188
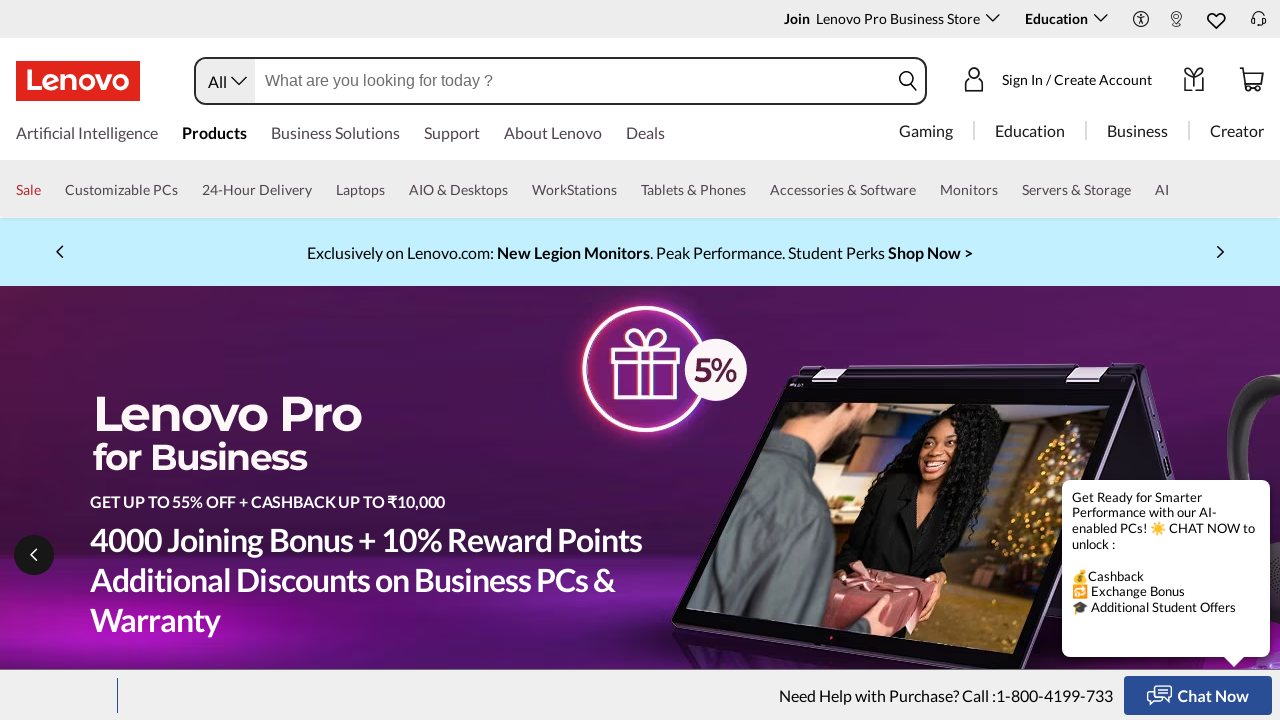

Retrieved href attribute from link: https://www.lenovo.com/in/en/choose-lenovo/?ipromoID=LEN866710
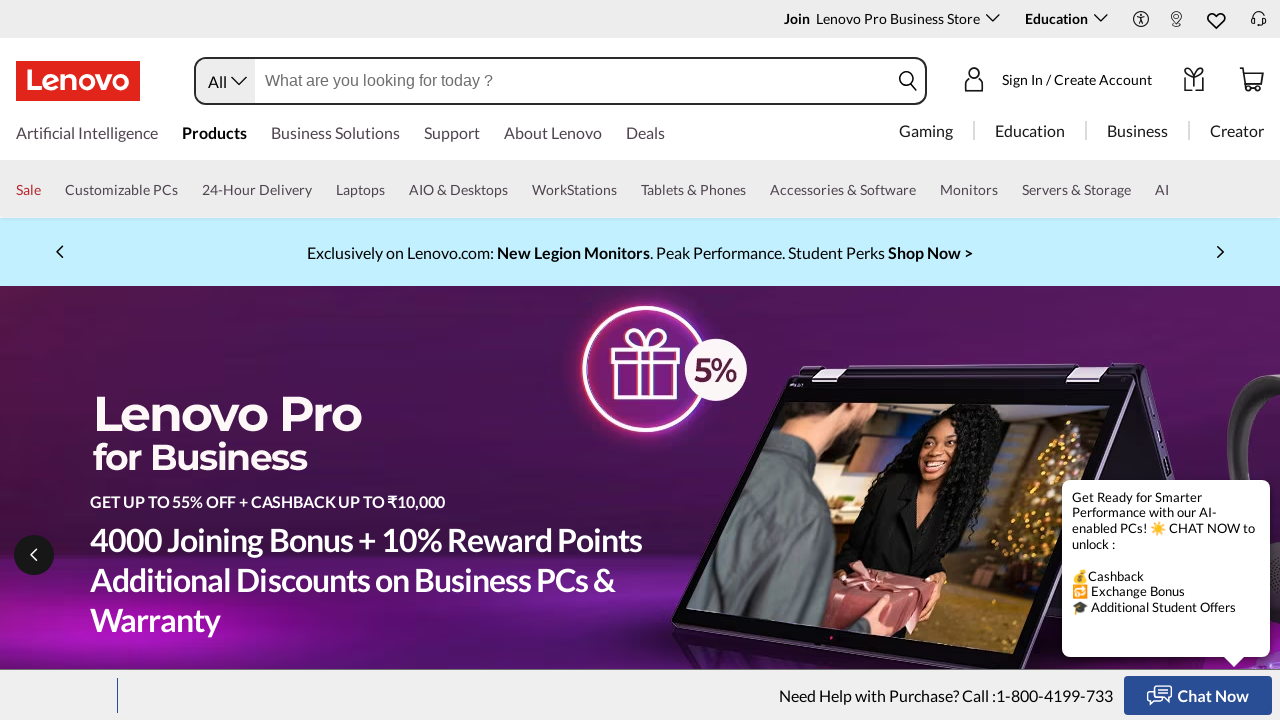

Validated internal link on Lenovo domain: https://www.lenovo.com/in/en/choose-lenovo/?ipromoID=LEN866710
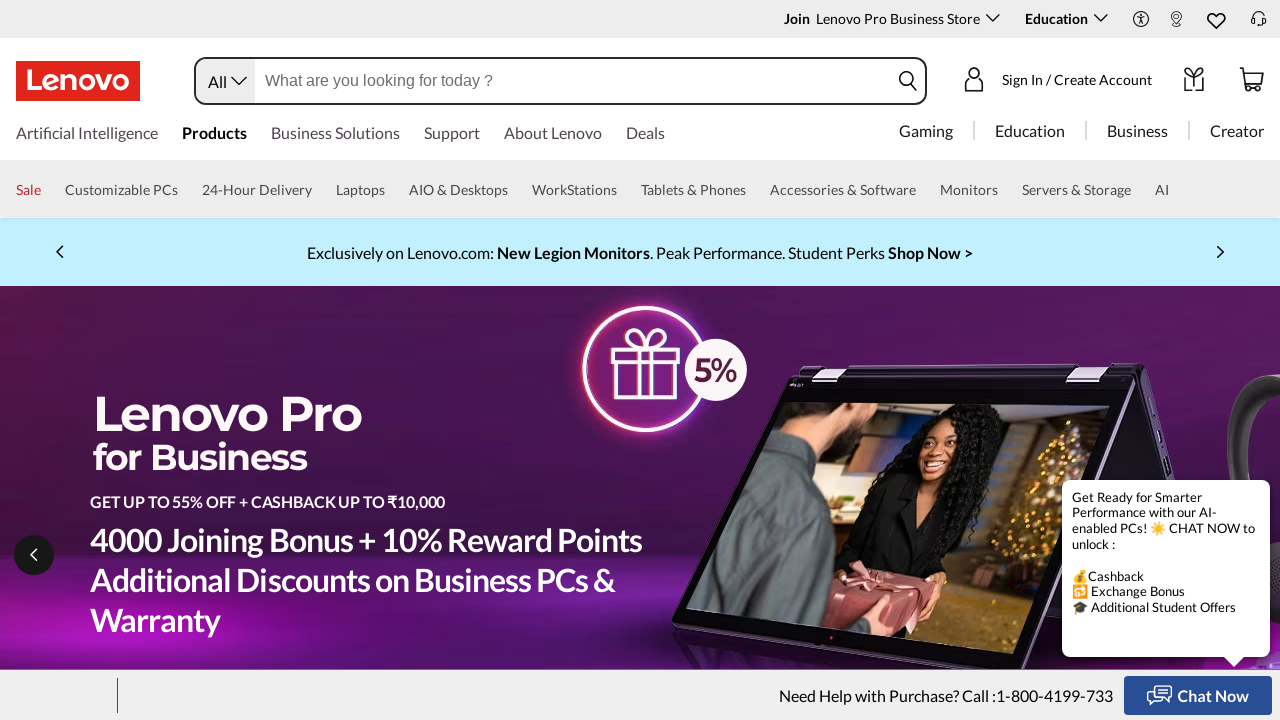

Retrieved href attribute from link: (empty/null)
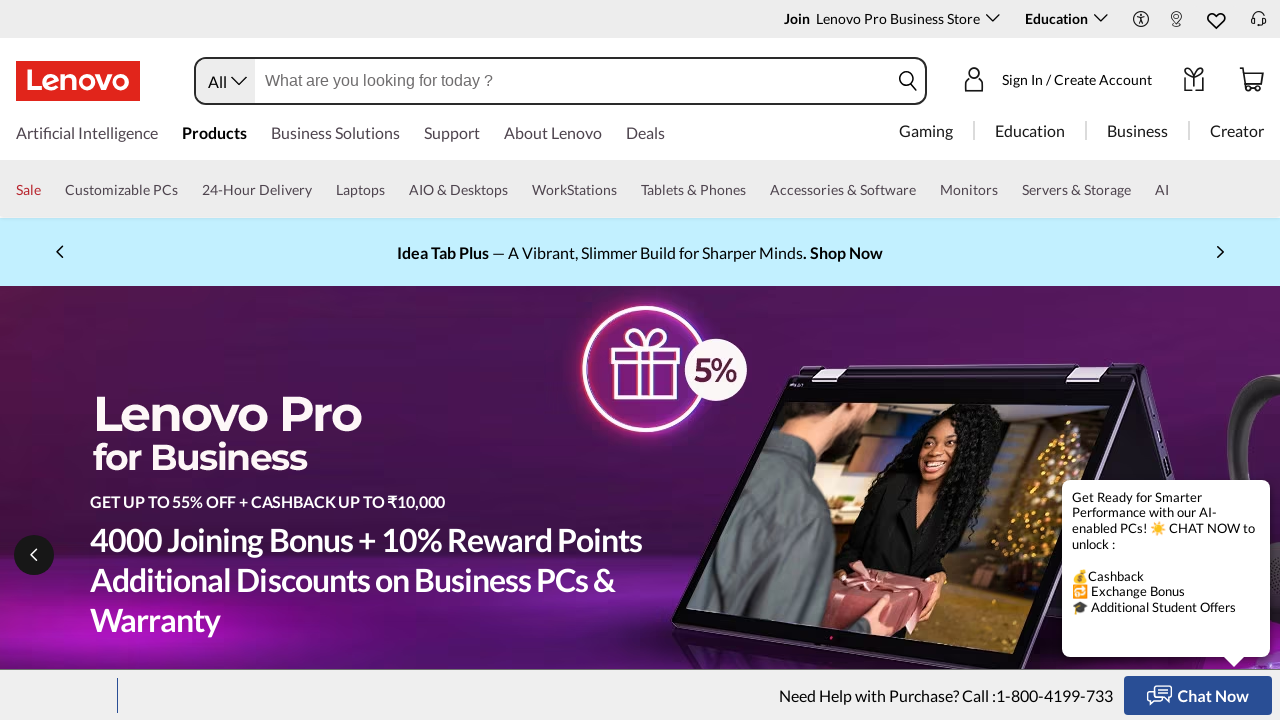

Found empty link on the page
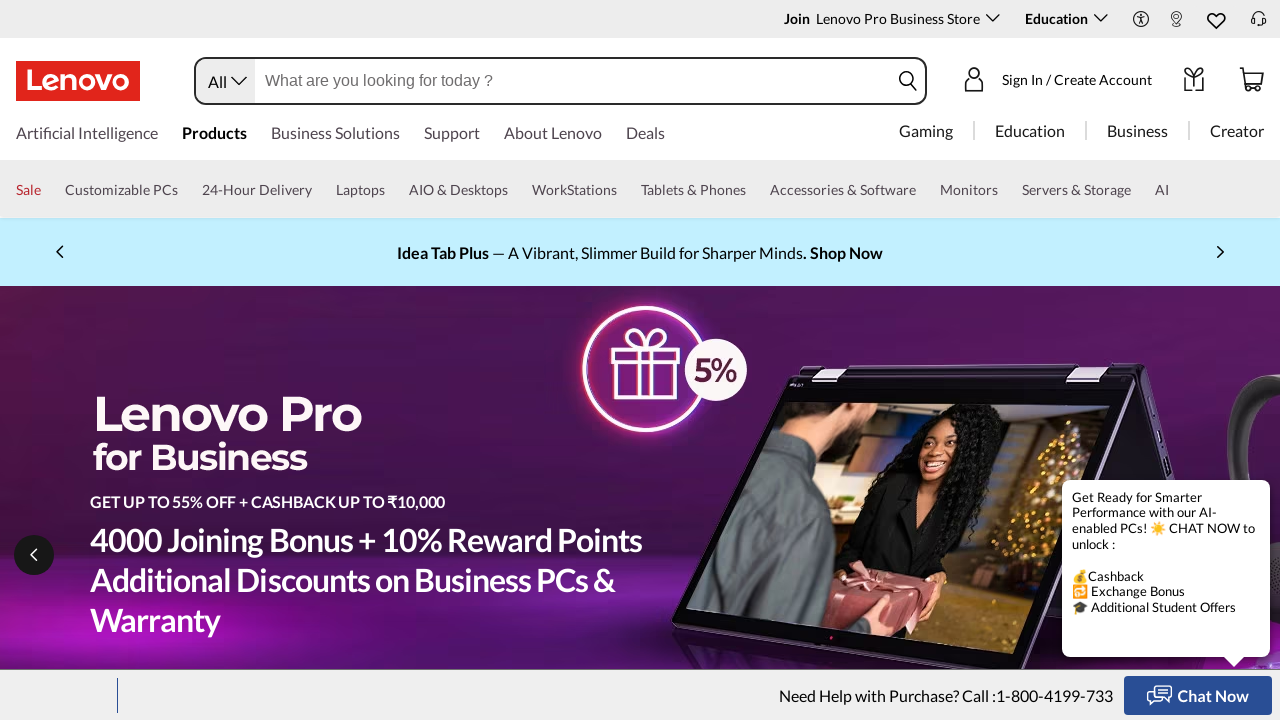

Retrieved href attribute from link: javascript:;
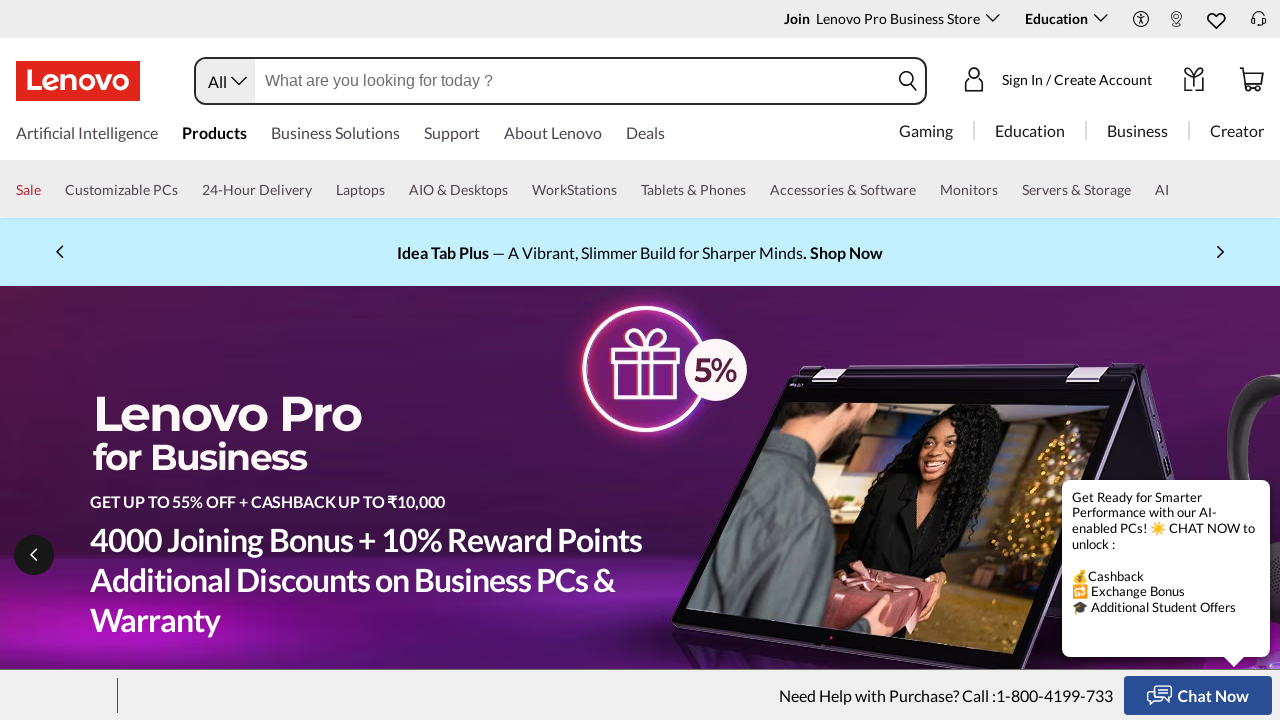

Found external link redirecting outside Lenovo domain: javascript:;
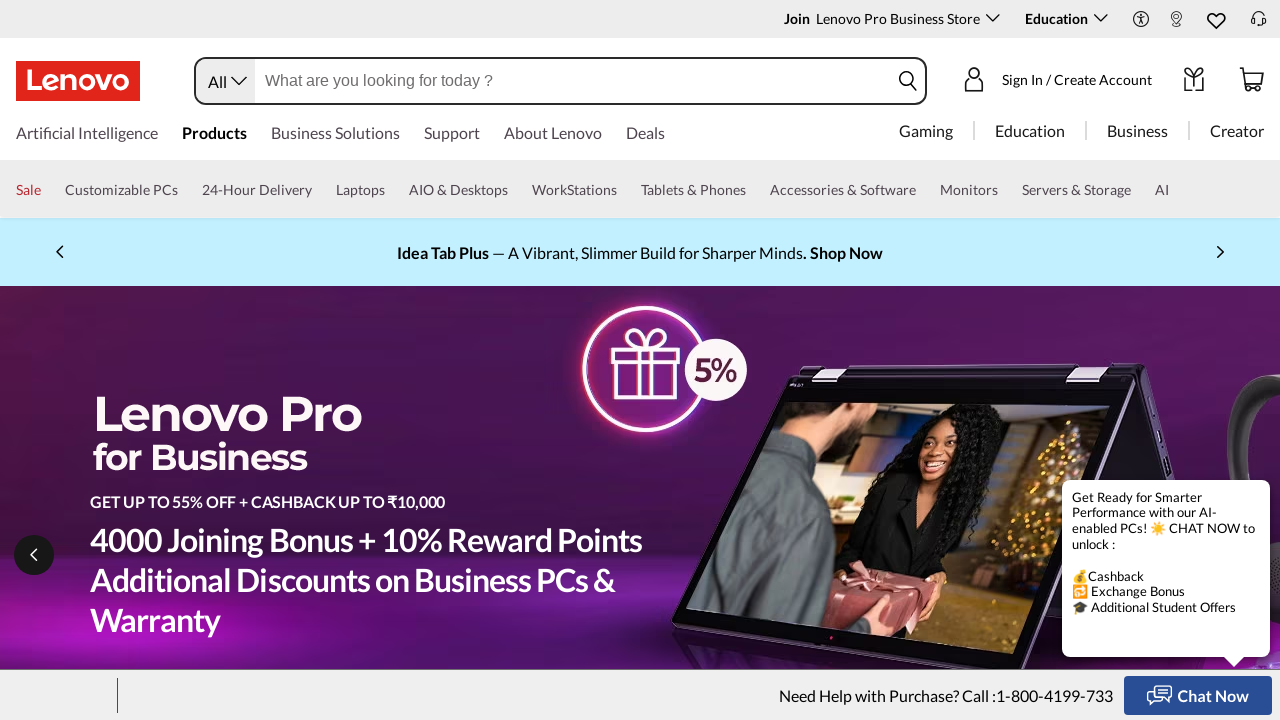

Retrieved href attribute from link: (empty/null)
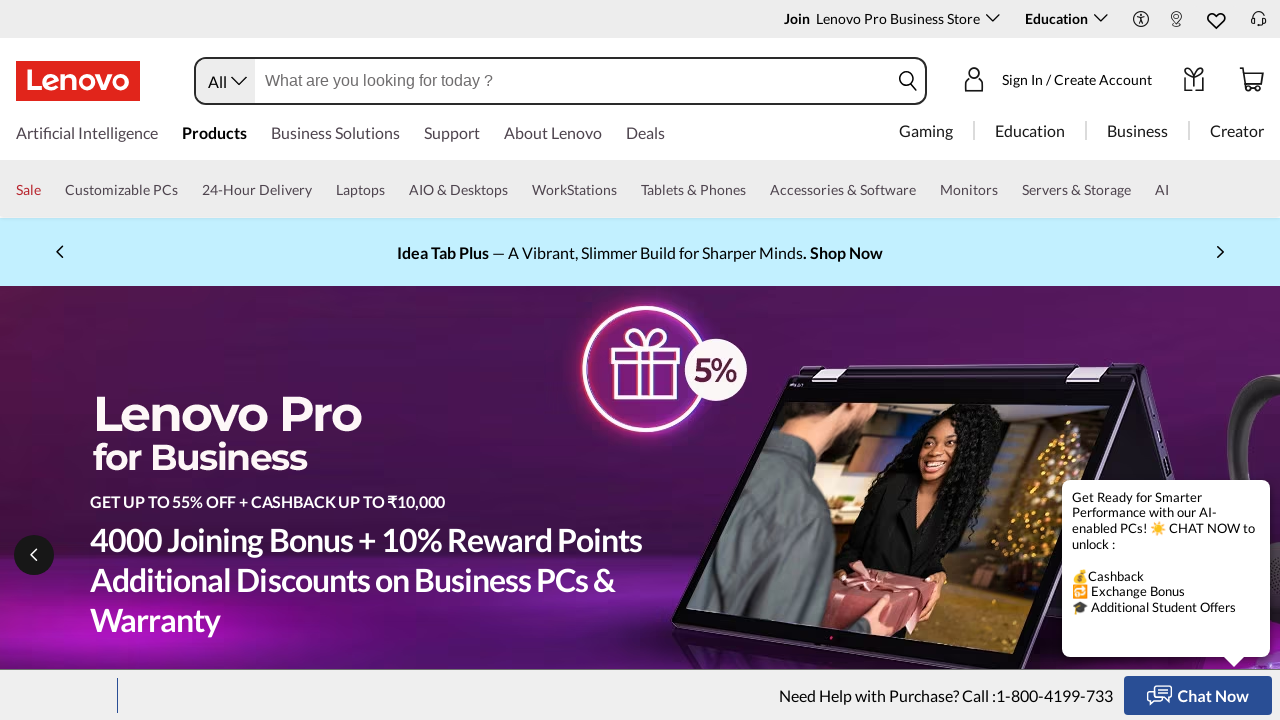

Found empty link on the page
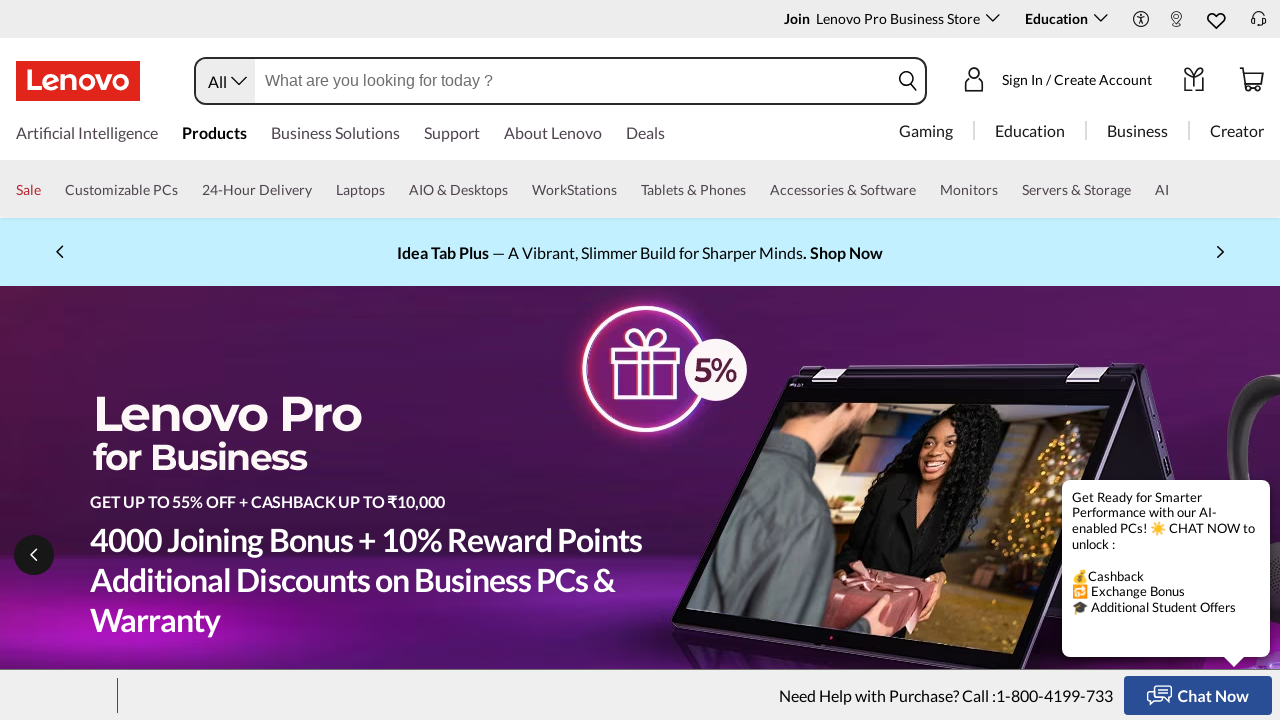

Retrieved href attribute from link: javascript:;
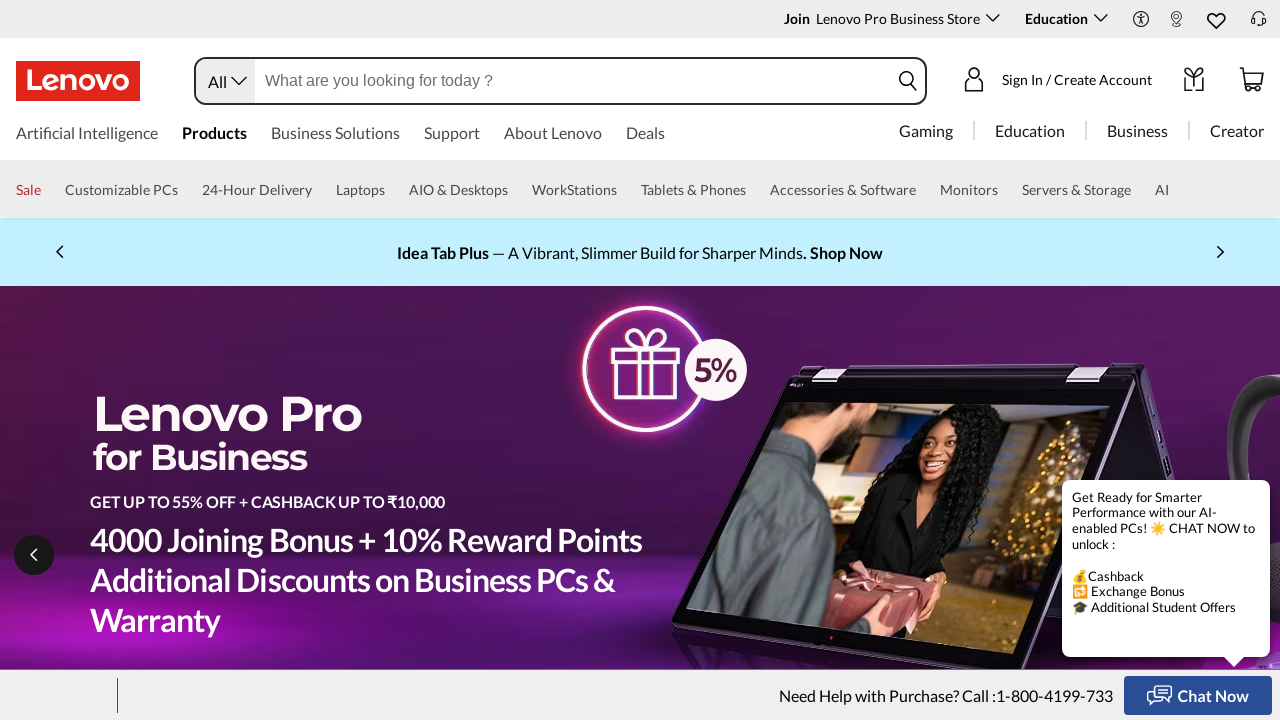

Found external link redirecting outside Lenovo domain: javascript:;
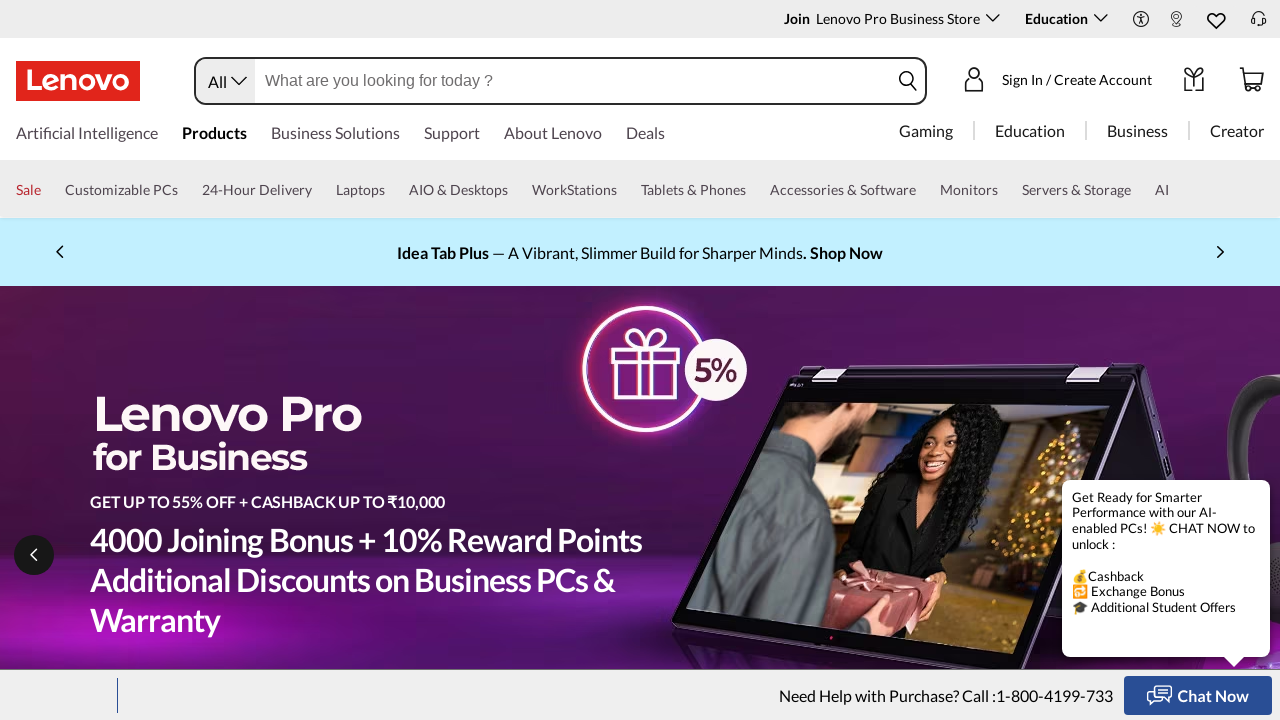

Retrieved href attribute from link: (empty/null)
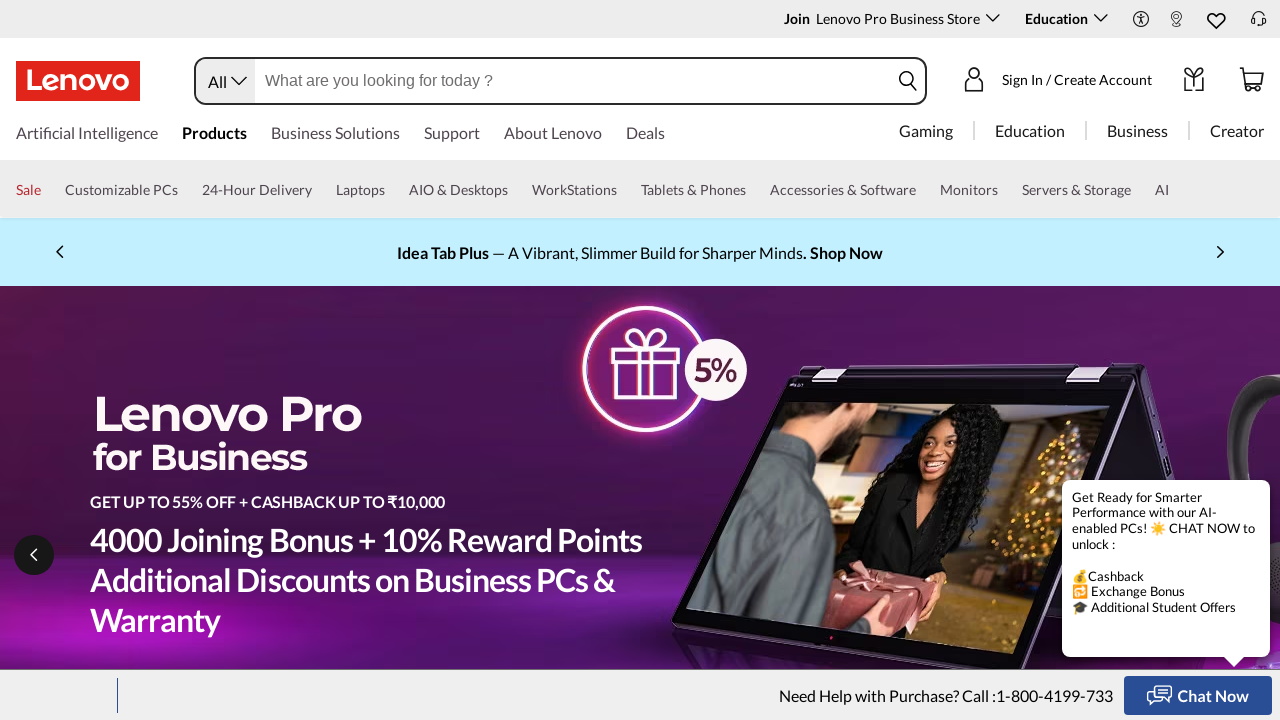

Found empty link on the page
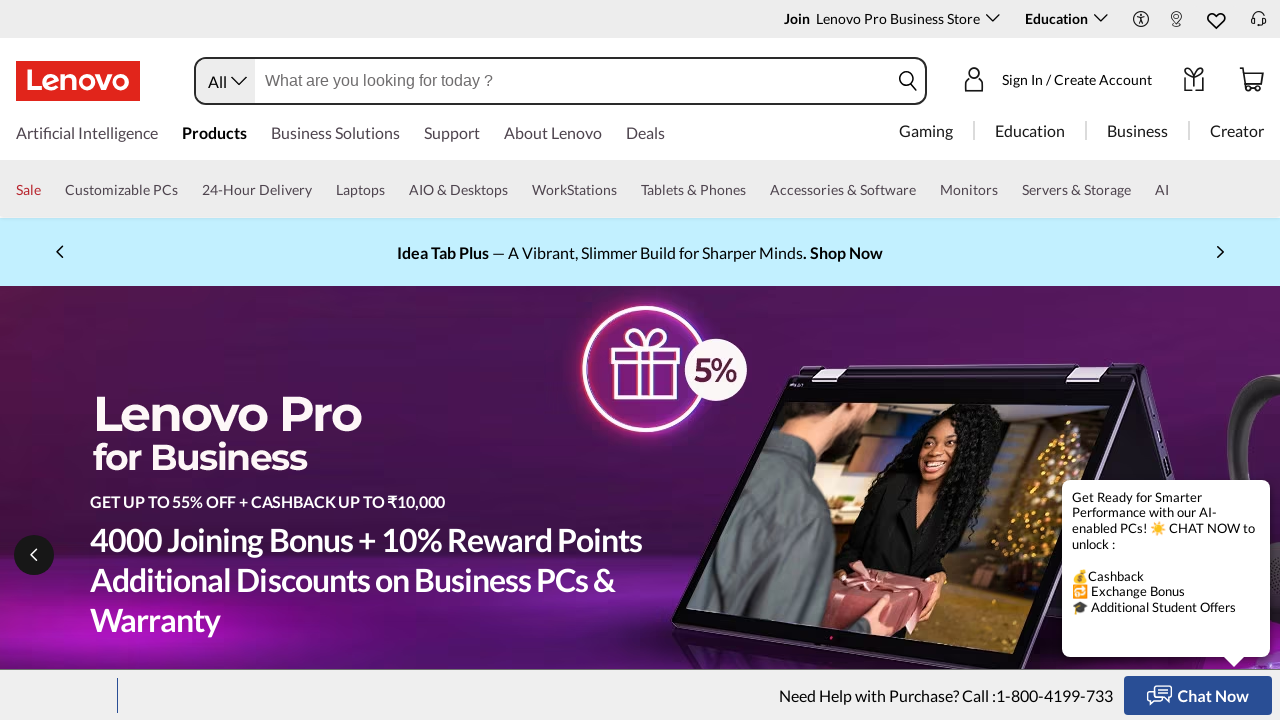

Retrieved href attribute from link: javascript:;
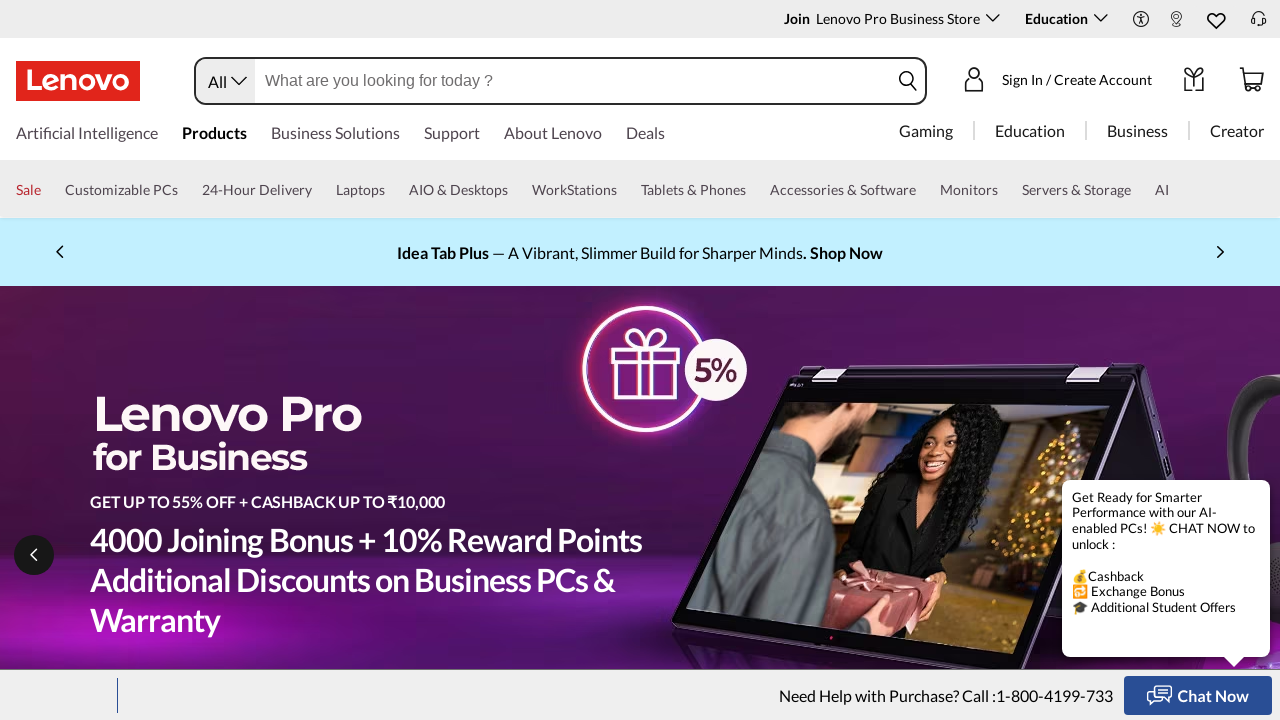

Found external link redirecting outside Lenovo domain: javascript:;
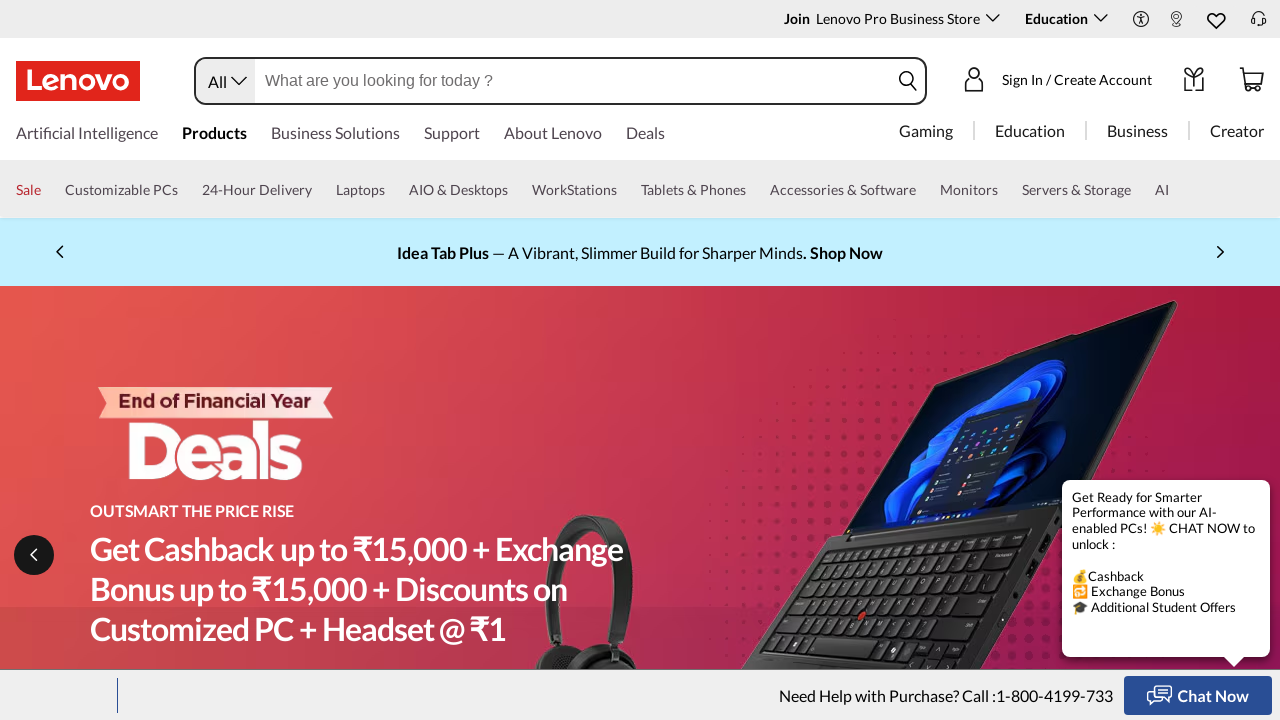

Retrieved href attribute from link: (empty/null)
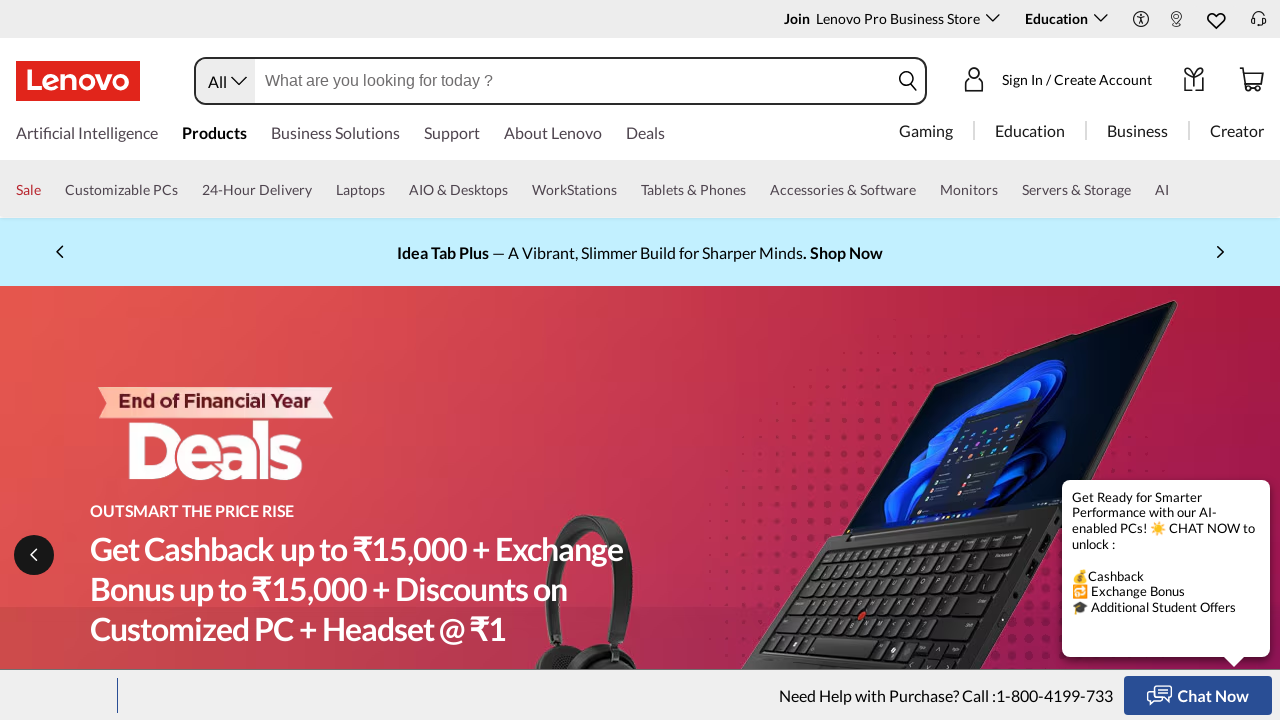

Found empty link on the page
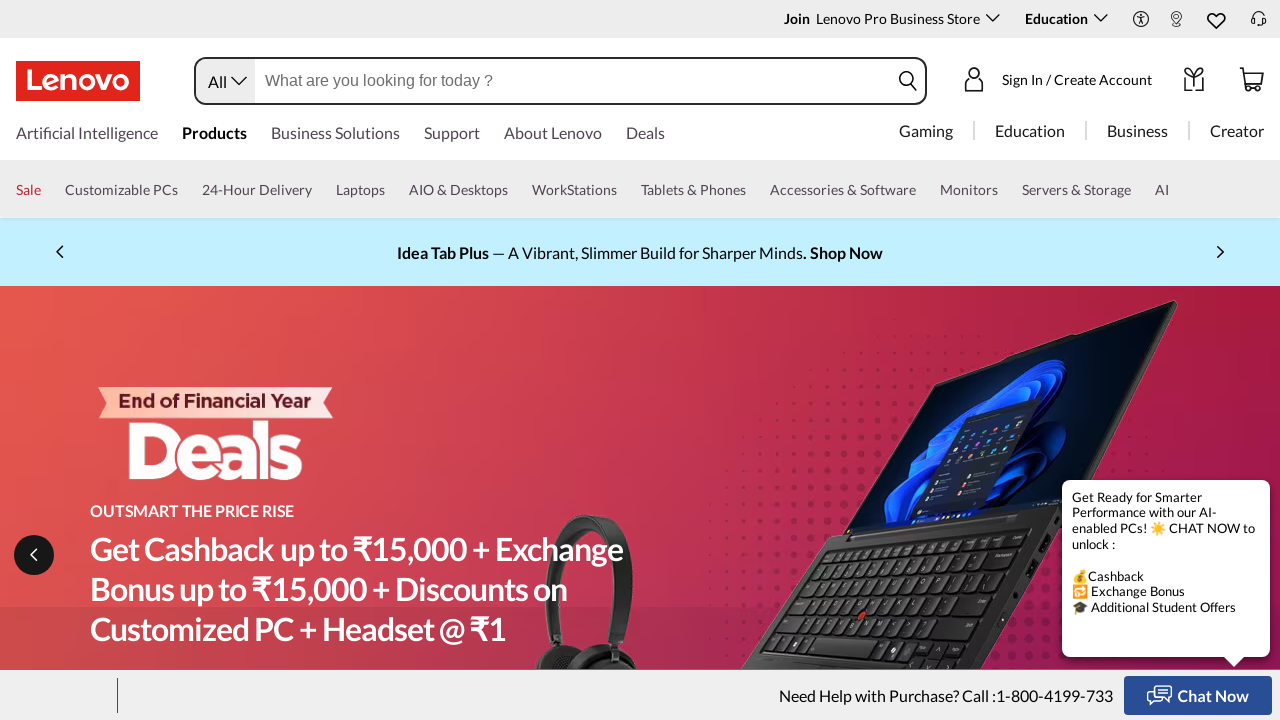

Retrieved href attribute from link: javascript:;
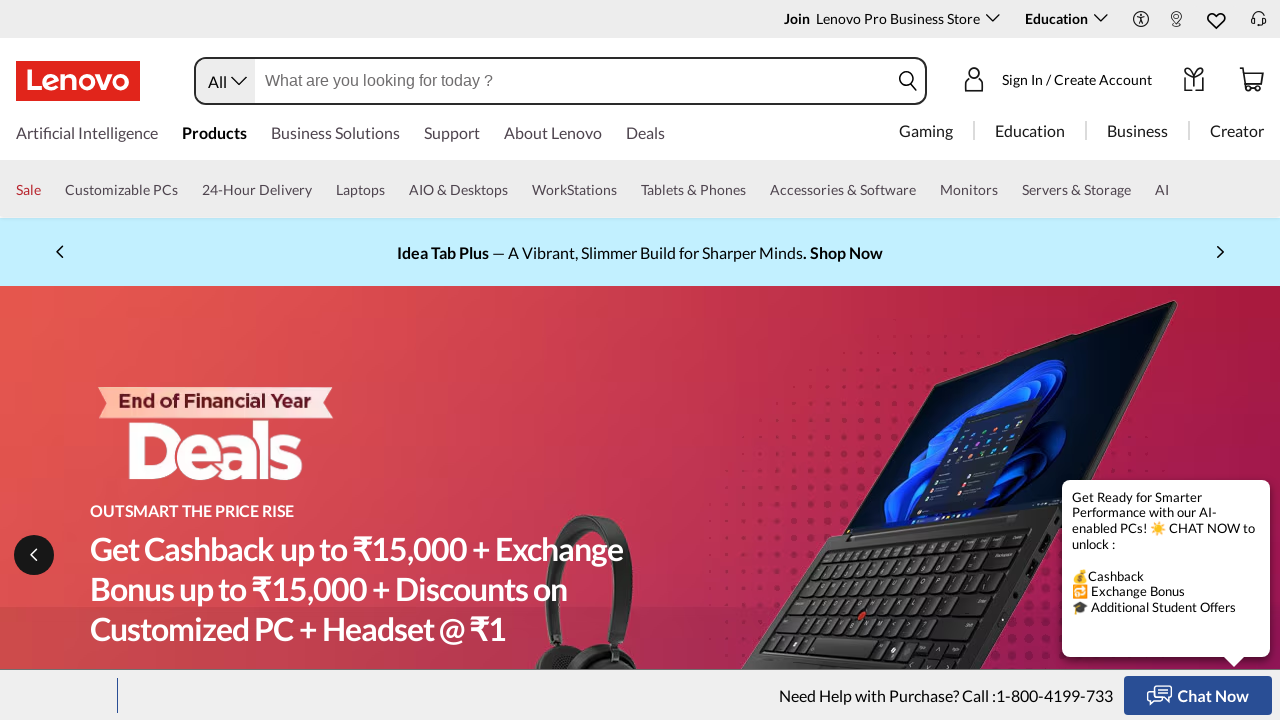

Found external link redirecting outside Lenovo domain: javascript:;
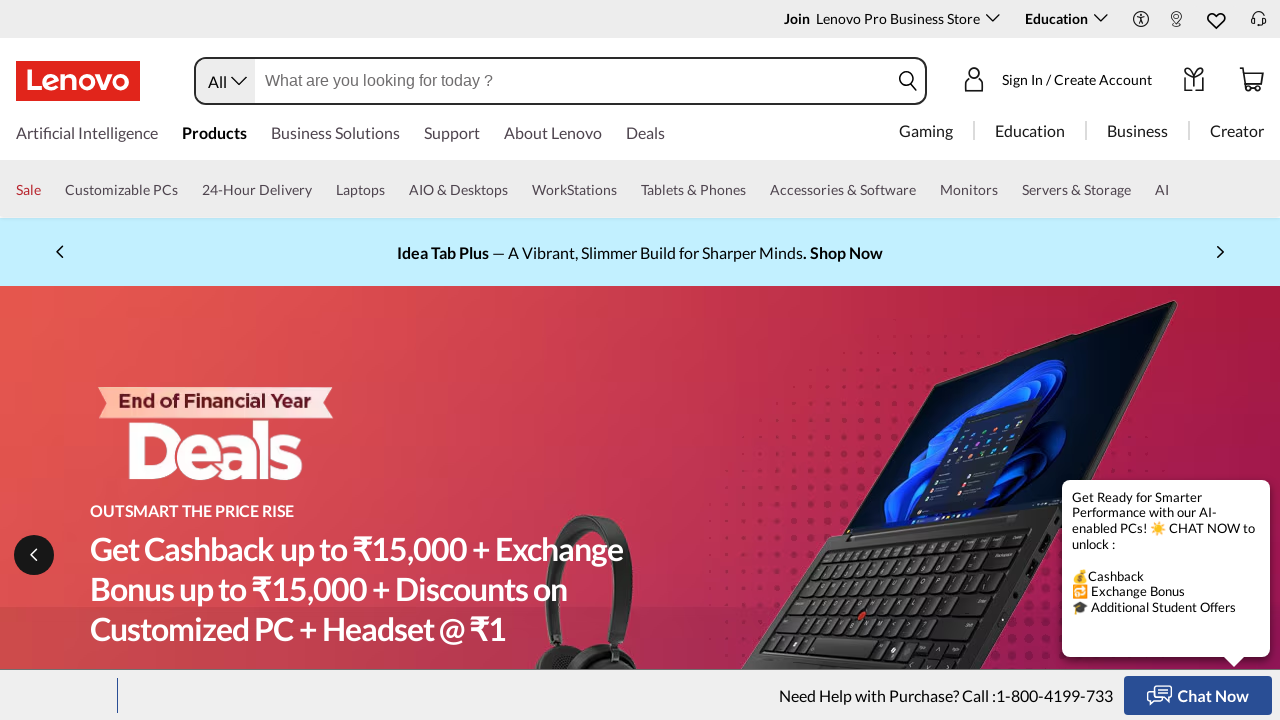

Retrieved href attribute from link: (empty/null)
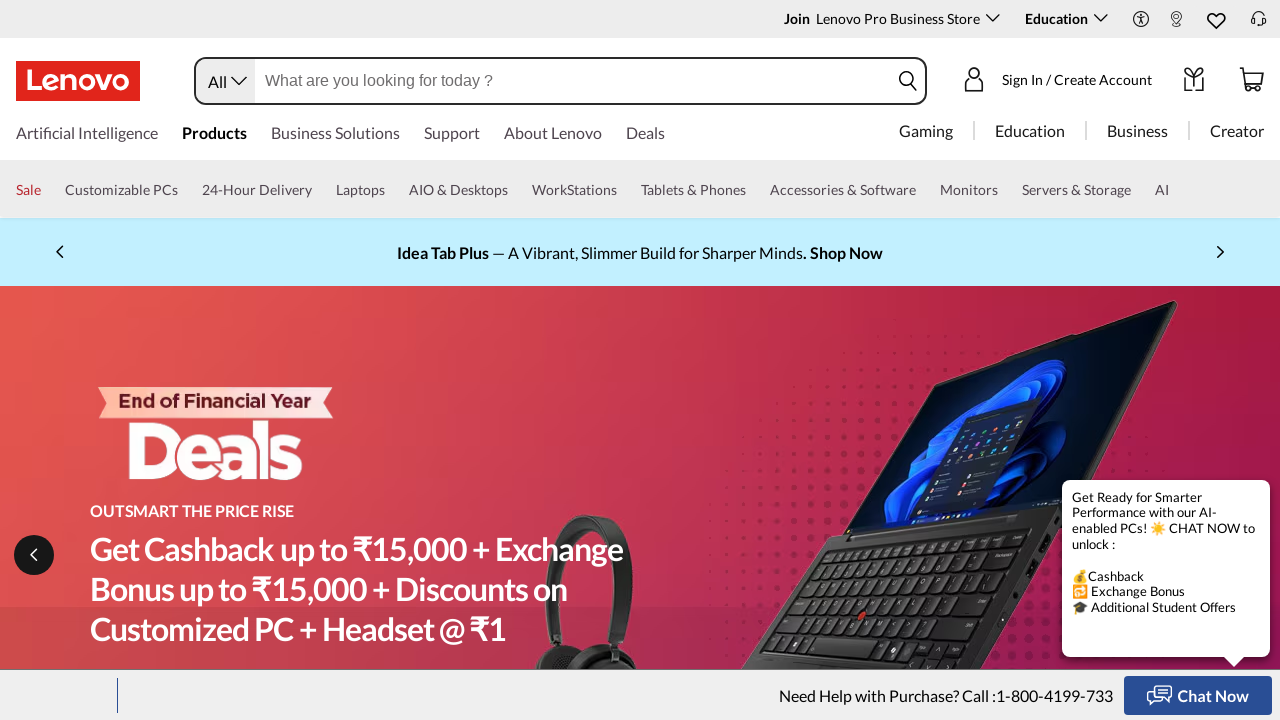

Found empty link on the page
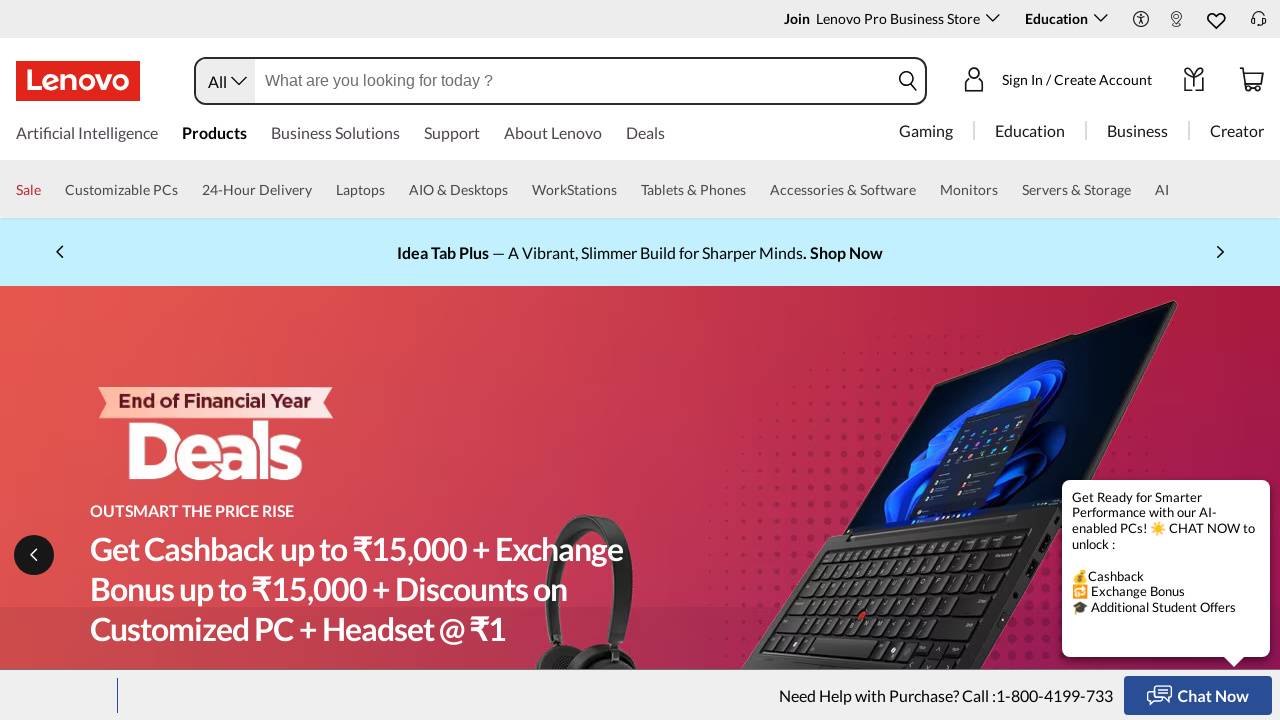

Retrieved href attribute from link: javascript:;
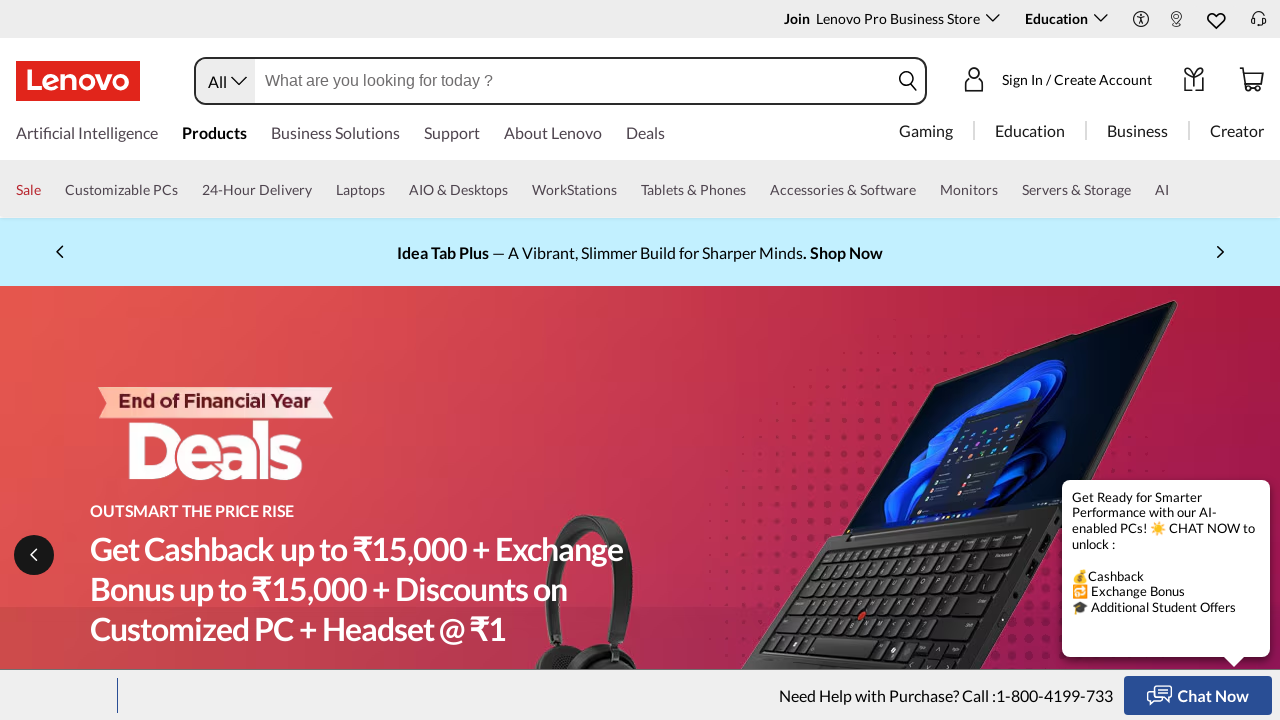

Found external link redirecting outside Lenovo domain: javascript:;
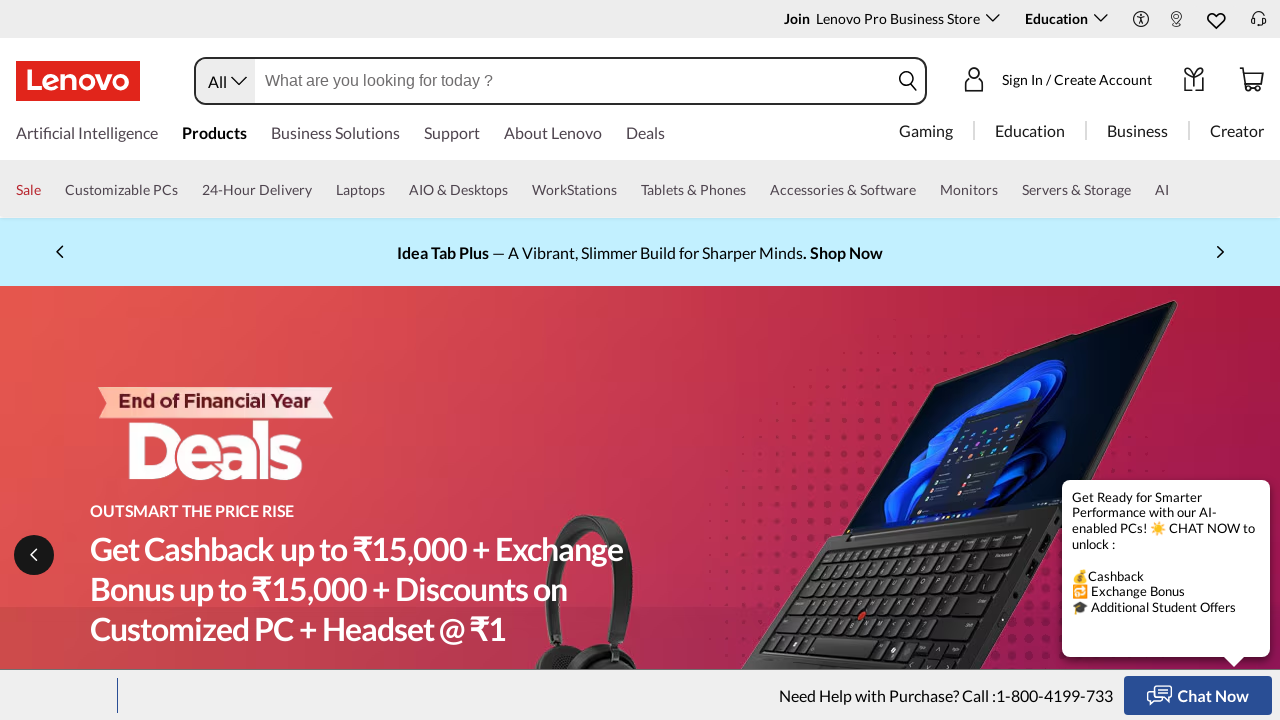

Retrieved href attribute from link: (empty/null)
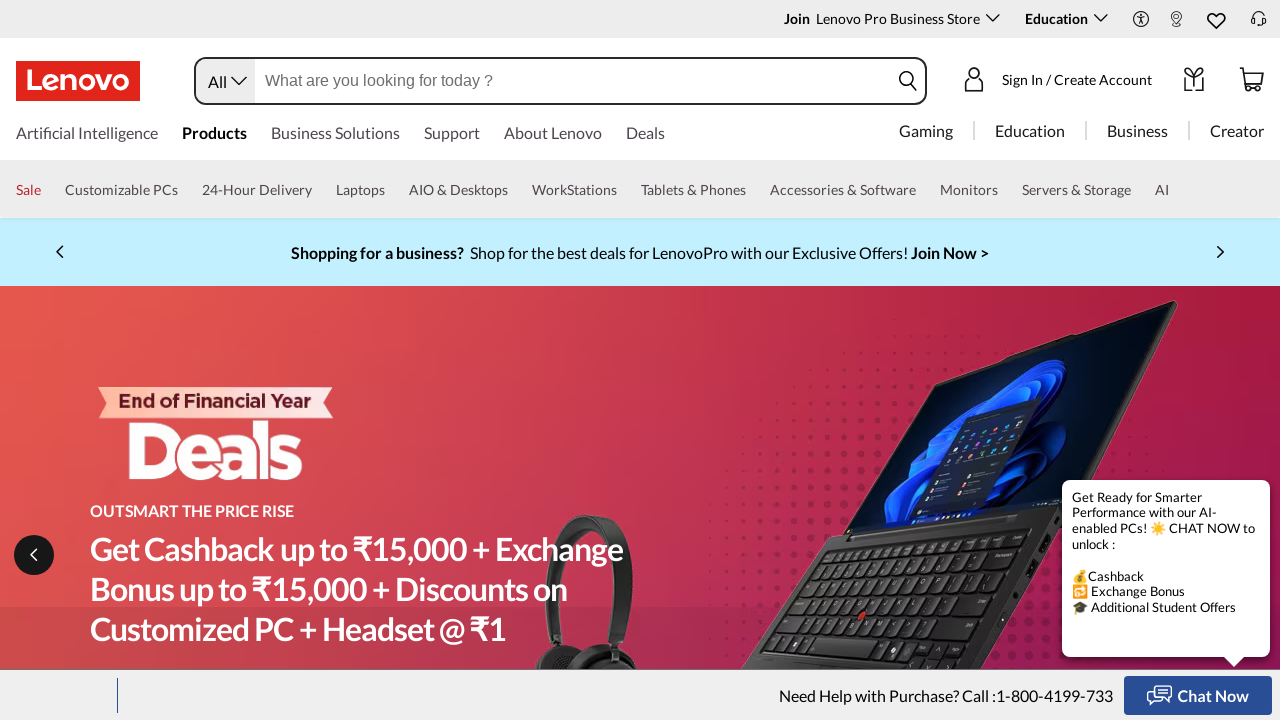

Found empty link on the page
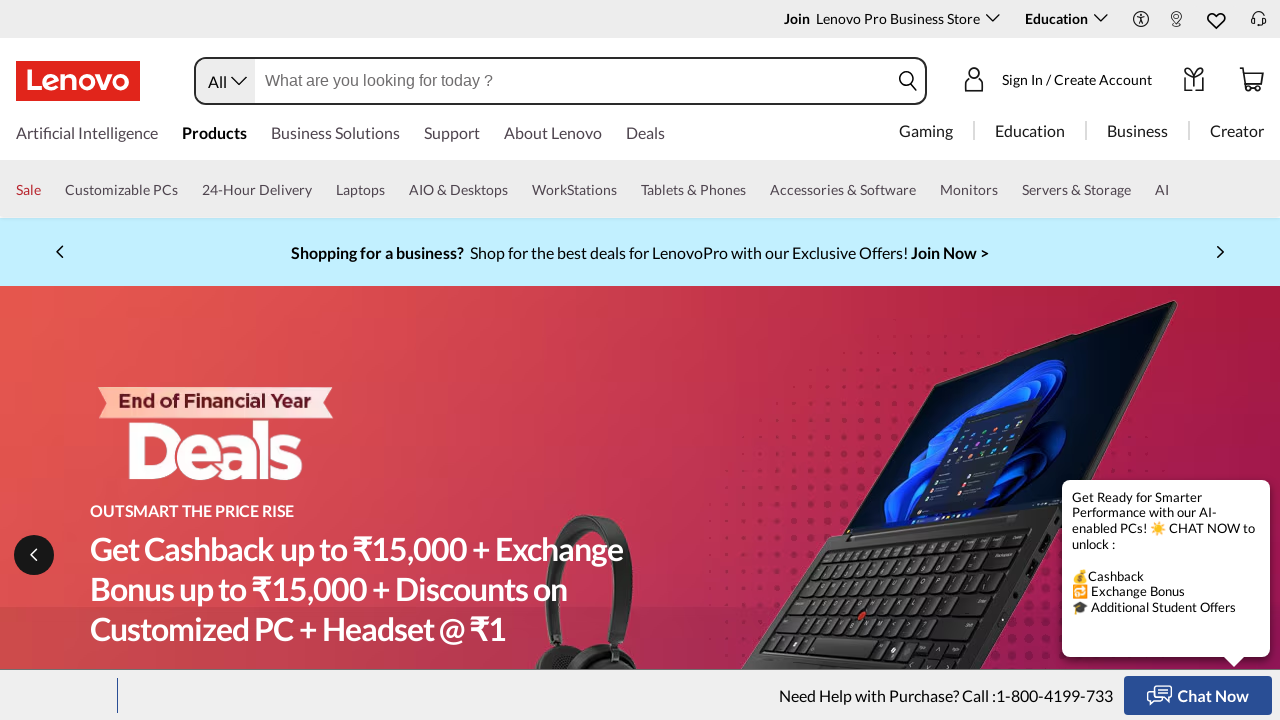

Retrieved href attribute from link: javascript:;
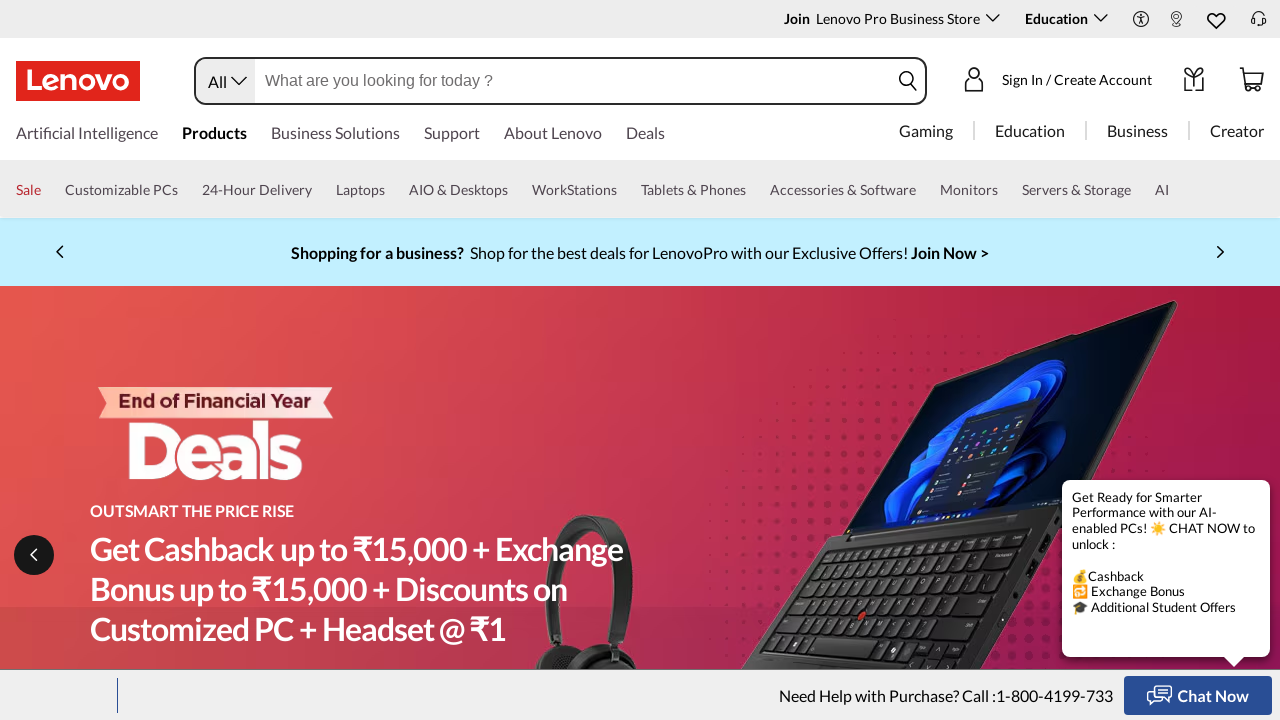

Found external link redirecting outside Lenovo domain: javascript:;
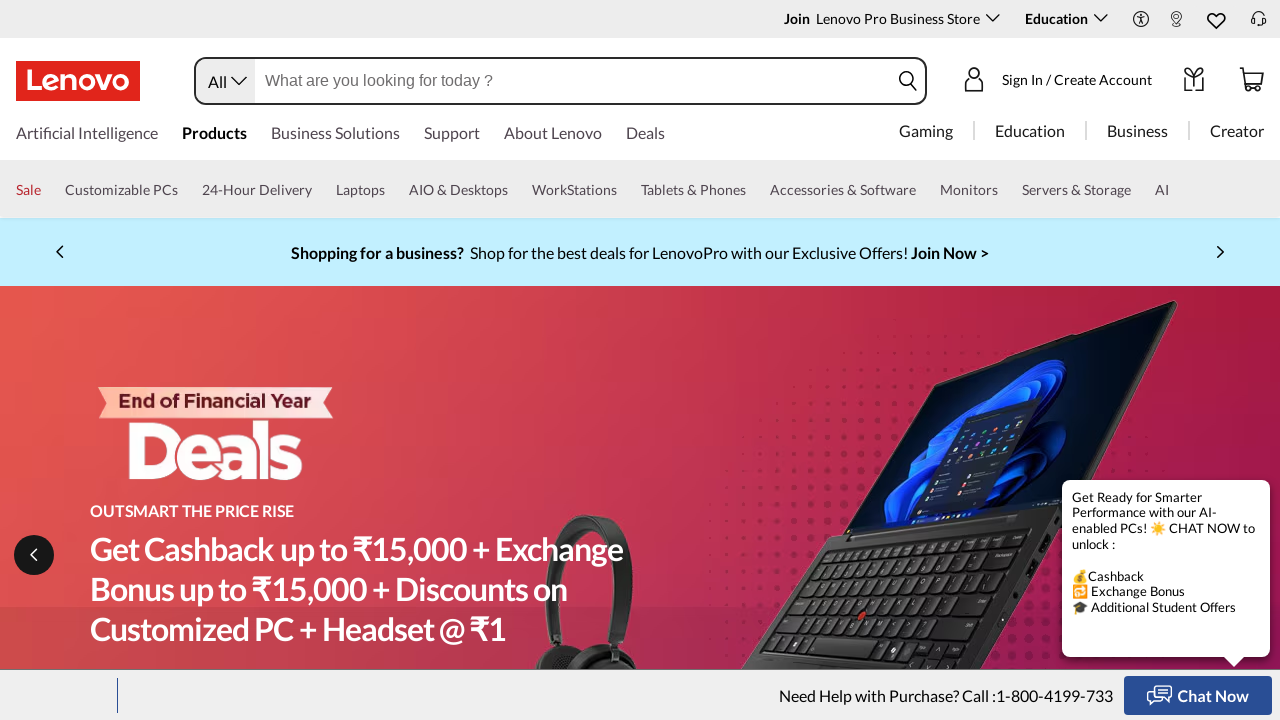

Retrieved href attribute from link: (empty/null)
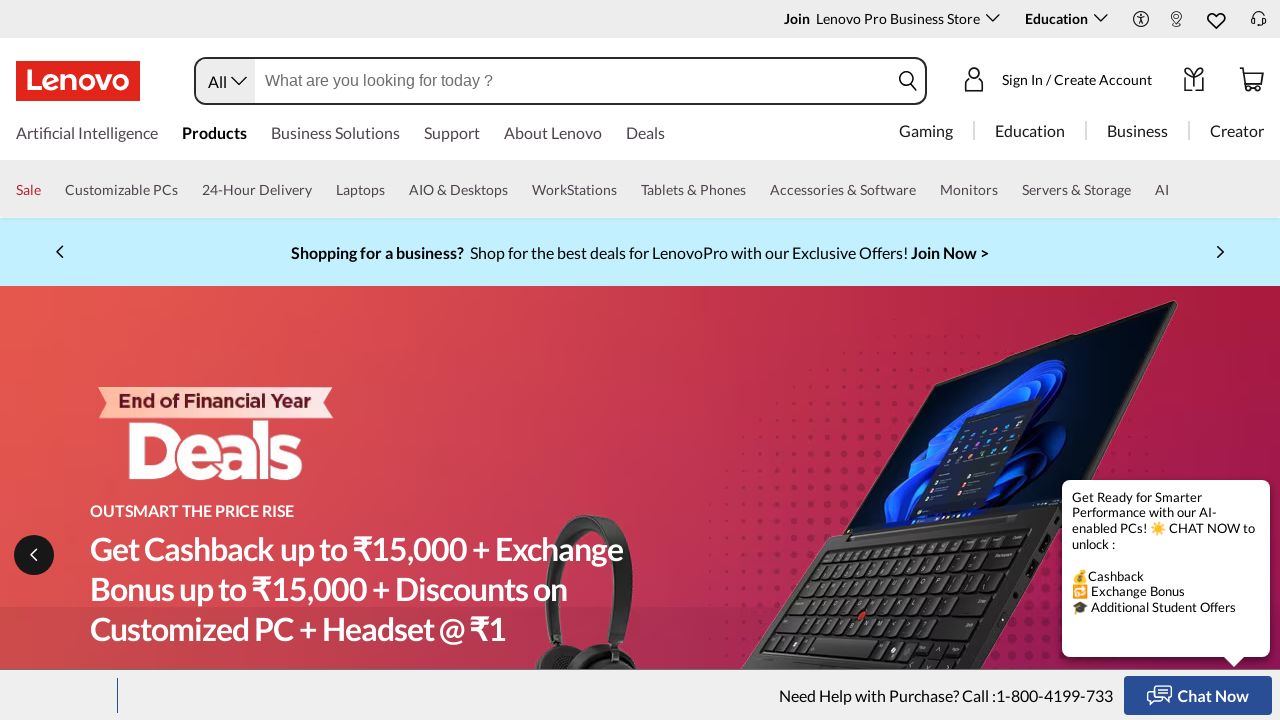

Found empty link on the page
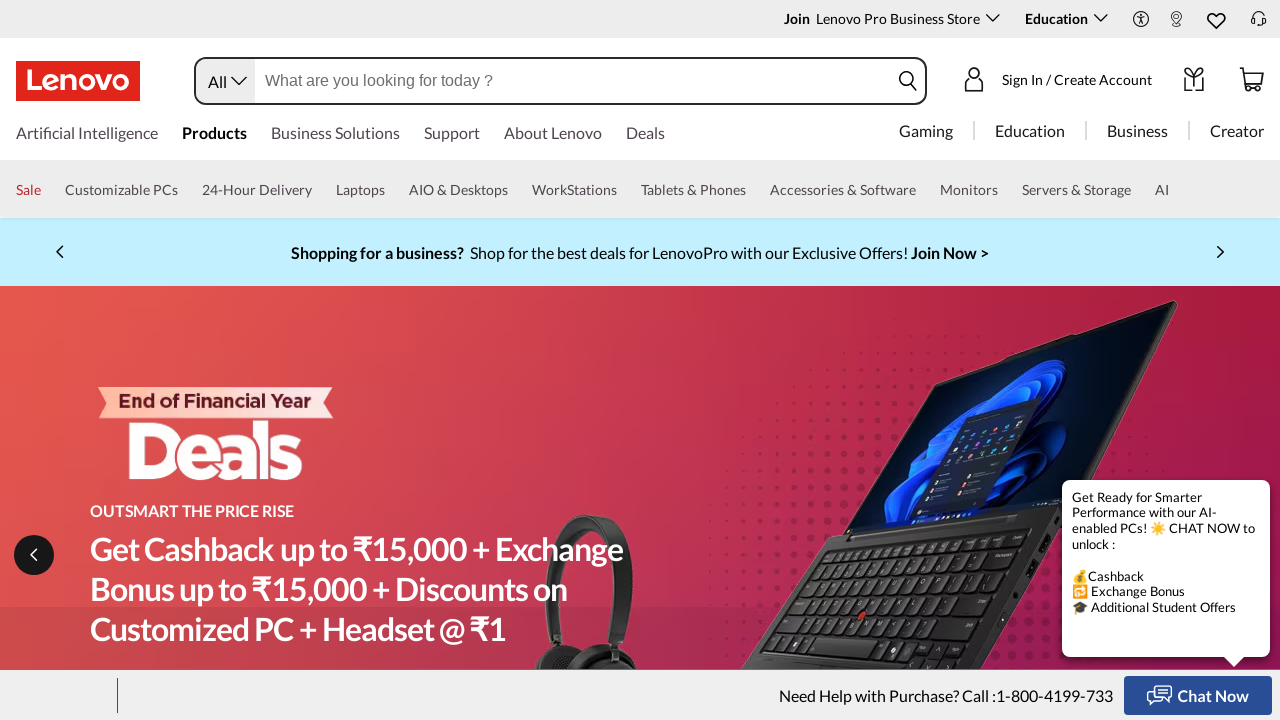

Retrieved href attribute from link: javascript:;
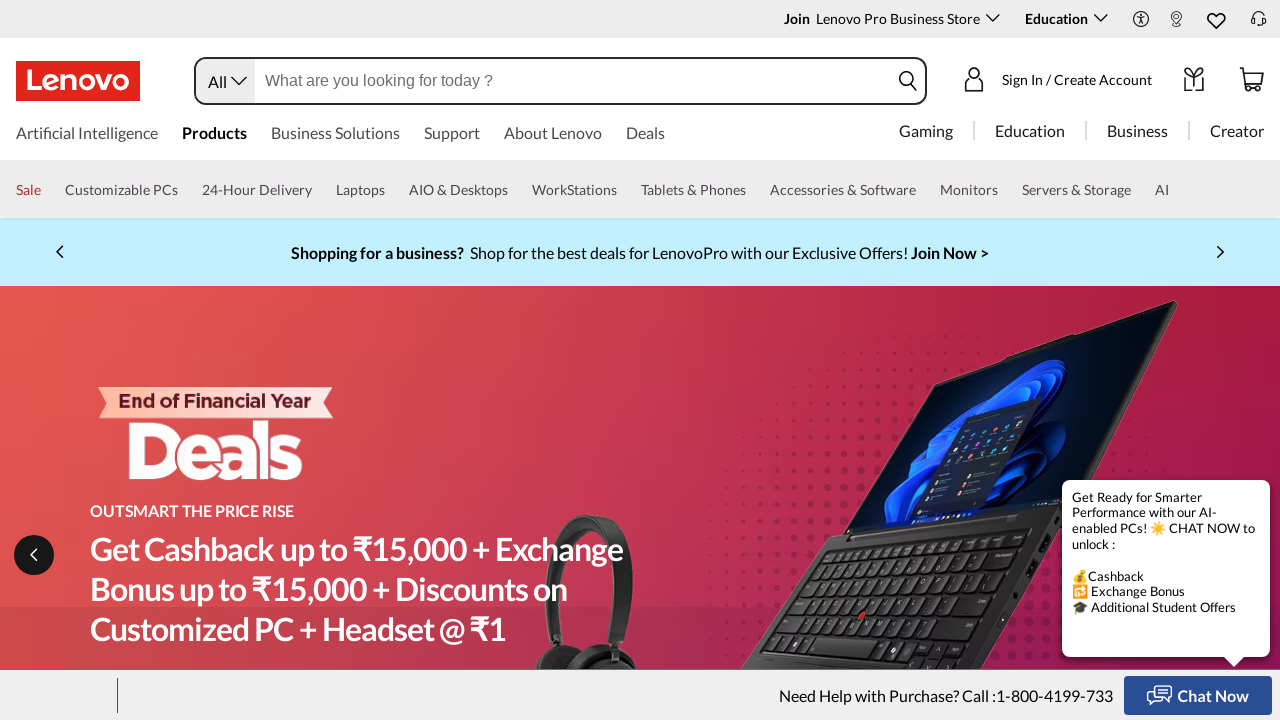

Found external link redirecting outside Lenovo domain: javascript:;
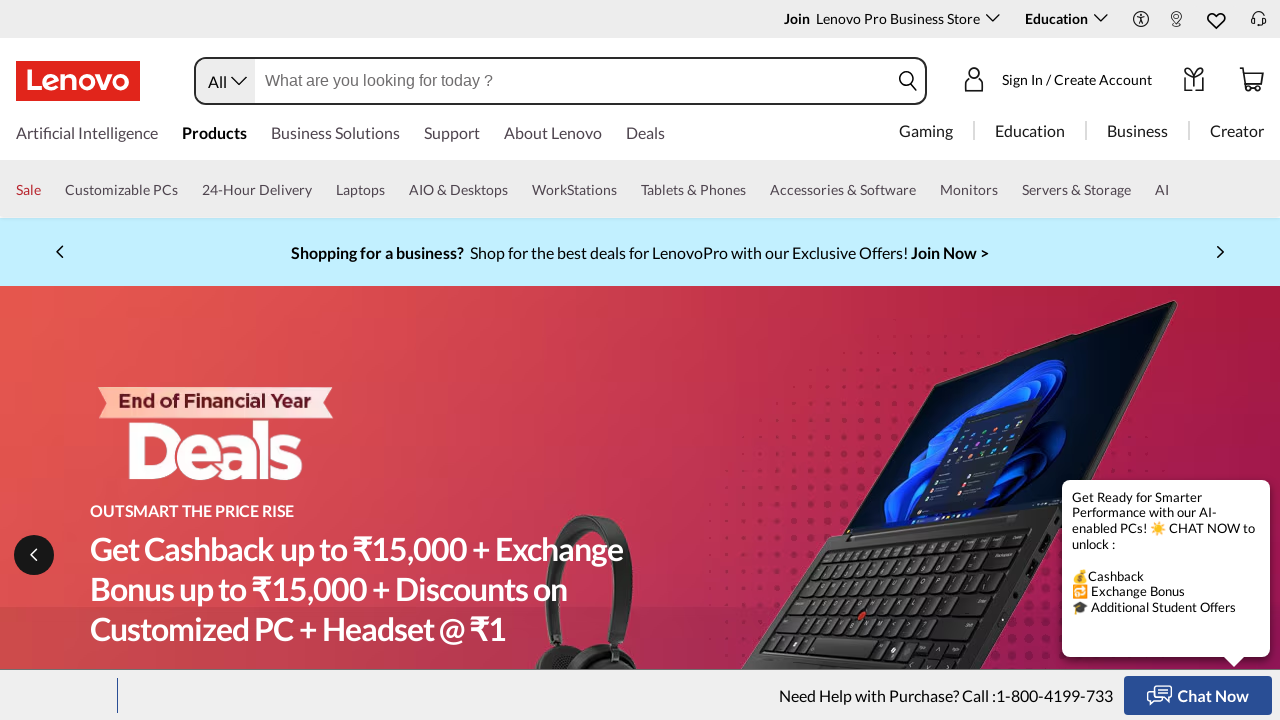

Retrieved href attribute from link: (empty/null)
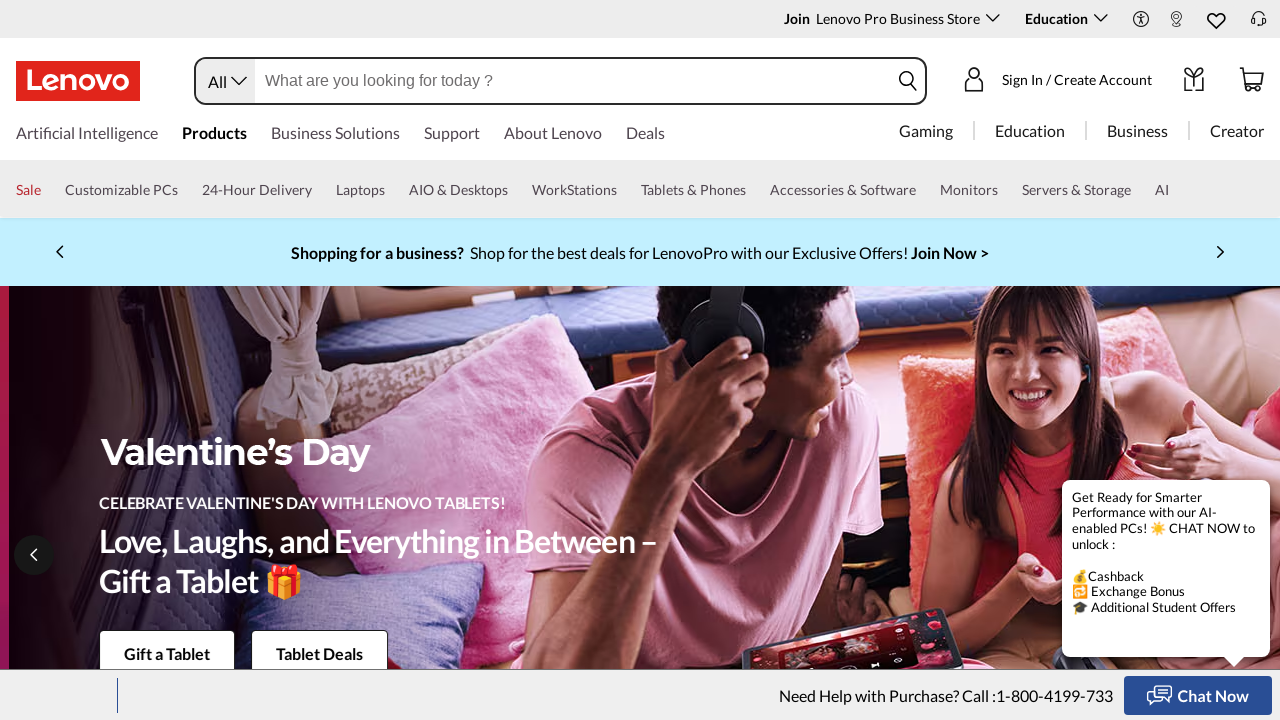

Found empty link on the page
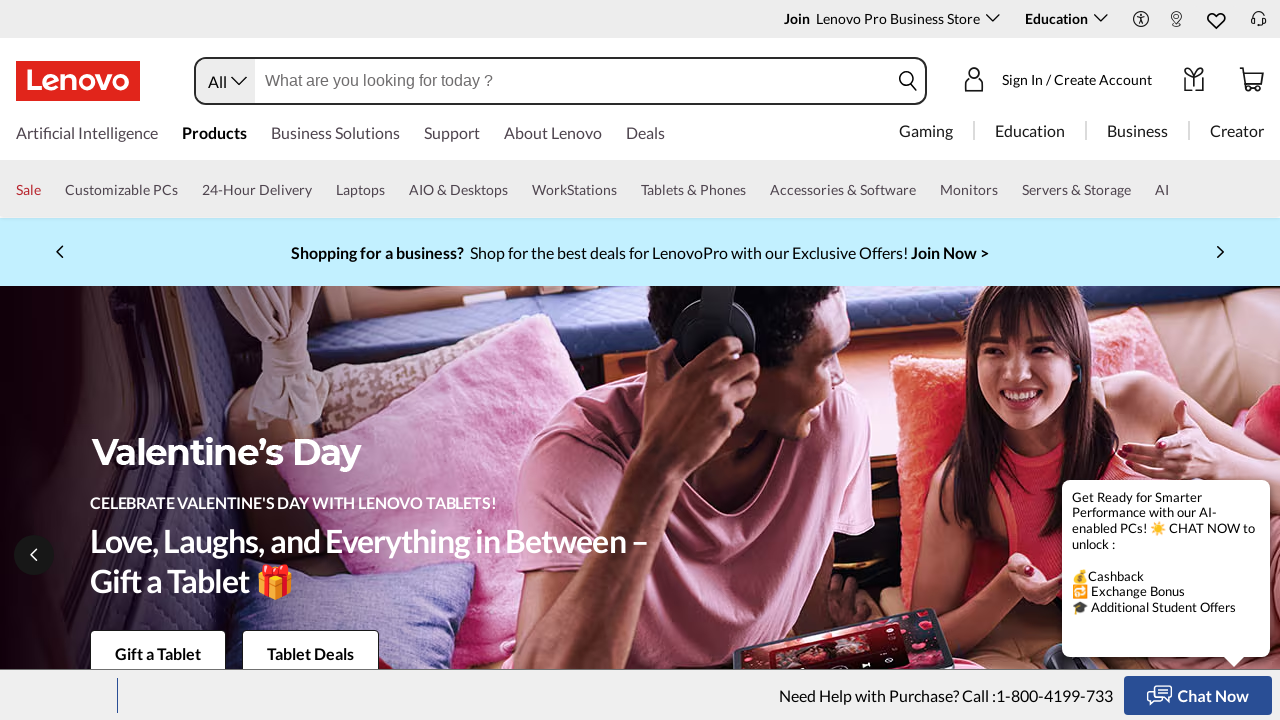

Retrieved href attribute from link: javascript:;
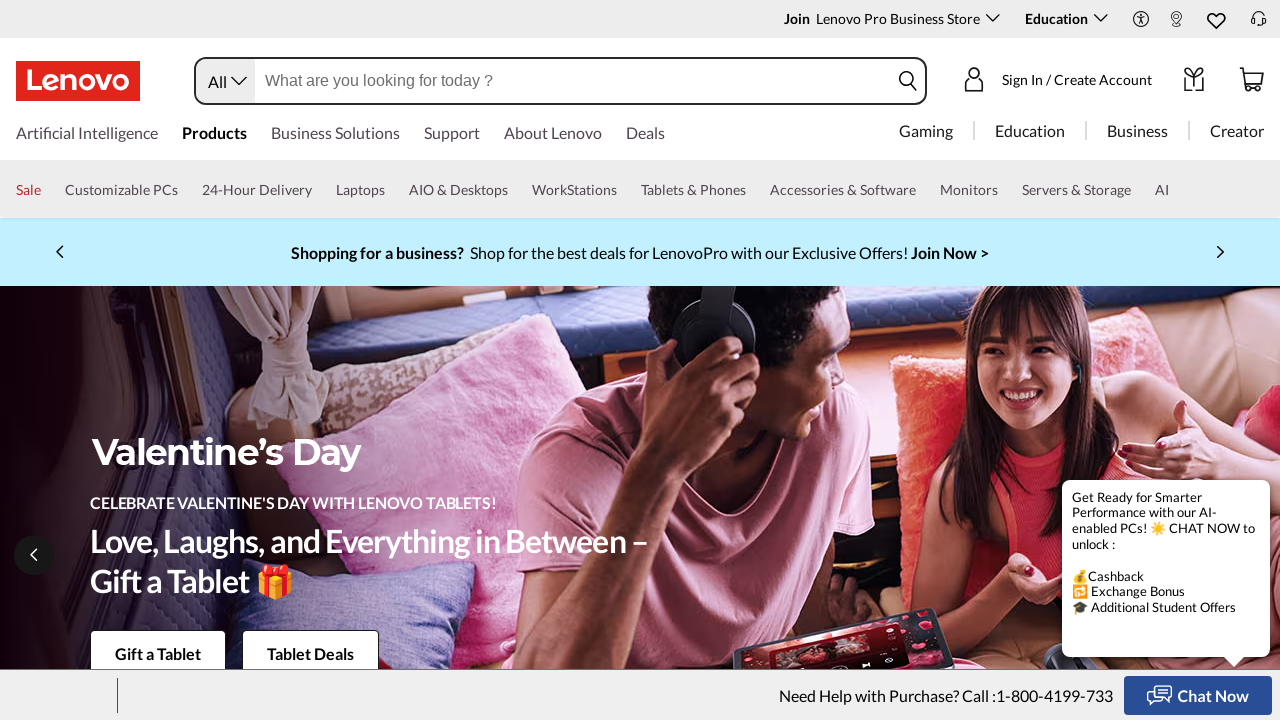

Found external link redirecting outside Lenovo domain: javascript:;
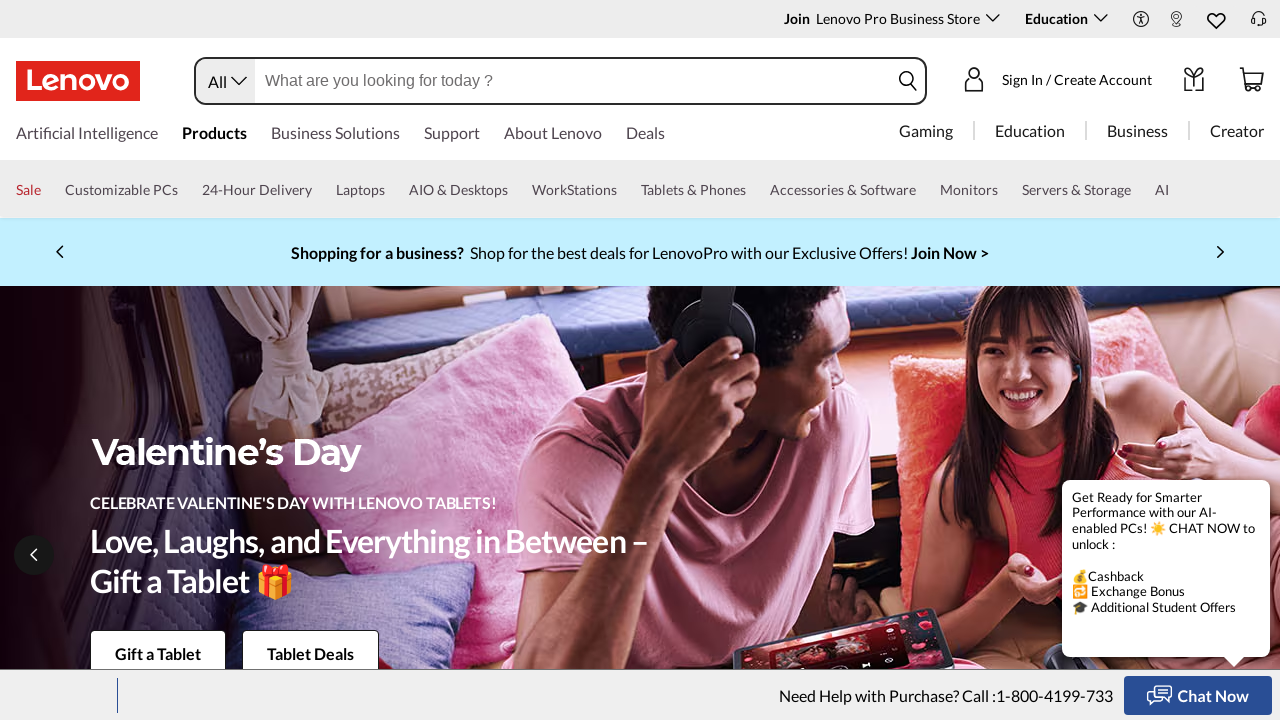

Retrieved href attribute from link: https://www.facebook.com/LenovoIndia
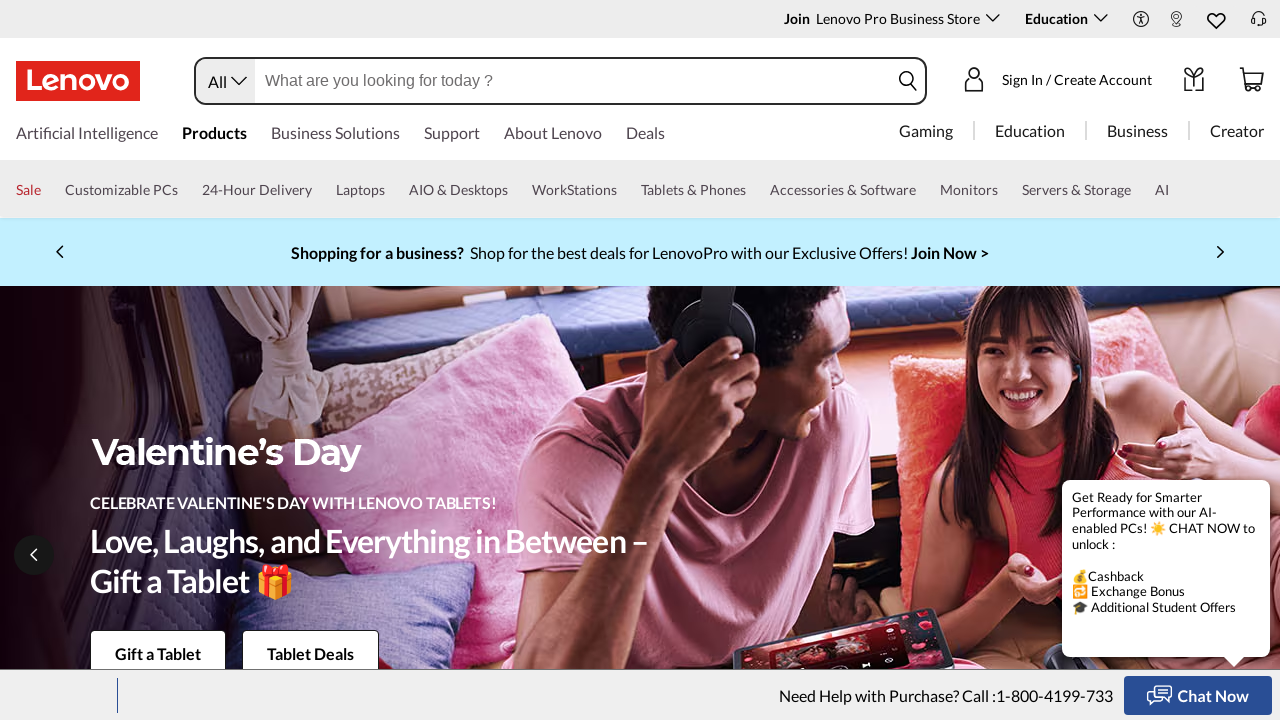

Found external link redirecting outside Lenovo domain: https://www.facebook.com/LenovoIndia
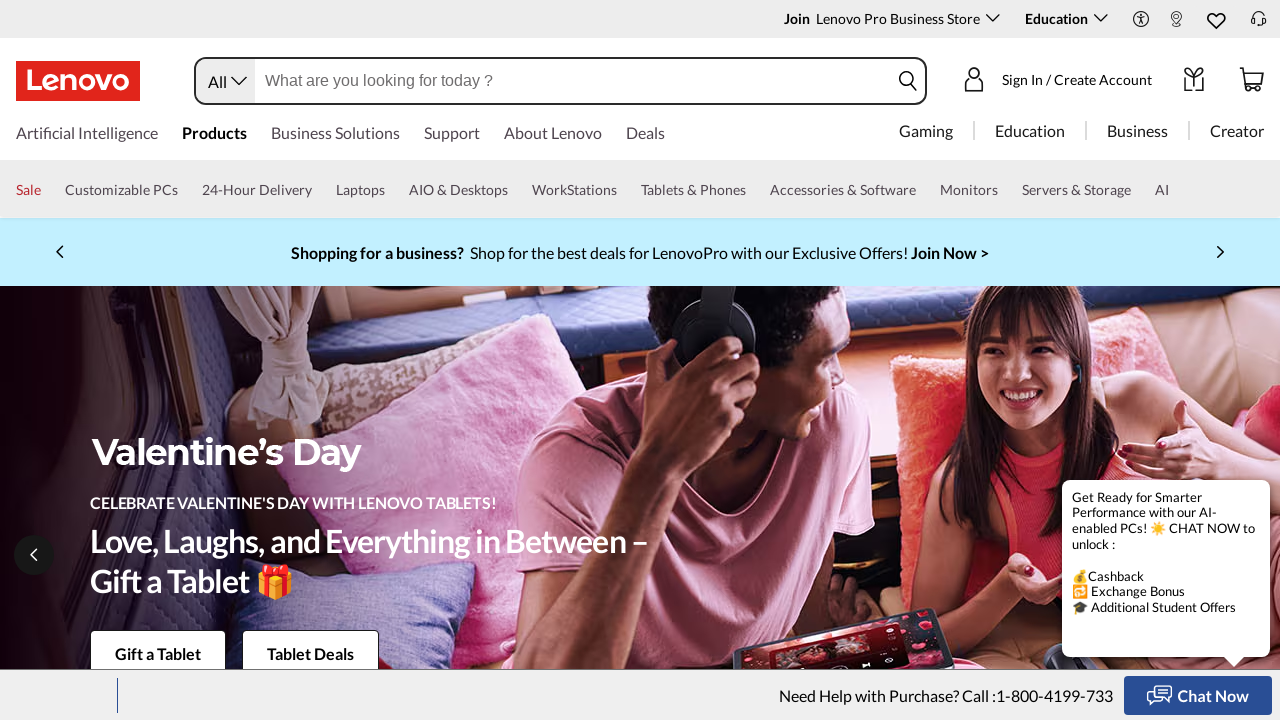

Retrieved href attribute from link: https://twitter.com/lenovo_in
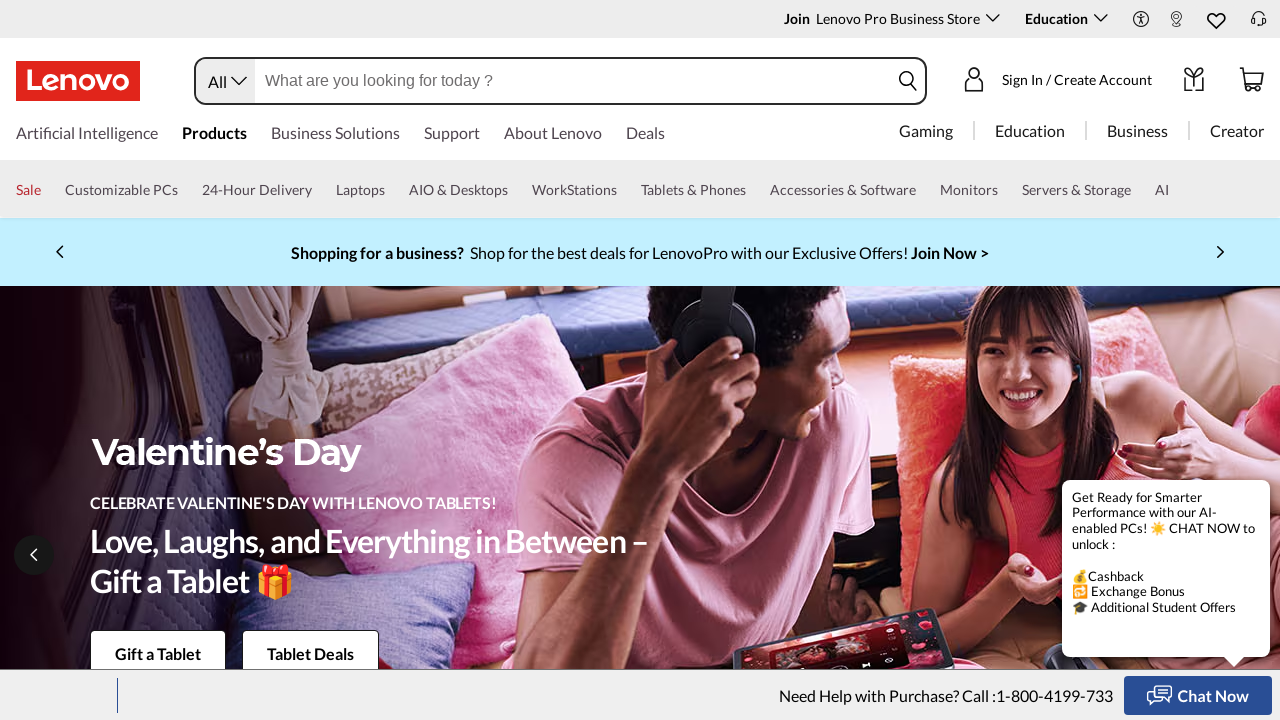

Found external link redirecting outside Lenovo domain: https://twitter.com/lenovo_in
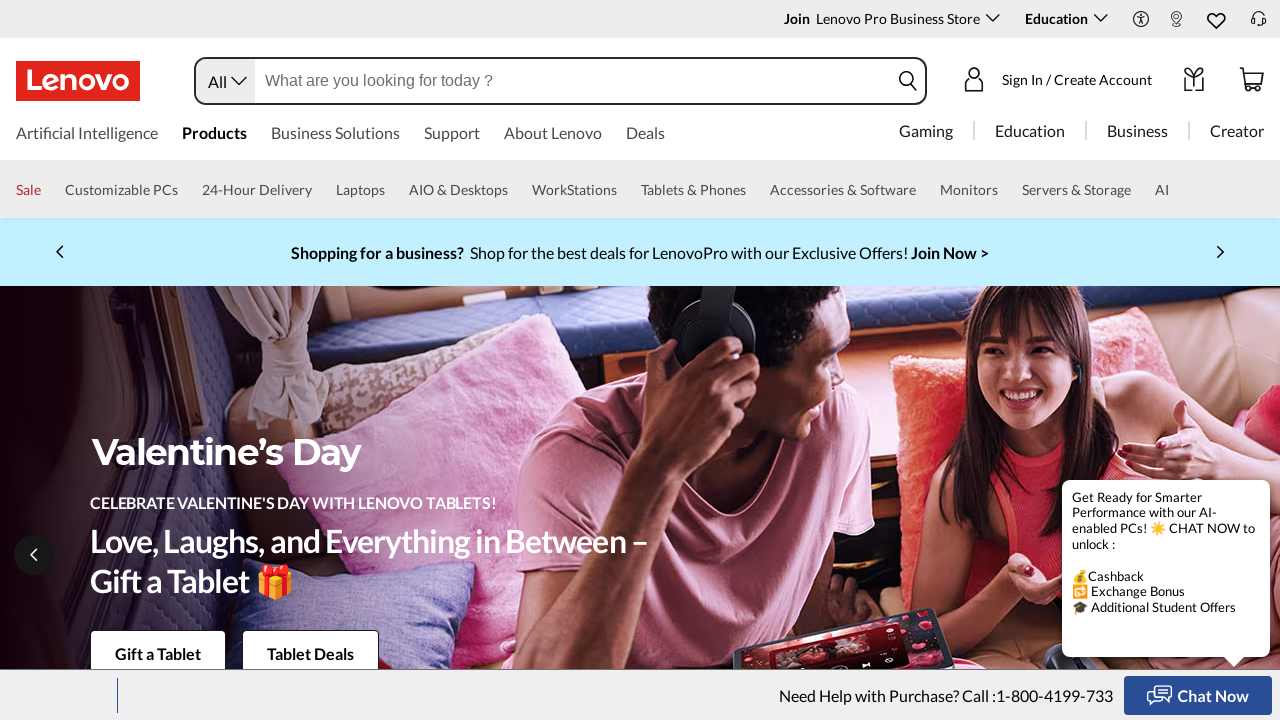

Retrieved href attribute from link: https://www.linkedin.com/company/lenovo
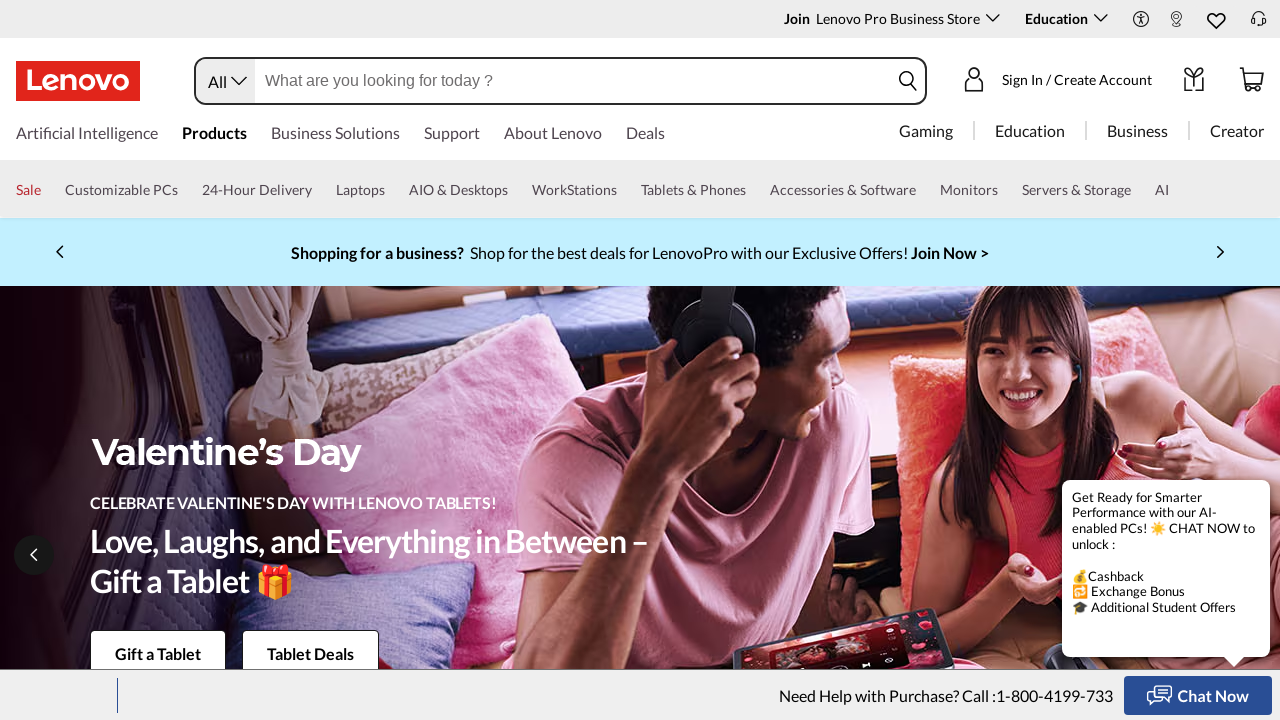

Found external link redirecting outside Lenovo domain: https://www.linkedin.com/company/lenovo
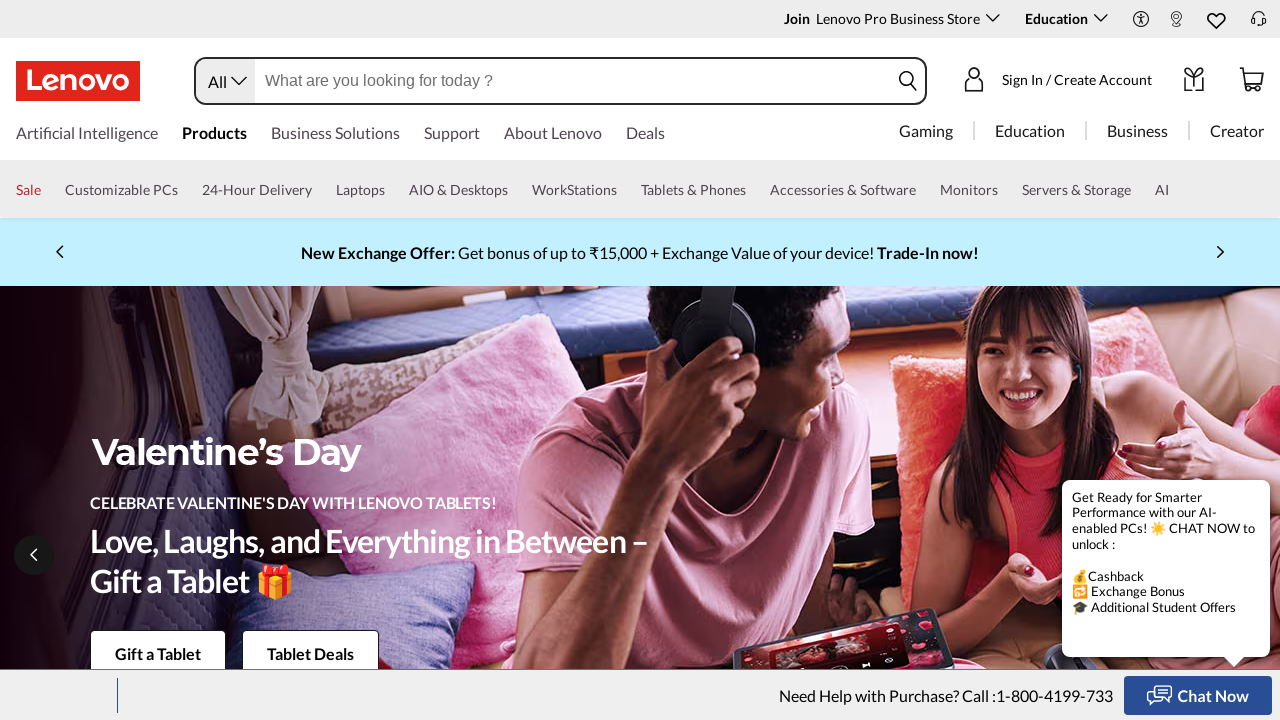

Retrieved href attribute from link: https://www.youtube.com/@lenovoindia
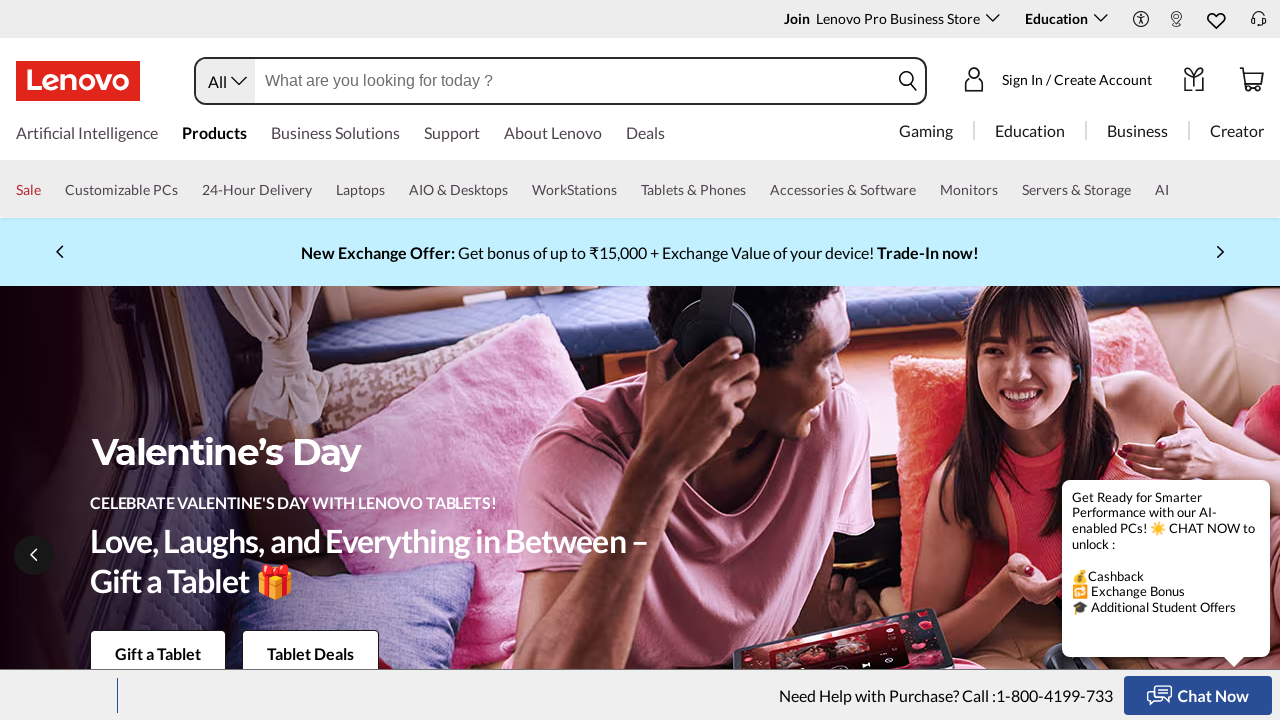

Found external link redirecting outside Lenovo domain: https://www.youtube.com/@lenovoindia
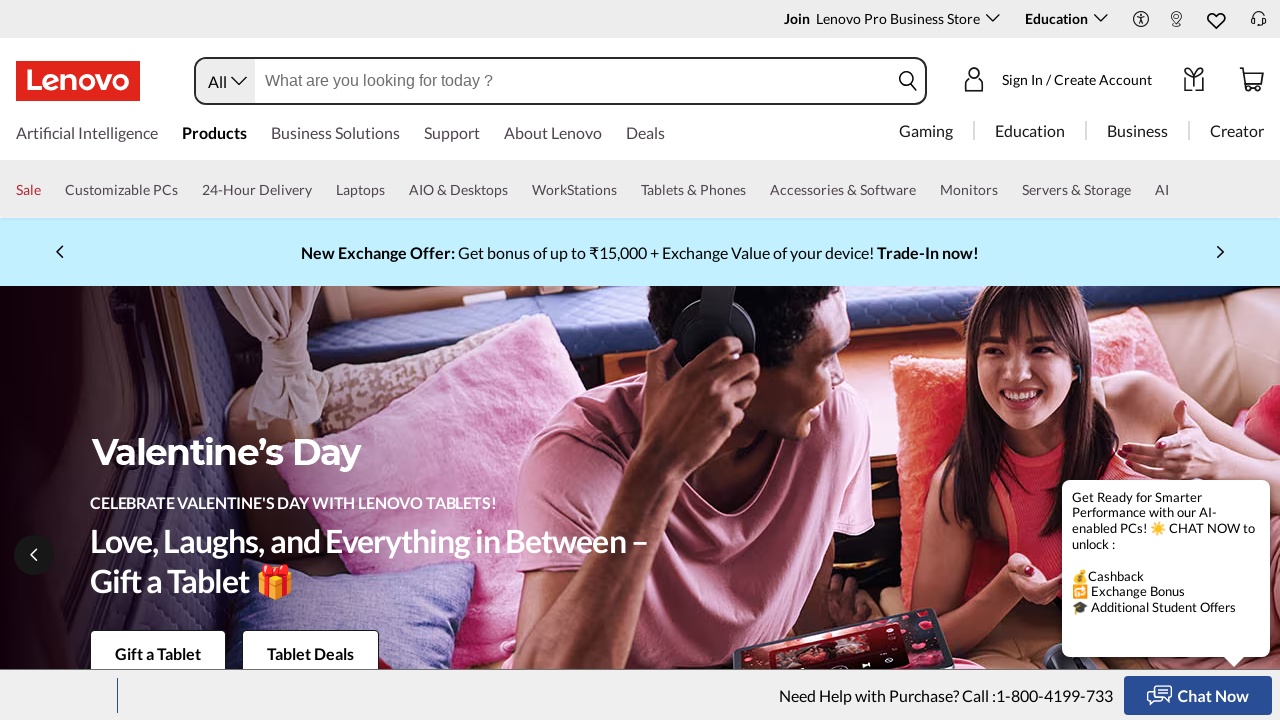

Retrieved href attribute from link: https://www.instagram.com/lenovo_india/?hl=en
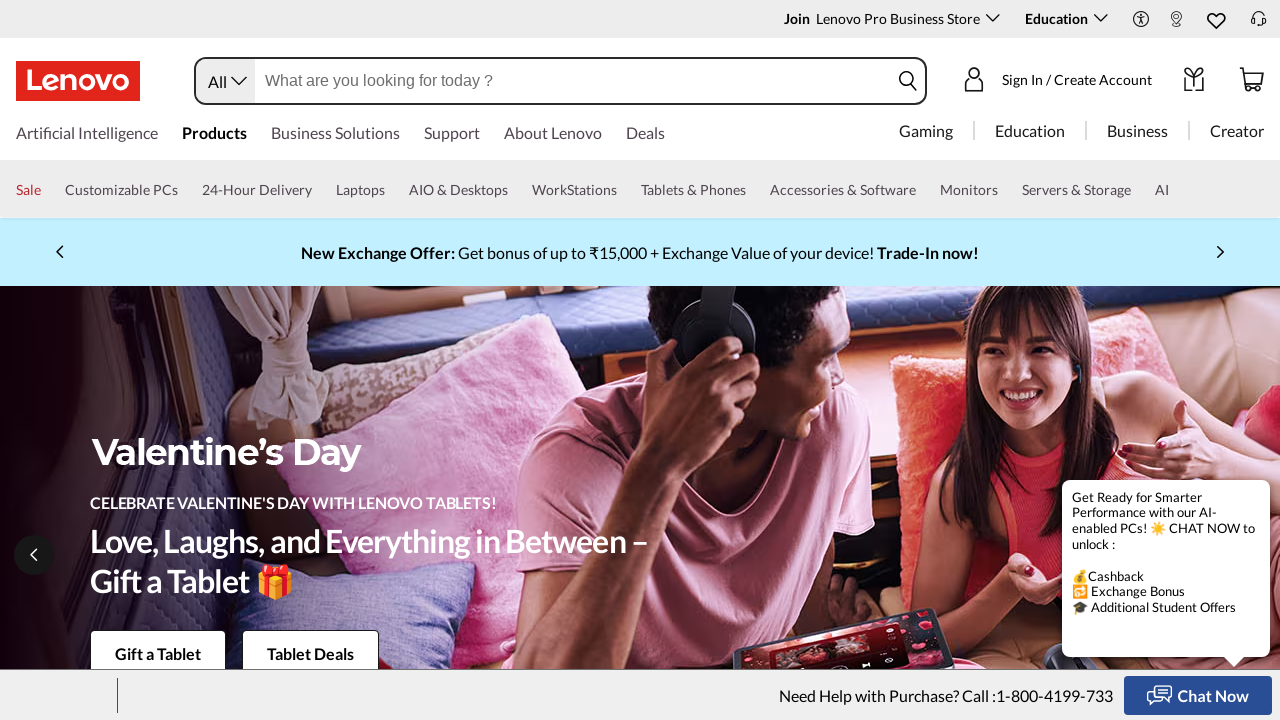

Found external link redirecting outside Lenovo domain: https://www.instagram.com/lenovo_india/?hl=en
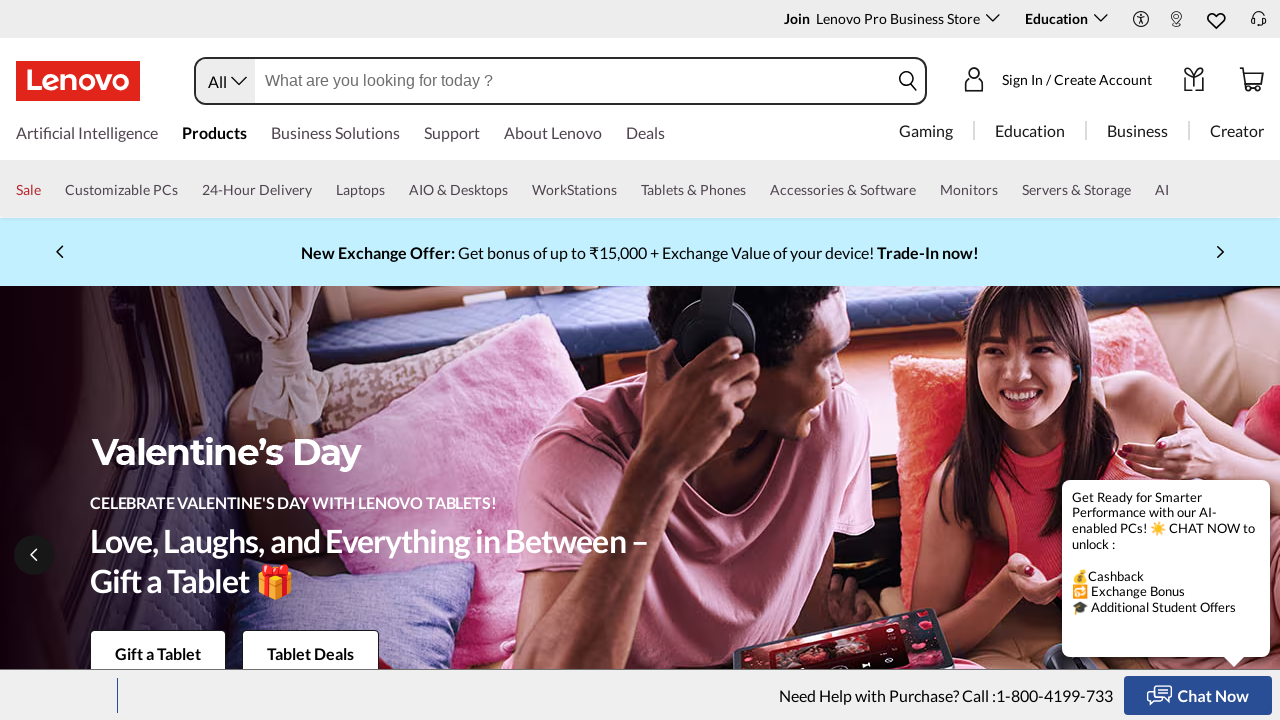

Retrieved href attribute from link: https://www.facebook.com/LenovoIndia
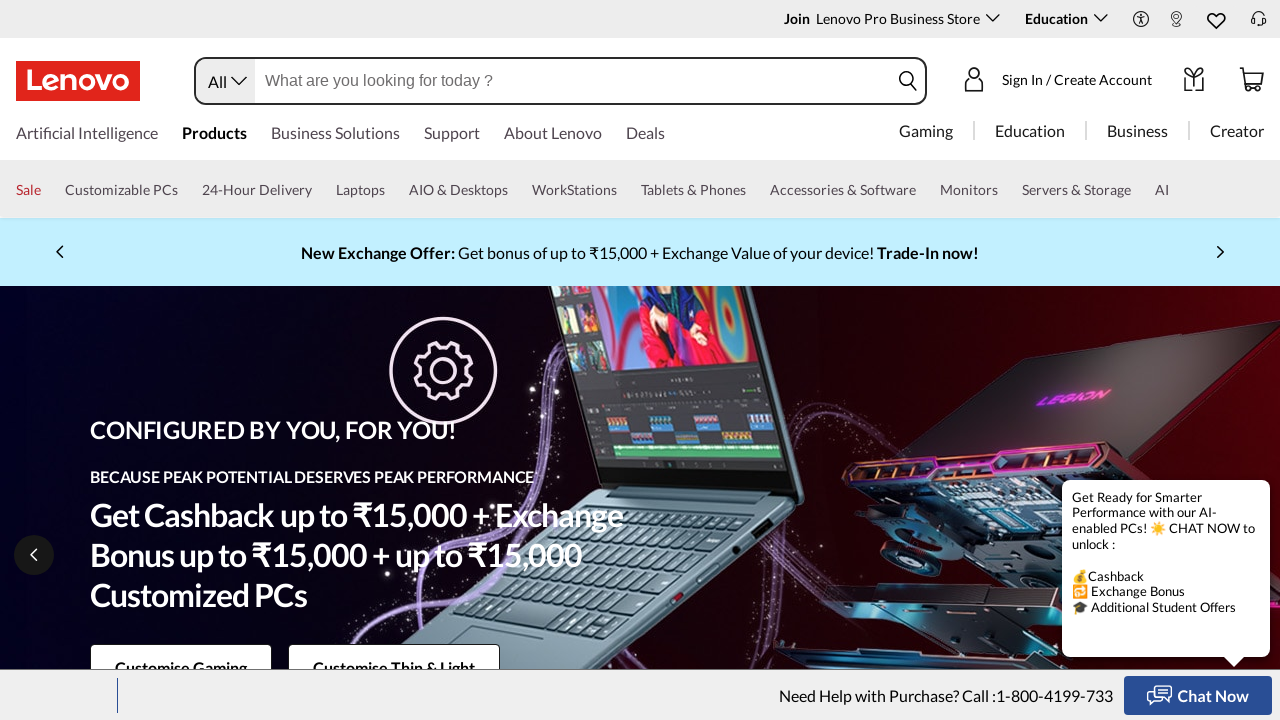

Found external link redirecting outside Lenovo domain: https://www.facebook.com/LenovoIndia
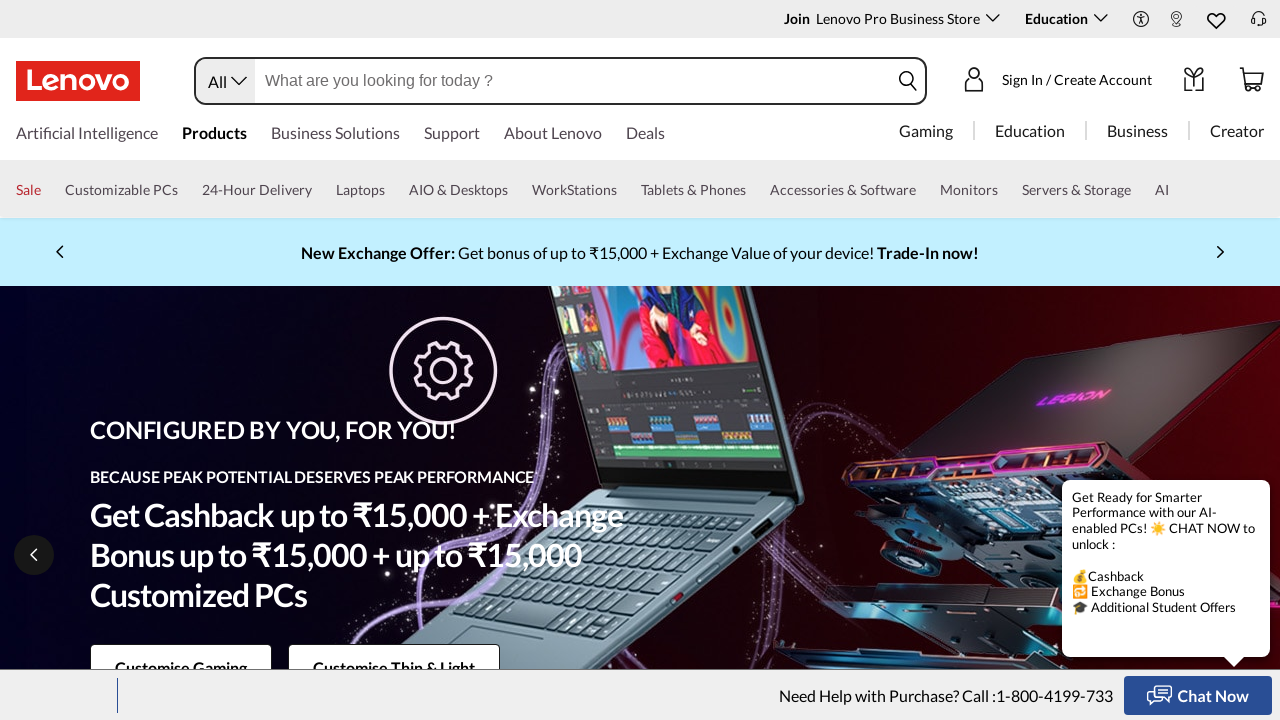

Retrieved href attribute from link: https://twitter.com/lenovo_in
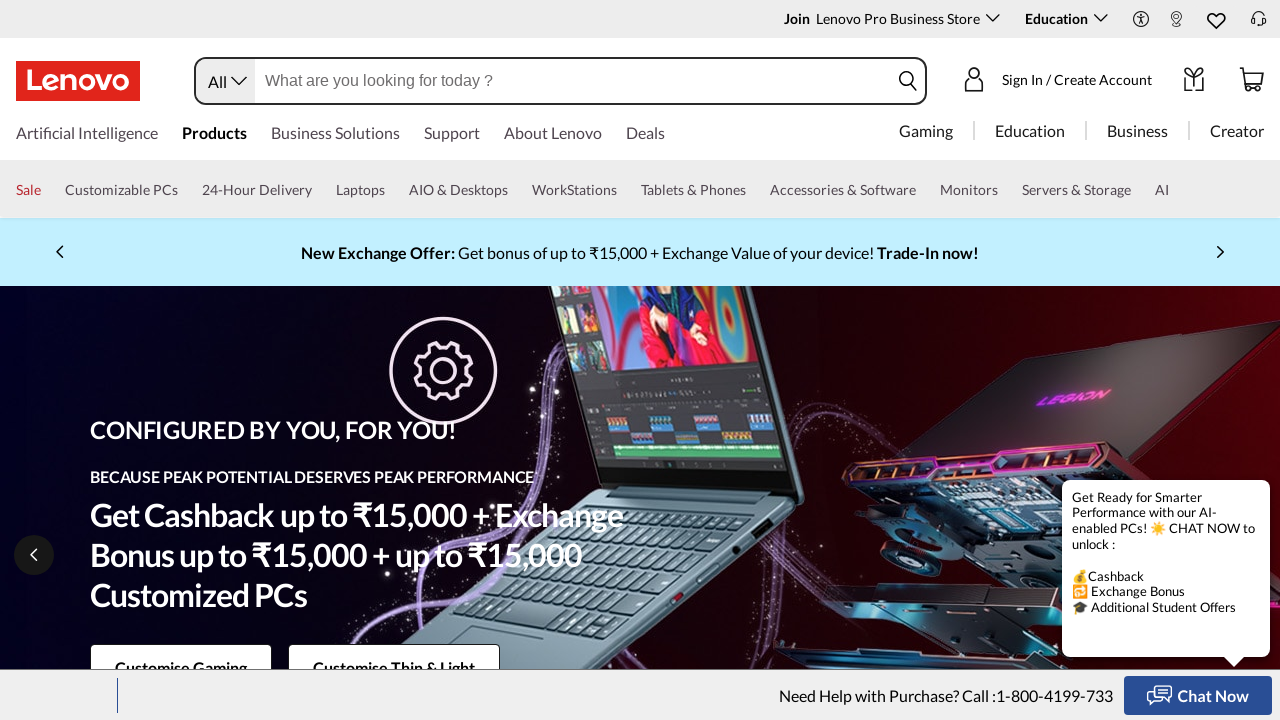

Found external link redirecting outside Lenovo domain: https://twitter.com/lenovo_in
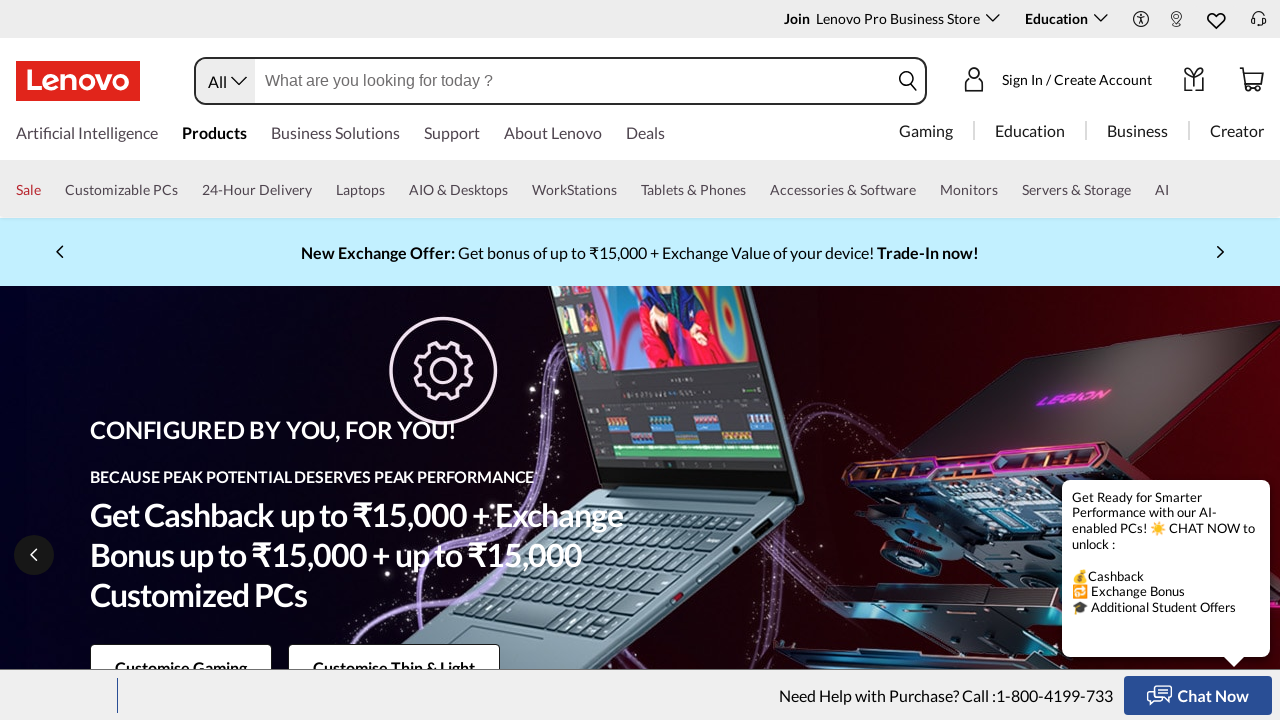

Retrieved href attribute from link: https://www.linkedin.com/company/lenovo
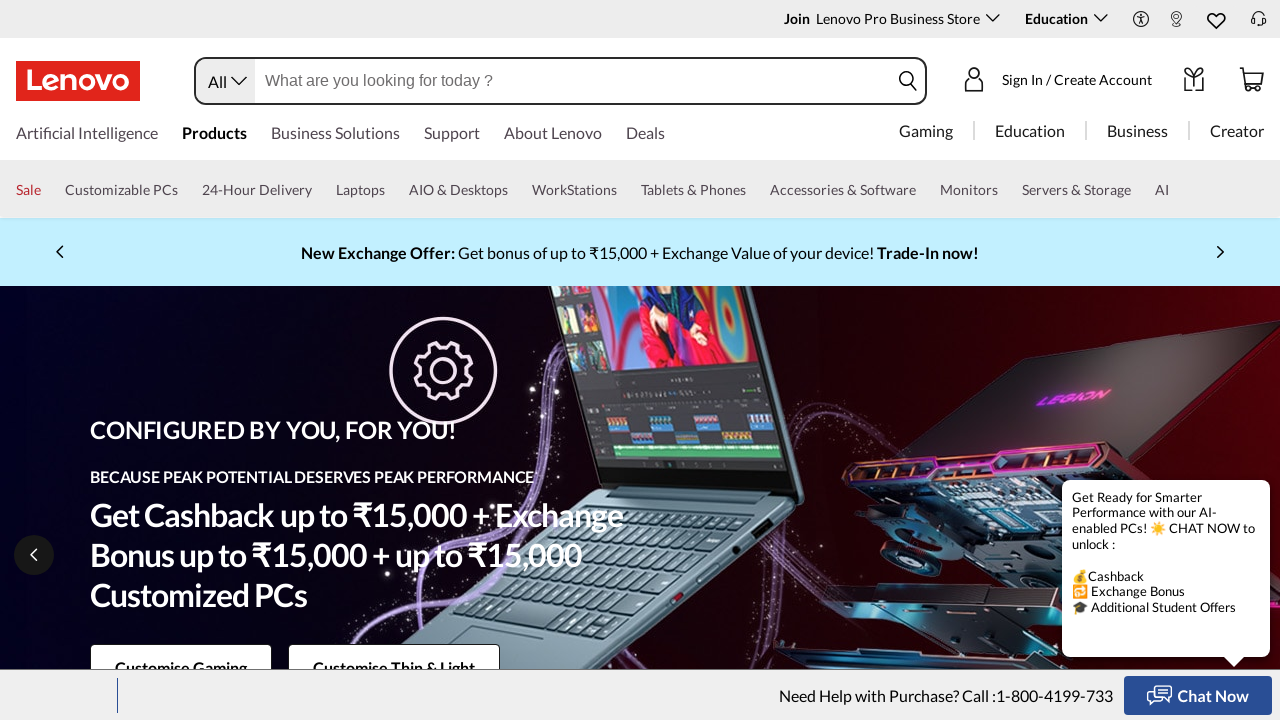

Found external link redirecting outside Lenovo domain: https://www.linkedin.com/company/lenovo
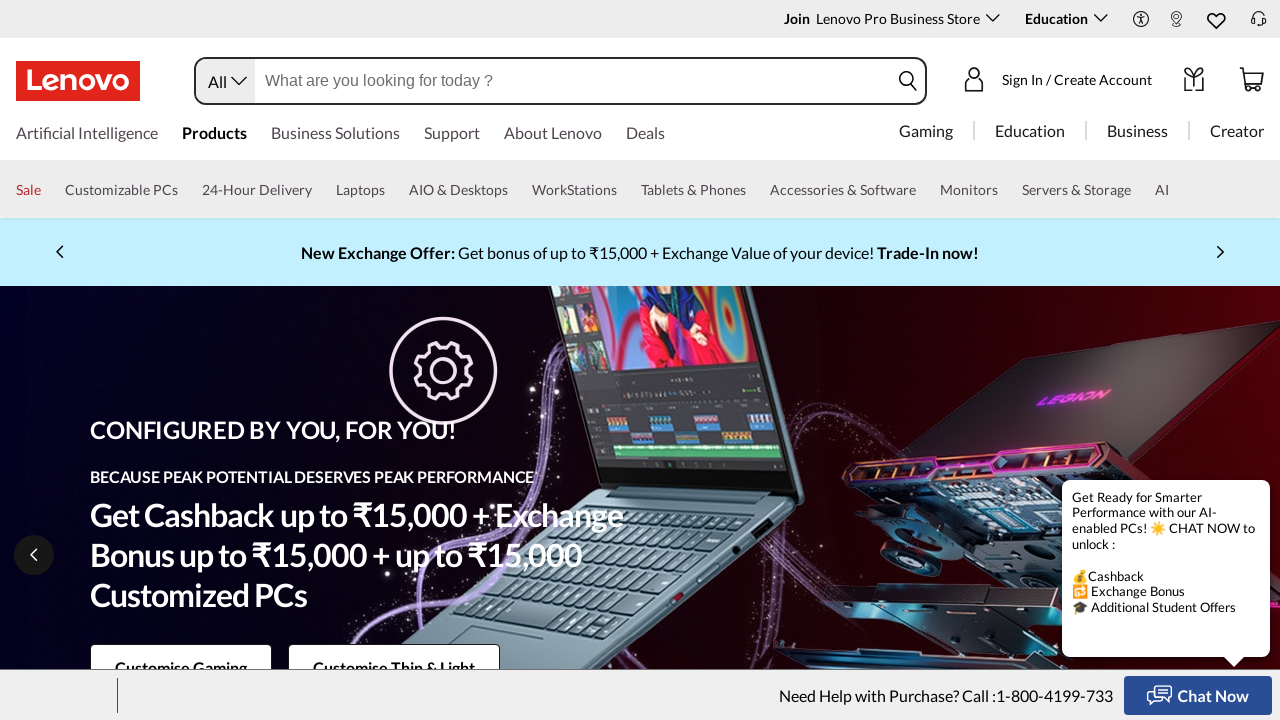

Retrieved href attribute from link: https://www.youtube.com/@lenovoindia
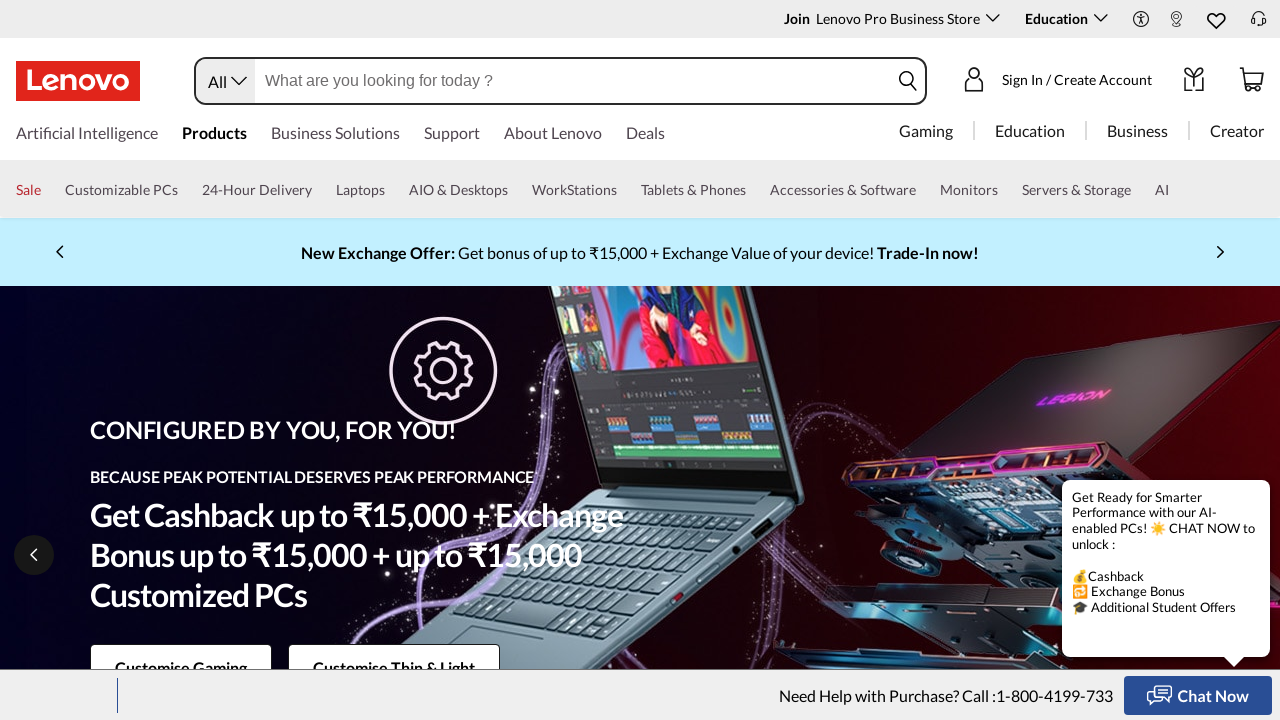

Found external link redirecting outside Lenovo domain: https://www.youtube.com/@lenovoindia
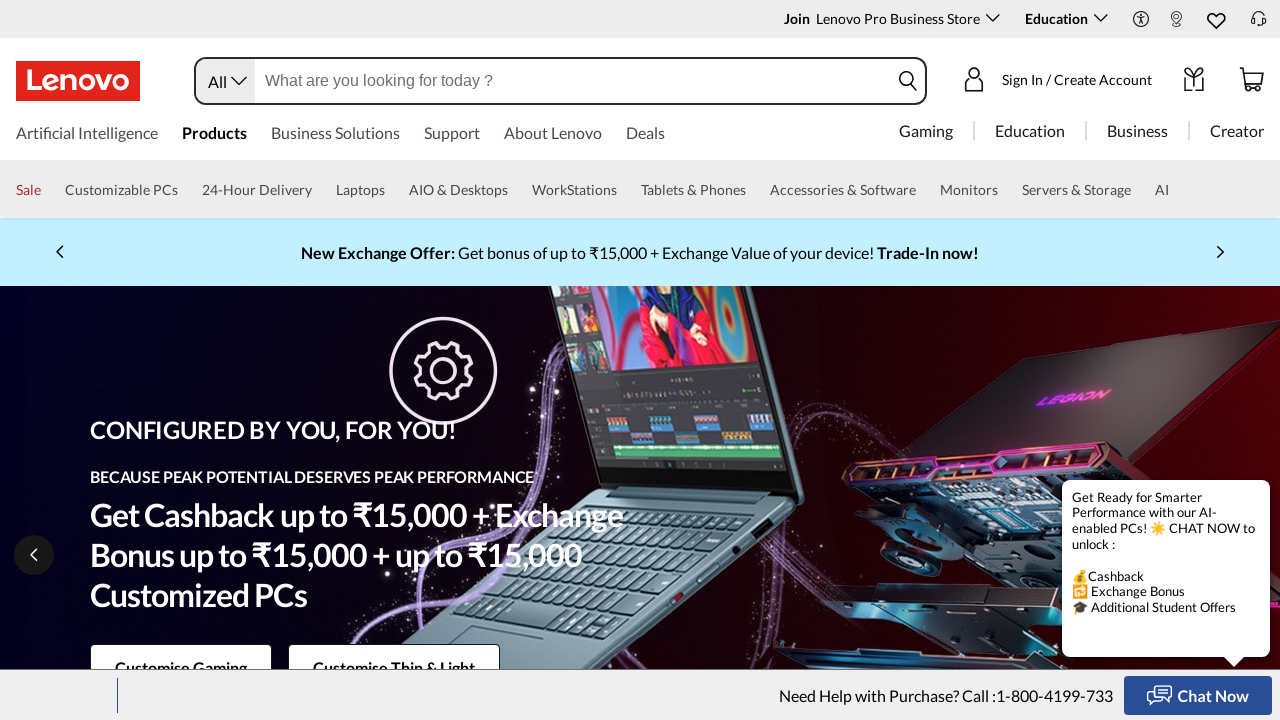

Retrieved href attribute from link: https://www.instagram.com/lenovo_india/?hl=en
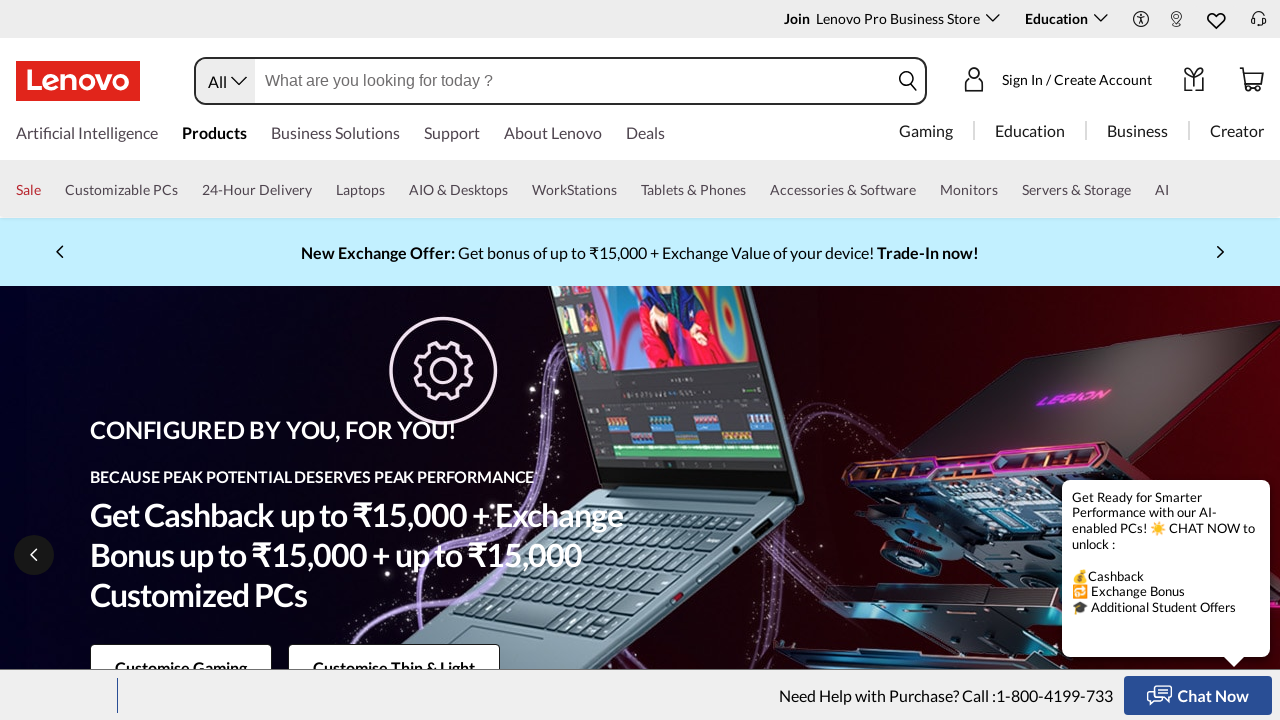

Found external link redirecting outside Lenovo domain: https://www.instagram.com/lenovo_india/?hl=en
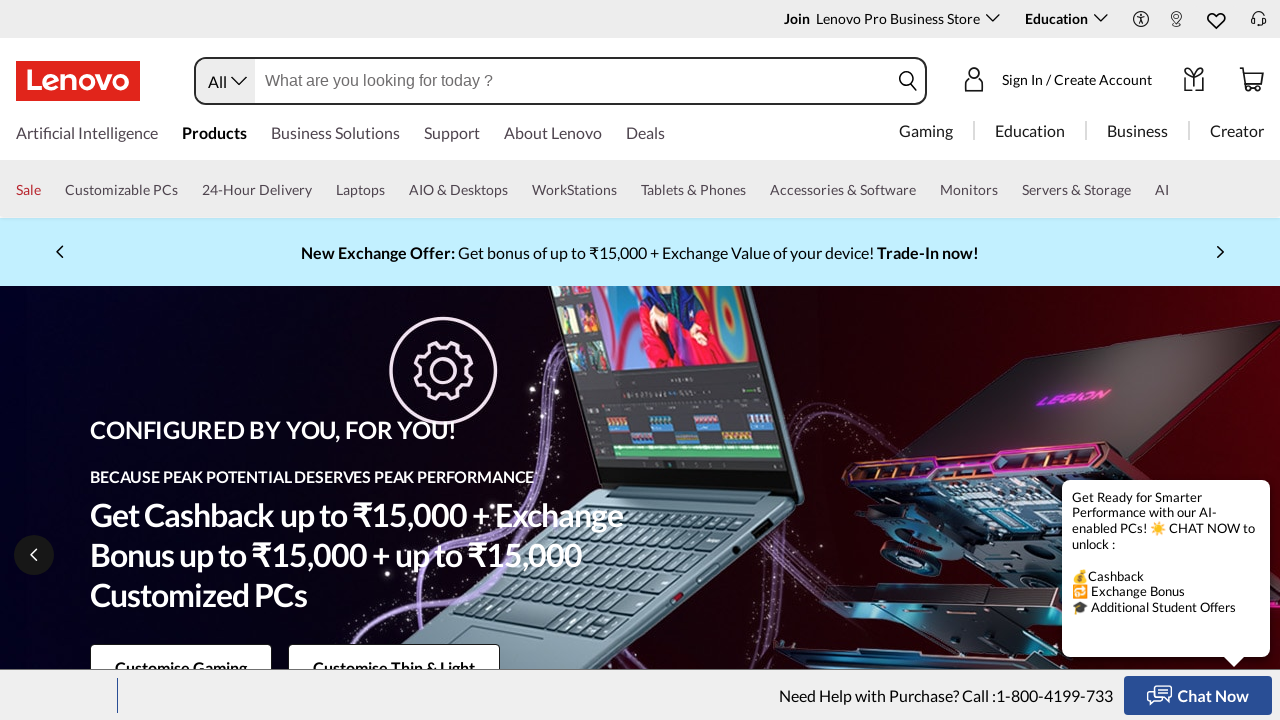

Retrieved href attribute from link: https://www.lenovo.com/in/en/about
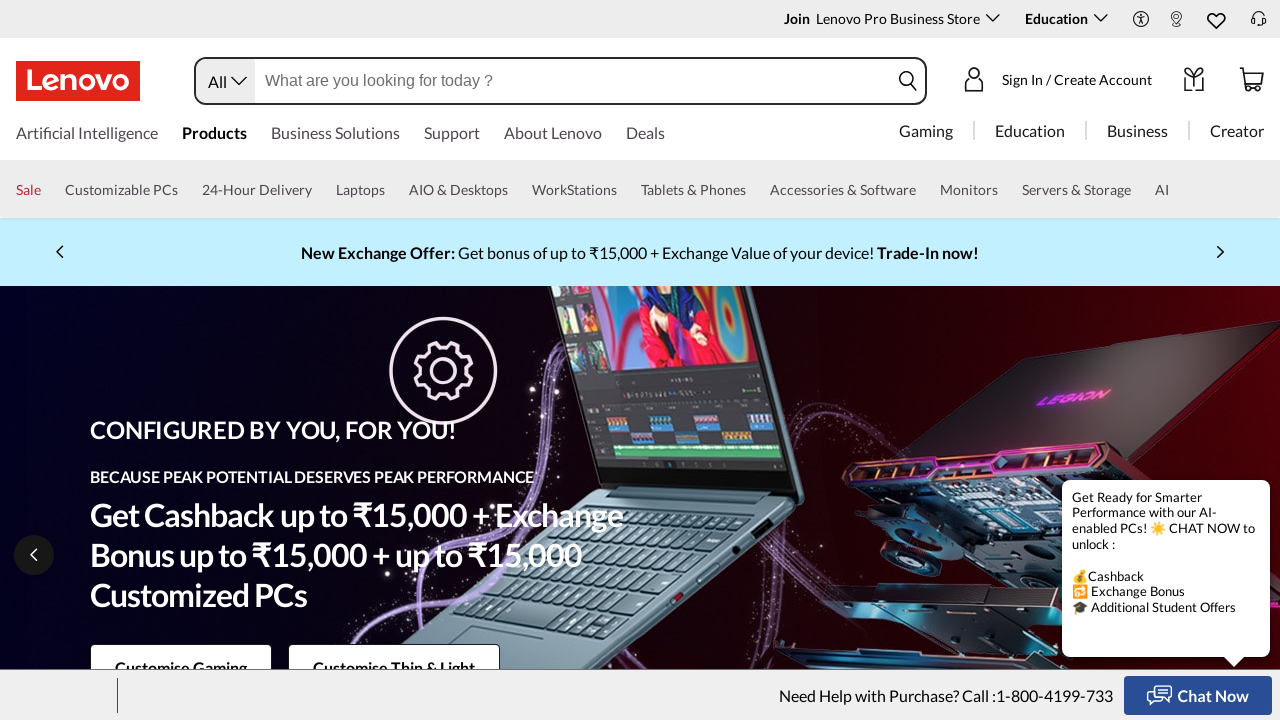

Validated internal link on Lenovo domain: https://www.lenovo.com/in/en/about
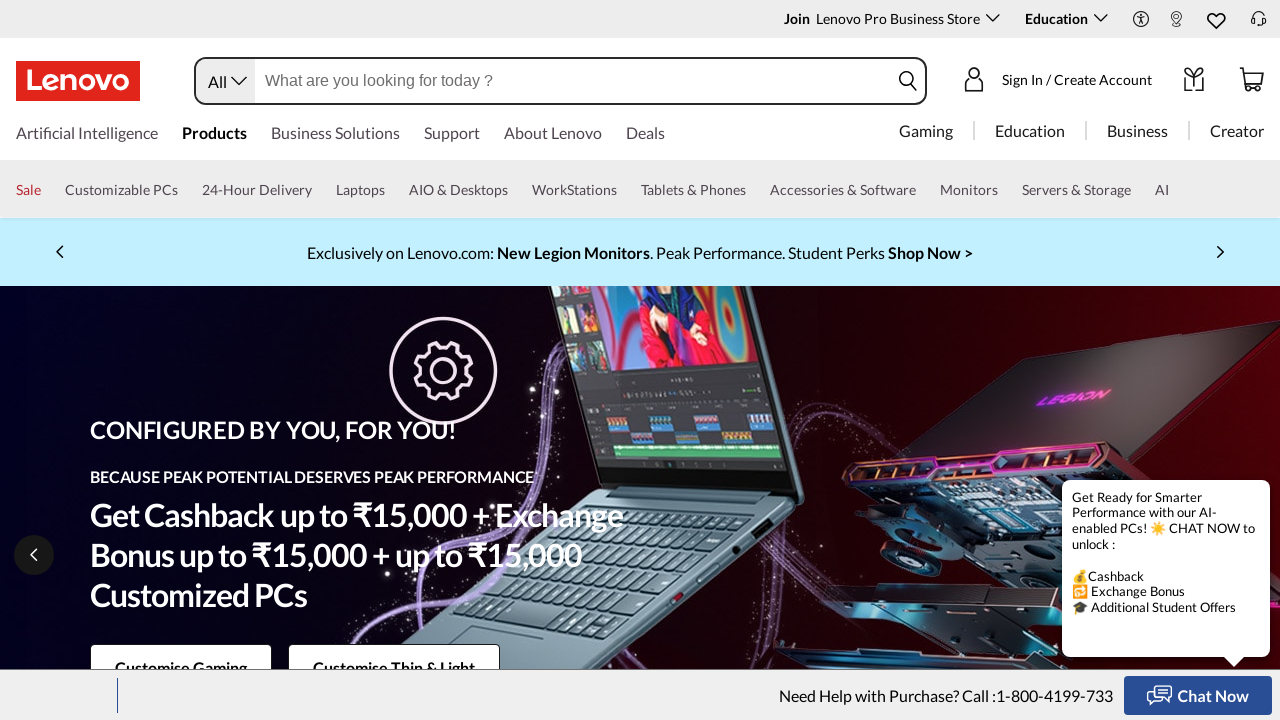

Retrieved href attribute from link: https://news.lenovo.com/
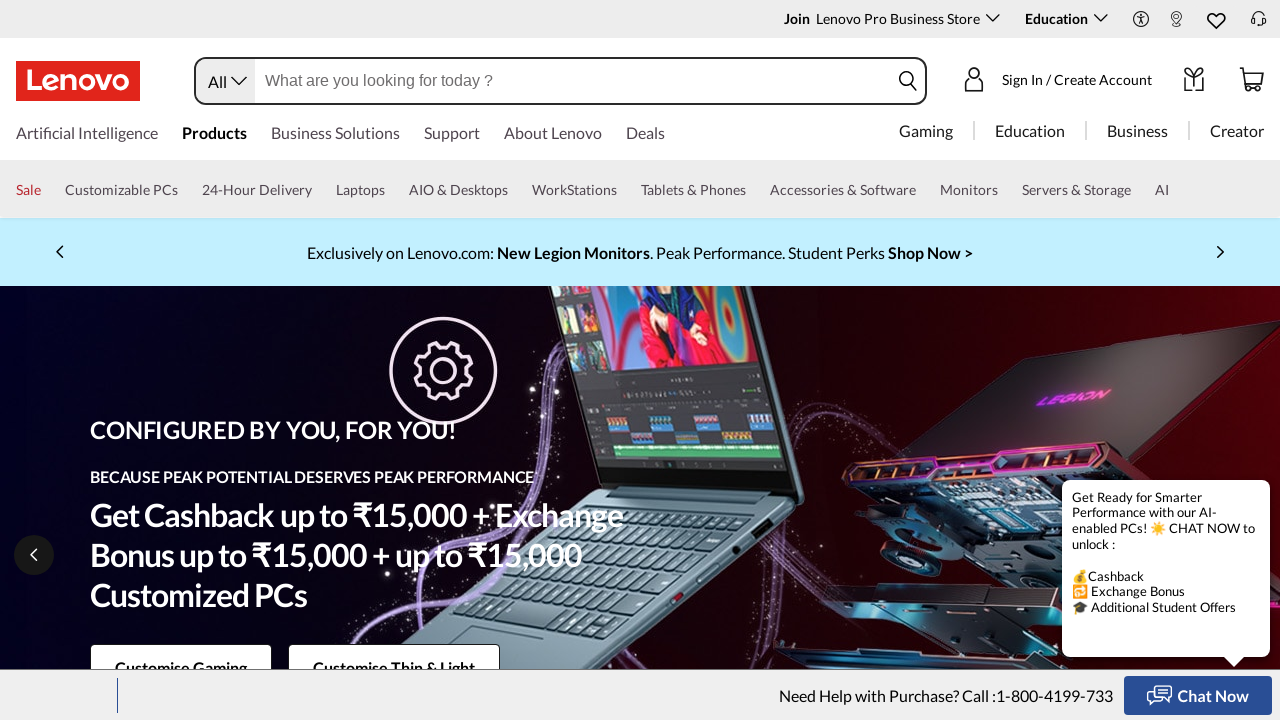

Found external link redirecting outside Lenovo domain: https://news.lenovo.com/
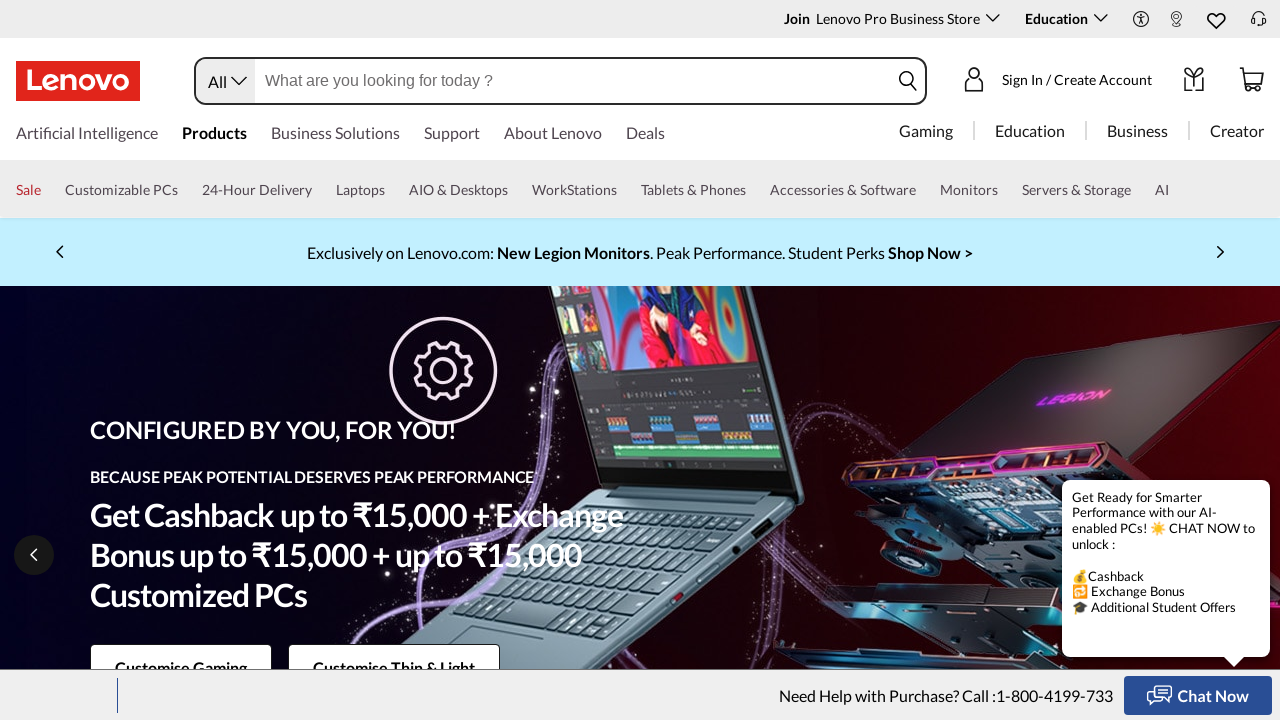

Retrieved href attribute from link: https://investor.lenovo.com/en/global/home.php
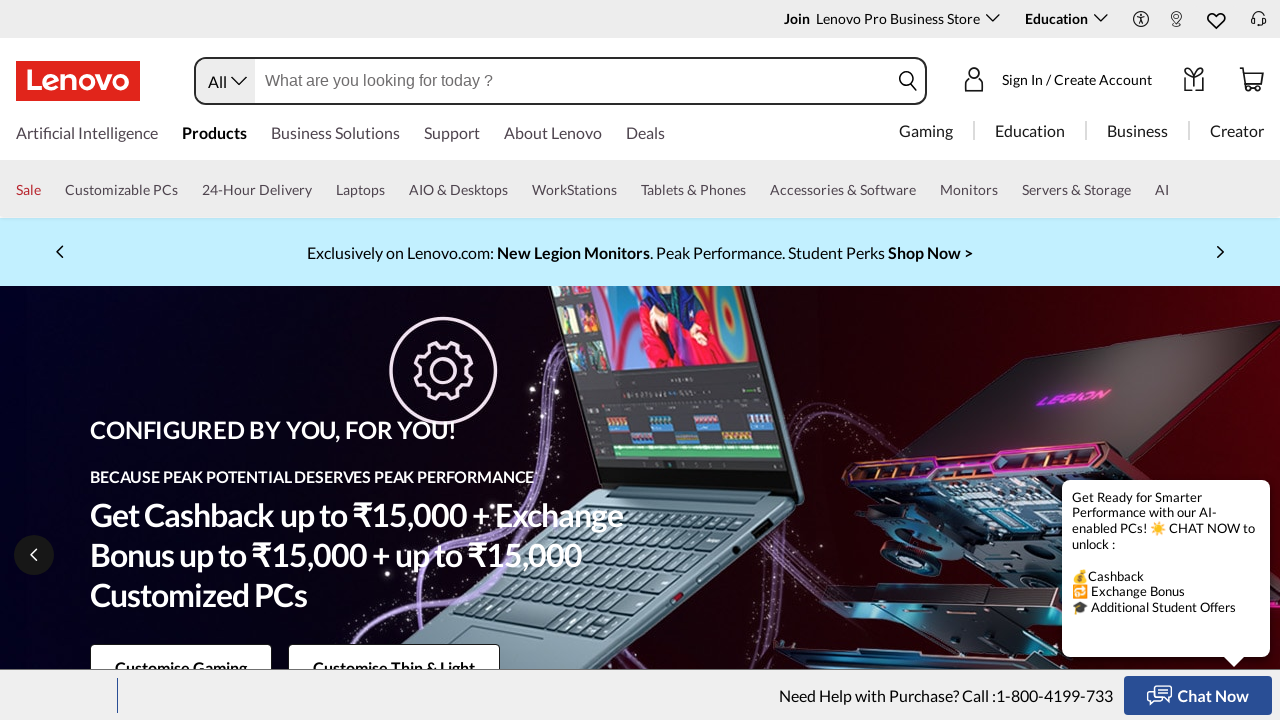

Found external link redirecting outside Lenovo domain: https://investor.lenovo.com/en/global/home.php
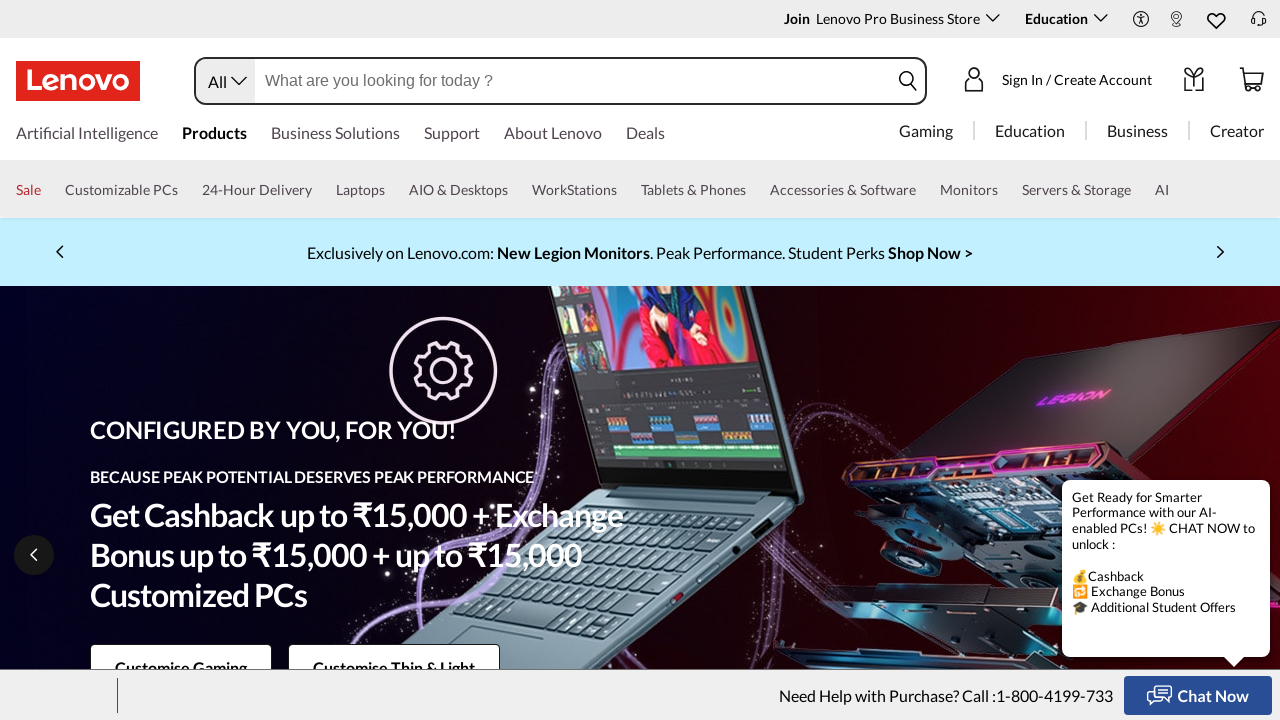

Retrieved href attribute from link: https://www.lenovo.com/in/en/legal/
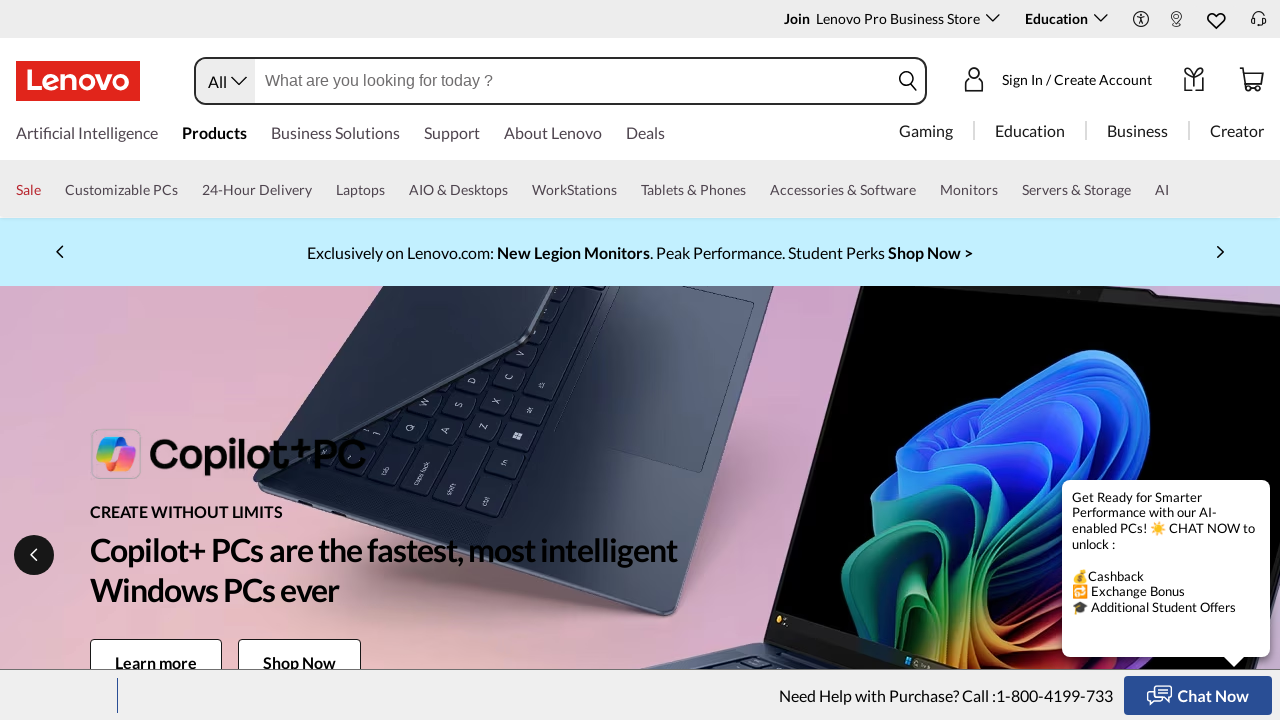

Validated internal link on Lenovo domain: https://www.lenovo.com/in/en/legal/
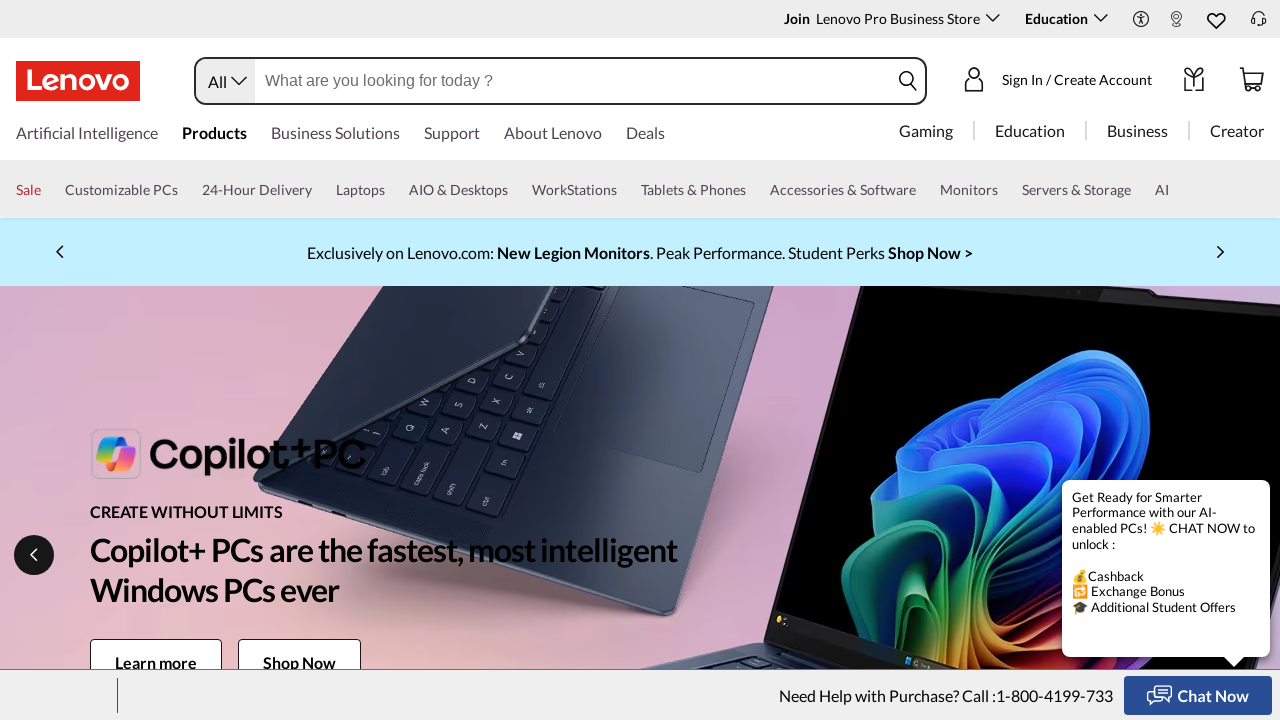

Retrieved href attribute from link: https://jobs.lenovo.com
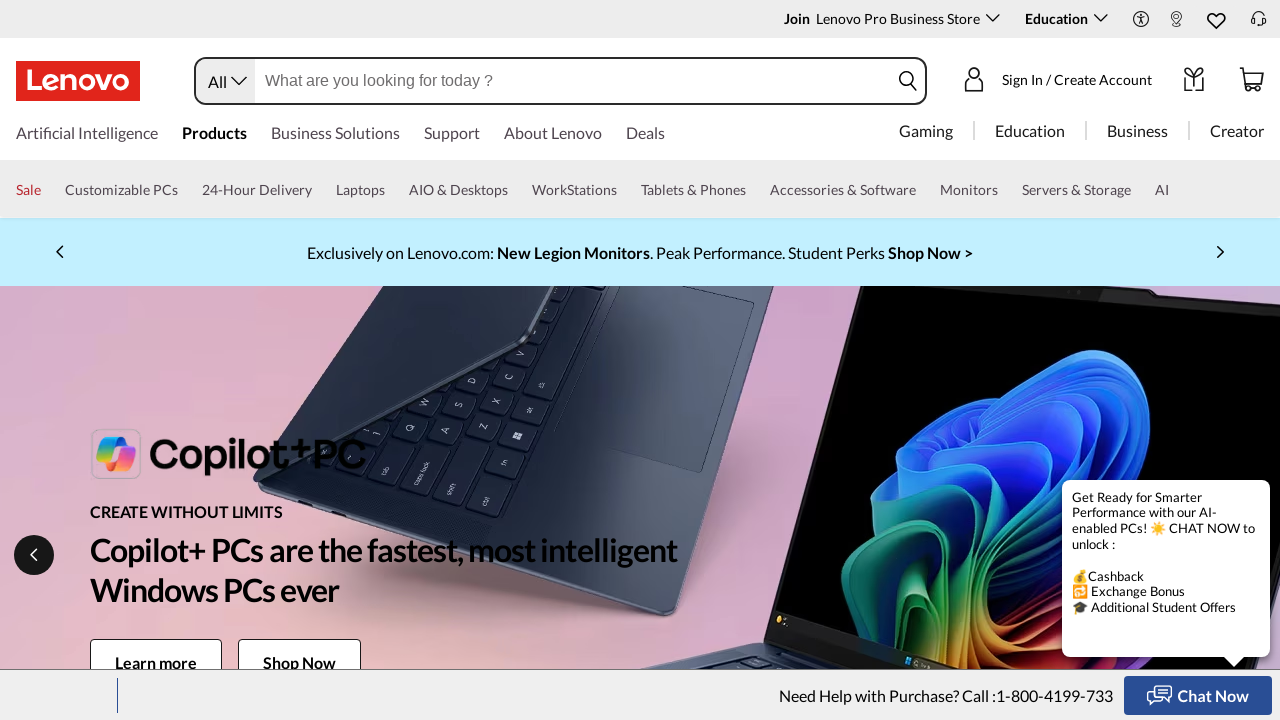

Found external link redirecting outside Lenovo domain: https://jobs.lenovo.com
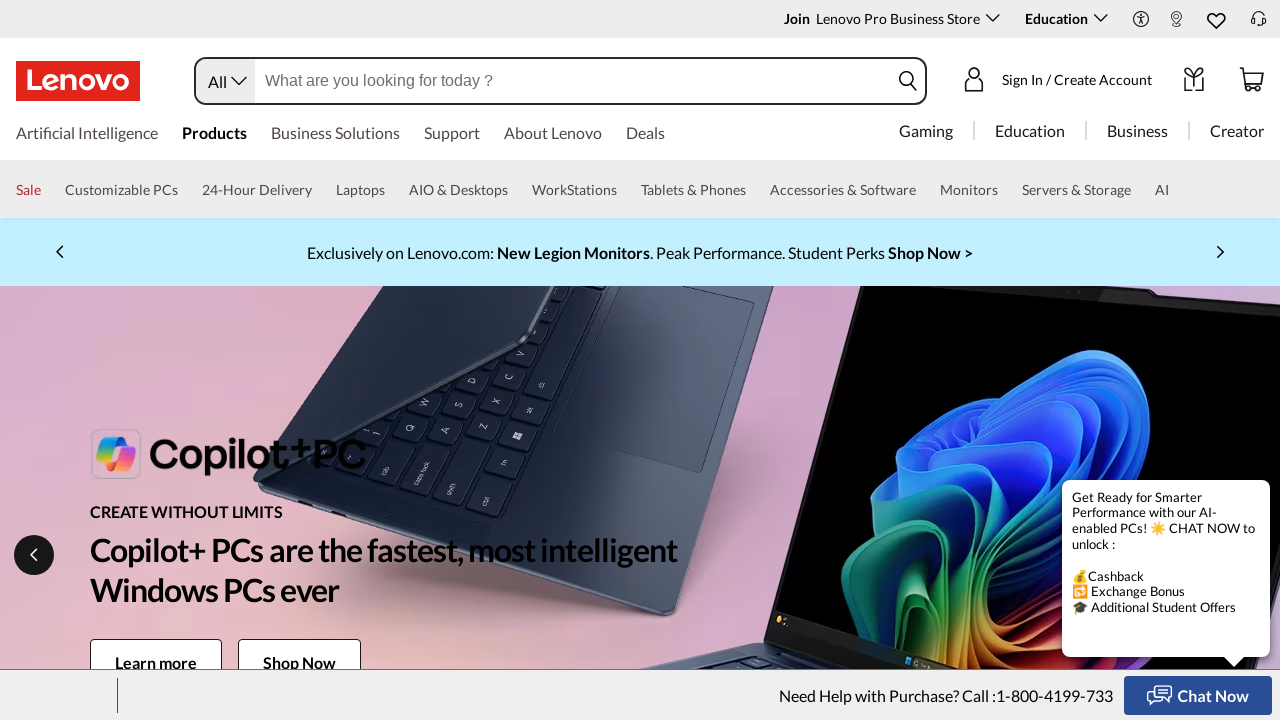

Retrieved href attribute from link: https://www.lenovo.com/in/en/about/sustainability/
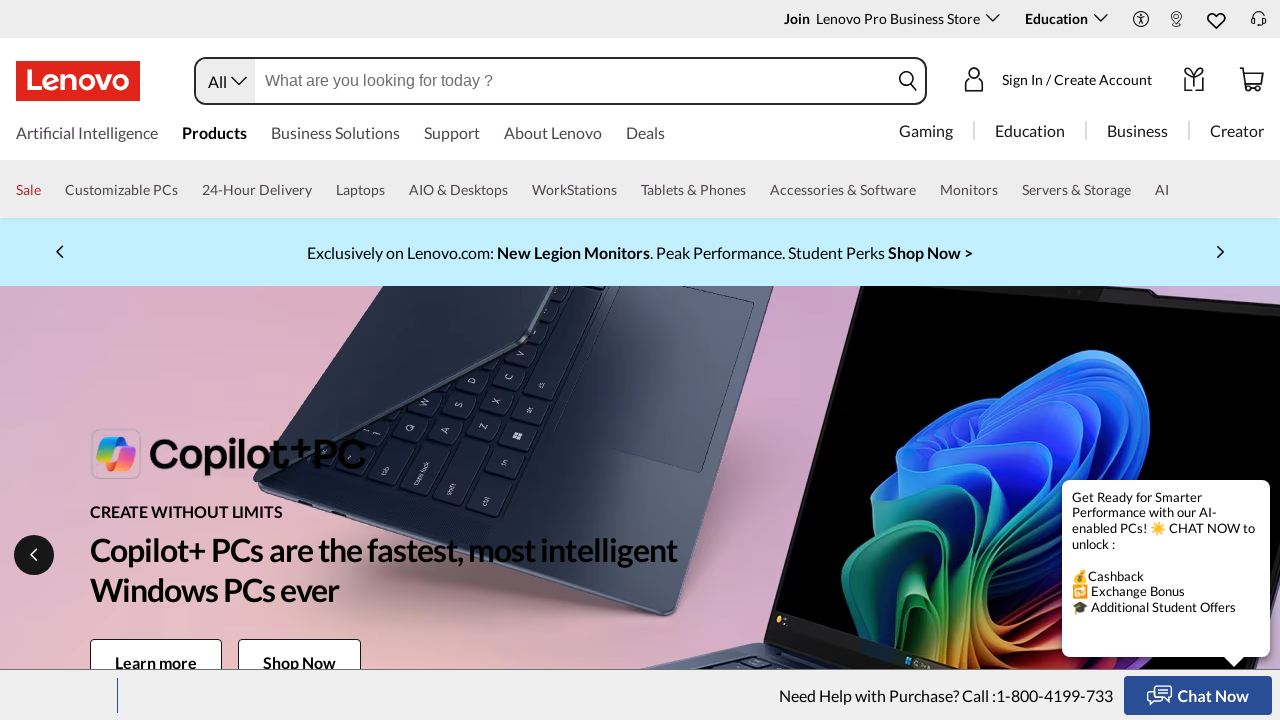

Validated internal link on Lenovo domain: https://www.lenovo.com/in/en/about/sustainability/
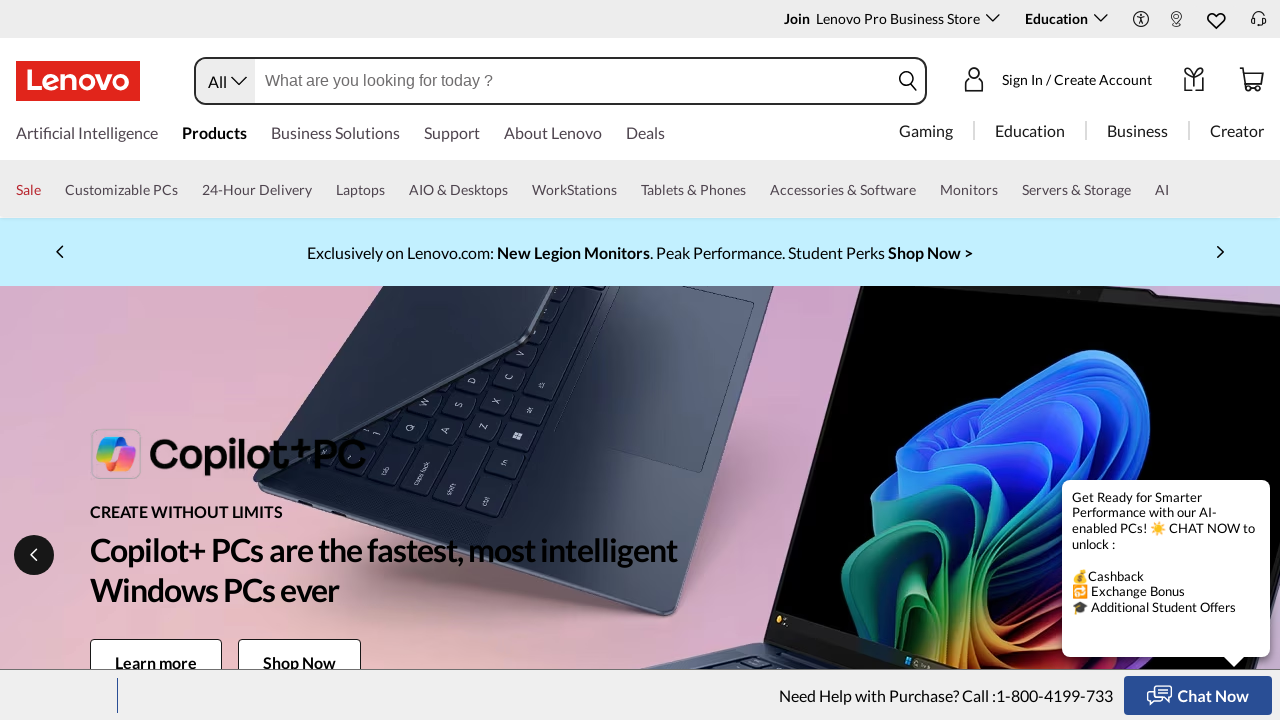

Retrieved href attribute from link: https://www.lenovo.com/in/en/sports-partners/fifa/innovation/
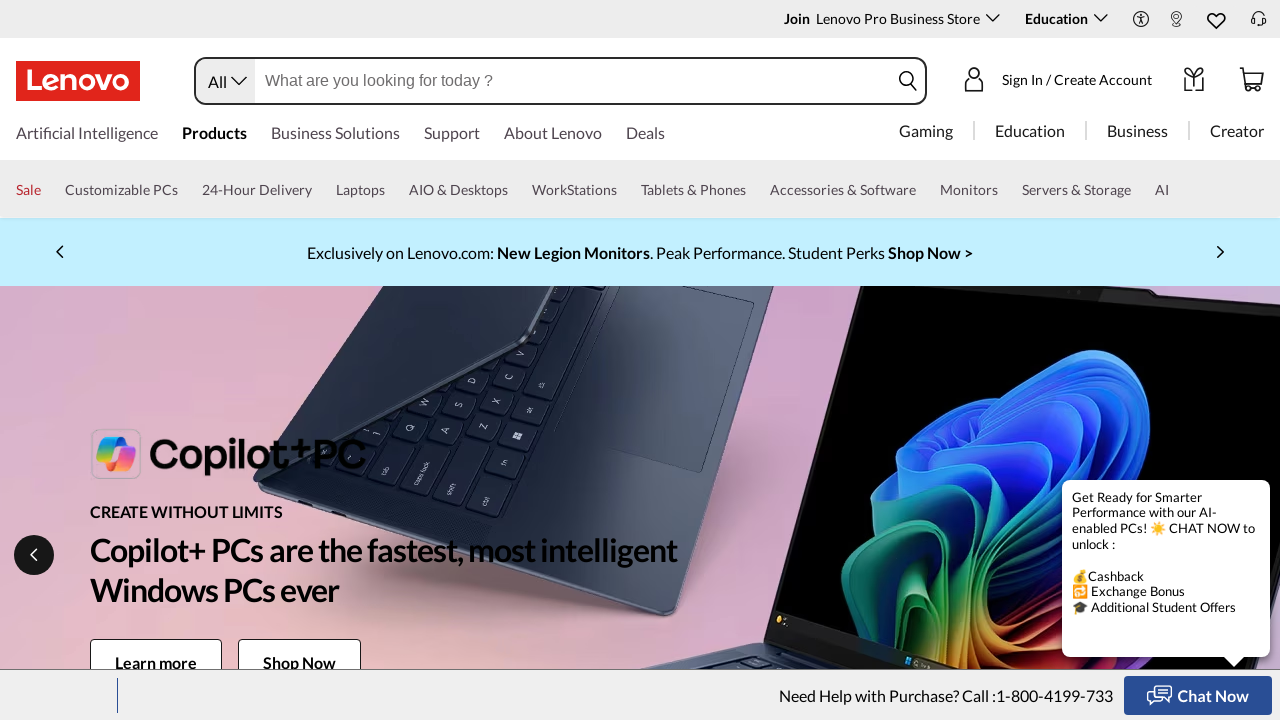

Validated internal link on Lenovo domain: https://www.lenovo.com/in/en/sports-partners/fifa/innovation/
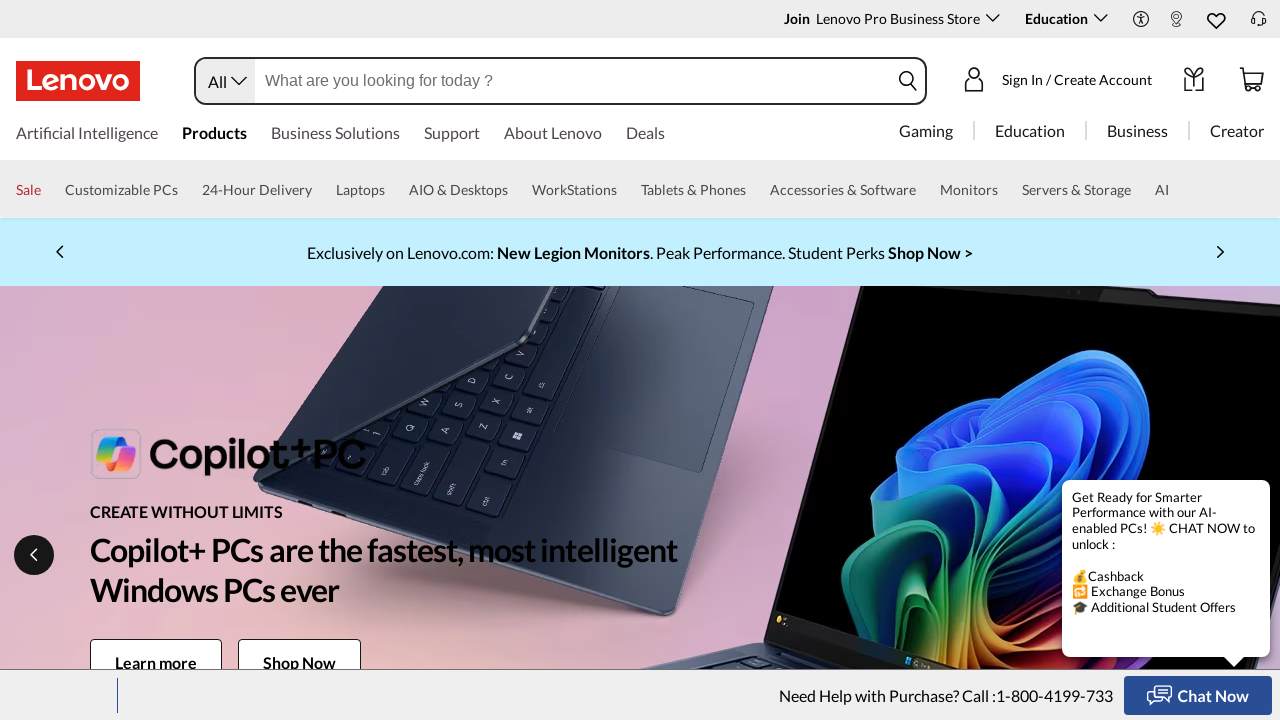

Retrieved href attribute from link: https://www.lenovo.com/in/en/sports-partners/formula1/
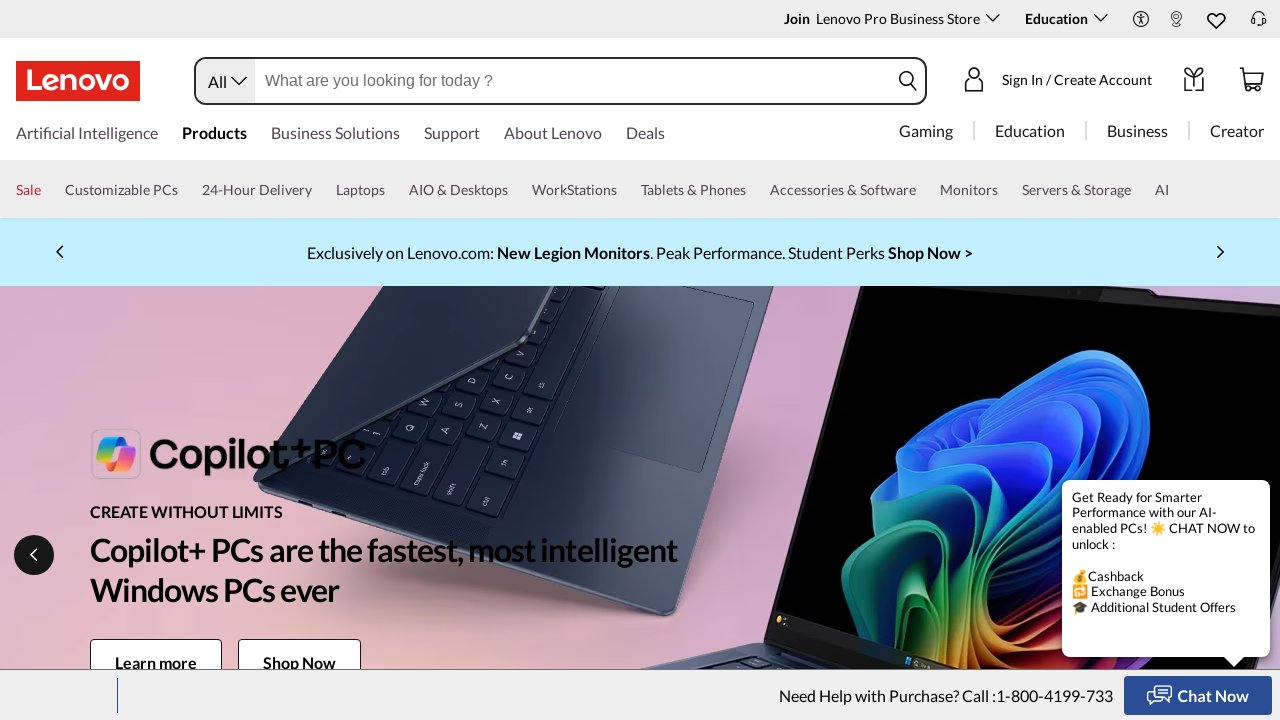

Validated internal link on Lenovo domain: https://www.lenovo.com/in/en/sports-partners/formula1/
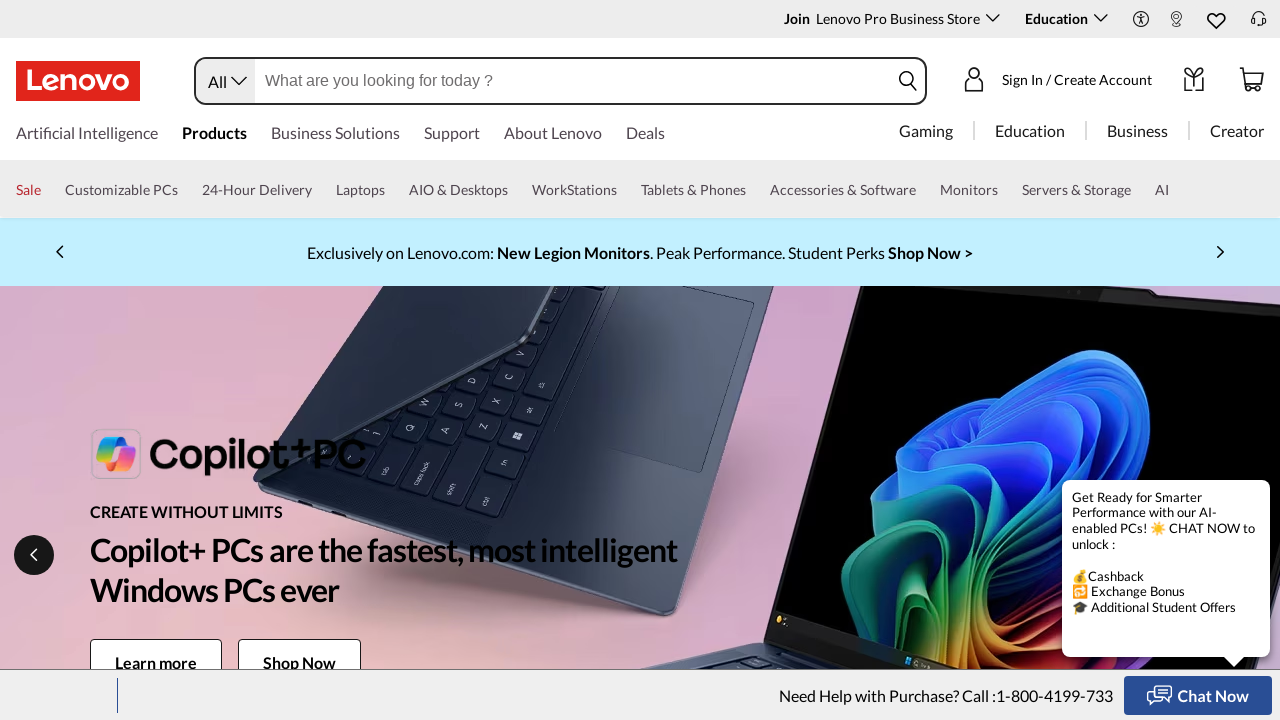

Retrieved href attribute from link: https://www.lenovo.com/in/en/laptops
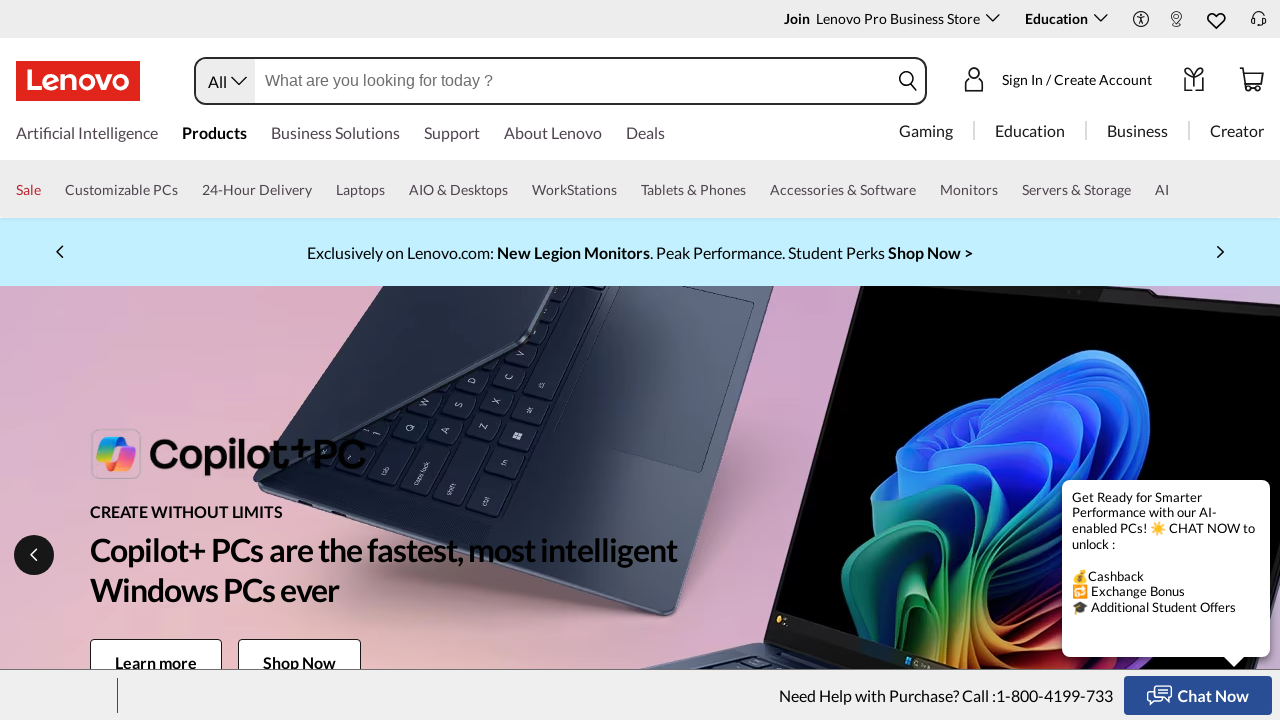

Validated internal link on Lenovo domain: https://www.lenovo.com/in/en/laptops
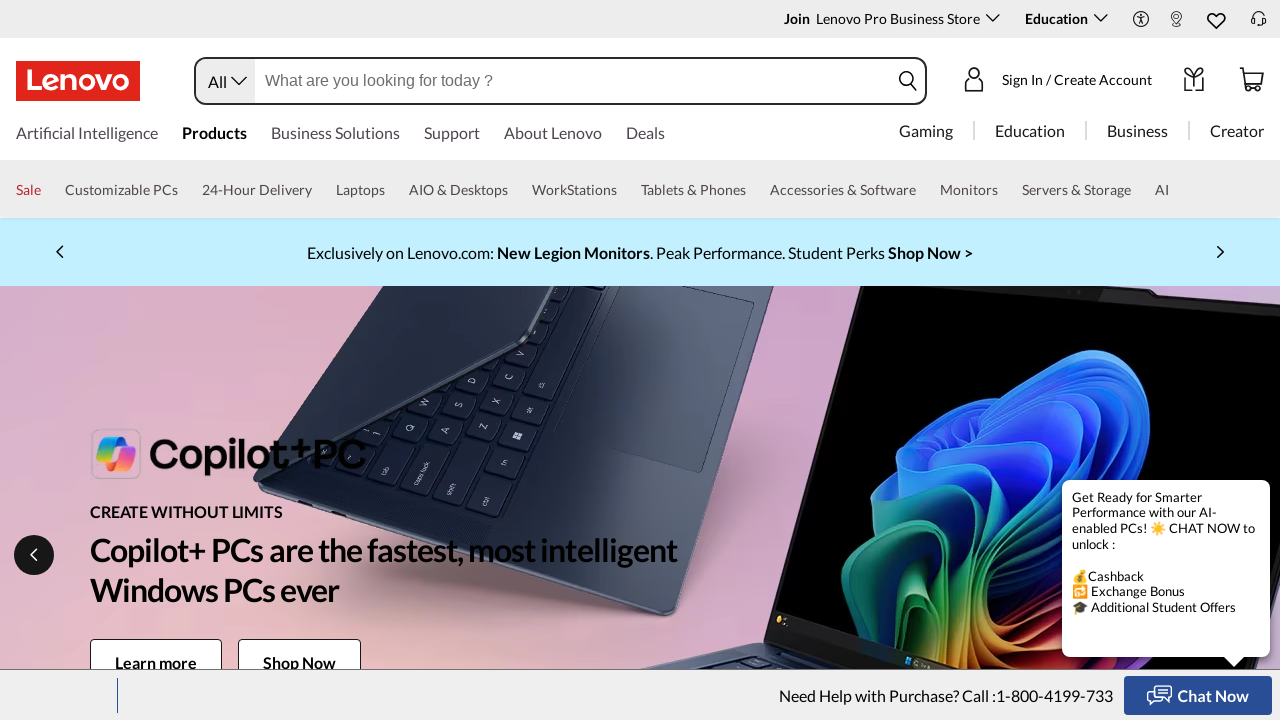

Retrieved href attribute from link: https://www.lenovo.com/in/en/aiforyou/
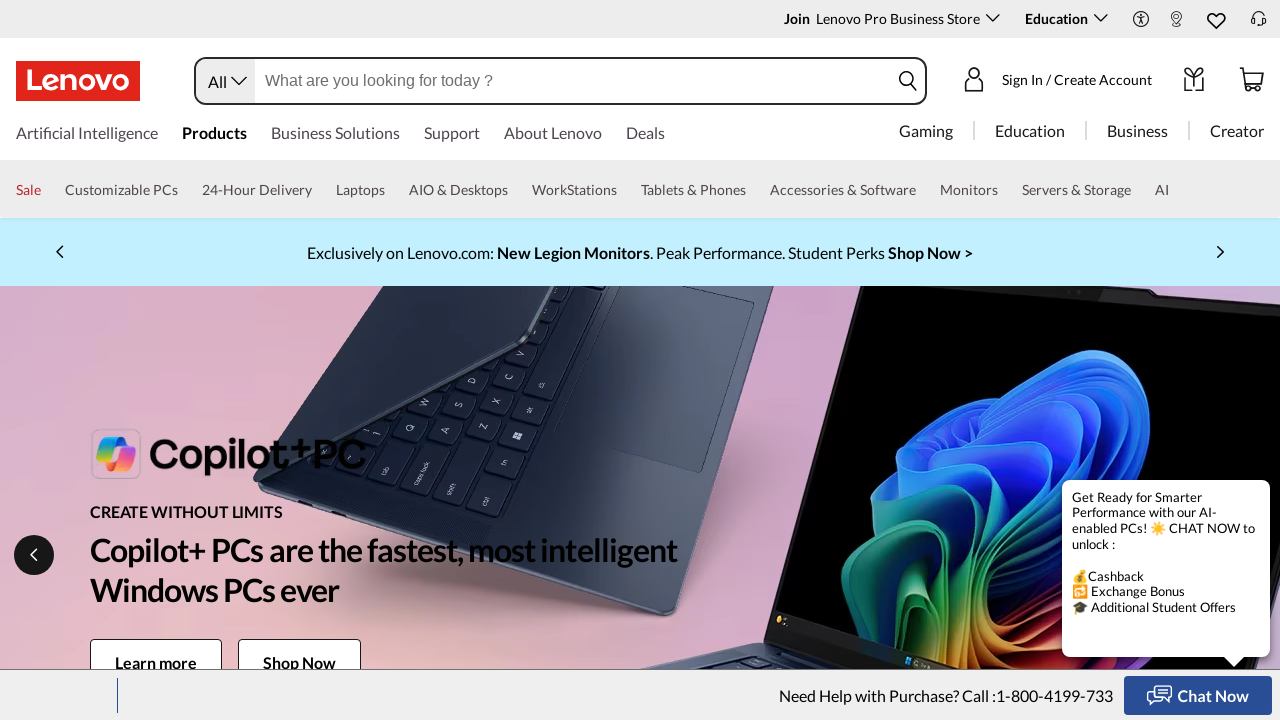

Validated internal link on Lenovo domain: https://www.lenovo.com/in/en/aiforyou/
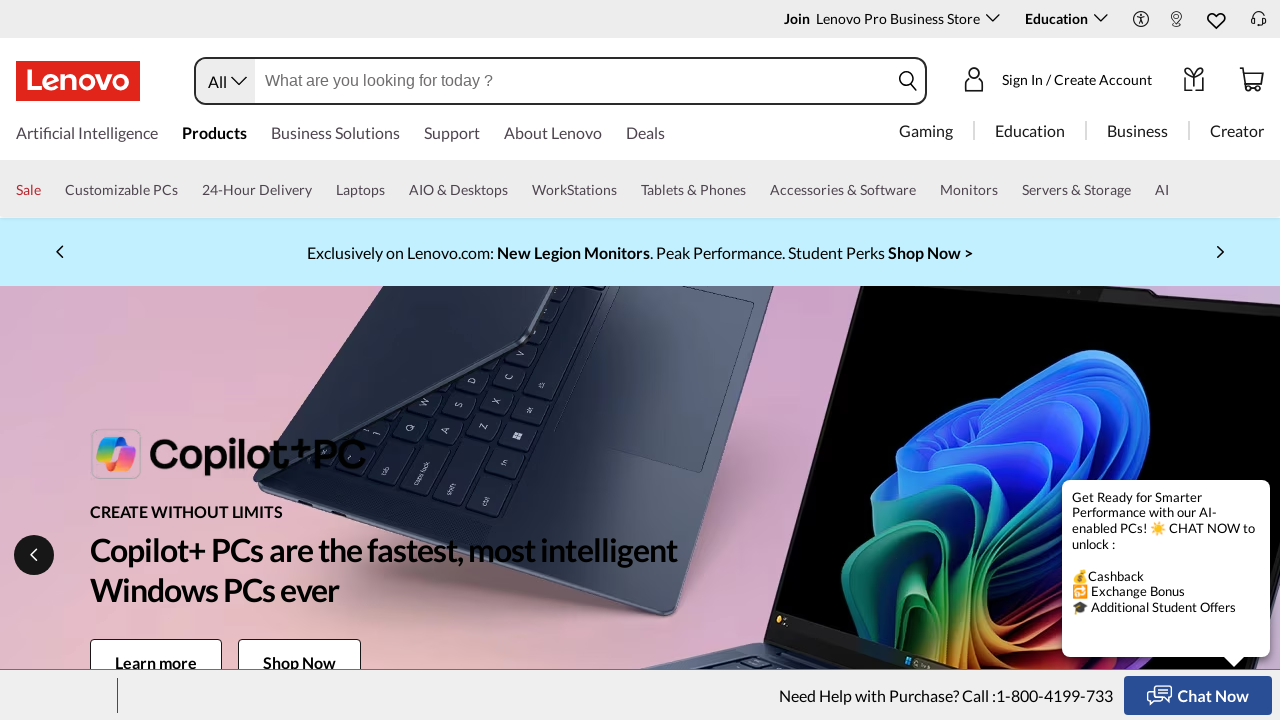

Retrieved href attribute from link: https://www.motorola.in/
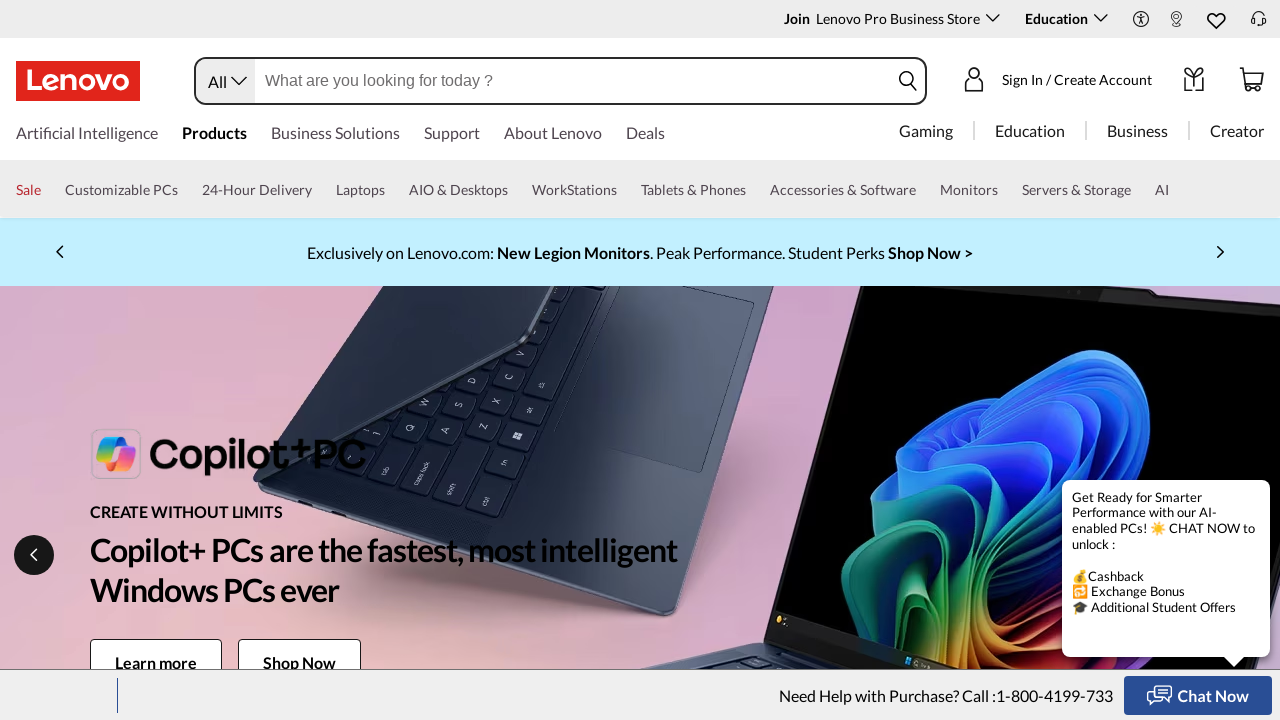

Found external link redirecting outside Lenovo domain: https://www.motorola.in/
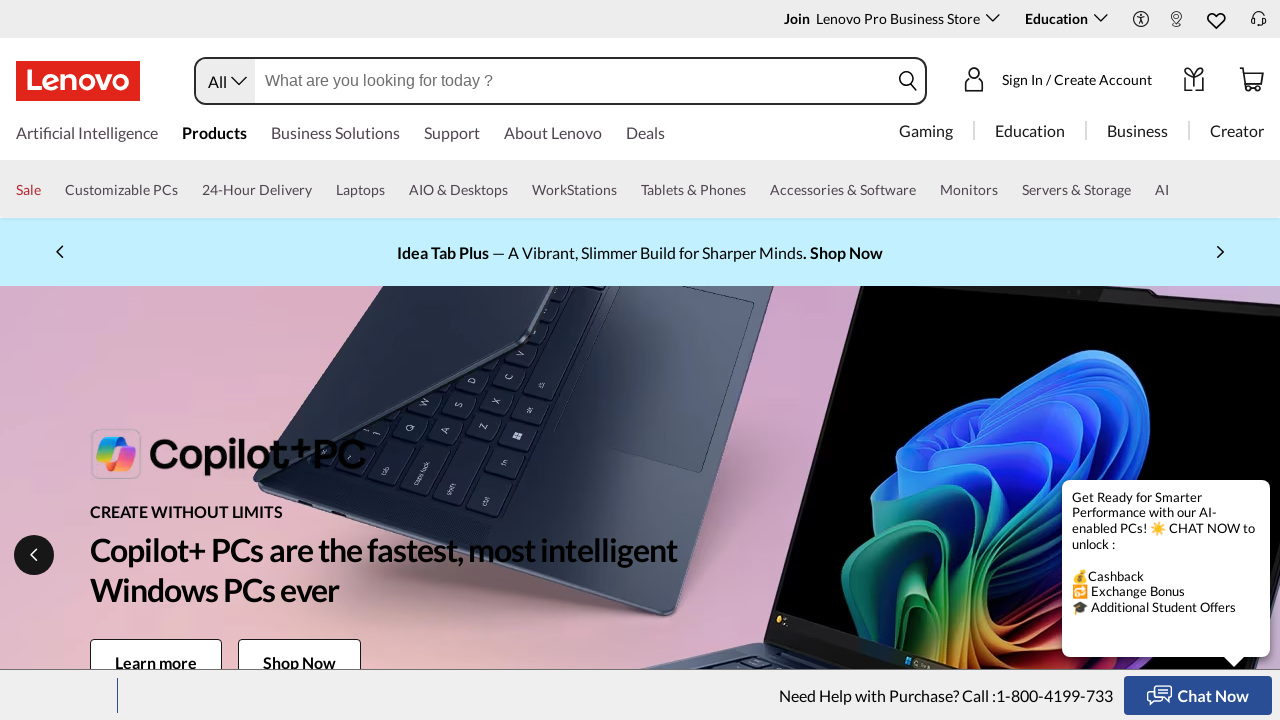

Retrieved href attribute from link: https://www.lenovo.com/in/en/tablets
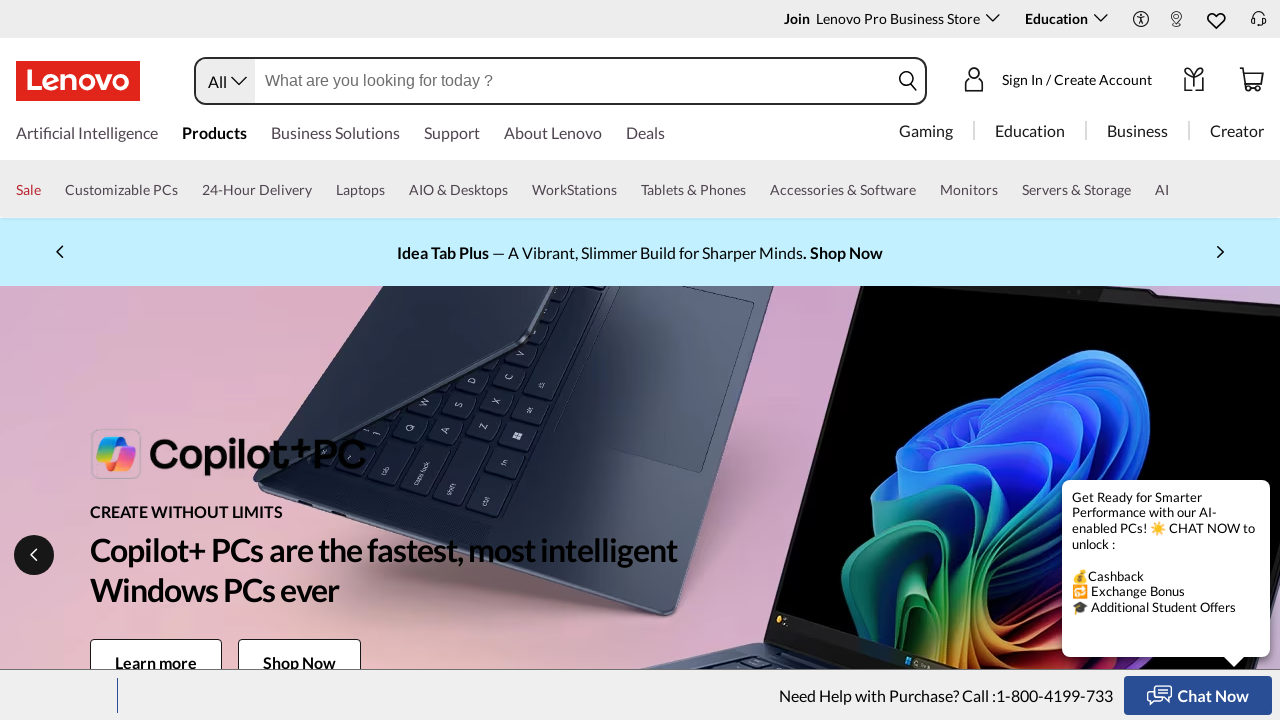

Validated internal link on Lenovo domain: https://www.lenovo.com/in/en/tablets
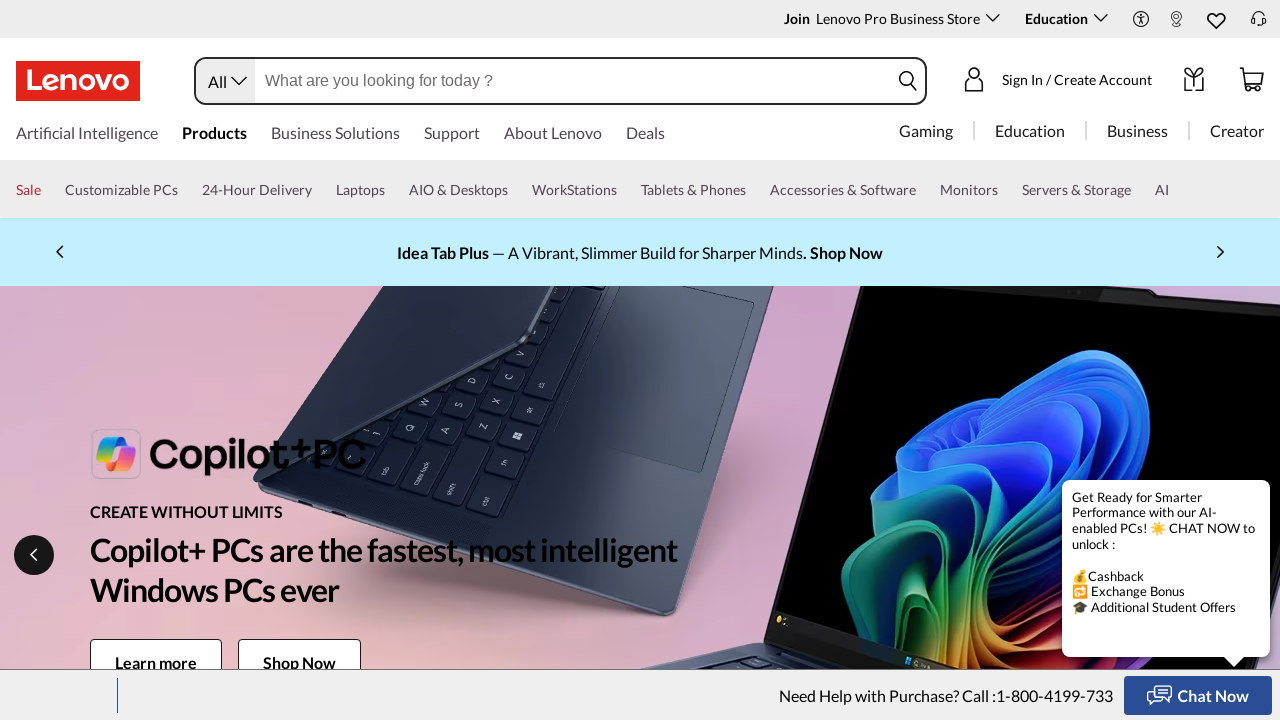

Retrieved href attribute from link: https://www.lenovo.com/in/en/desktops
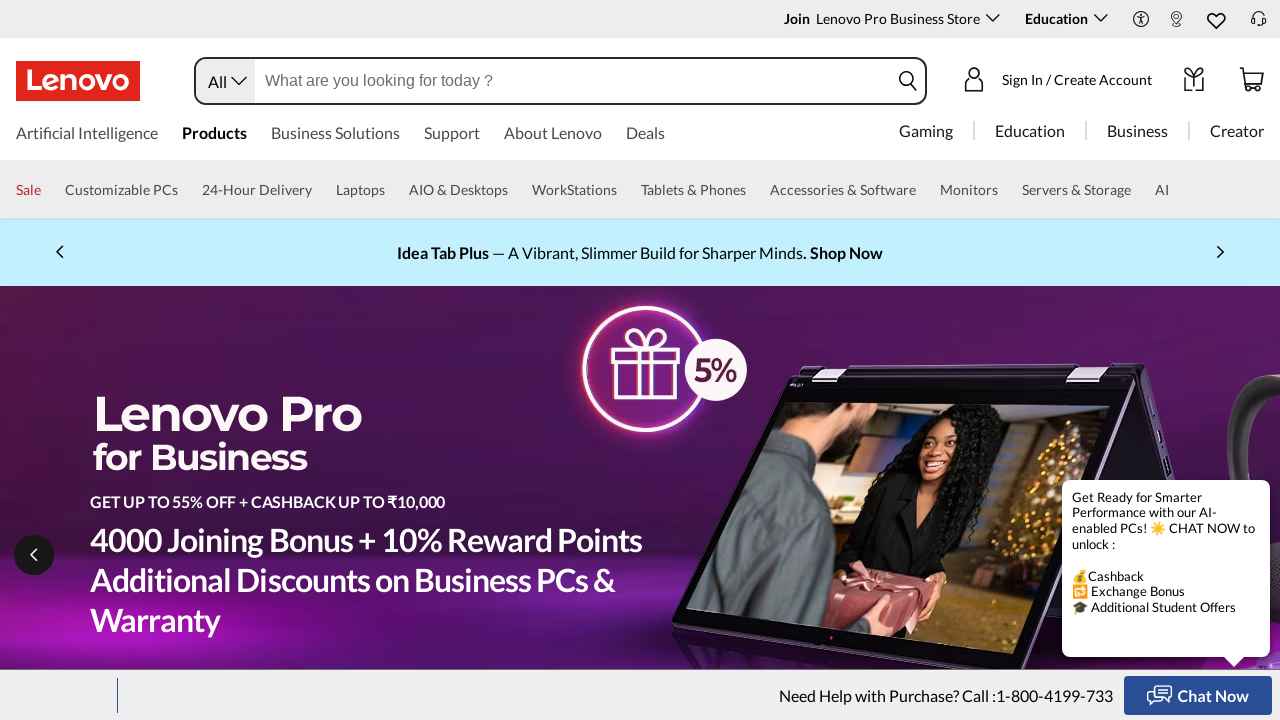

Validated internal link on Lenovo domain: https://www.lenovo.com/in/en/desktops
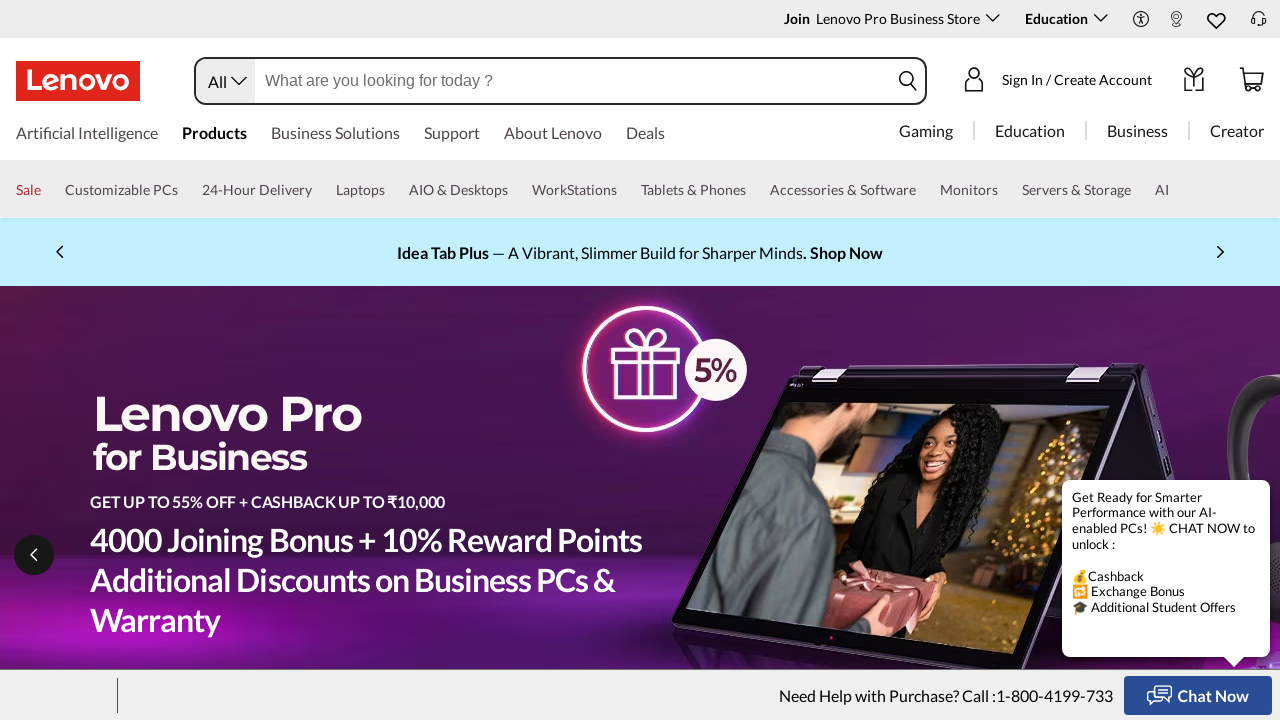

Retrieved href attribute from link: https://www.lenovo.com/in/en/workstations
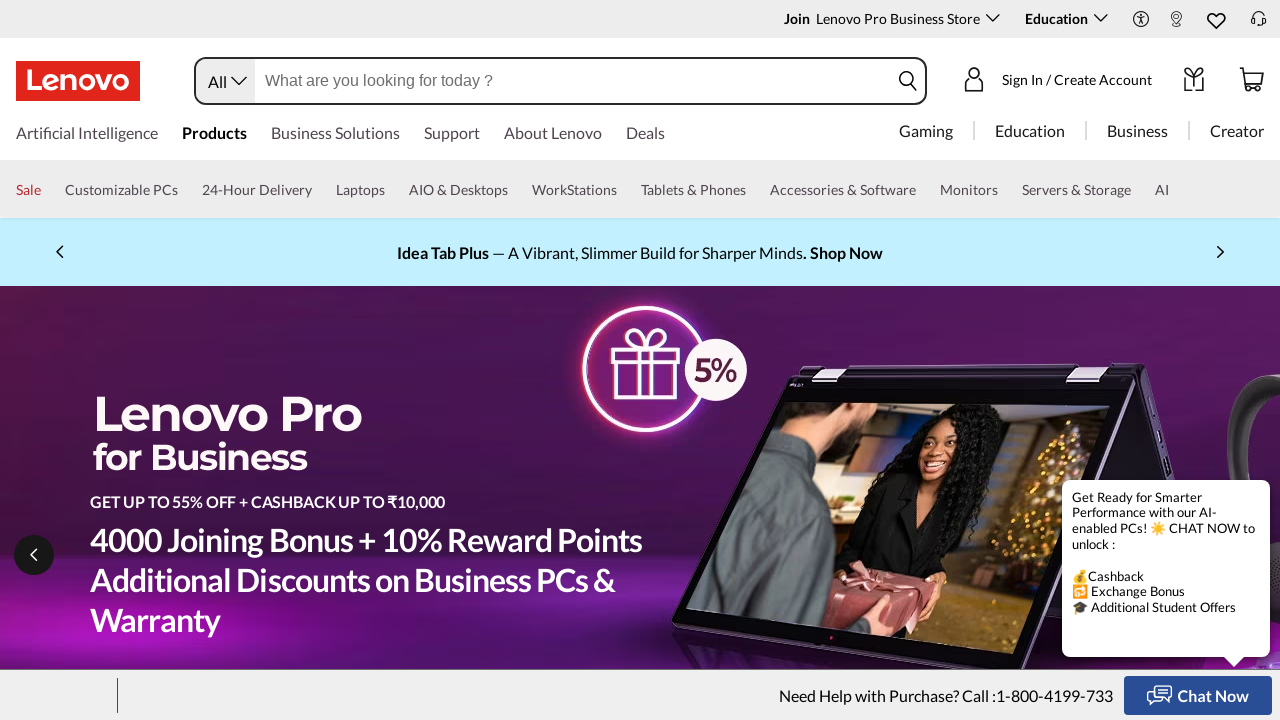

Validated internal link on Lenovo domain: https://www.lenovo.com/in/en/workstations
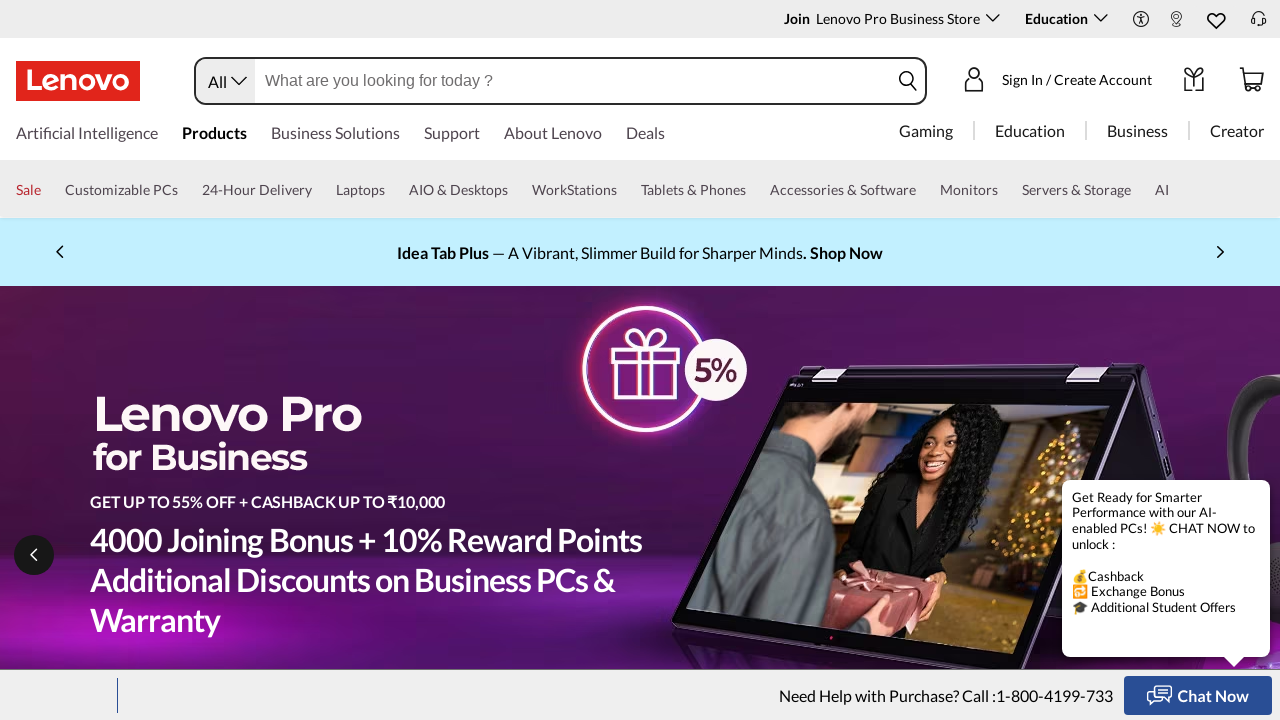

Retrieved href attribute from link: https://www.lenovo.com/in/en/servers-storage
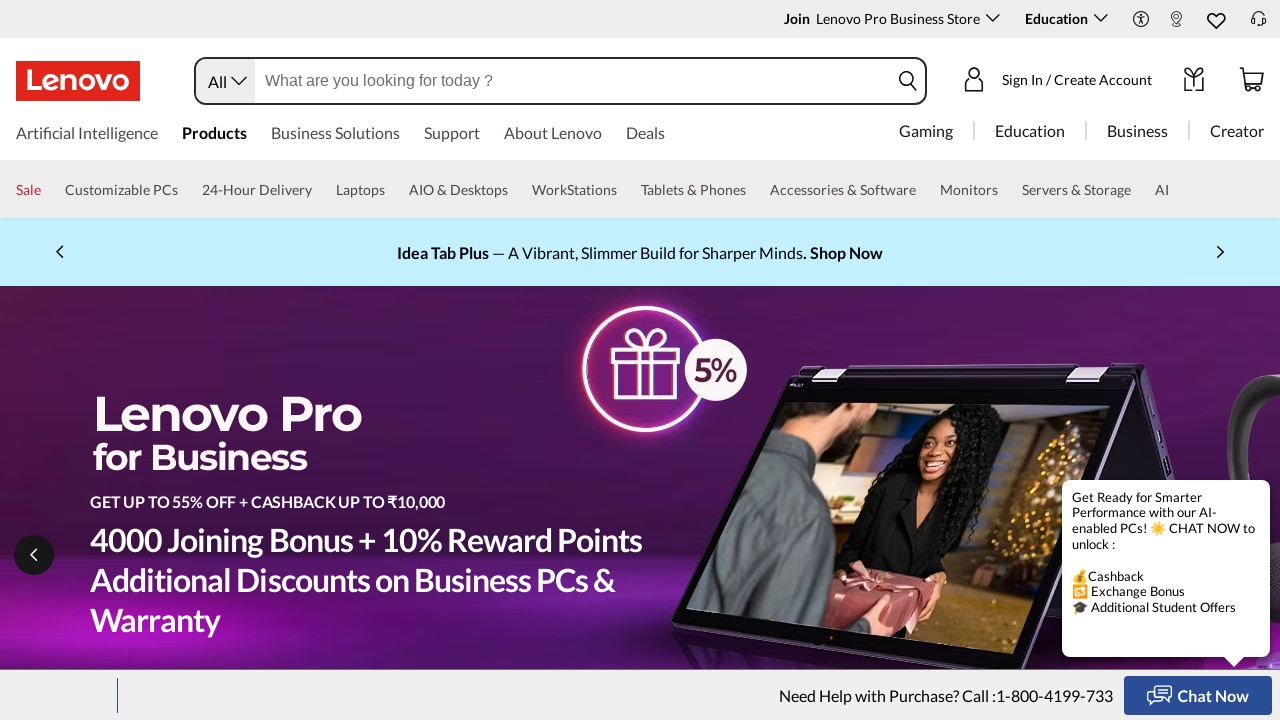

Validated internal link on Lenovo domain: https://www.lenovo.com/in/en/servers-storage
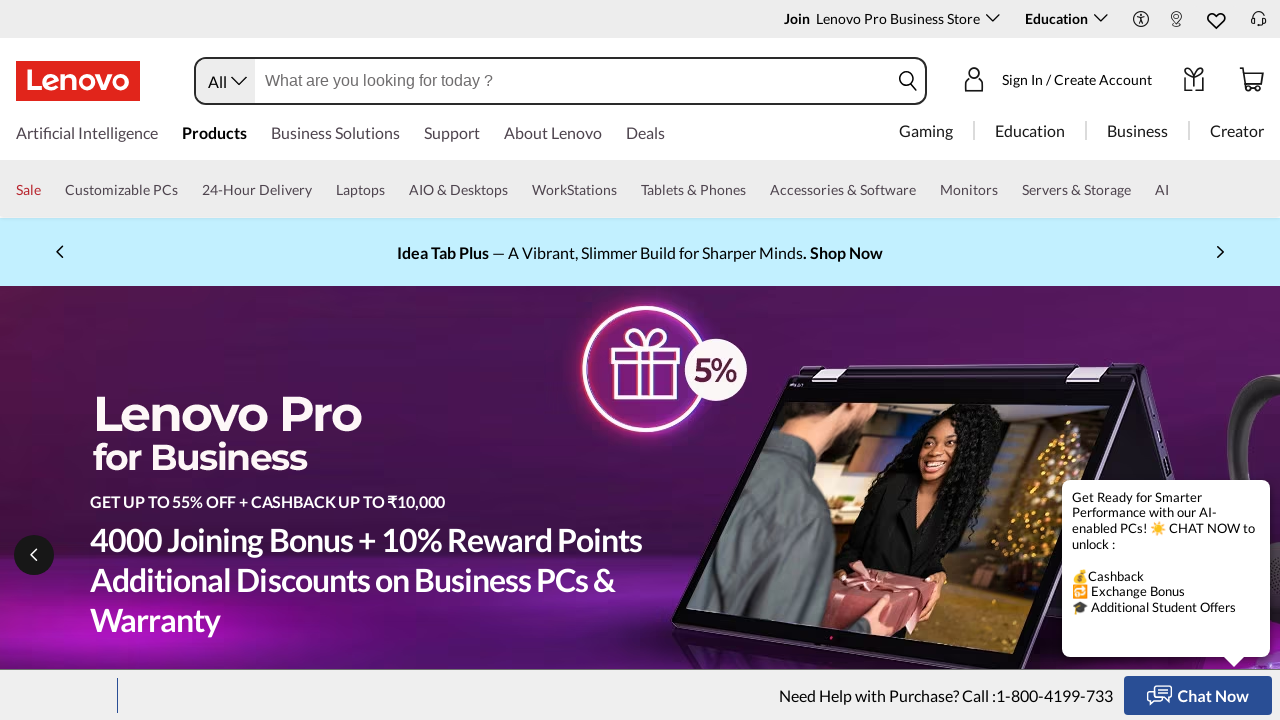

Retrieved href attribute from link: https://www.lenovo.com/in/en/accessories-and-software
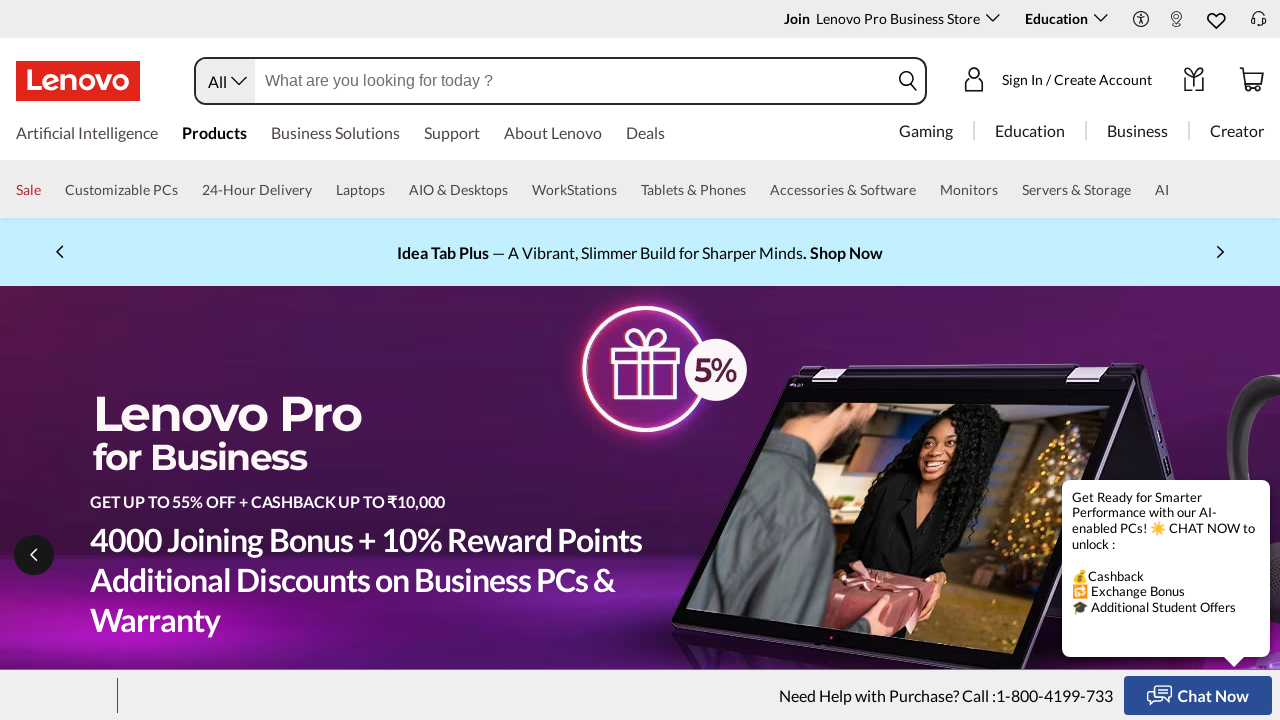

Validated internal link on Lenovo domain: https://www.lenovo.com/in/en/accessories-and-software
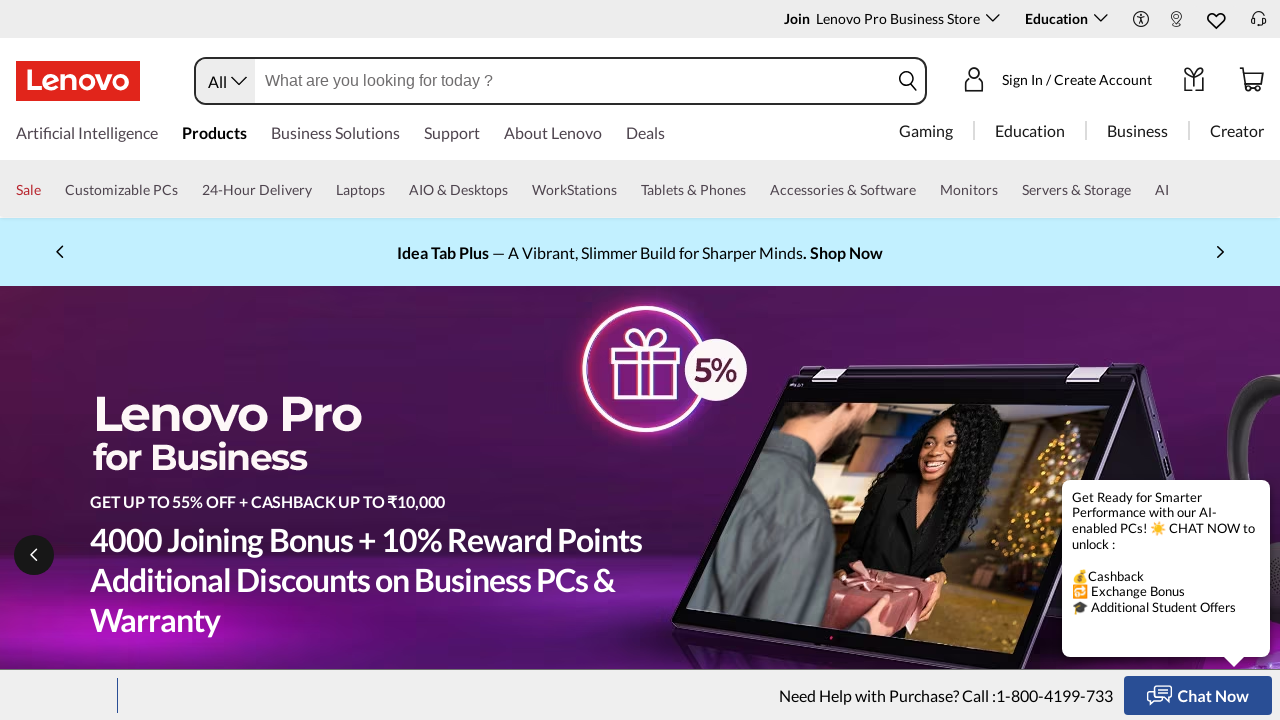

Retrieved href attribute from link: https://www.lenovo.com/in/en/services
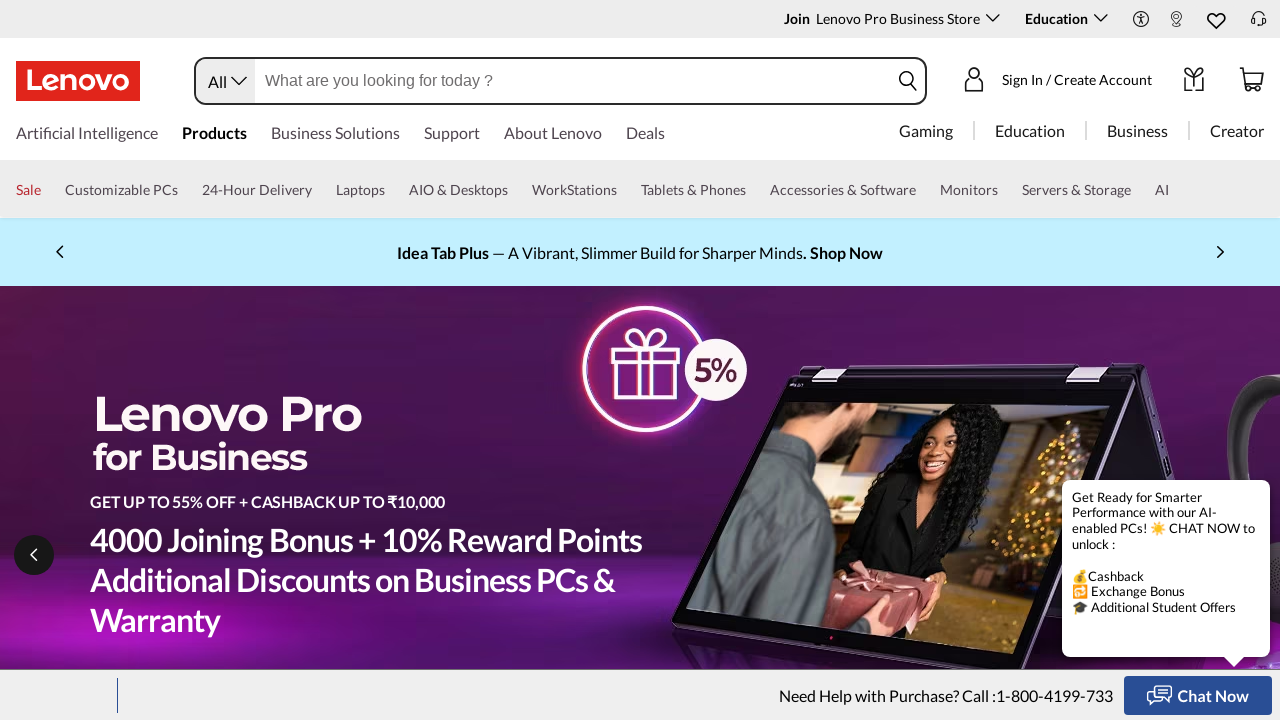

Validated internal link on Lenovo domain: https://www.lenovo.com/in/en/services
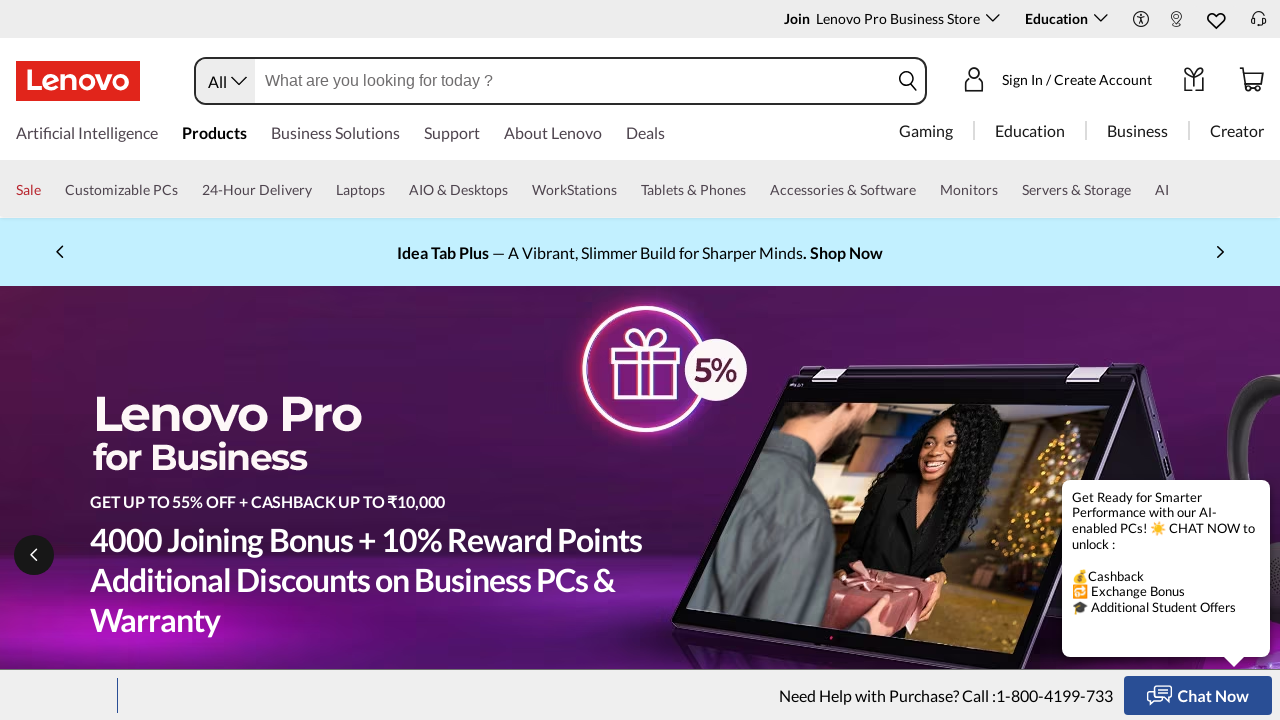

Retrieved href attribute from link: https://support.lenovo.com/in/en/solutions/ht002608
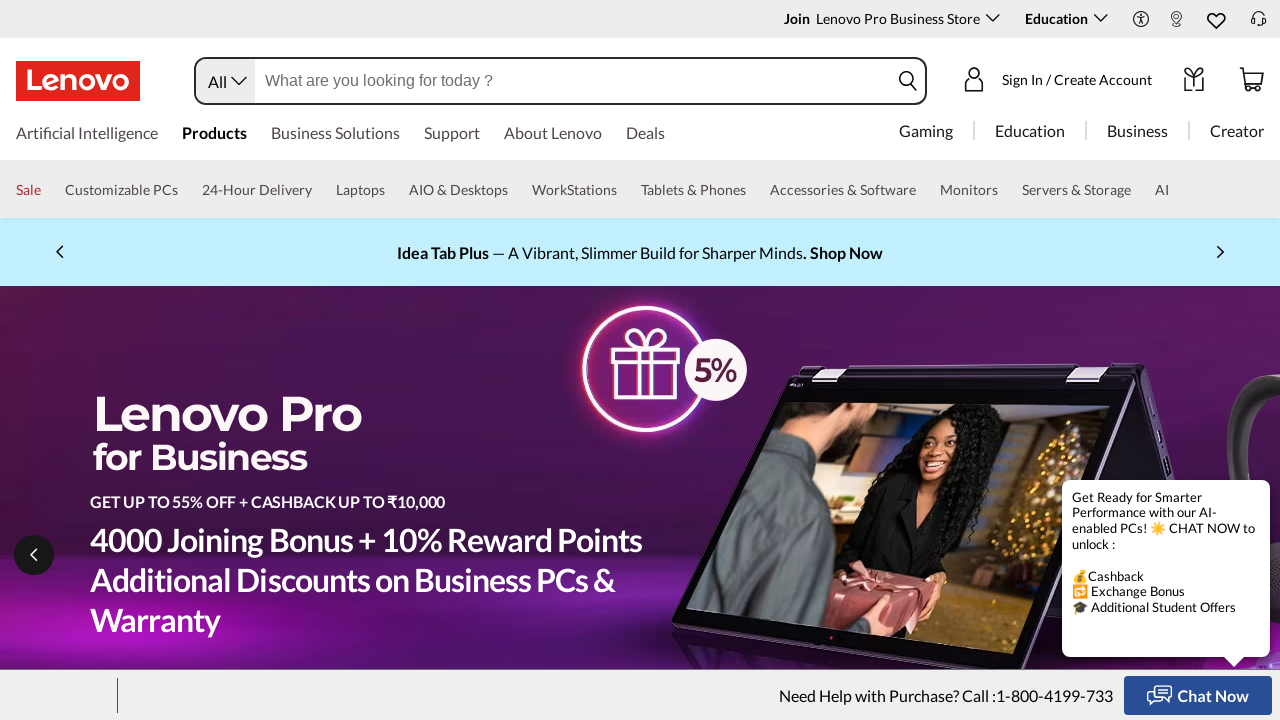

Found external link redirecting outside Lenovo domain: https://support.lenovo.com/in/en/solutions/ht002608
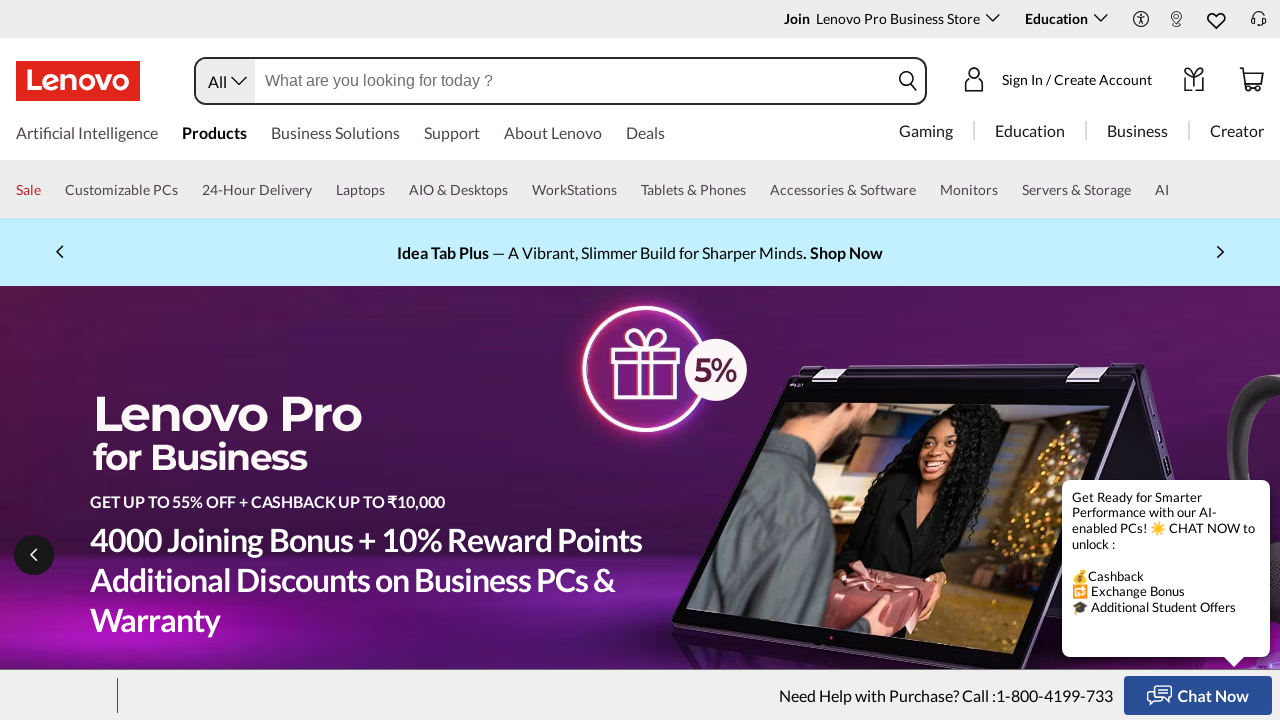

Retrieved href attribute from link: https://support.lenovo.com/in/en/partslookup/
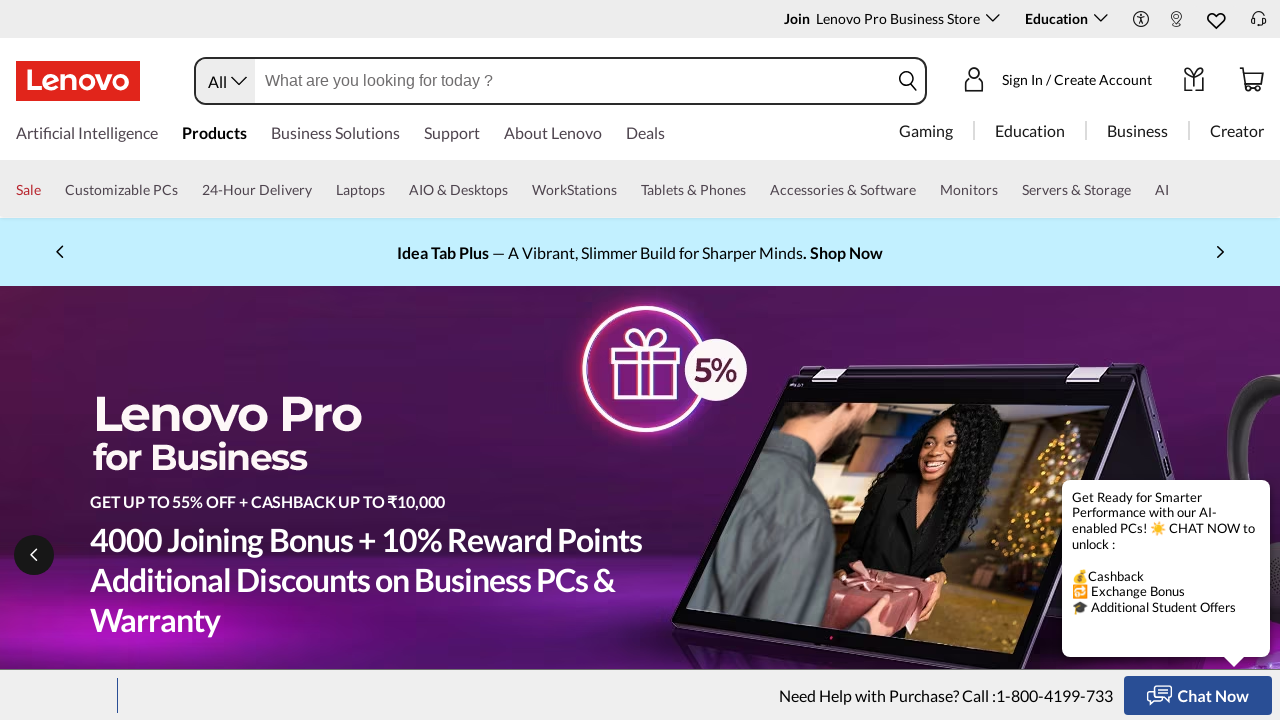

Found external link redirecting outside Lenovo domain: https://support.lenovo.com/in/en/partslookup/
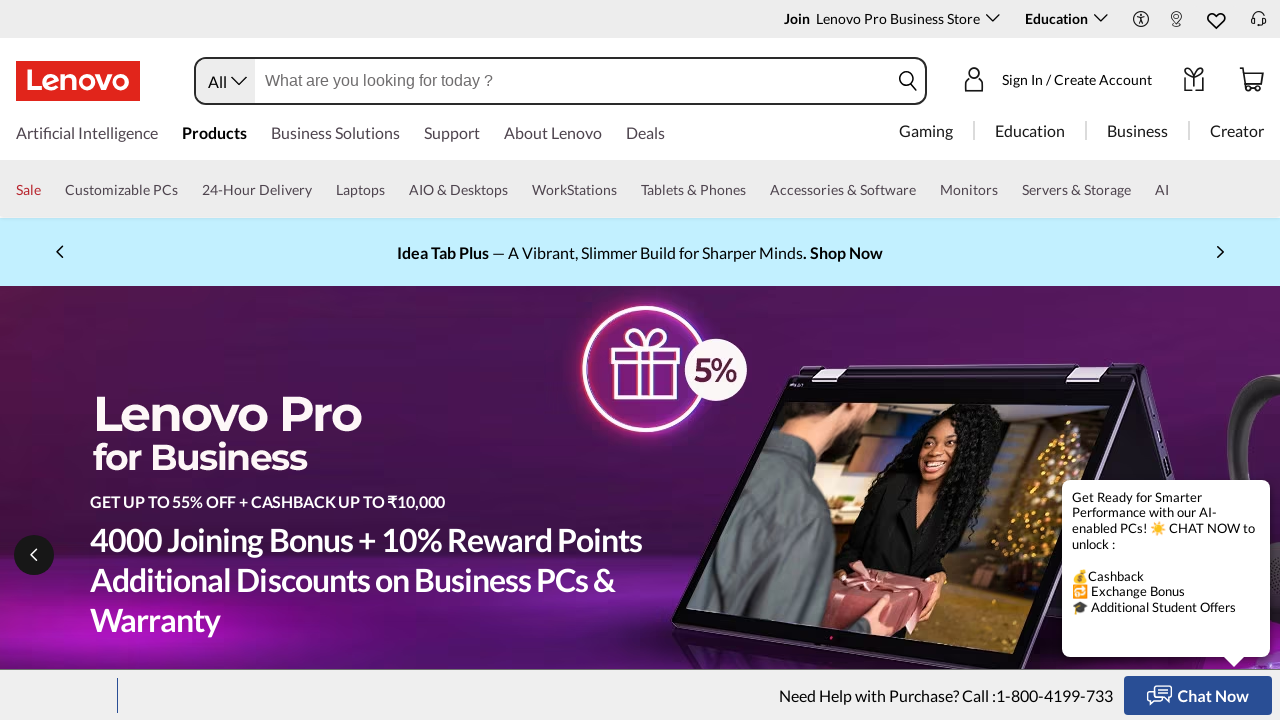

Retrieved href attribute from link: https://www.lenovo.com/in/en/order-grievance-redressal/
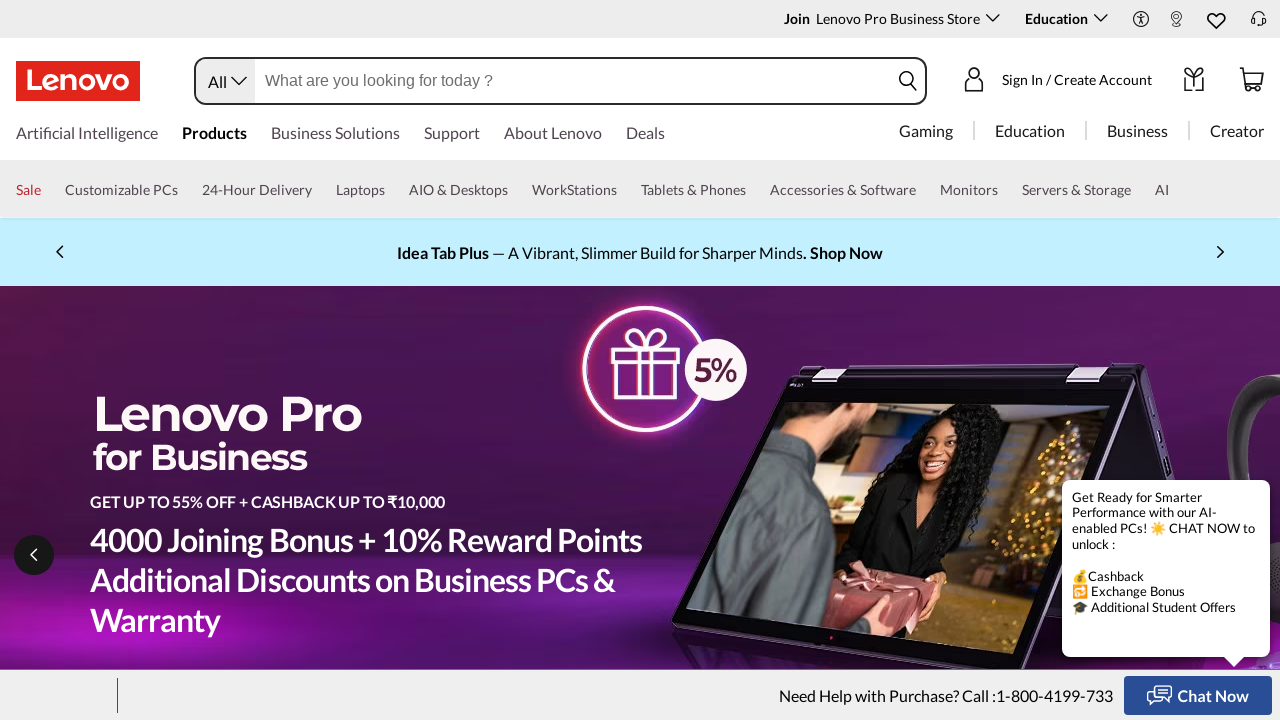

Validated internal link on Lenovo domain: https://www.lenovo.com/in/en/order-grievance-redressal/
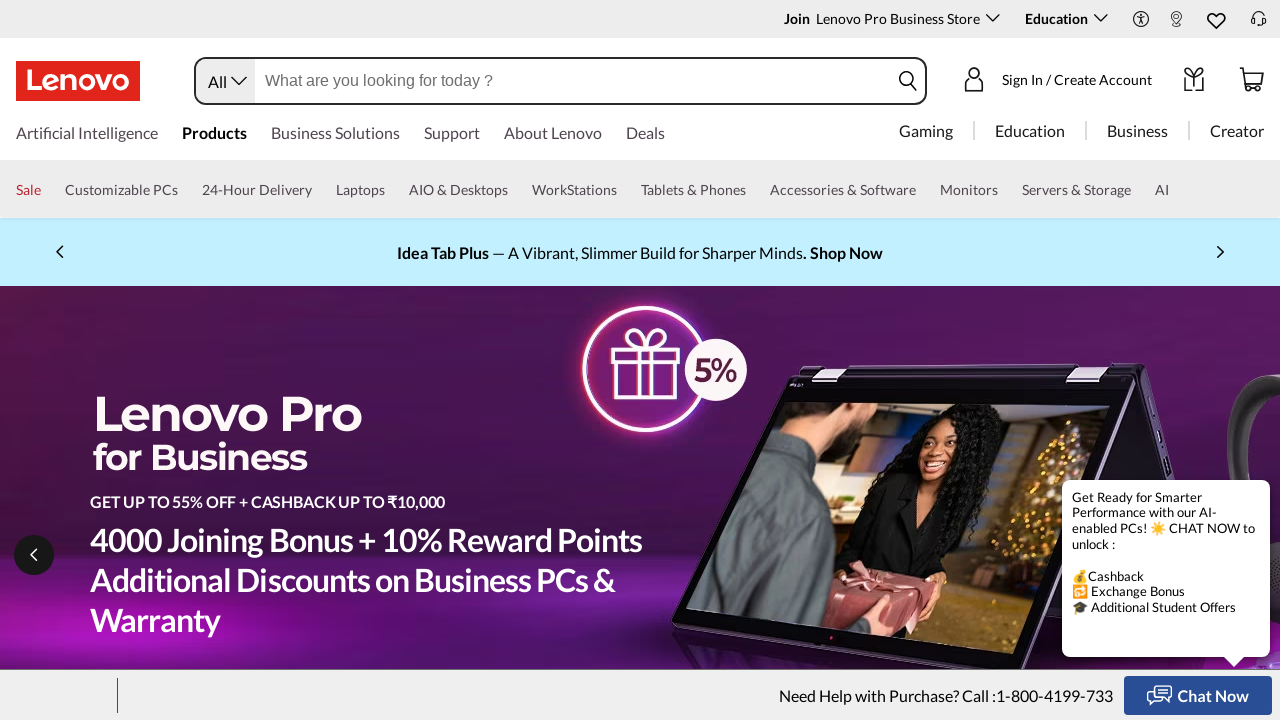

Retrieved href attribute from link: https://www.lenovo.com/in/outletin/en/
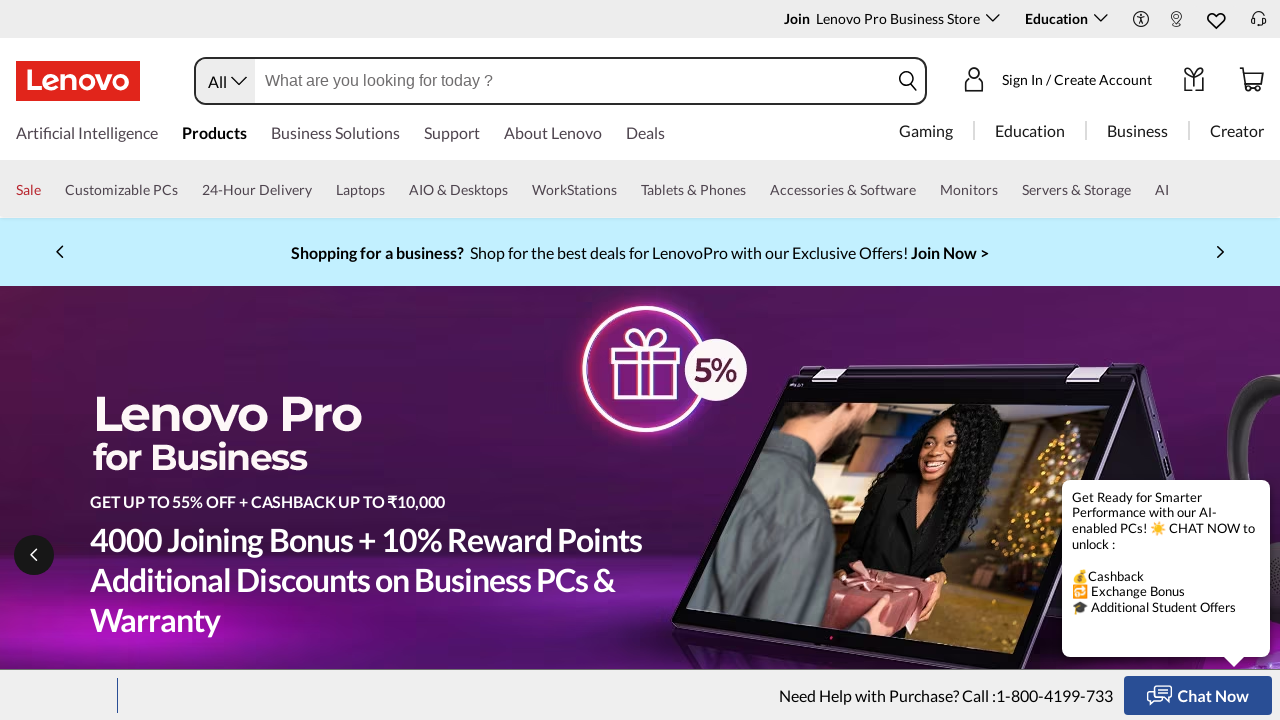

Found external link redirecting outside Lenovo domain: https://www.lenovo.com/in/outletin/en/
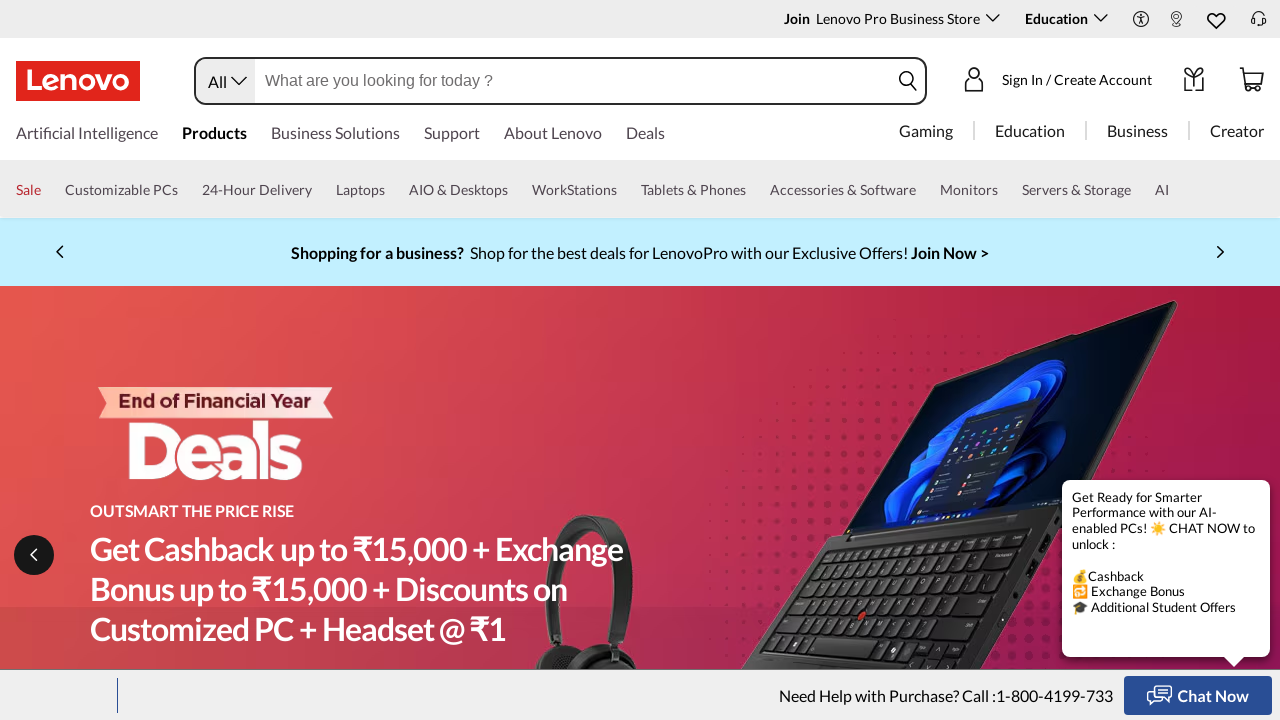

Retrieved href attribute from link: https://support.lenovo.com/in/en/partslookup/
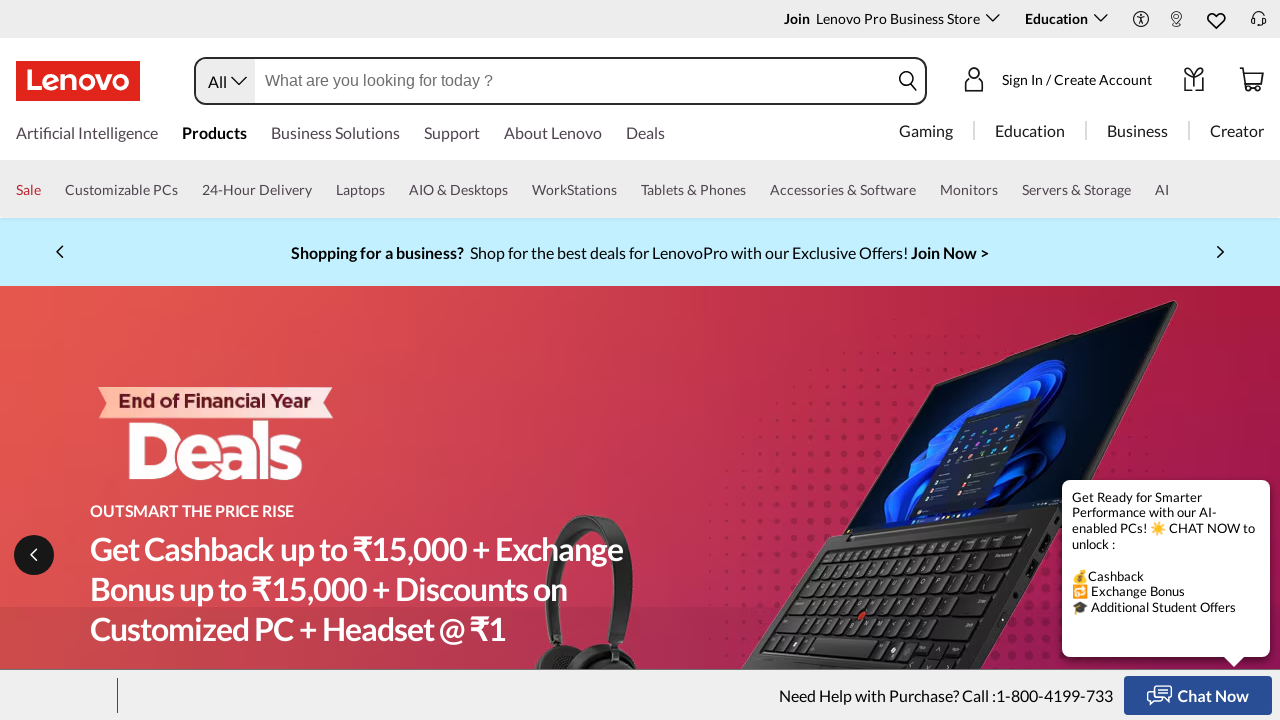

Found external link redirecting outside Lenovo domain: https://support.lenovo.com/in/en/partslookup/
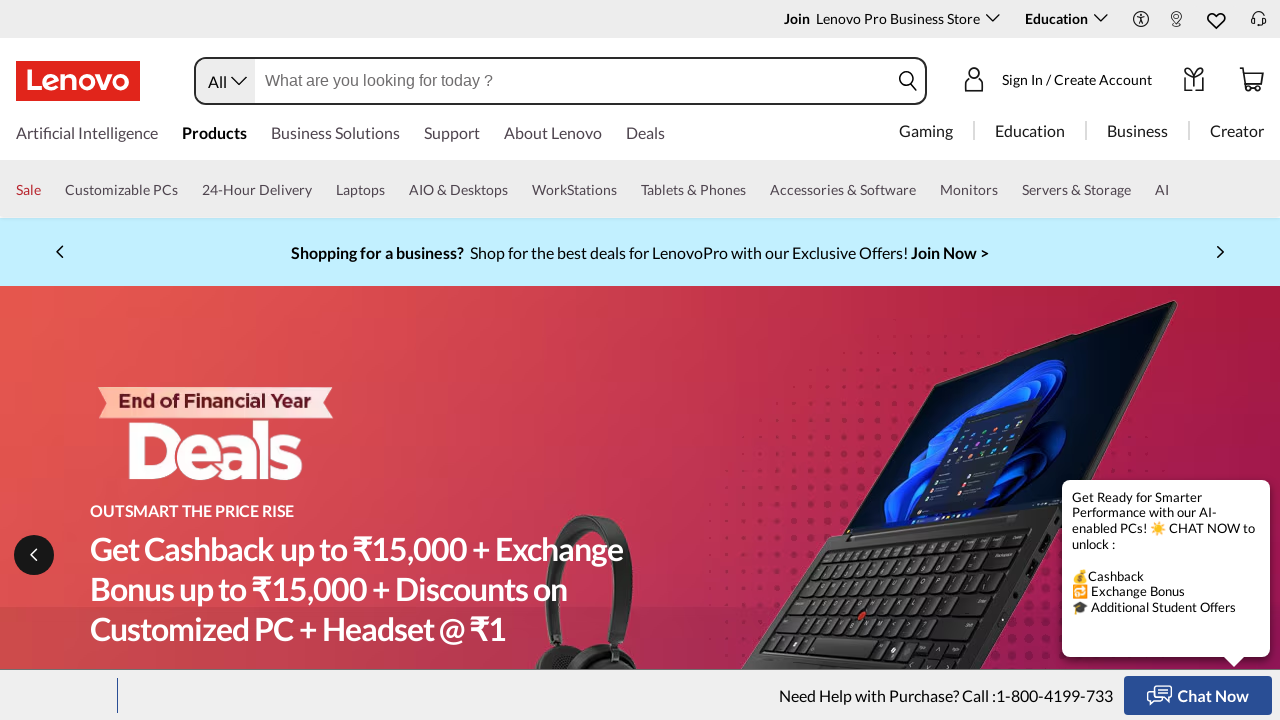

Retrieved href attribute from link: https://buyalenovo.com/
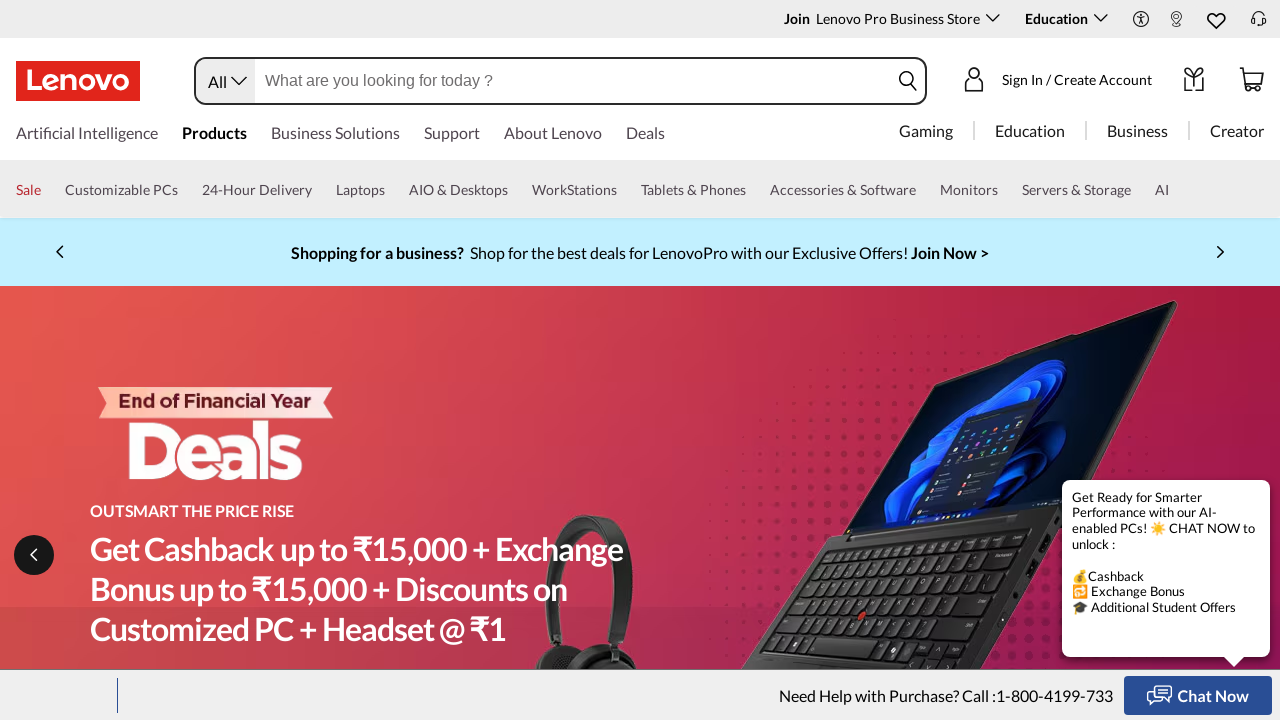

Found external link redirecting outside Lenovo domain: https://buyalenovo.com/
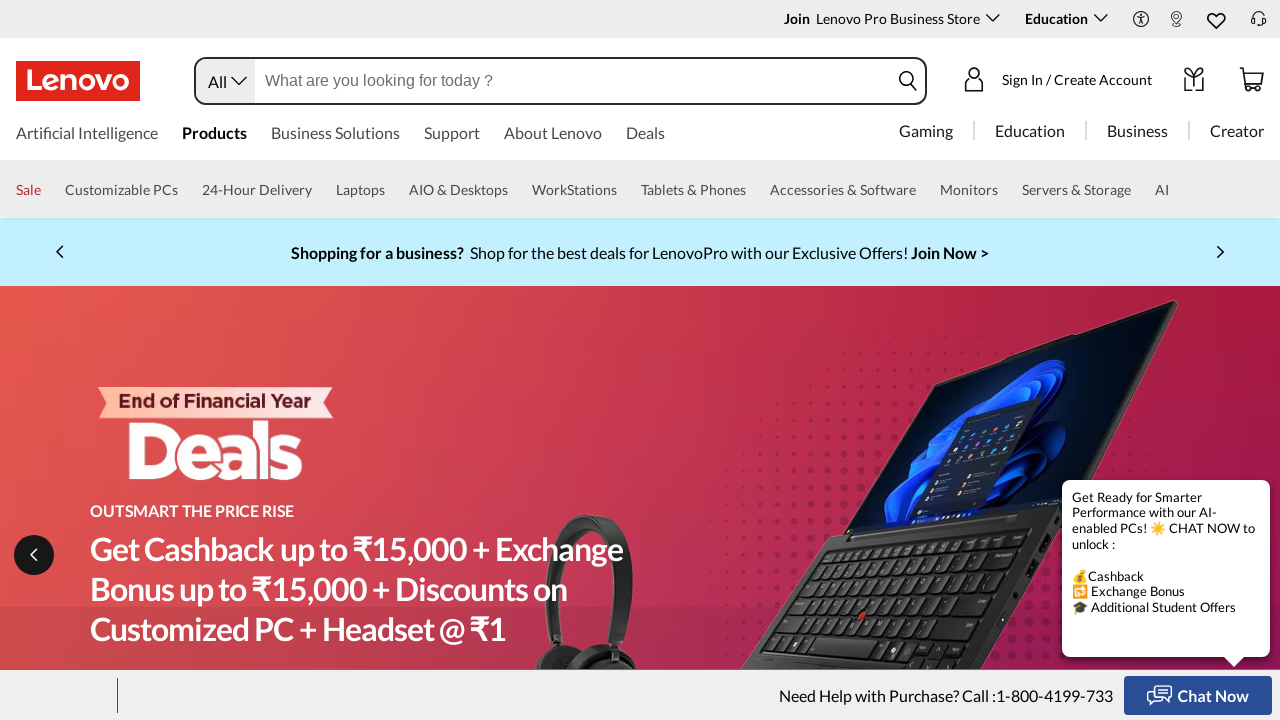

Retrieved href attribute from link: https://www.lenovo.com/in/en/shopping-faqs
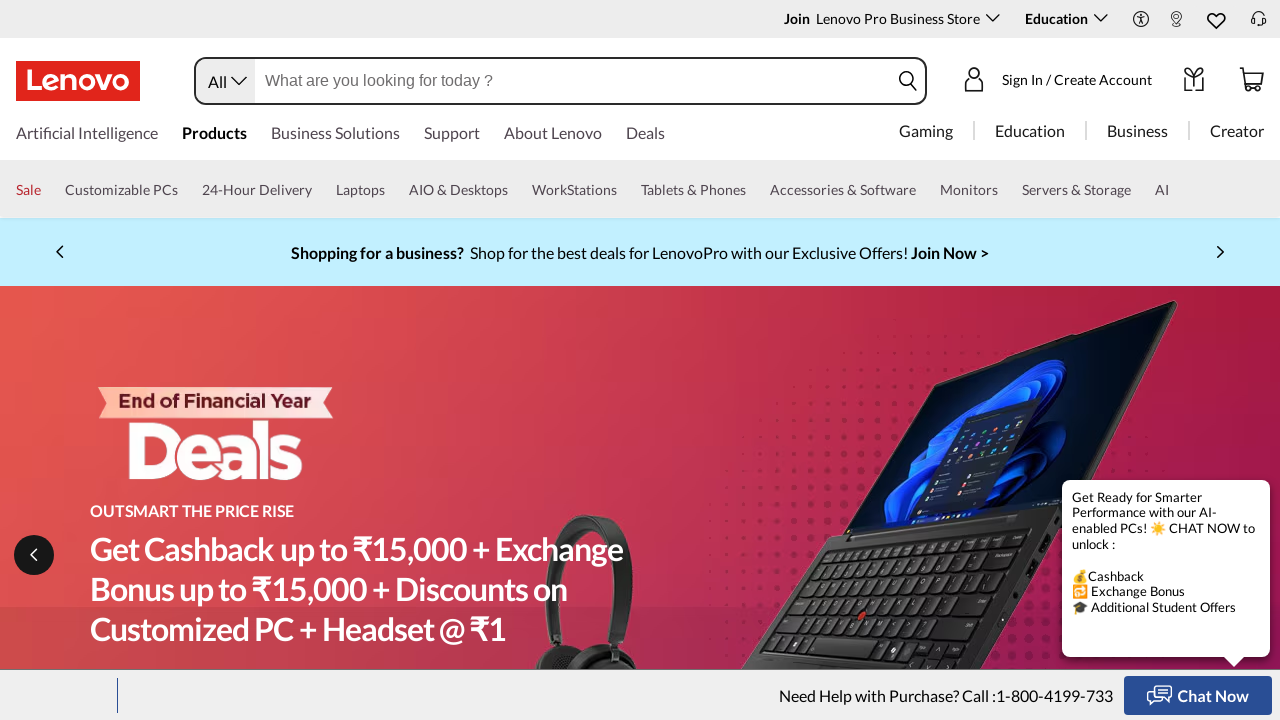

Validated internal link on Lenovo domain: https://www.lenovo.com/in/en/shopping-faqs
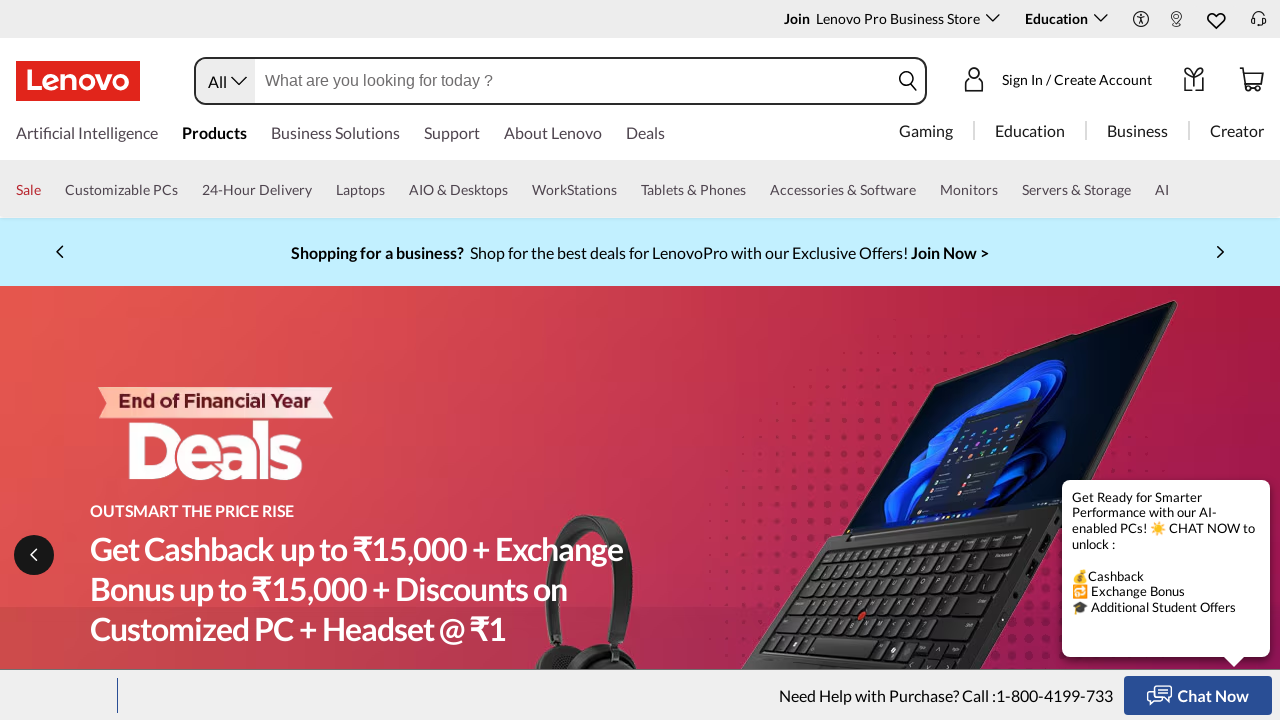

Retrieved href attribute from link: https://www.lenovo.com/in/en/LenovoEmployee
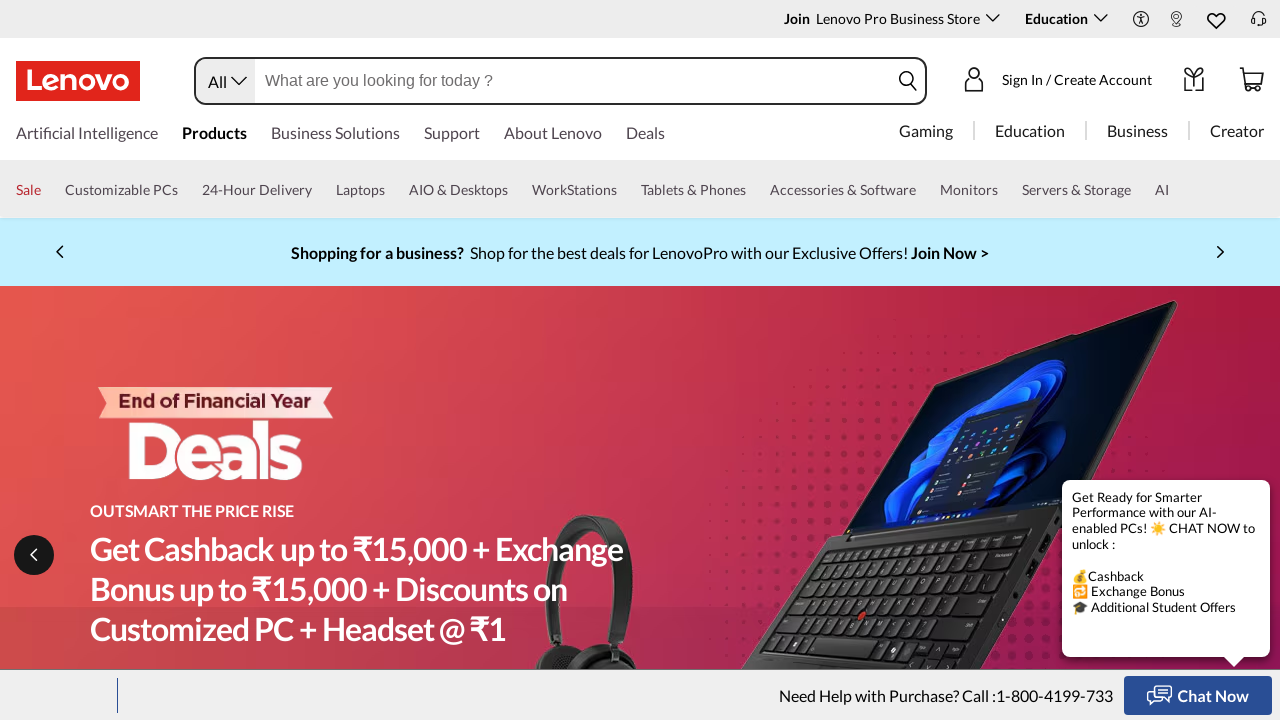

Validated internal link on Lenovo domain: https://www.lenovo.com/in/en/LenovoEmployee
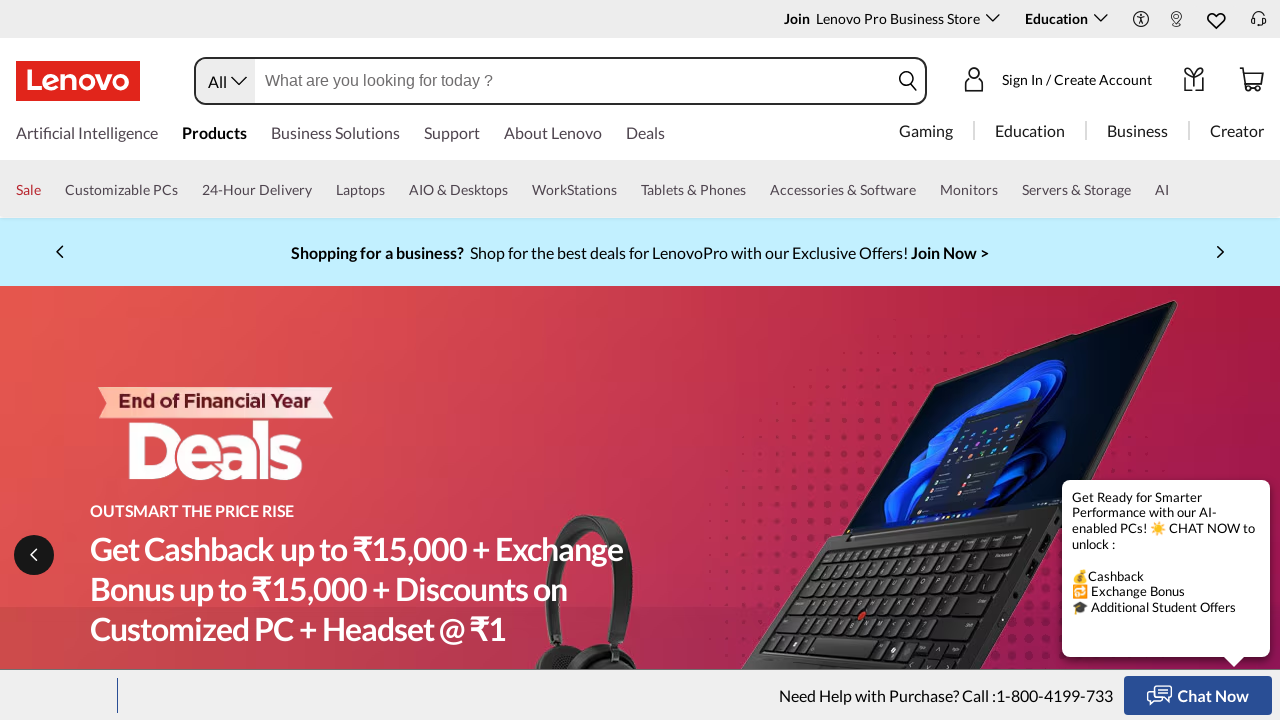

Retrieved href attribute from link: https://www.lenovo.com/in/en/contact
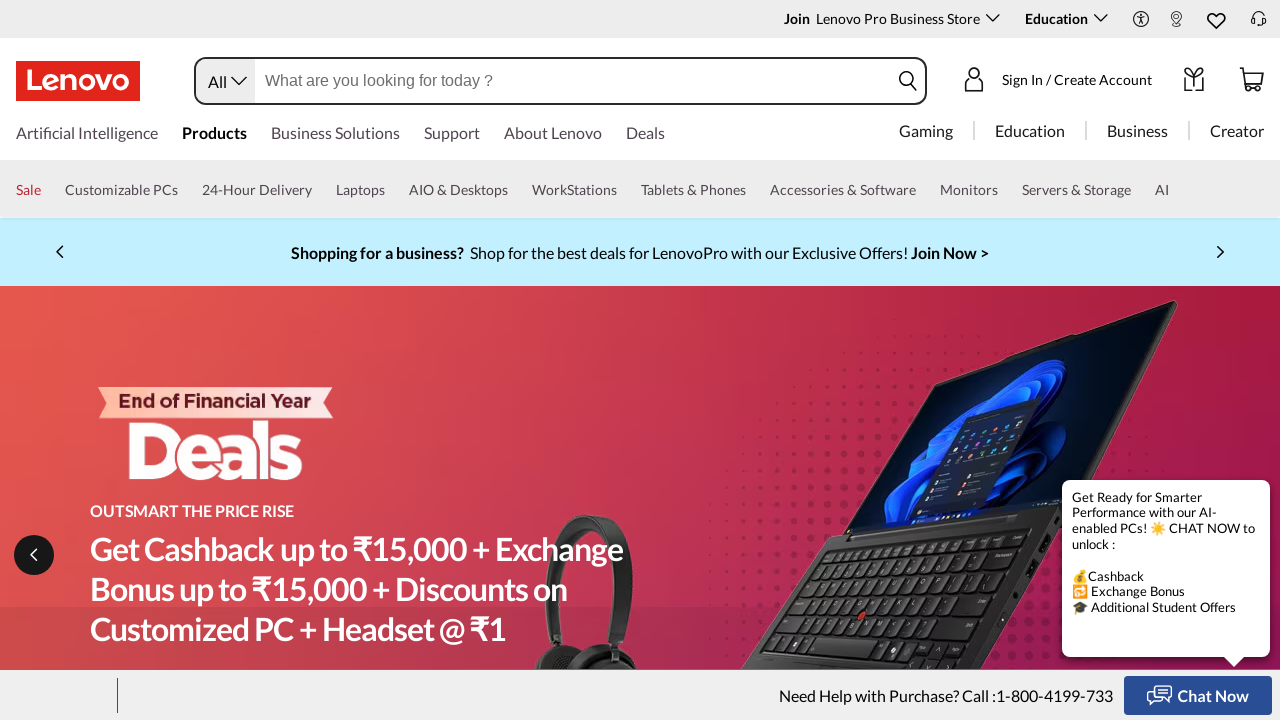

Validated internal link on Lenovo domain: https://www.lenovo.com/in/en/contact
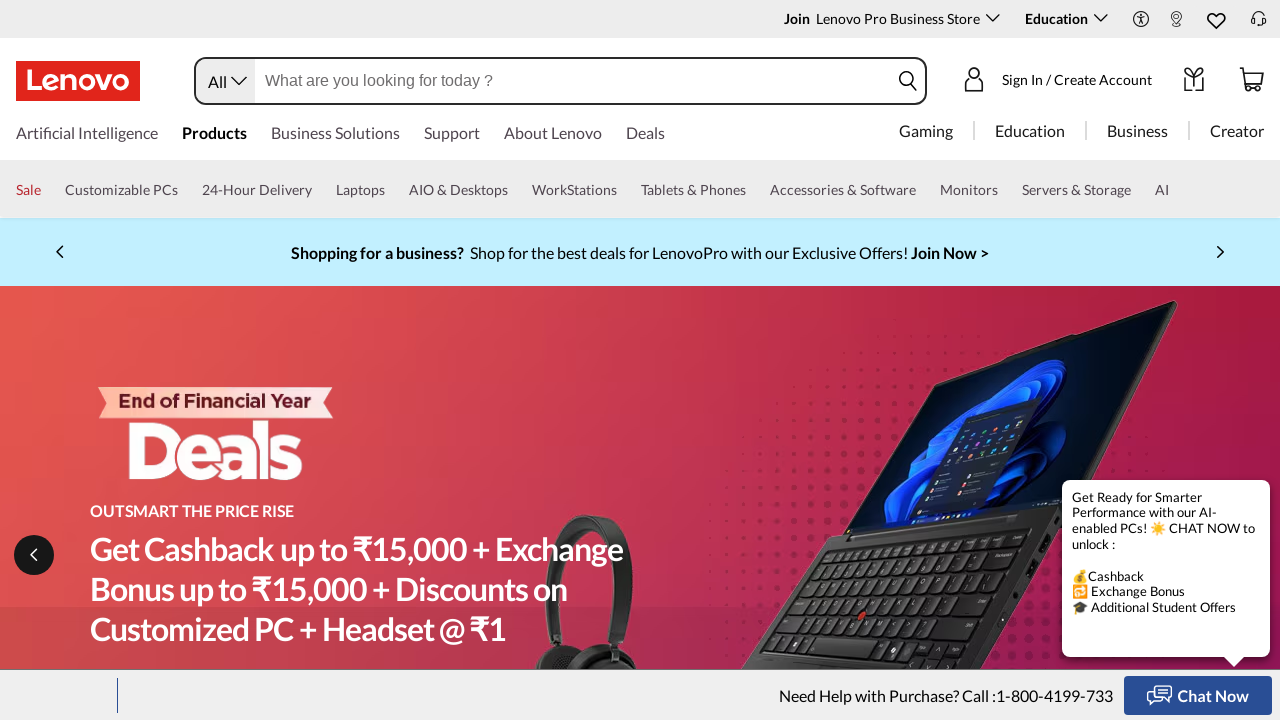

Retrieved href attribute from link: https://buyalenovo.com/
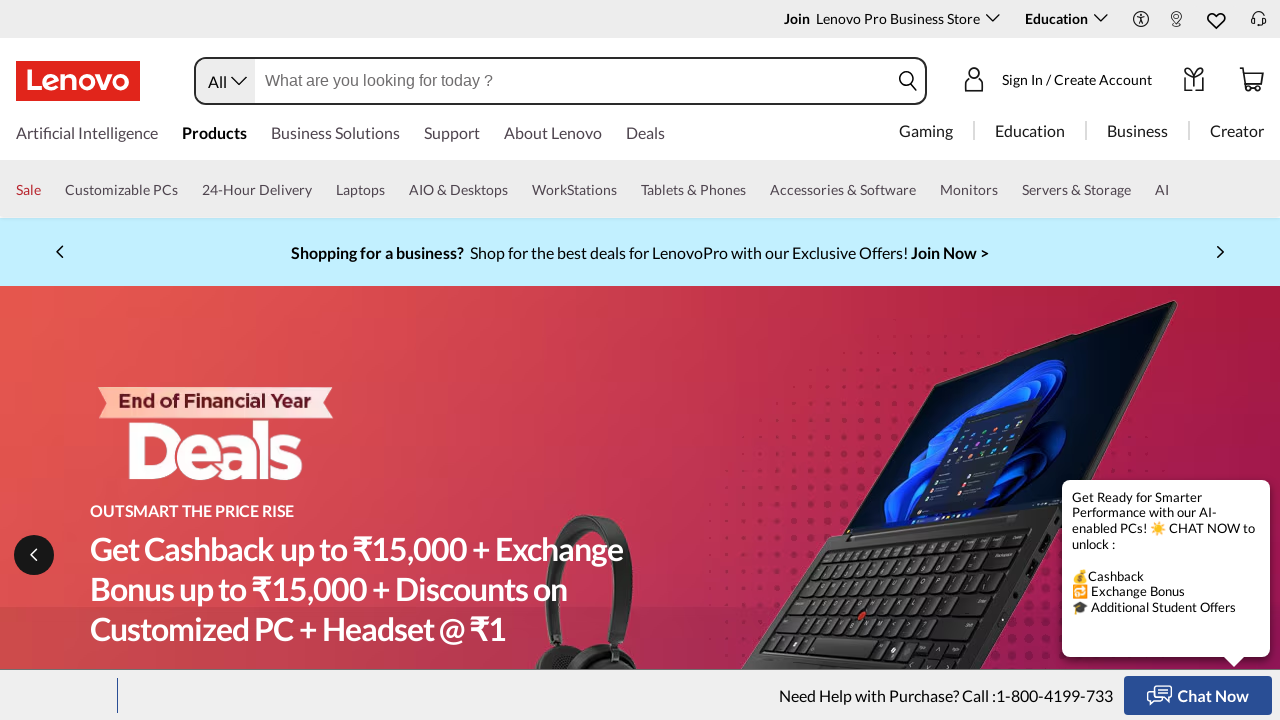

Found external link redirecting outside Lenovo domain: https://buyalenovo.com/
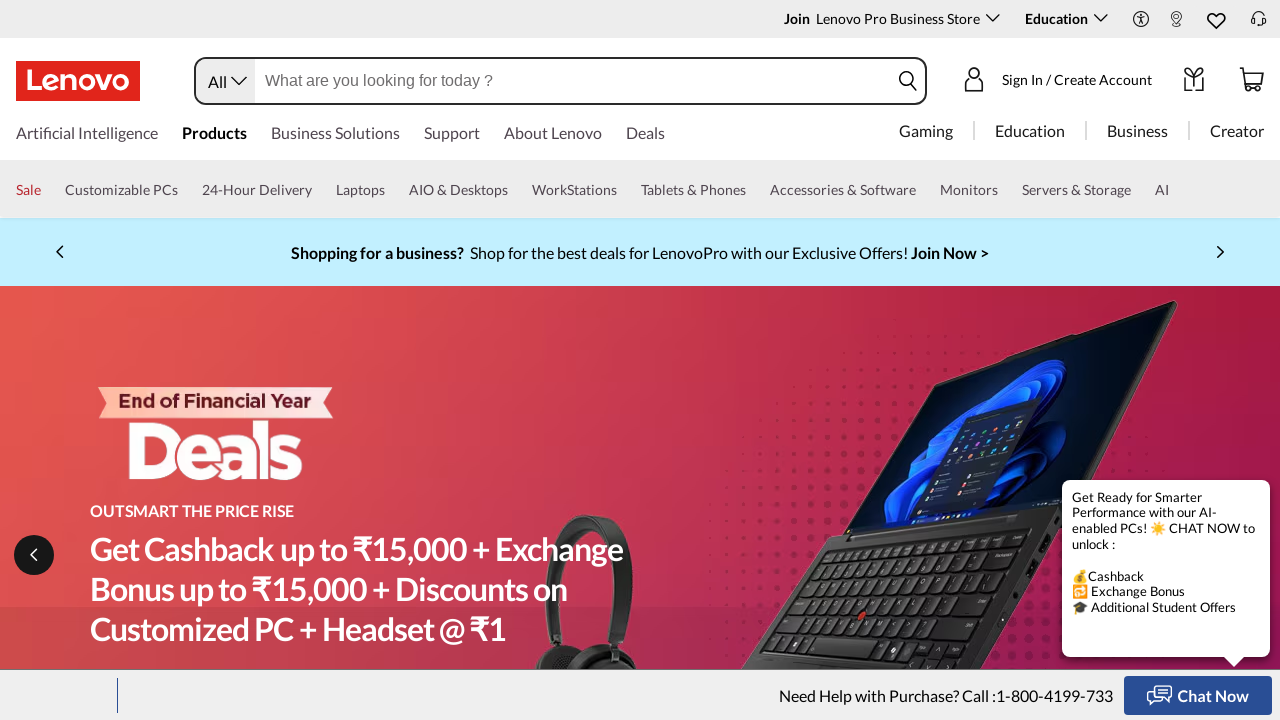

Retrieved href attribute from link: https://news.lenovo.com/
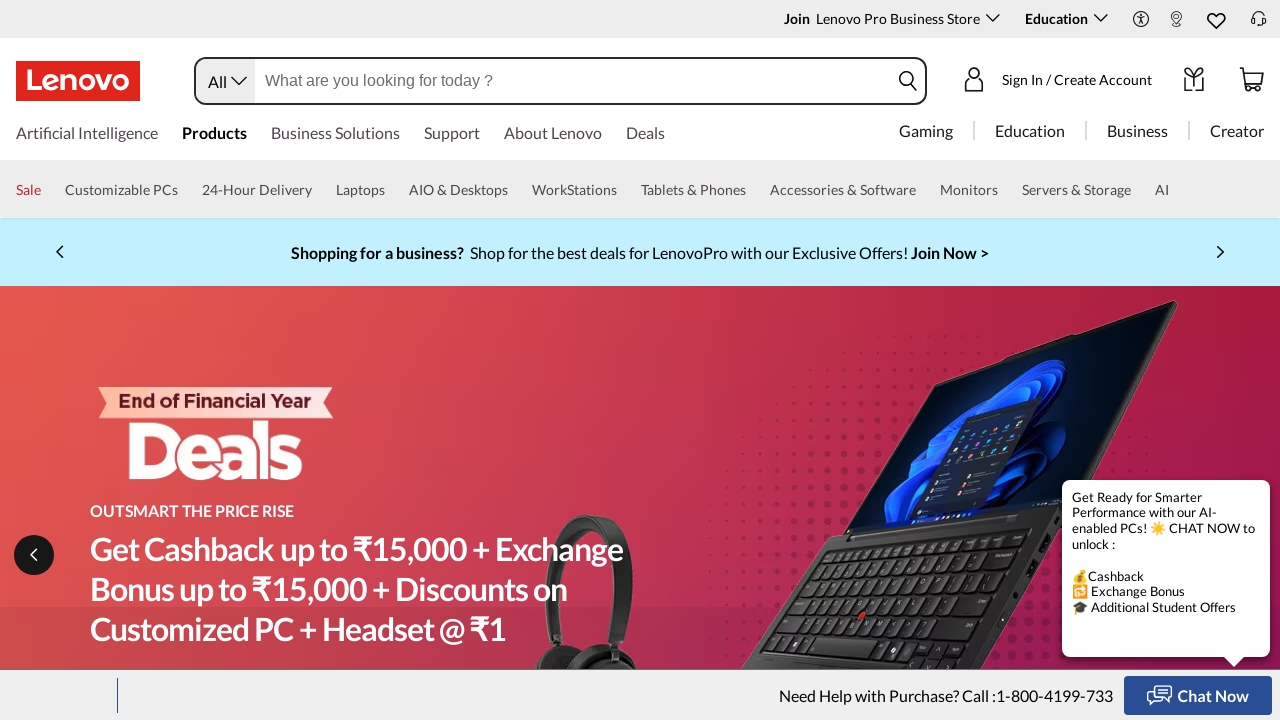

Found external link redirecting outside Lenovo domain: https://news.lenovo.com/
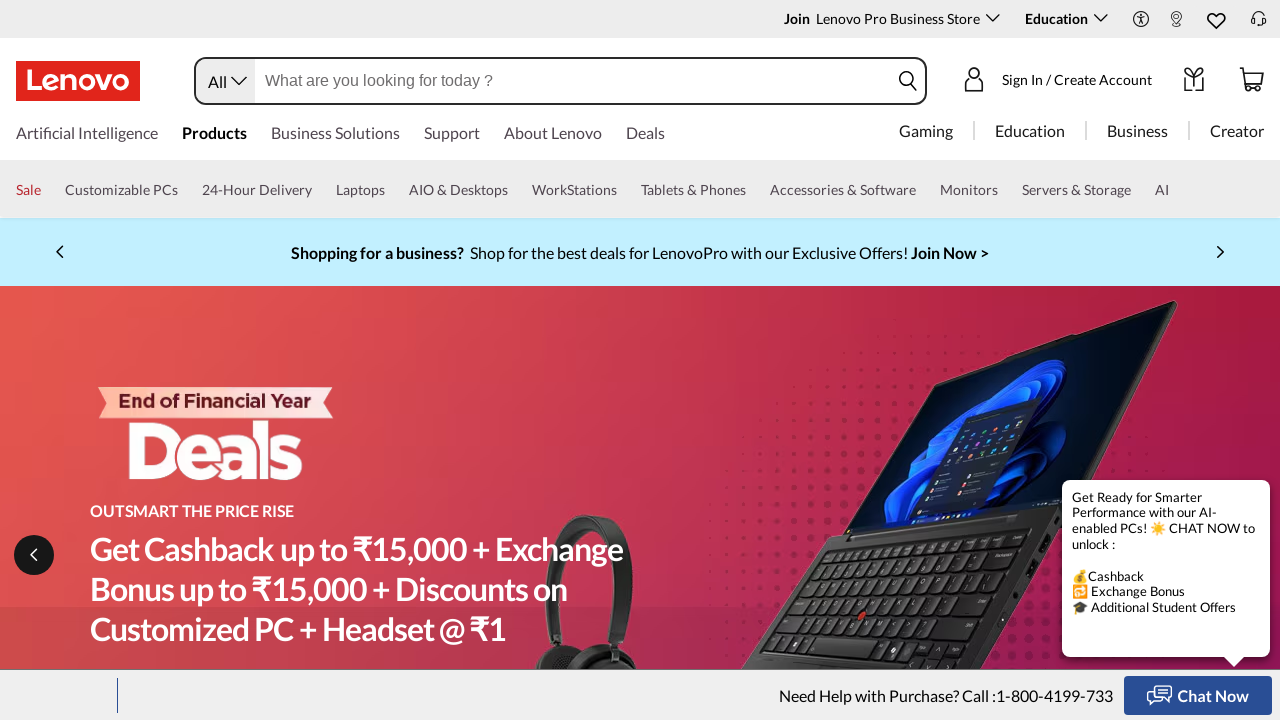

Retrieved href attribute from link: https://support.lenovo.com/in/en?footer-id=support
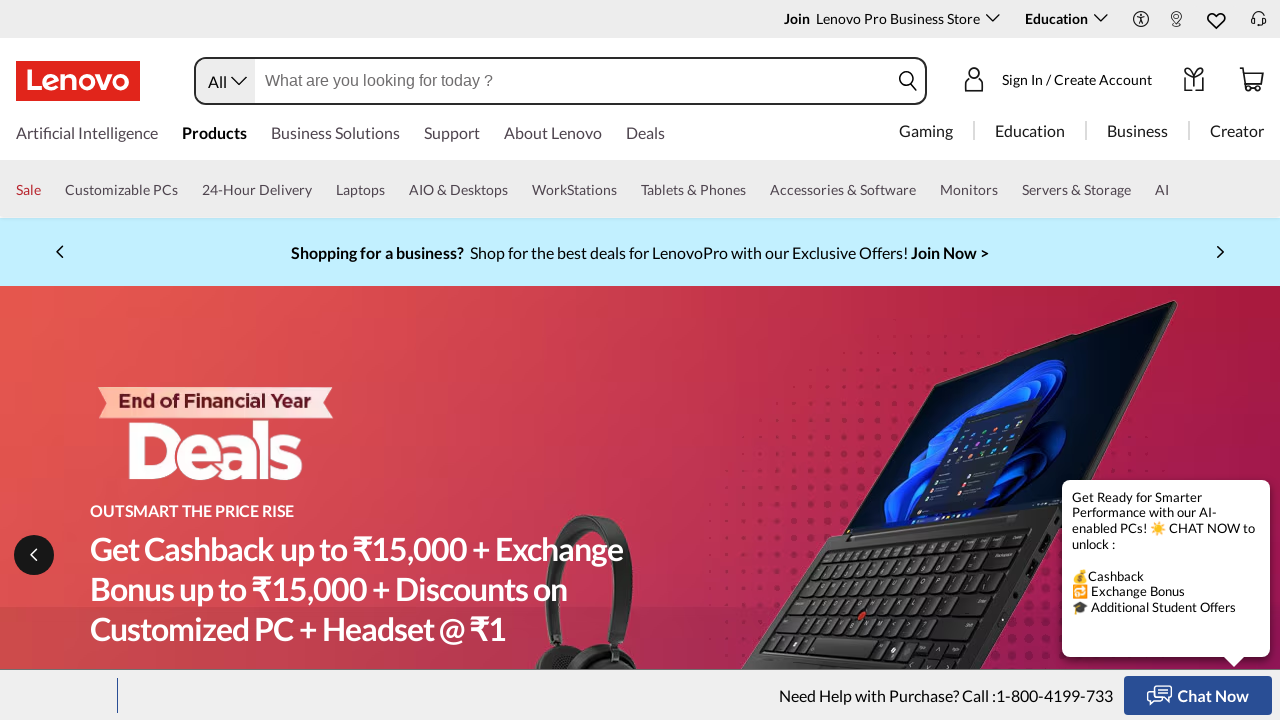

Found external link redirecting outside Lenovo domain: https://support.lenovo.com/in/en?footer-id=support
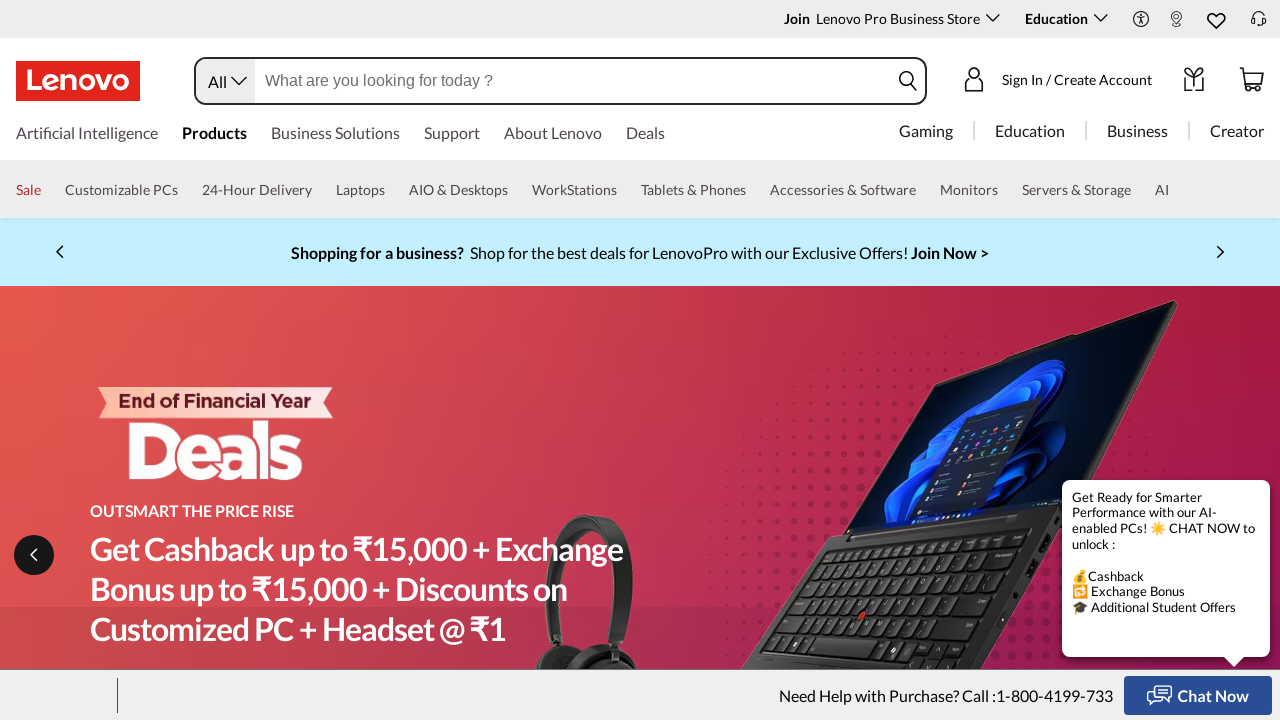

Retrieved href attribute from link: https://news.lenovo.com/
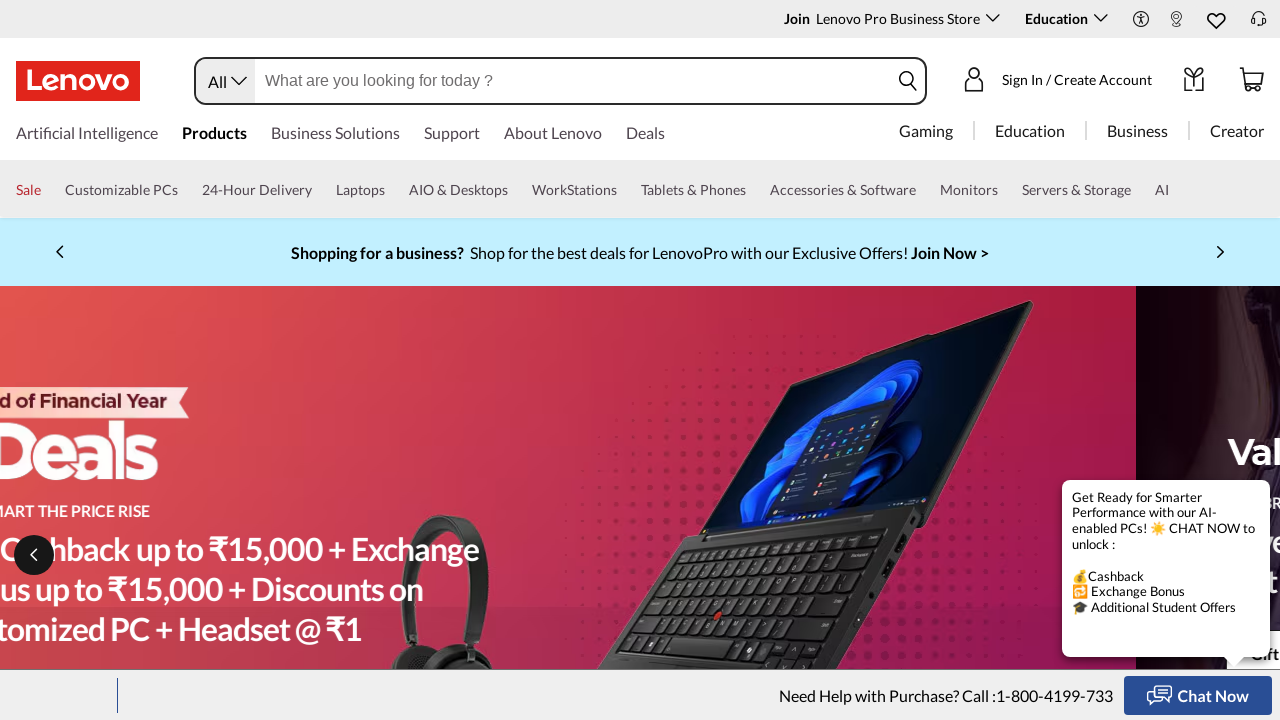

Found external link redirecting outside Lenovo domain: https://news.lenovo.com/
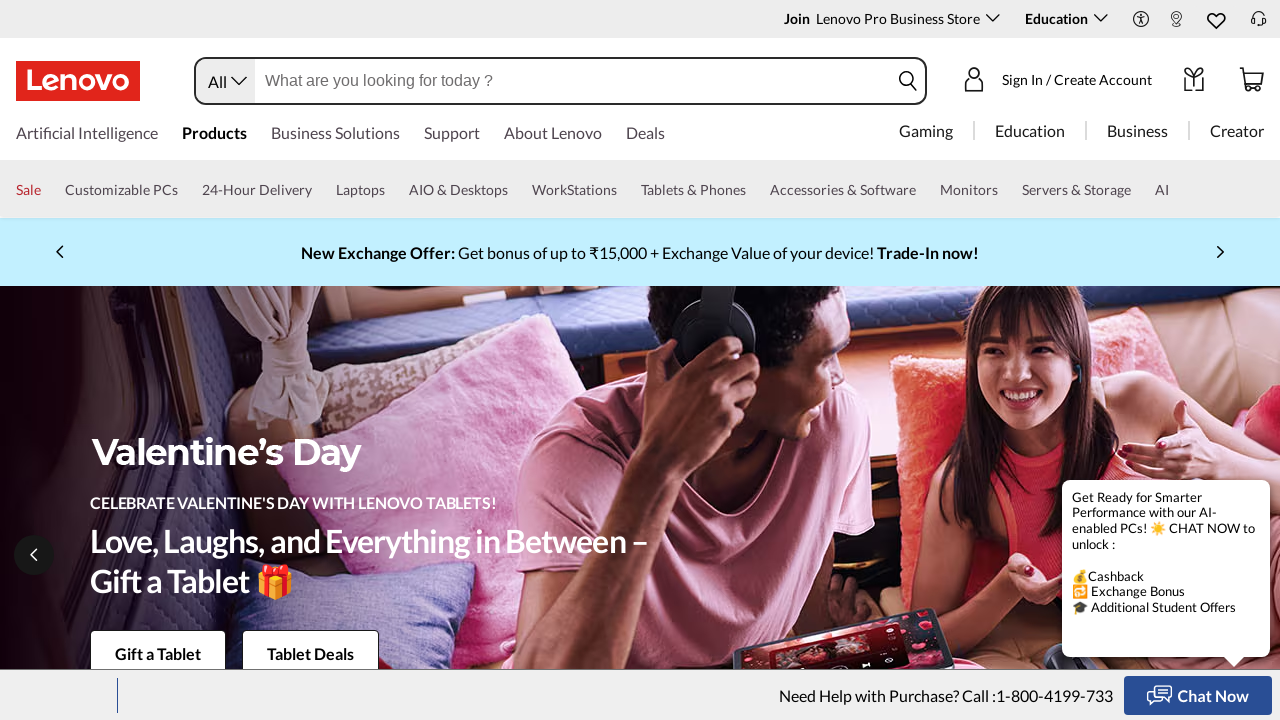

Retrieved href attribute from link: https://www.lenovo.com/in/en/trackmyorder/
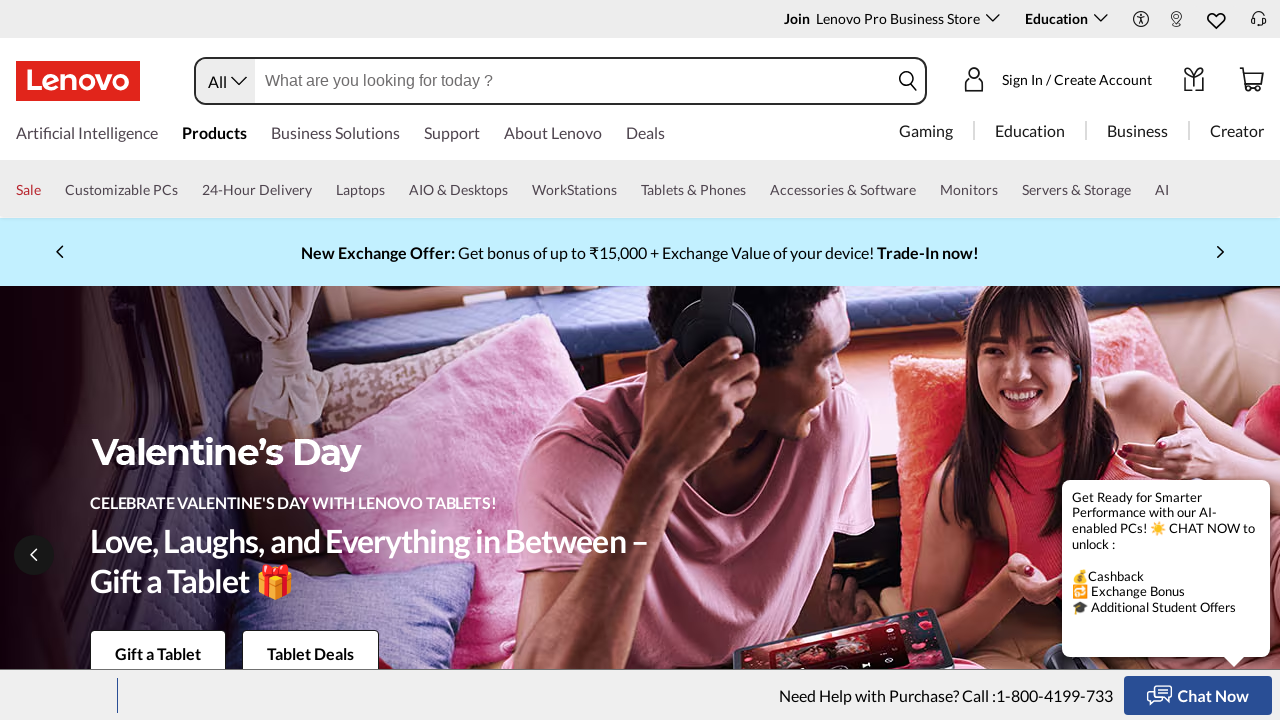

Validated internal link on Lenovo domain: https://www.lenovo.com/in/en/trackmyorder/
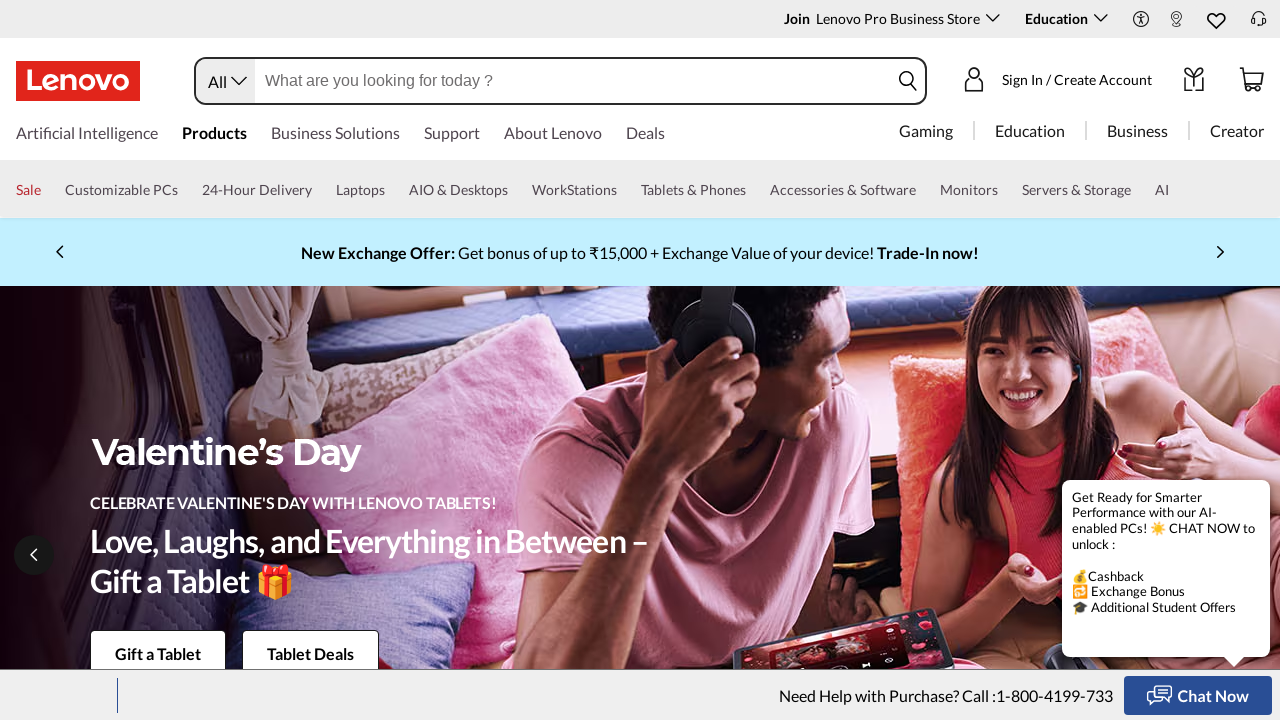

Retrieved href attribute from link: https://www.lenovo.com/in/en/faqs
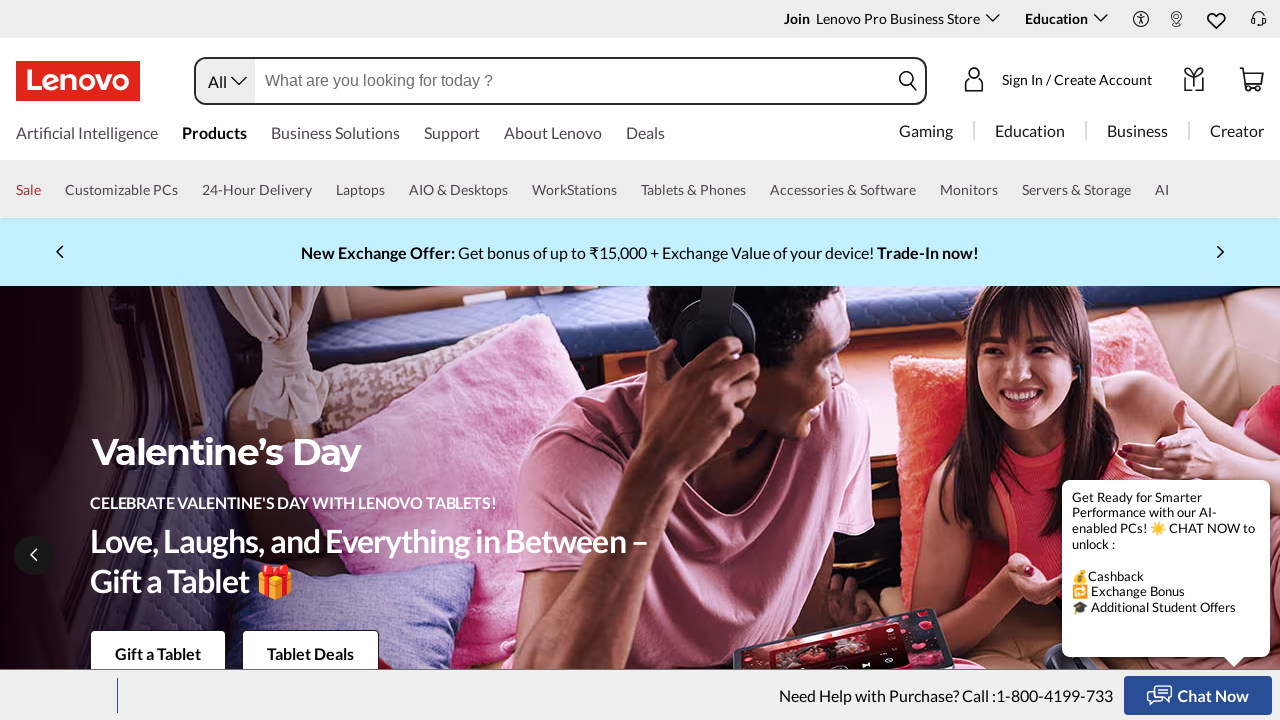

Validated internal link on Lenovo domain: https://www.lenovo.com/in/en/faqs
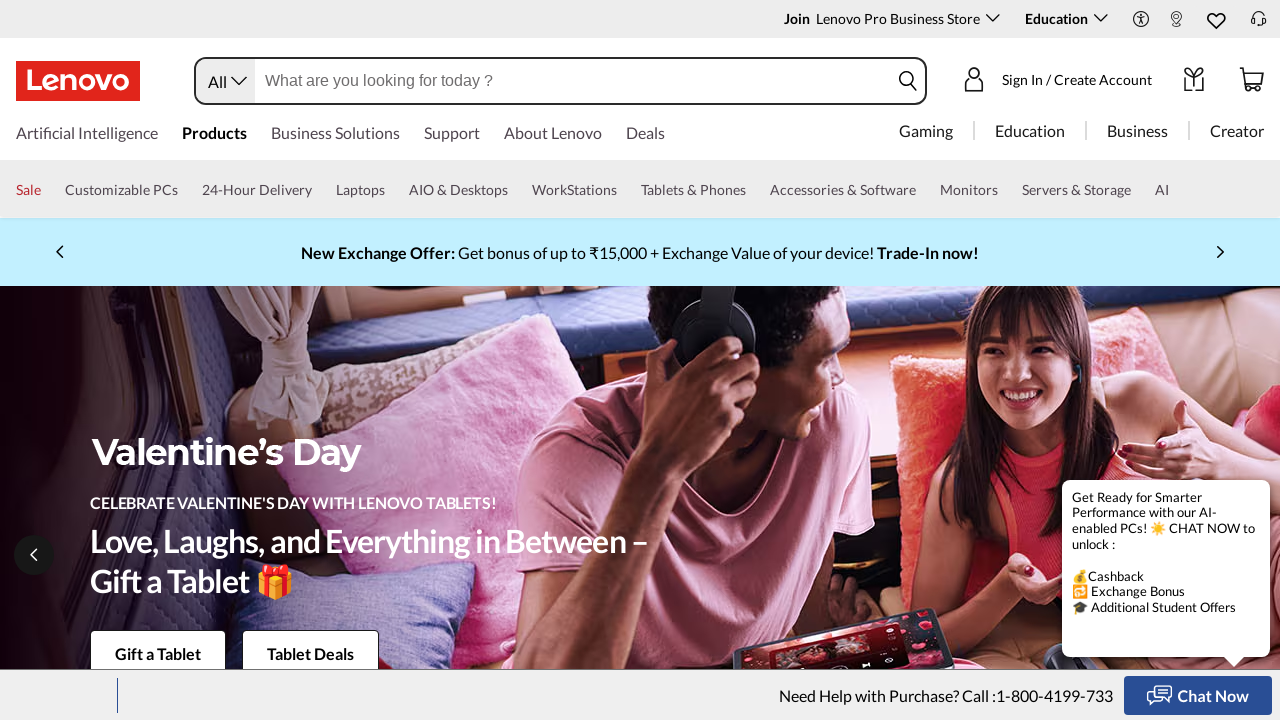

Retrieved href attribute from link: https://www.lenovo.com/in/en/laptop-buying-guide/
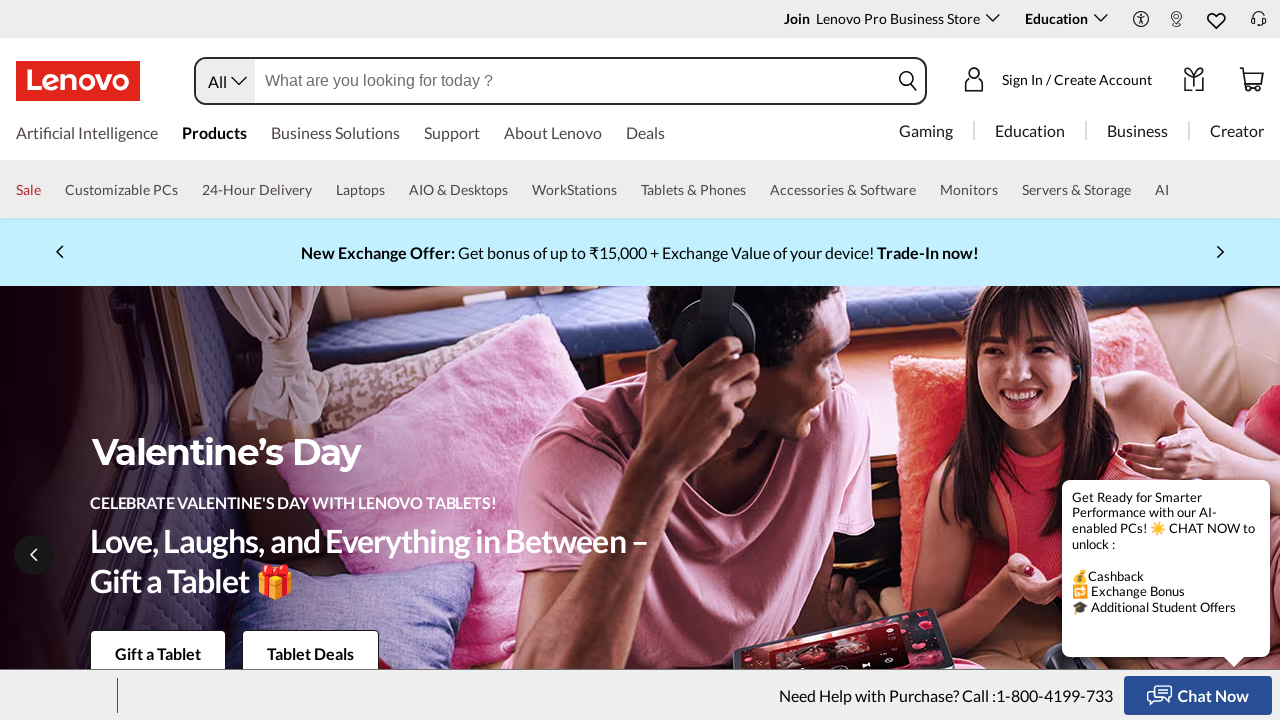

Validated internal link on Lenovo domain: https://www.lenovo.com/in/en/laptop-buying-guide/
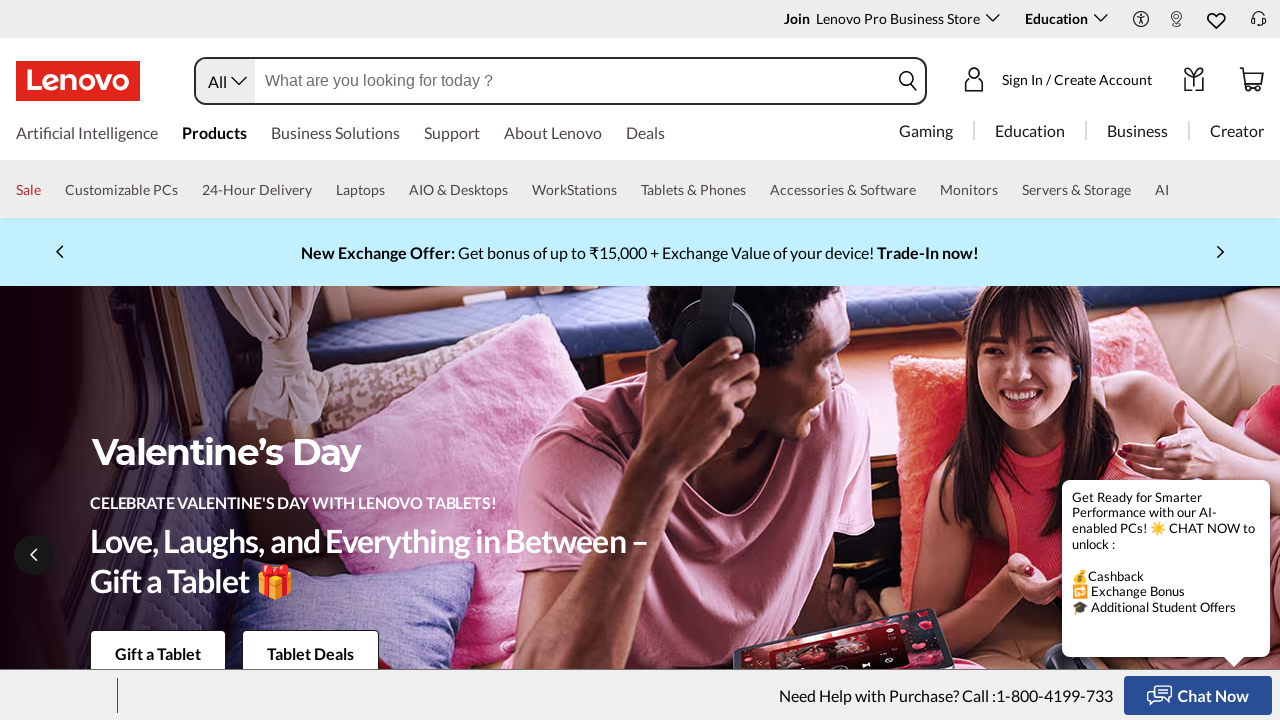

Retrieved href attribute from link: https://www.lenovo.com/in/en/glossary/
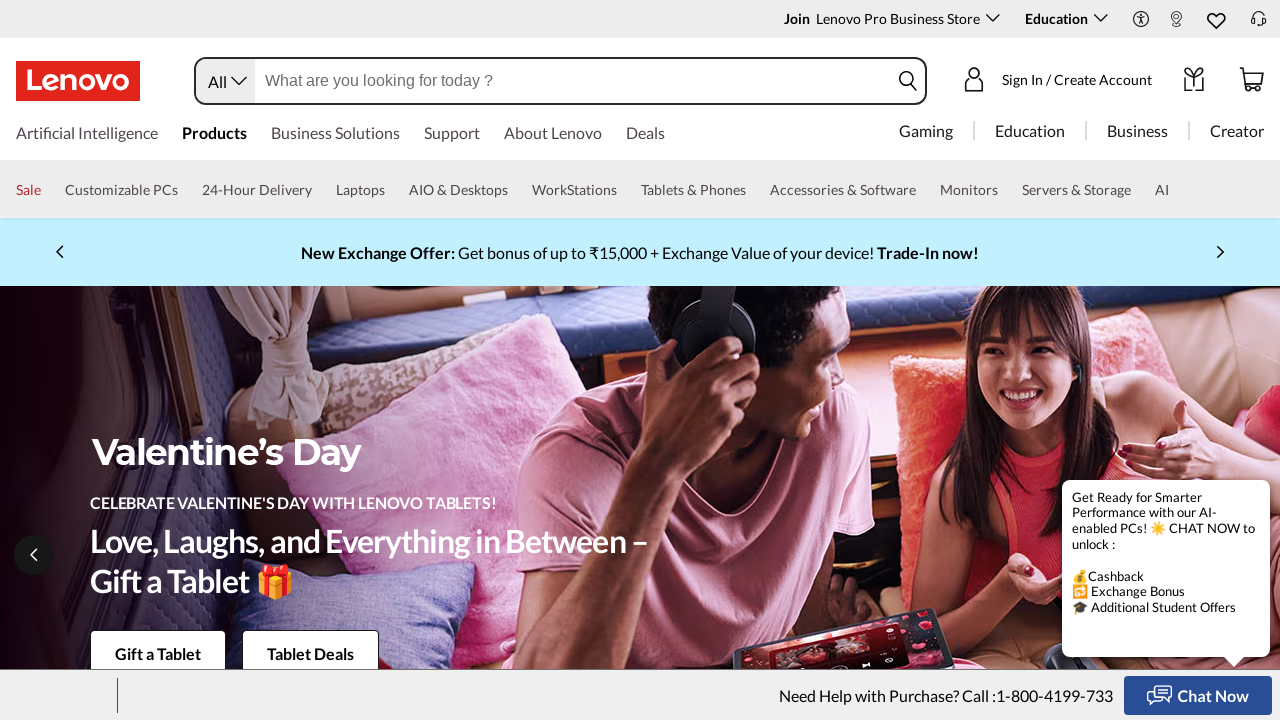

Validated internal link on Lenovo domain: https://www.lenovo.com/in/en/glossary/
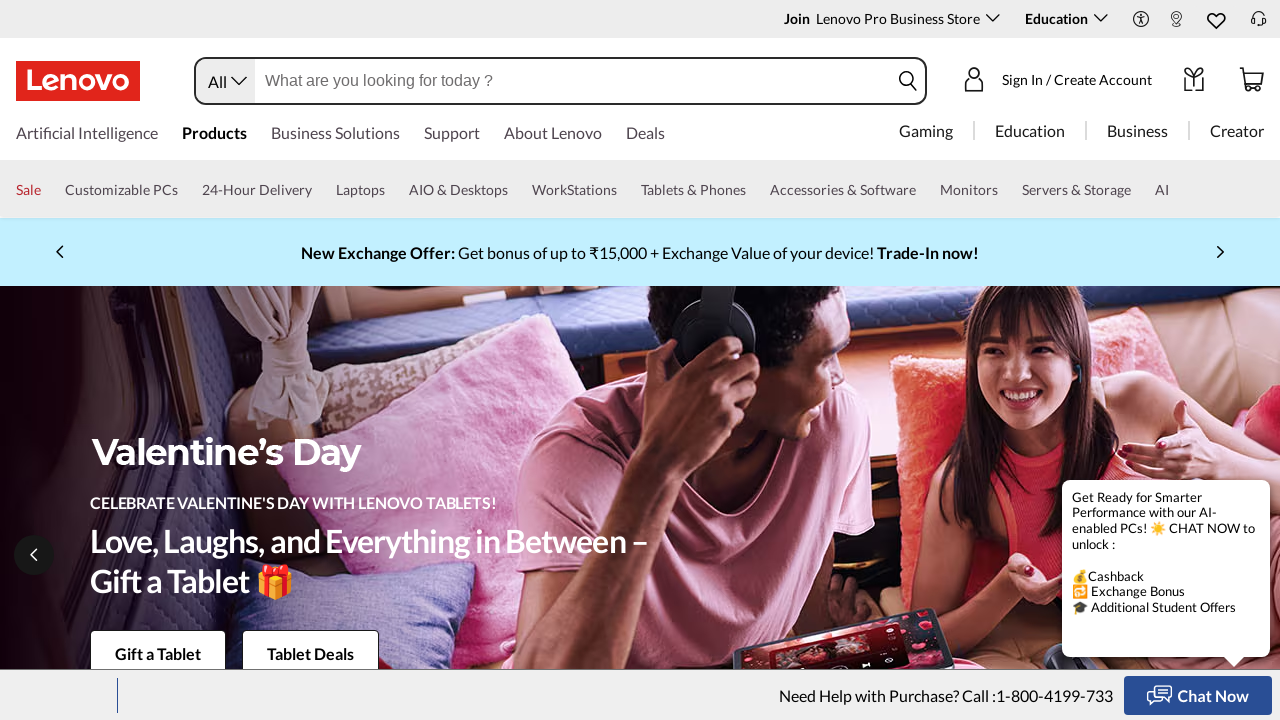

Retrieved href attribute from link: https://www.lenovo.com/in/en/knowledgebase/
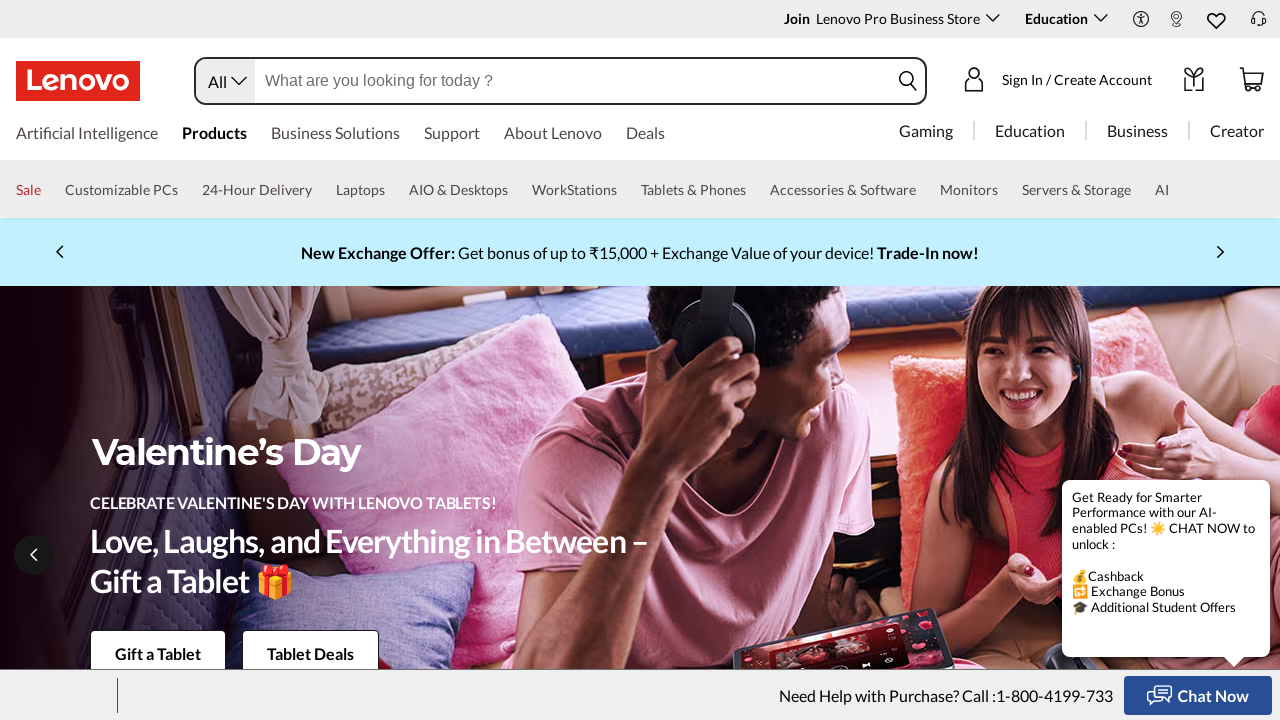

Validated internal link on Lenovo domain: https://www.lenovo.com/in/en/knowledgebase/
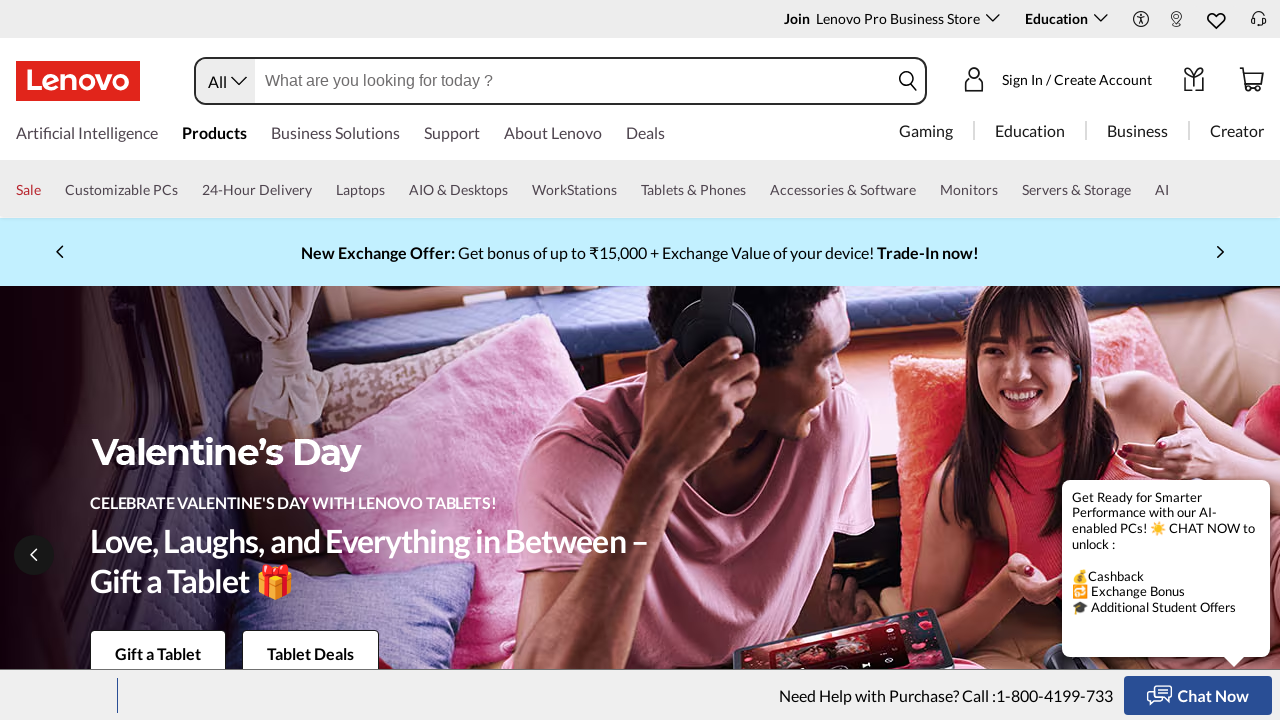

Retrieved href attribute from link: https://www.lenovo.com/in/en/c/laptops/thinkpad/thinkpadt
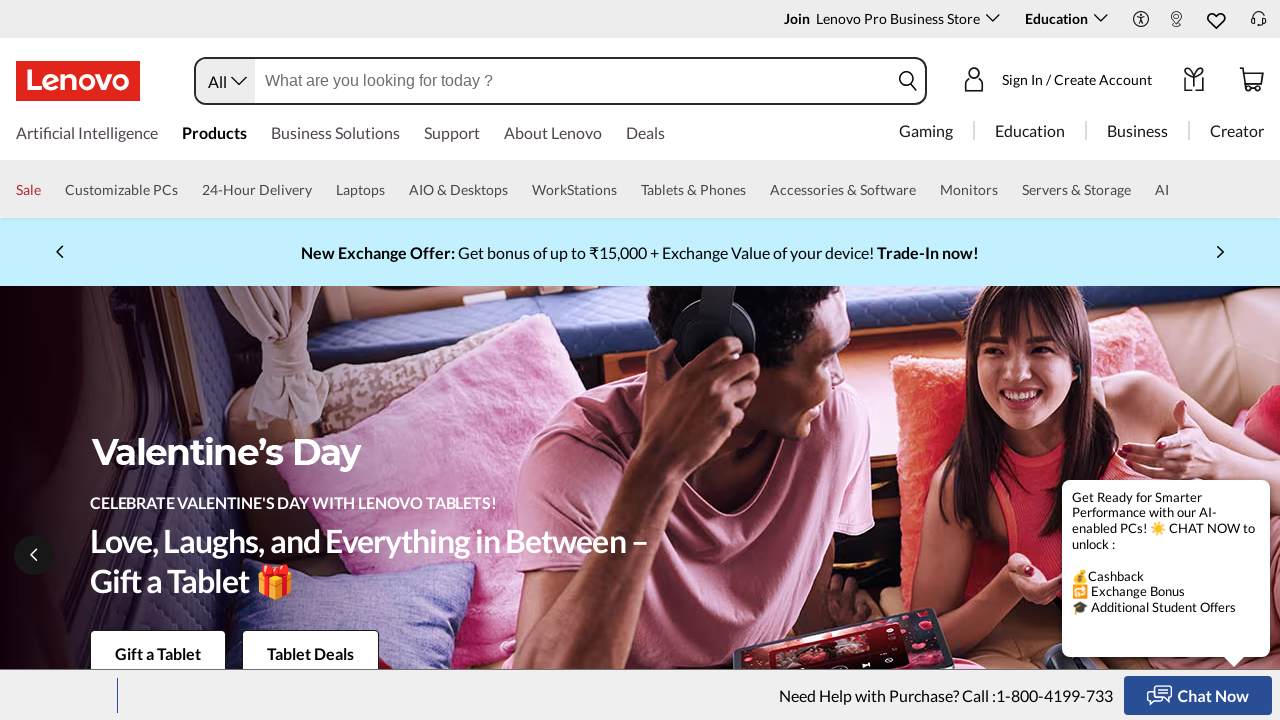

Validated internal link on Lenovo domain: https://www.lenovo.com/in/en/c/laptops/thinkpad/thinkpadt
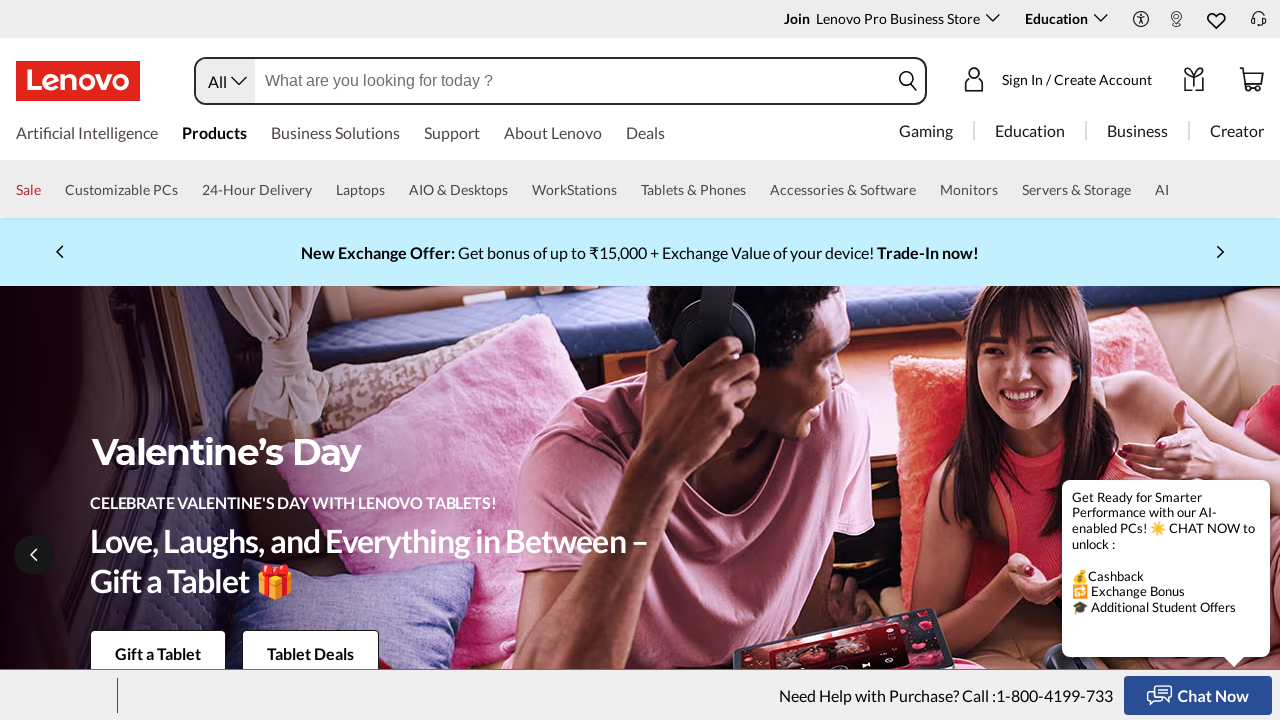

Retrieved href attribute from link: https://www.lenovo.com/in/en/c/laptops/thinkpad/thinkpadx
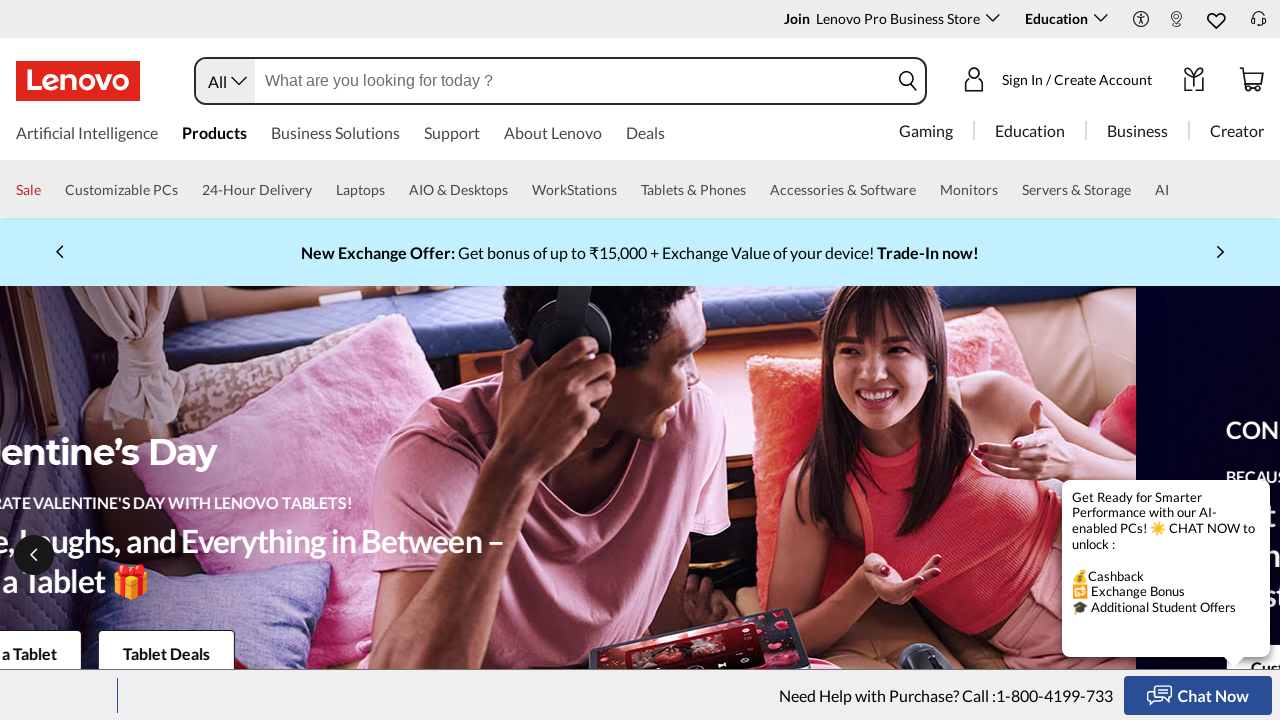

Validated internal link on Lenovo domain: https://www.lenovo.com/in/en/c/laptops/thinkpad/thinkpadx
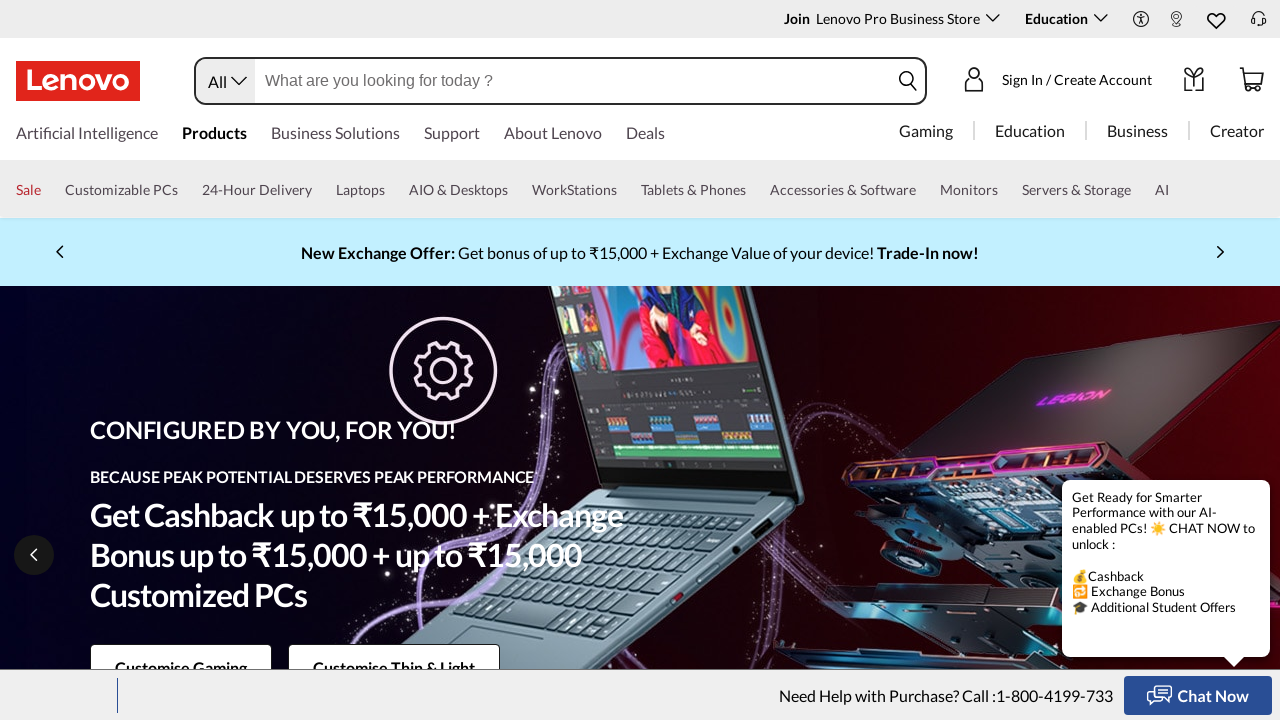

Retrieved href attribute from link: https://www.lenovo.com/in/en/c/laptops/thinkpad/
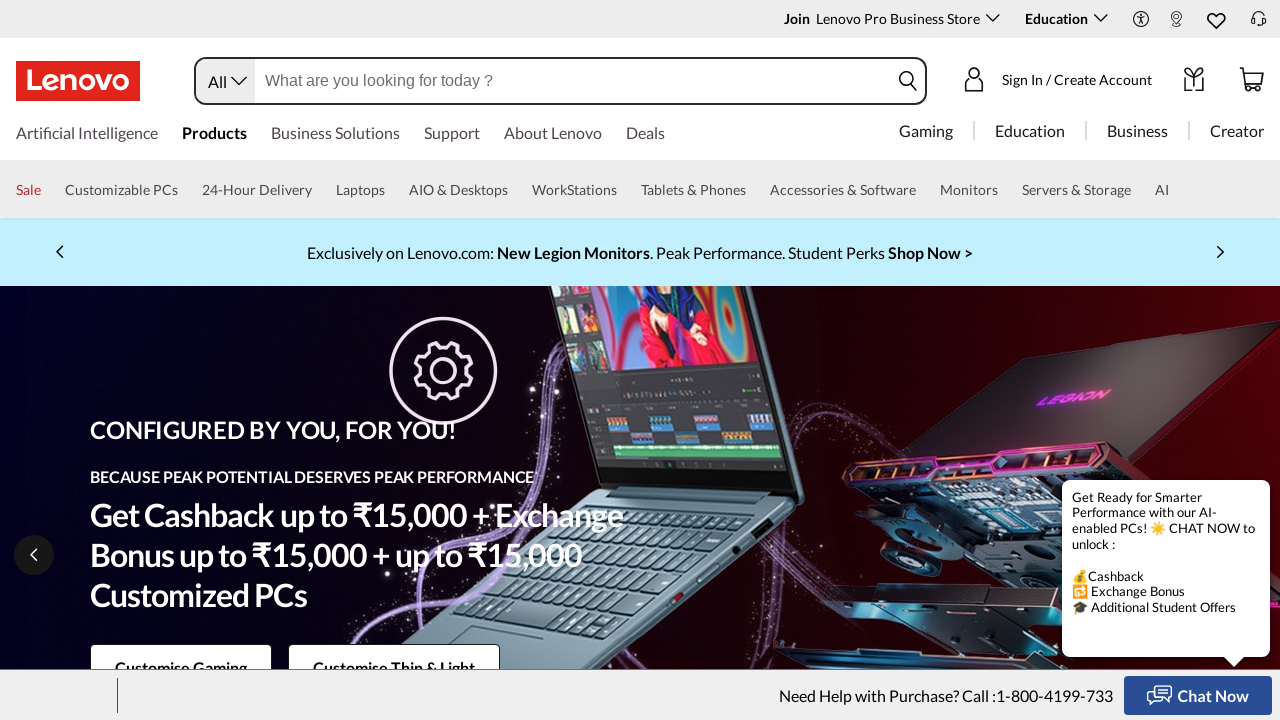

Validated internal link on Lenovo domain: https://www.lenovo.com/in/en/c/laptops/thinkpad/
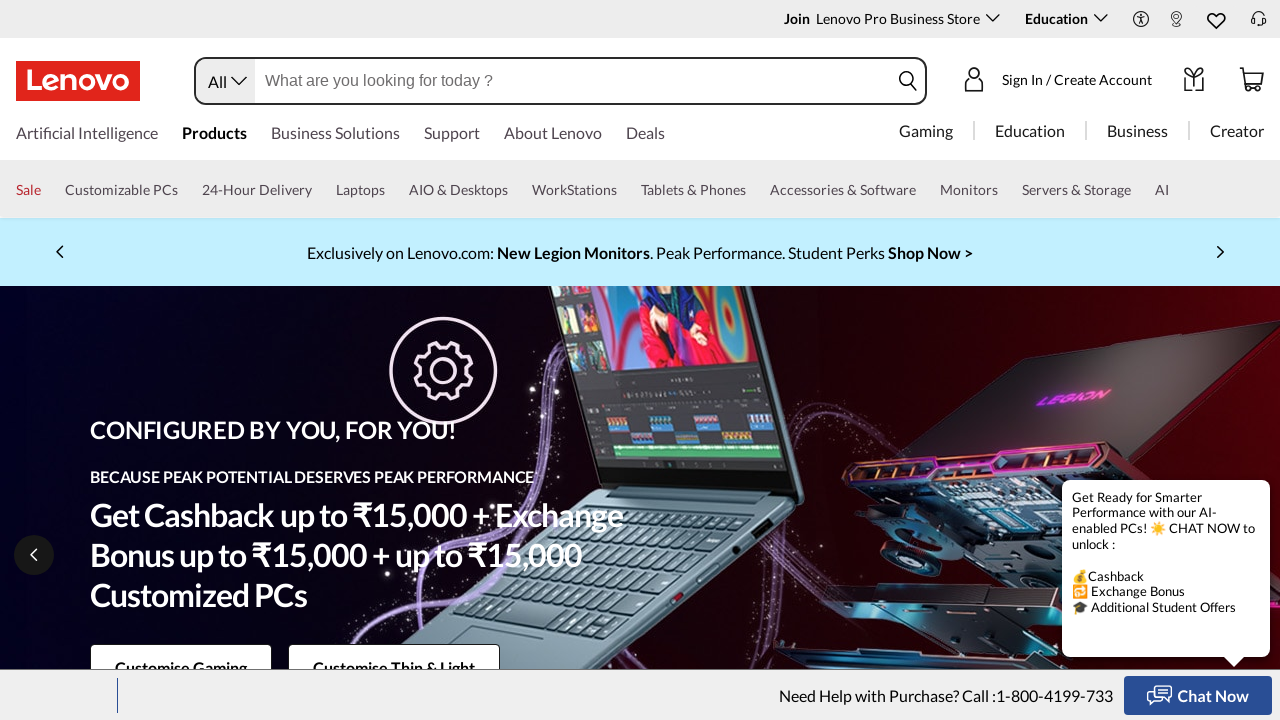

Retrieved href attribute from link: https://www.lenovo.com/in/en/c/laptops/ideapad/
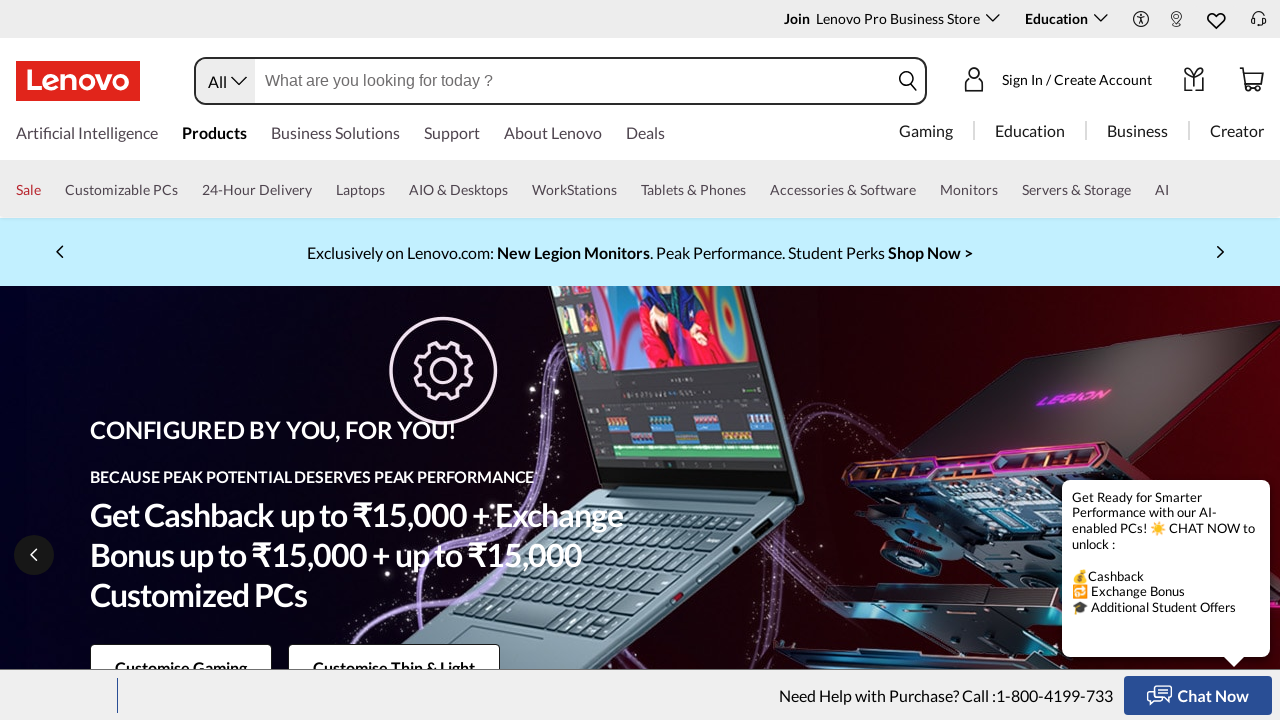

Validated internal link on Lenovo domain: https://www.lenovo.com/in/en/c/laptops/ideapad/
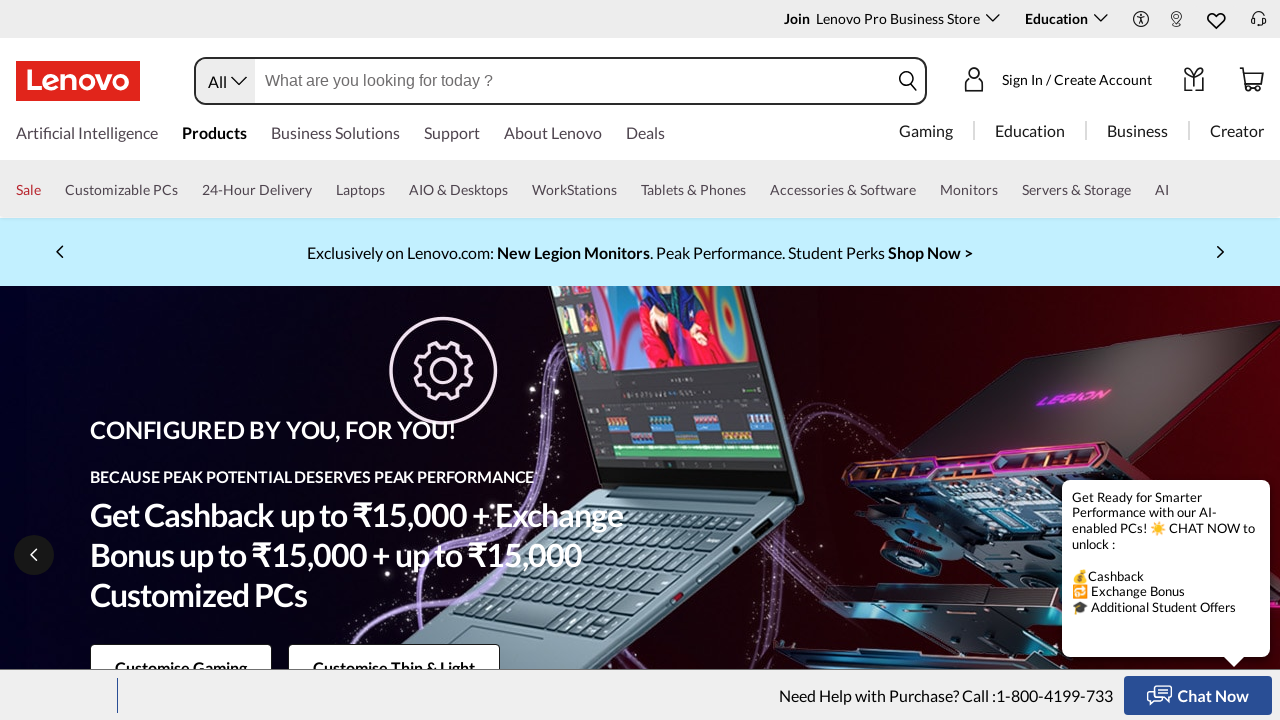

Retrieved href attribute from link: https://www.lenovo.com/in/en/yoga
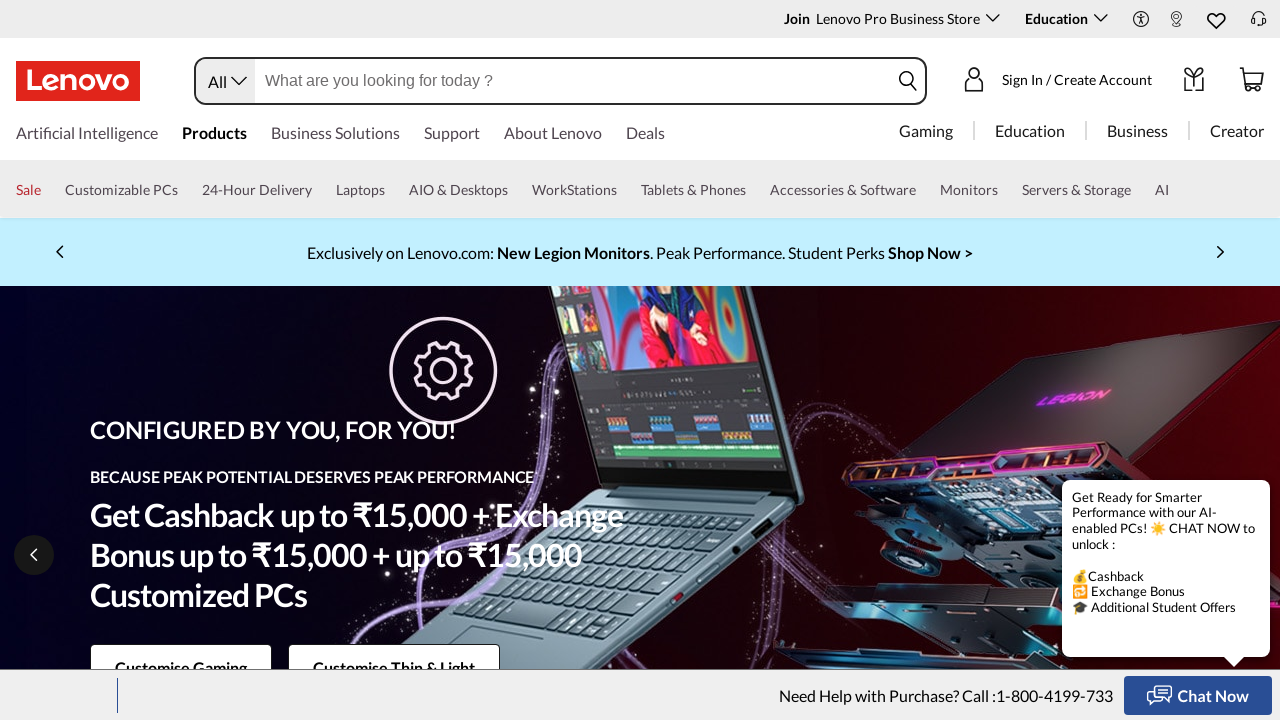

Validated internal link on Lenovo domain: https://www.lenovo.com/in/en/yoga
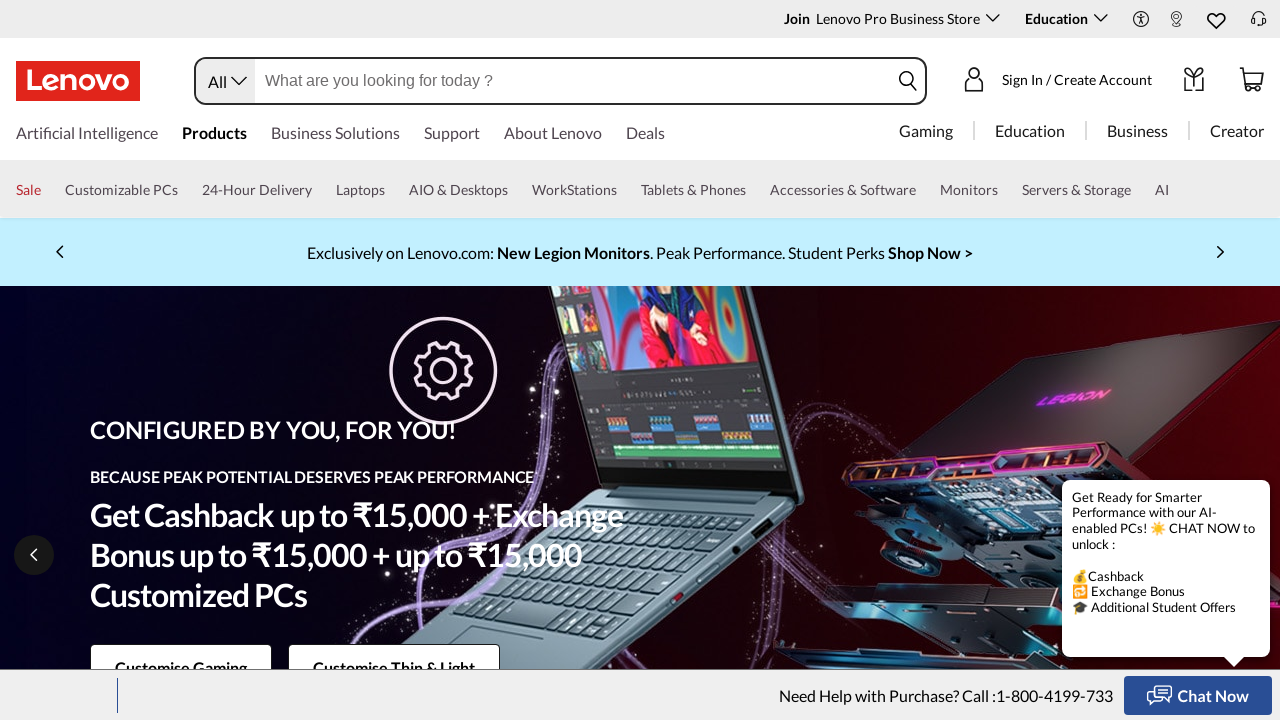

Retrieved href attribute from link: https://www.lenovo.com/in/en/c/desktops/thinkcentre/m-series-tiny/
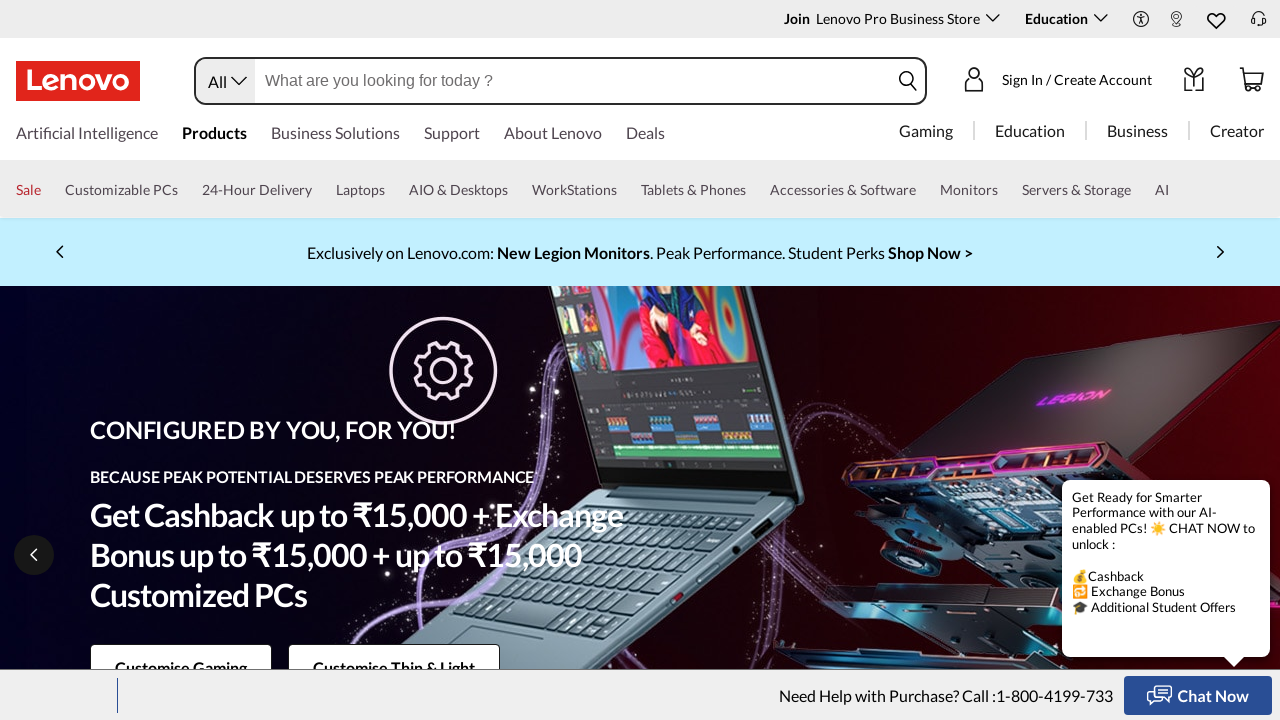

Validated internal link on Lenovo domain: https://www.lenovo.com/in/en/c/desktops/thinkcentre/m-series-tiny/
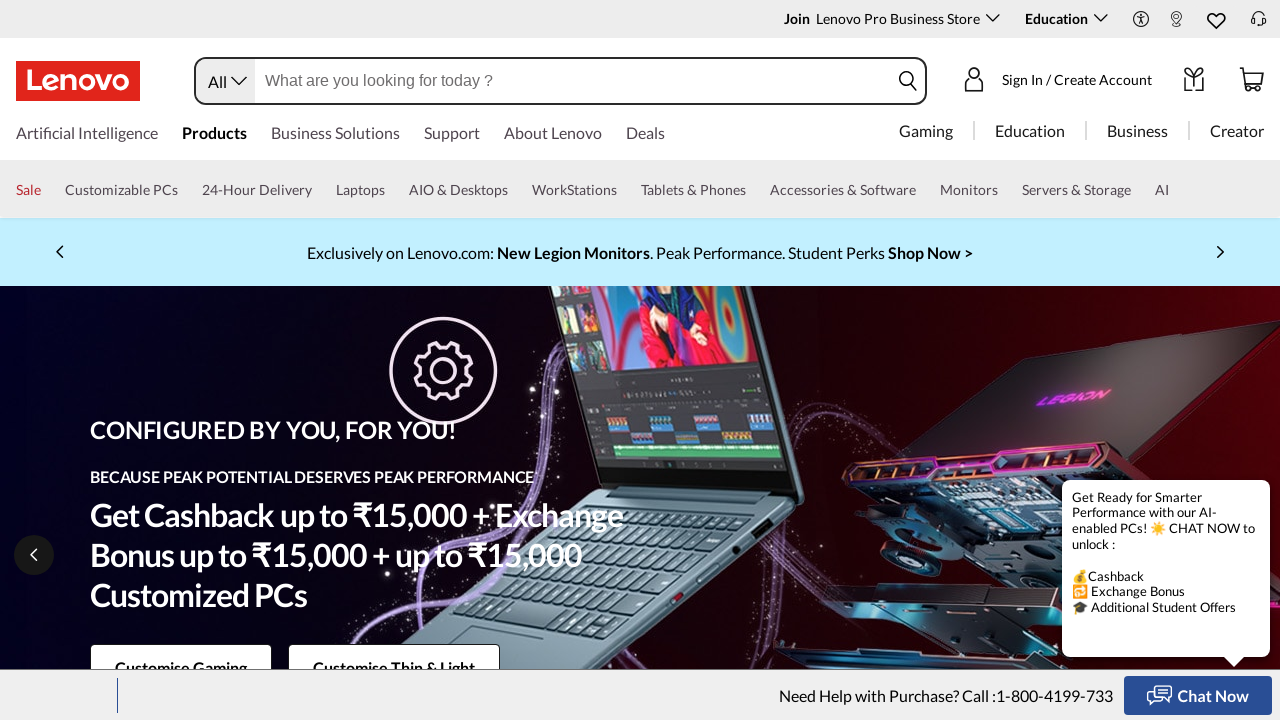

Retrieved href attribute from link: https://www.lenovo.com/in/en/c/desktops/thinkcentre
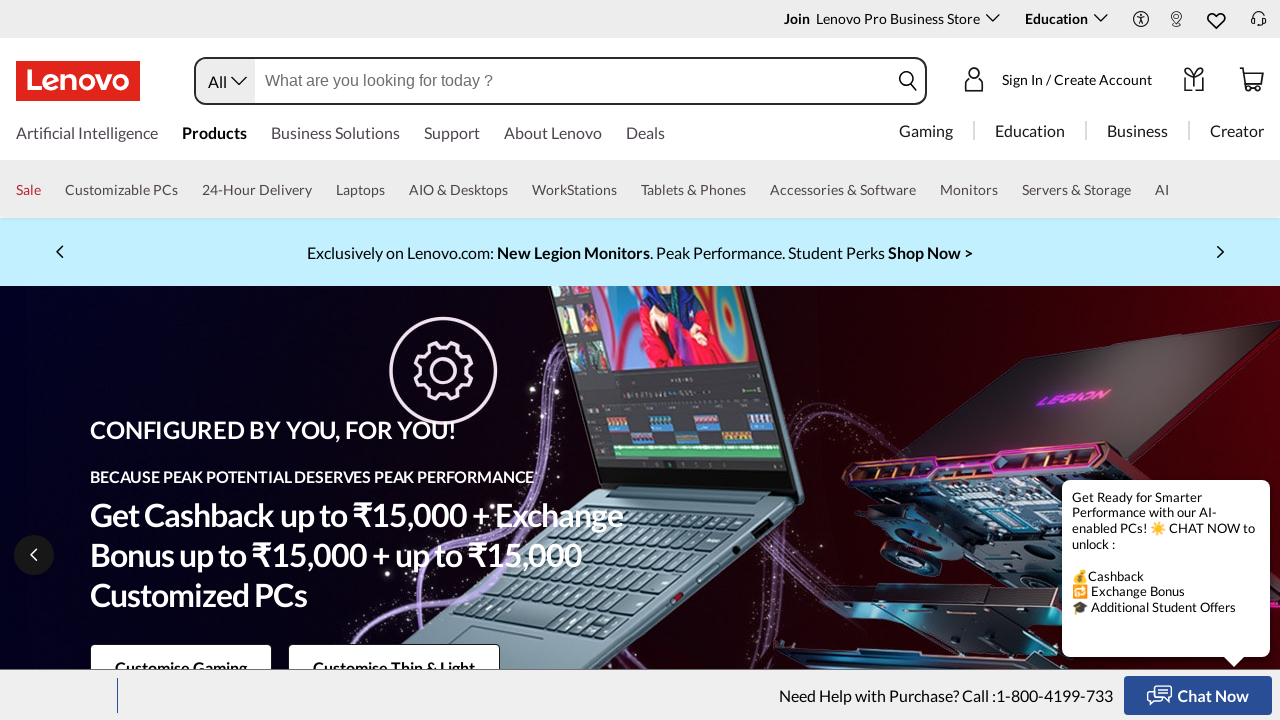

Validated internal link on Lenovo domain: https://www.lenovo.com/in/en/c/desktops/thinkcentre
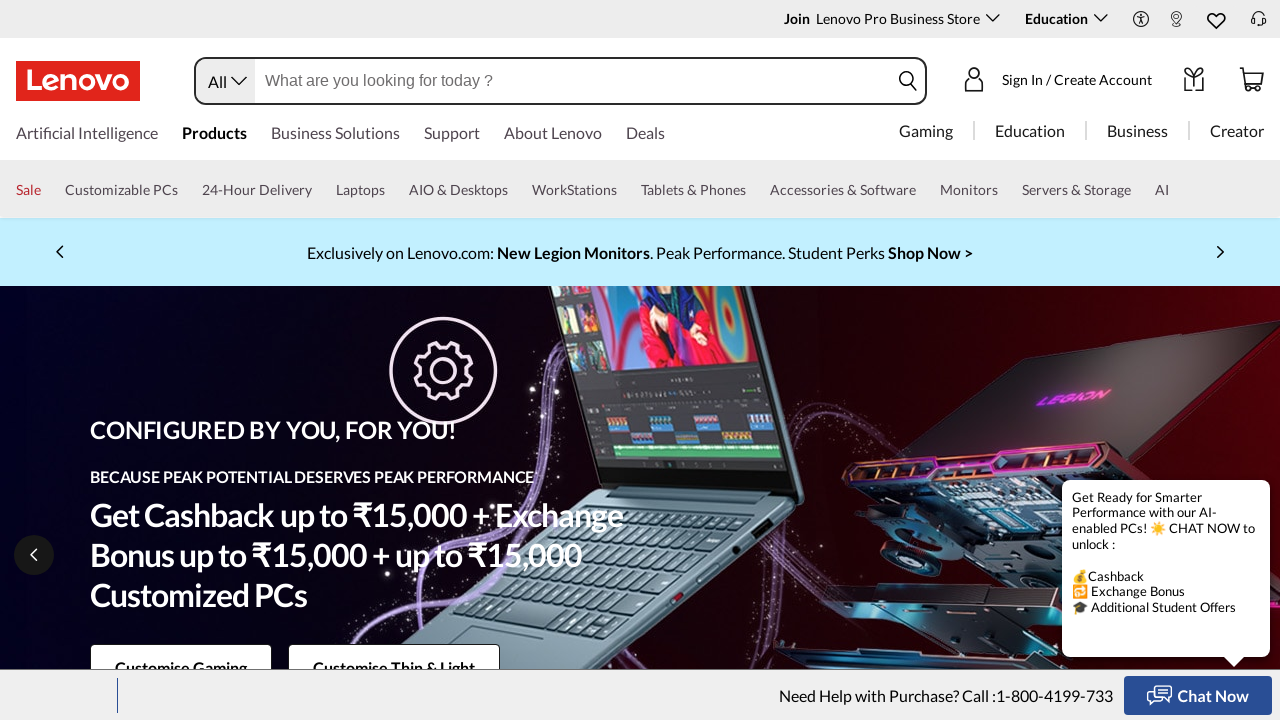

Retrieved href attribute from link: https://www.lenovo.com/in/en/c/desktops/ideacentre
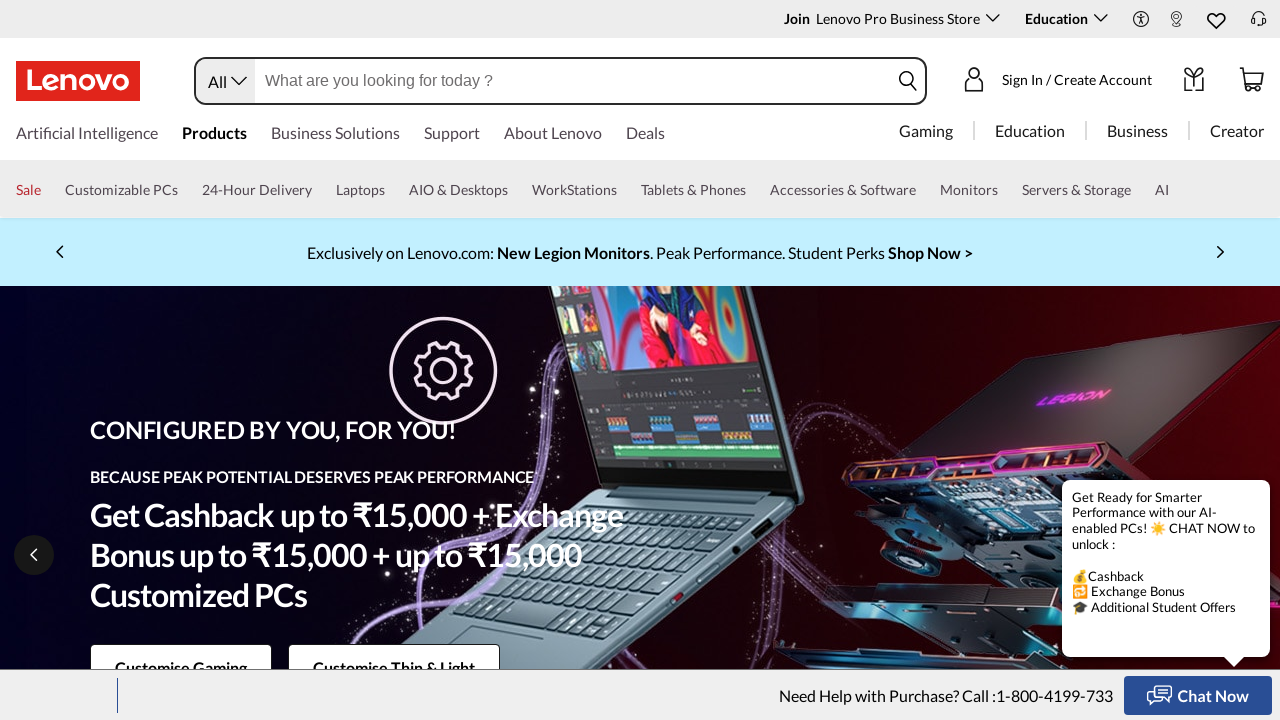

Validated internal link on Lenovo domain: https://www.lenovo.com/in/en/c/desktops/ideacentre
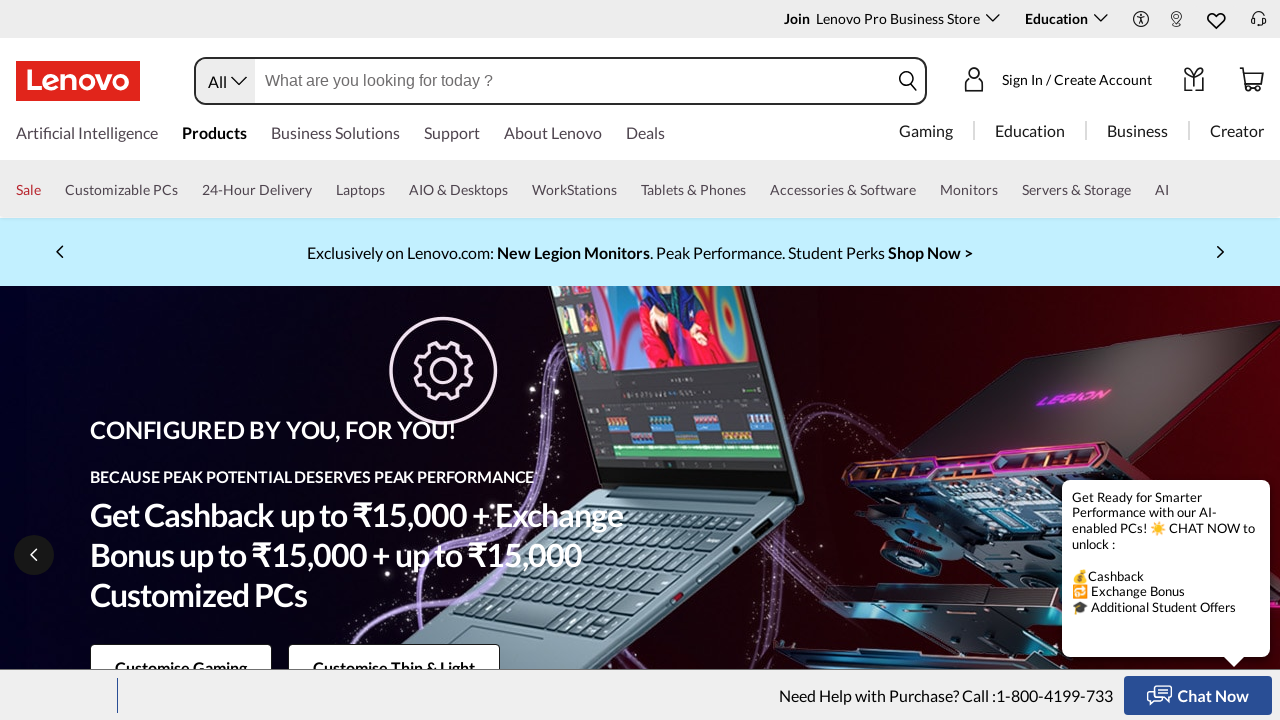

Retrieved href attribute from link: https://www.lenovo.com/in/en/tablets
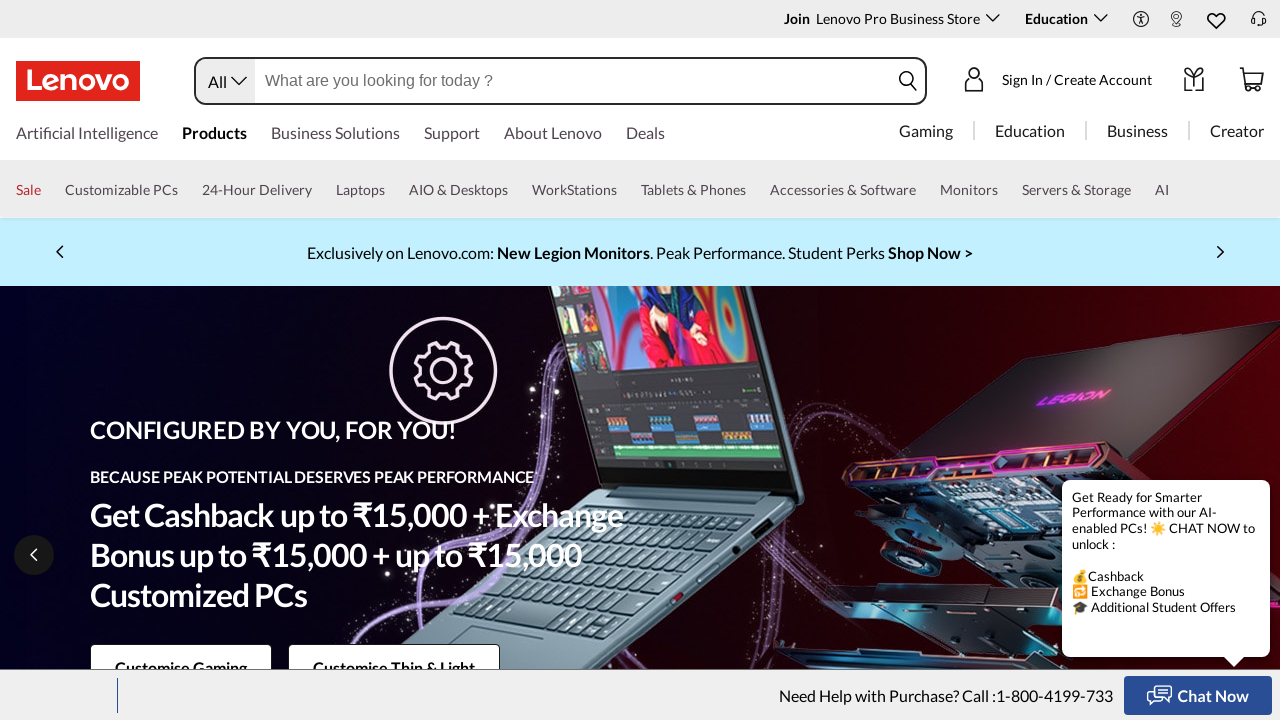

Validated internal link on Lenovo domain: https://www.lenovo.com/in/en/tablets
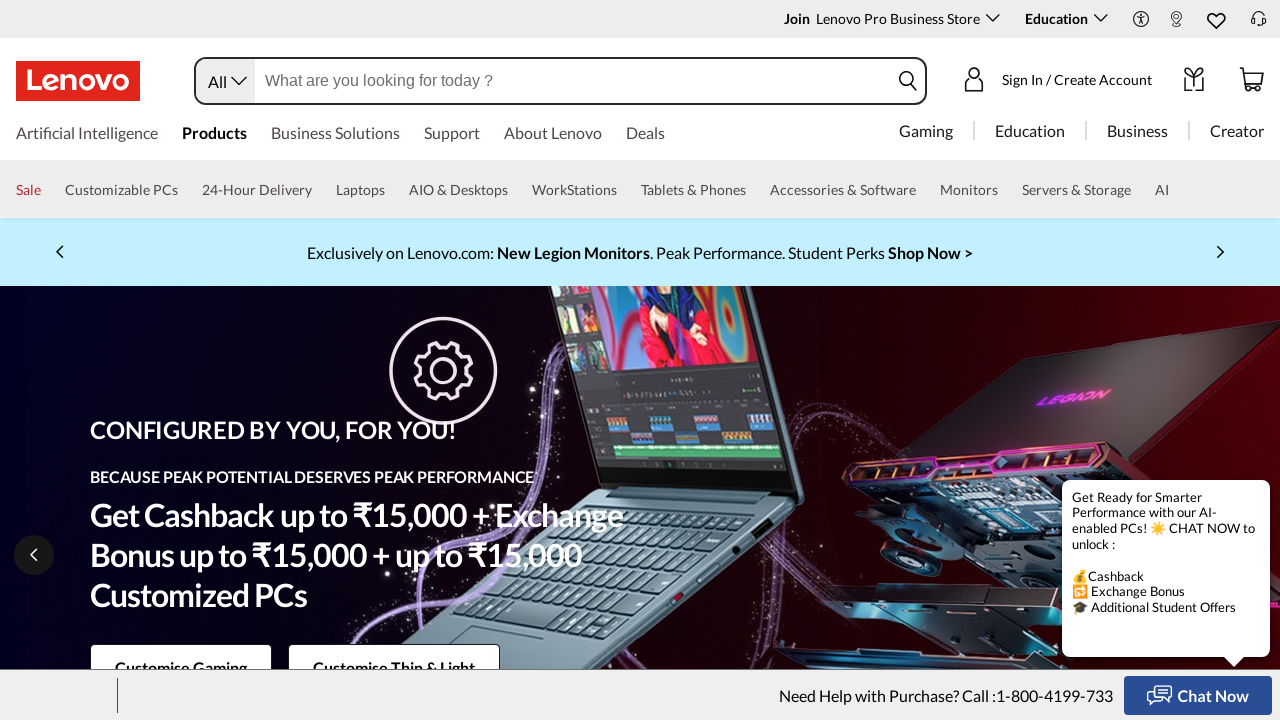

Retrieved href attribute from link: https://www.lenovo.com/in/en/c/workstations/thinkstationp/
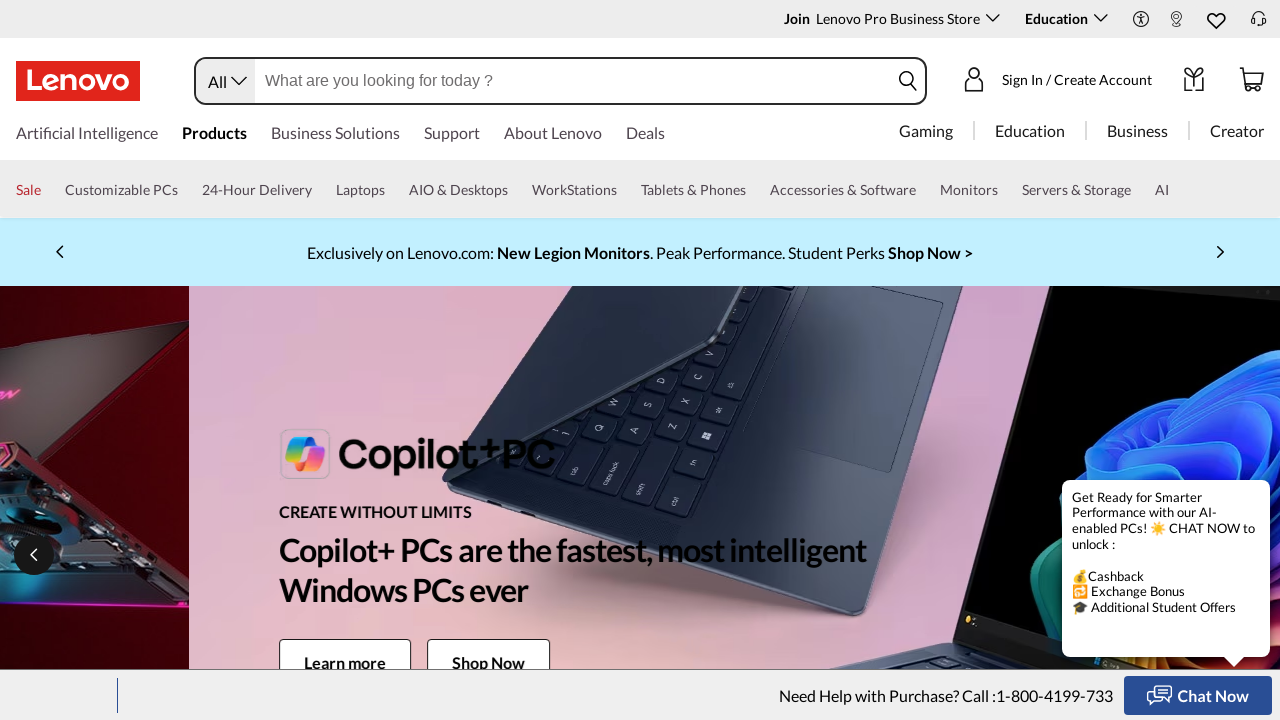

Validated internal link on Lenovo domain: https://www.lenovo.com/in/en/c/workstations/thinkstationp/
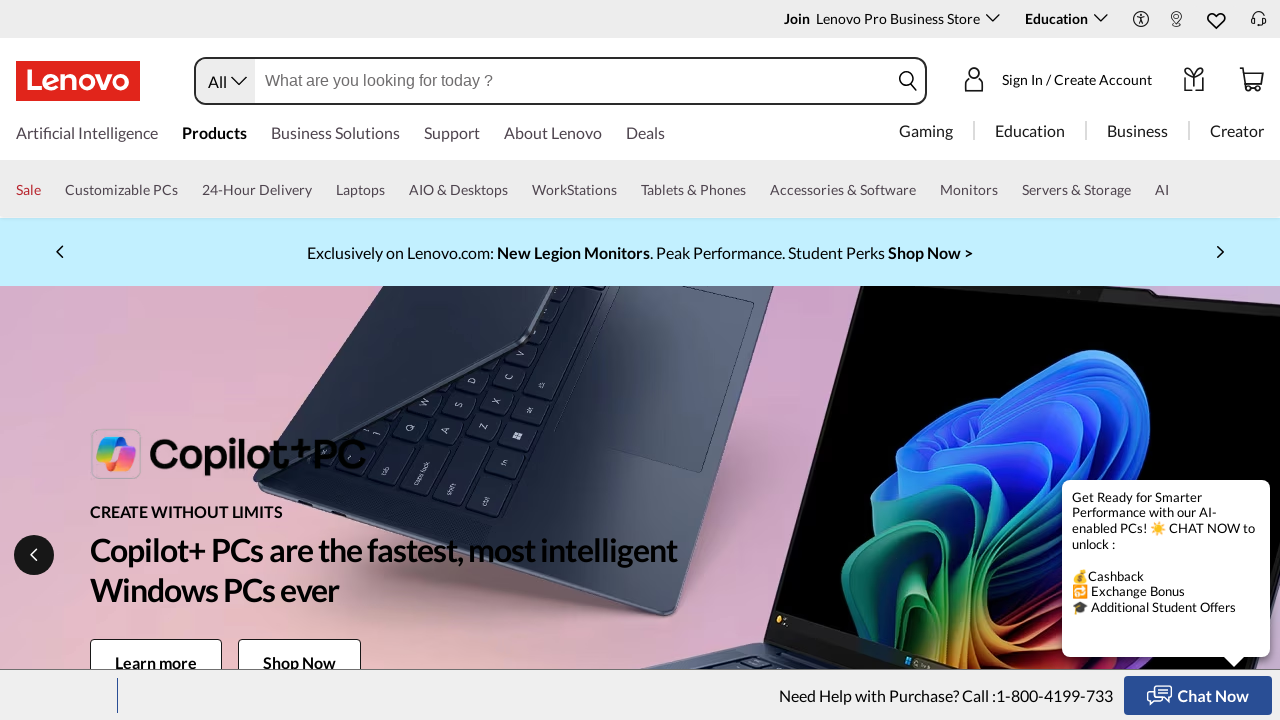

Retrieved href attribute from link: https://www.lenovo.com/in/en/servers-storage/
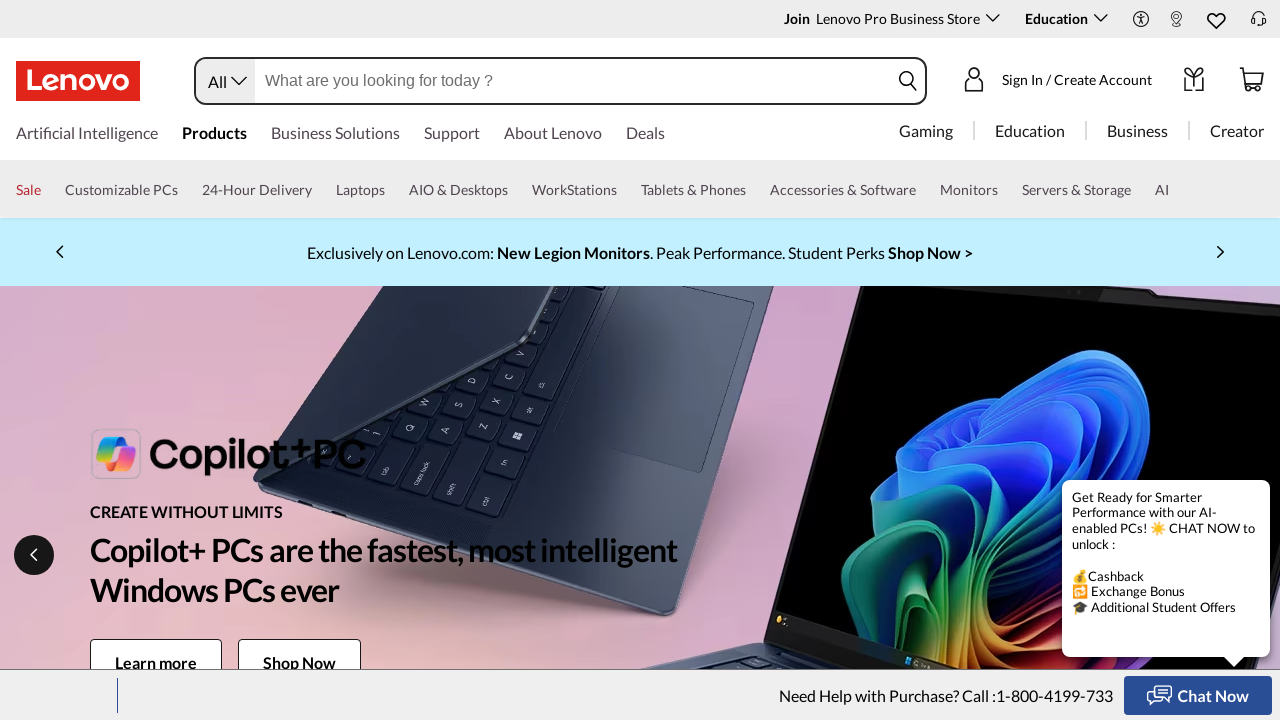

Validated internal link on Lenovo domain: https://www.lenovo.com/in/en/servers-storage/
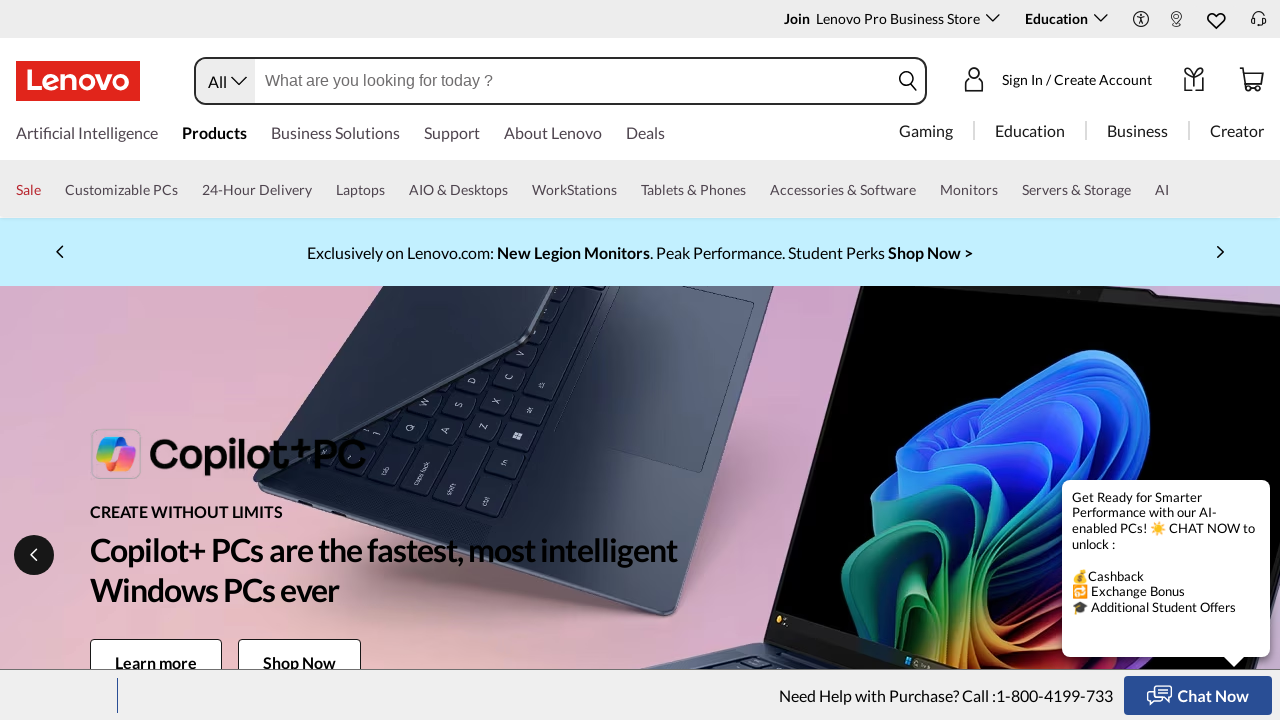

Retrieved href attribute from link: https://www.lenovopartnerhub.com/
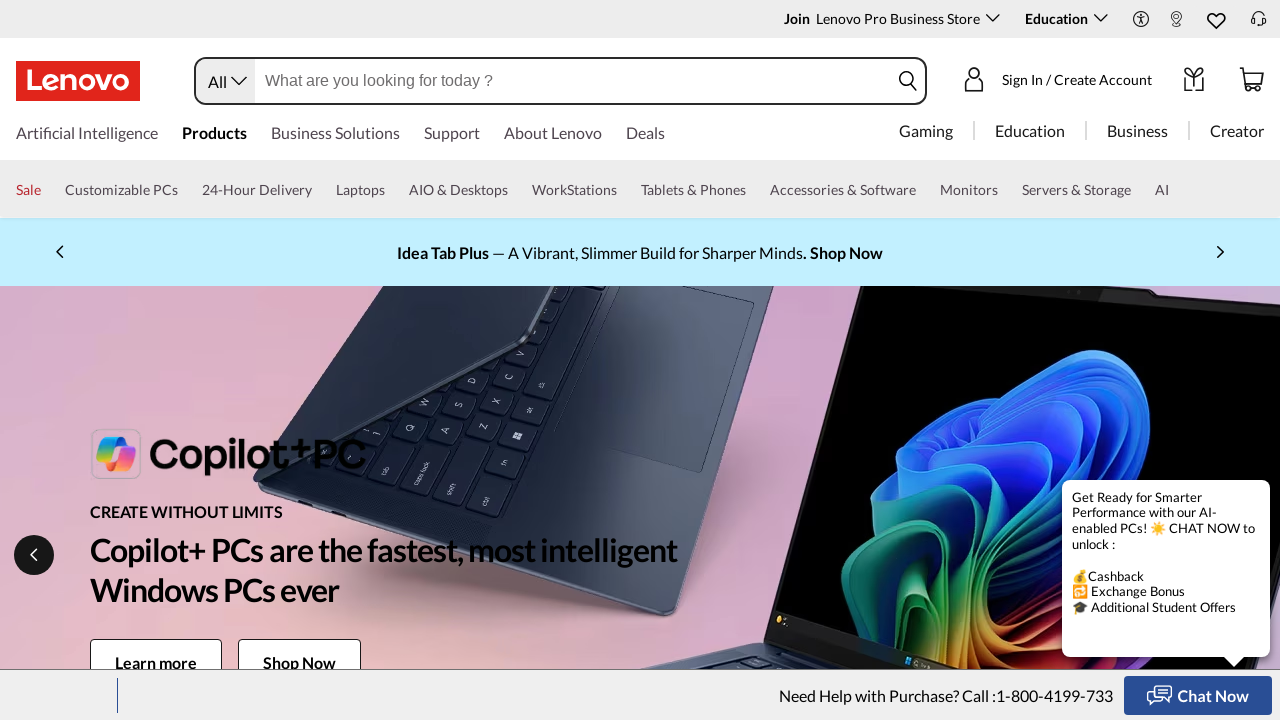

Found external link redirecting outside Lenovo domain: https://www.lenovopartnerhub.com/
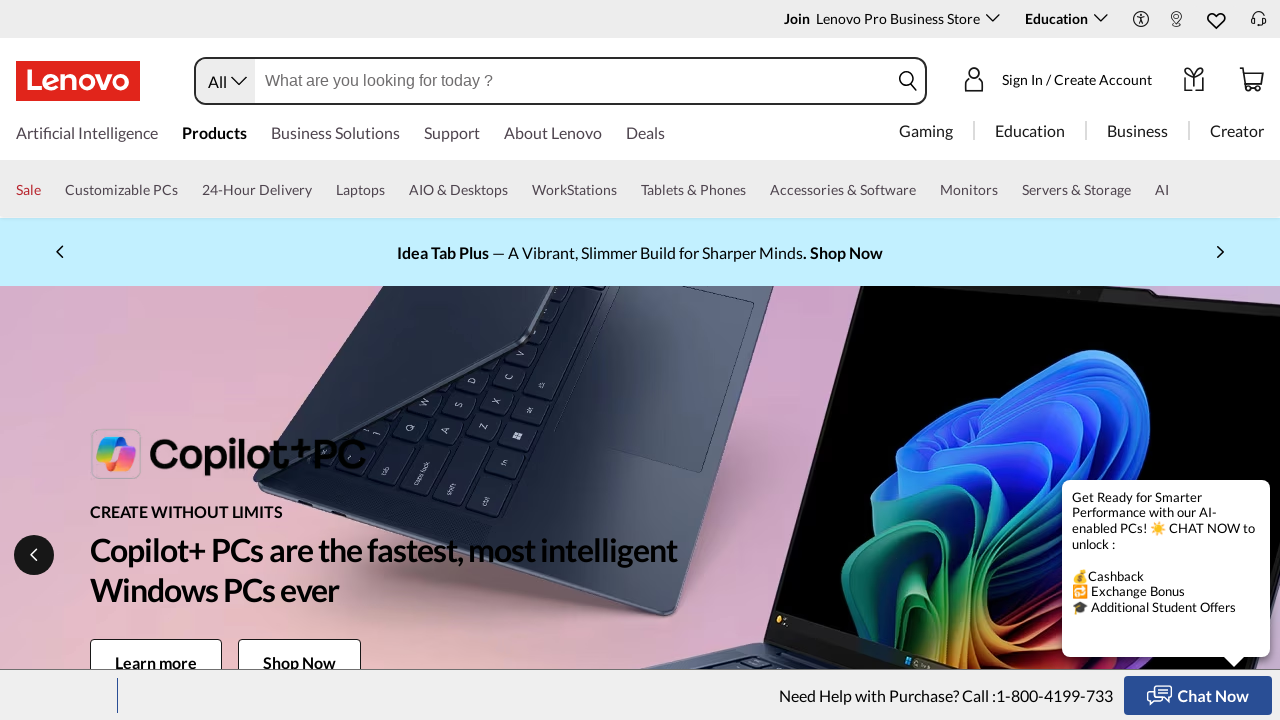

Retrieved href attribute from link: https://techtoday.lenovo.com/in/en/solutions
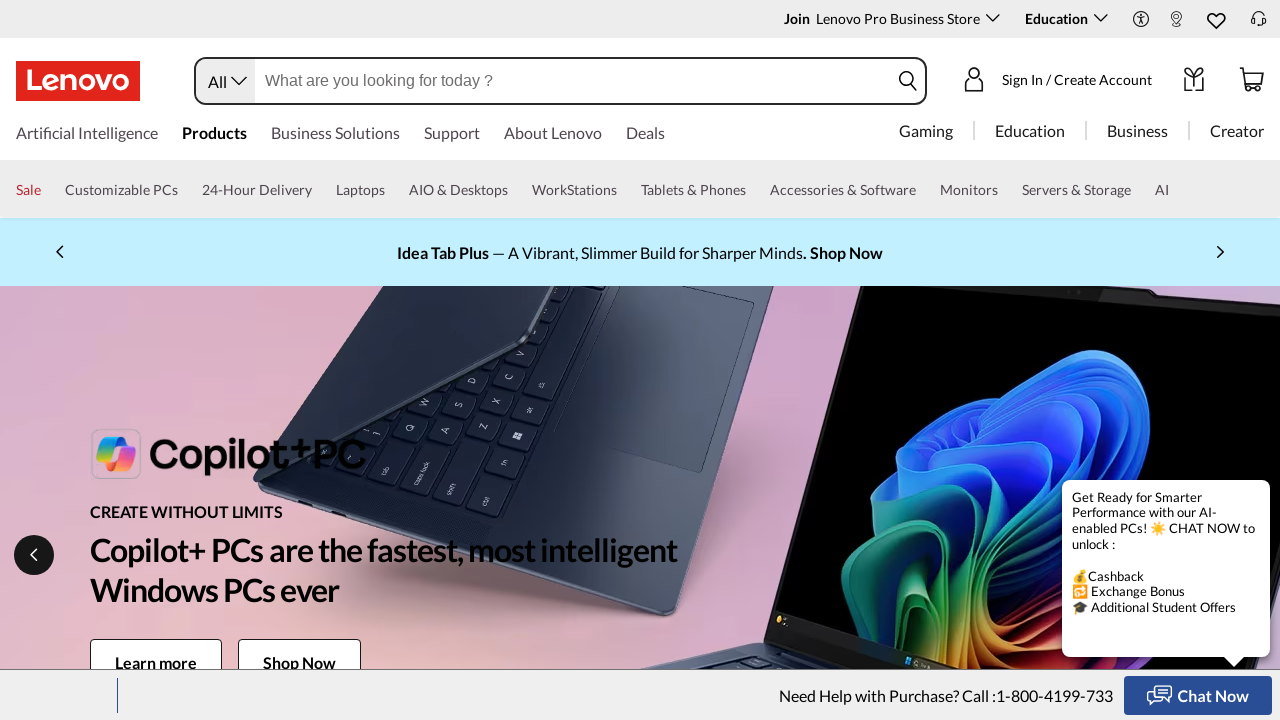

Found external link redirecting outside Lenovo domain: https://techtoday.lenovo.com/in/en/solutions
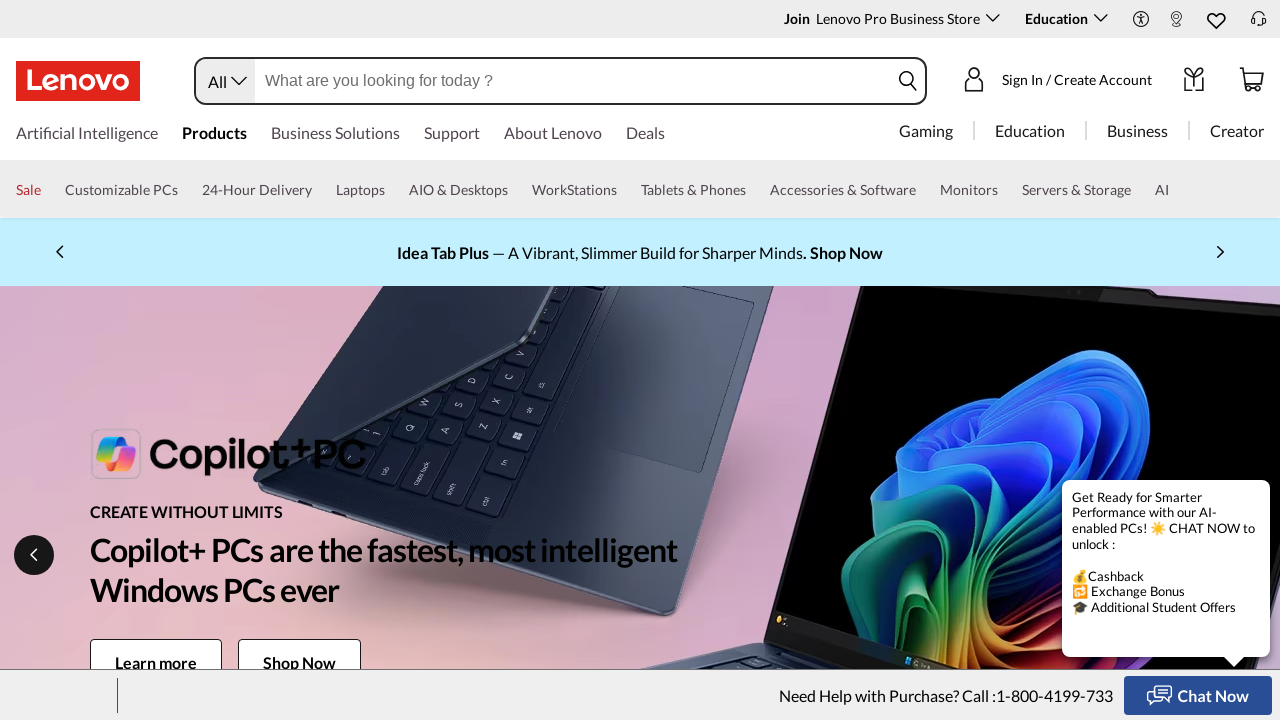

Retrieved href attribute from link: https://www.lenovo.com/in/en/privacy/
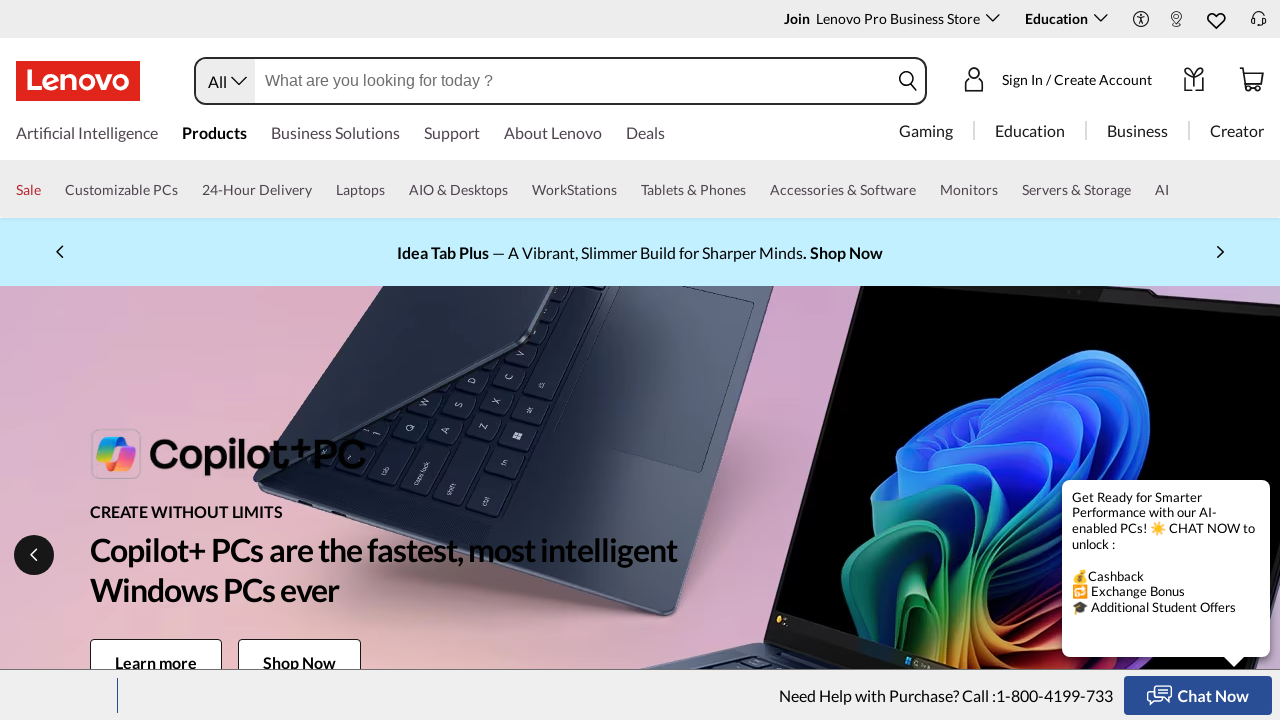

Validated internal link on Lenovo domain: https://www.lenovo.com/in/en/privacy/
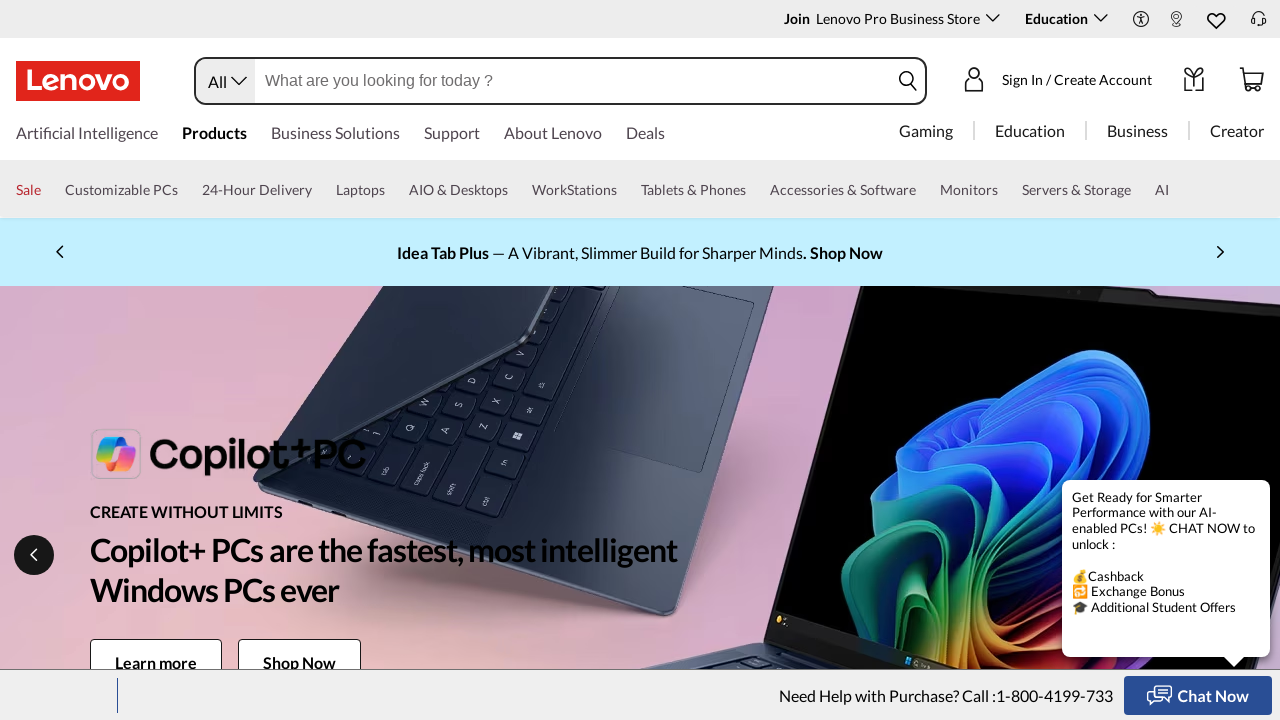

Retrieved href attribute from link: https://www.lenovo.com/in/en/site-map/
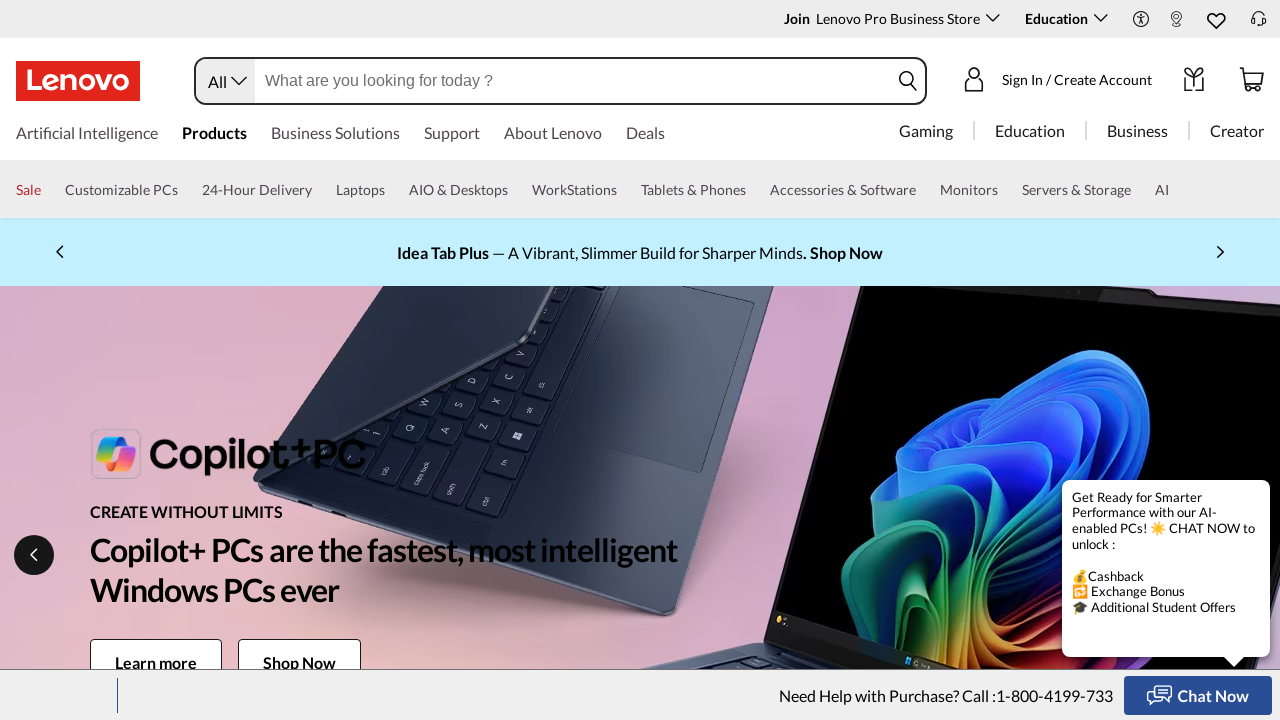

Validated internal link on Lenovo domain: https://www.lenovo.com/in/en/site-map/
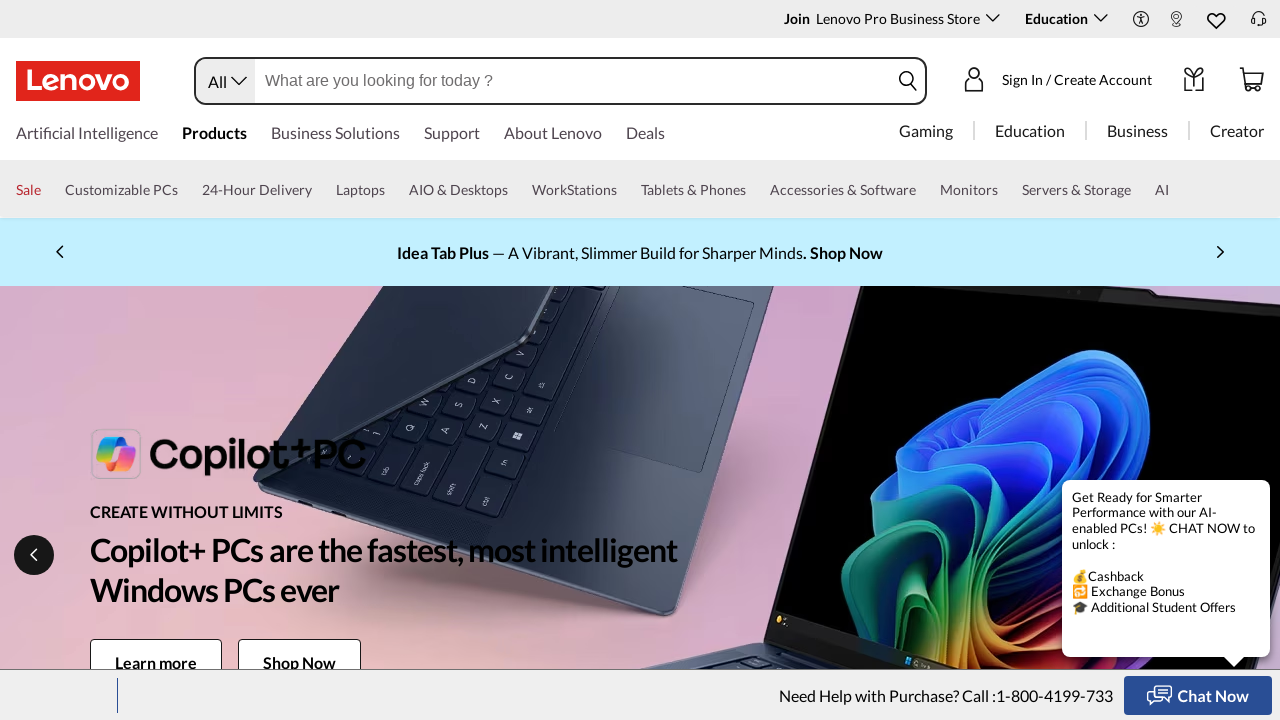

Retrieved href attribute from link: https://www.lenovo.com/in/en/legal/
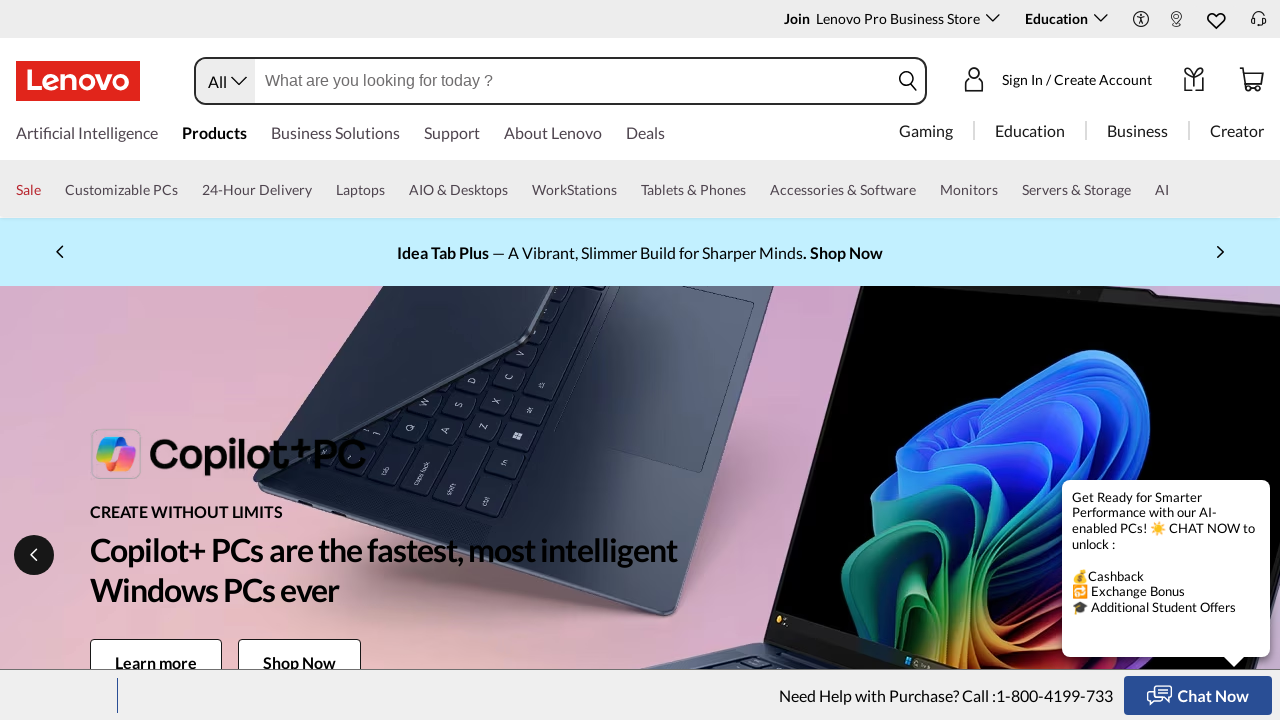

Validated internal link on Lenovo domain: https://www.lenovo.com/in/en/legal/
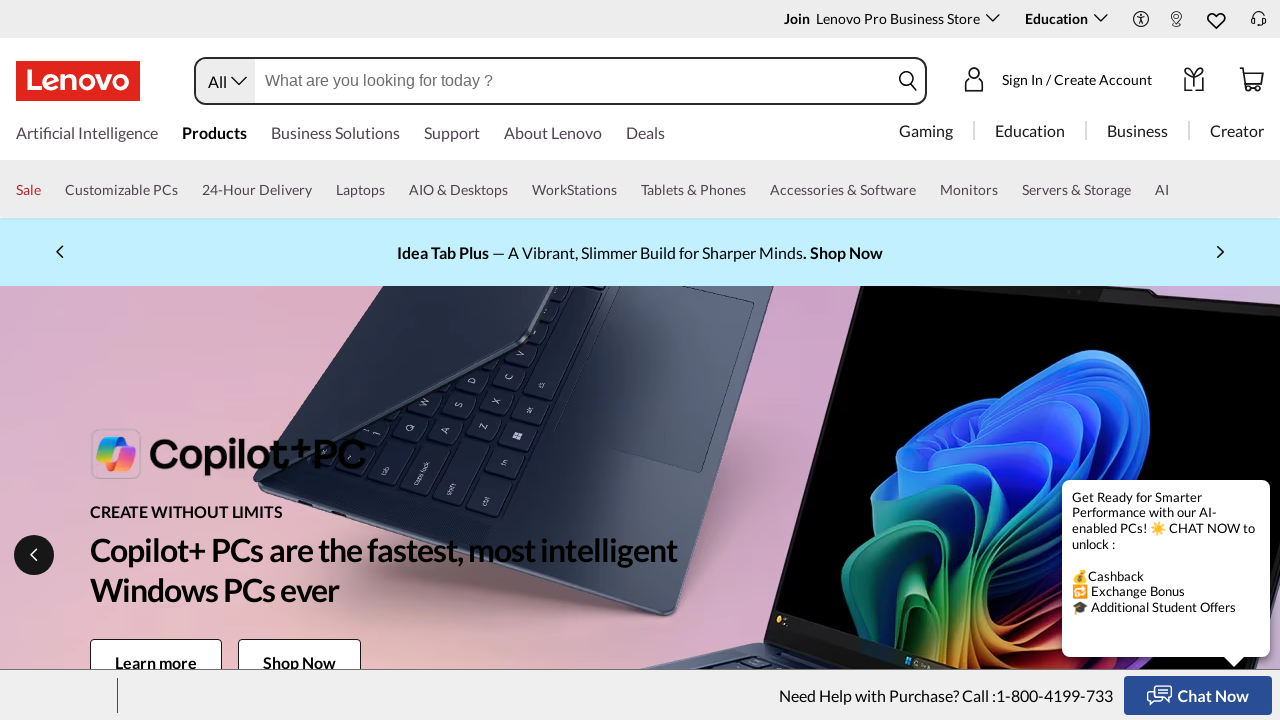

Retrieved href attribute from link: https://www.lenovo.com/in/en/privacy/
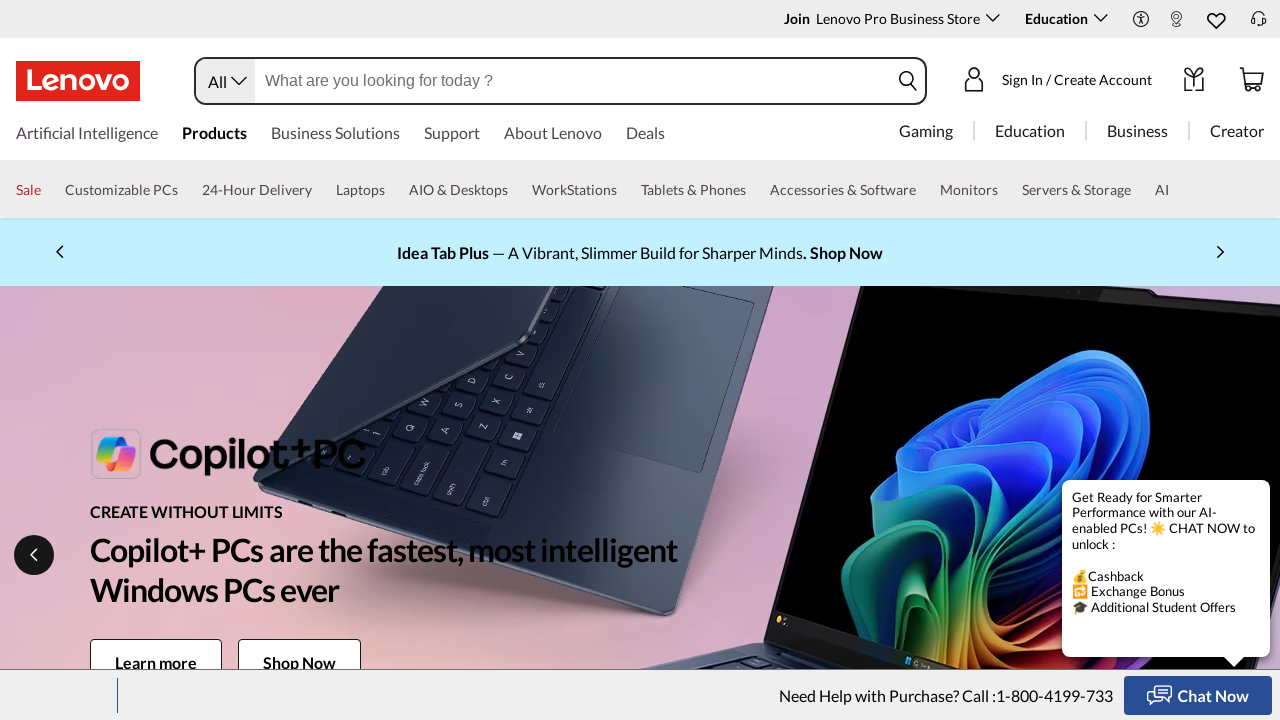

Validated internal link on Lenovo domain: https://www.lenovo.com/in/en/privacy/
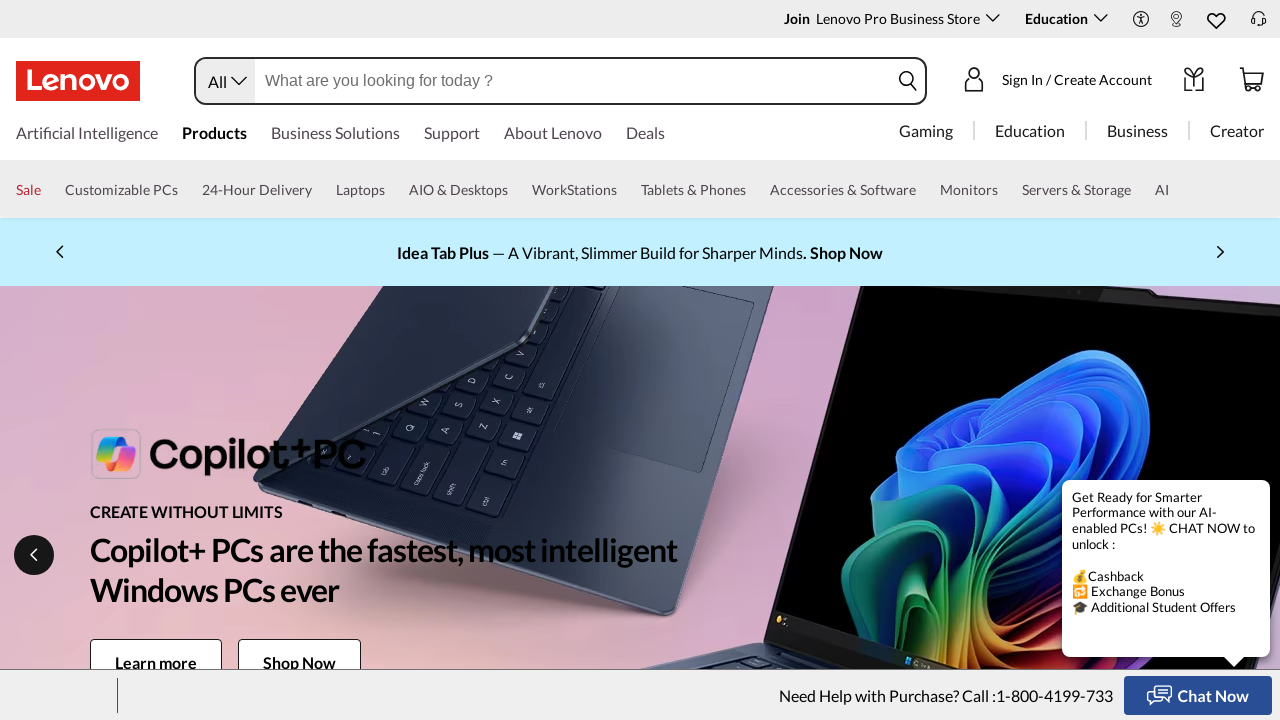

Retrieved href attribute from link: https://www.lenovo.com/in/en/sales-terms-and-conditions
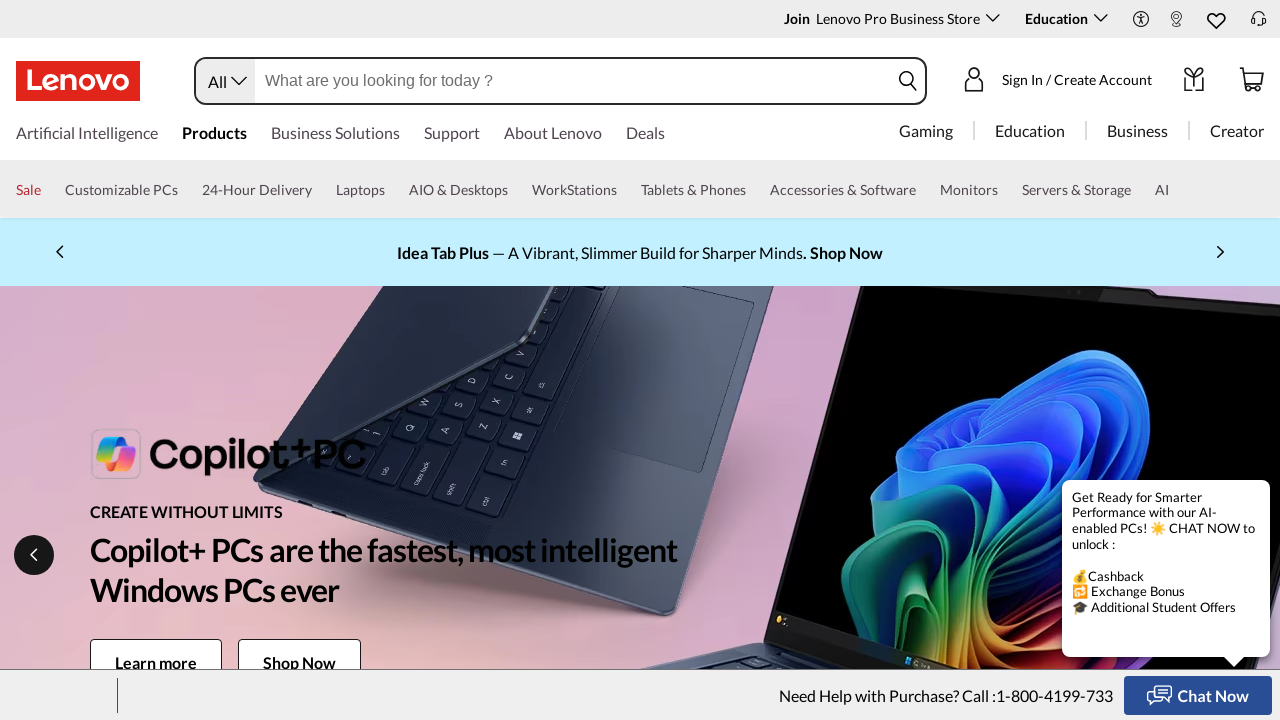

Validated internal link on Lenovo domain: https://www.lenovo.com/in/en/sales-terms-and-conditions
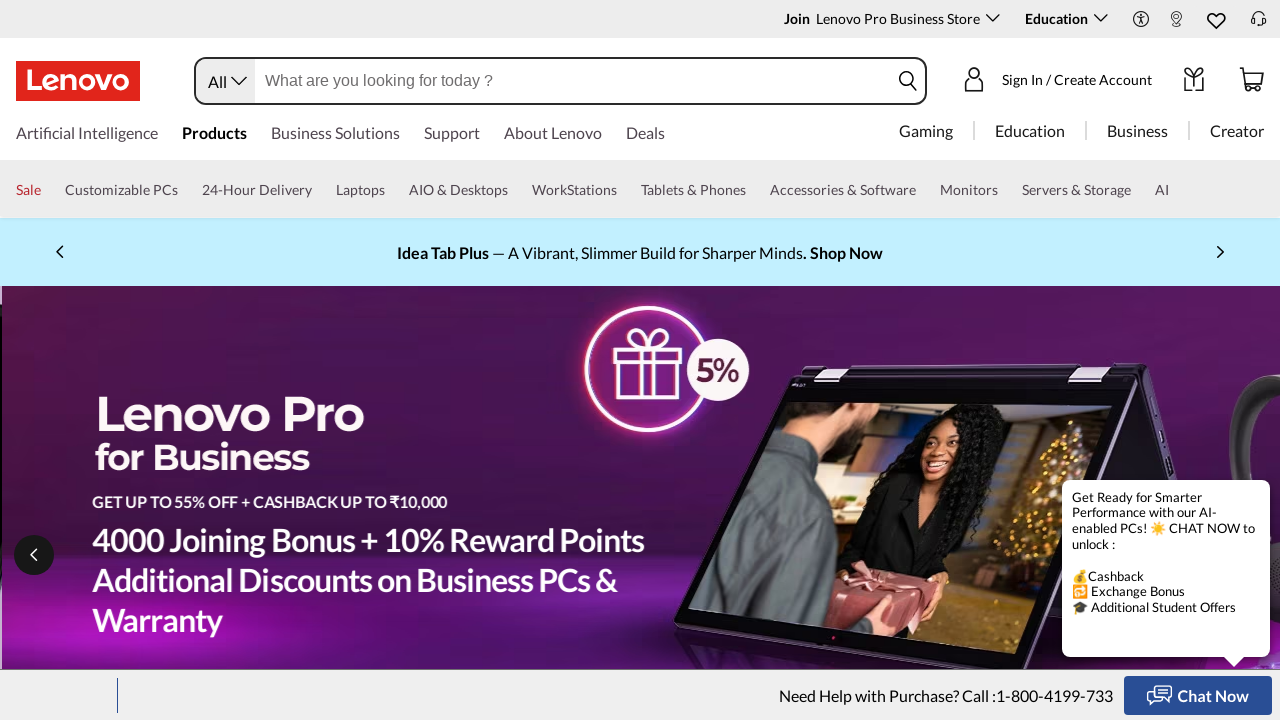

Retrieved href attribute from link: https://www.lenovo.com/content/dam/lenovo/site-design/esg-document-library/global/corp-policies/policies/Anti-Slavery_and_Human_Trafficking_Statement.pdf
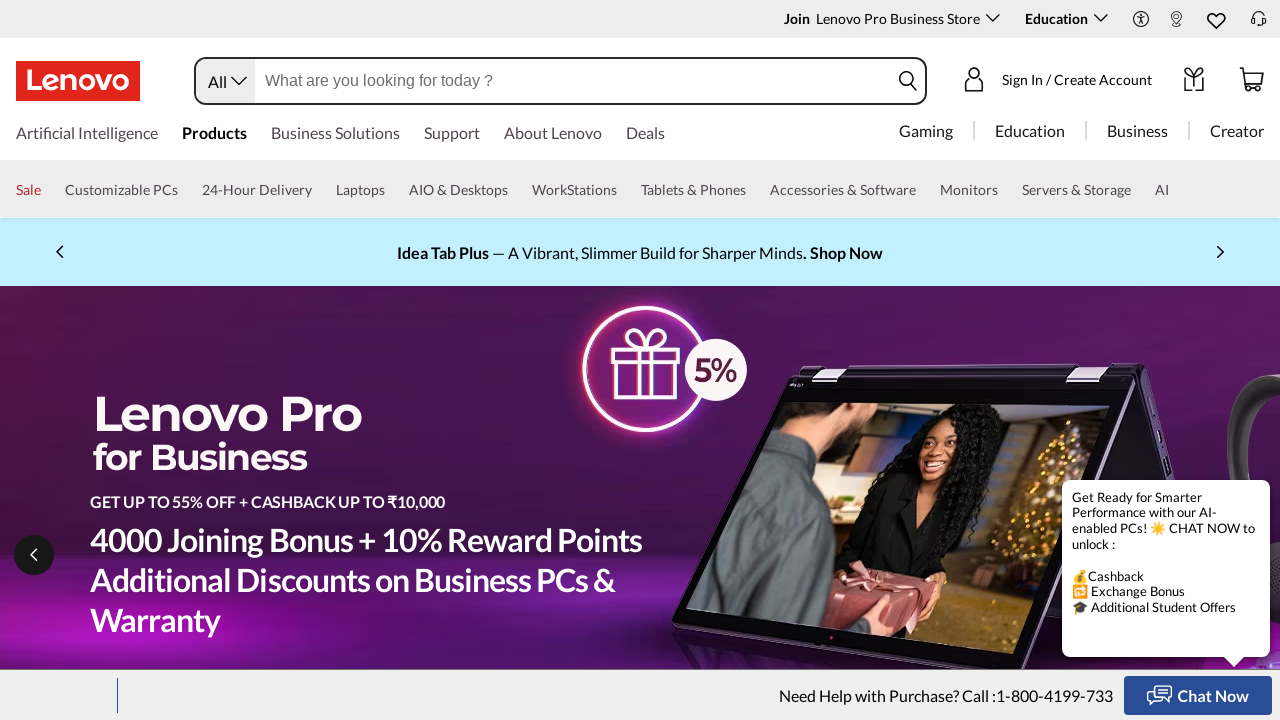

Found external link redirecting outside Lenovo domain: https://www.lenovo.com/content/dam/lenovo/site-design/esg-document-library/global/corp-policies/policies/Anti-Slavery_and_Human_Trafficking_Statement.pdf
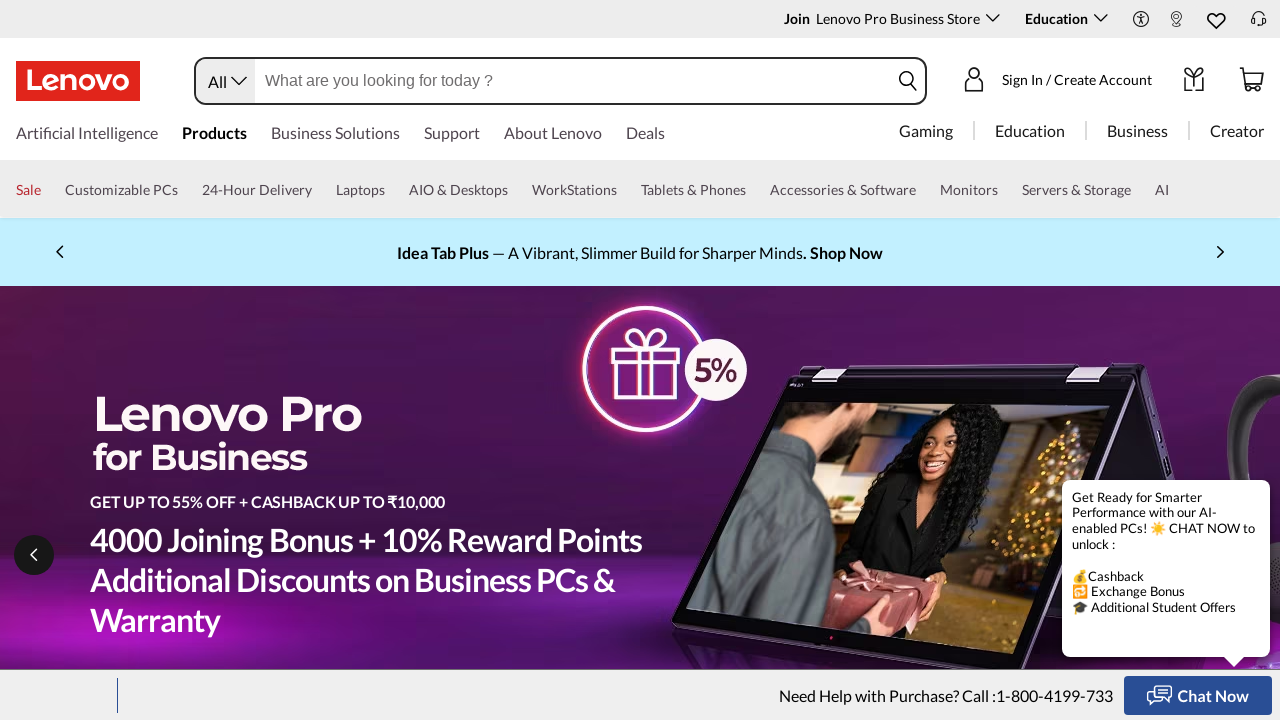

Retrieved href attribute from link: tel:1-800-4199-733
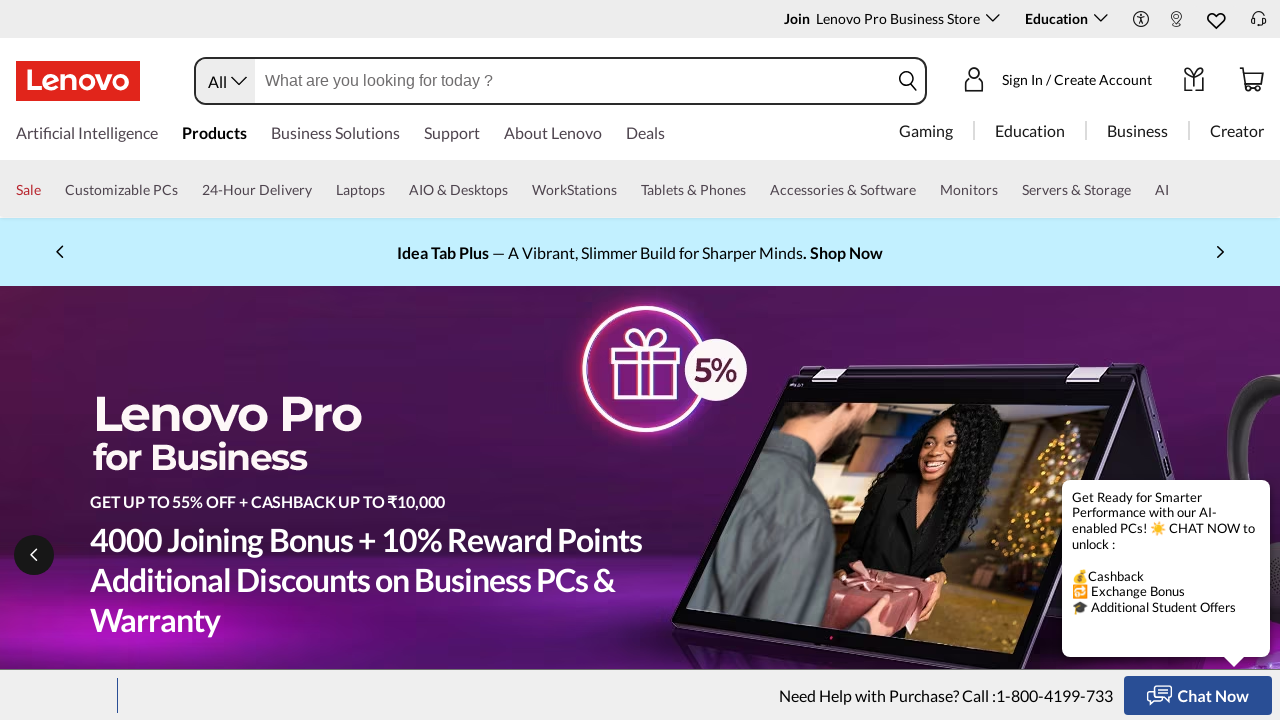

Found external link redirecting outside Lenovo domain: tel:1-800-4199-733
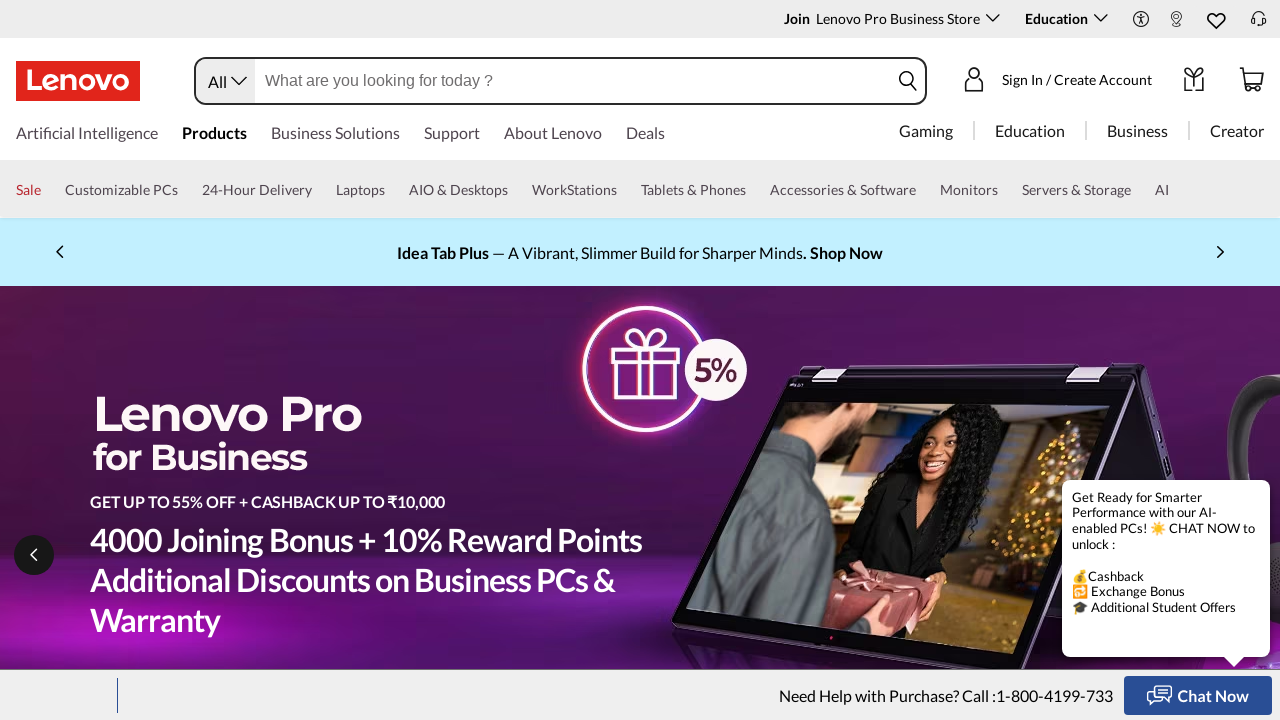

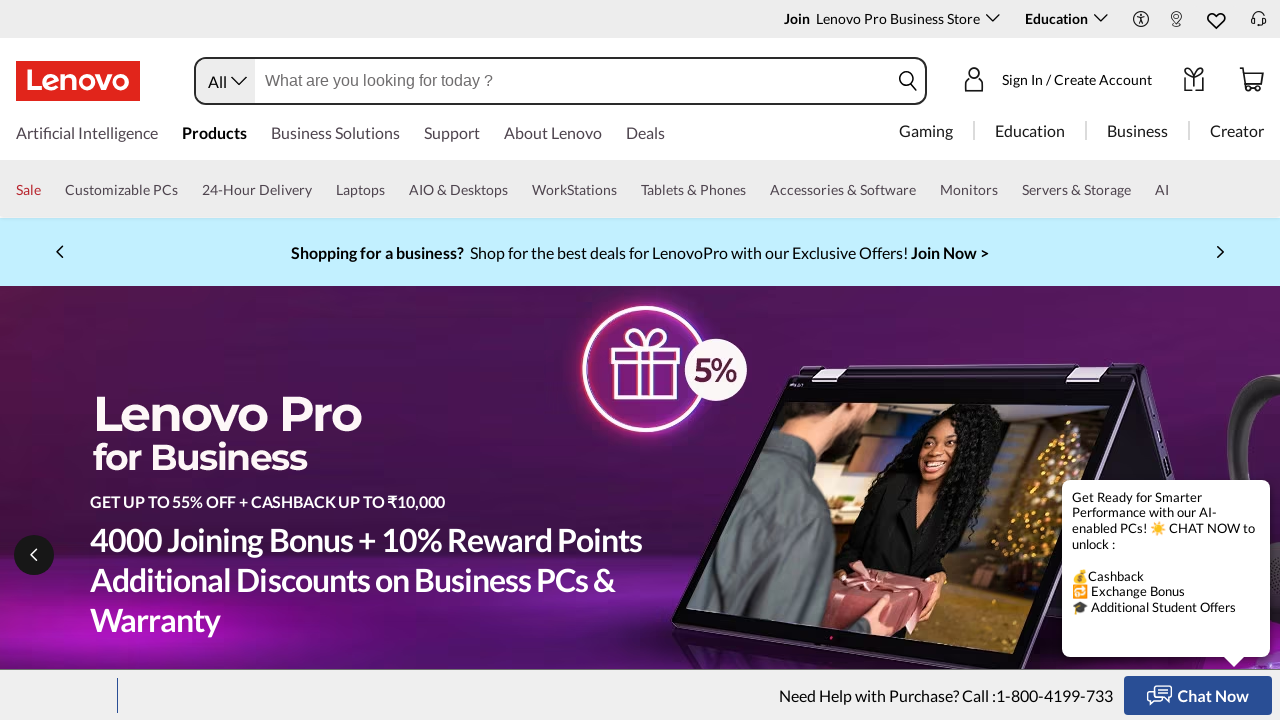